Tests the U.S. government design system date picker component by opening the calendar, navigating to a specific month/year, and selecting a date

Starting URL: https://designsystem.digital.gov/components/date-picker/

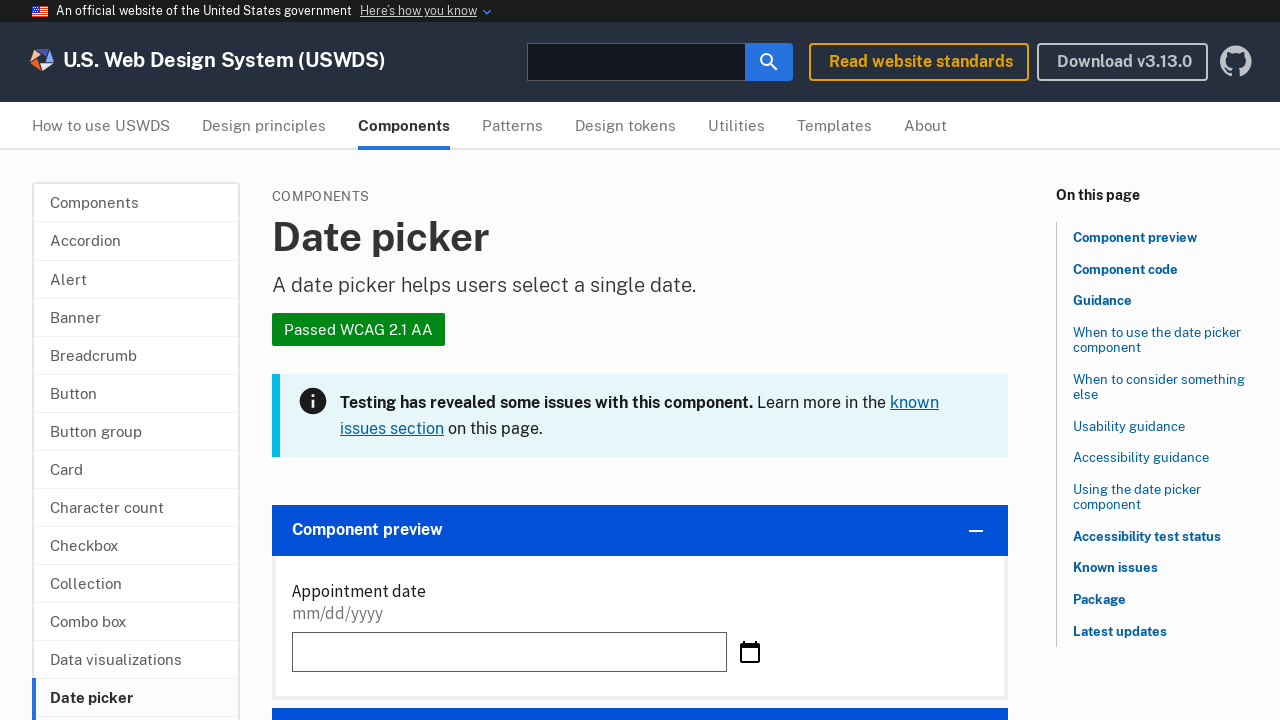

Clicked date picker button to open calendar at (750, 652) on button.usa-date-picker__button
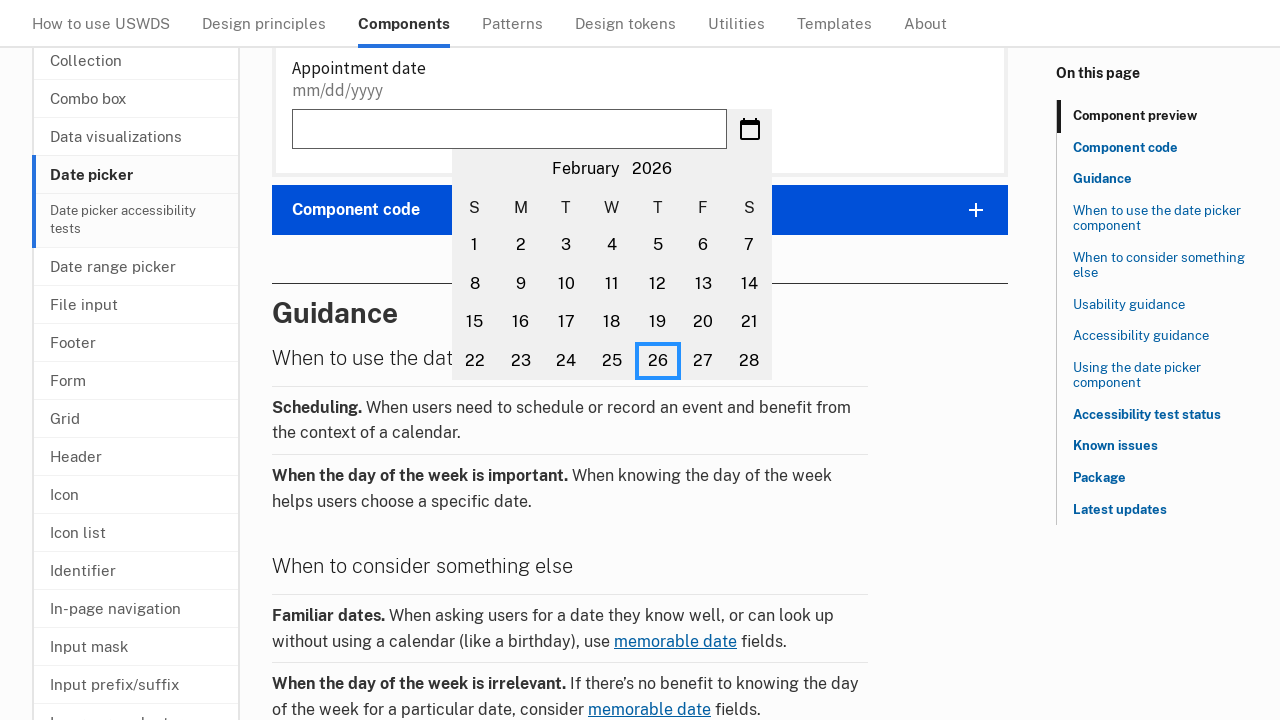

Clicked previous month button to navigate backwards at (512, 169) on button.usa-date-picker__calendar__previous-month
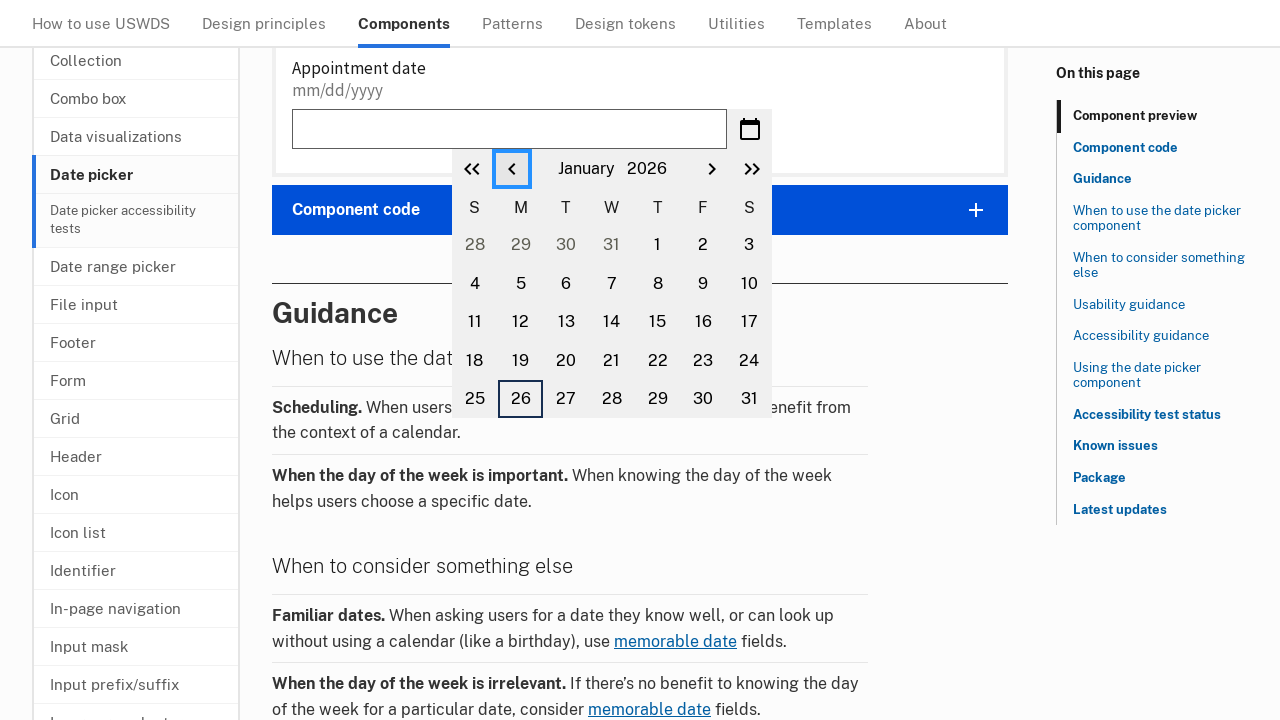

Retrieved current month: January
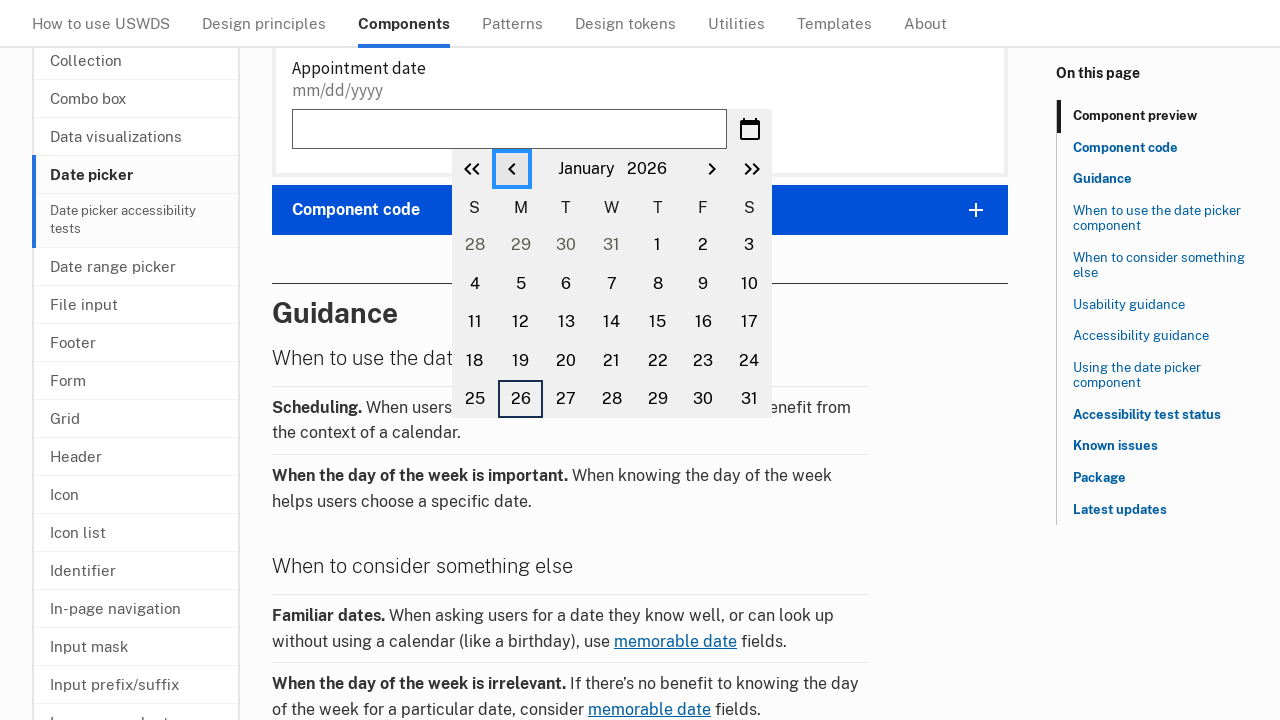

Retrieved current year: 2026
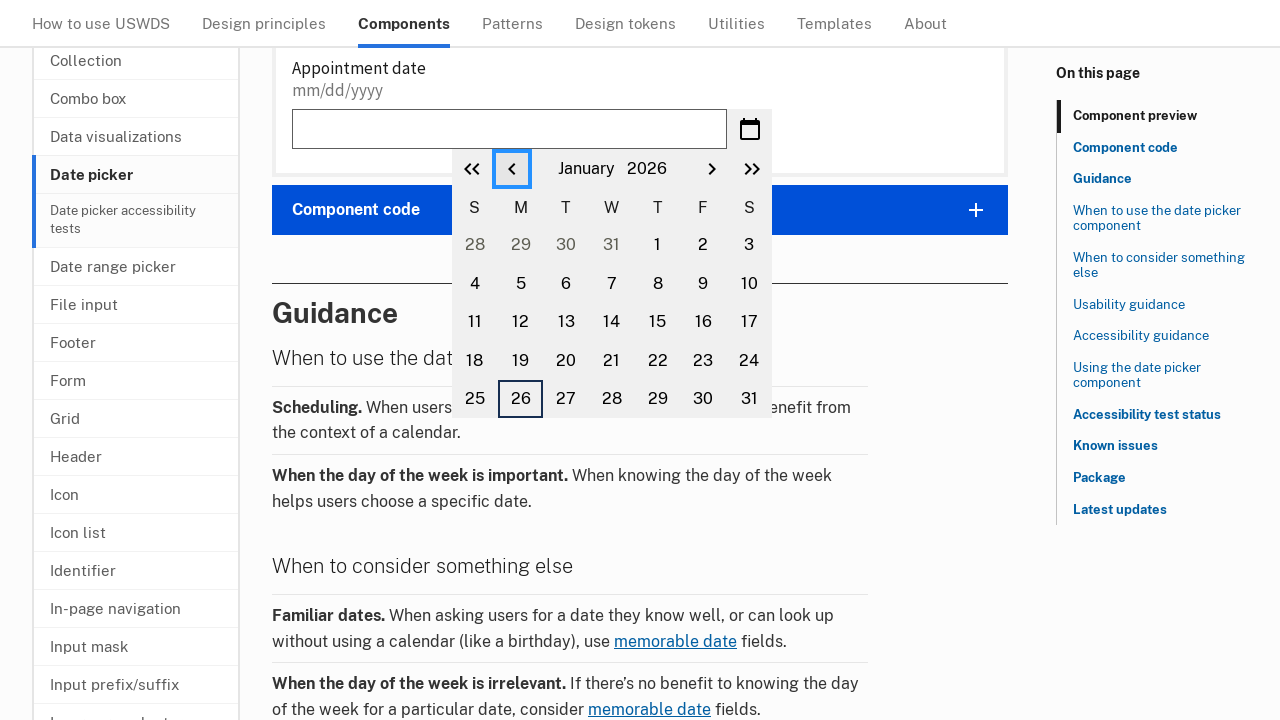

Clicked previous month button to navigate backwards at (512, 169) on button.usa-date-picker__calendar__previous-month
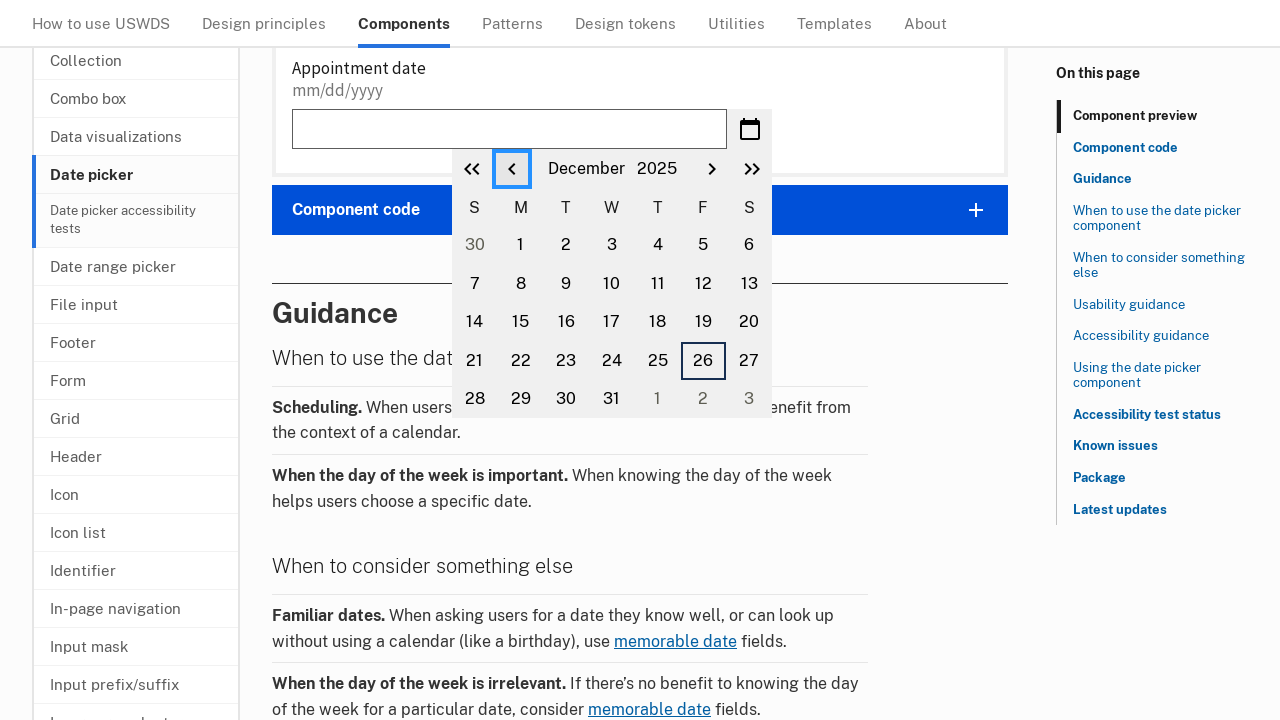

Retrieved current month: December
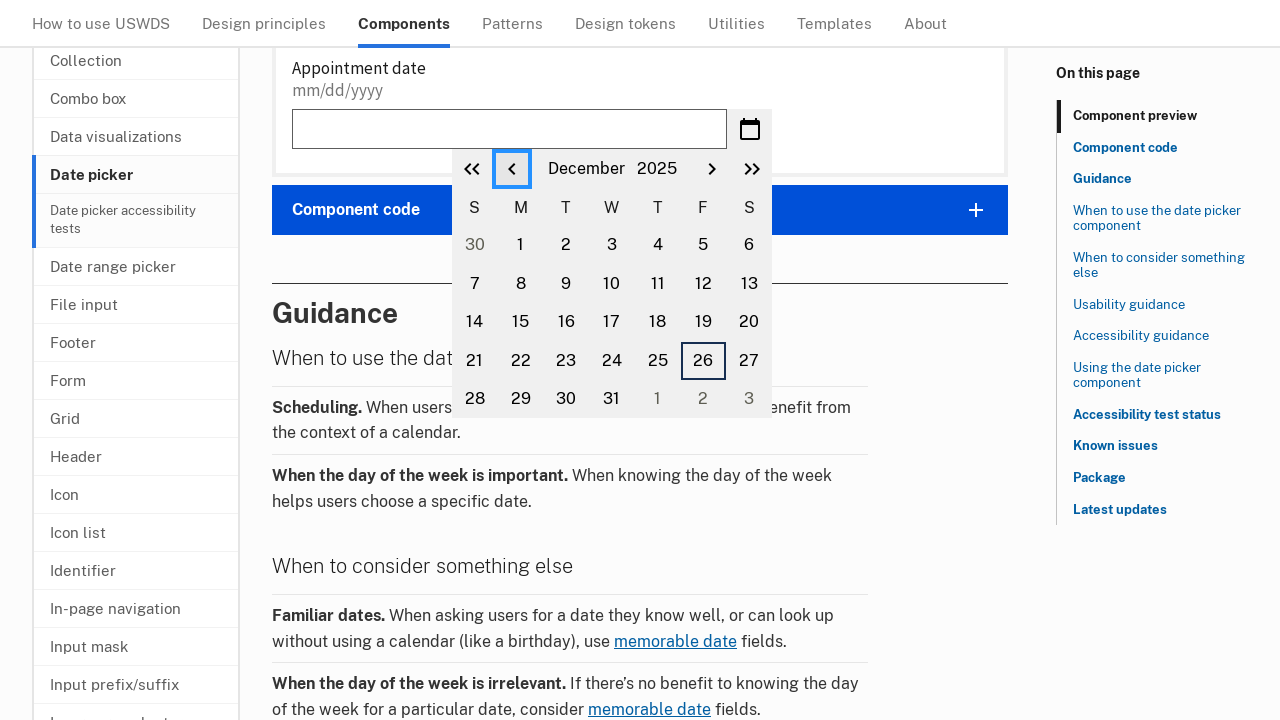

Retrieved current year: 2025
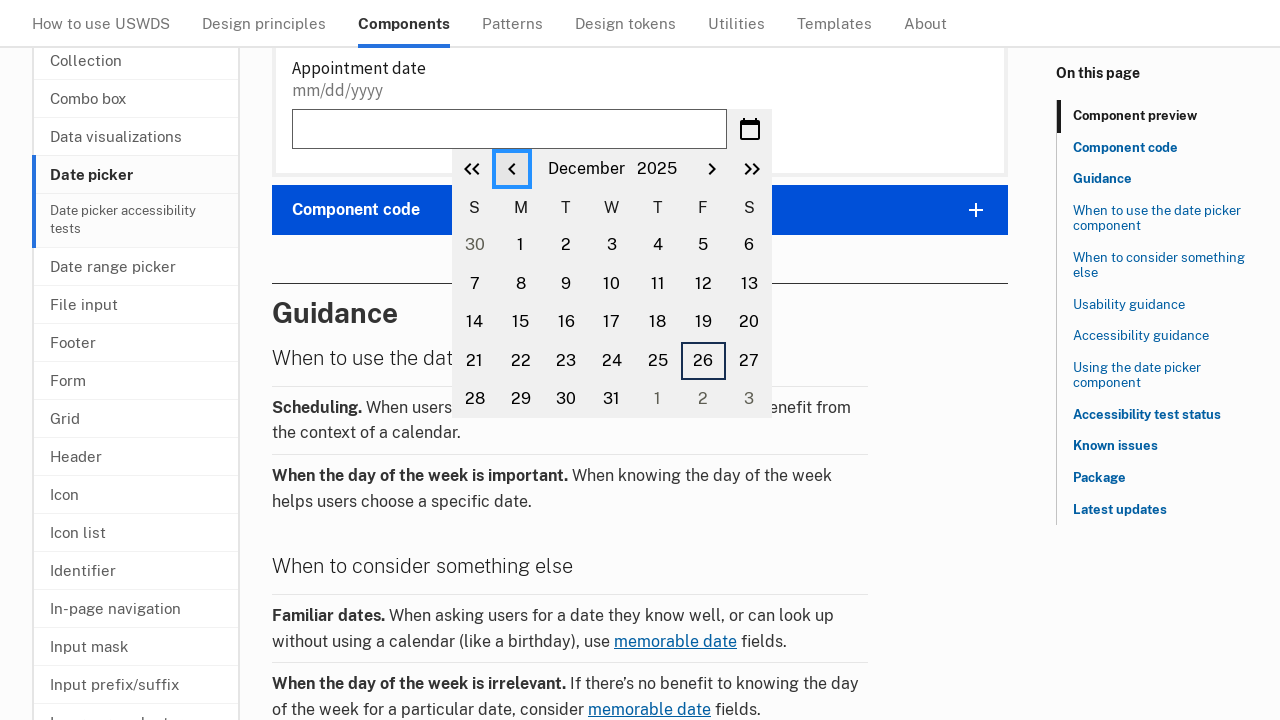

Clicked previous month button to navigate backwards at (512, 169) on button.usa-date-picker__calendar__previous-month
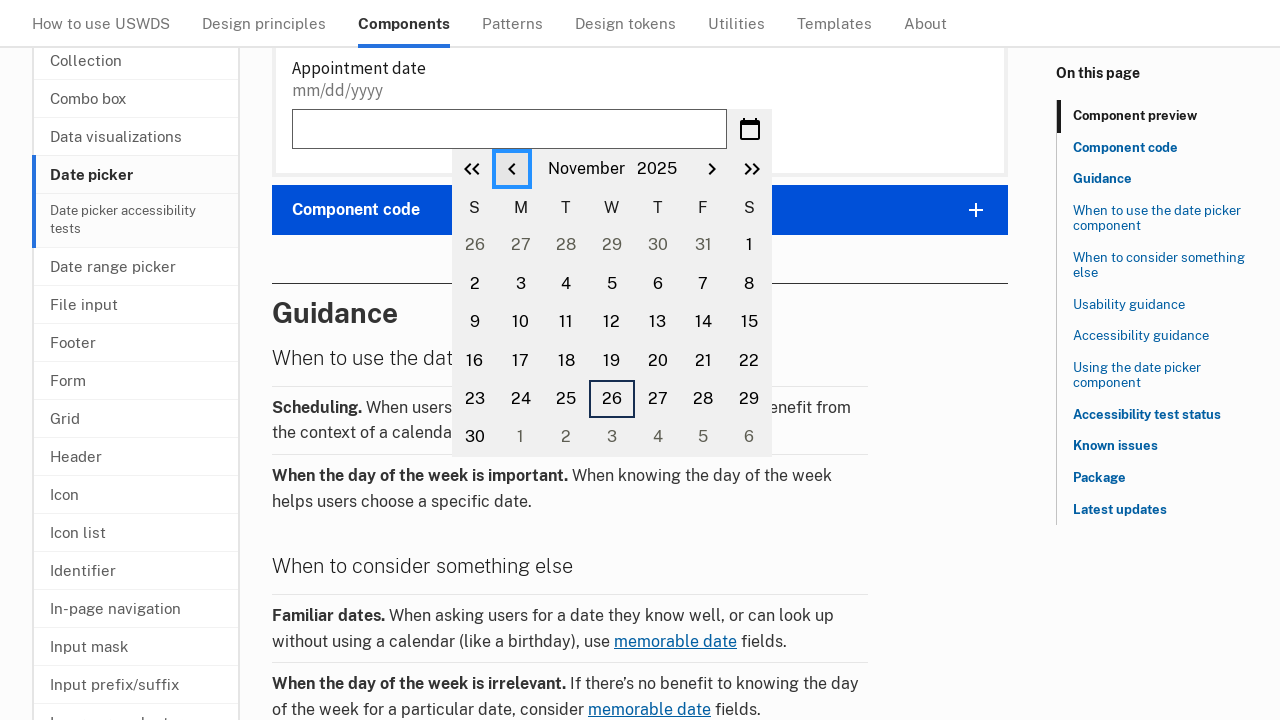

Retrieved current month: November
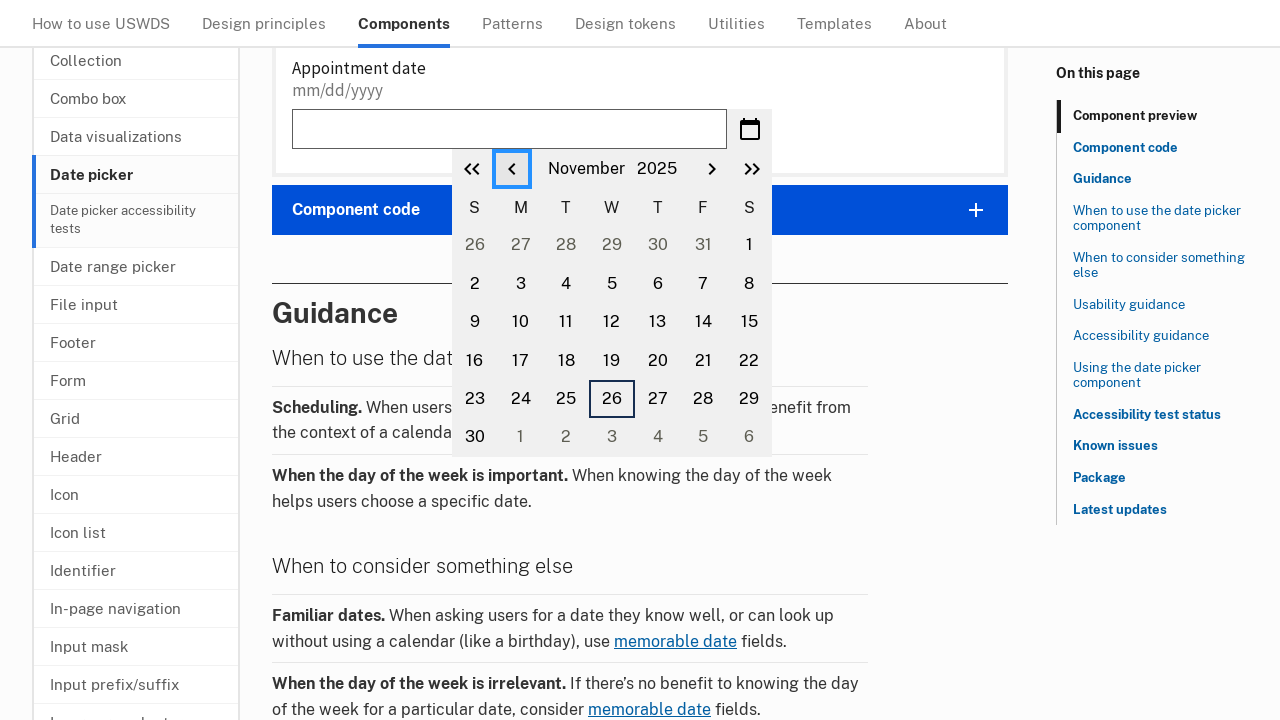

Retrieved current year: 2025
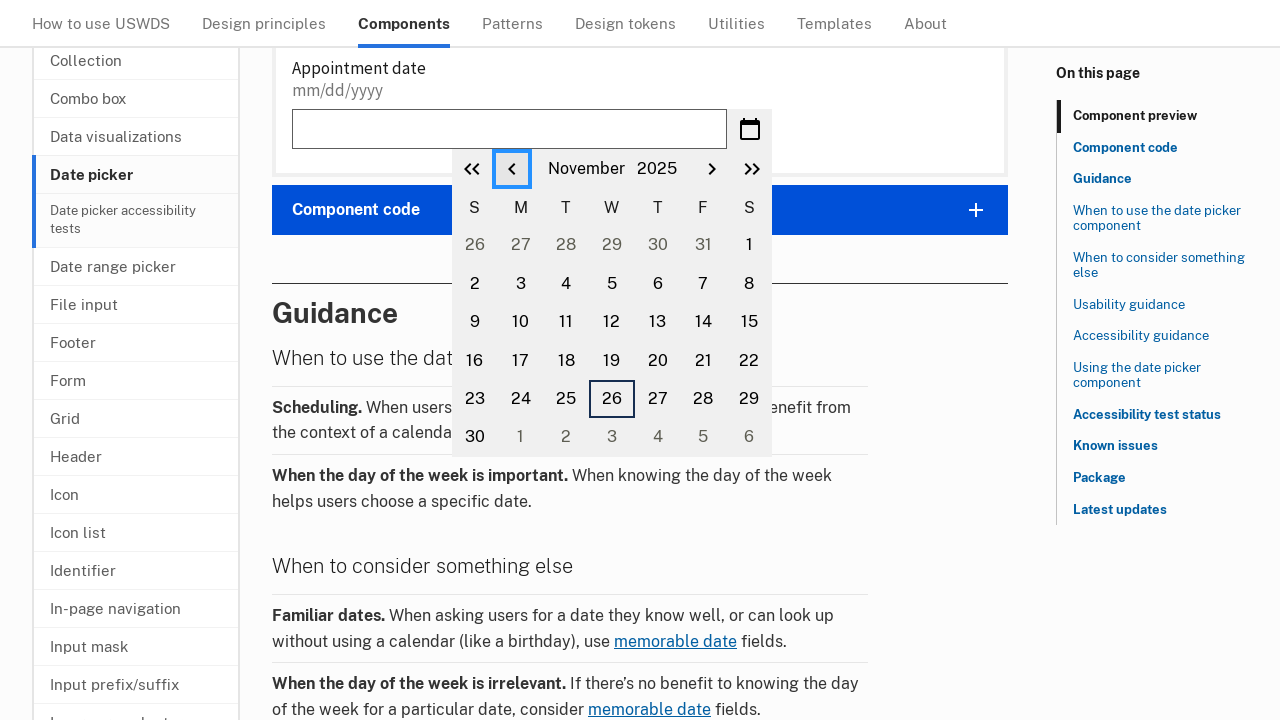

Clicked previous month button to navigate backwards at (512, 169) on button.usa-date-picker__calendar__previous-month
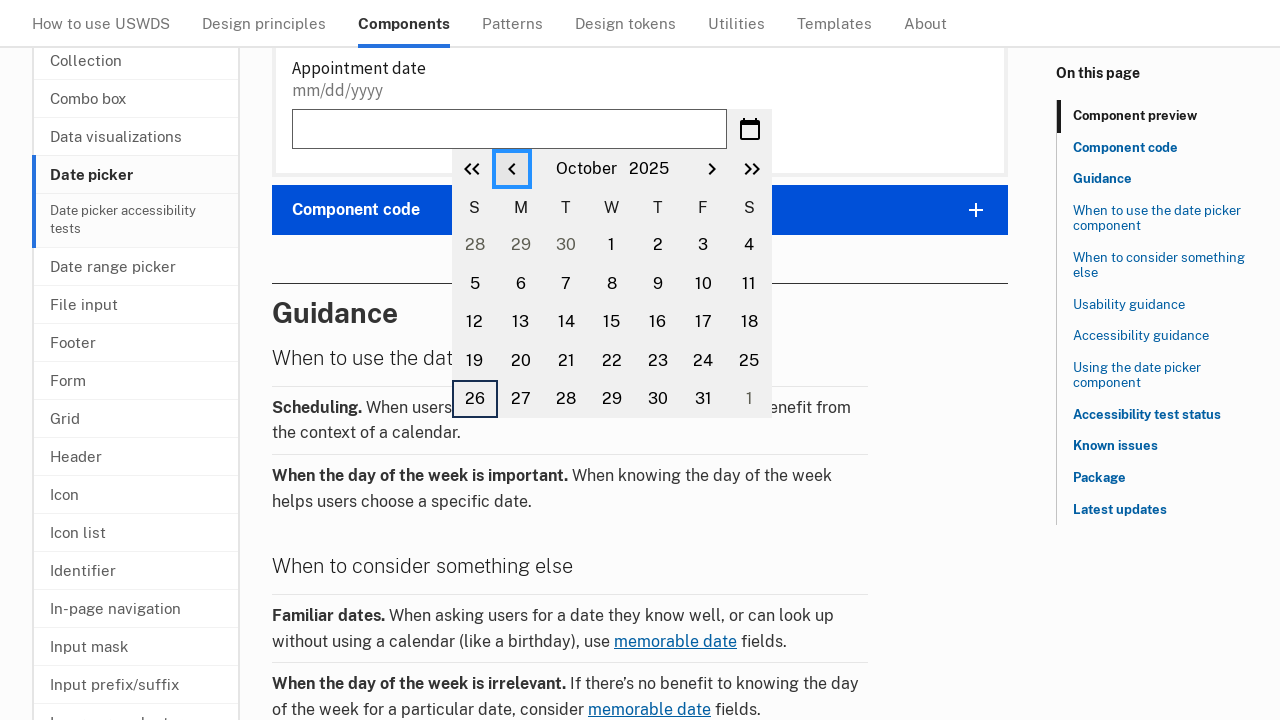

Retrieved current month: October
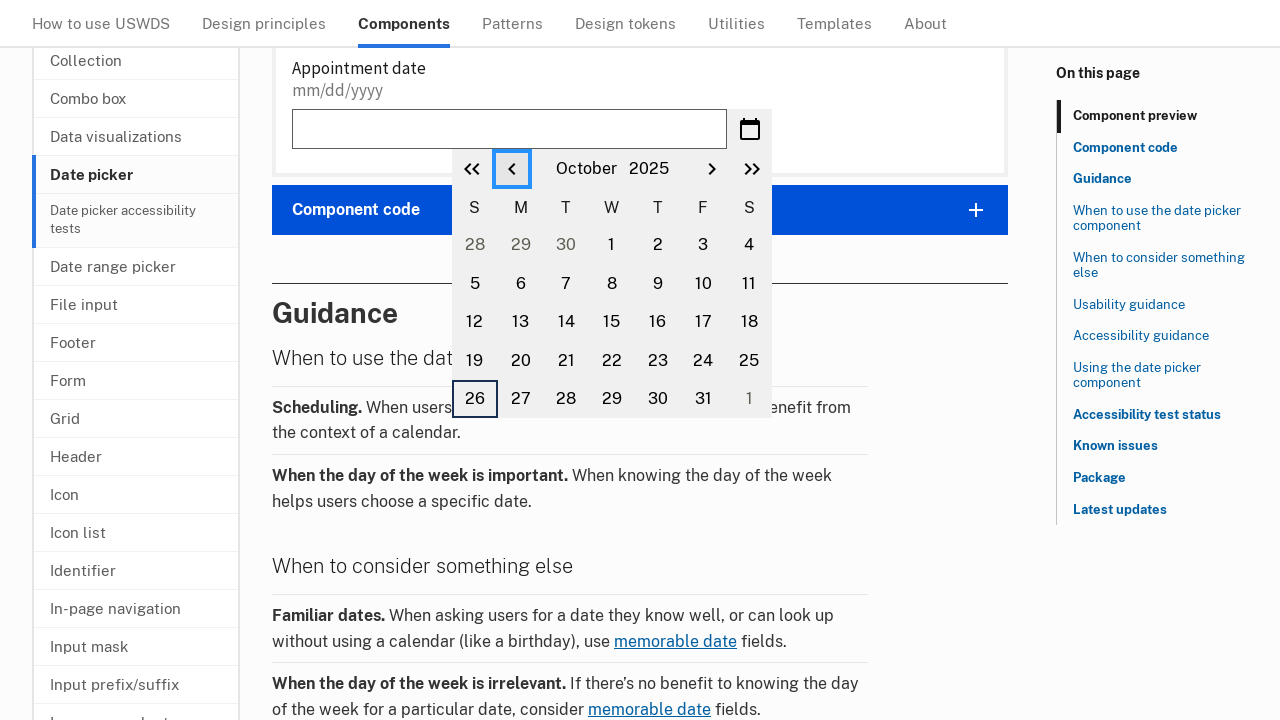

Retrieved current year: 2025
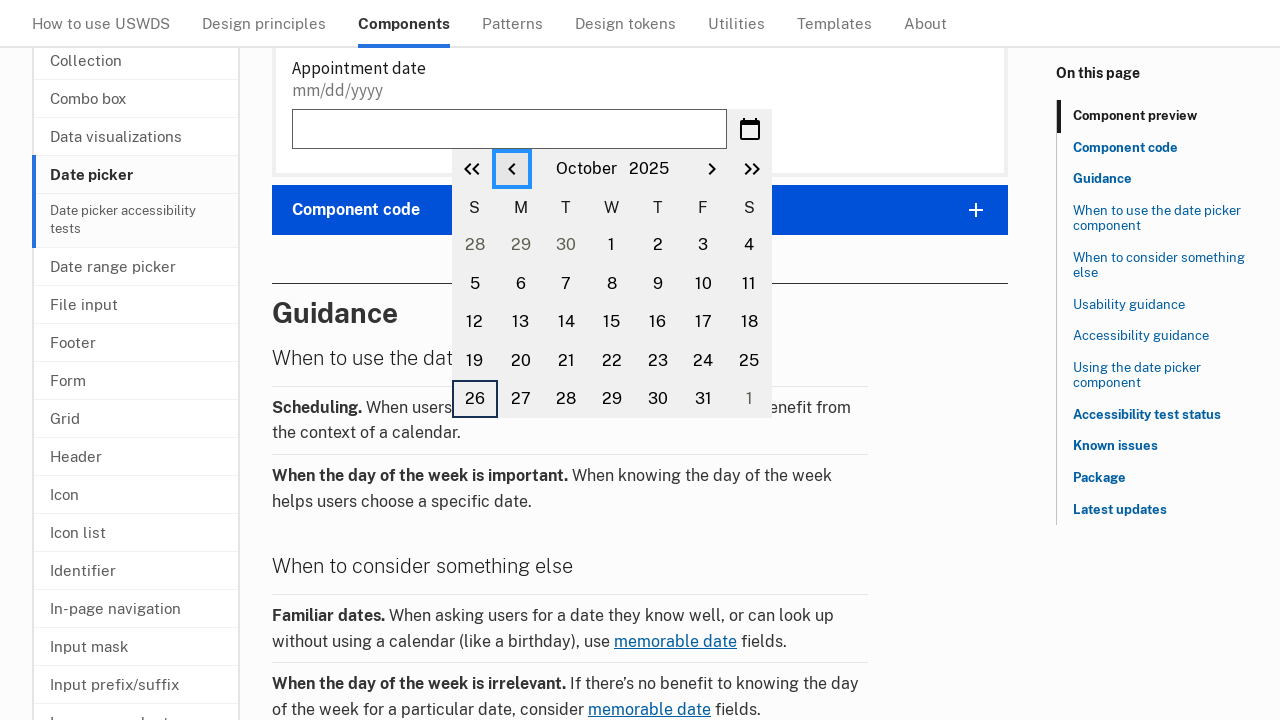

Clicked previous month button to navigate backwards at (512, 169) on button.usa-date-picker__calendar__previous-month
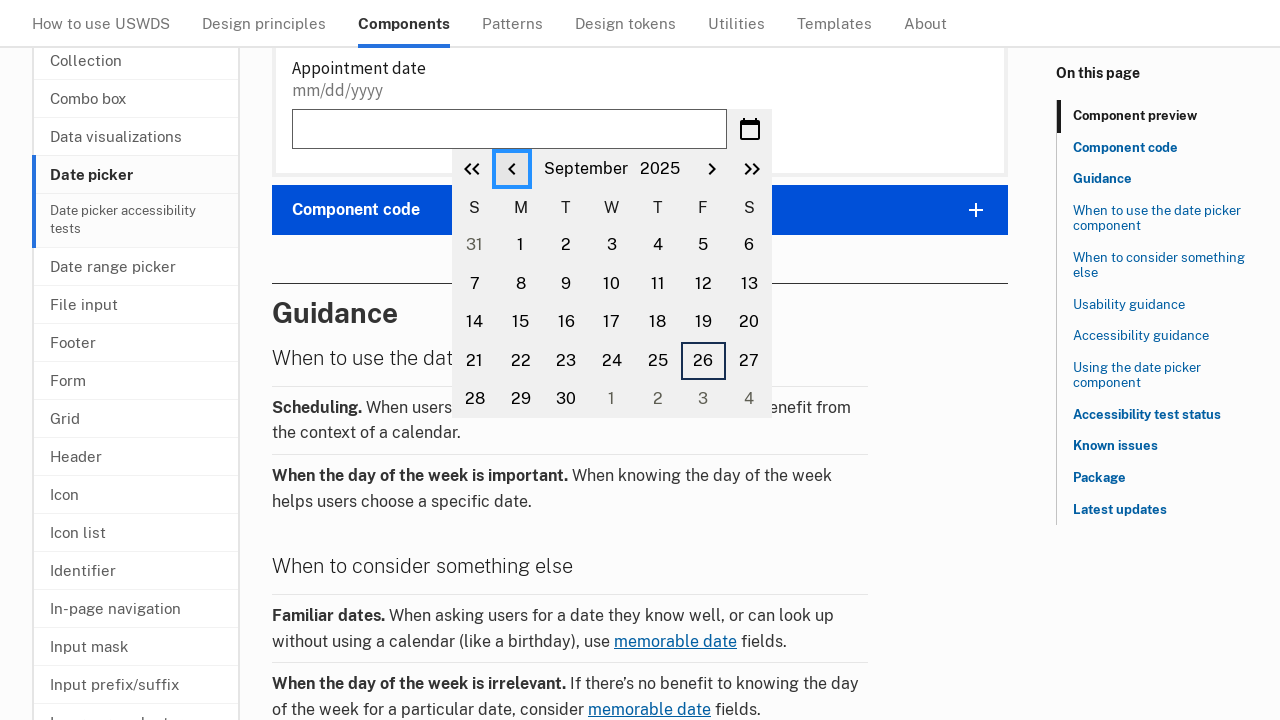

Retrieved current month: September
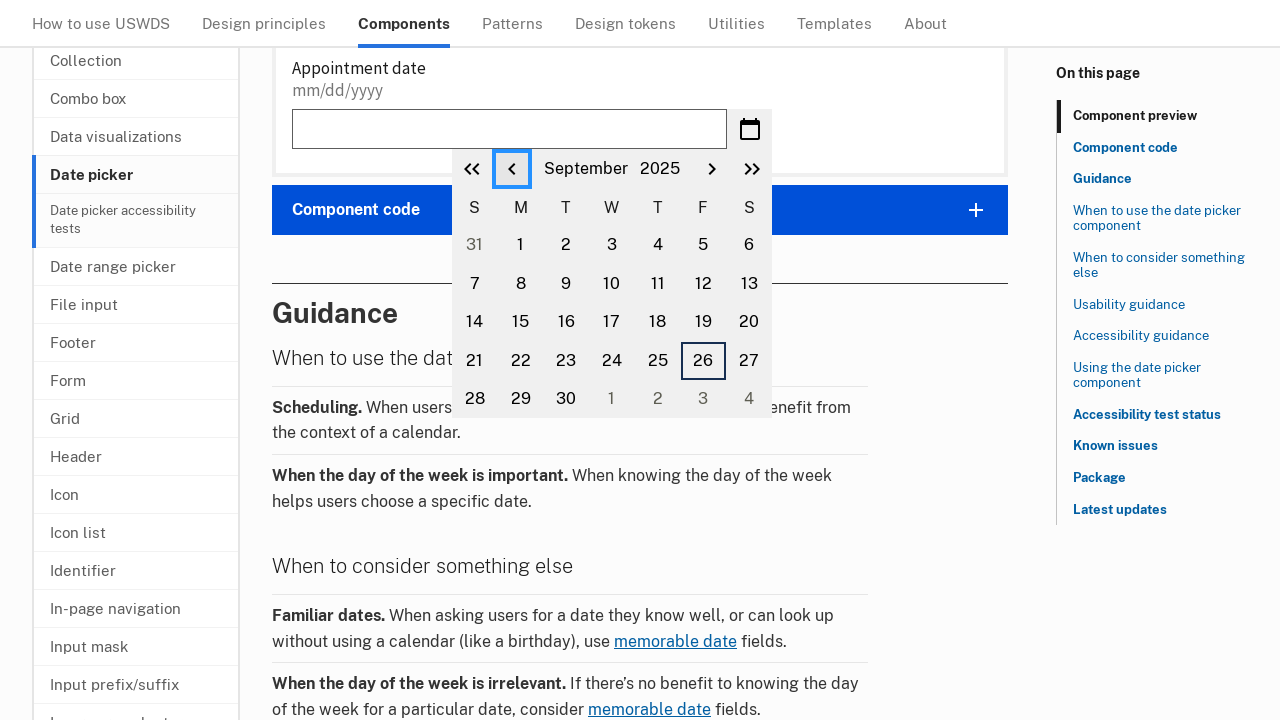

Retrieved current year: 2025
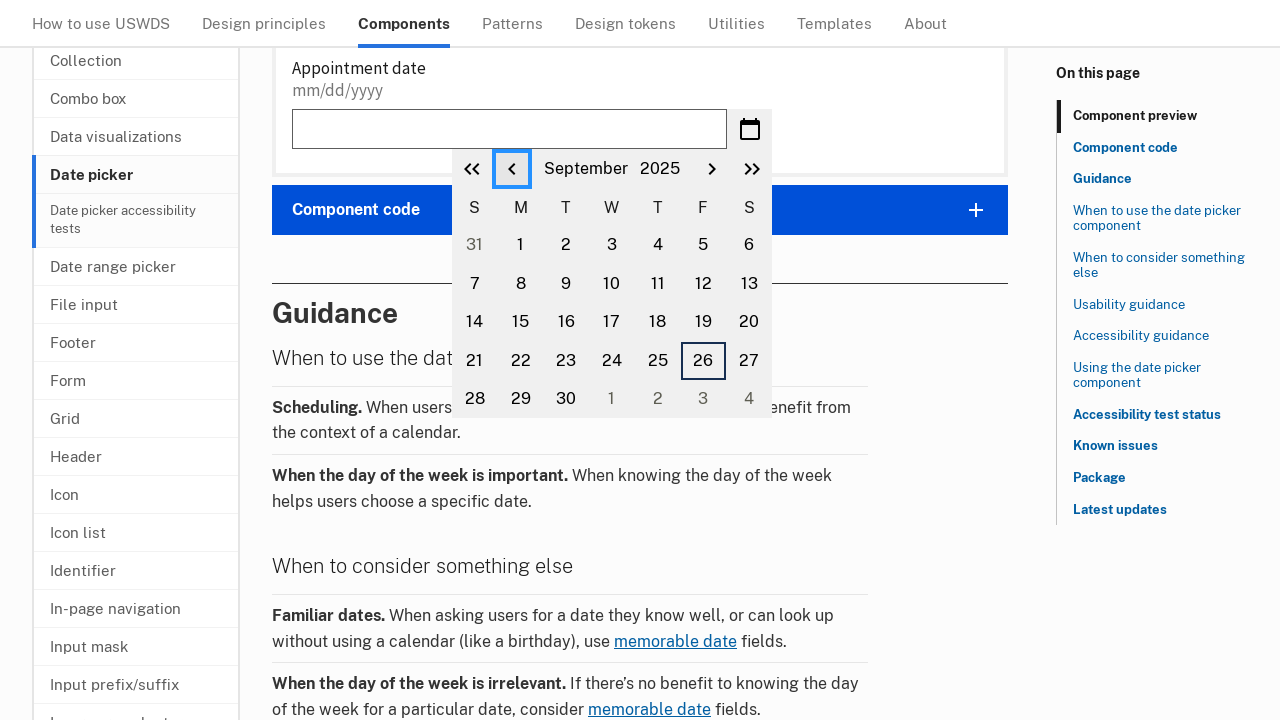

Clicked previous month button to navigate backwards at (512, 169) on button.usa-date-picker__calendar__previous-month
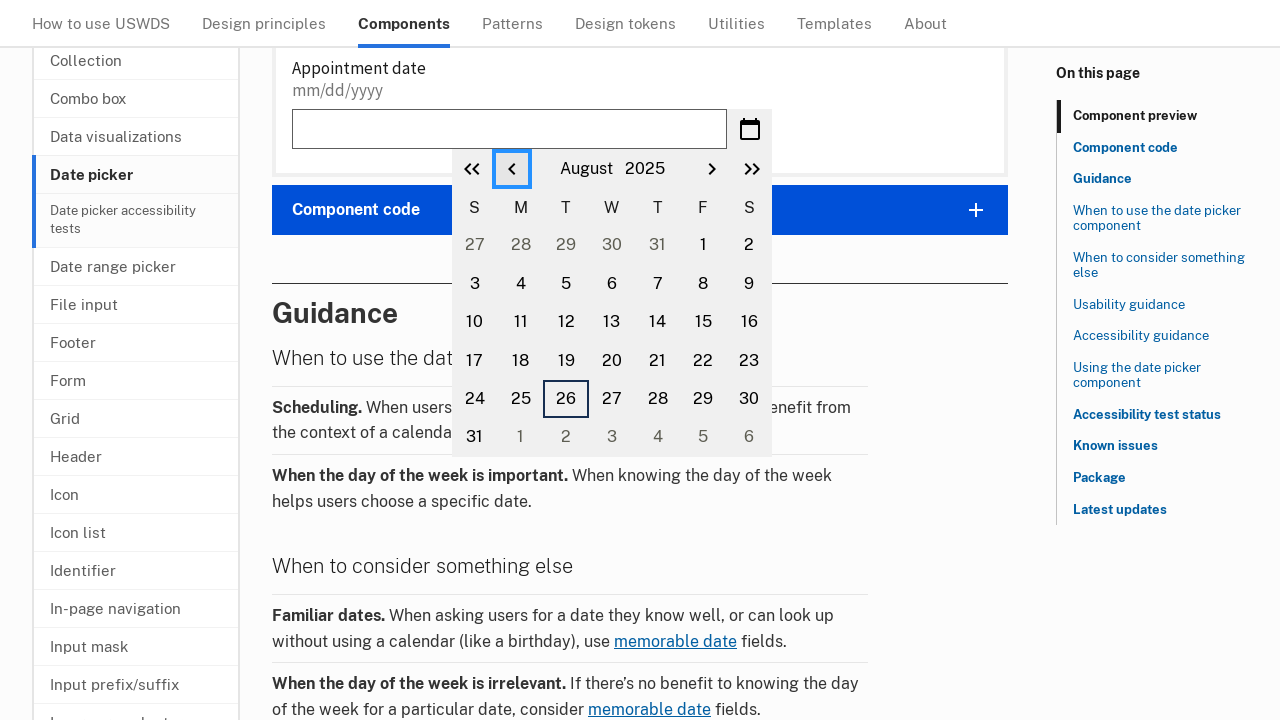

Retrieved current month: August
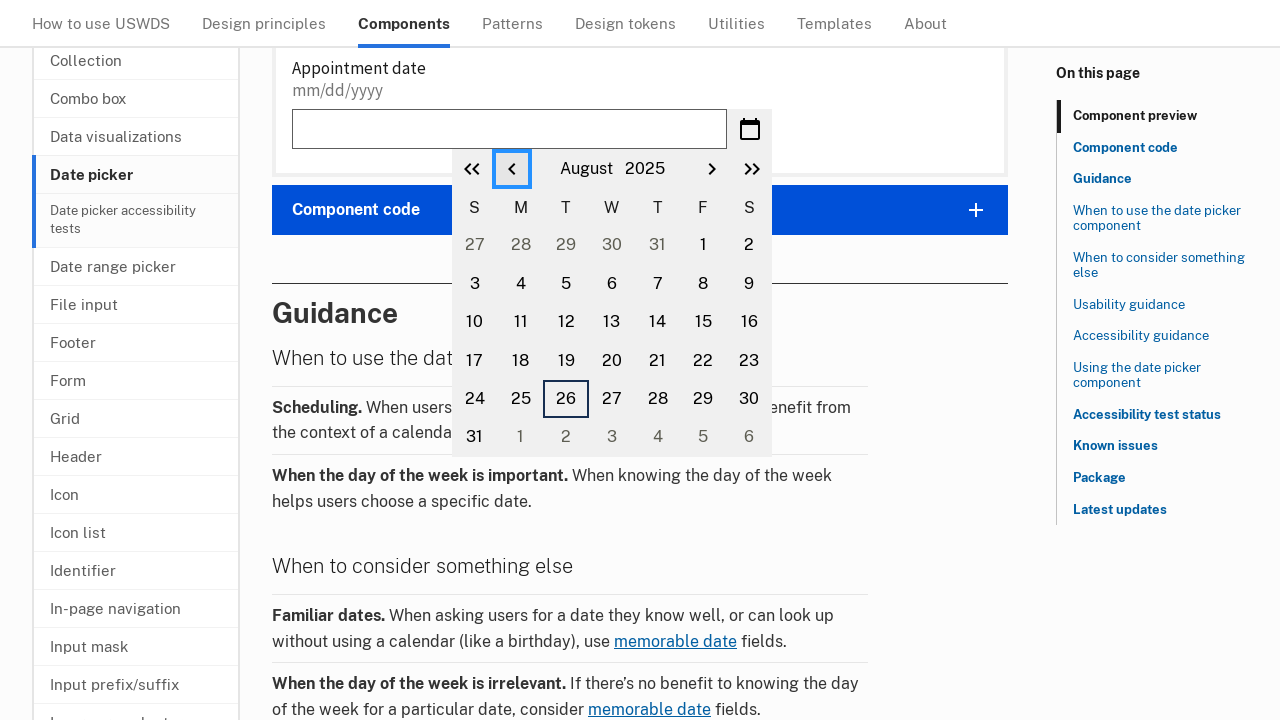

Retrieved current year: 2025
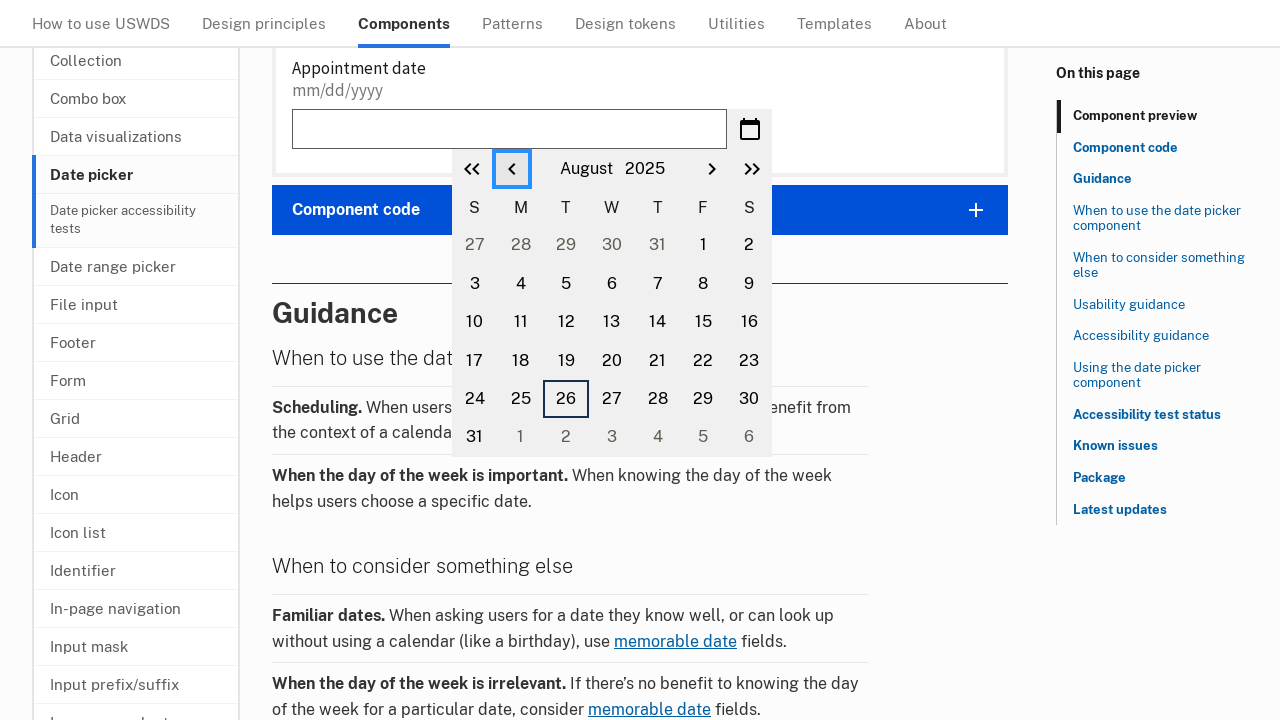

Clicked previous month button to navigate backwards at (512, 169) on button.usa-date-picker__calendar__previous-month
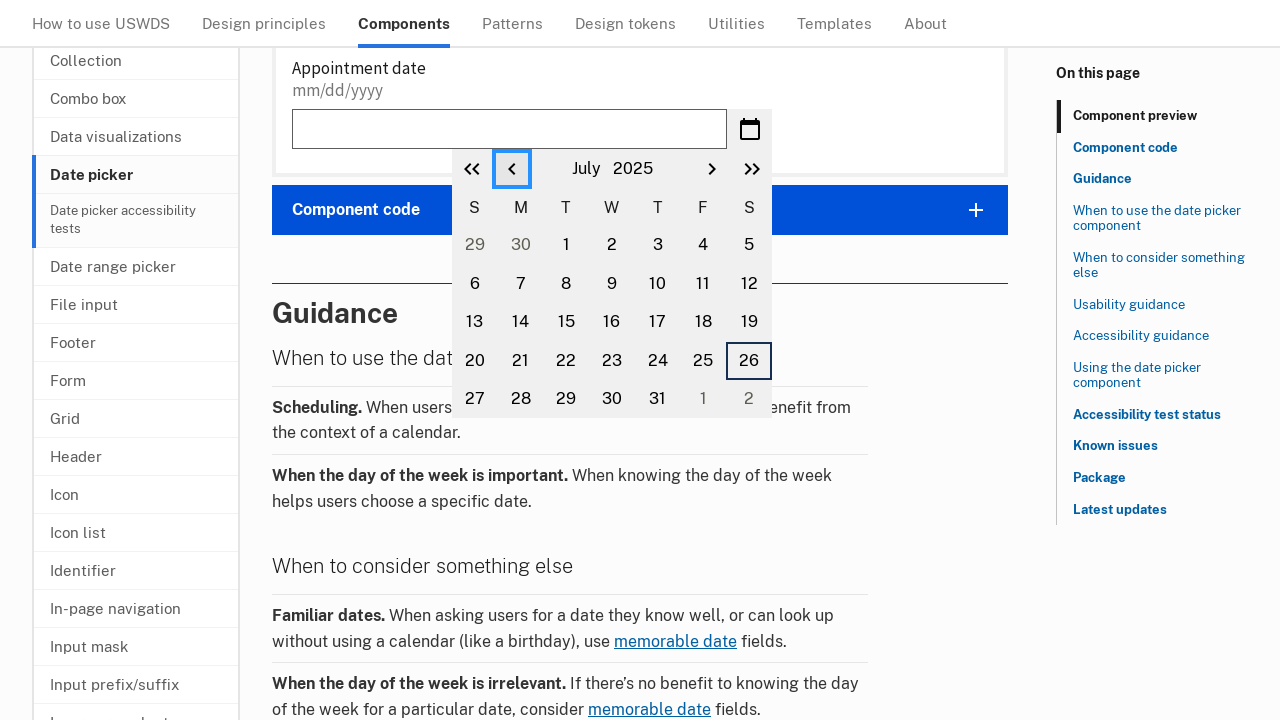

Retrieved current month: July
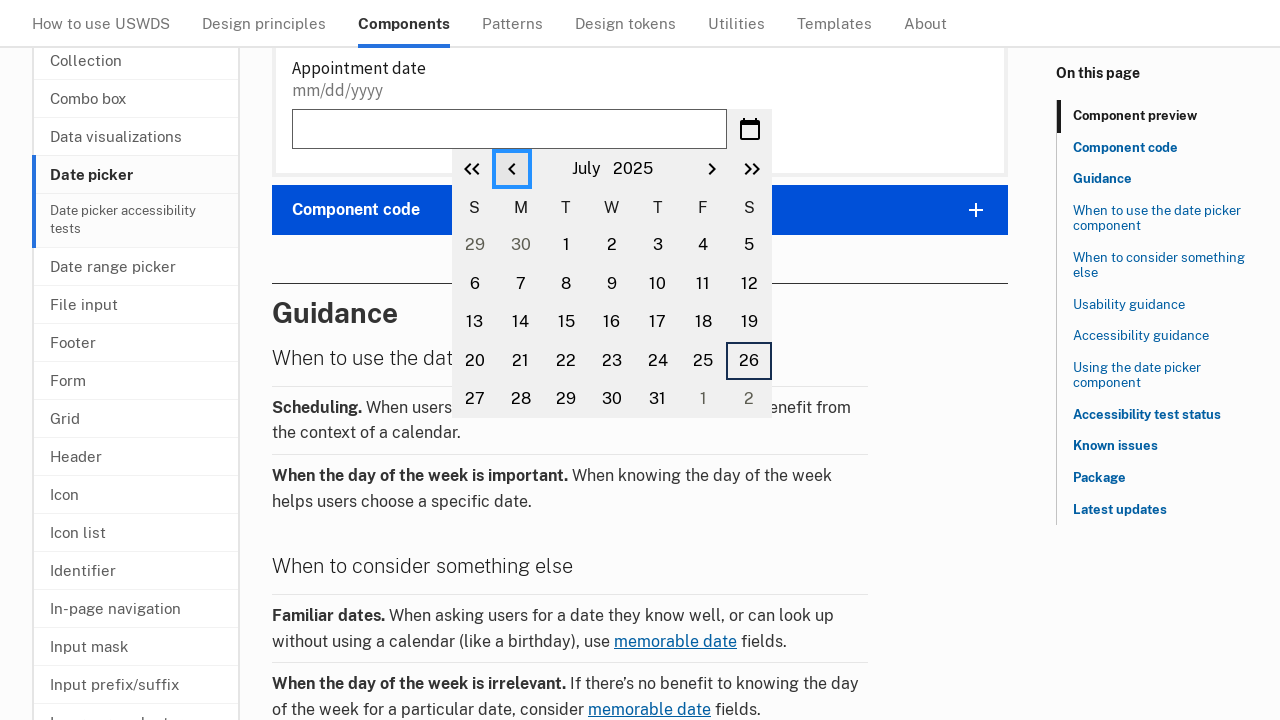

Retrieved current year: 2025
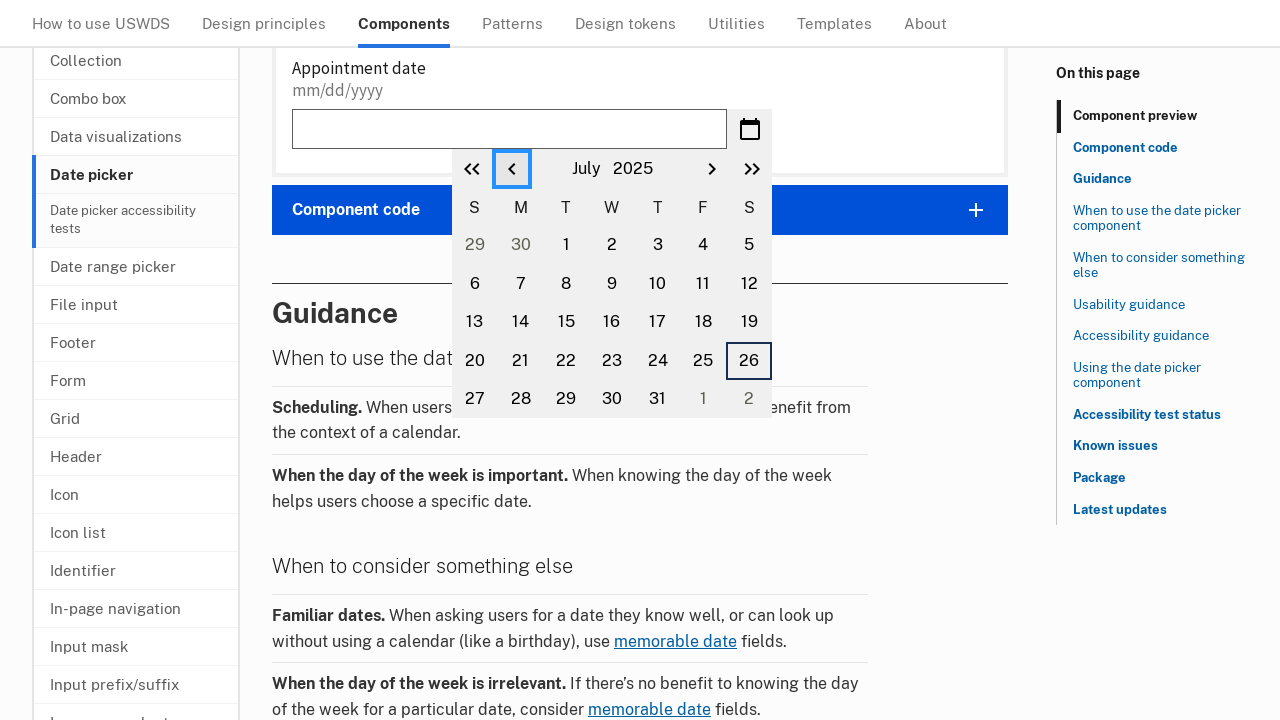

Clicked previous month button to navigate backwards at (512, 169) on button.usa-date-picker__calendar__previous-month
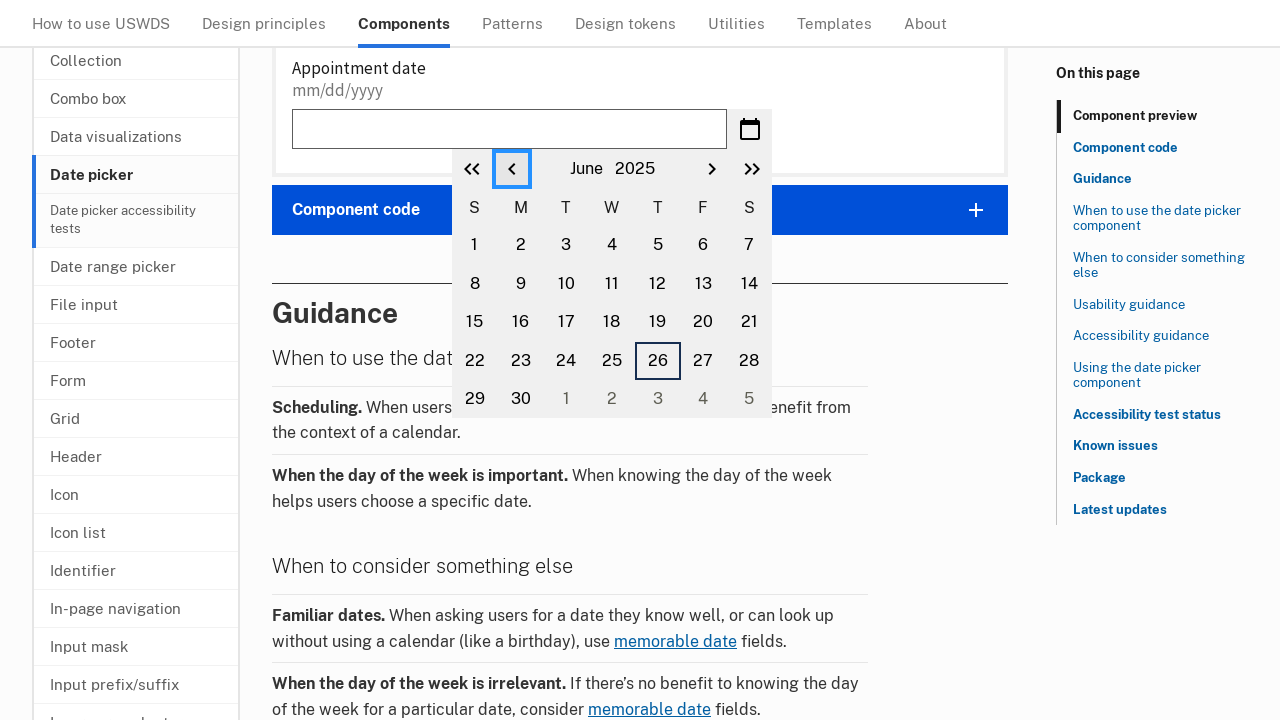

Retrieved current month: June
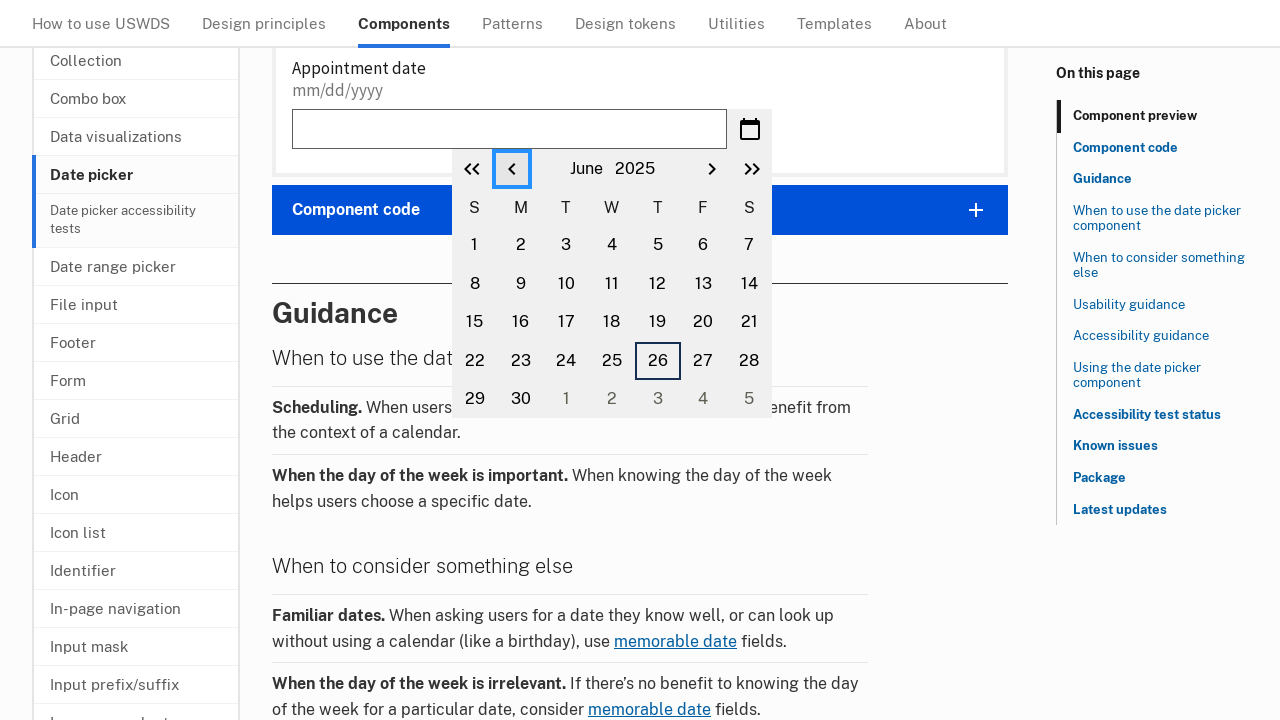

Retrieved current year: 2025
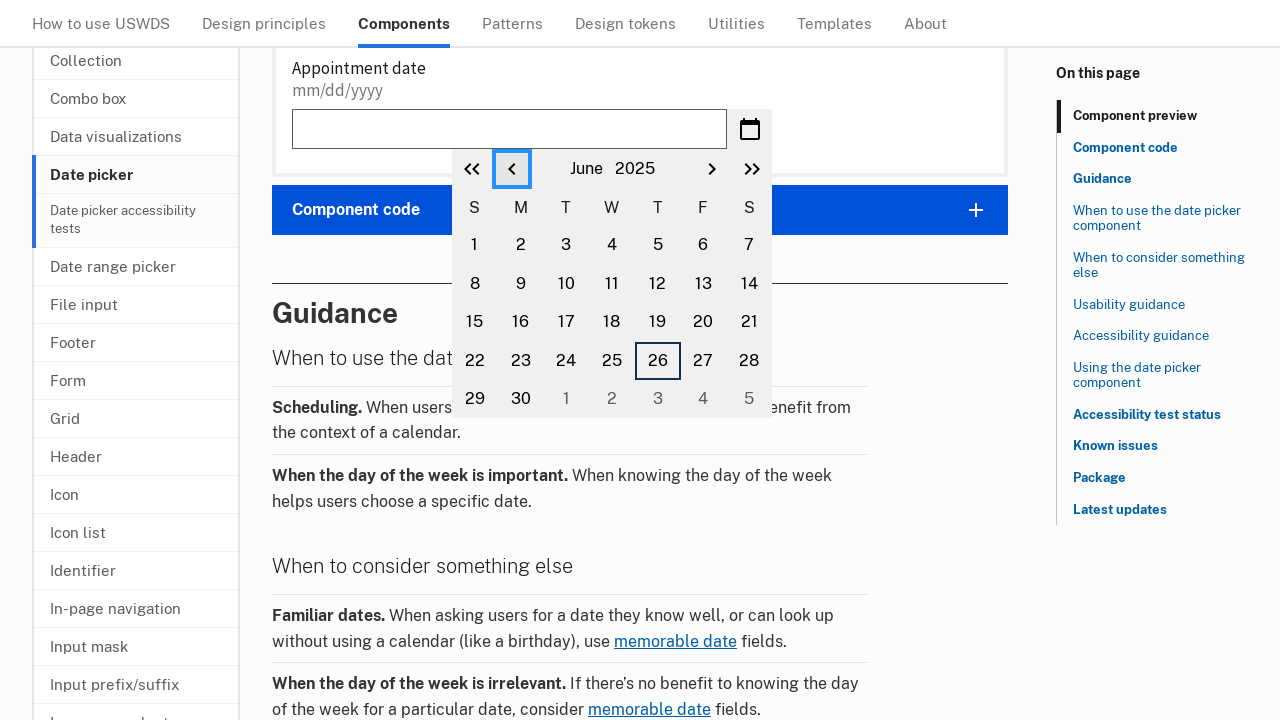

Clicked previous month button to navigate backwards at (512, 169) on button.usa-date-picker__calendar__previous-month
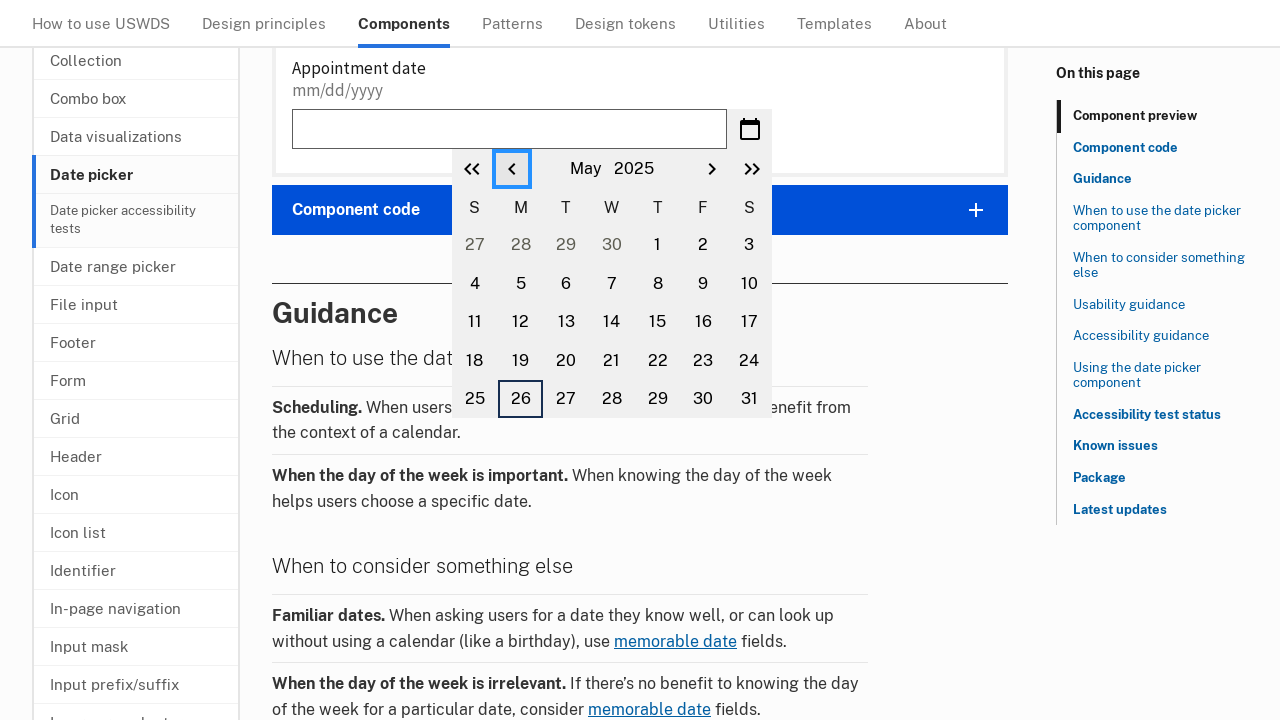

Retrieved current month: May
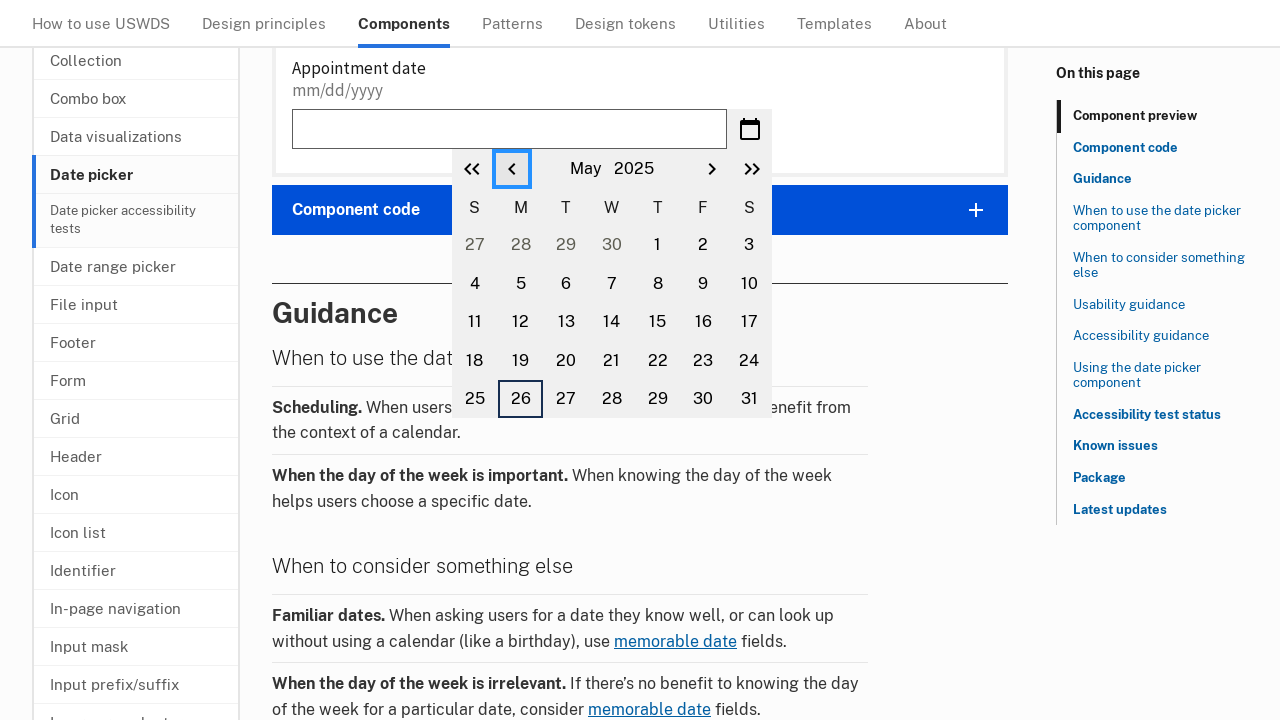

Retrieved current year: 2025
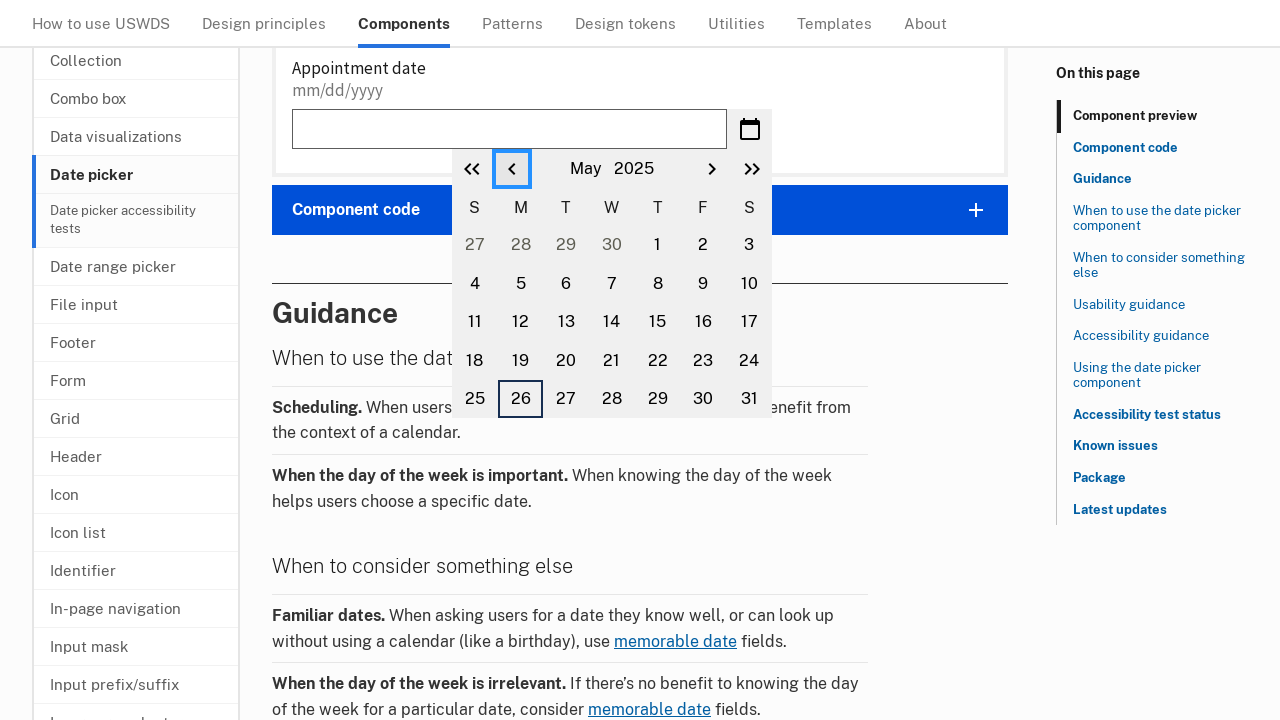

Clicked previous month button to navigate backwards at (512, 169) on button.usa-date-picker__calendar__previous-month
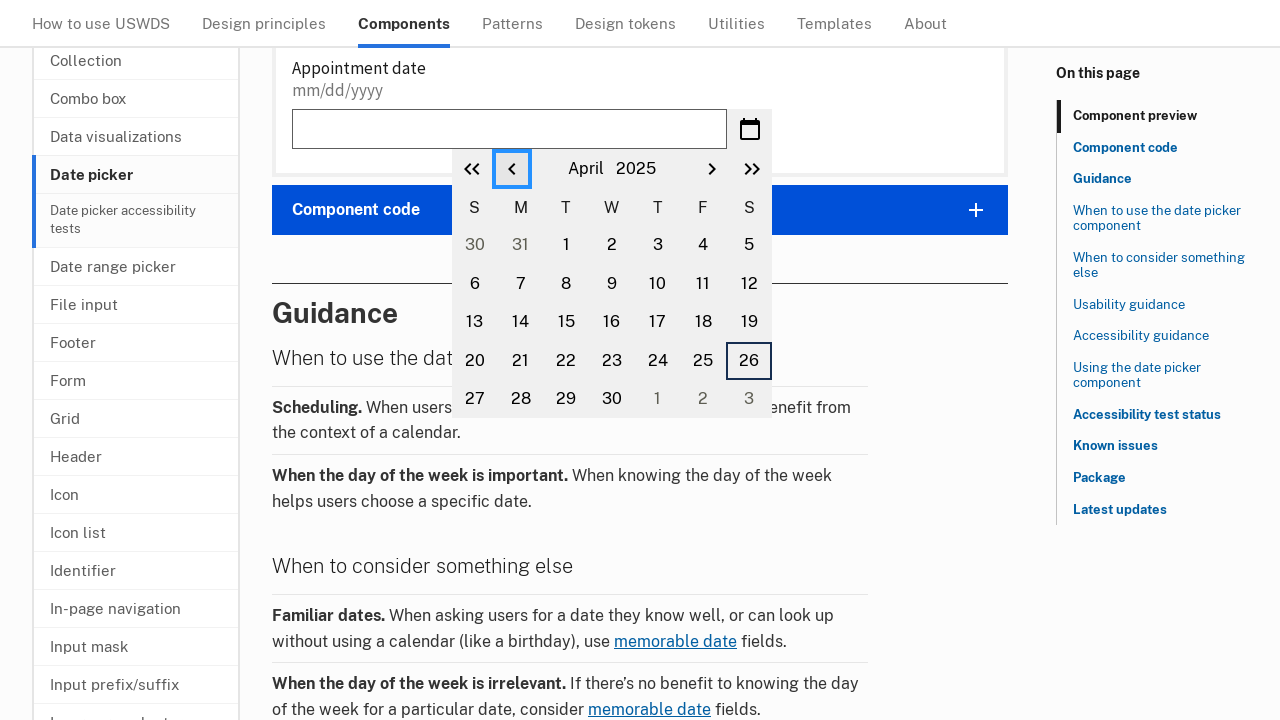

Retrieved current month: April
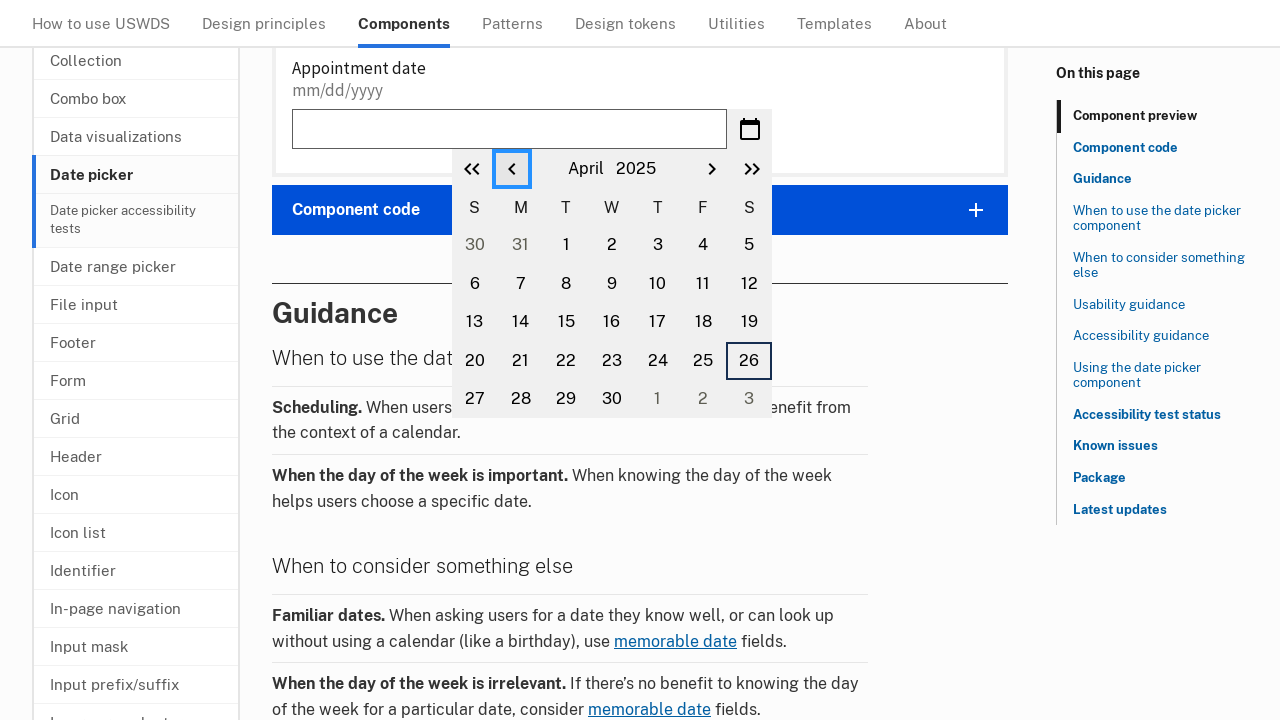

Retrieved current year: 2025
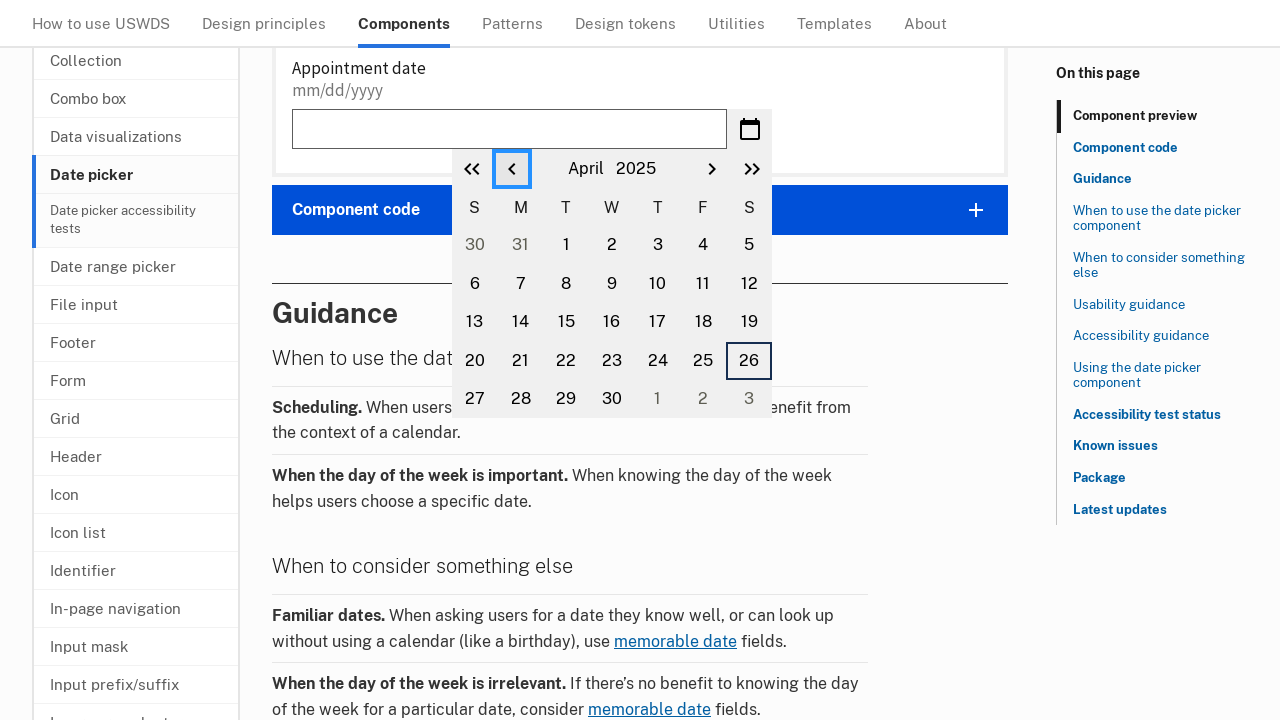

Clicked previous month button to navigate backwards at (512, 169) on button.usa-date-picker__calendar__previous-month
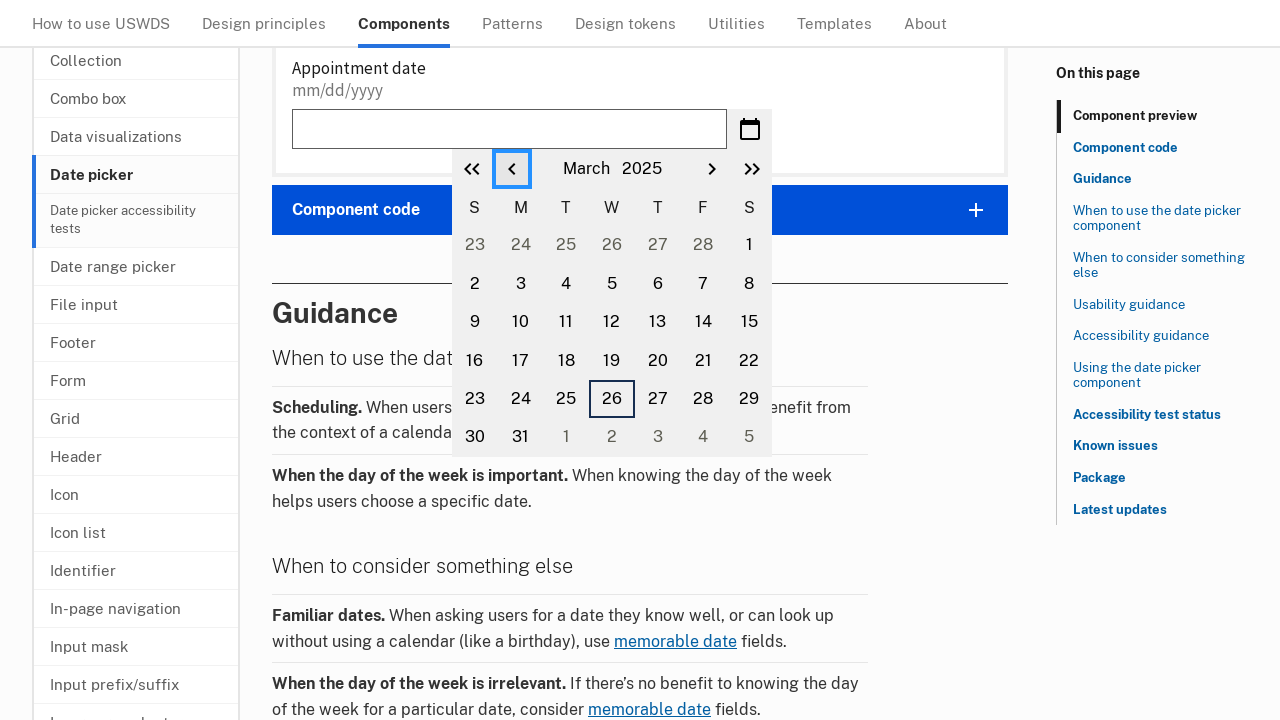

Retrieved current month: March
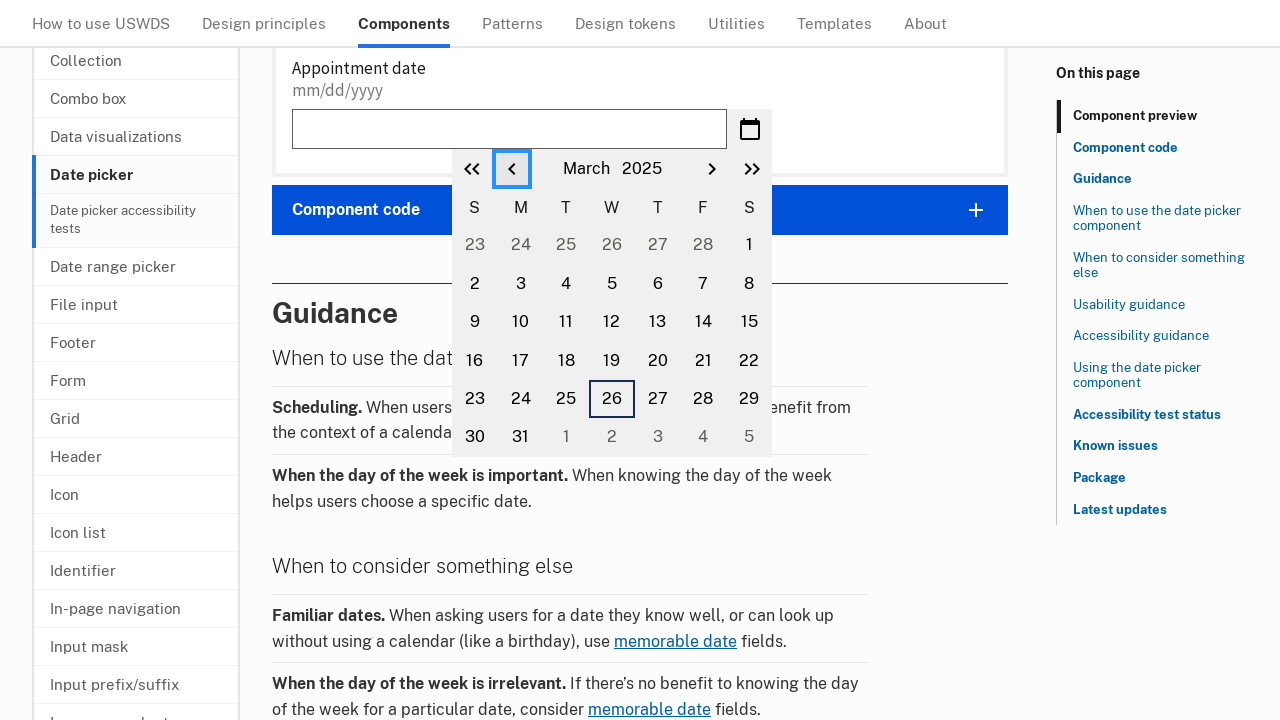

Retrieved current year: 2025
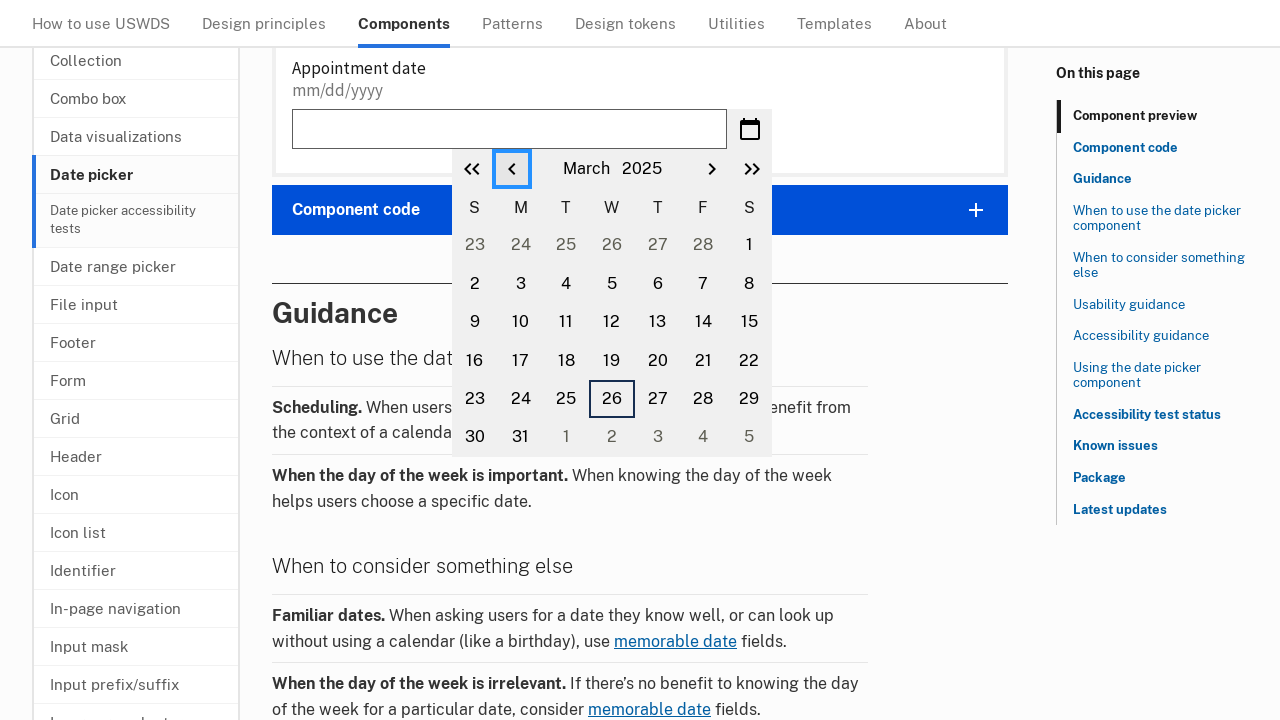

Clicked previous month button to navigate backwards at (512, 169) on button.usa-date-picker__calendar__previous-month
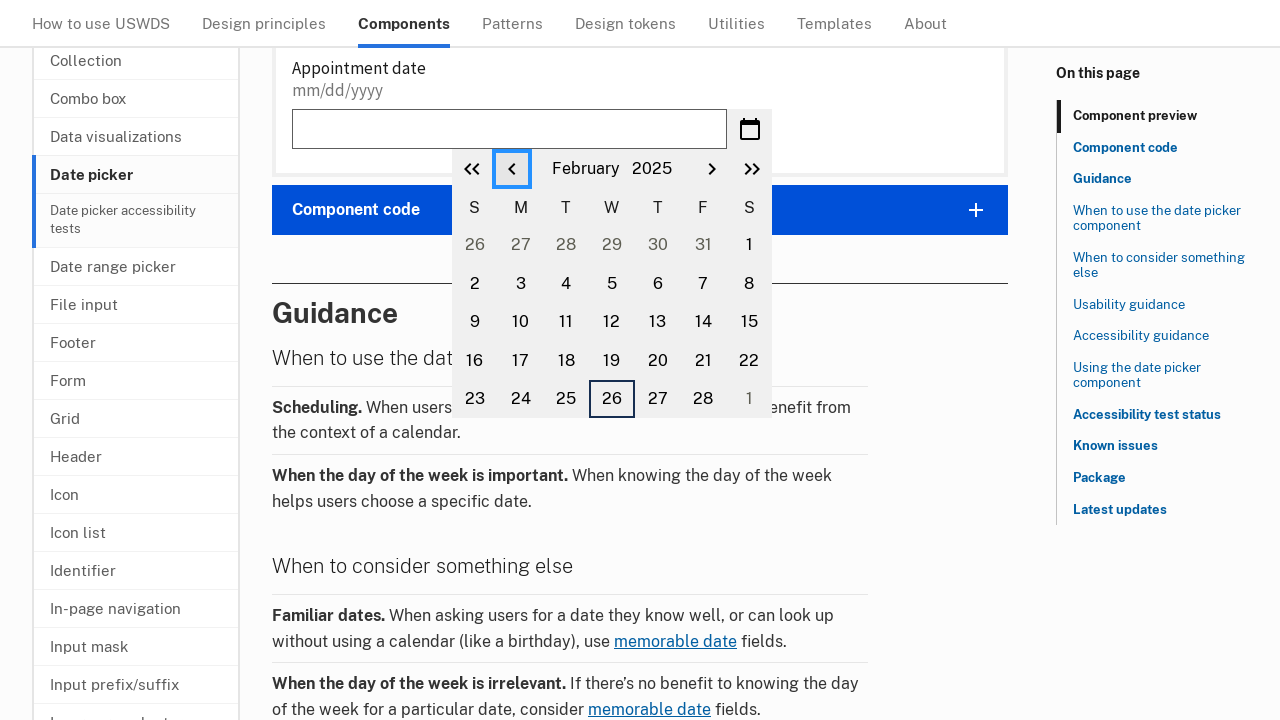

Retrieved current month: February
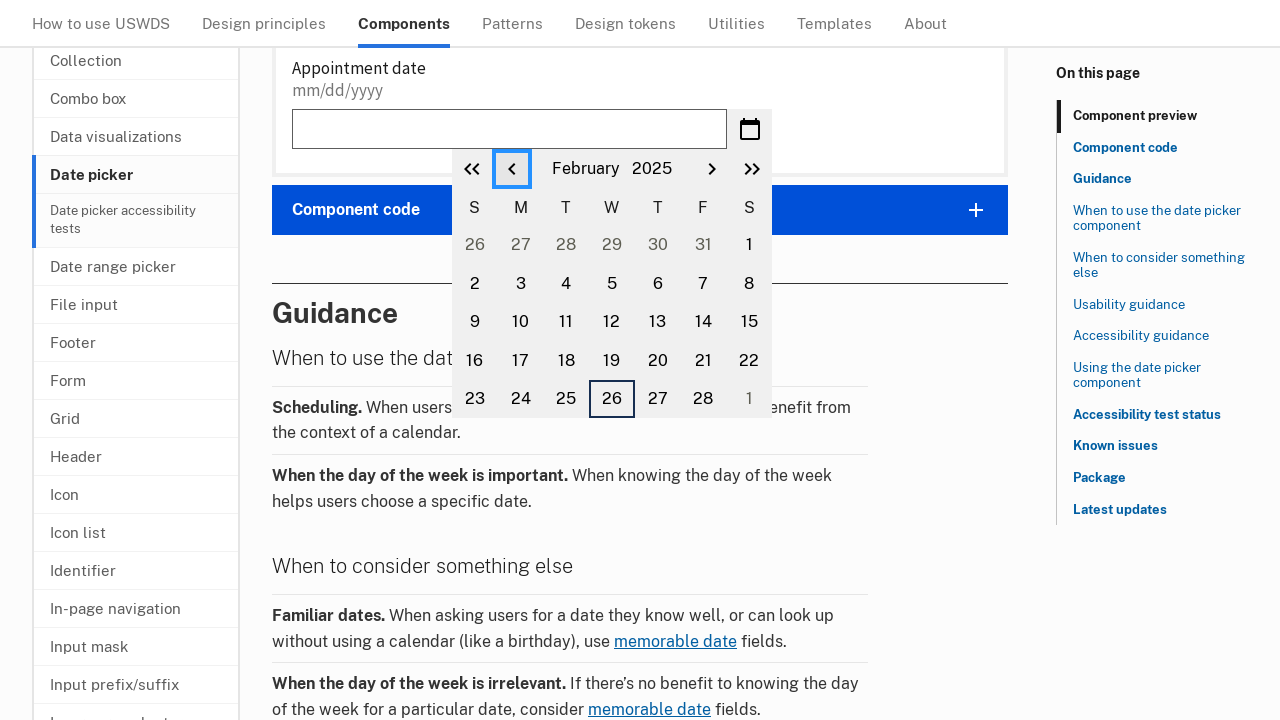

Retrieved current year: 2025
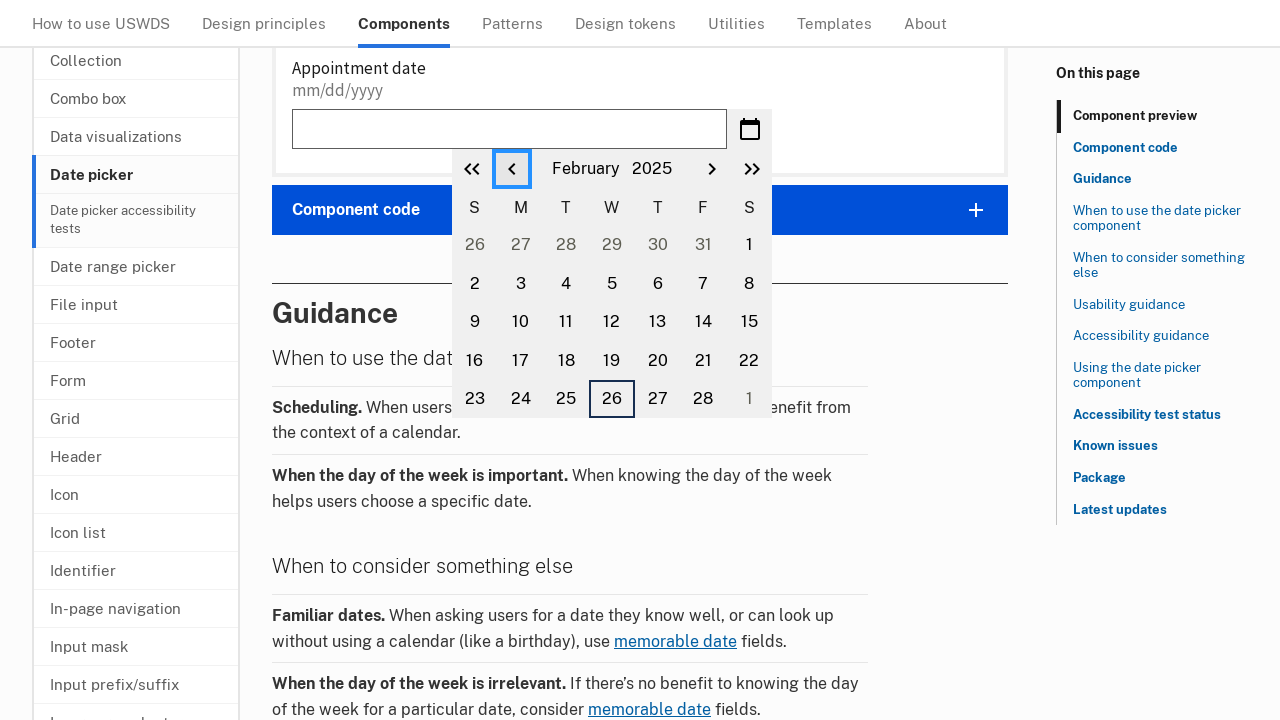

Clicked previous month button to navigate backwards at (512, 169) on button.usa-date-picker__calendar__previous-month
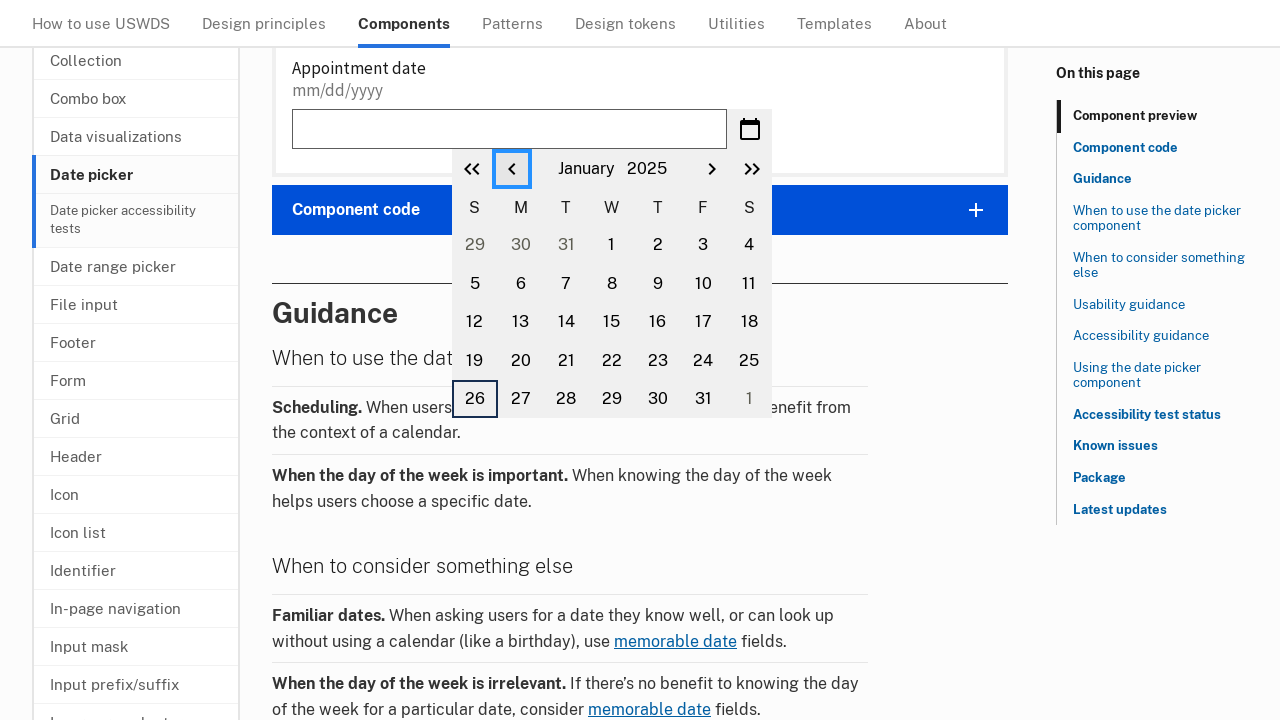

Retrieved current month: January
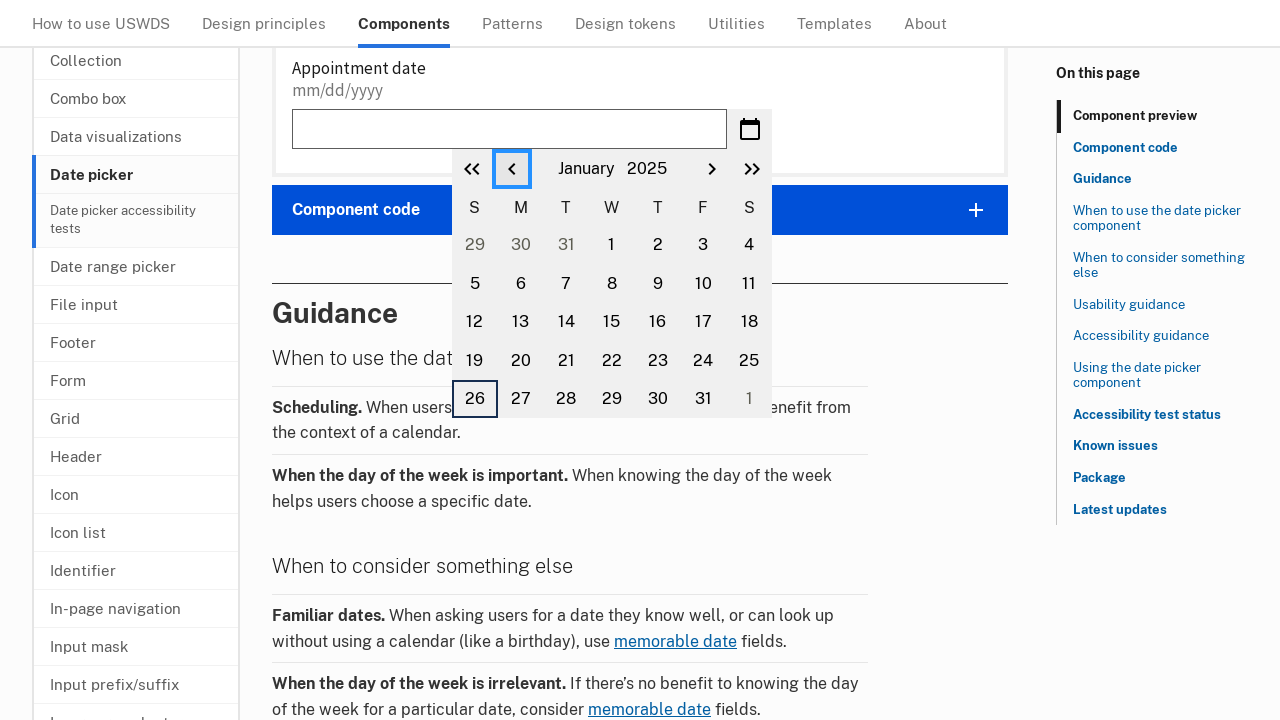

Retrieved current year: 2025
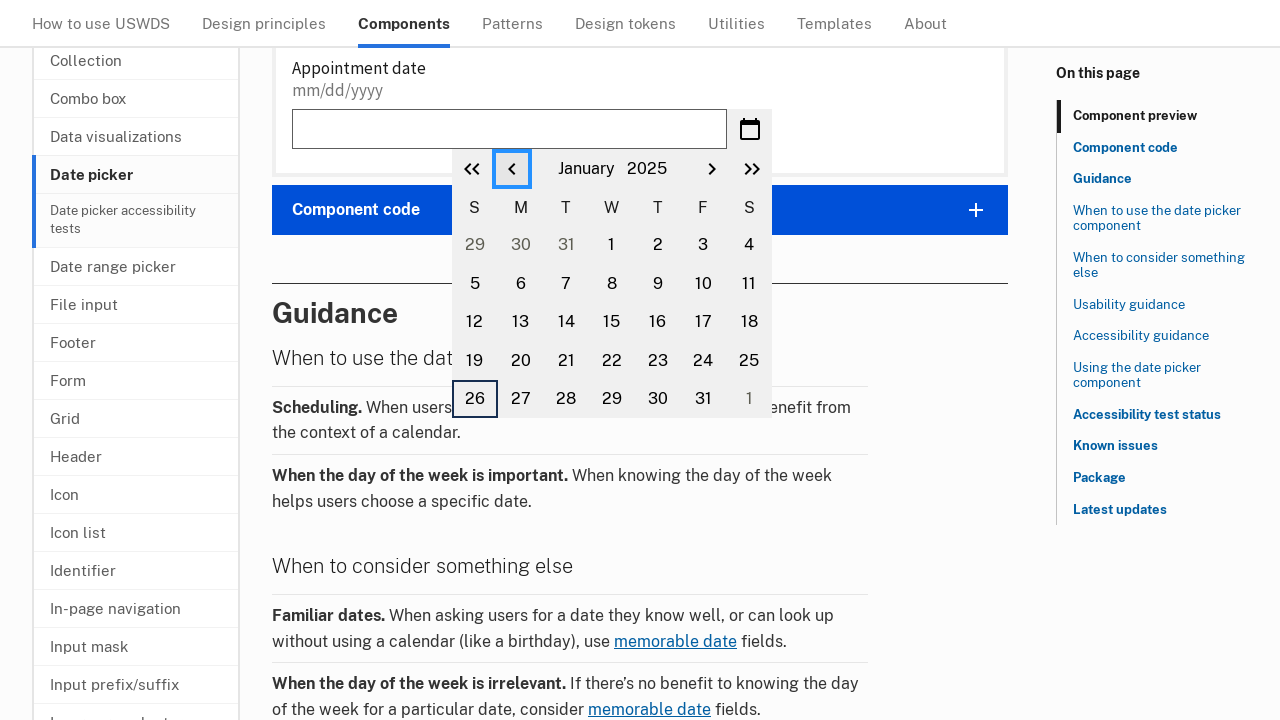

Clicked previous month button to navigate backwards at (512, 169) on button.usa-date-picker__calendar__previous-month
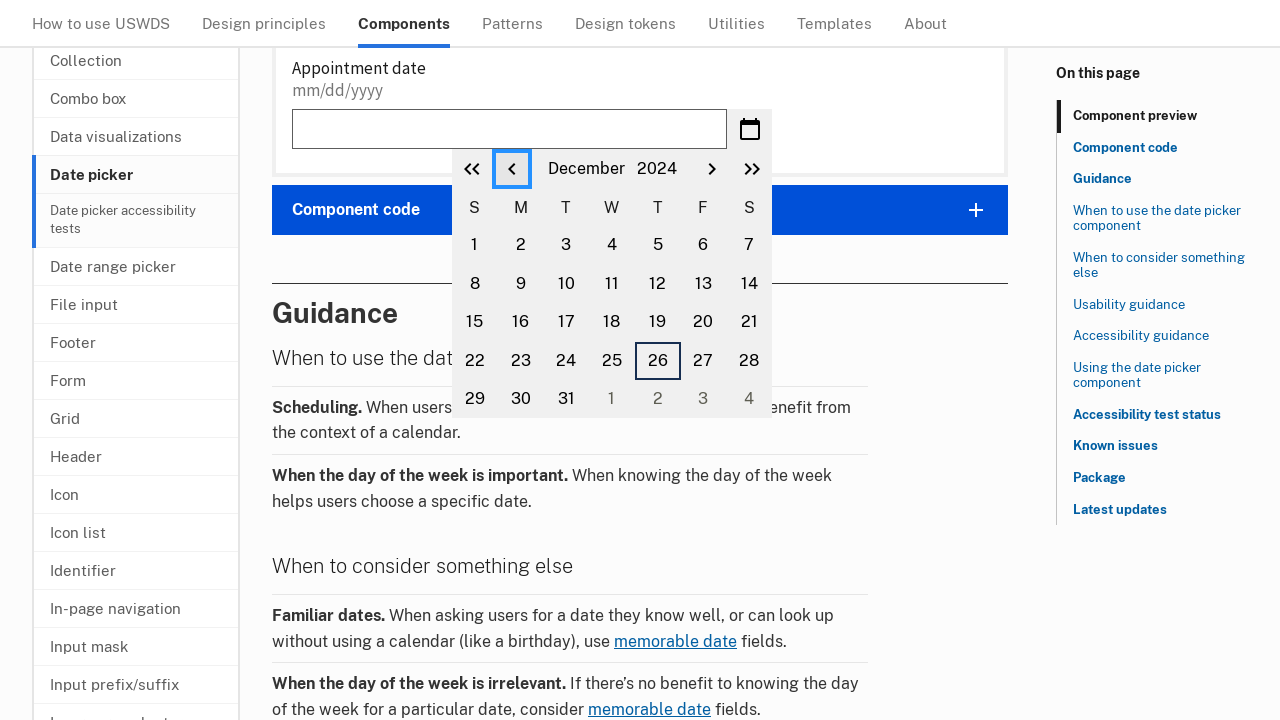

Retrieved current month: December
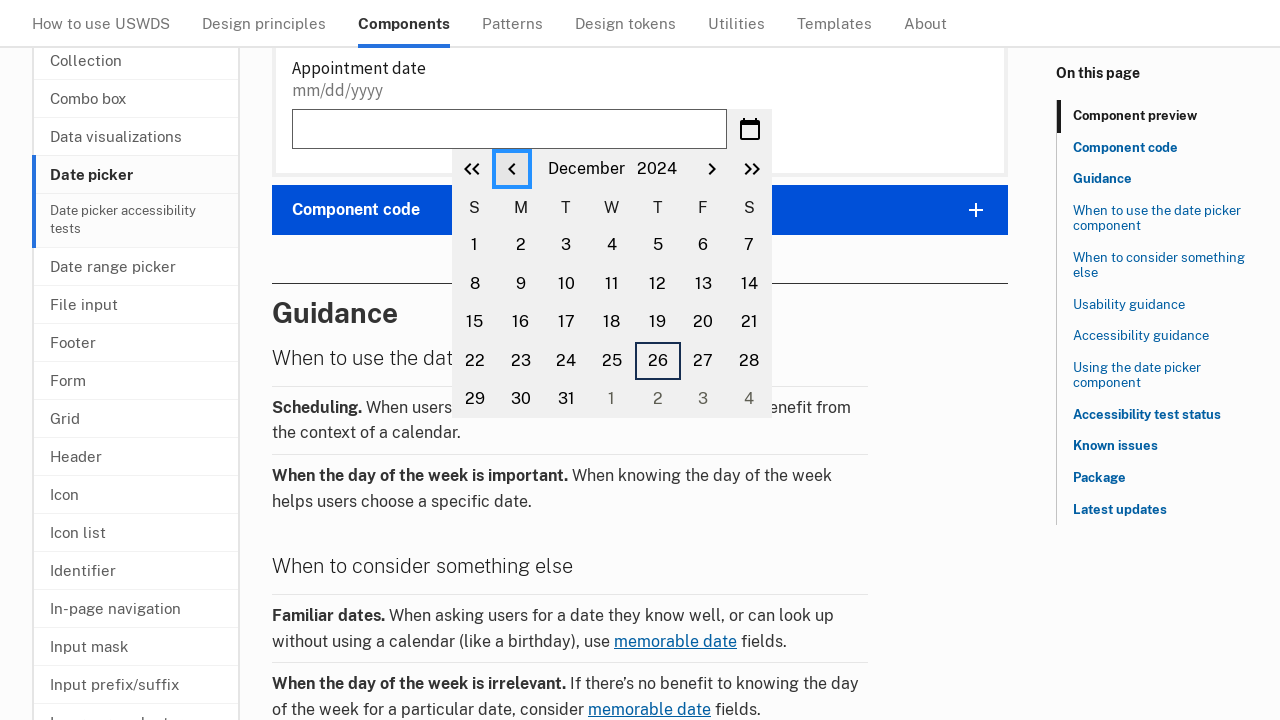

Retrieved current year: 2024
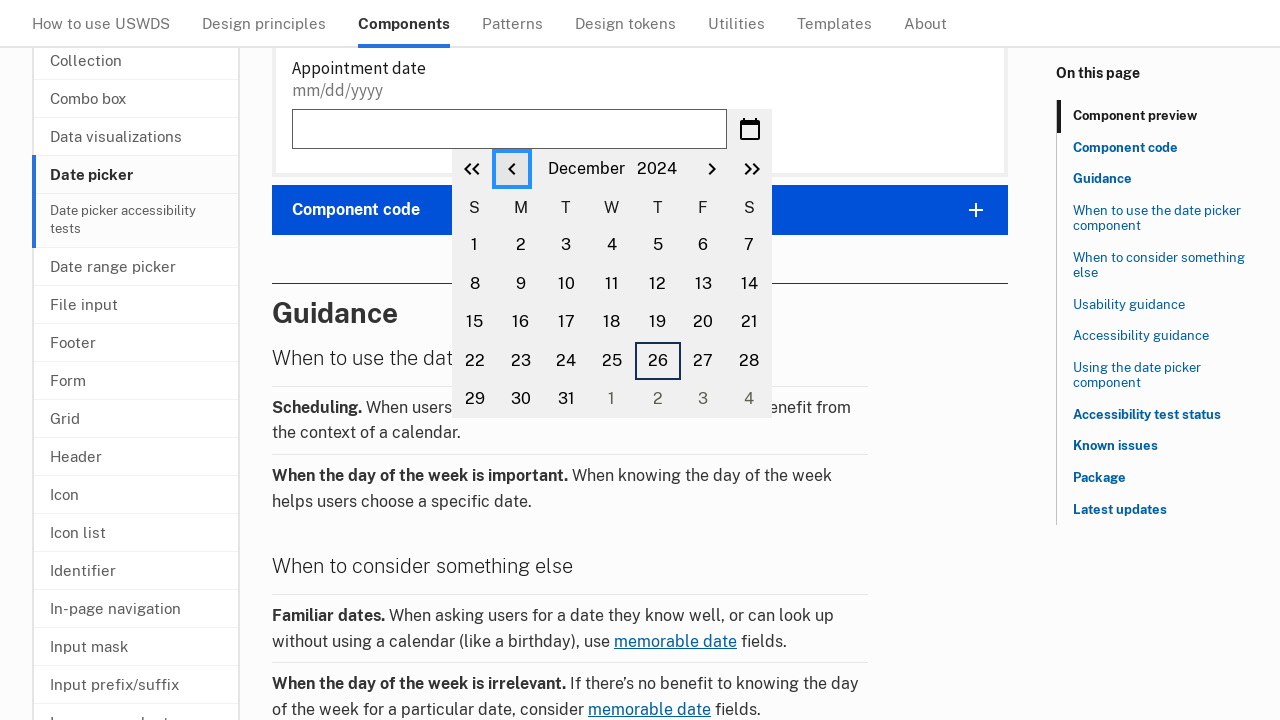

Clicked previous month button to navigate backwards at (512, 169) on button.usa-date-picker__calendar__previous-month
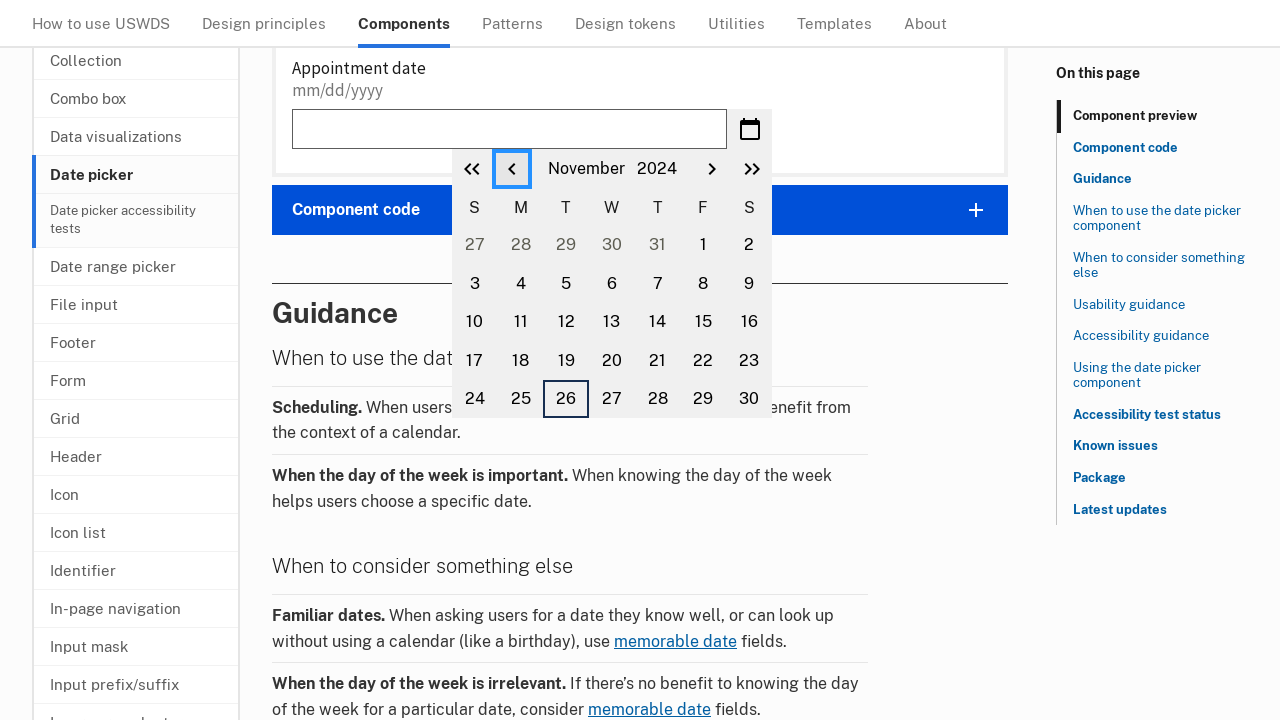

Retrieved current month: November
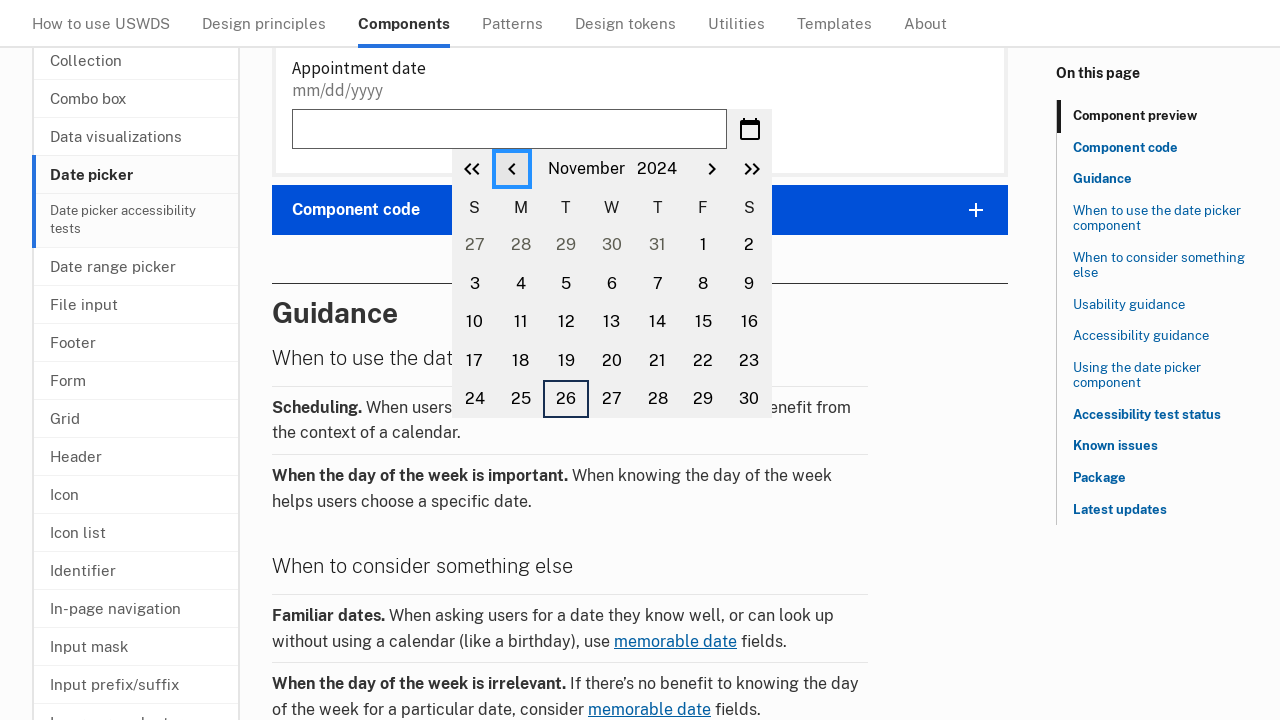

Retrieved current year: 2024
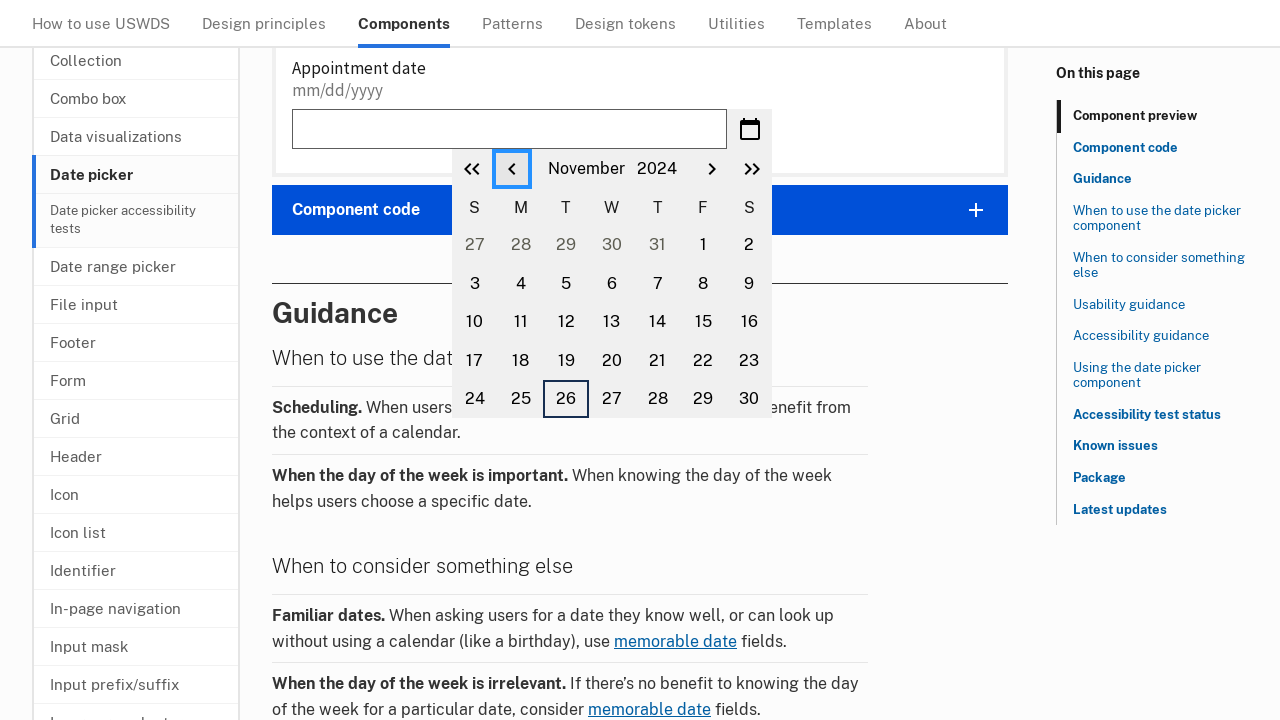

Clicked previous month button to navigate backwards at (512, 169) on button.usa-date-picker__calendar__previous-month
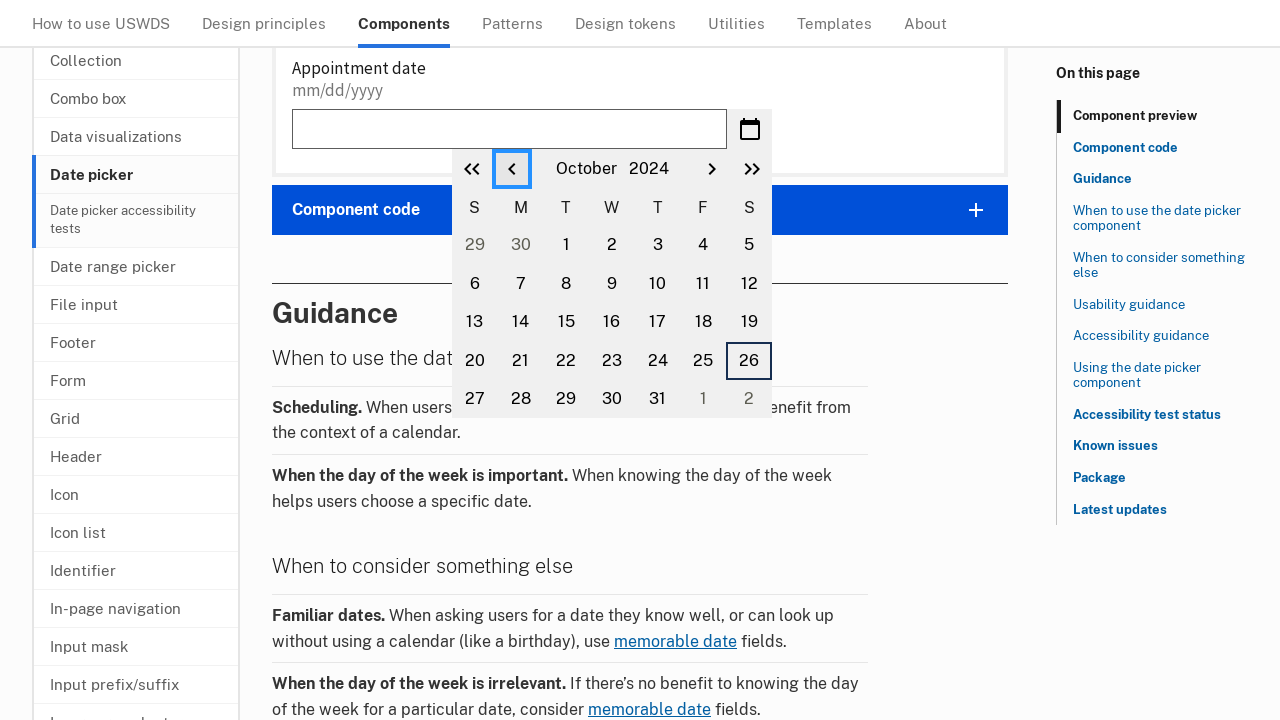

Retrieved current month: October
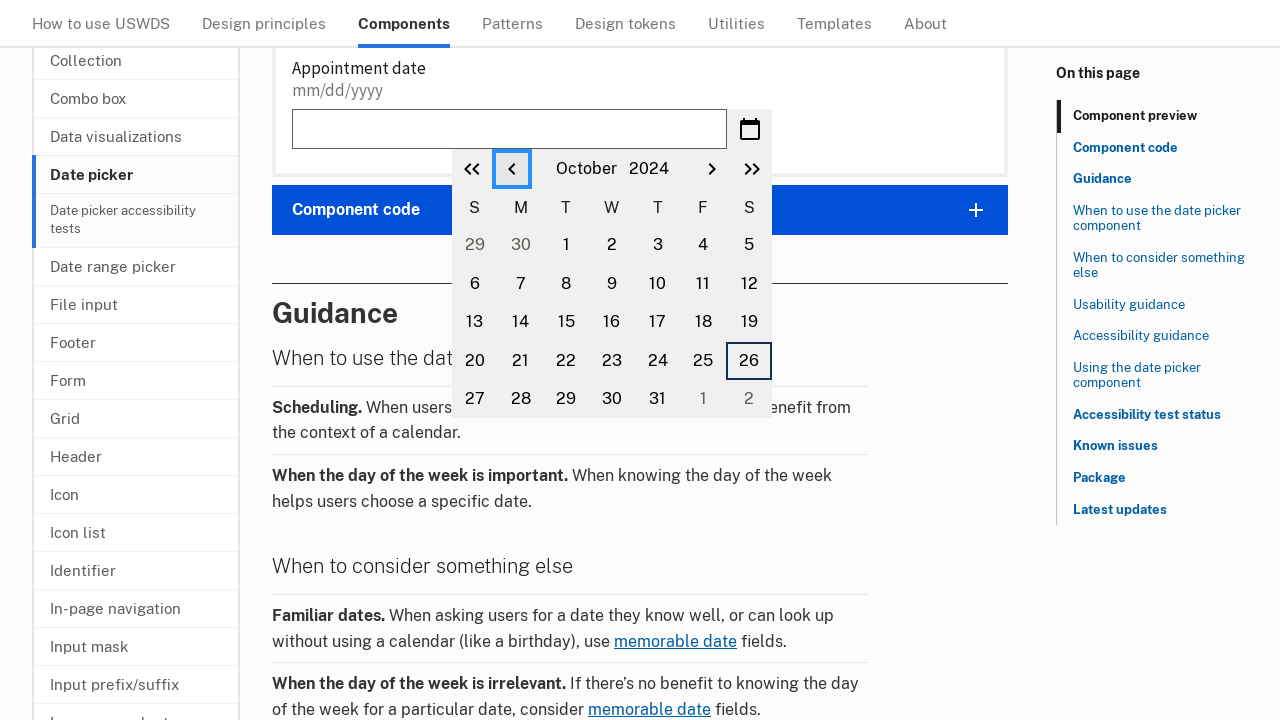

Retrieved current year: 2024
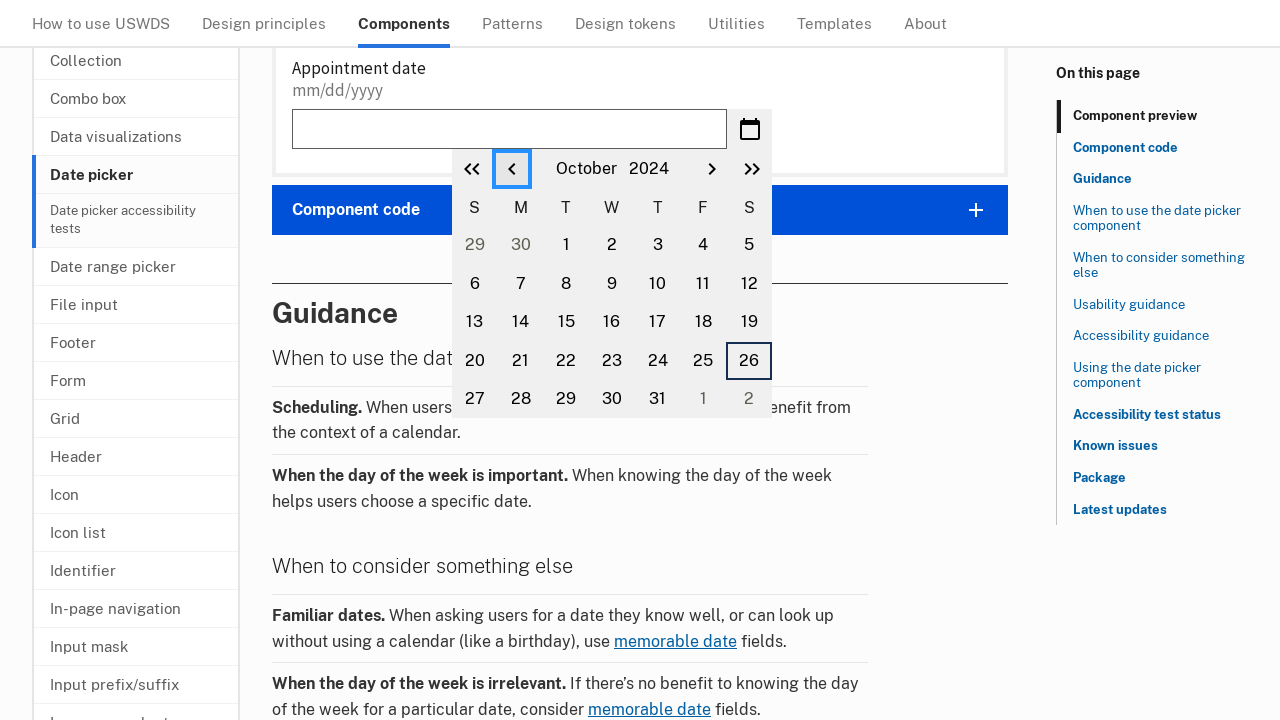

Clicked previous month button to navigate backwards at (512, 169) on button.usa-date-picker__calendar__previous-month
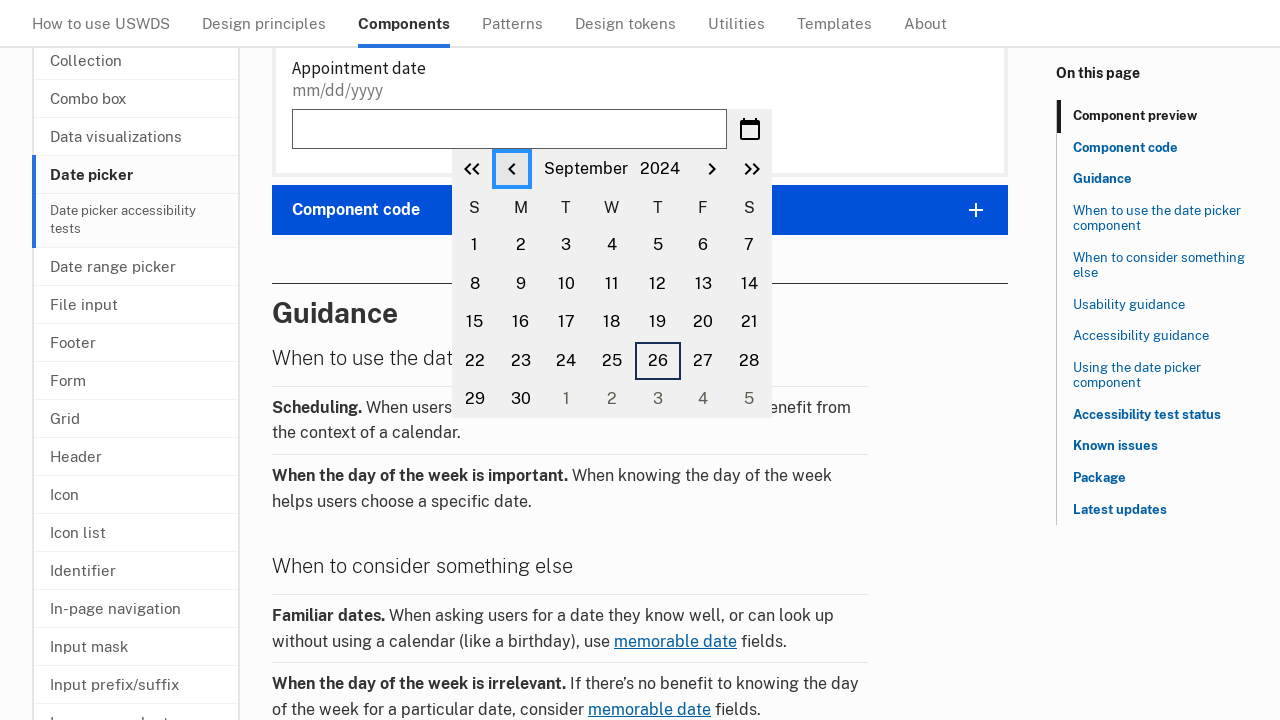

Retrieved current month: September
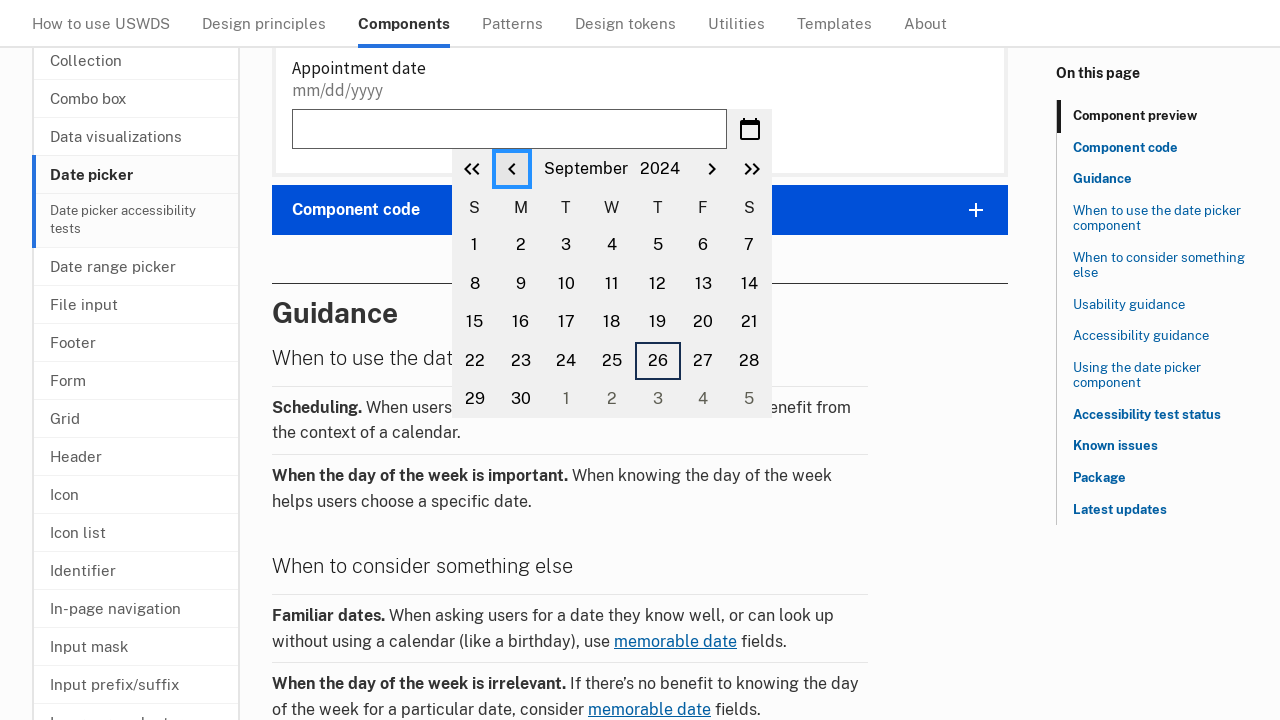

Retrieved current year: 2024
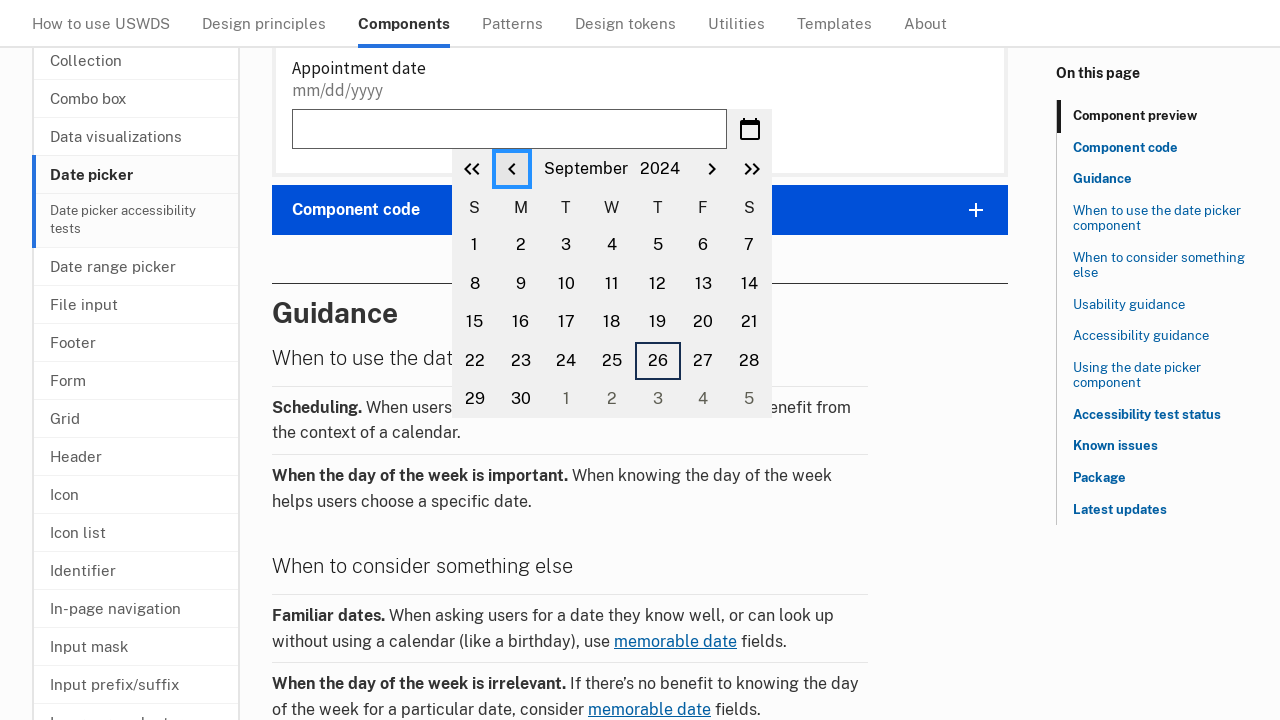

Clicked previous month button to navigate backwards at (512, 169) on button.usa-date-picker__calendar__previous-month
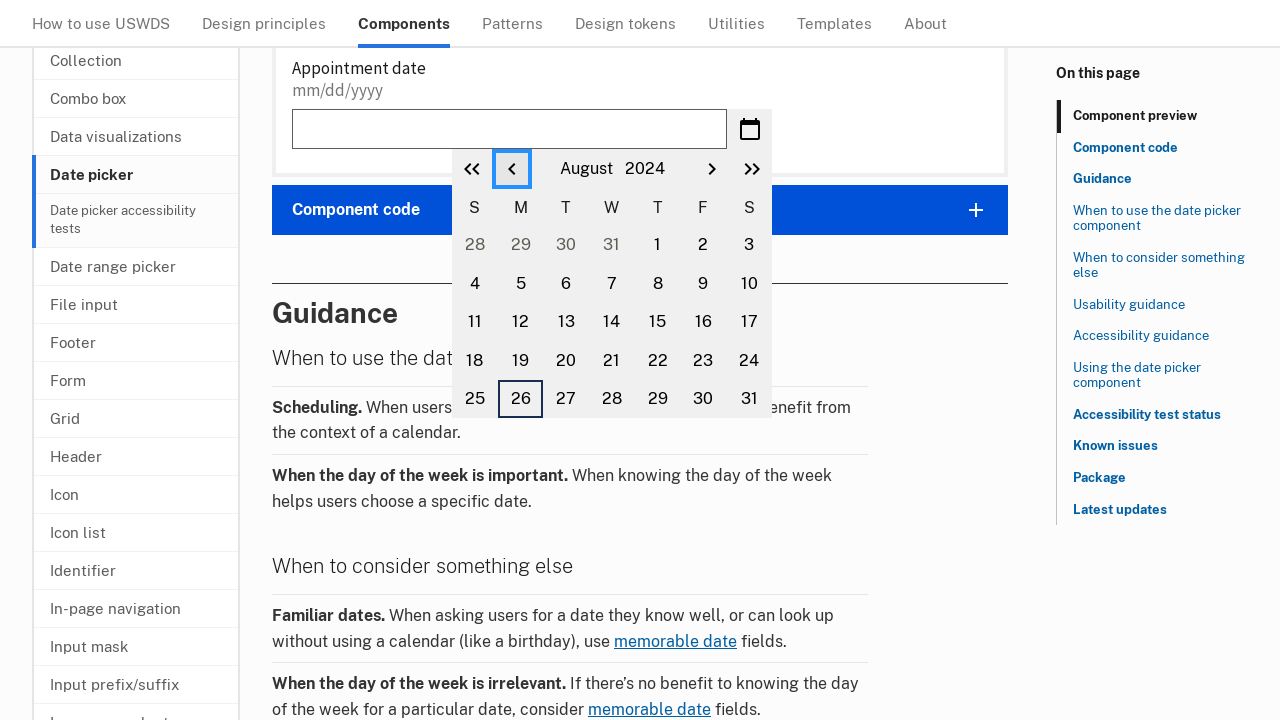

Retrieved current month: August
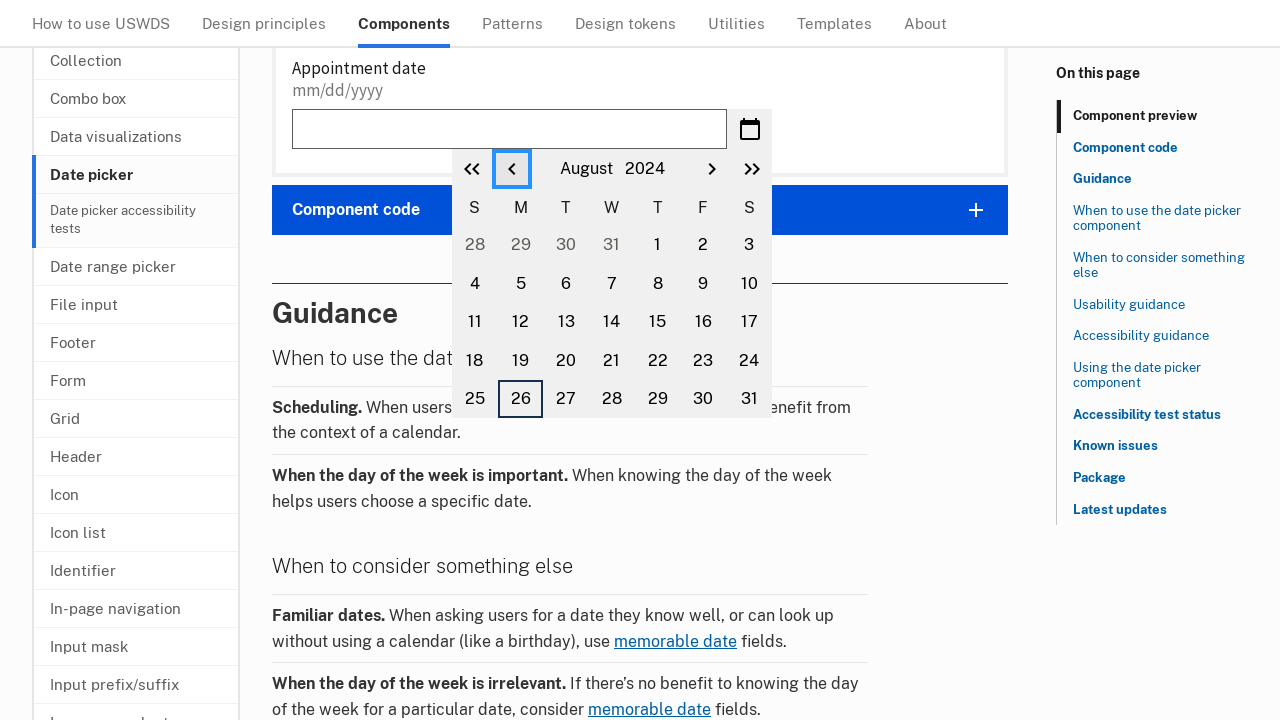

Retrieved current year: 2024
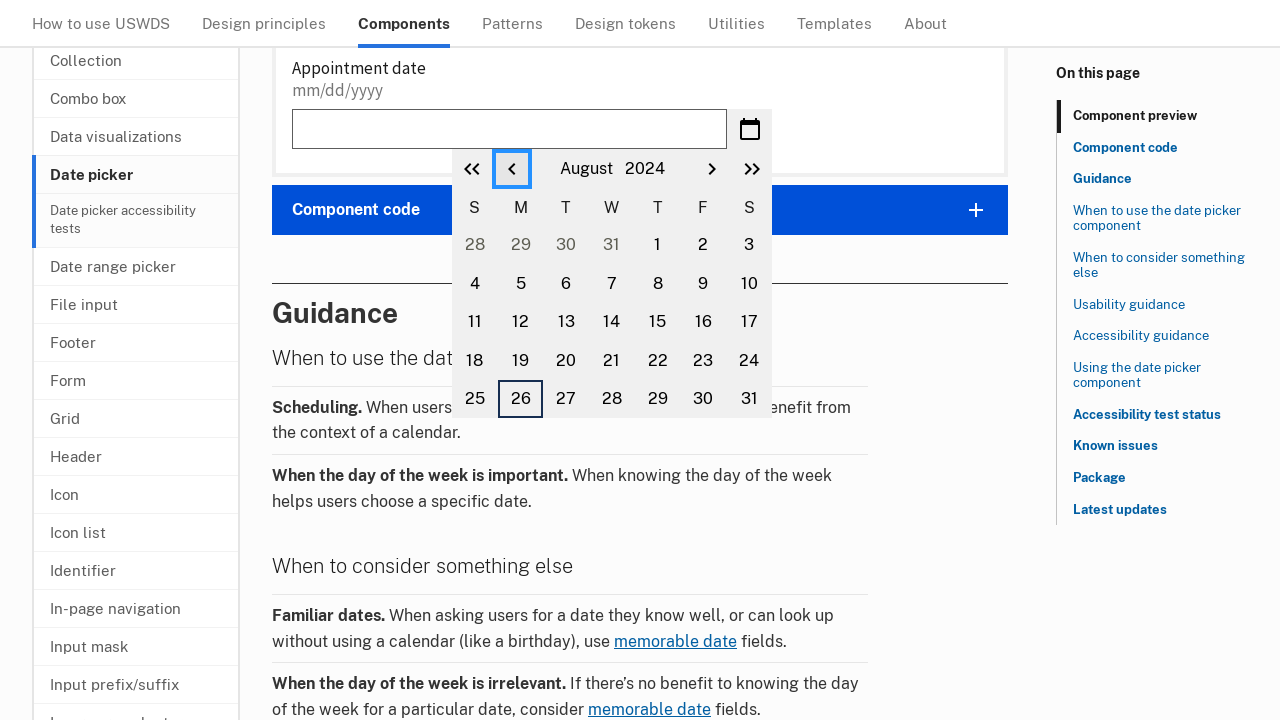

Clicked previous month button to navigate backwards at (512, 169) on button.usa-date-picker__calendar__previous-month
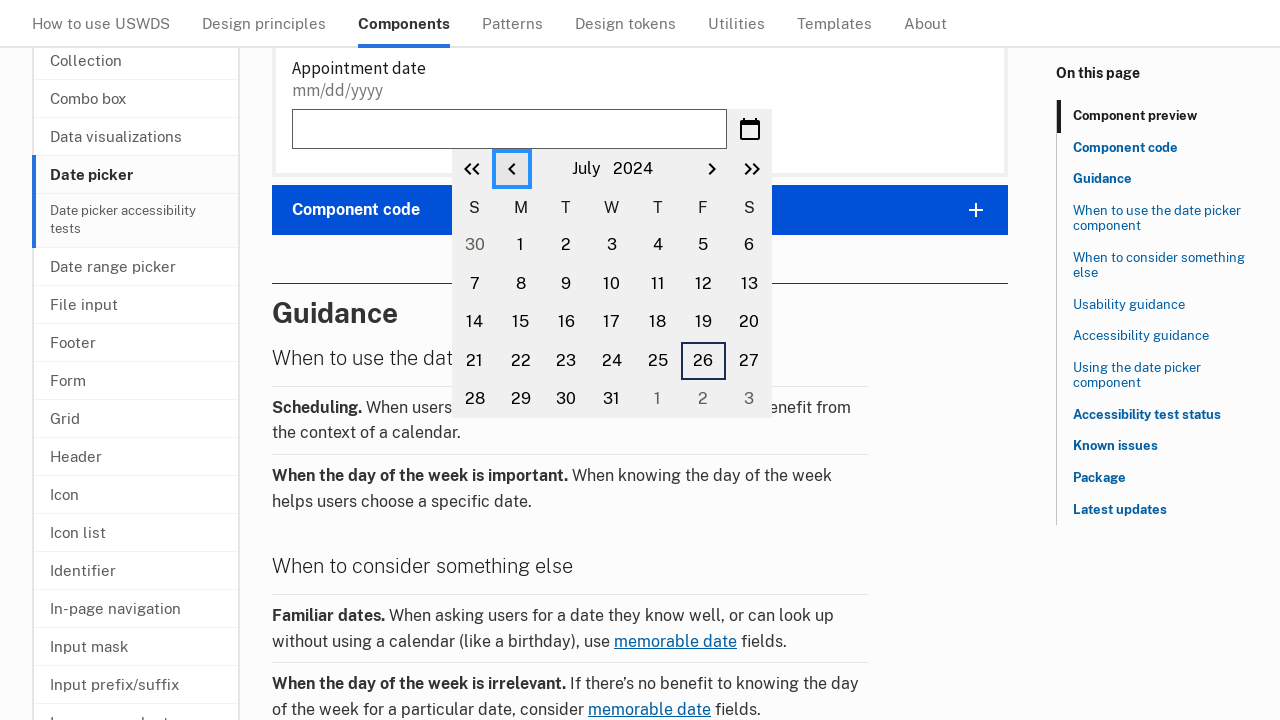

Retrieved current month: July
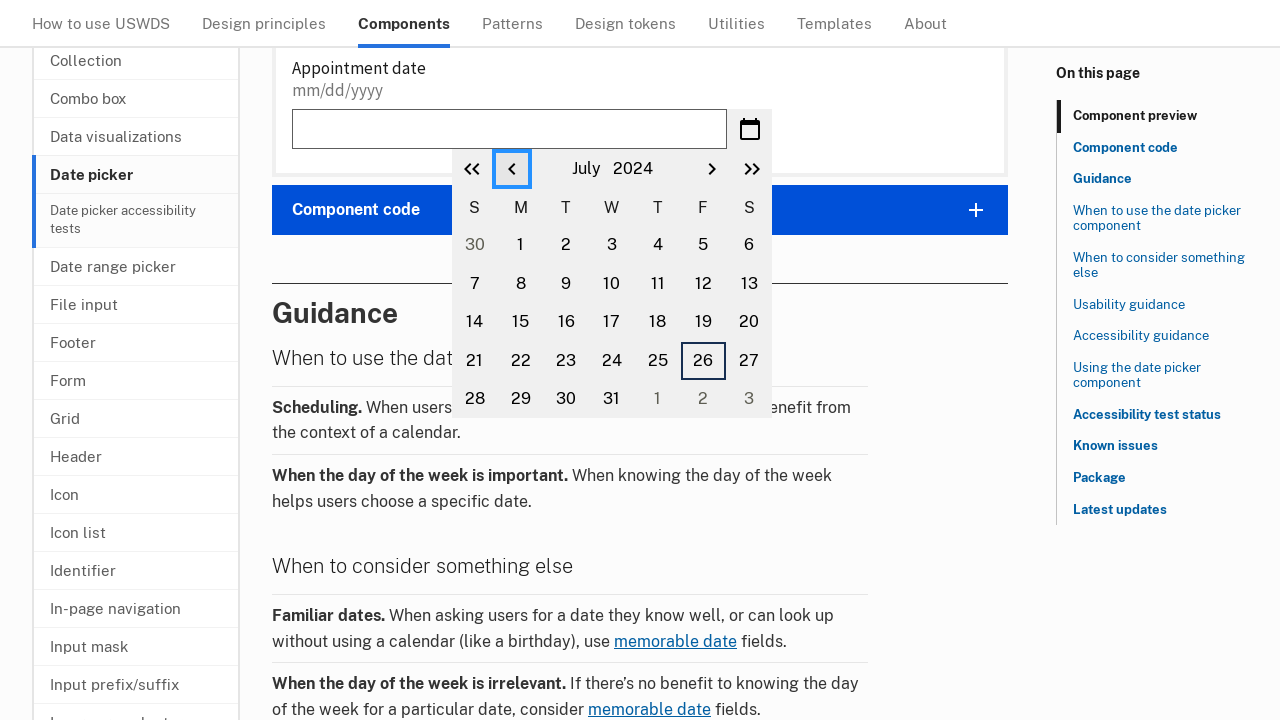

Retrieved current year: 2024
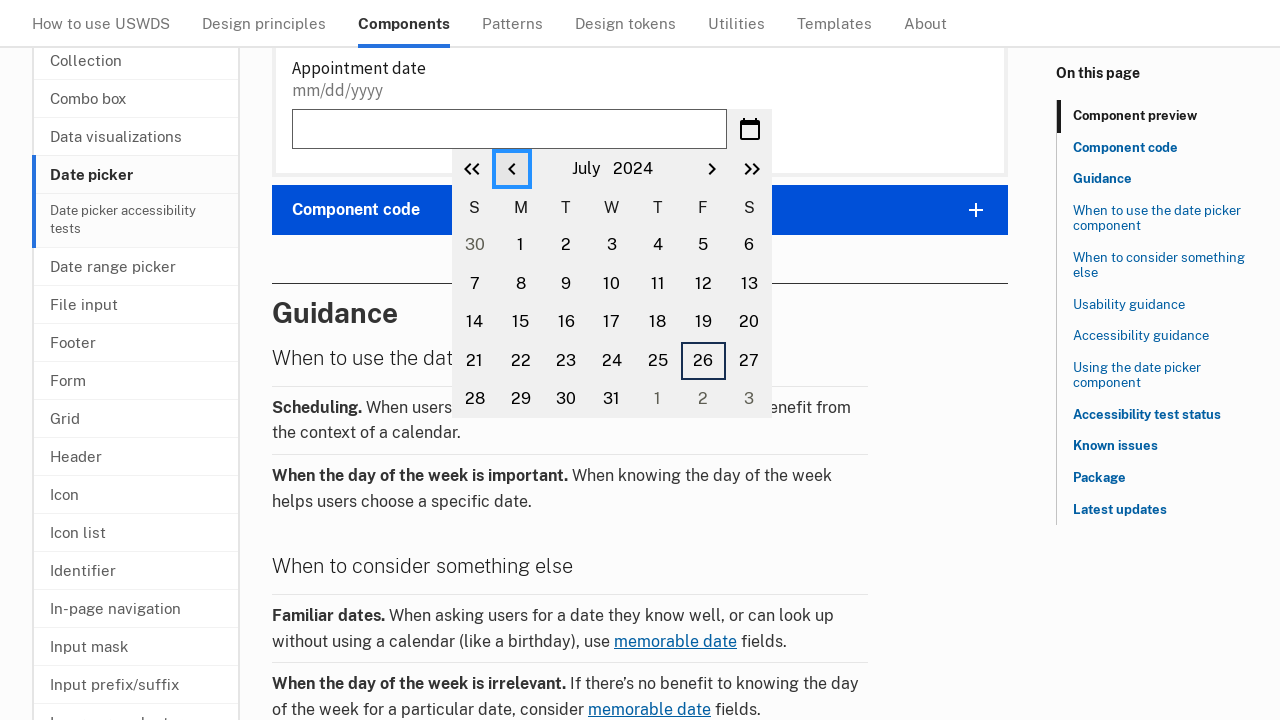

Clicked previous month button to navigate backwards at (512, 169) on button.usa-date-picker__calendar__previous-month
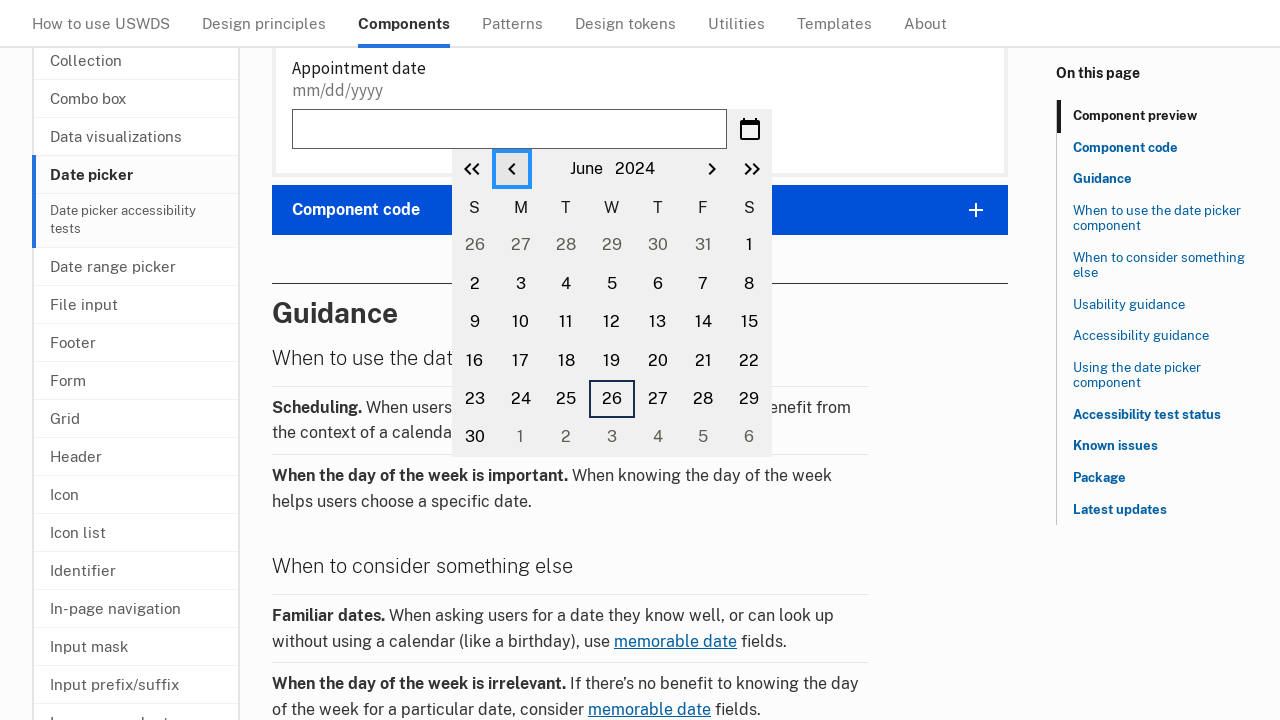

Retrieved current month: June
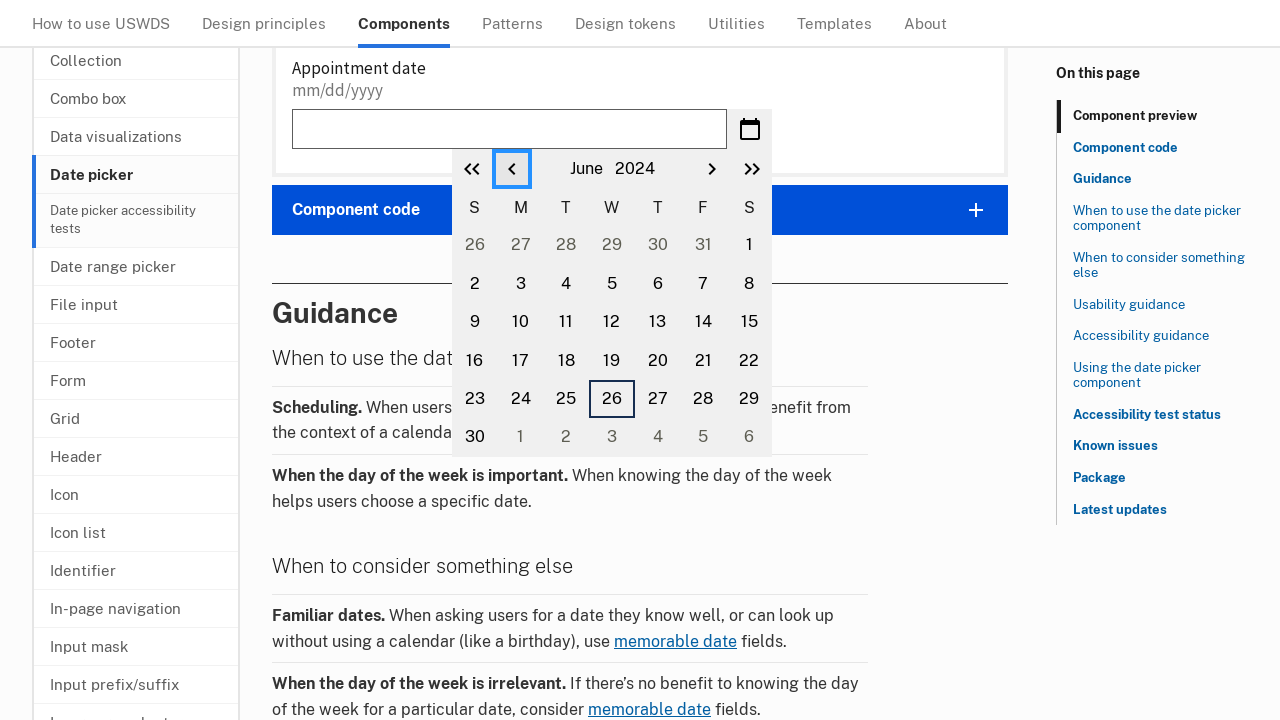

Retrieved current year: 2024
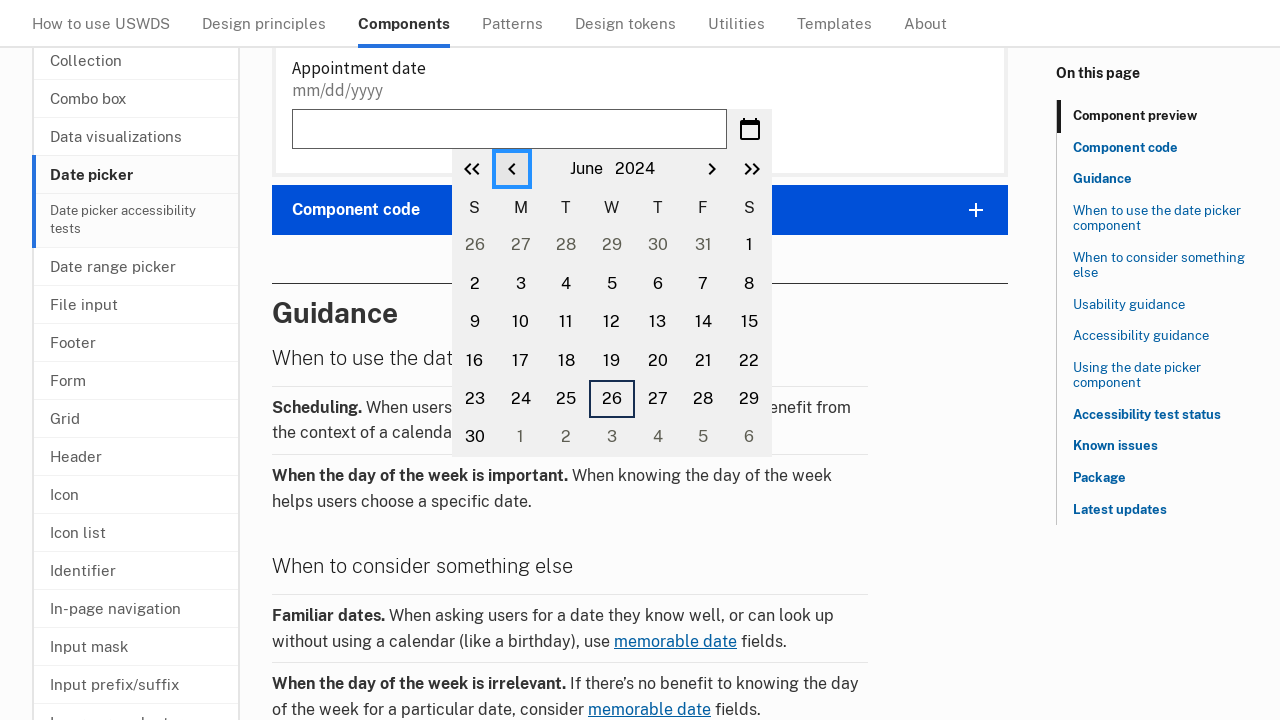

Clicked previous month button to navigate backwards at (512, 169) on button.usa-date-picker__calendar__previous-month
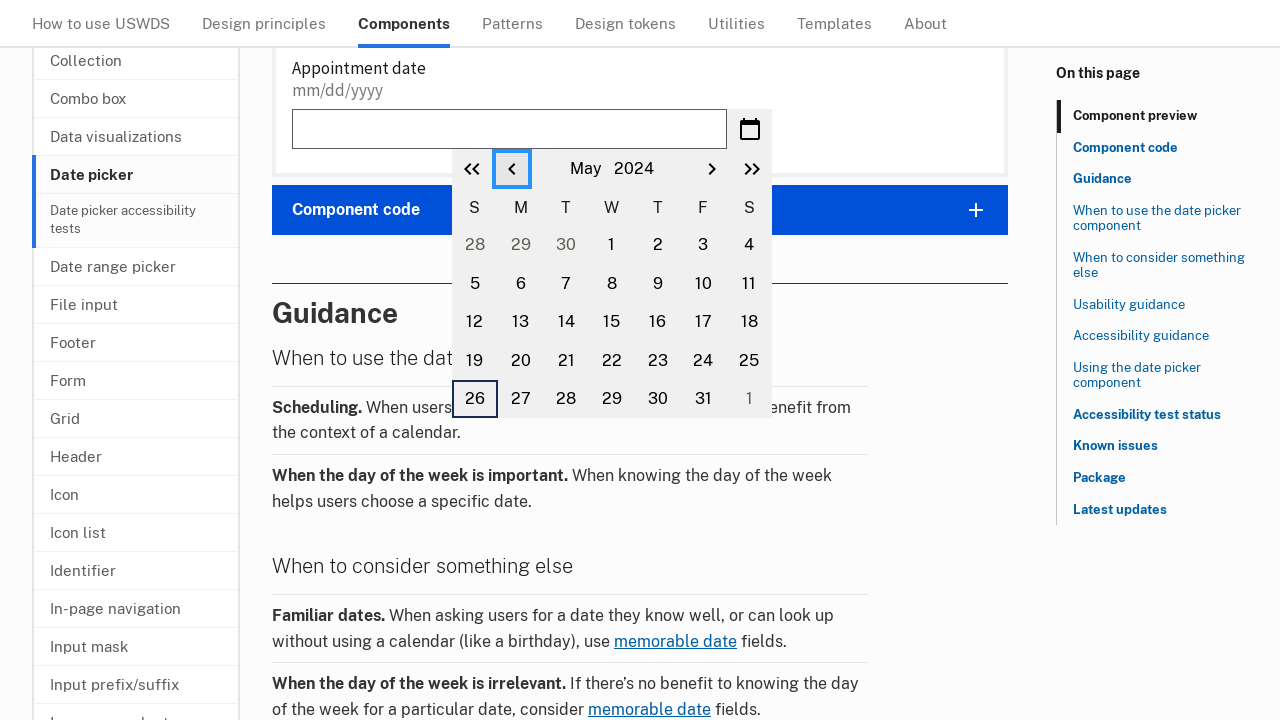

Retrieved current month: May
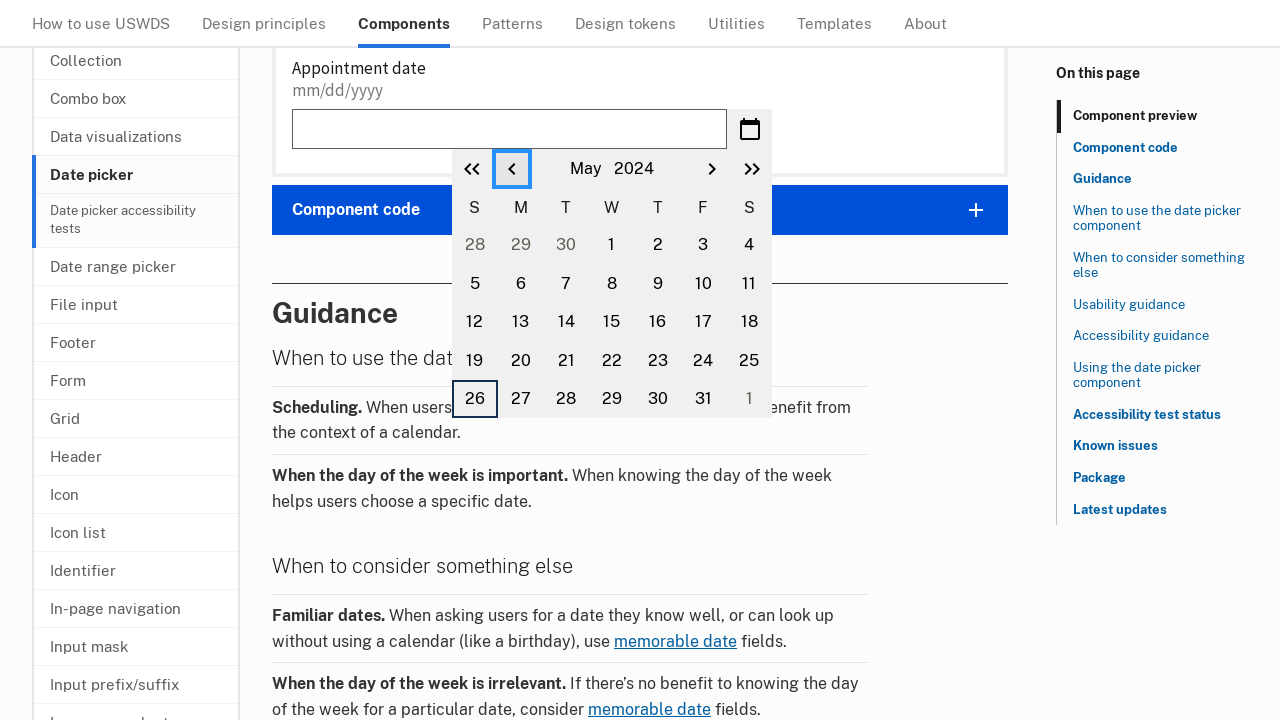

Retrieved current year: 2024
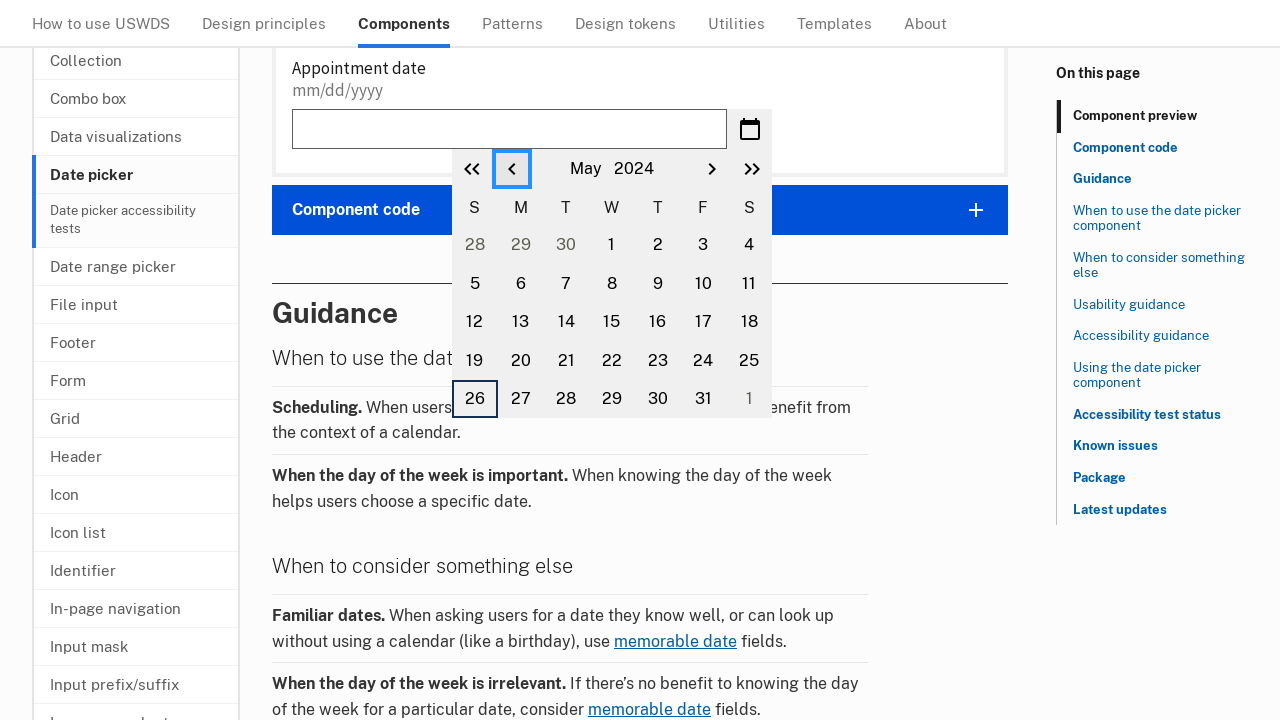

Clicked previous month button to navigate backwards at (512, 169) on button.usa-date-picker__calendar__previous-month
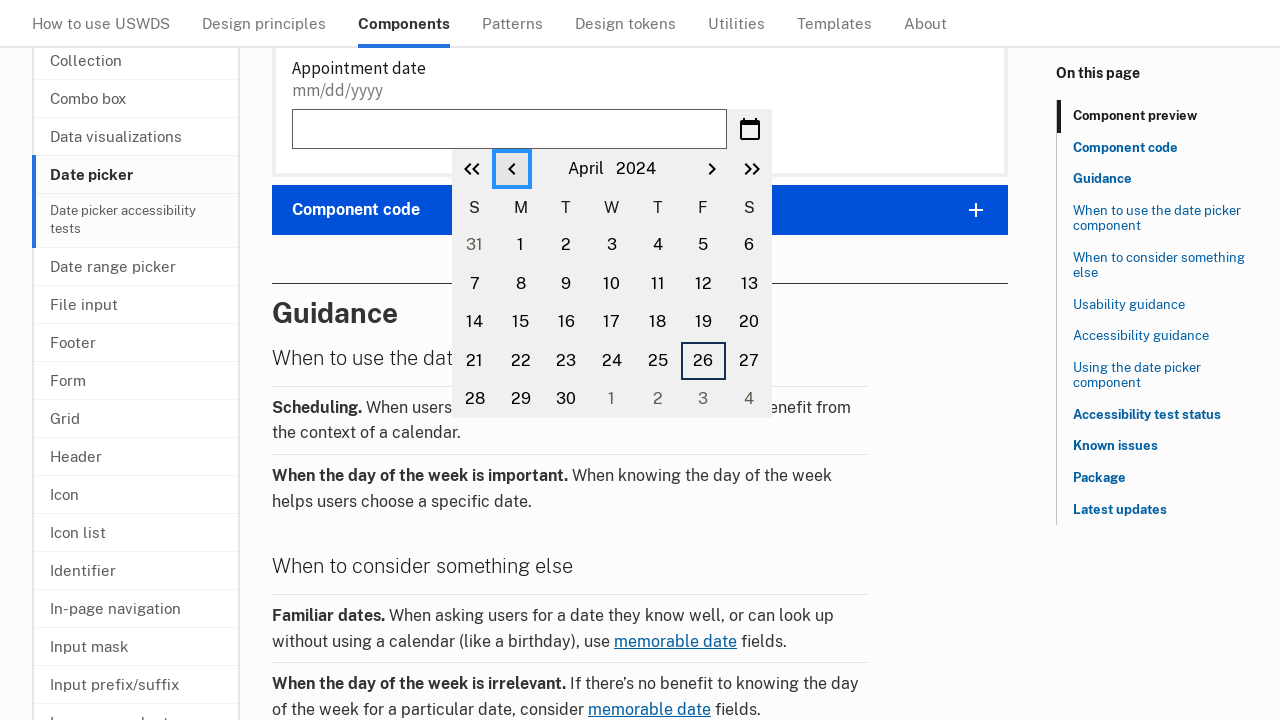

Retrieved current month: April
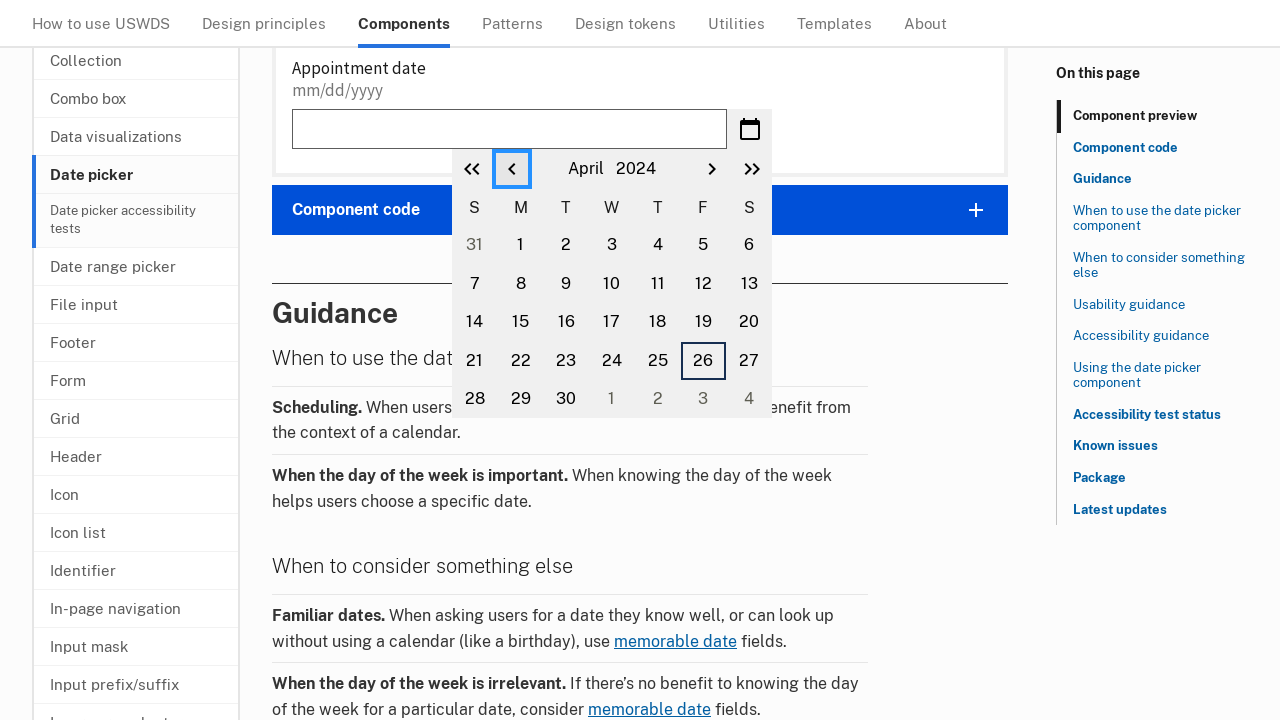

Retrieved current year: 2024
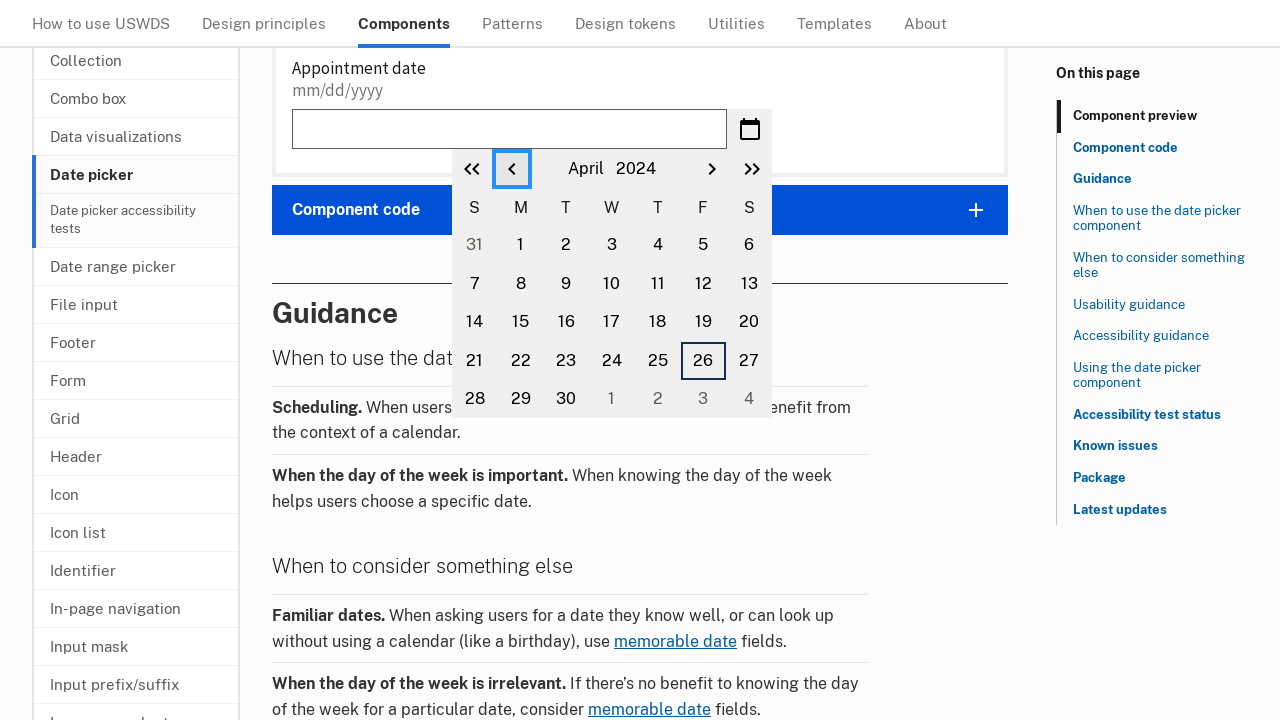

Clicked previous month button to navigate backwards at (512, 169) on button.usa-date-picker__calendar__previous-month
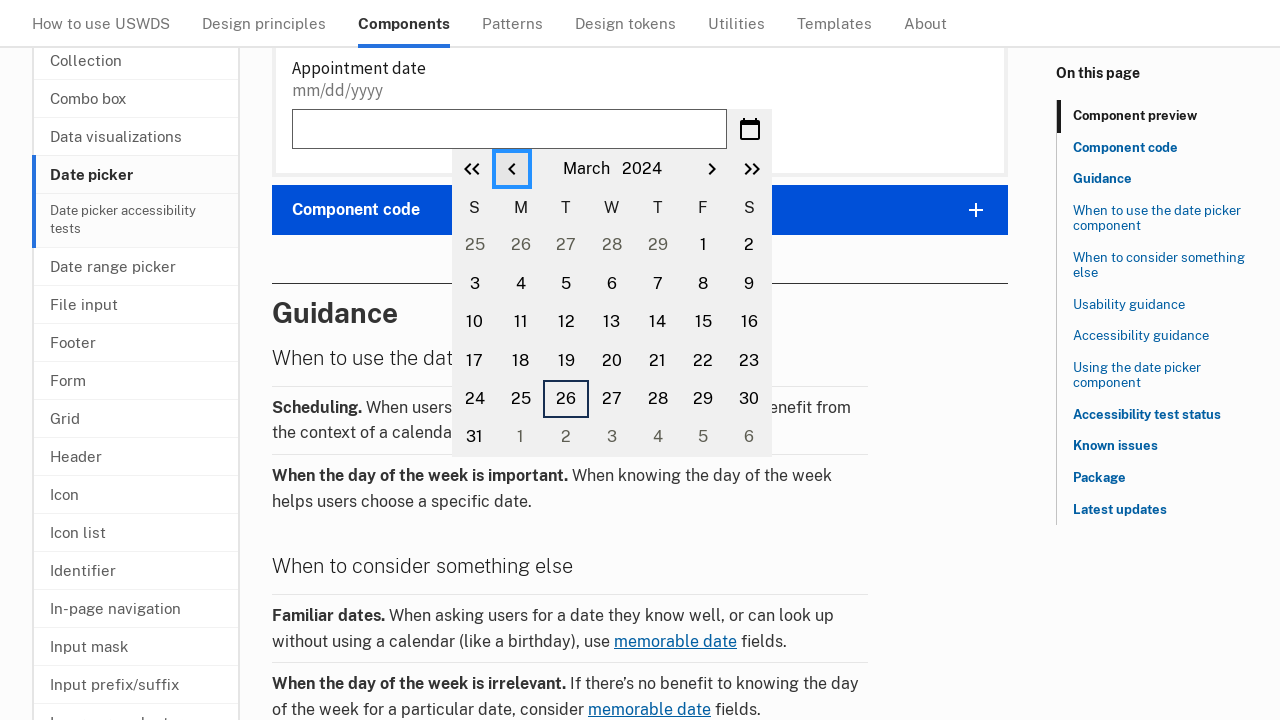

Retrieved current month: March
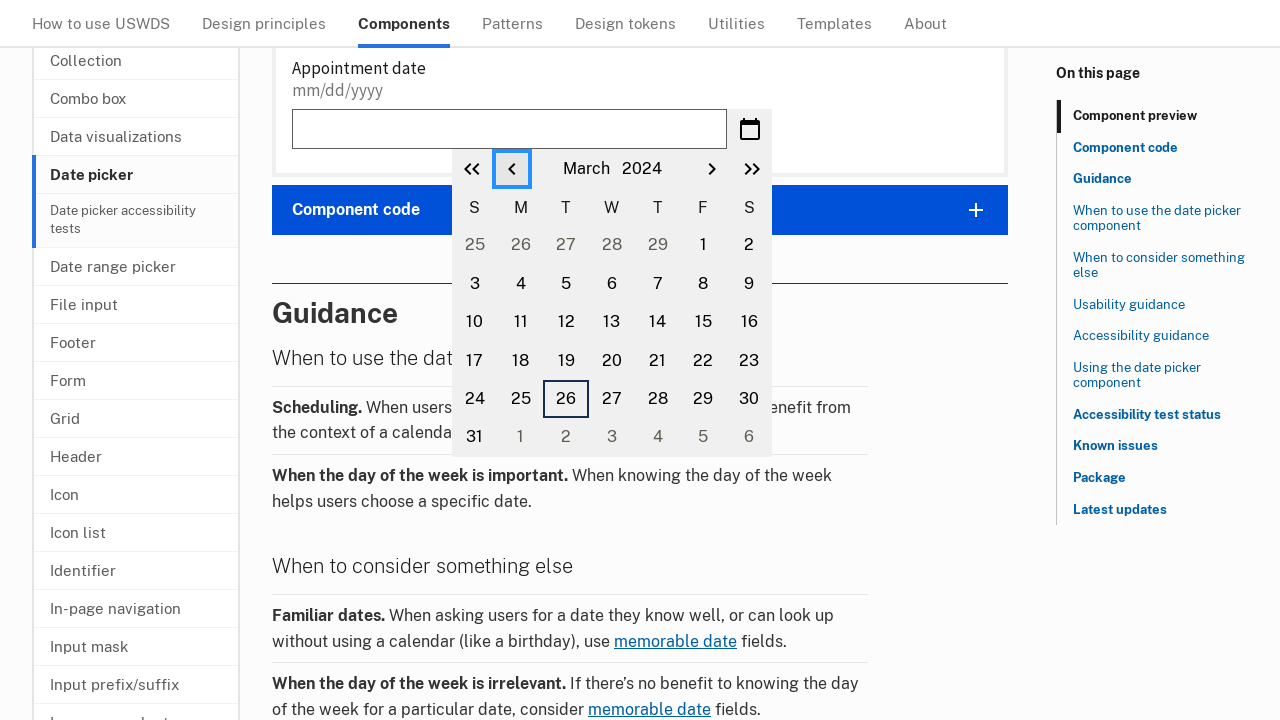

Retrieved current year: 2024
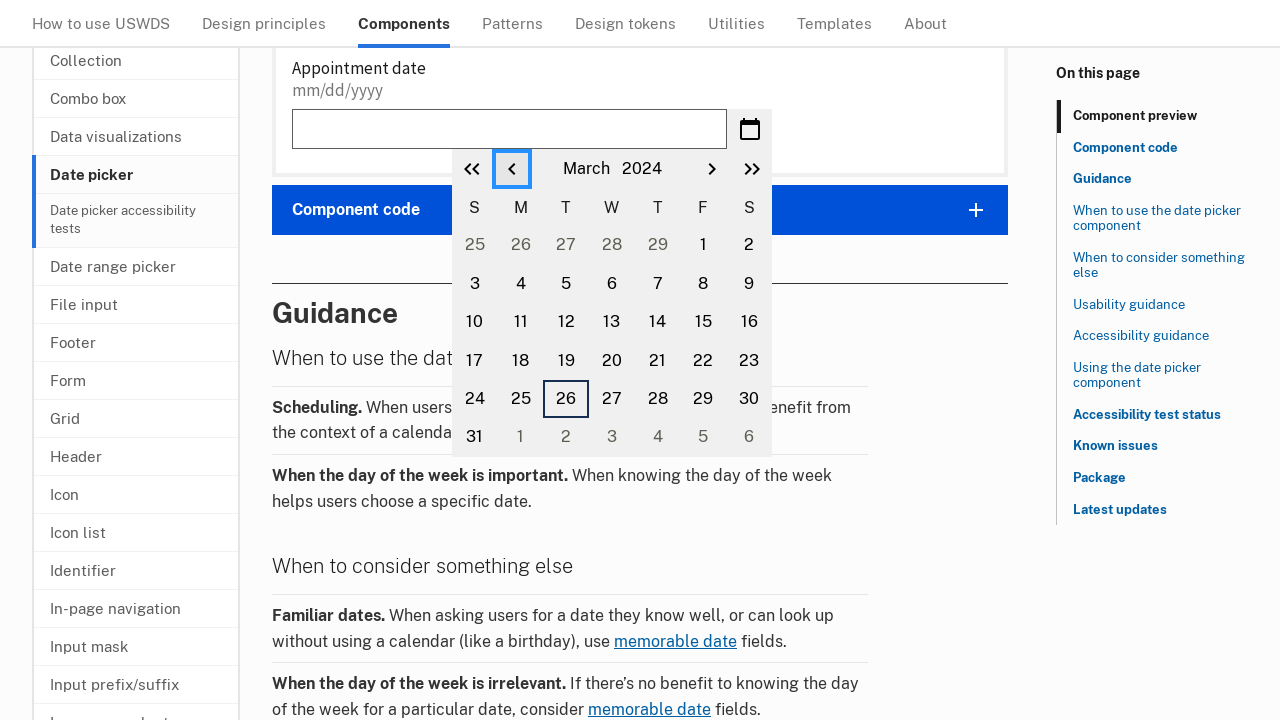

Clicked previous month button to navigate backwards at (512, 169) on button.usa-date-picker__calendar__previous-month
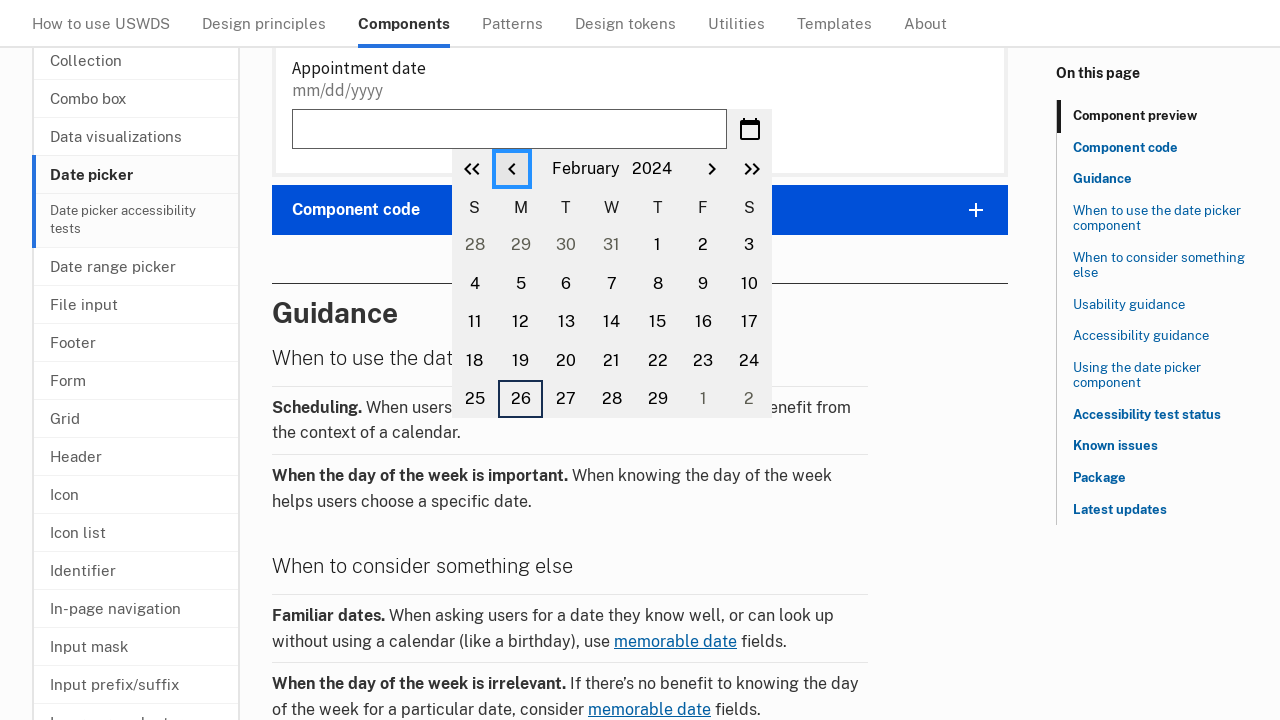

Retrieved current month: February
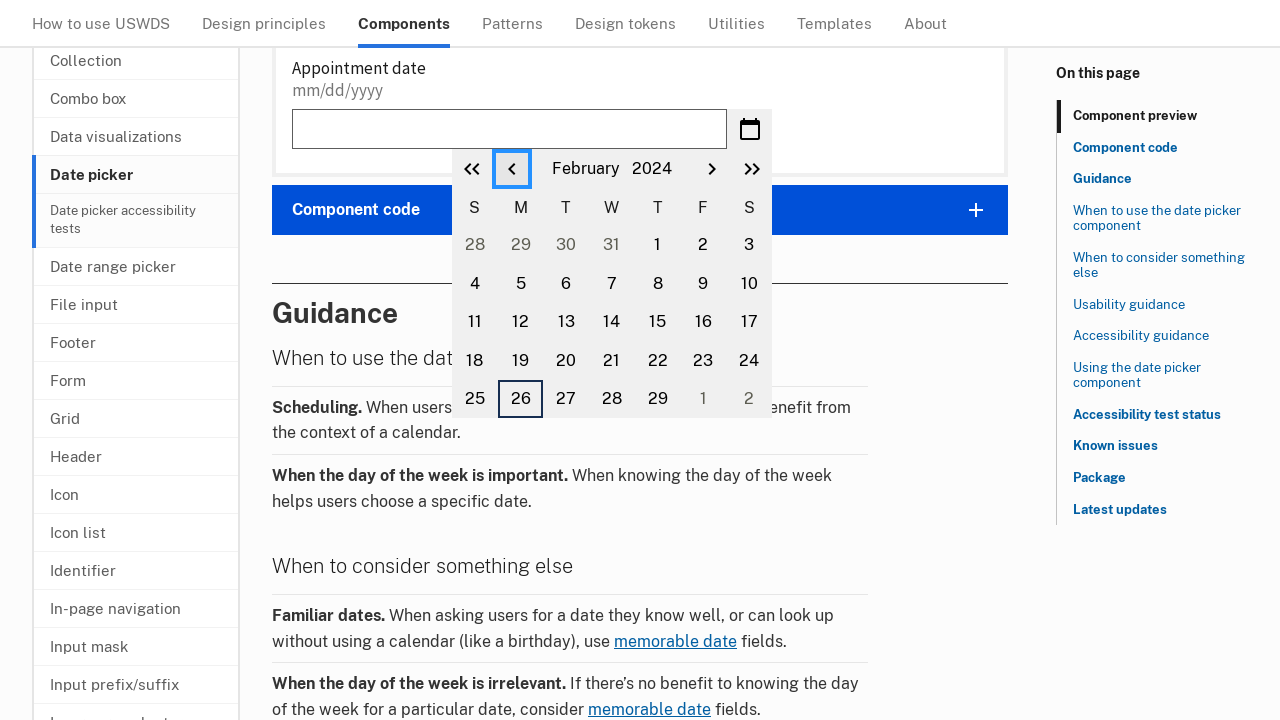

Retrieved current year: 2024
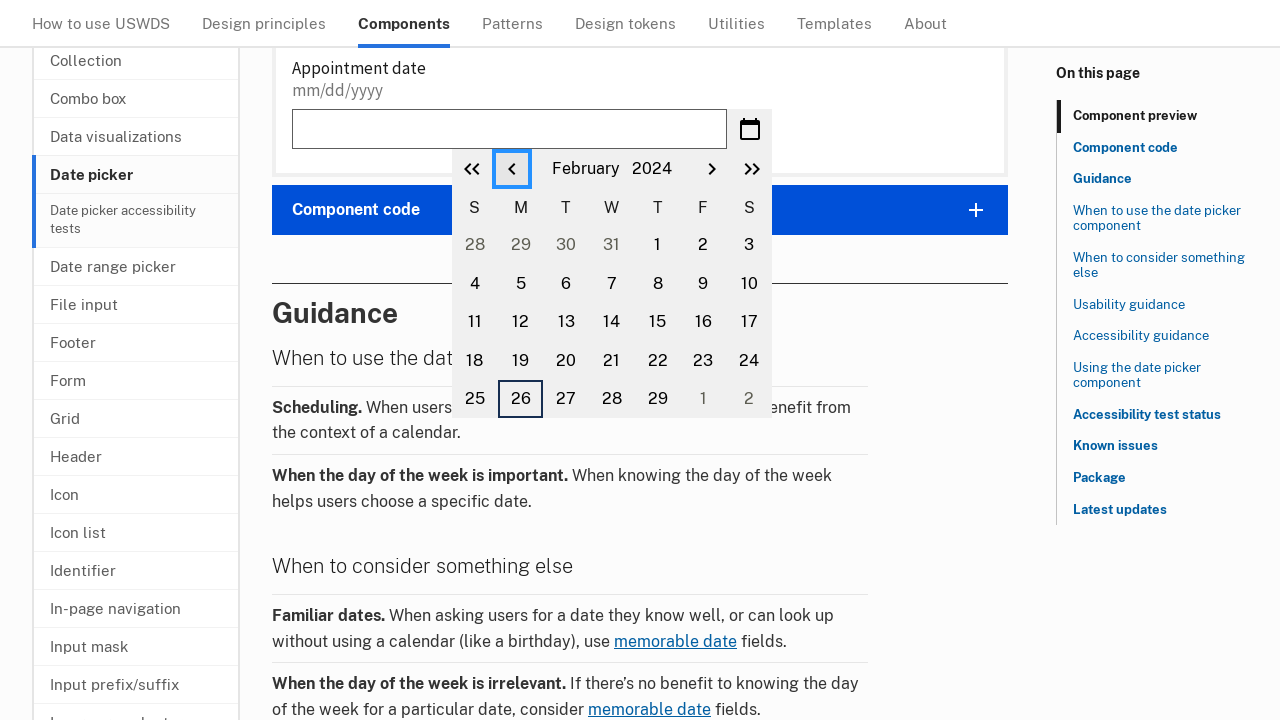

Clicked previous month button to navigate backwards at (512, 169) on button.usa-date-picker__calendar__previous-month
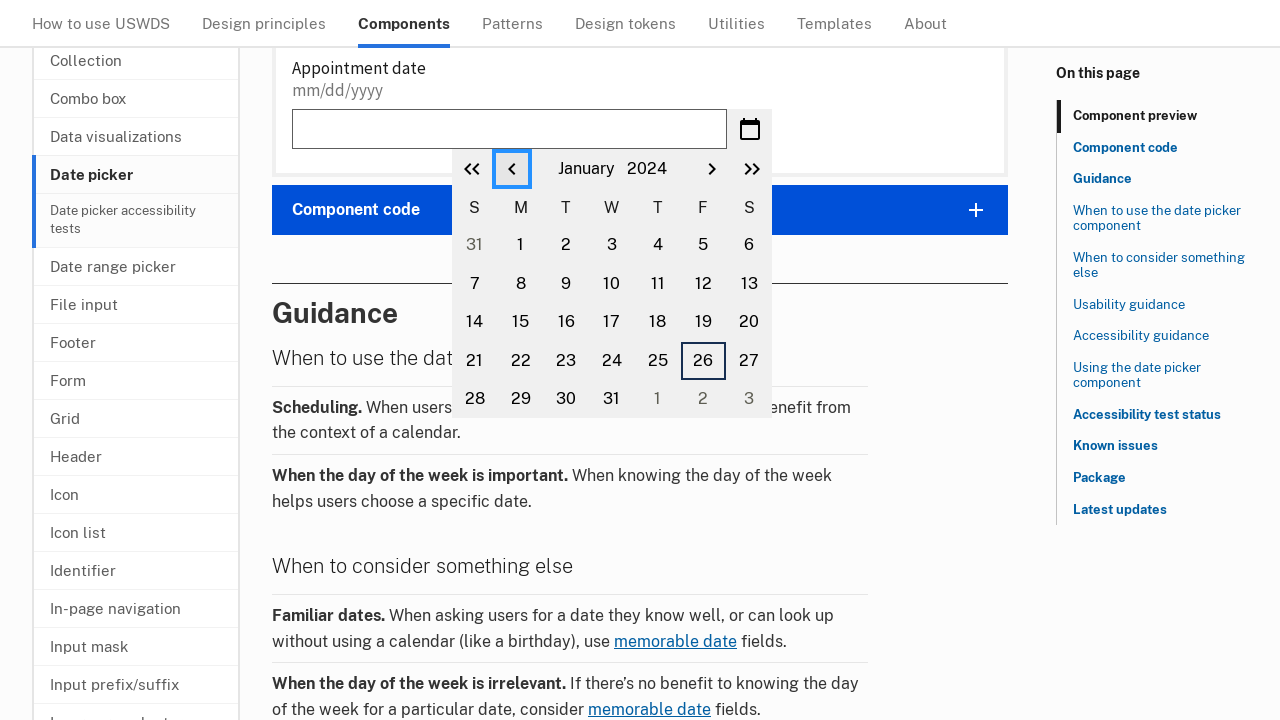

Retrieved current month: January
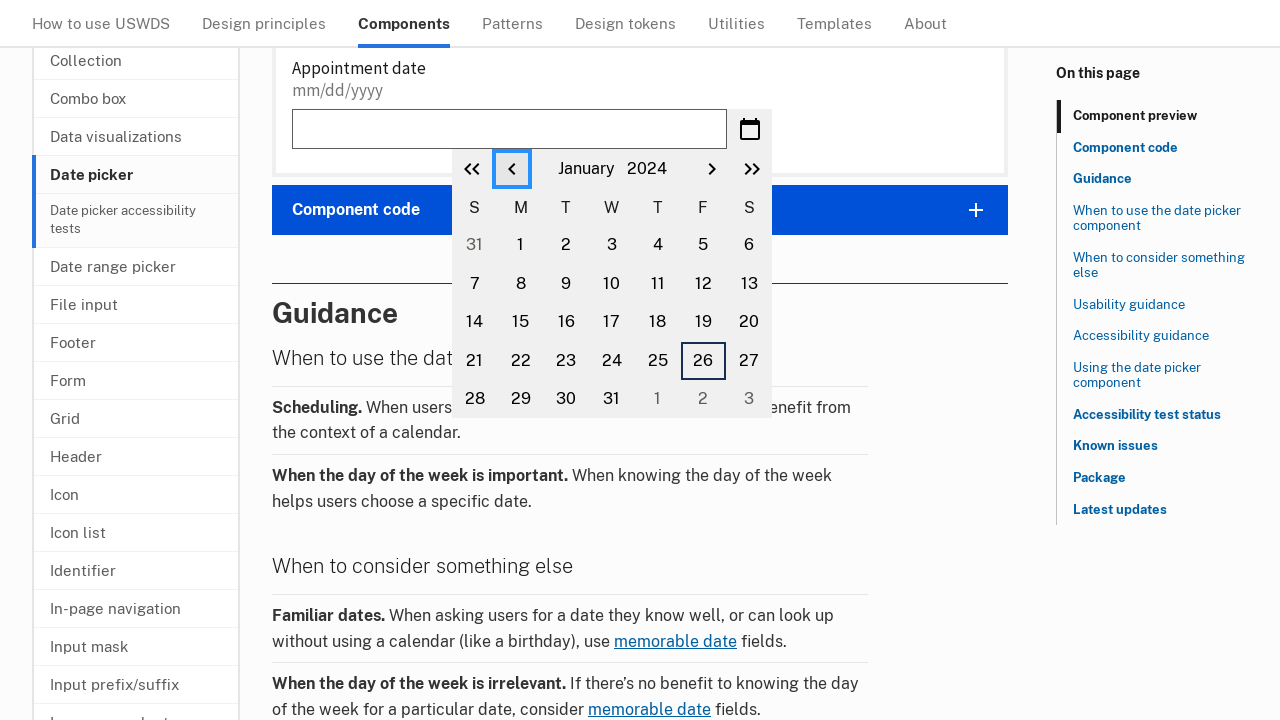

Retrieved current year: 2024
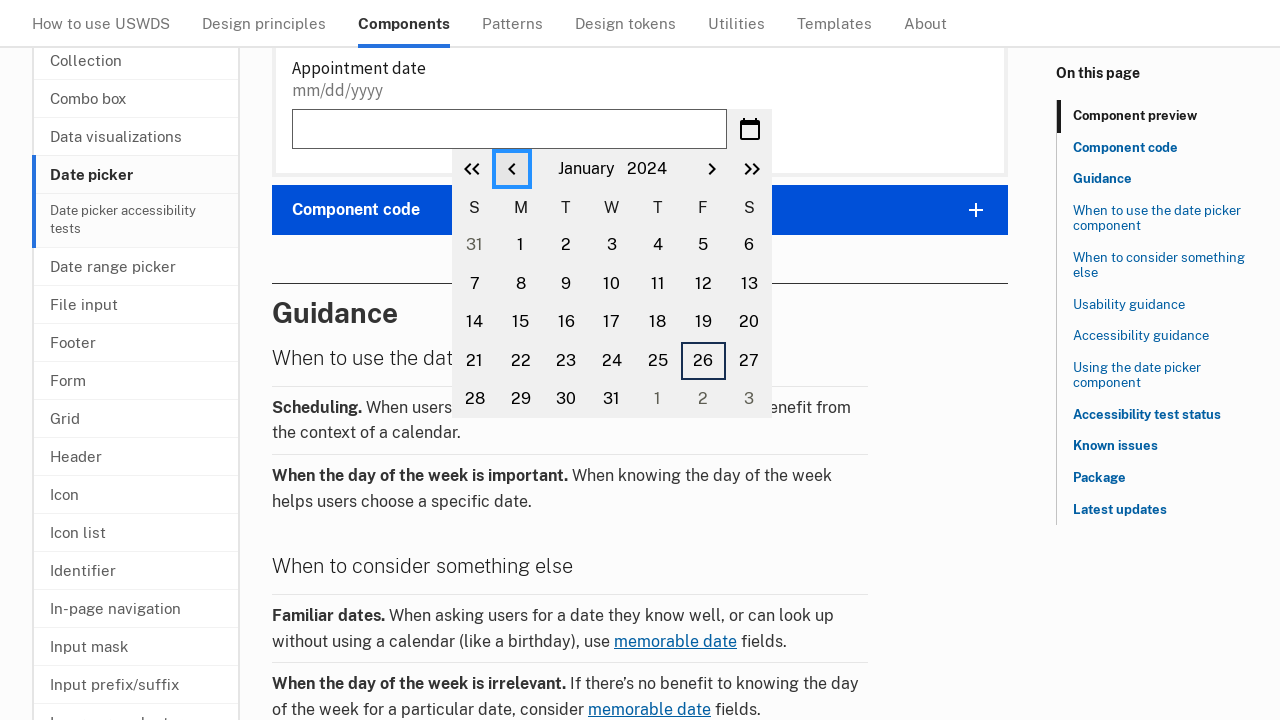

Clicked previous month button to navigate backwards at (512, 169) on button.usa-date-picker__calendar__previous-month
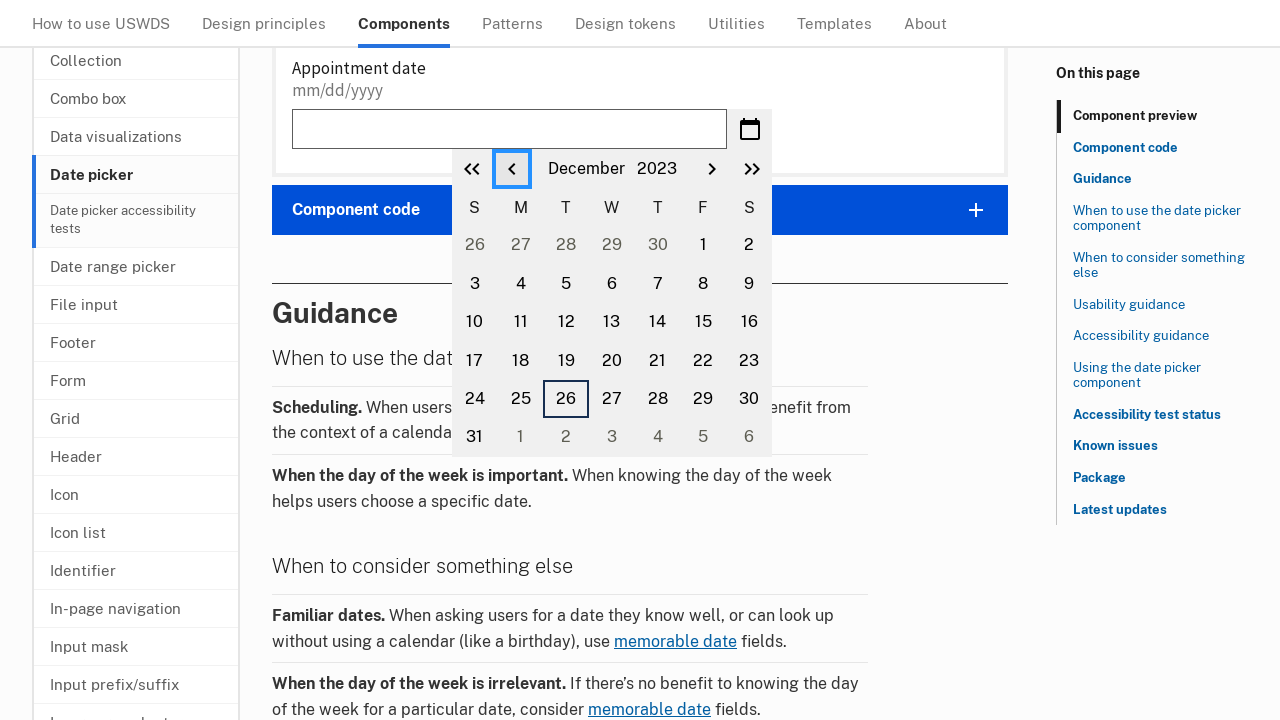

Retrieved current month: December
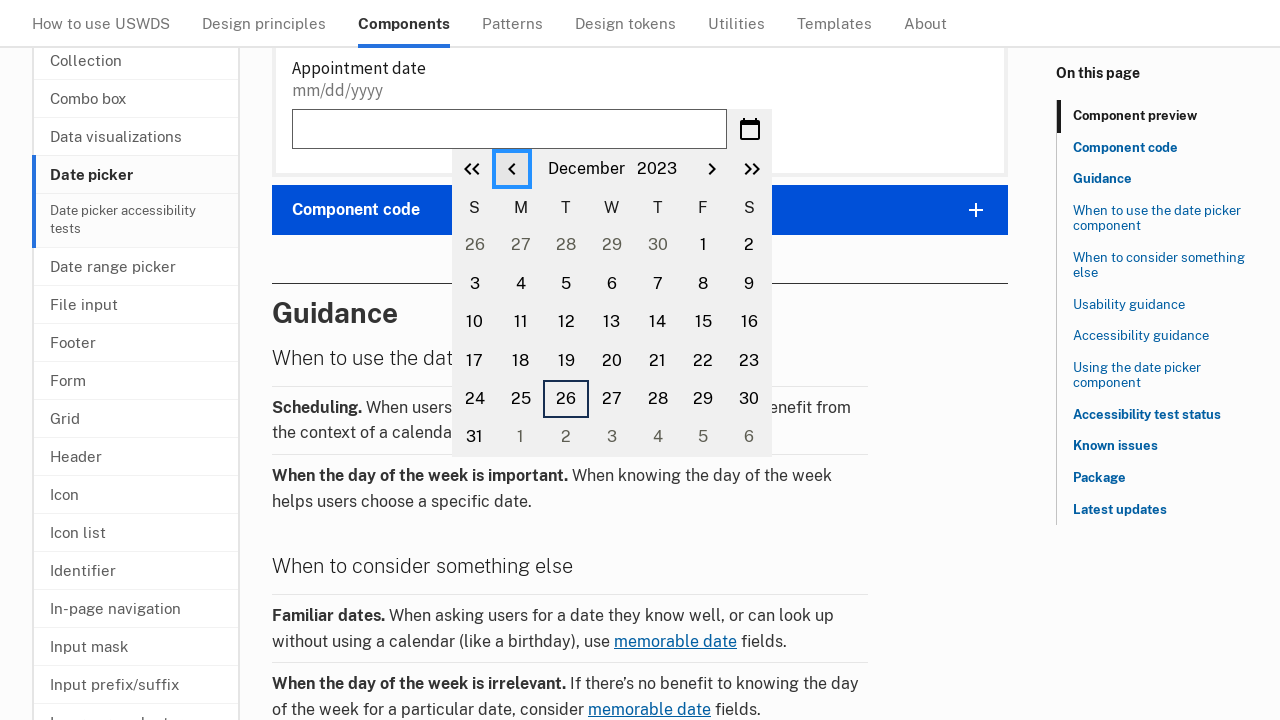

Retrieved current year: 2023
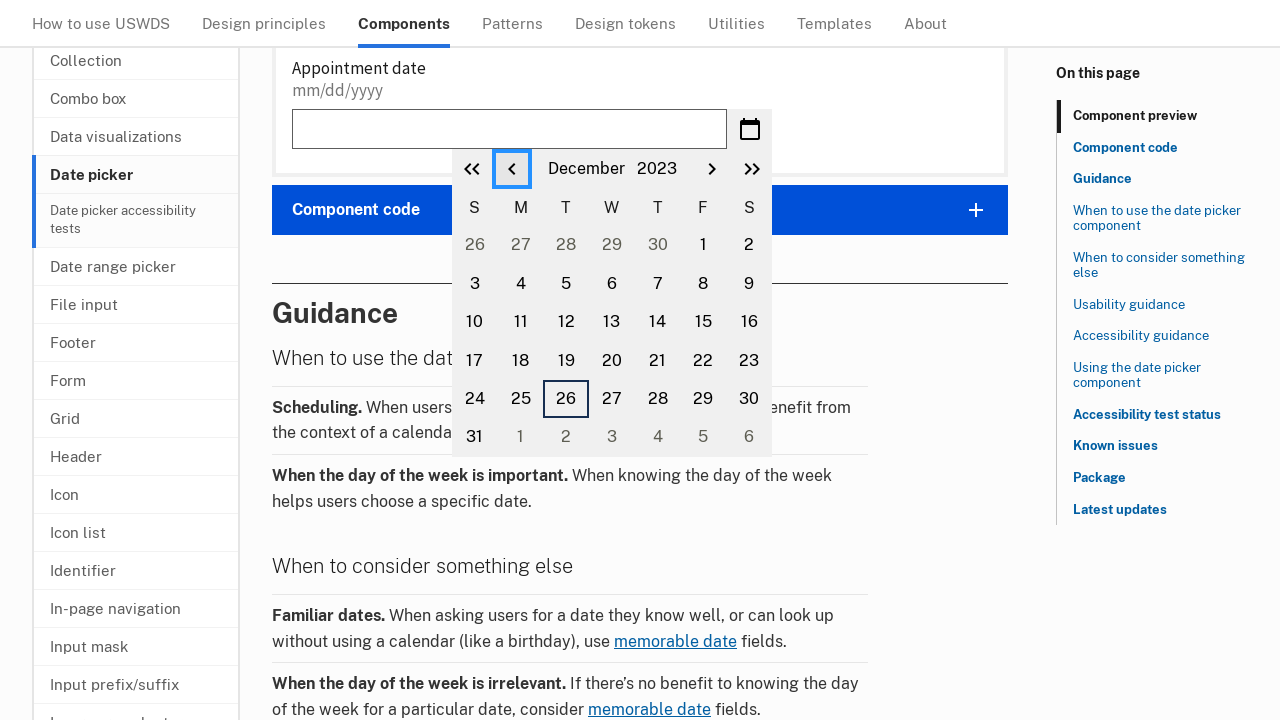

Clicked previous month button to navigate backwards at (512, 169) on button.usa-date-picker__calendar__previous-month
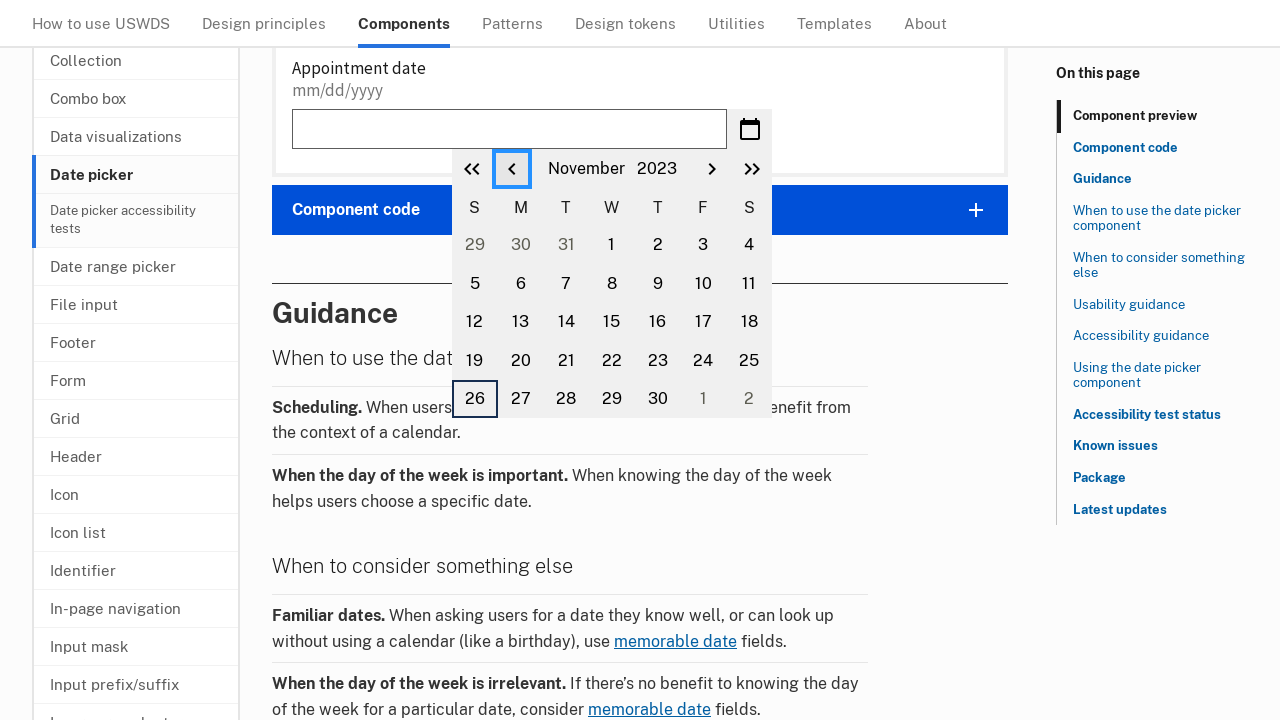

Retrieved current month: November
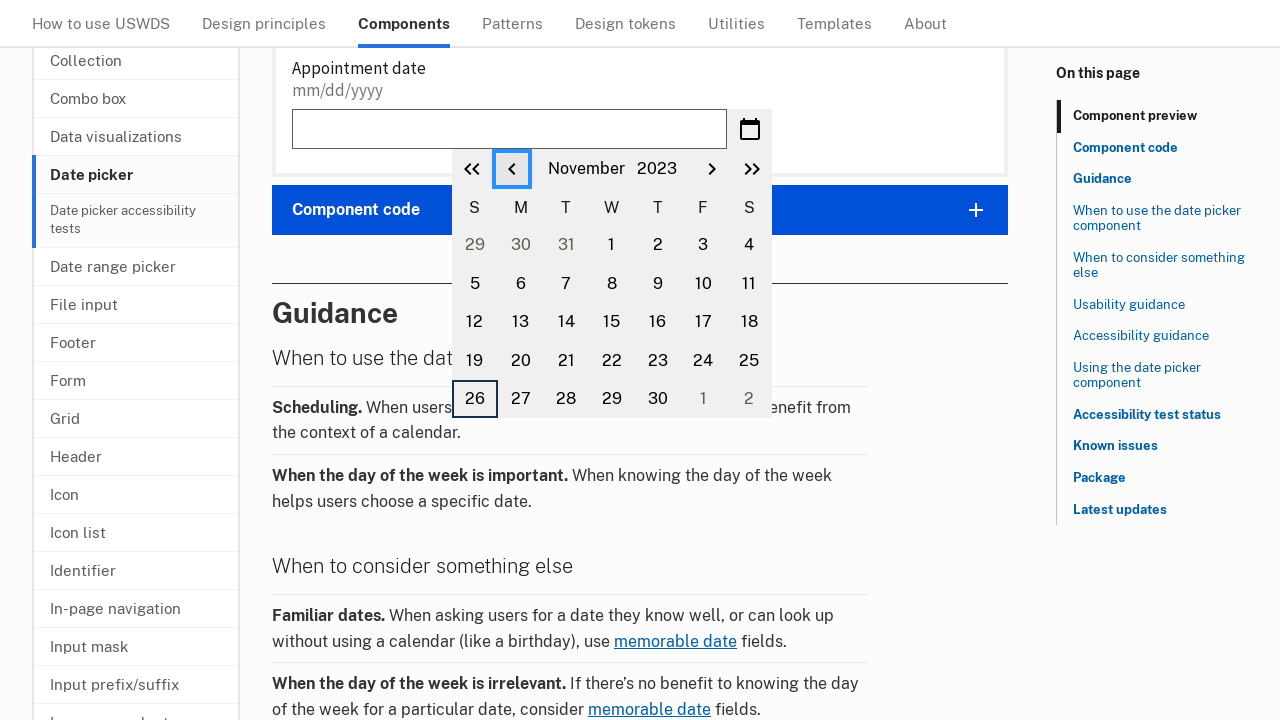

Retrieved current year: 2023
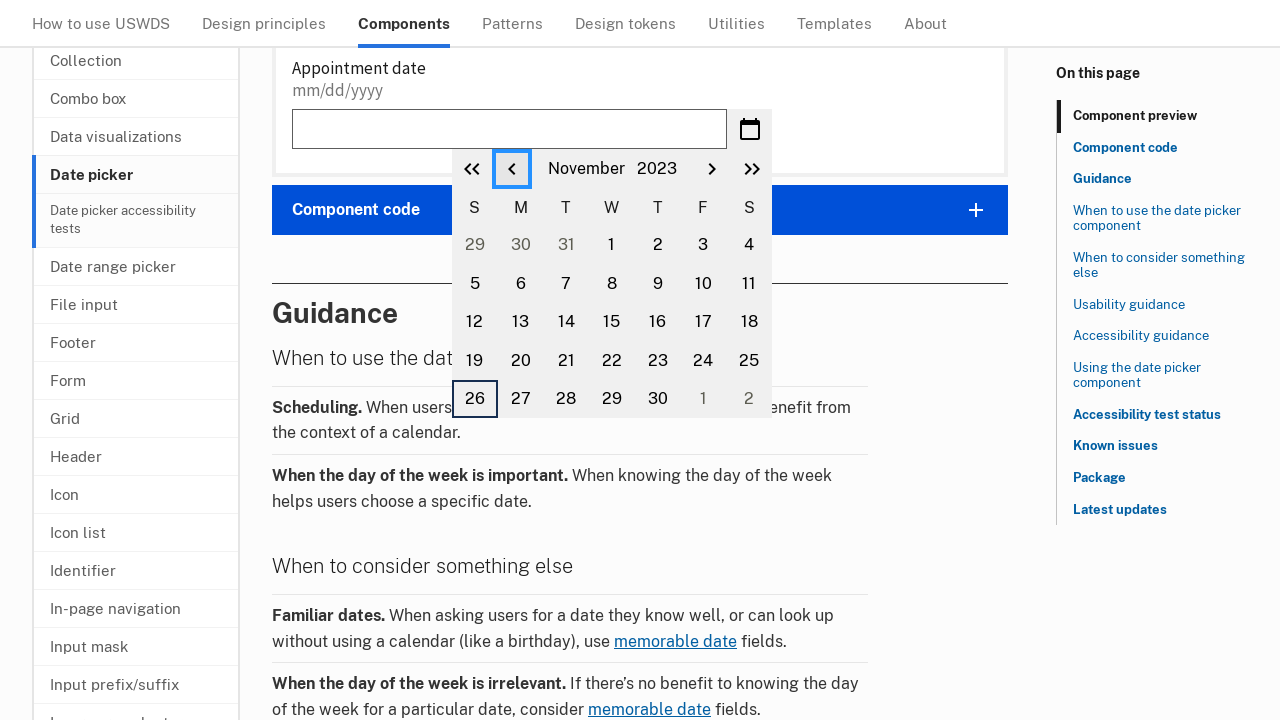

Clicked previous month button to navigate backwards at (512, 169) on button.usa-date-picker__calendar__previous-month
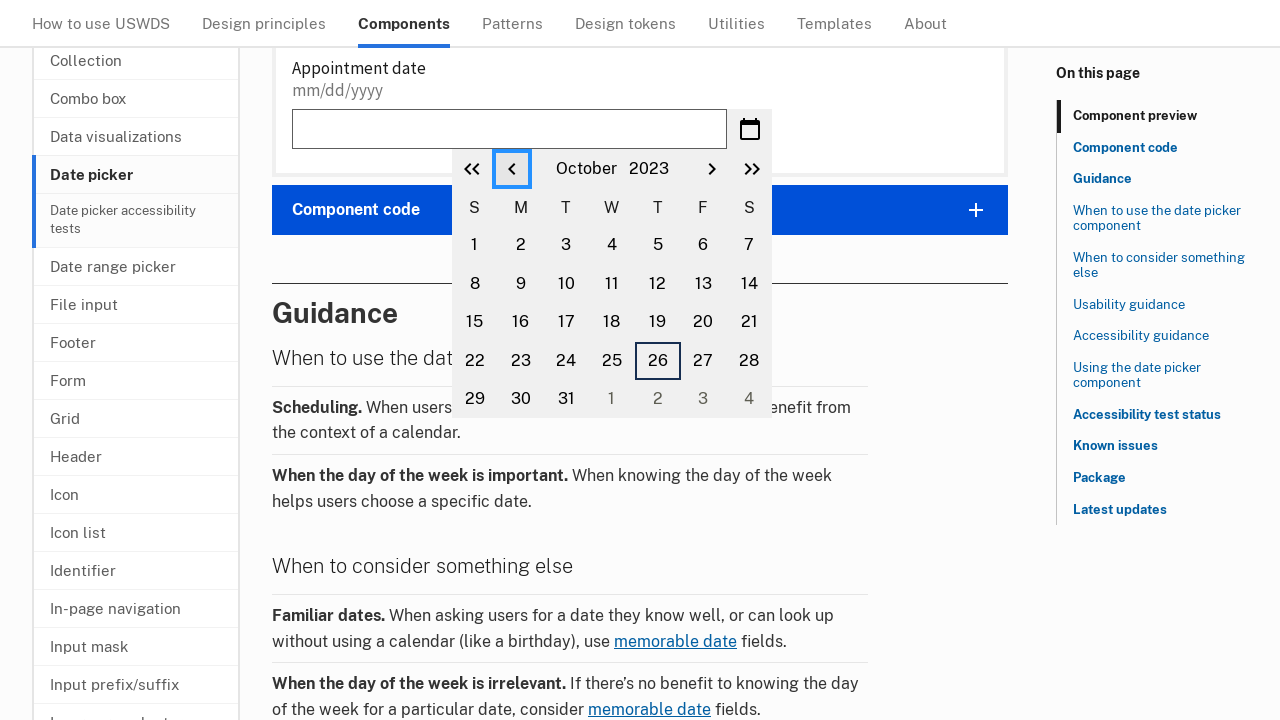

Retrieved current month: October
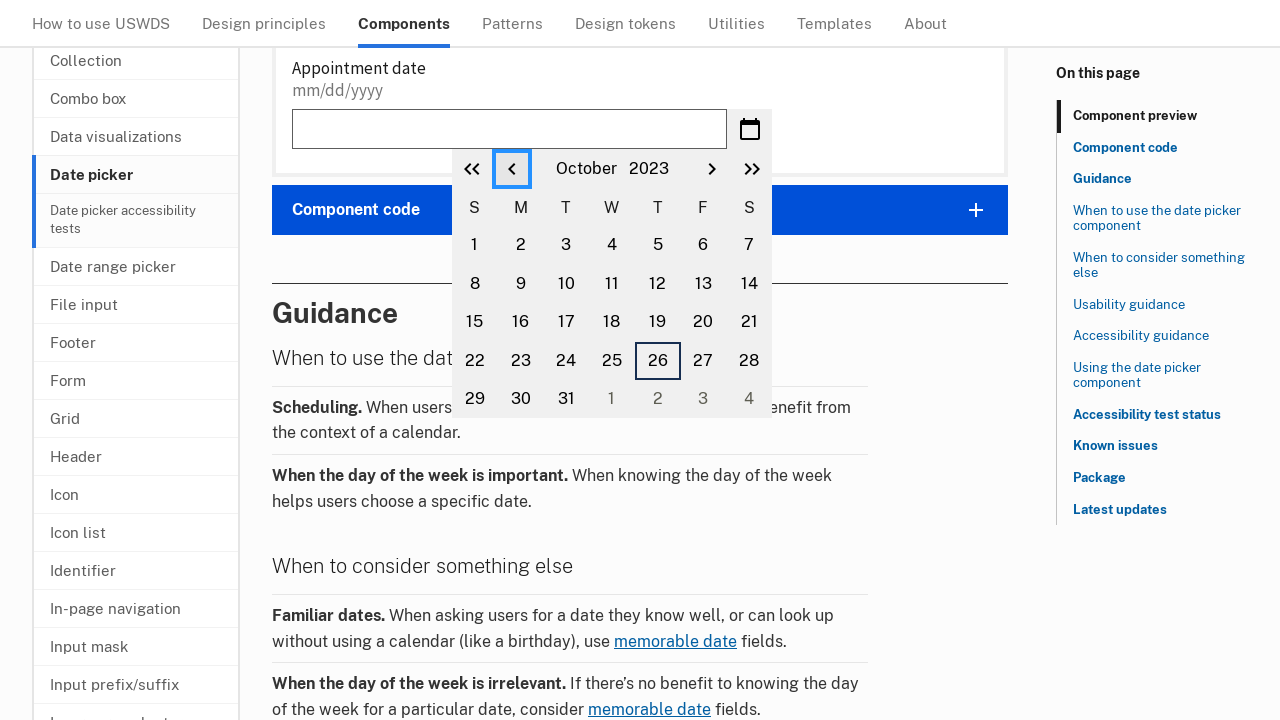

Retrieved current year: 2023
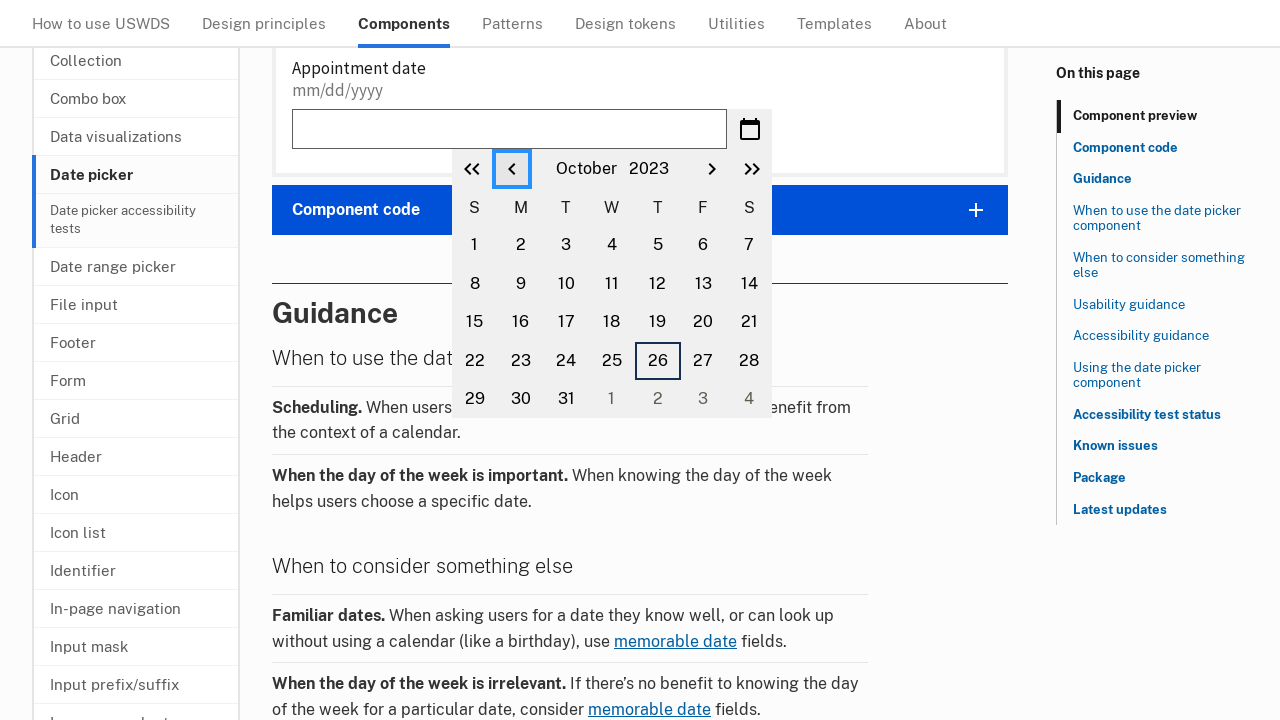

Clicked previous month button to navigate backwards at (512, 169) on button.usa-date-picker__calendar__previous-month
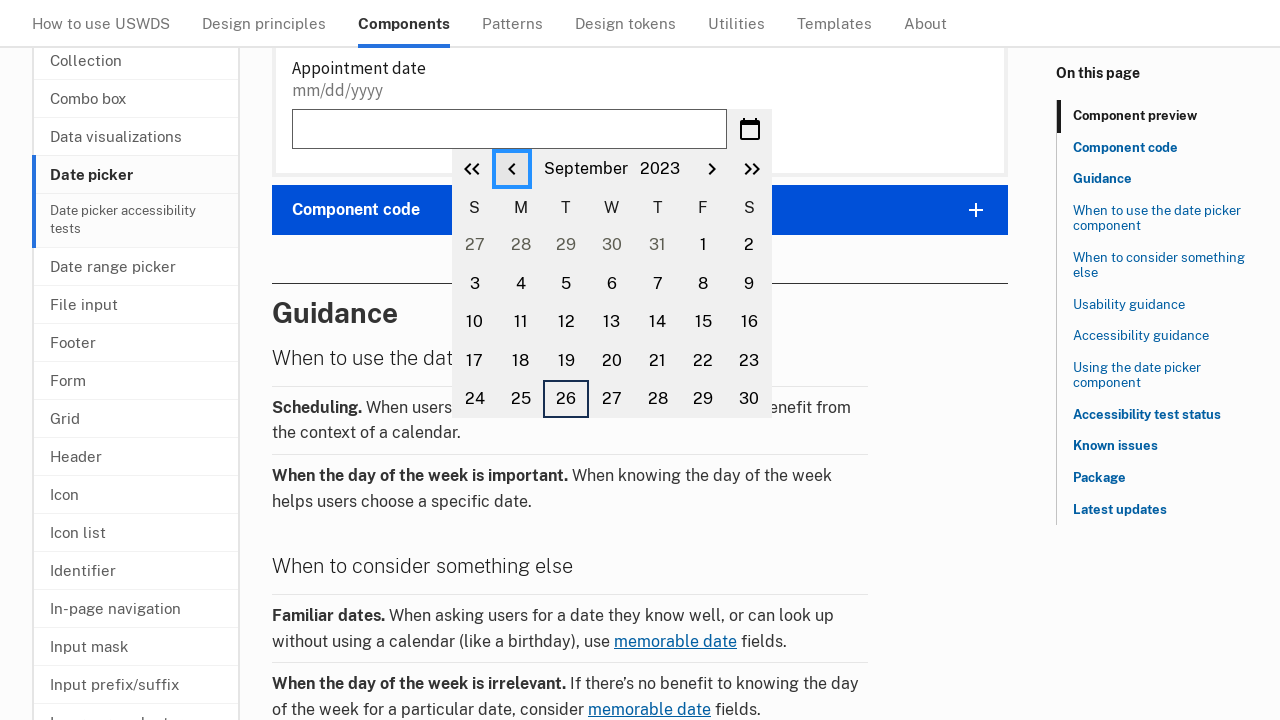

Retrieved current month: September
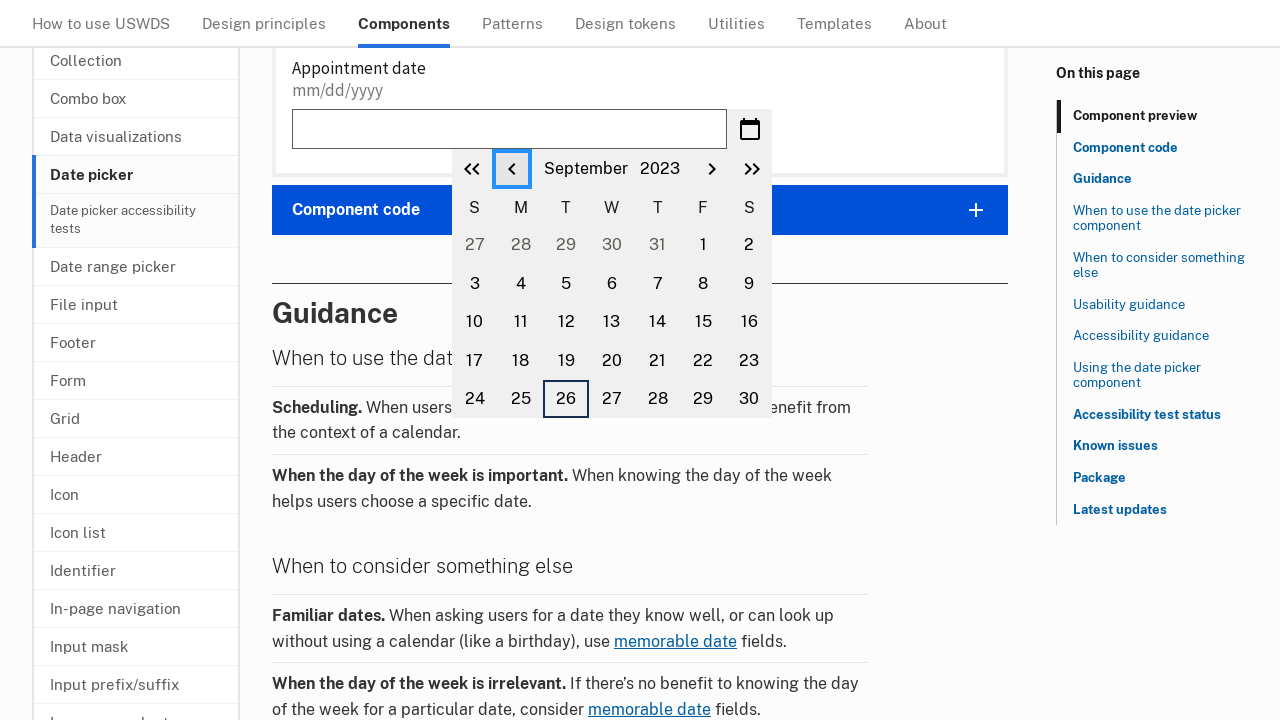

Retrieved current year: 2023
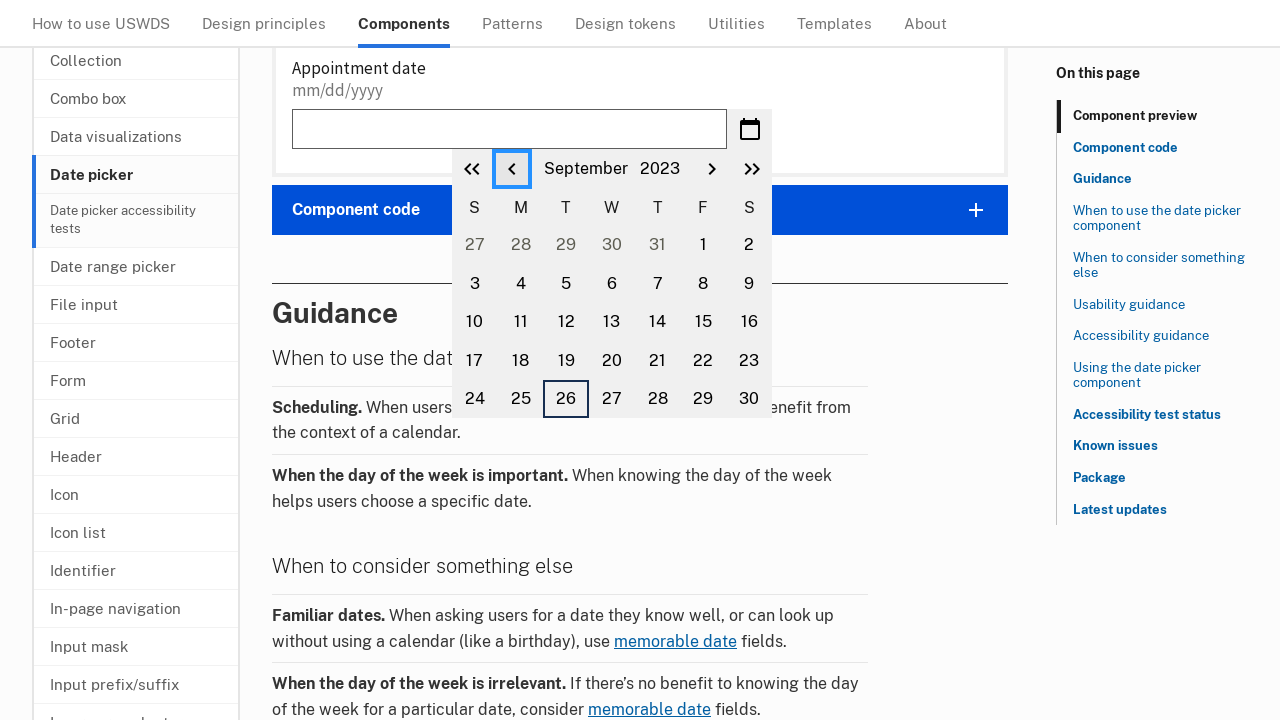

Clicked previous month button to navigate backwards at (512, 169) on button.usa-date-picker__calendar__previous-month
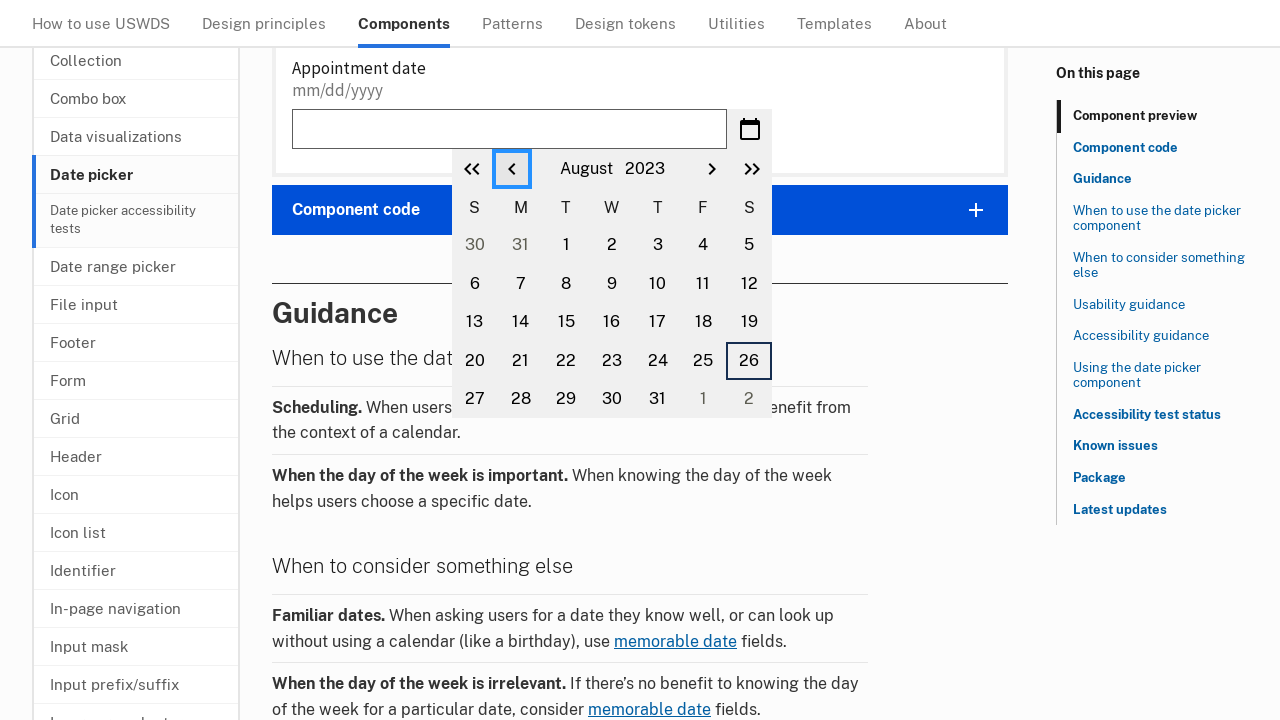

Retrieved current month: August
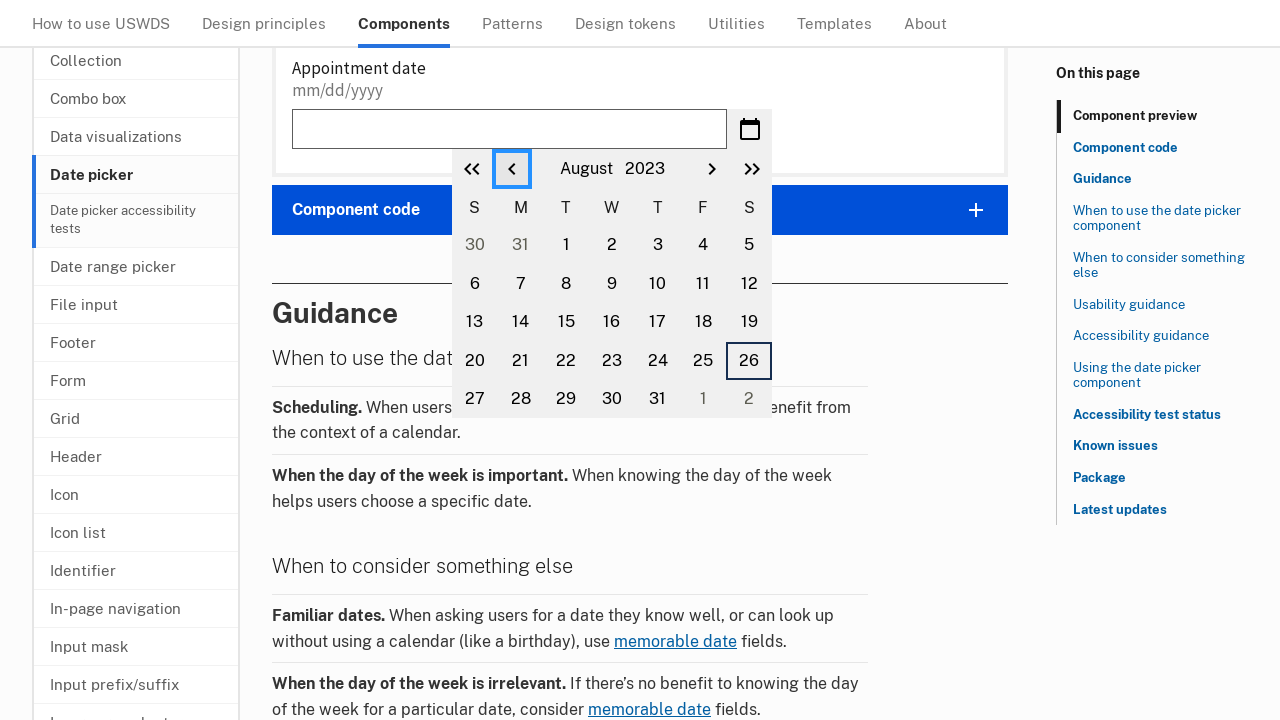

Retrieved current year: 2023
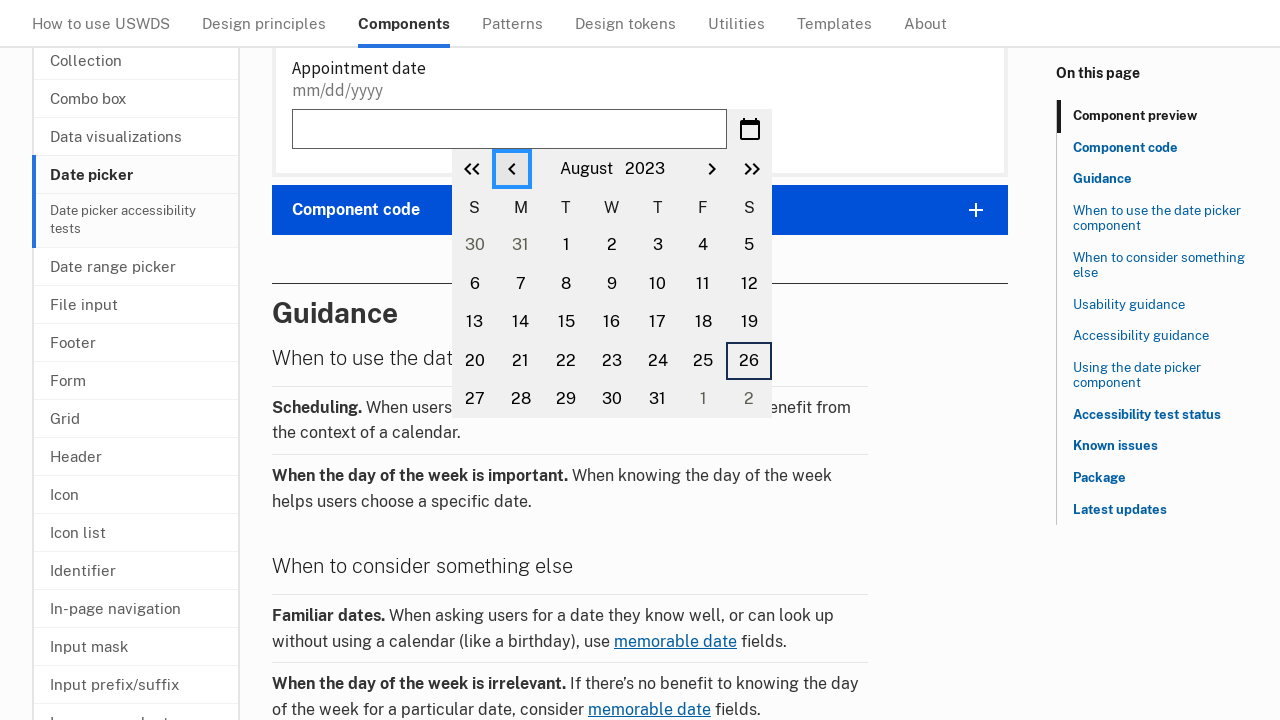

Clicked previous month button to navigate backwards at (512, 169) on button.usa-date-picker__calendar__previous-month
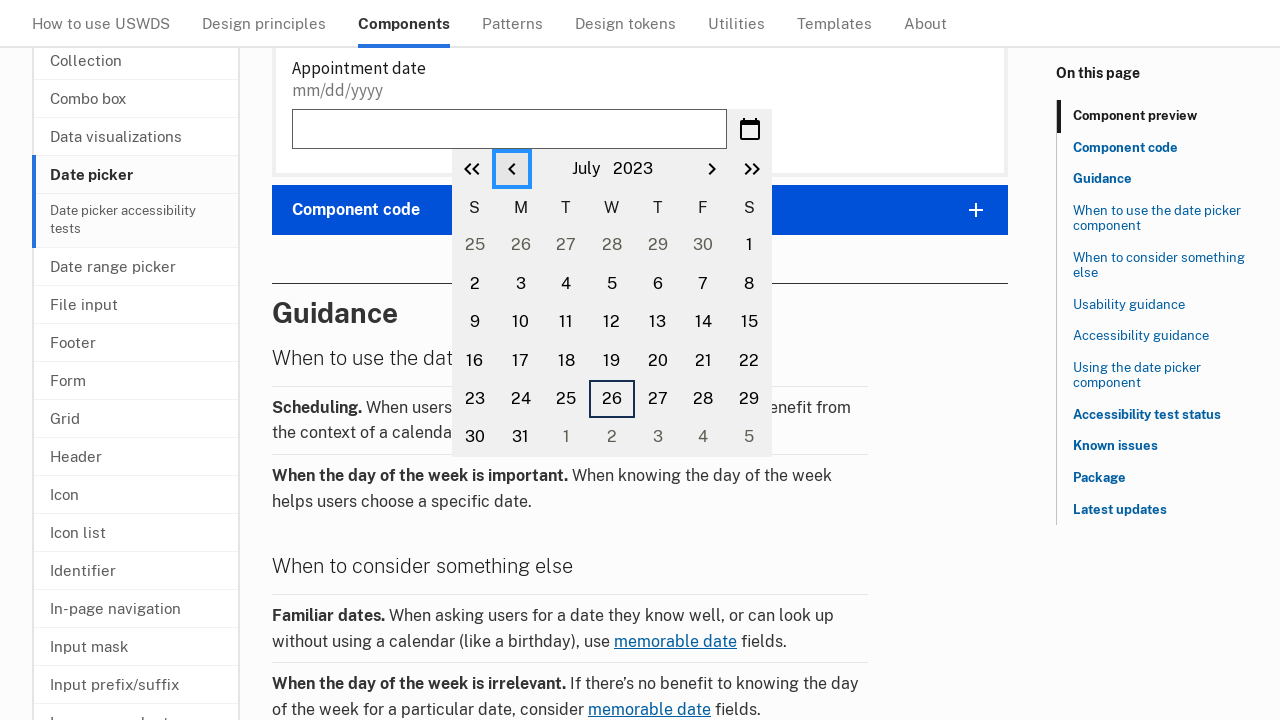

Retrieved current month: July
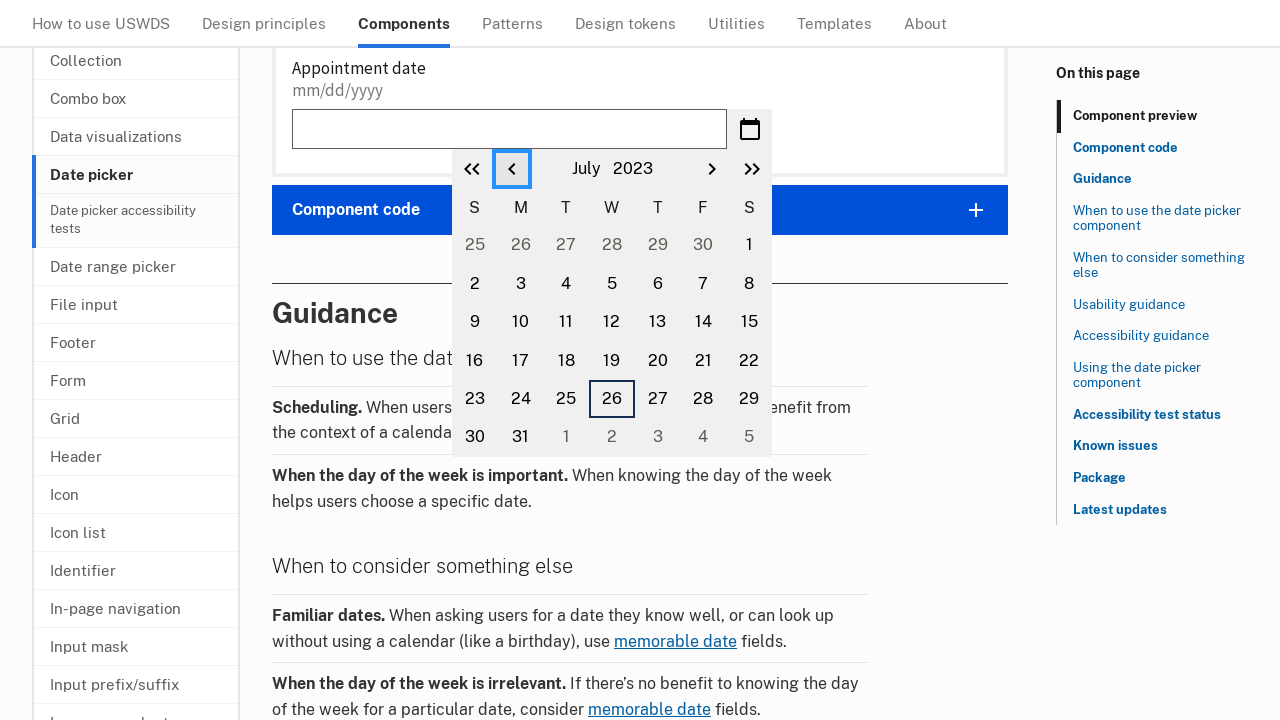

Retrieved current year: 2023
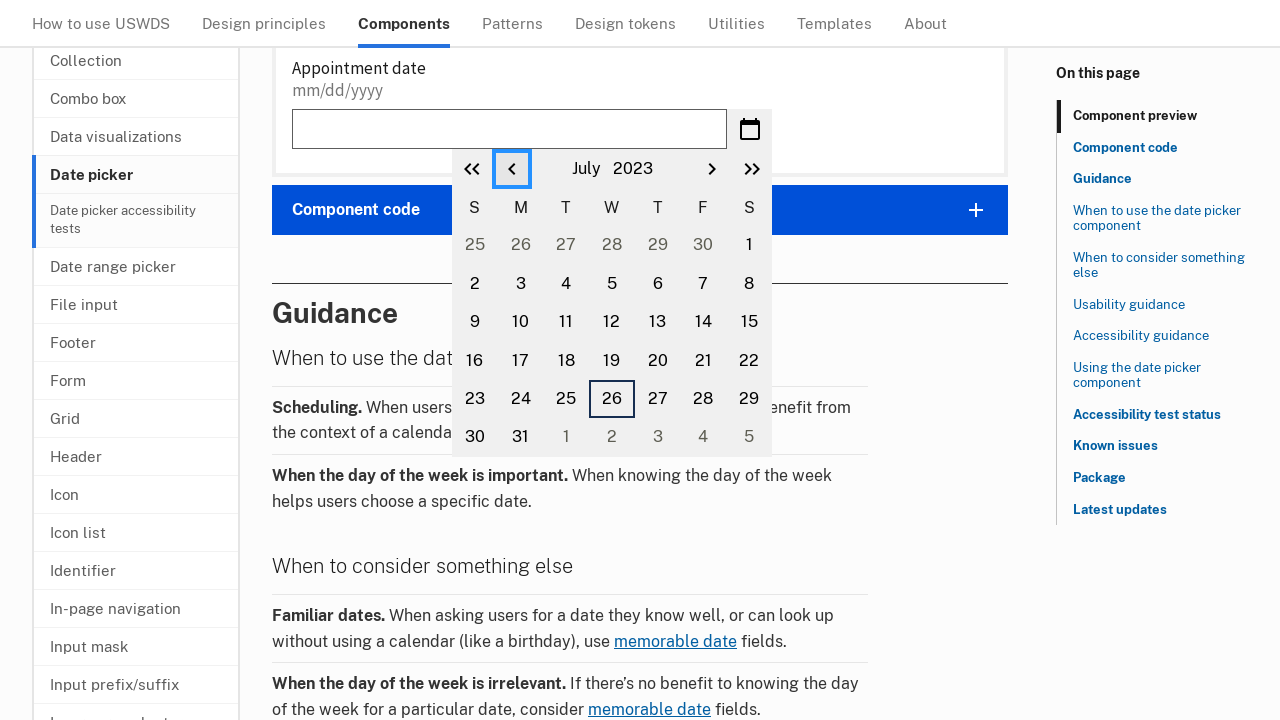

Clicked previous month button to navigate backwards at (512, 169) on button.usa-date-picker__calendar__previous-month
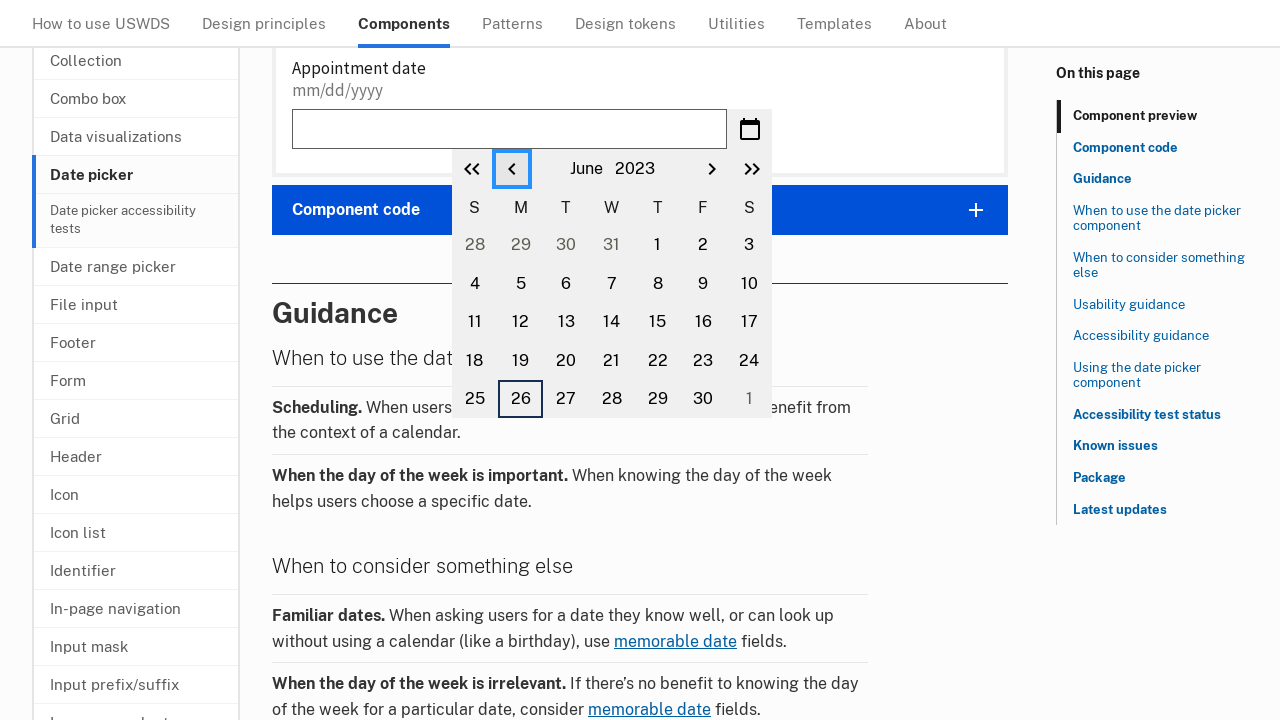

Retrieved current month: June
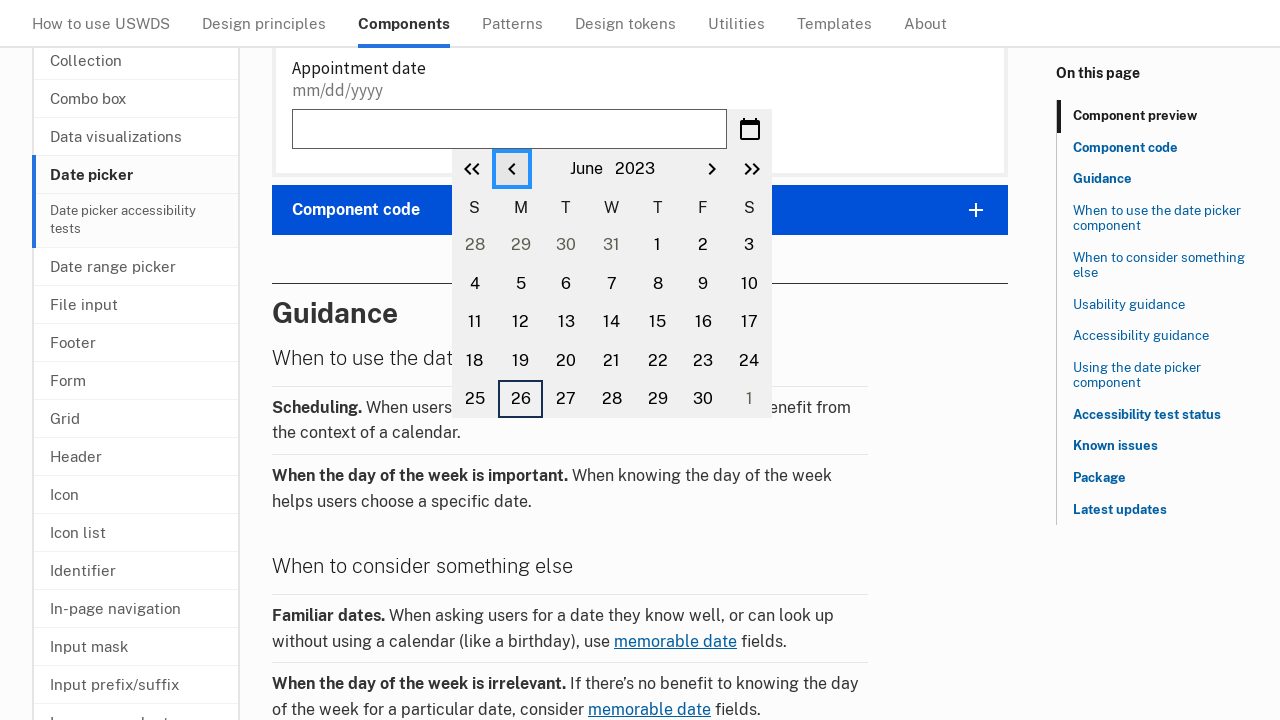

Retrieved current year: 2023
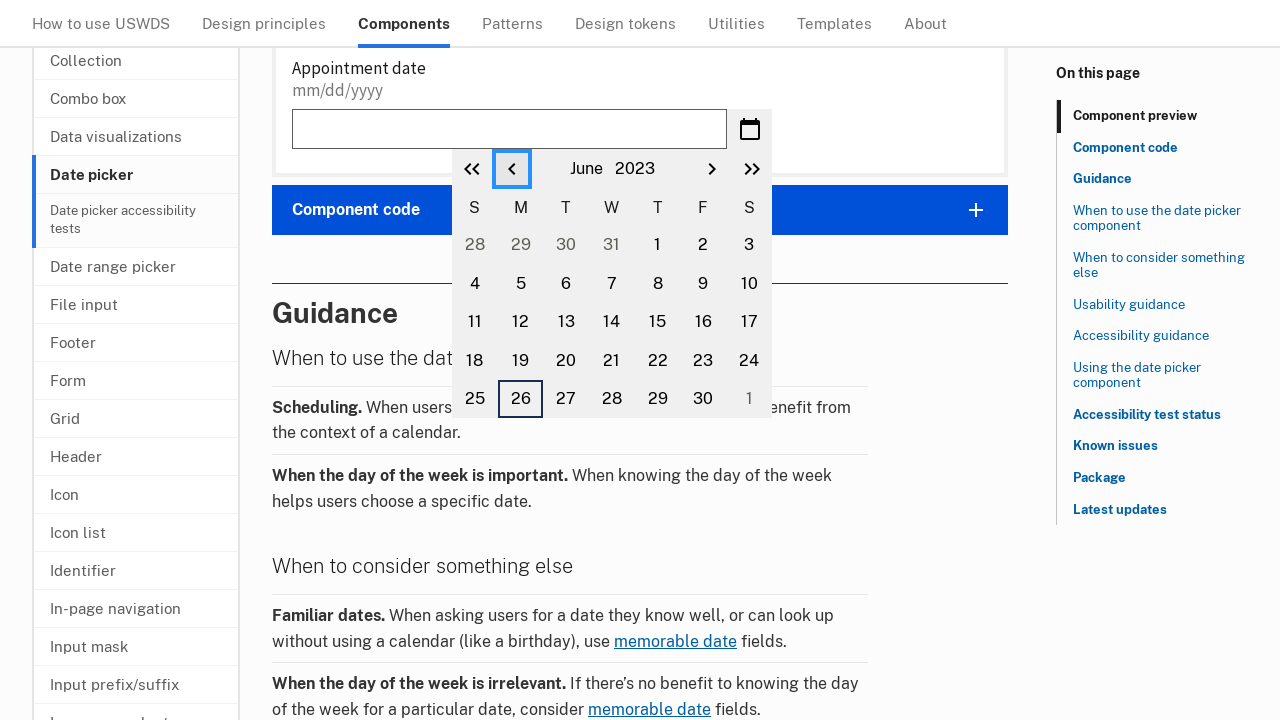

Clicked previous month button to navigate backwards at (512, 169) on button.usa-date-picker__calendar__previous-month
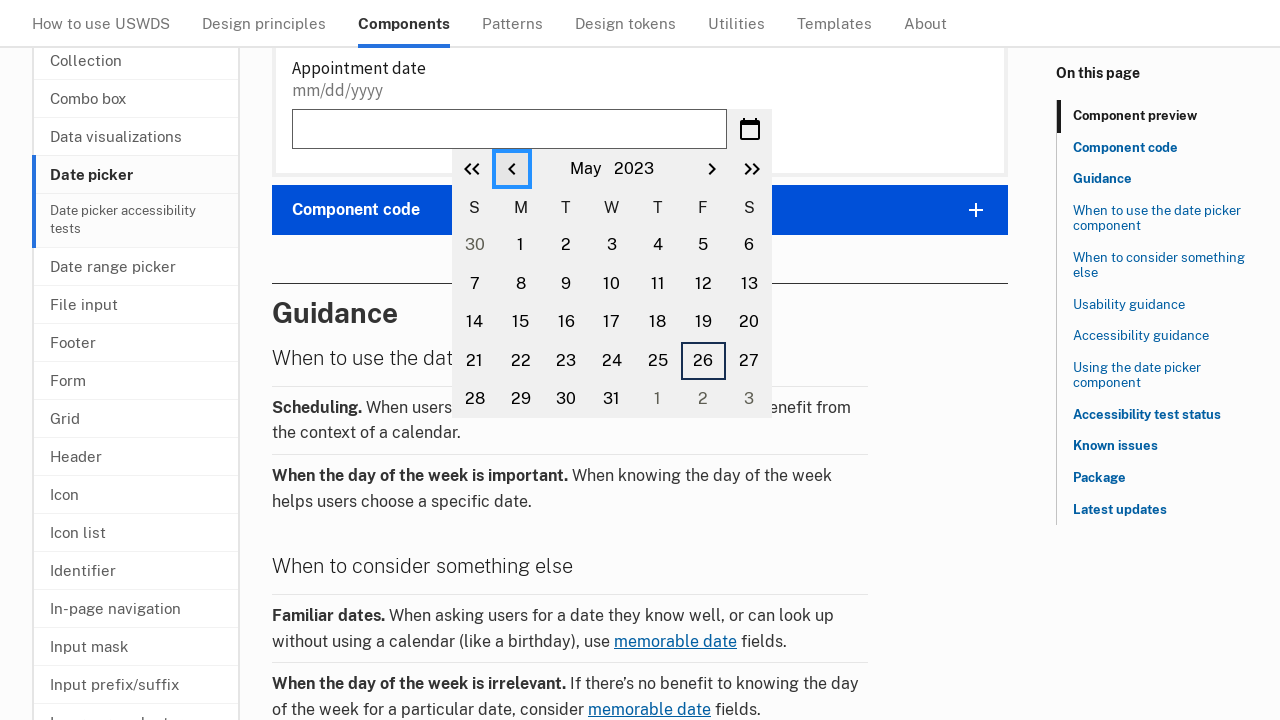

Retrieved current month: May
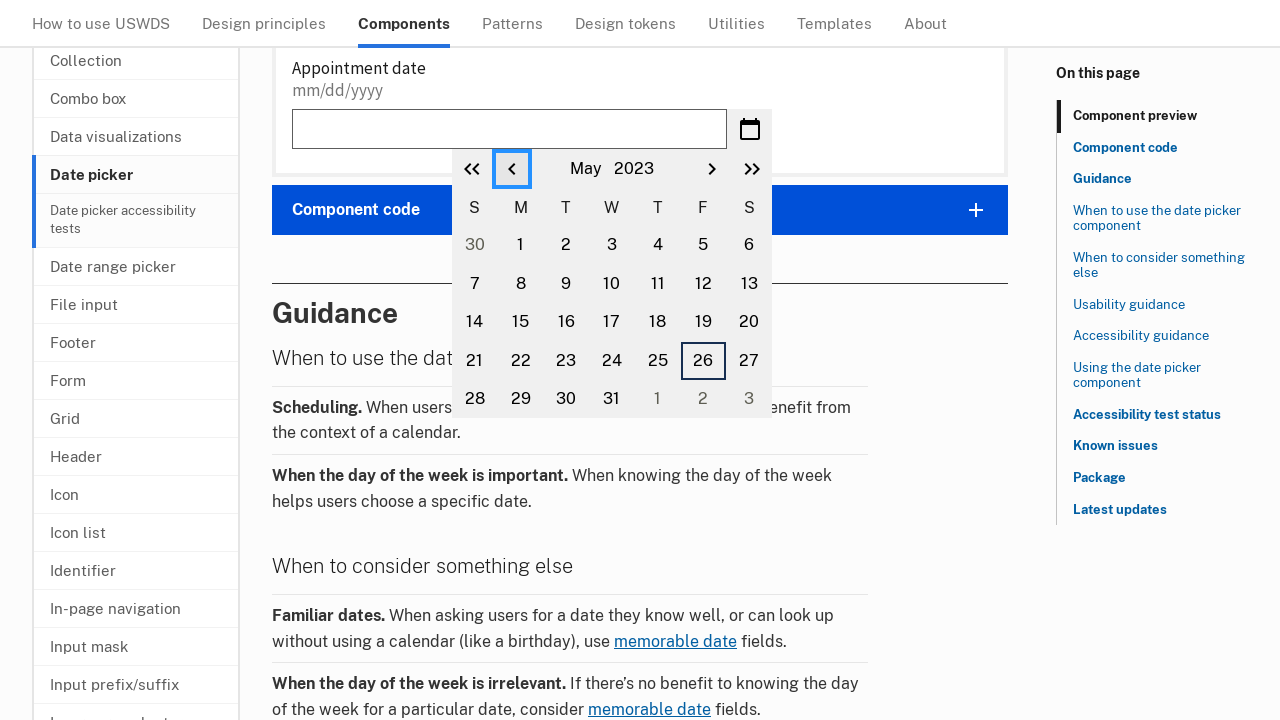

Retrieved current year: 2023
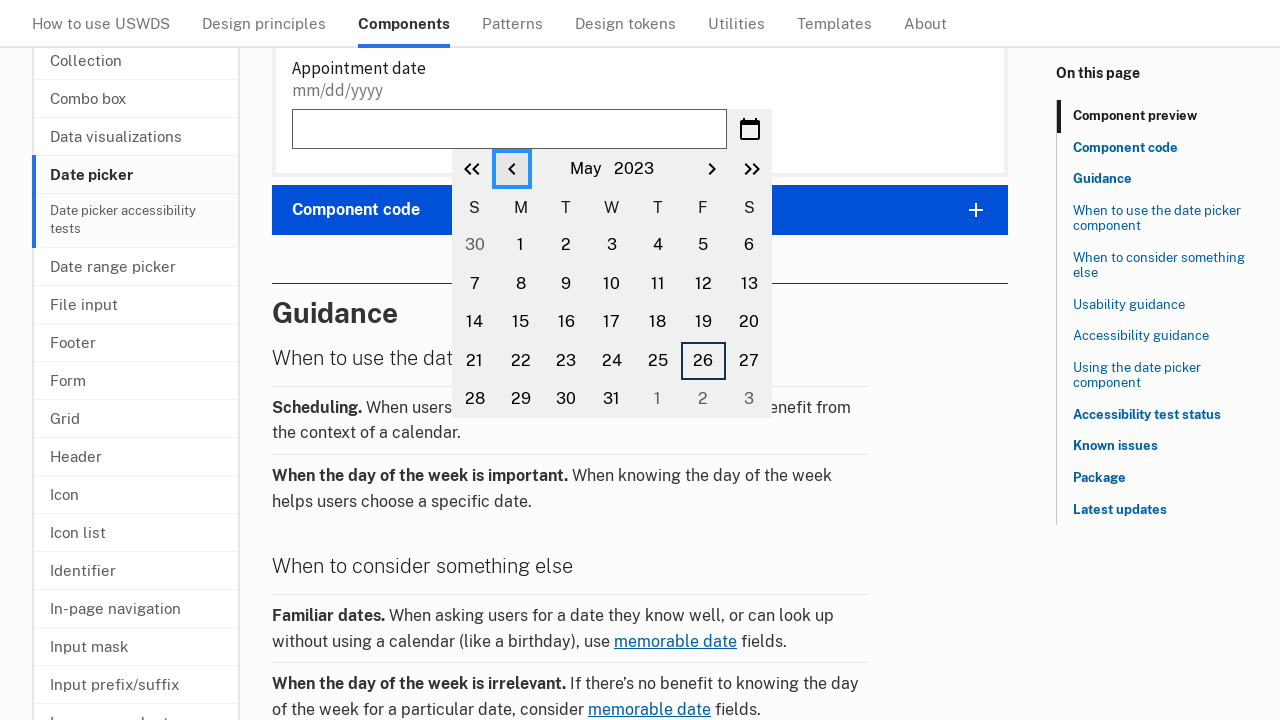

Clicked previous month button to navigate backwards at (512, 169) on button.usa-date-picker__calendar__previous-month
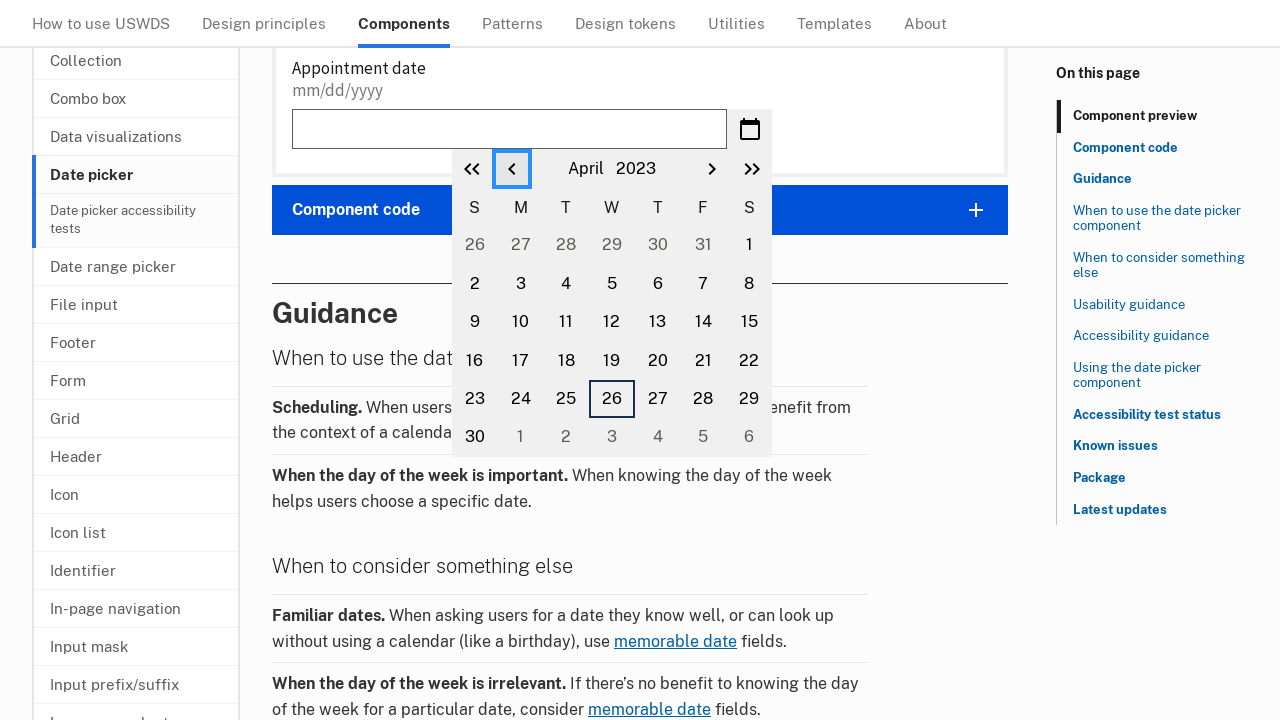

Retrieved current month: April
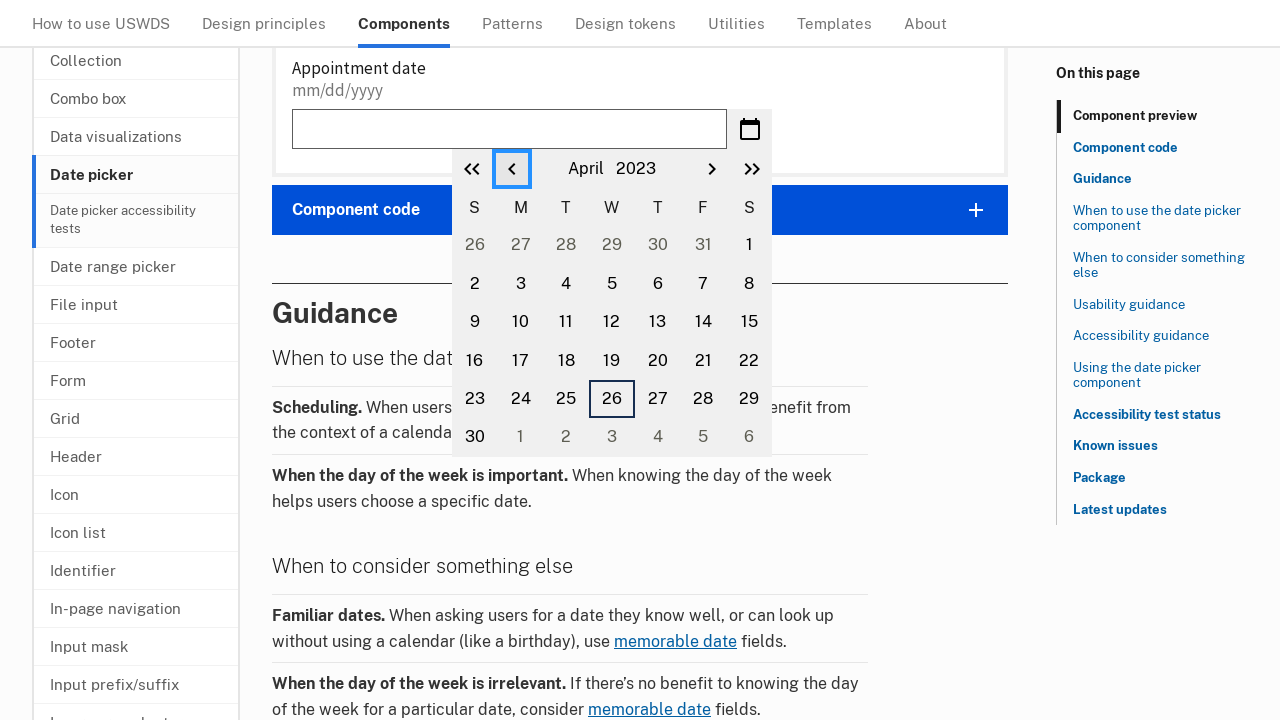

Retrieved current year: 2023
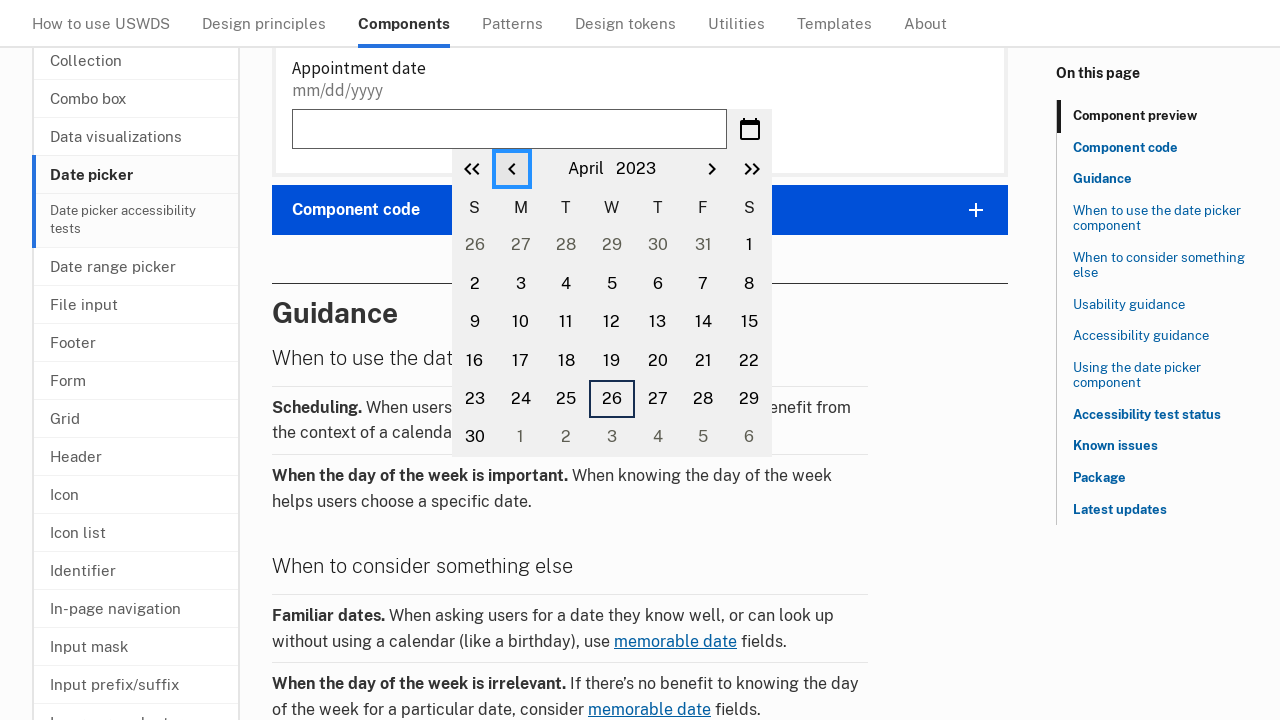

Clicked previous month button to navigate backwards at (512, 169) on button.usa-date-picker__calendar__previous-month
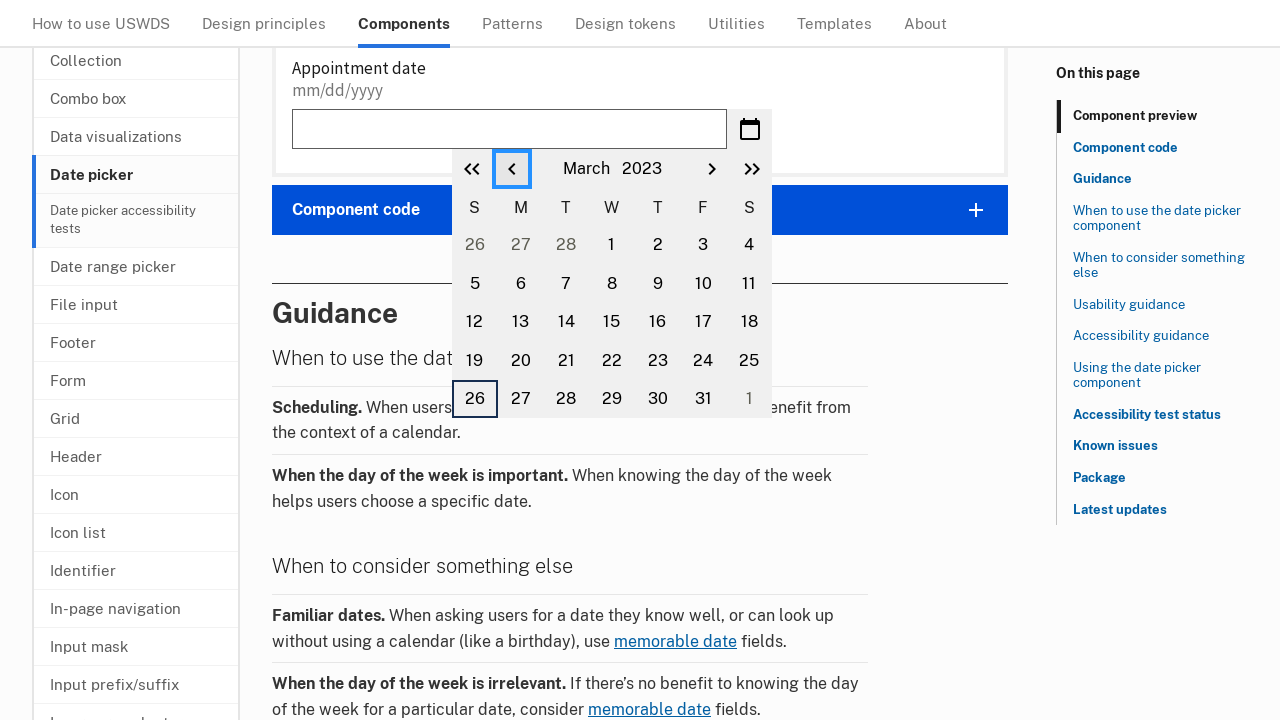

Retrieved current month: March
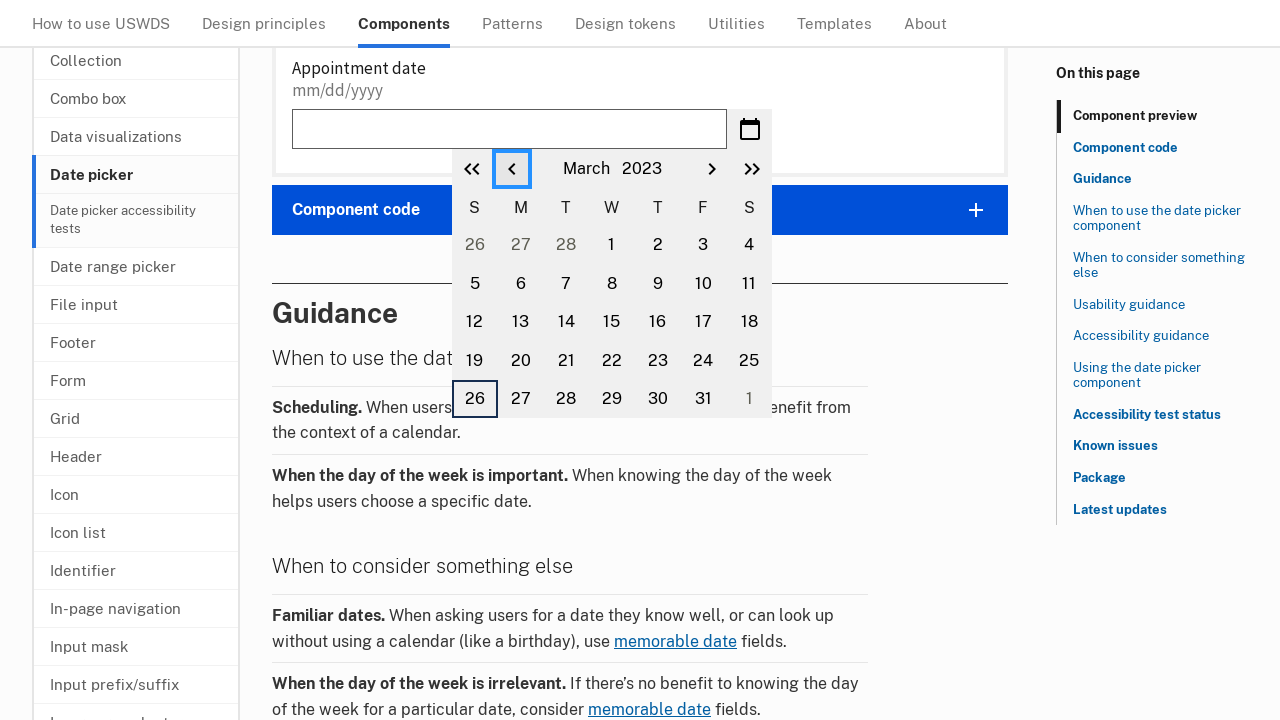

Retrieved current year: 2023
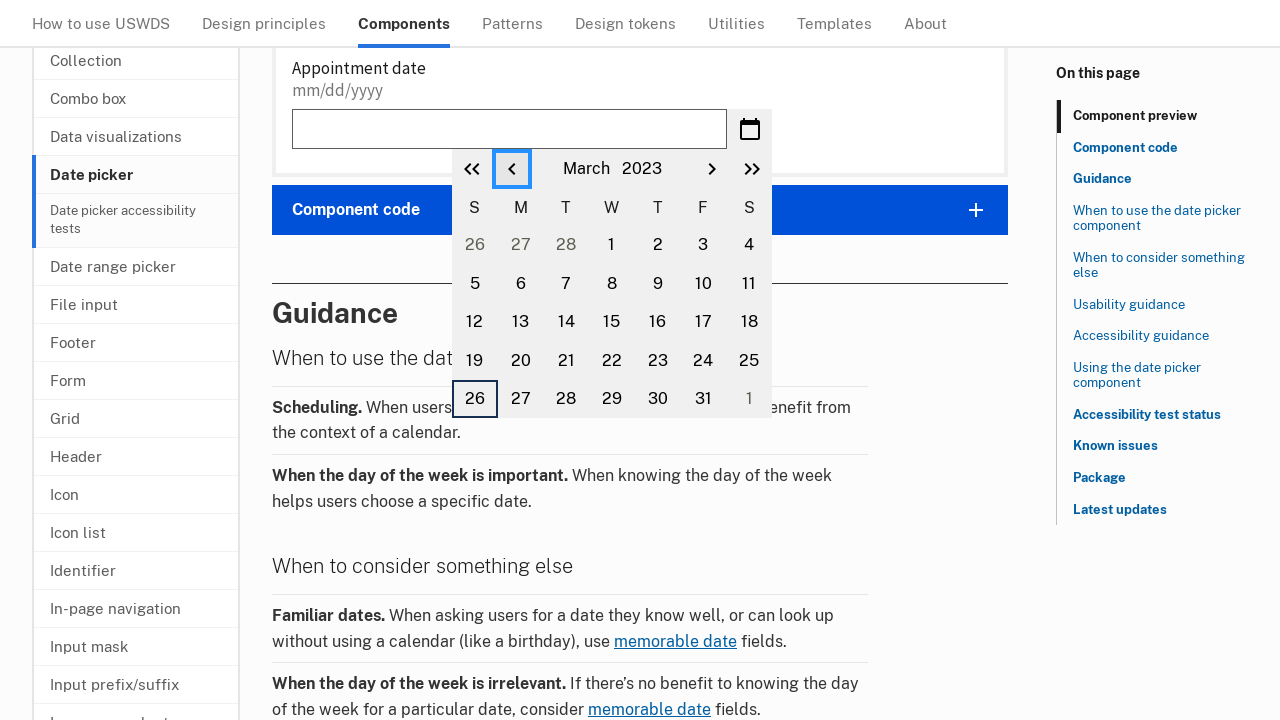

Clicked previous month button to navigate backwards at (512, 169) on button.usa-date-picker__calendar__previous-month
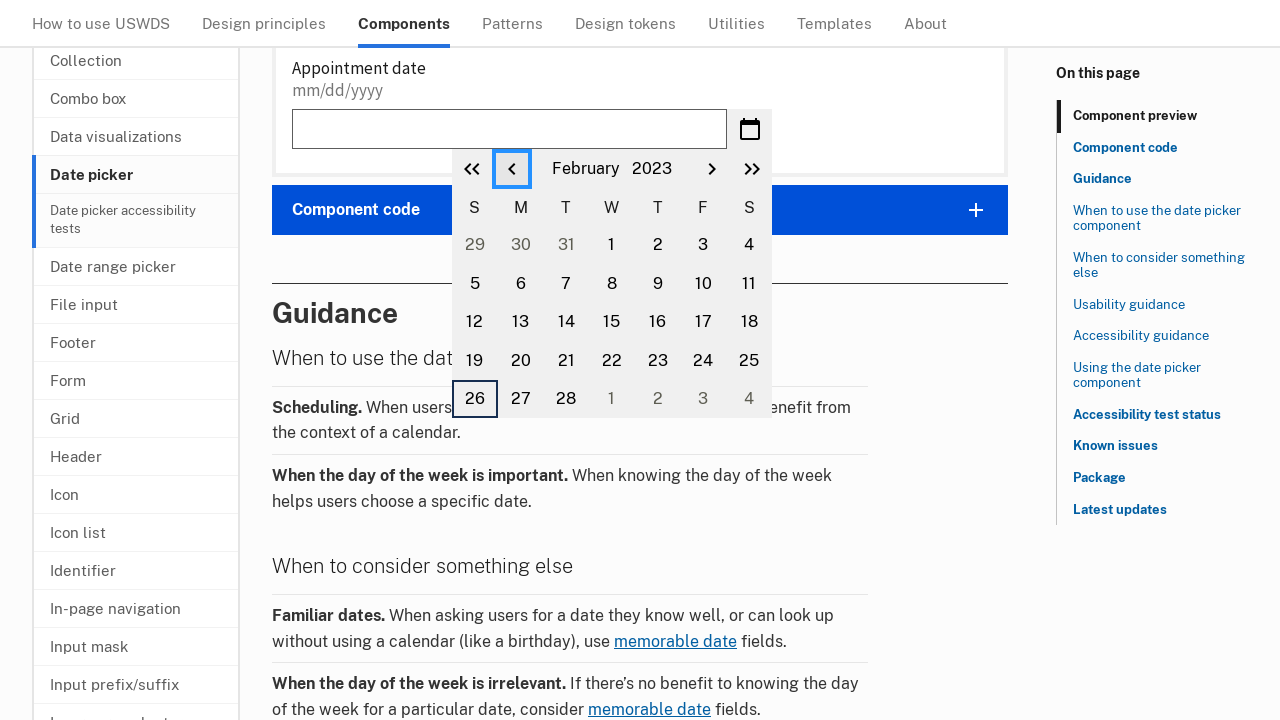

Retrieved current month: February
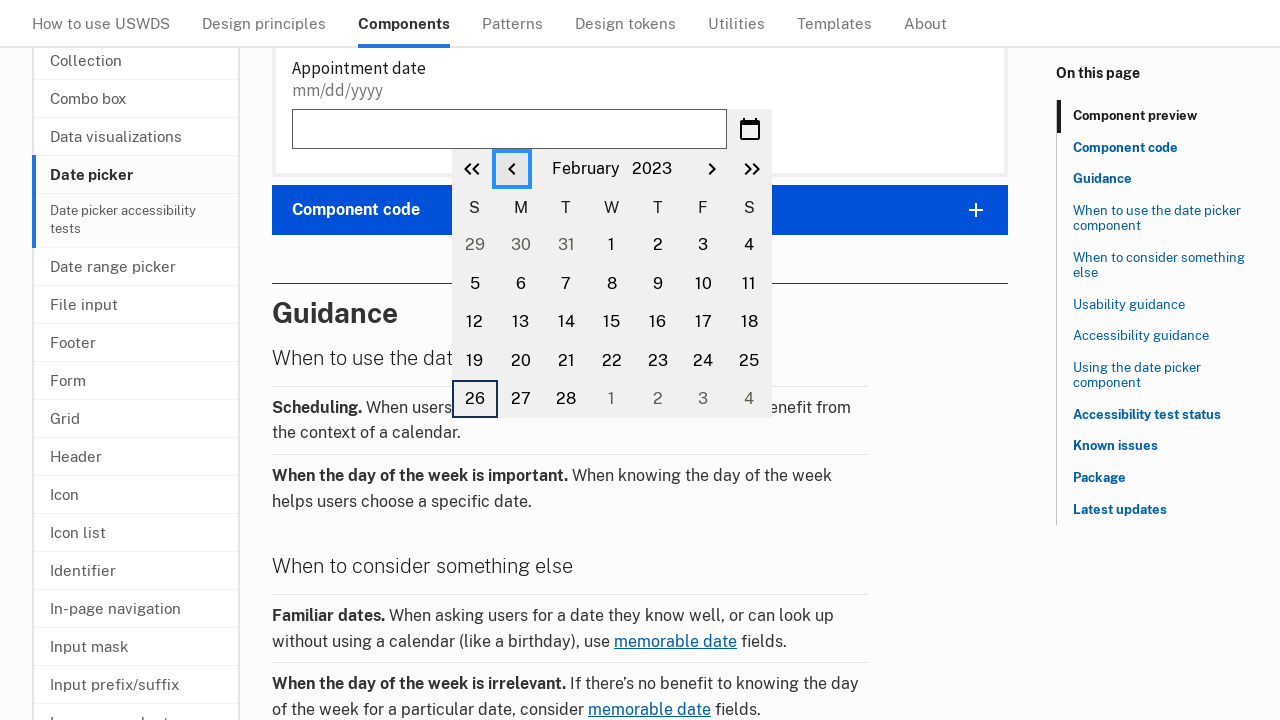

Retrieved current year: 2023
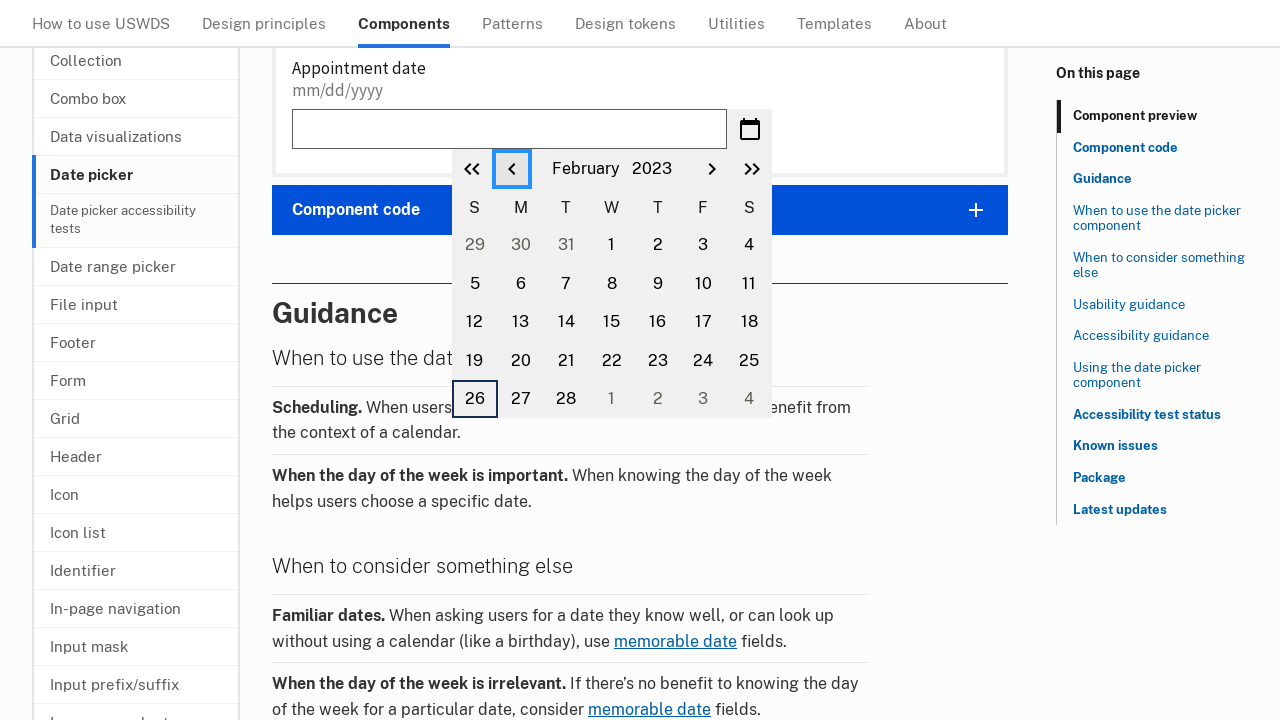

Clicked previous month button to navigate backwards at (512, 169) on button.usa-date-picker__calendar__previous-month
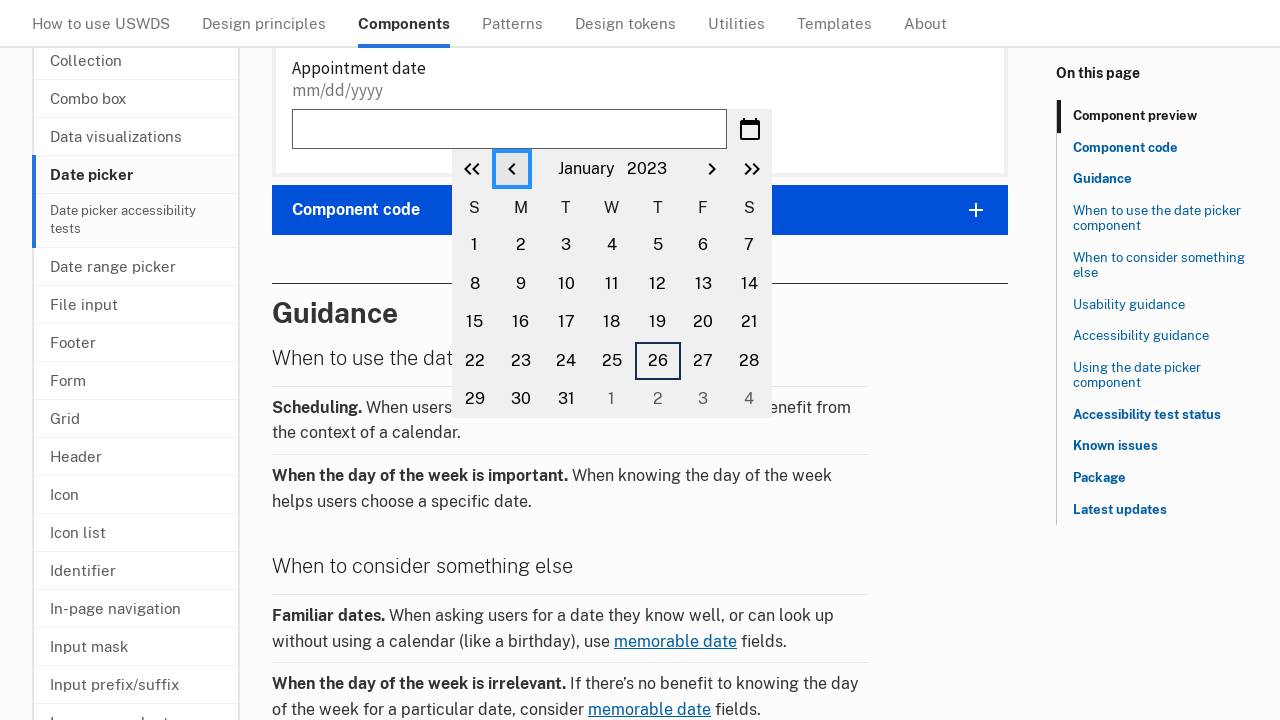

Retrieved current month: January
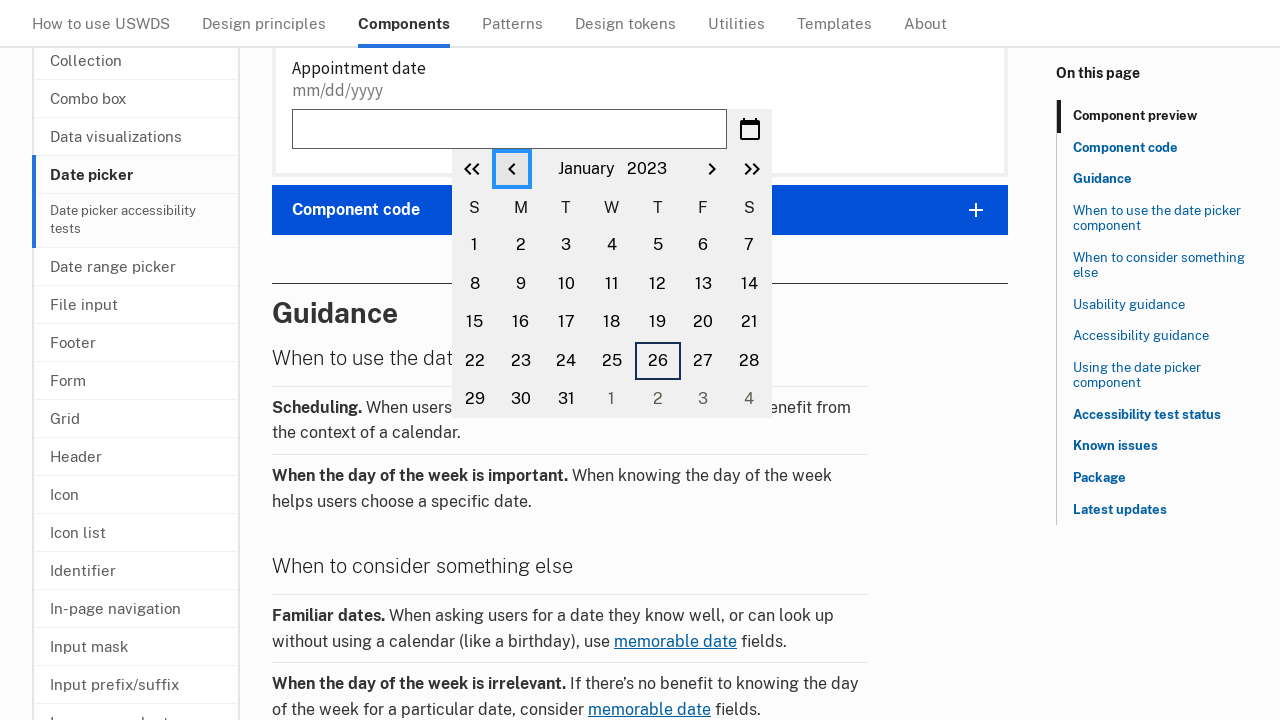

Retrieved current year: 2023
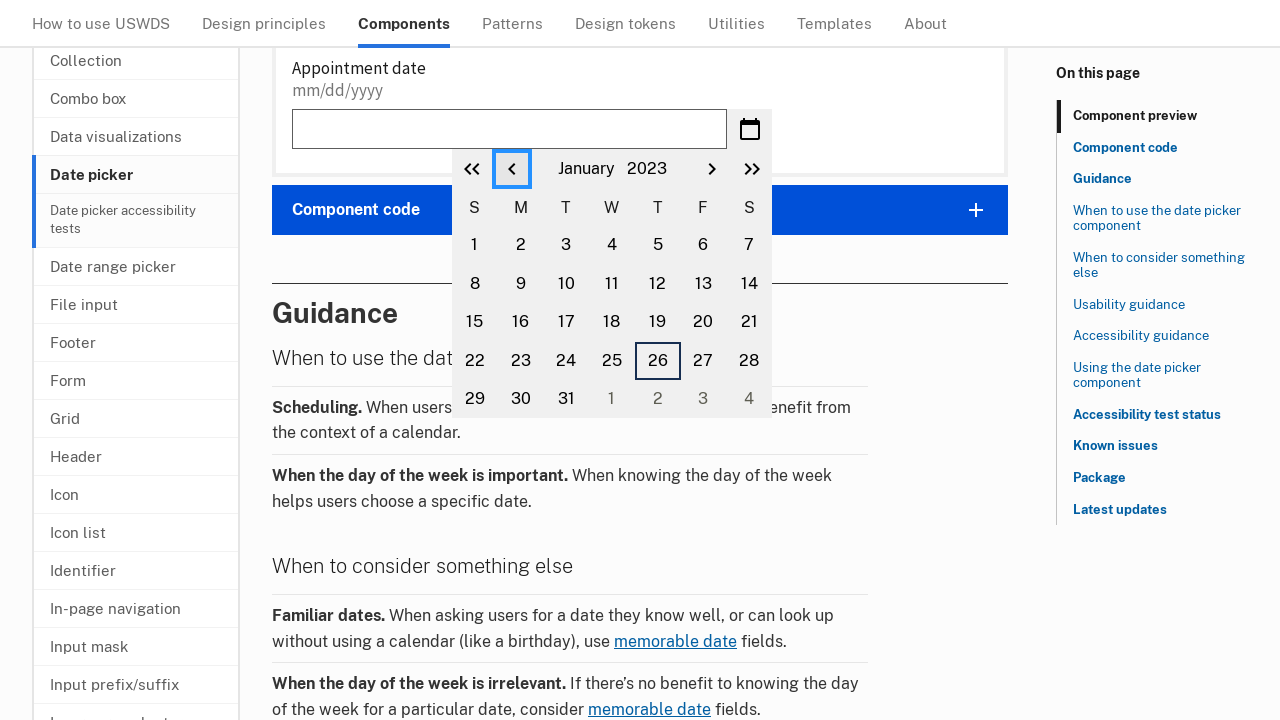

Clicked previous month button to navigate backwards at (512, 169) on button.usa-date-picker__calendar__previous-month
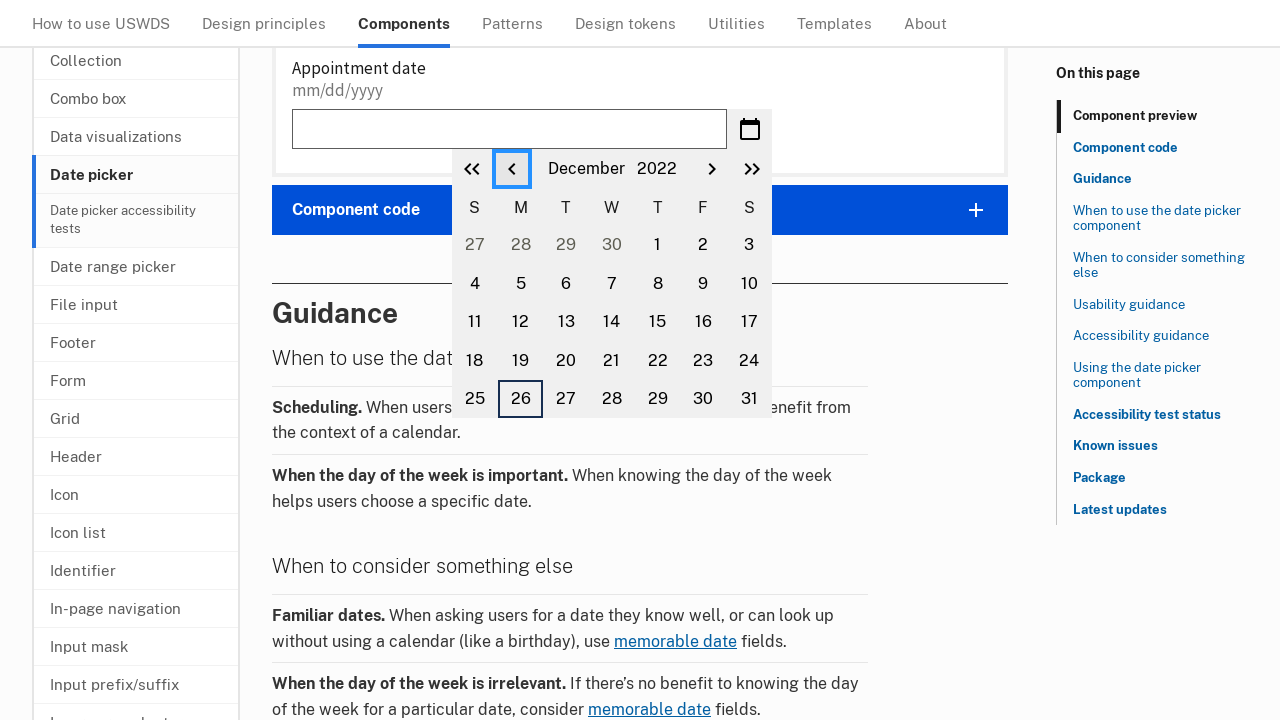

Retrieved current month: December
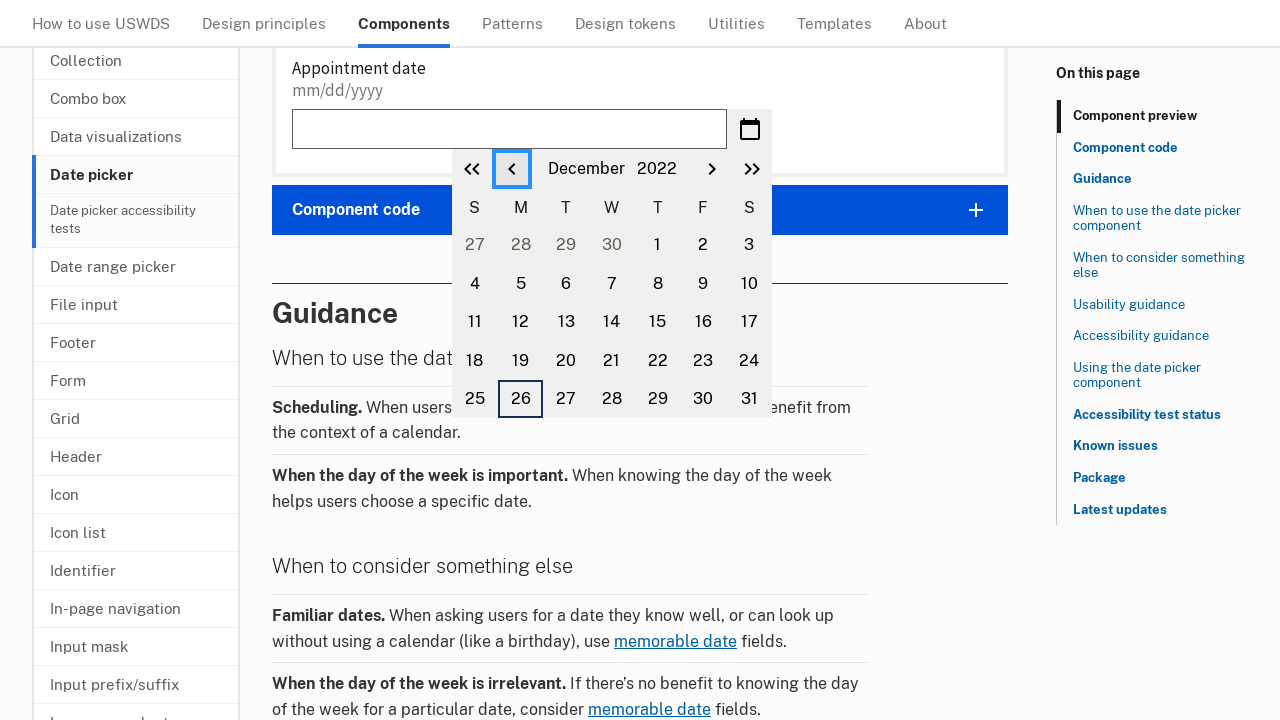

Retrieved current year: 2022
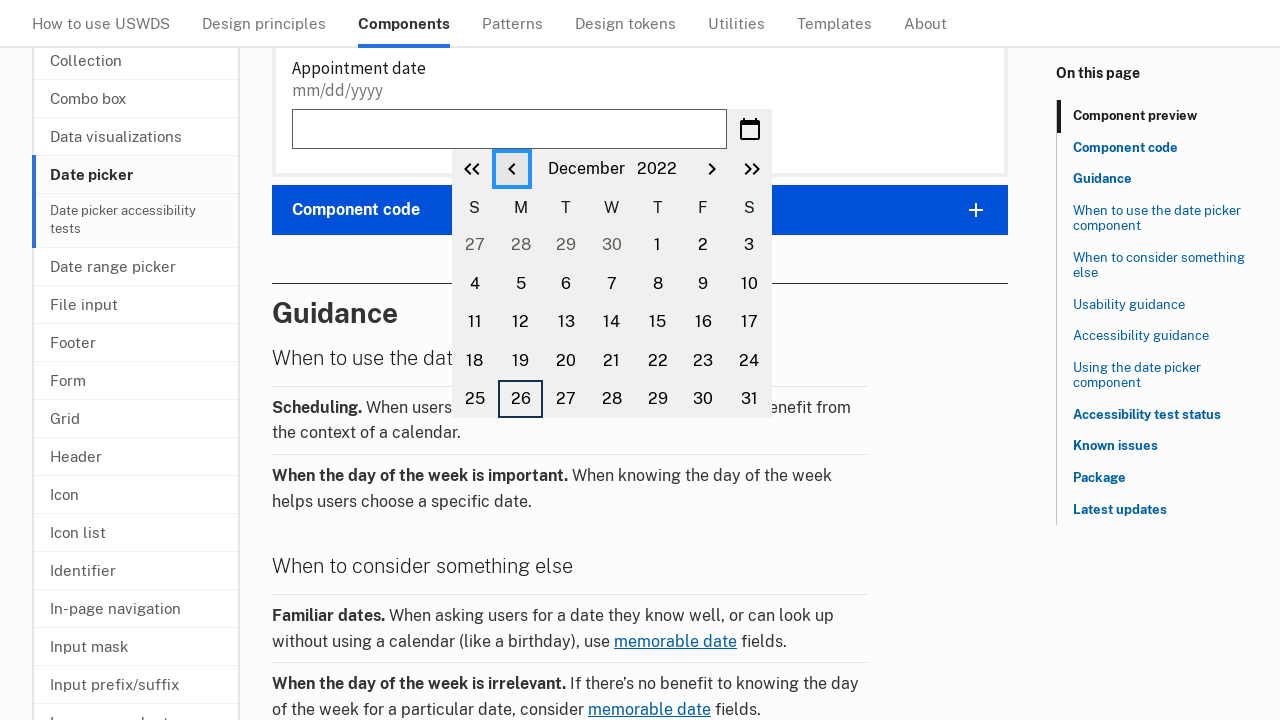

Clicked previous month button to navigate backwards at (512, 169) on button.usa-date-picker__calendar__previous-month
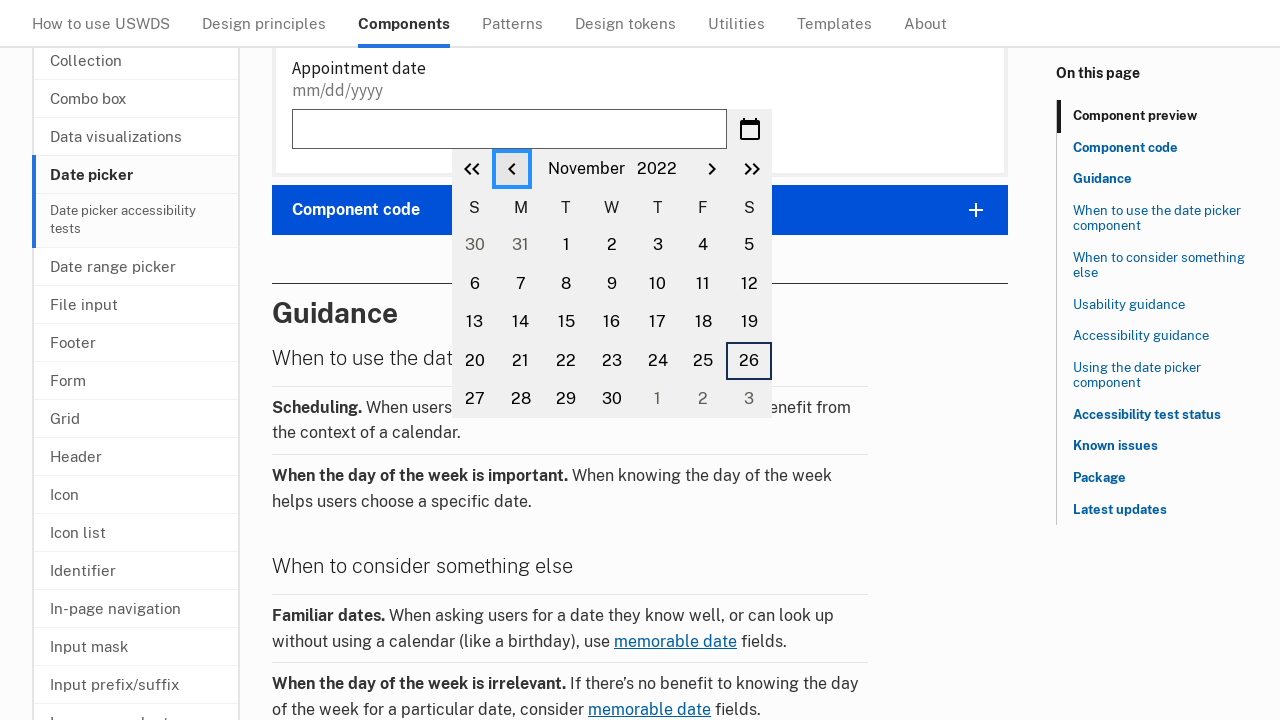

Retrieved current month: November
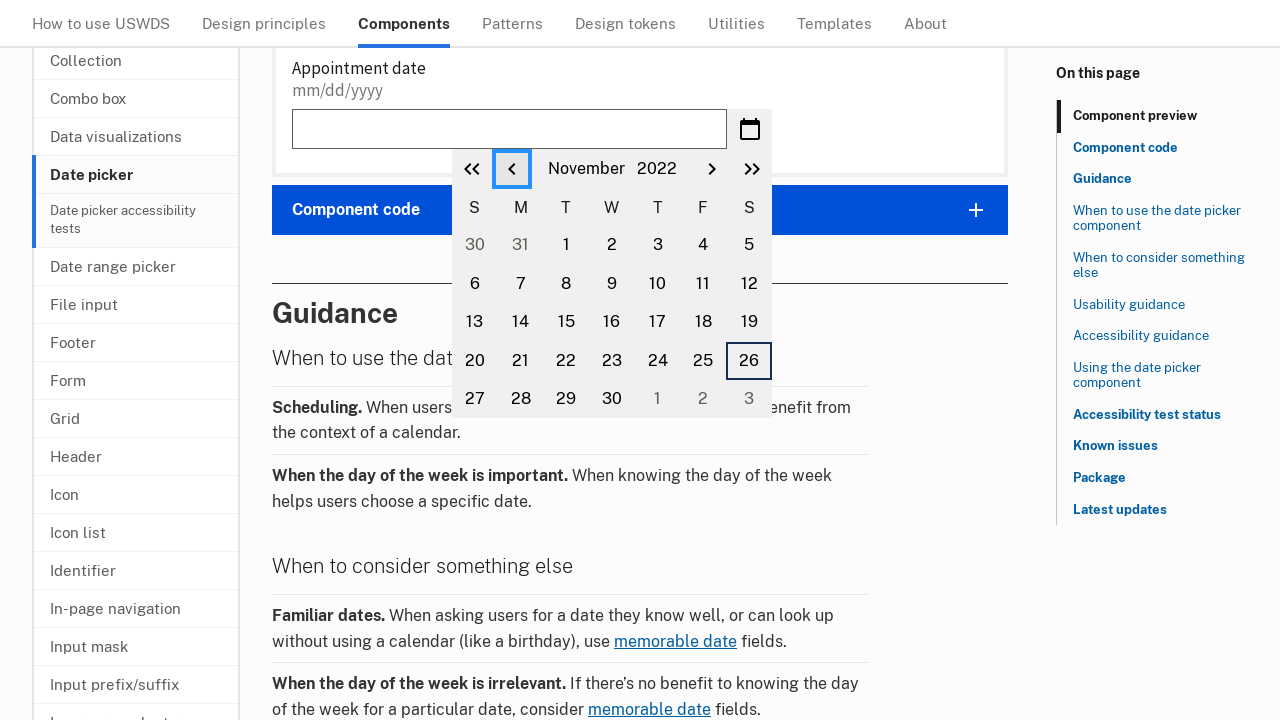

Retrieved current year: 2022
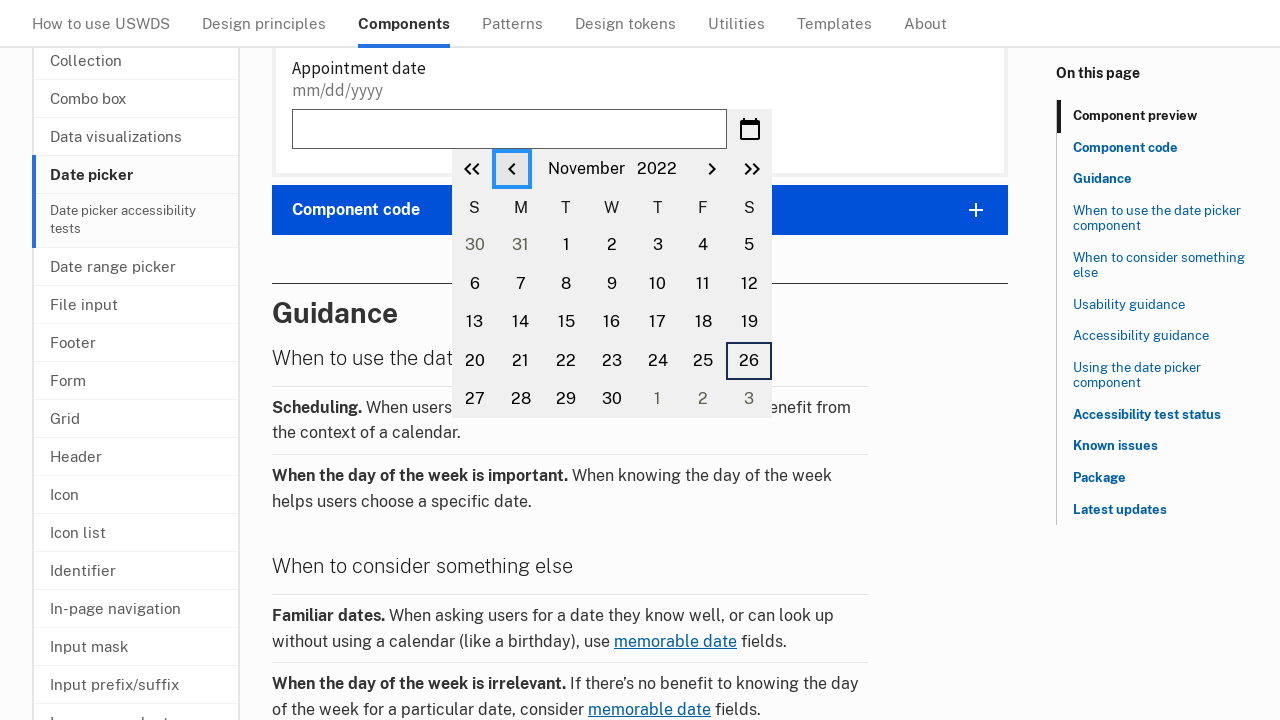

Clicked previous month button to navigate backwards at (512, 169) on button.usa-date-picker__calendar__previous-month
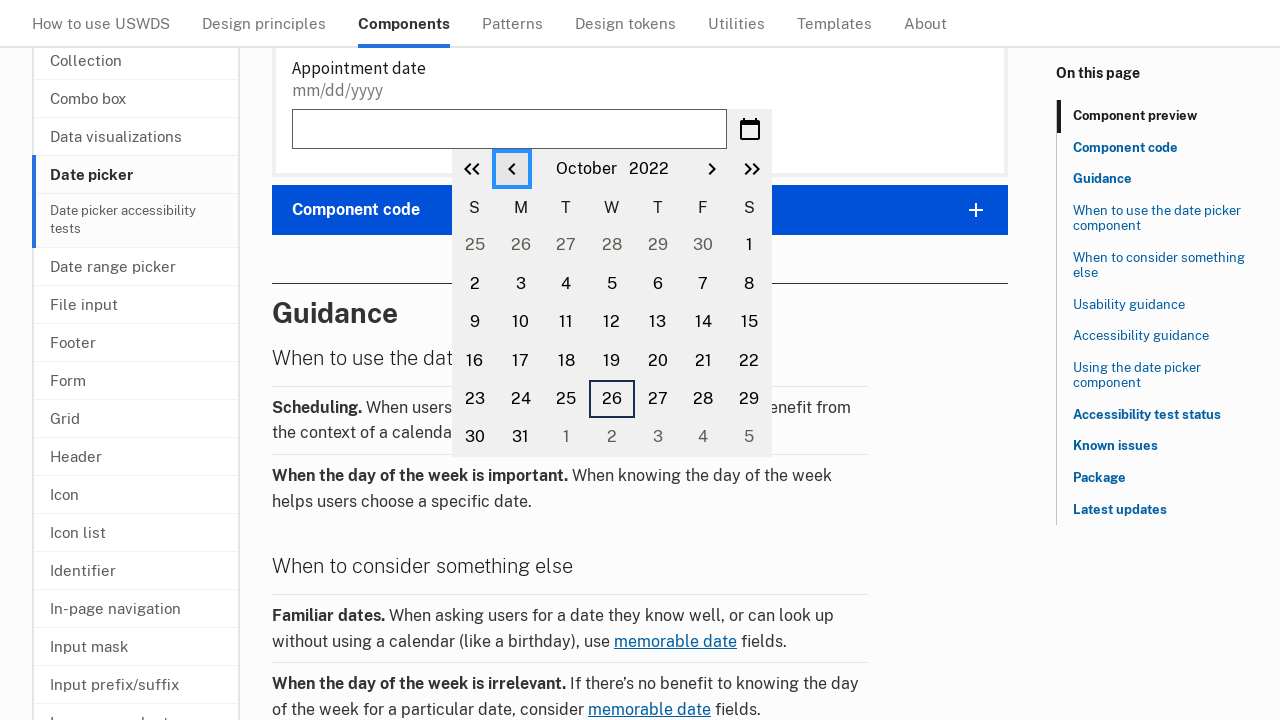

Retrieved current month: October
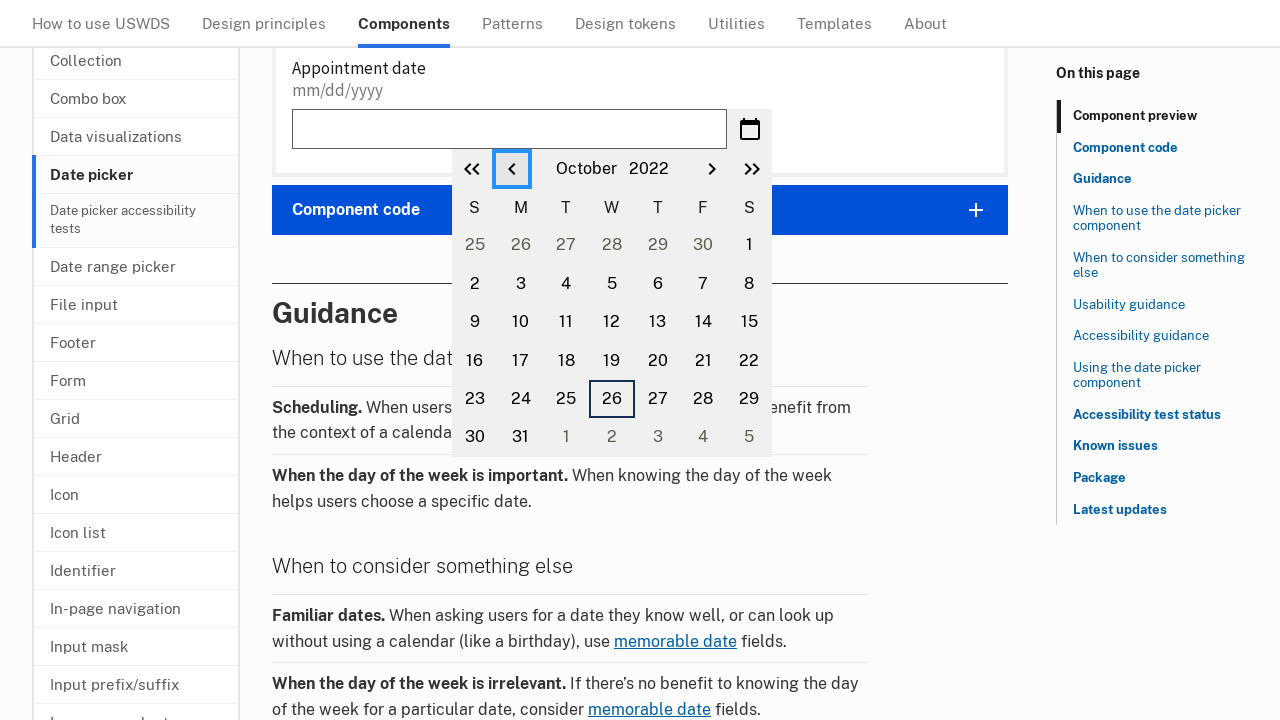

Retrieved current year: 2022
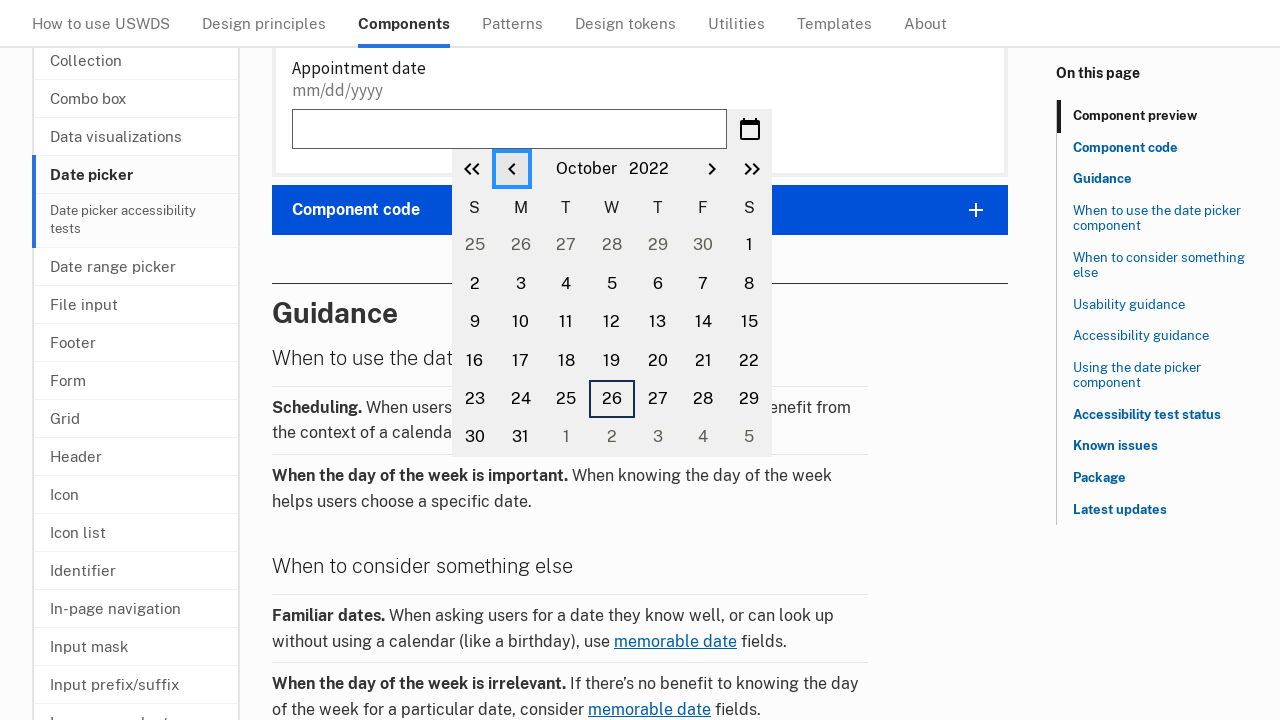

Clicked previous month button to navigate backwards at (512, 169) on button.usa-date-picker__calendar__previous-month
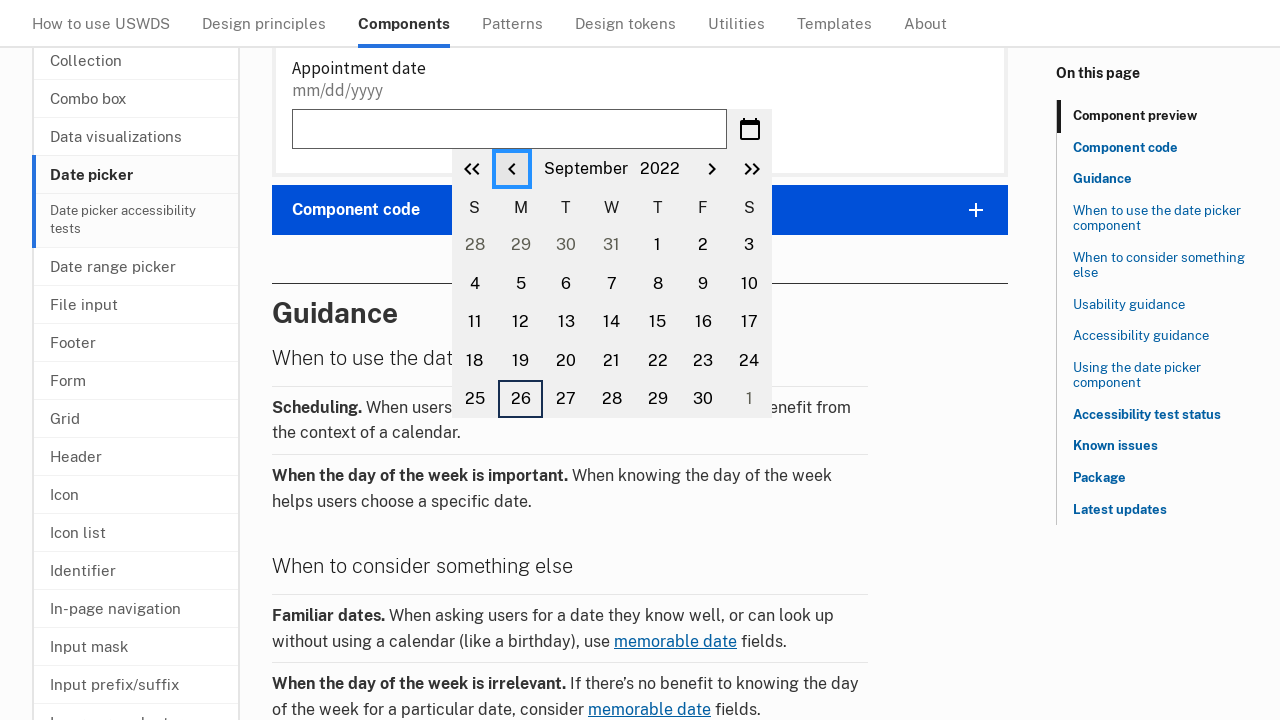

Retrieved current month: September
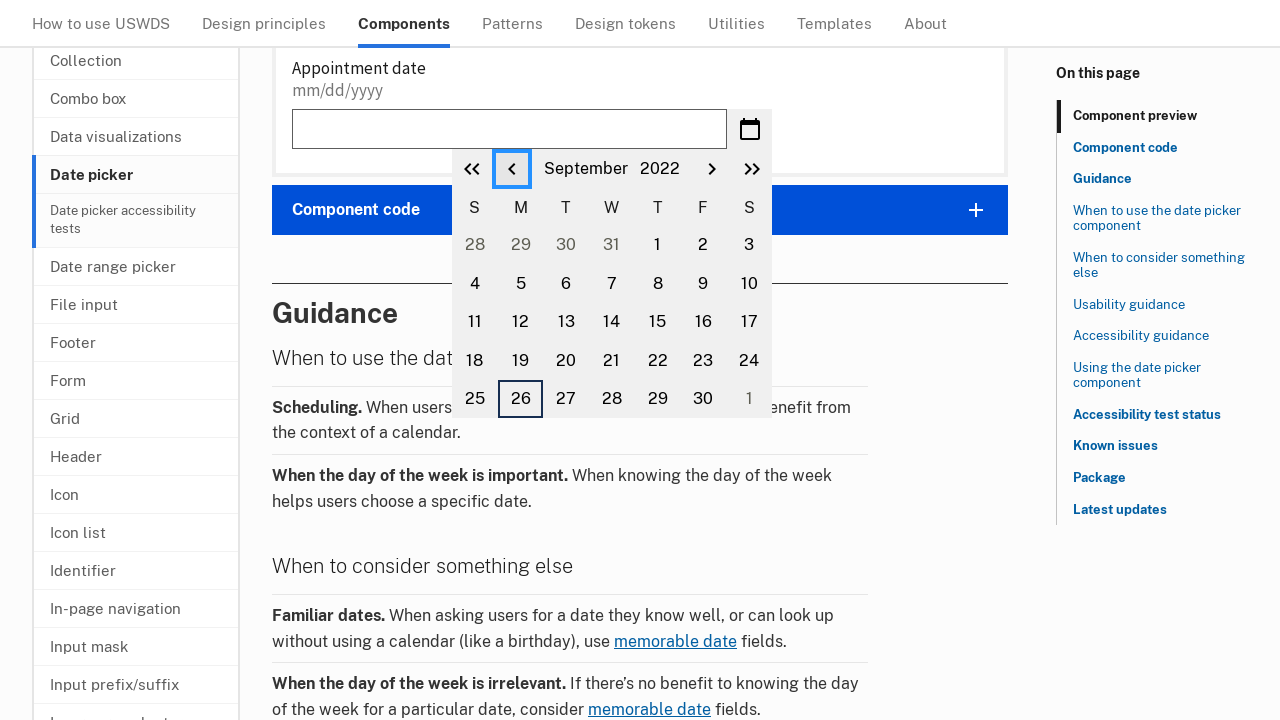

Retrieved current year: 2022
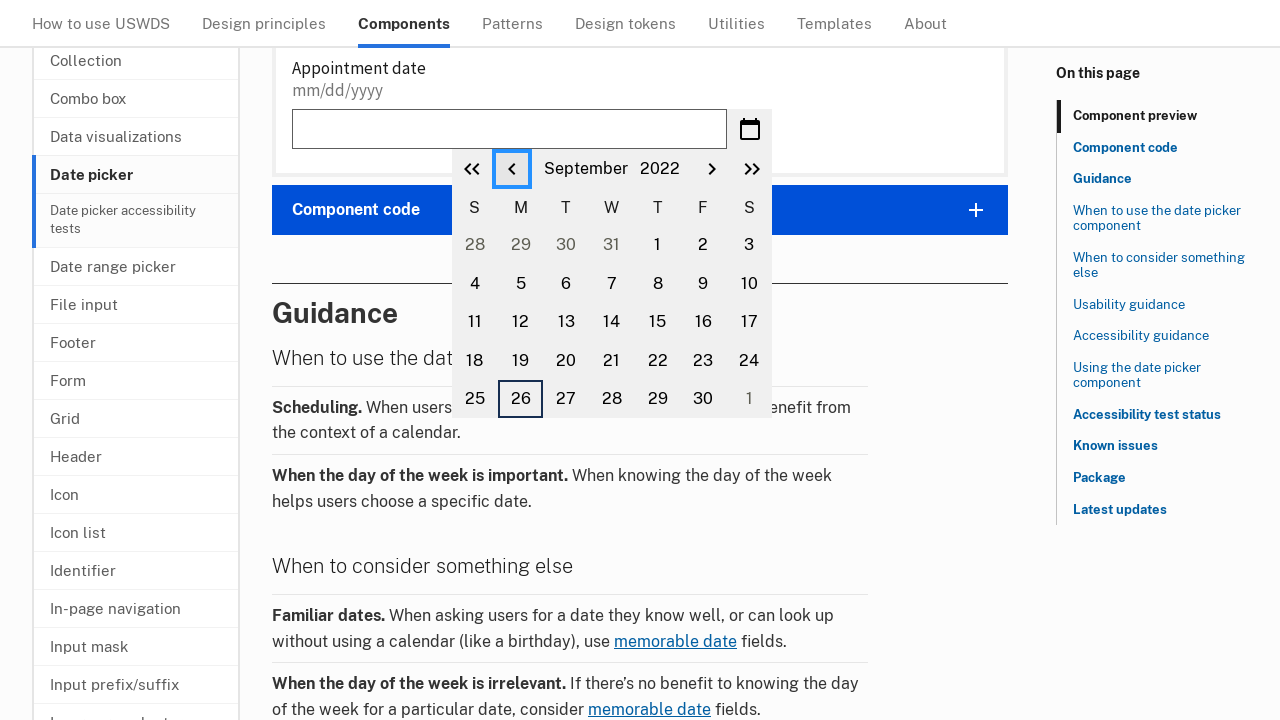

Clicked previous month button to navigate backwards at (512, 169) on button.usa-date-picker__calendar__previous-month
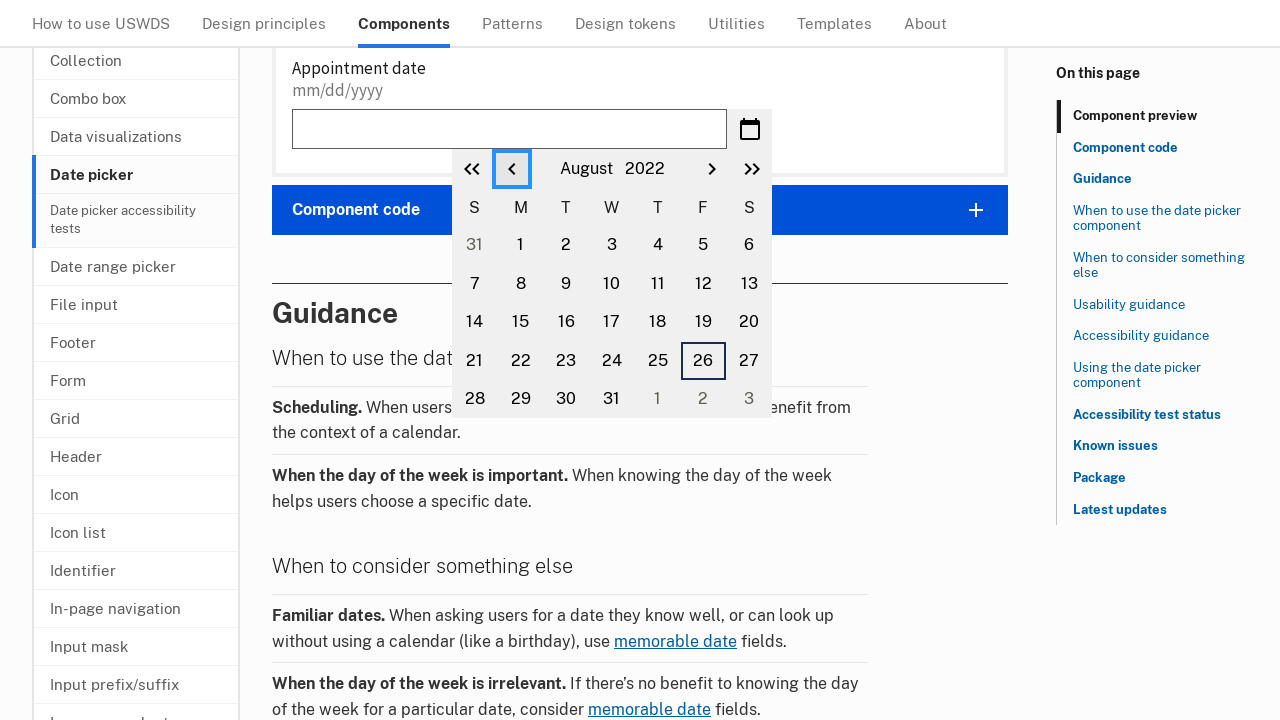

Retrieved current month: August
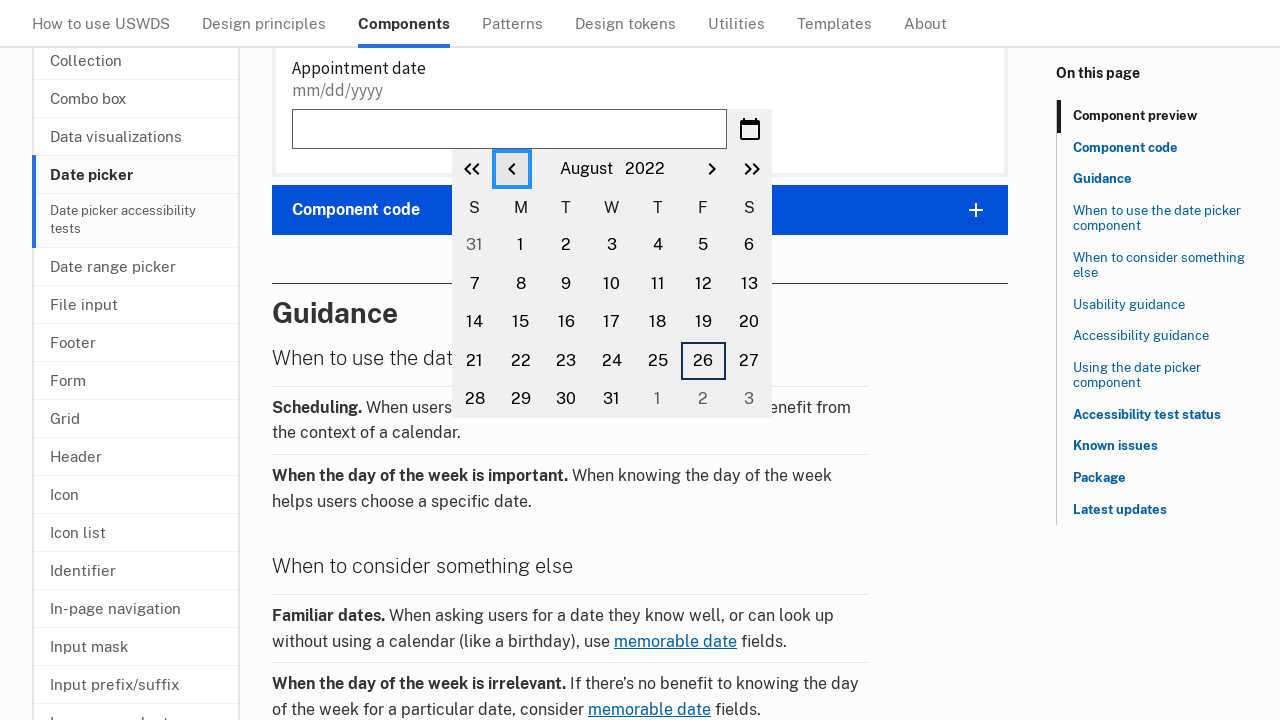

Retrieved current year: 2022
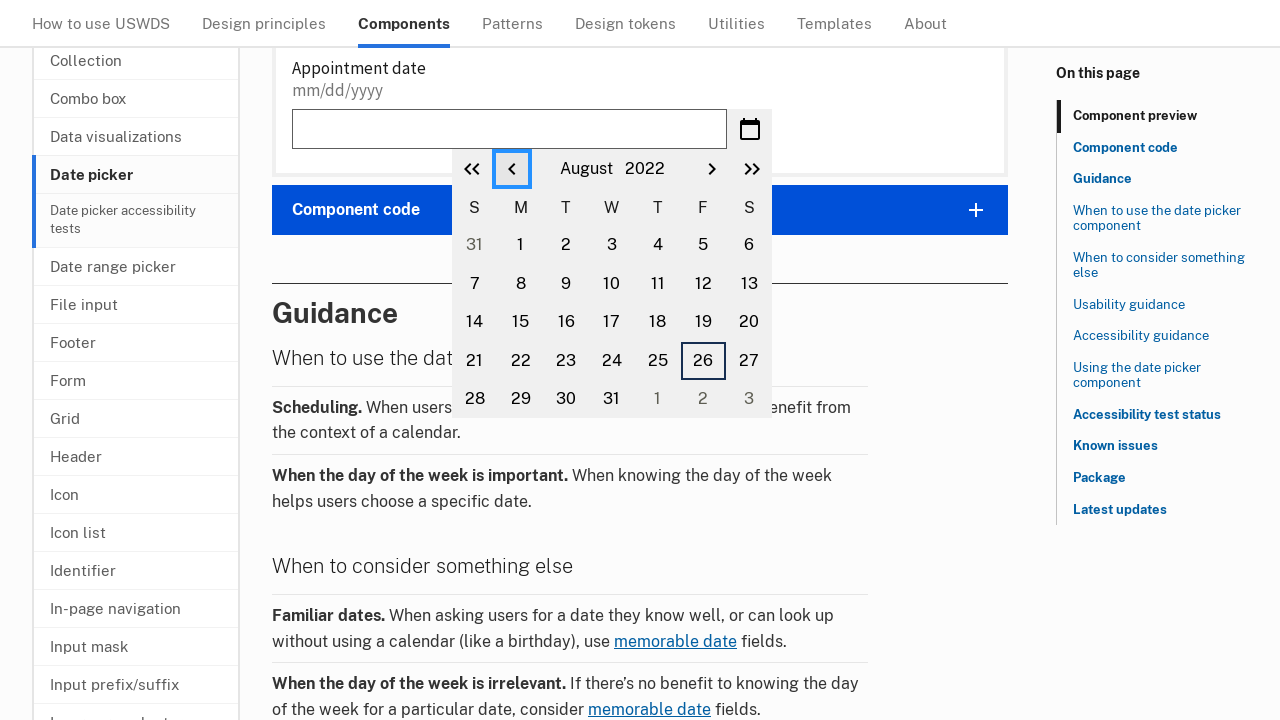

Clicked previous month button to navigate backwards at (512, 169) on button.usa-date-picker__calendar__previous-month
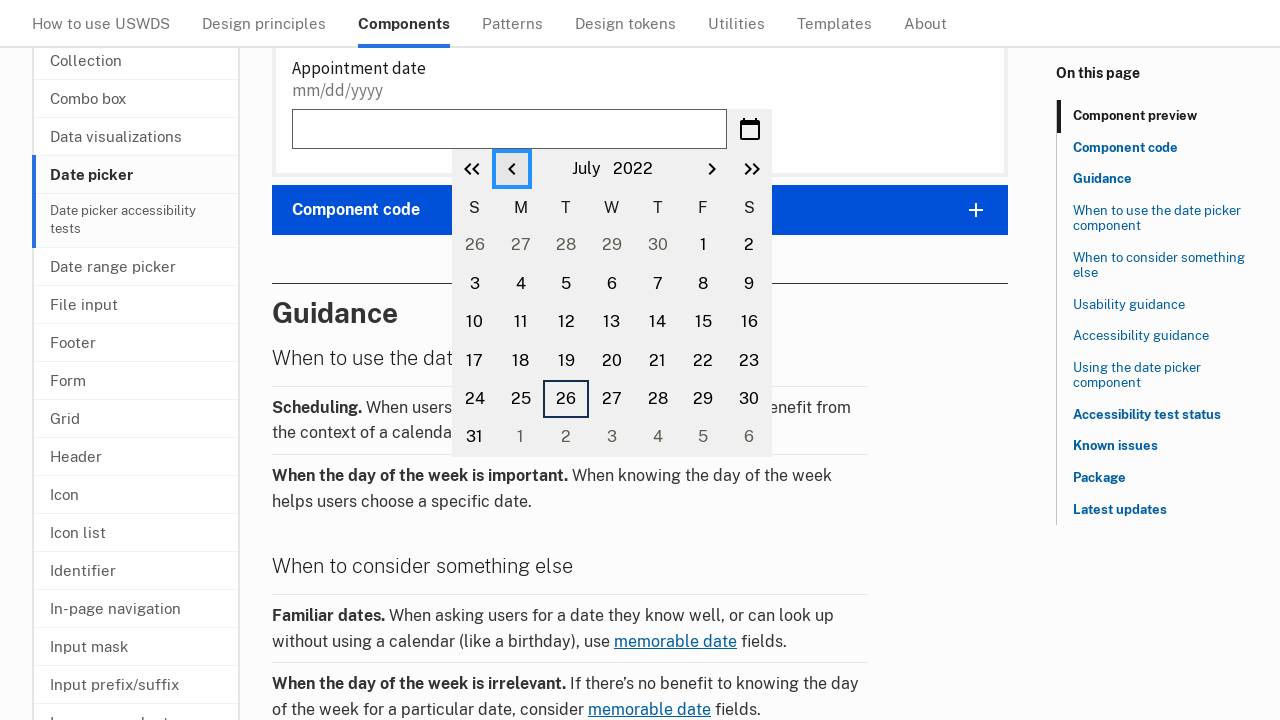

Retrieved current month: July
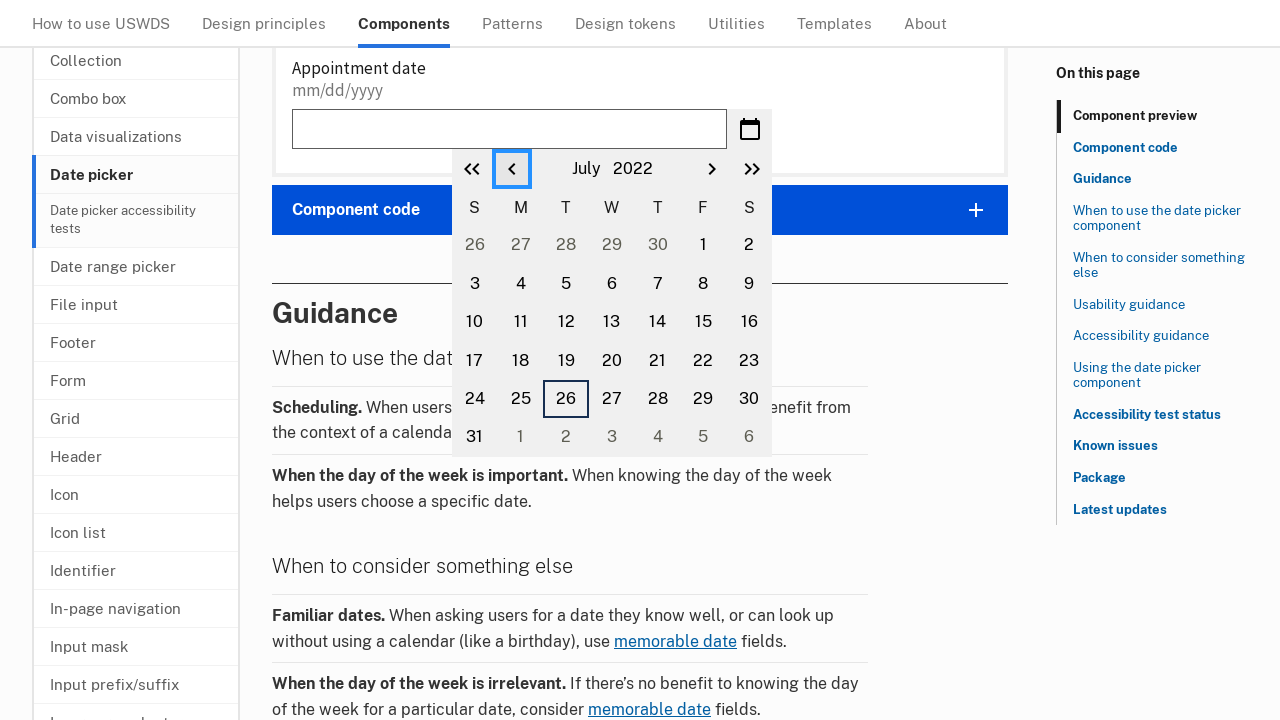

Retrieved current year: 2022
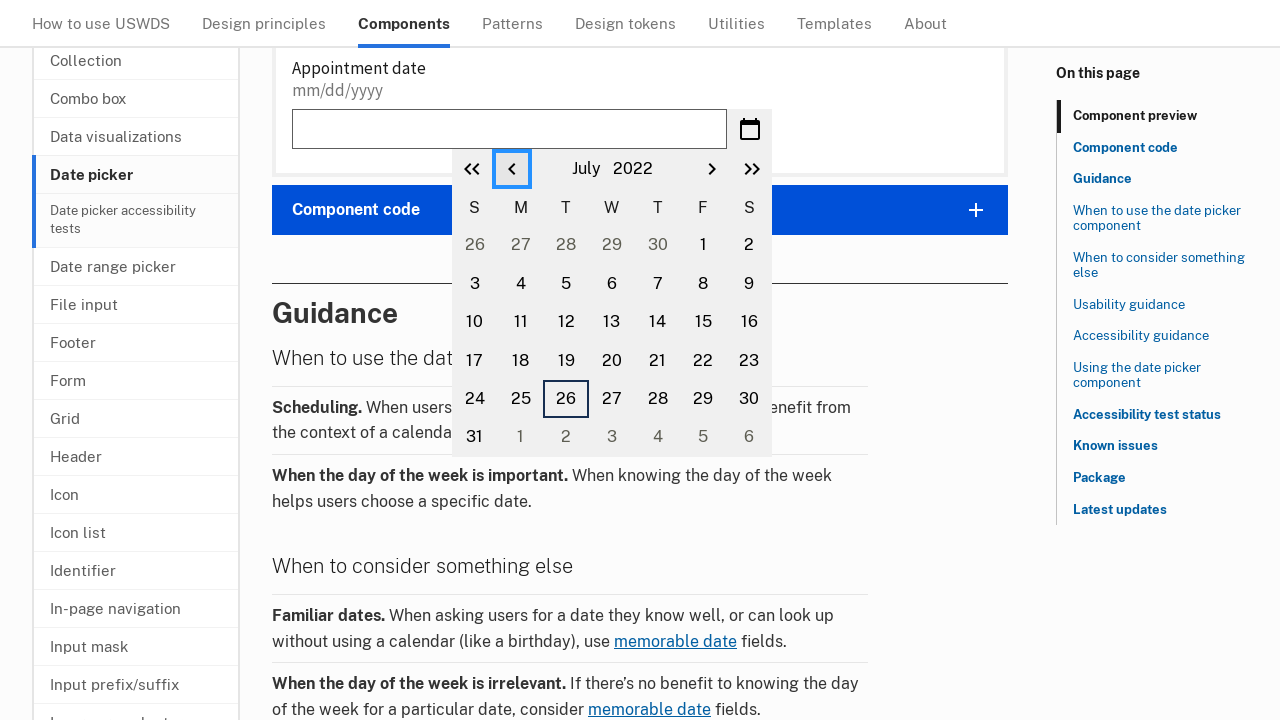

Clicked previous month button to navigate backwards at (512, 169) on button.usa-date-picker__calendar__previous-month
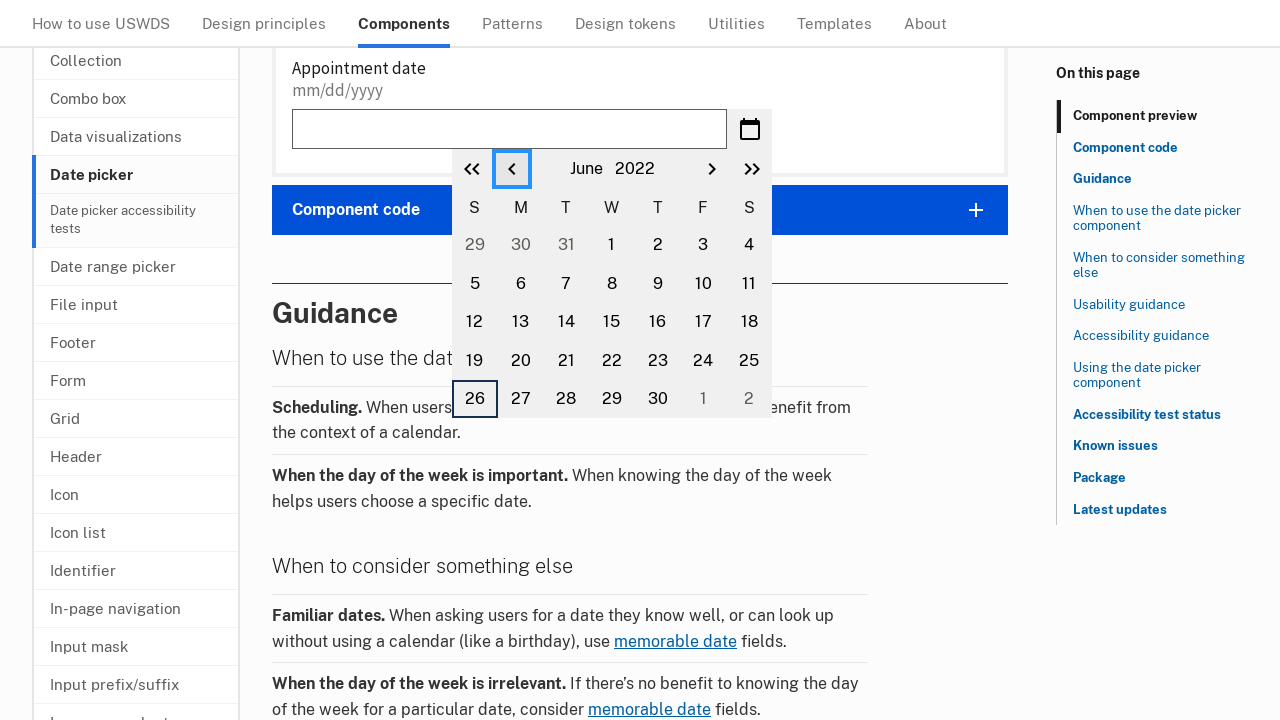

Retrieved current month: June
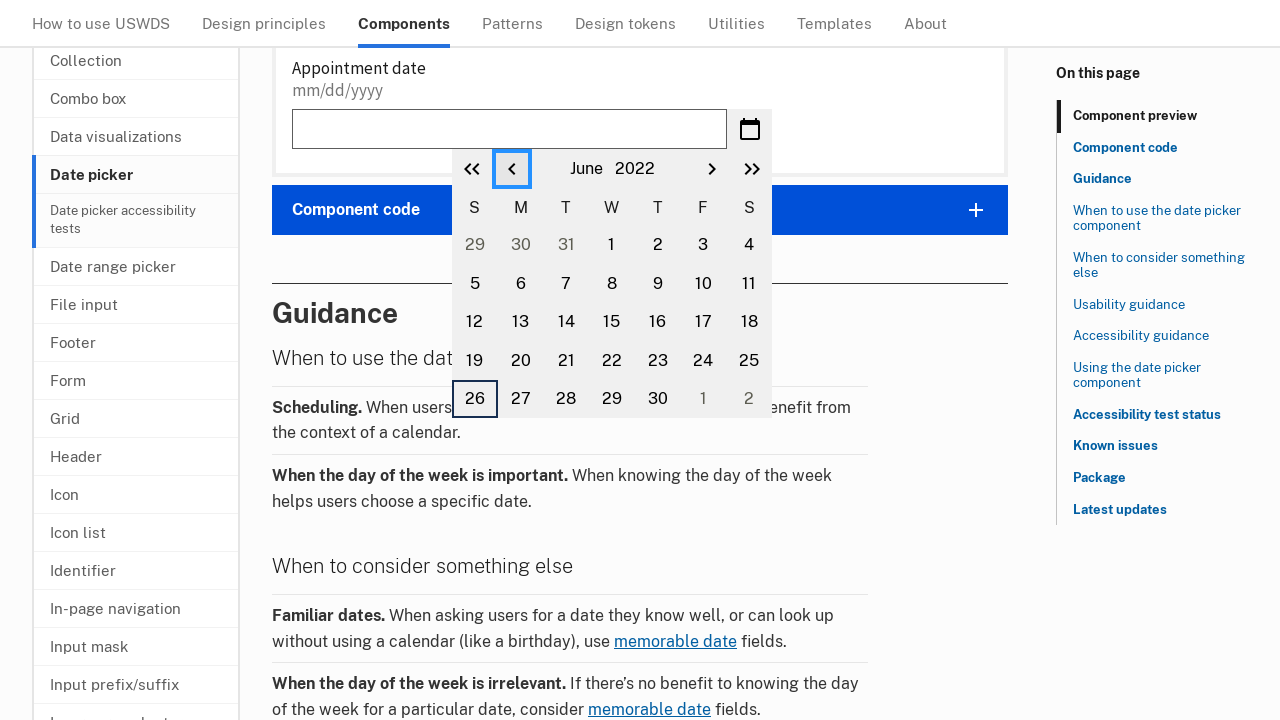

Retrieved current year: 2022
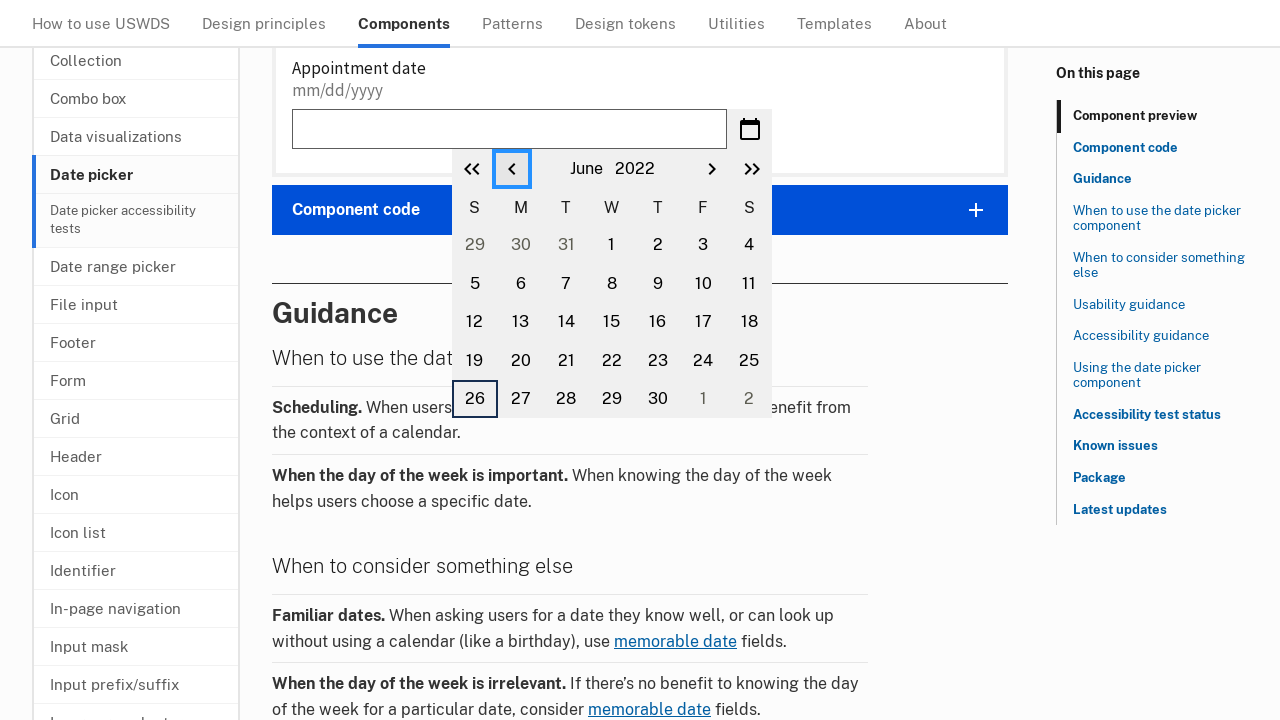

Clicked previous month button to navigate backwards at (512, 169) on button.usa-date-picker__calendar__previous-month
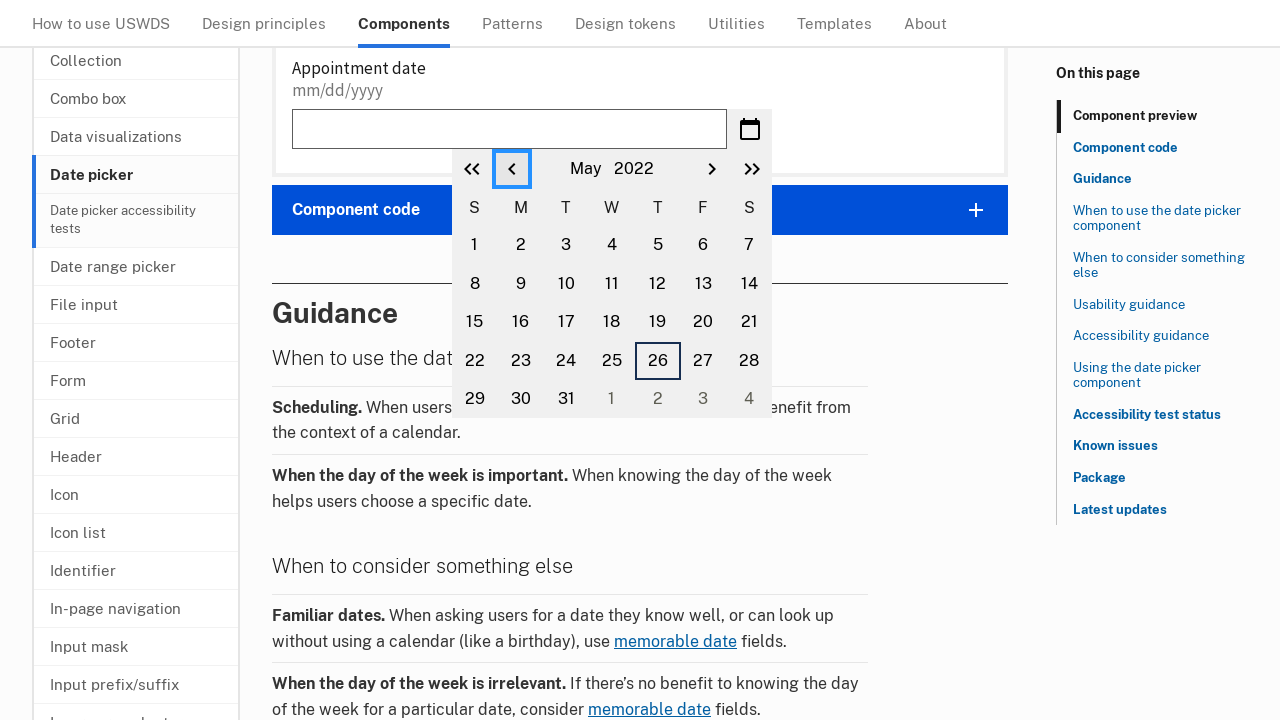

Retrieved current month: May
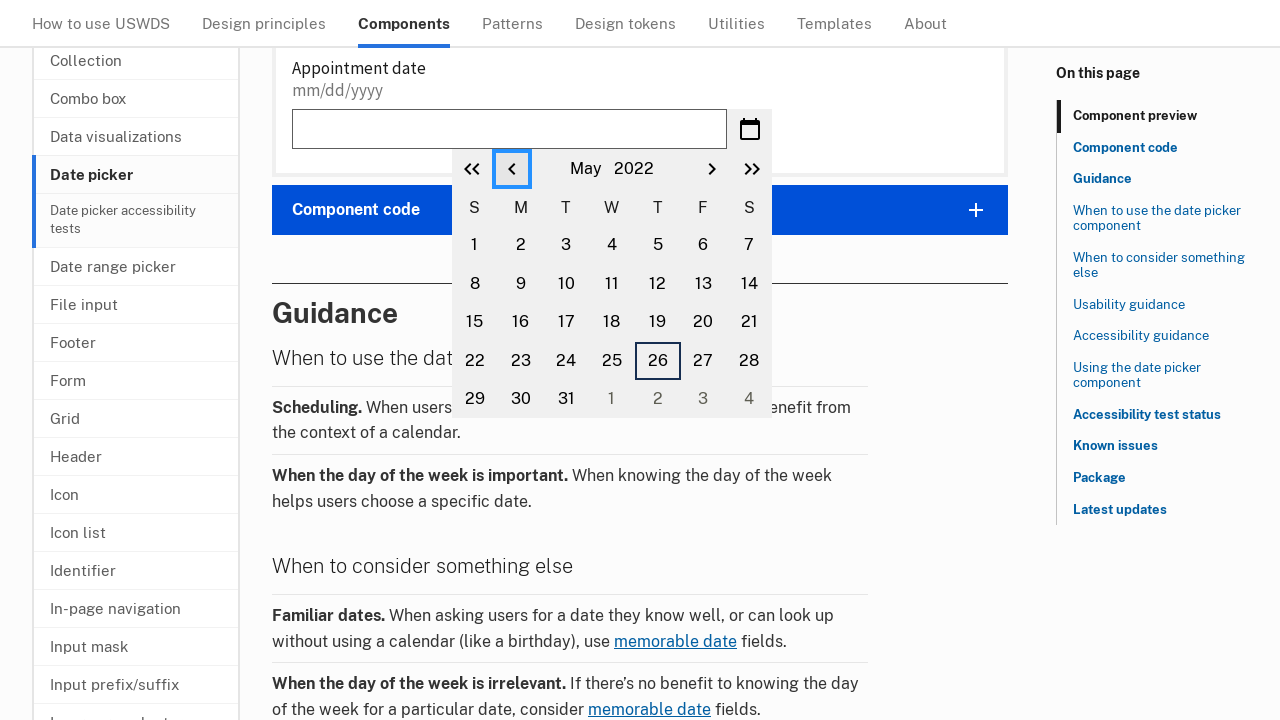

Retrieved current year: 2022
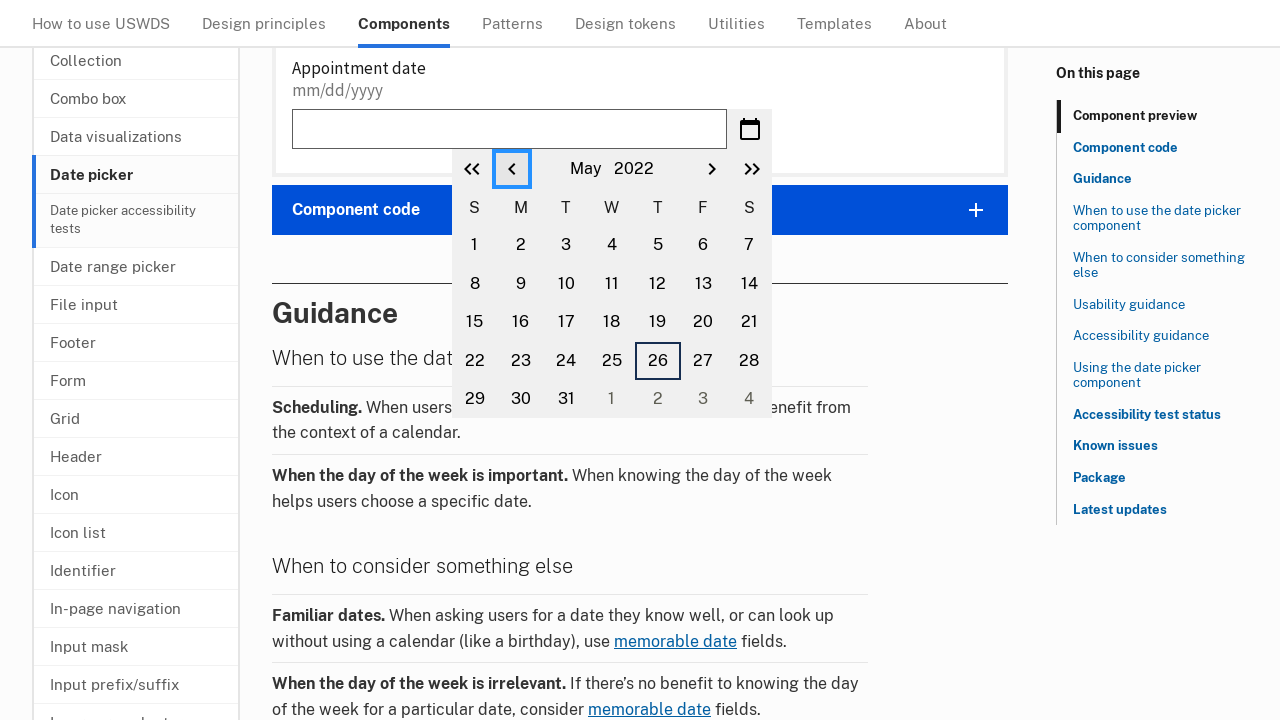

Clicked previous month button to navigate backwards at (512, 169) on button.usa-date-picker__calendar__previous-month
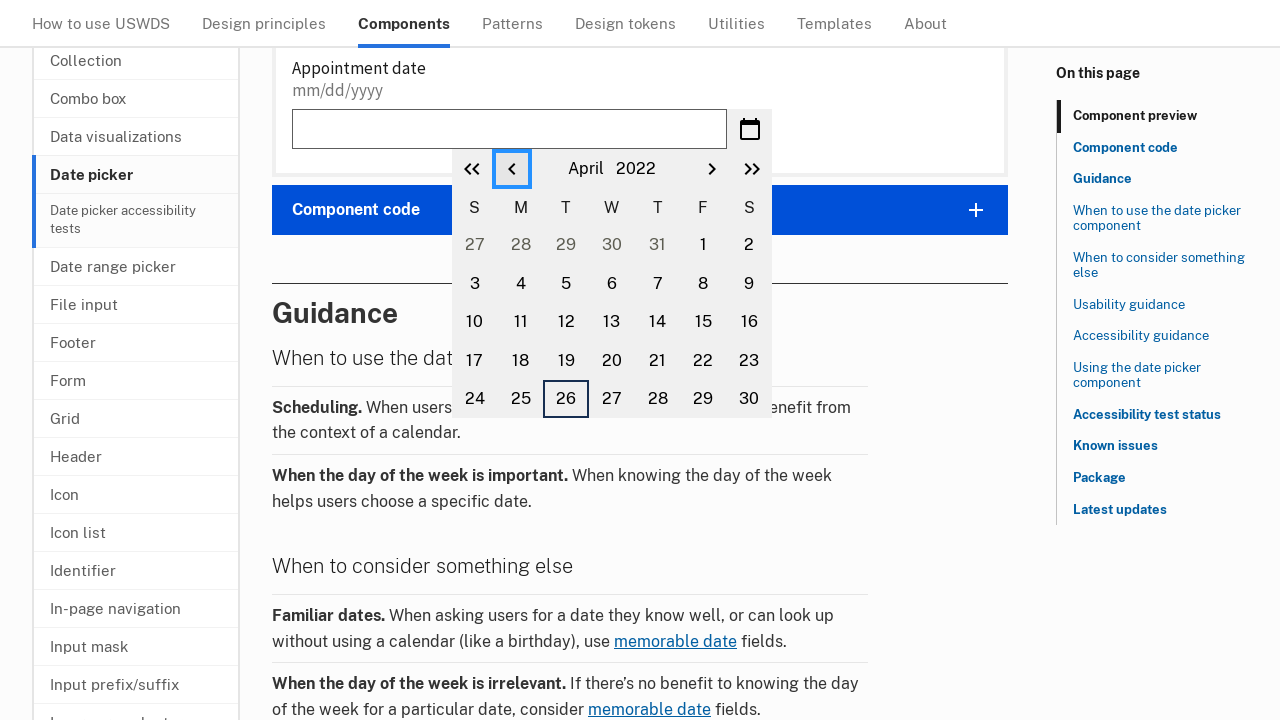

Retrieved current month: April
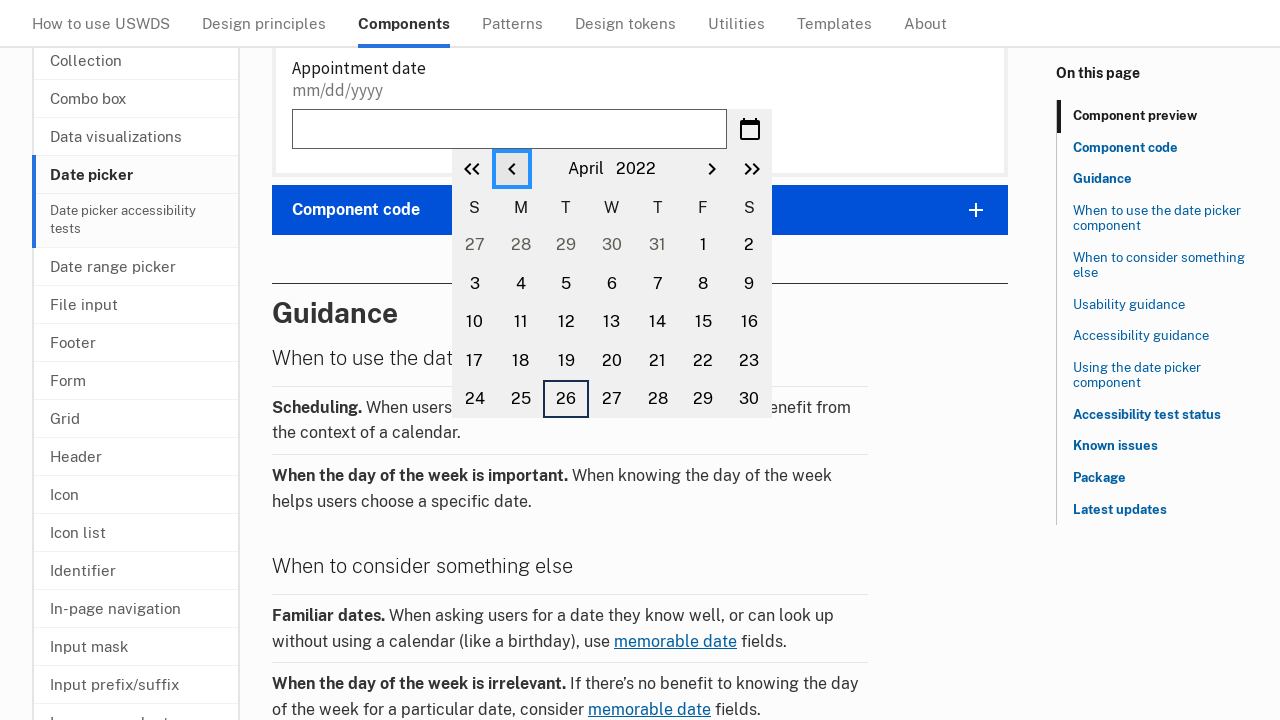

Retrieved current year: 2022
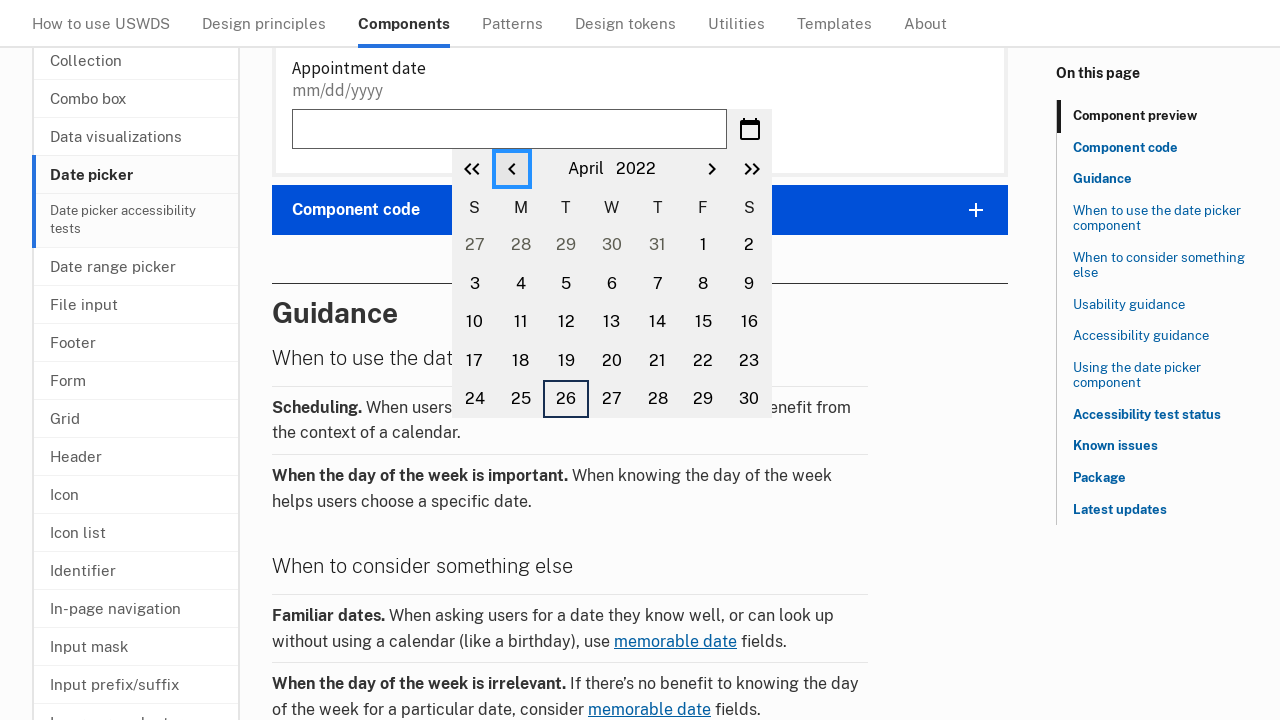

Clicked previous month button to navigate backwards at (512, 169) on button.usa-date-picker__calendar__previous-month
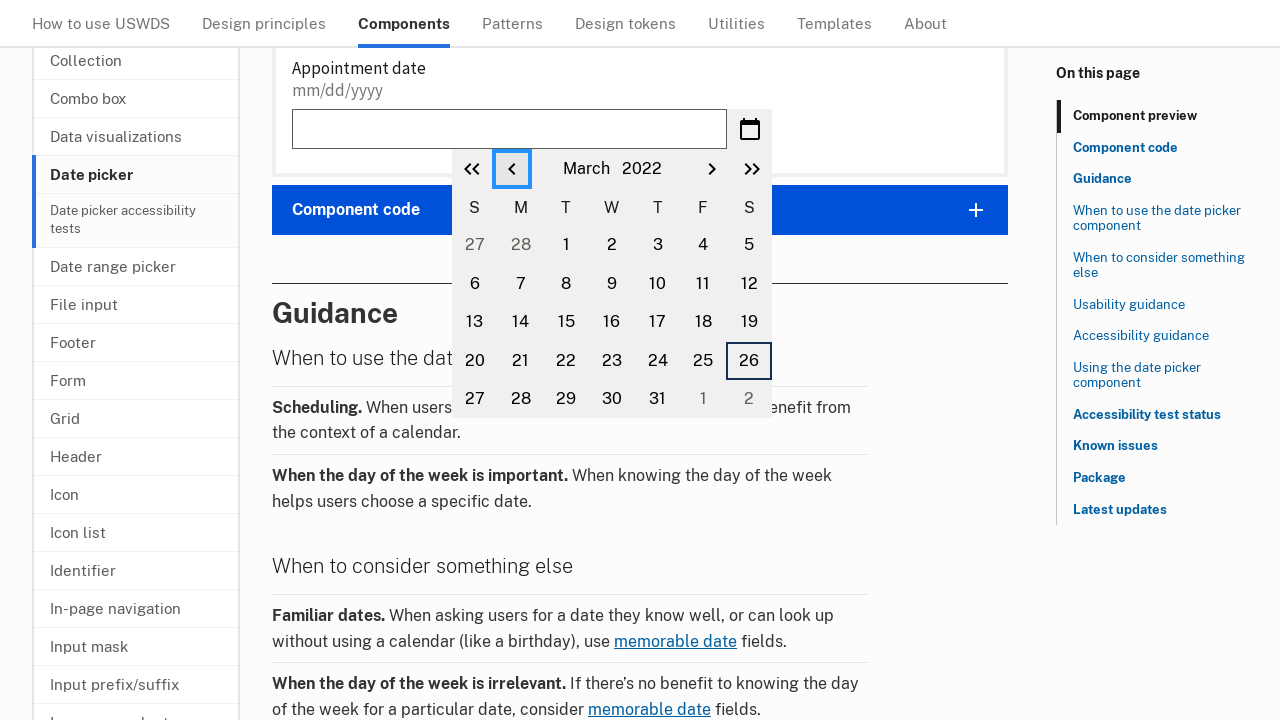

Retrieved current month: March
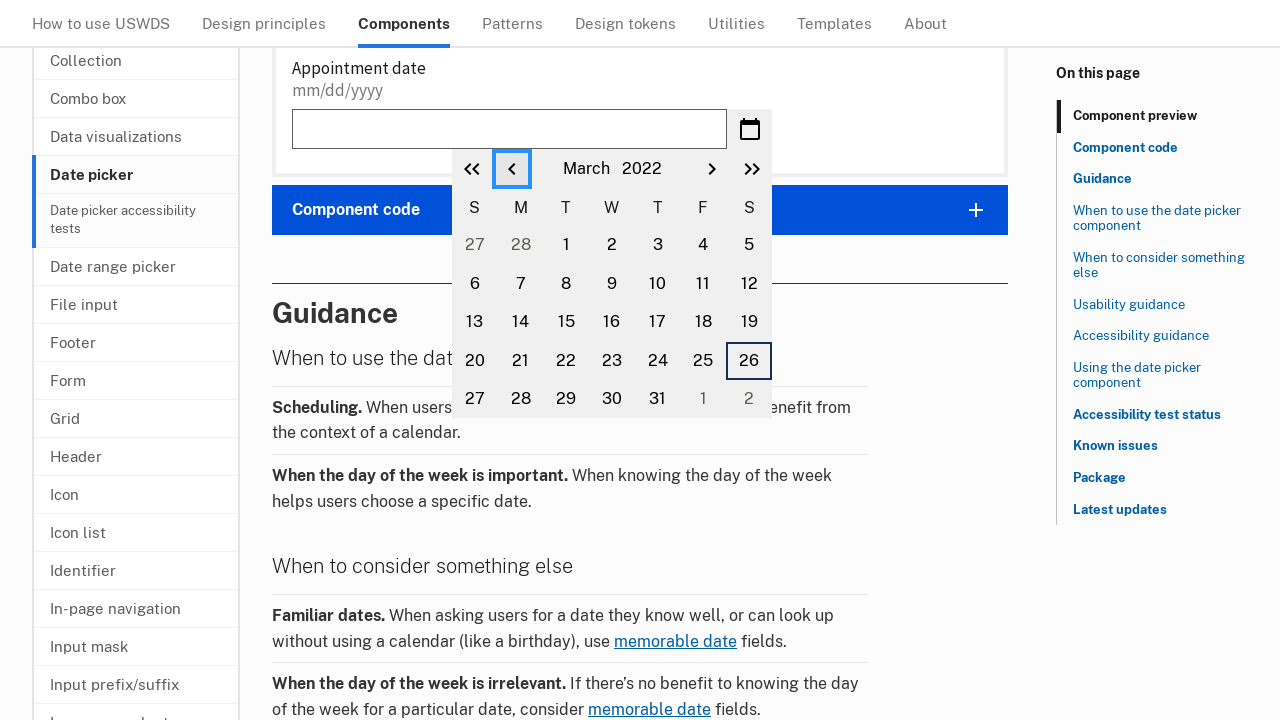

Retrieved current year: 2022
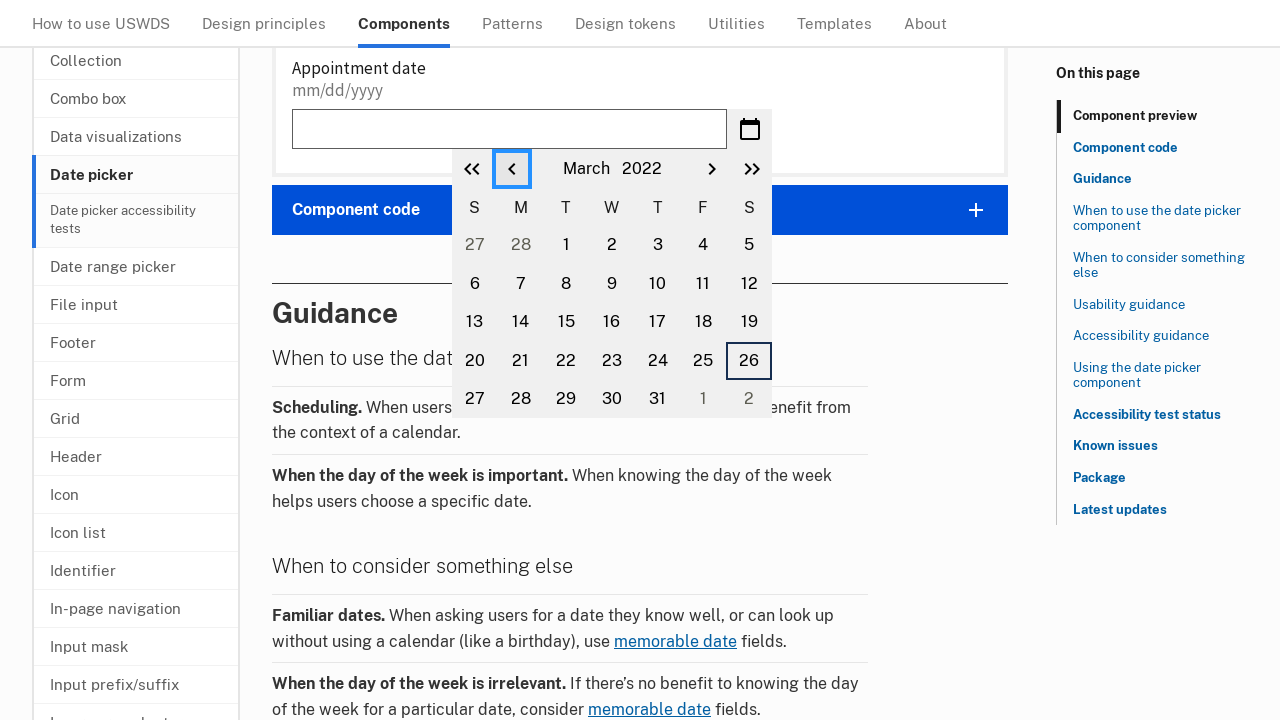

Clicked previous month button to navigate backwards at (512, 169) on button.usa-date-picker__calendar__previous-month
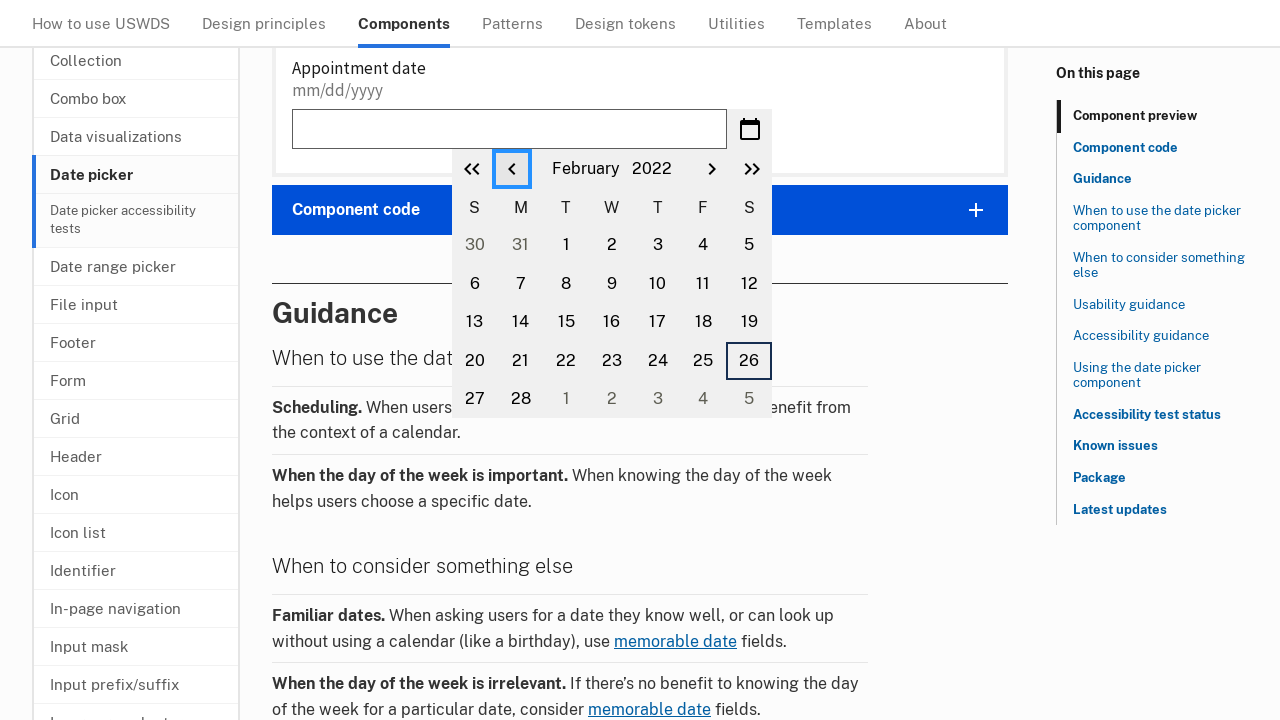

Retrieved current month: February
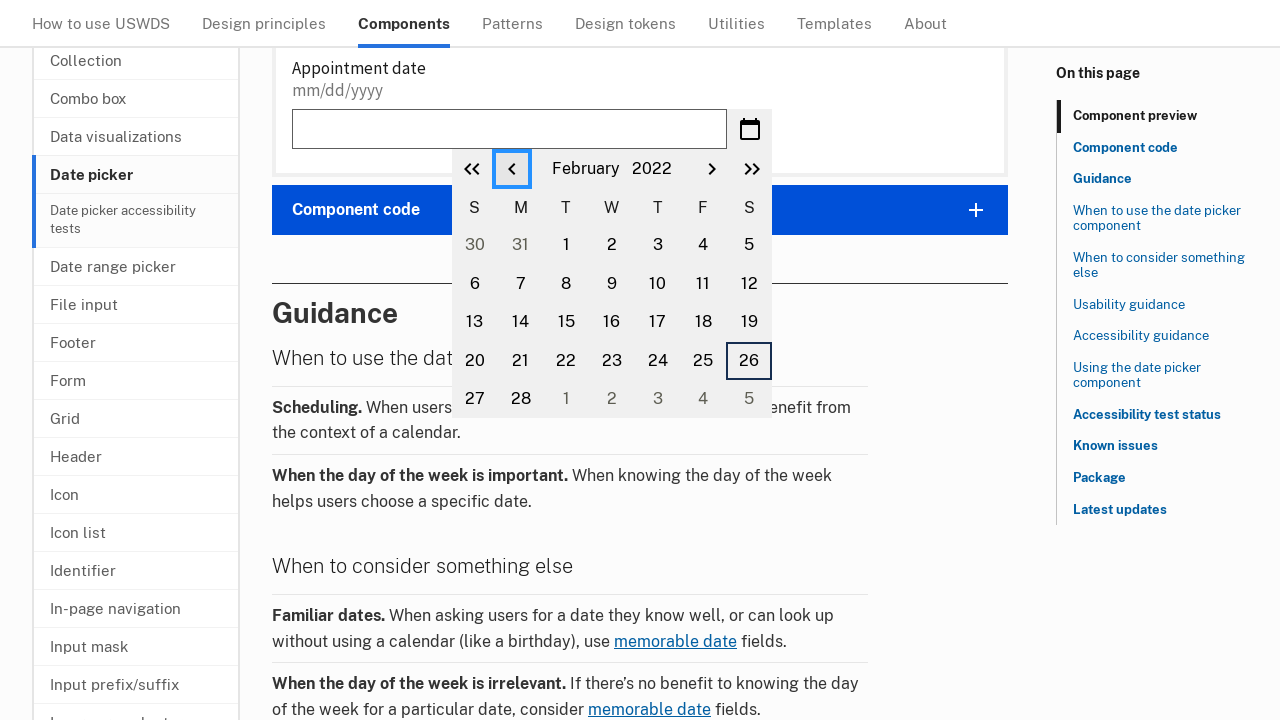

Retrieved current year: 2022
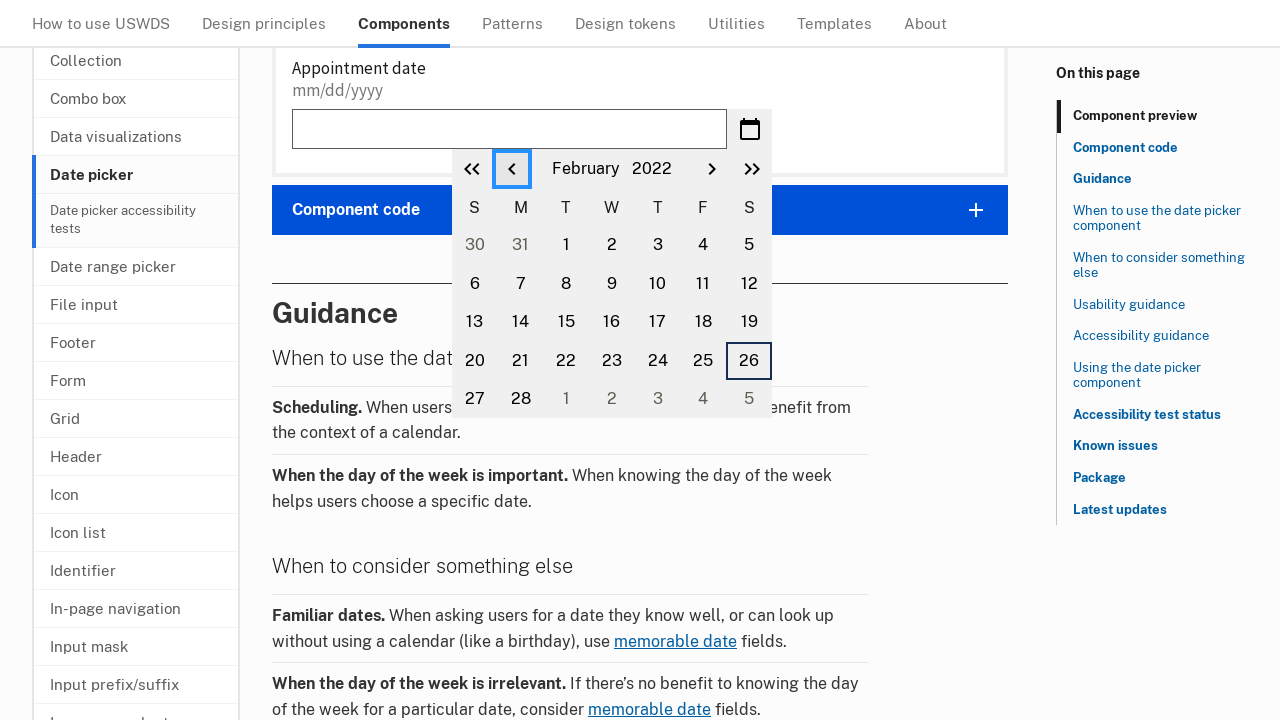

Clicked previous month button to navigate backwards at (512, 169) on button.usa-date-picker__calendar__previous-month
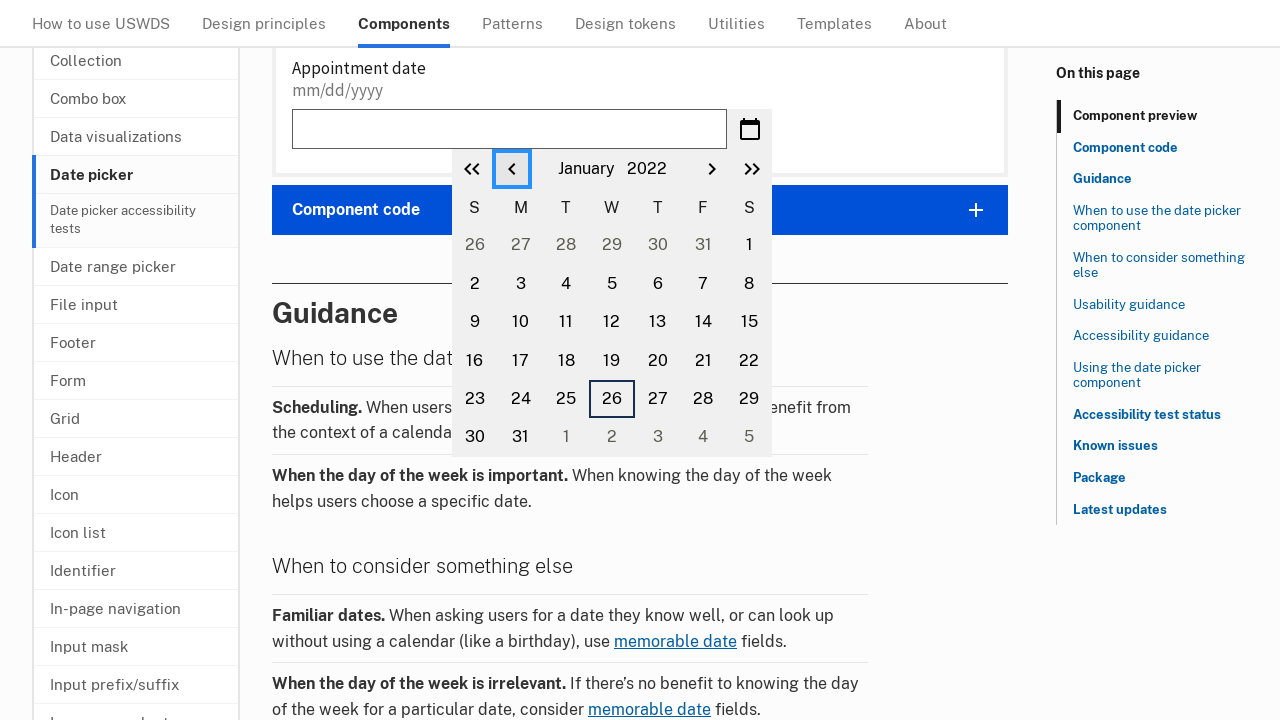

Retrieved current month: January
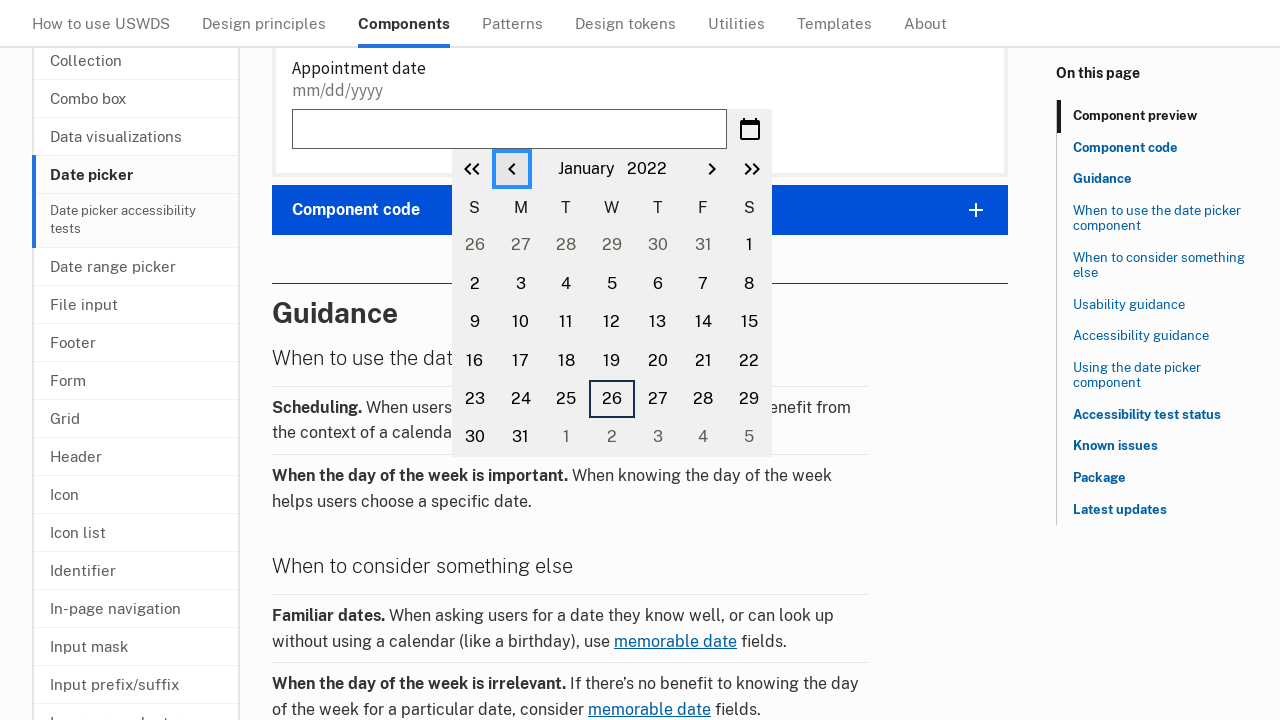

Retrieved current year: 2022
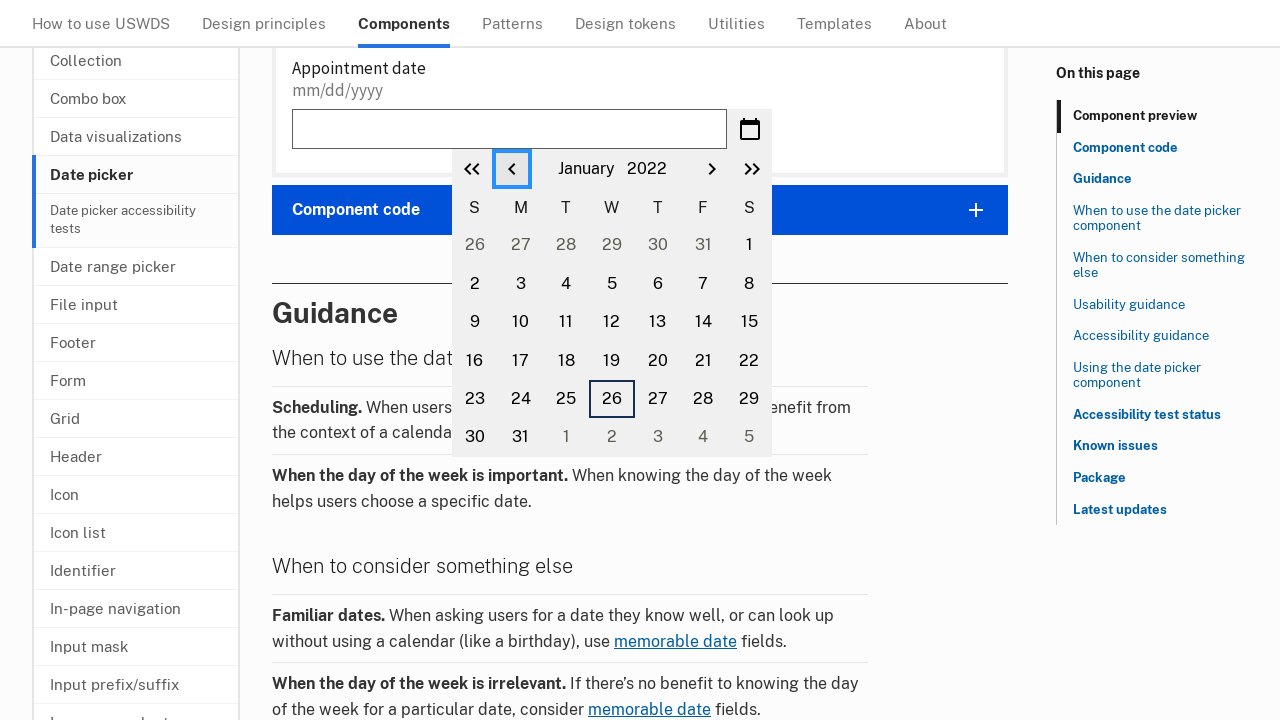

Clicked previous month button to navigate backwards at (512, 169) on button.usa-date-picker__calendar__previous-month
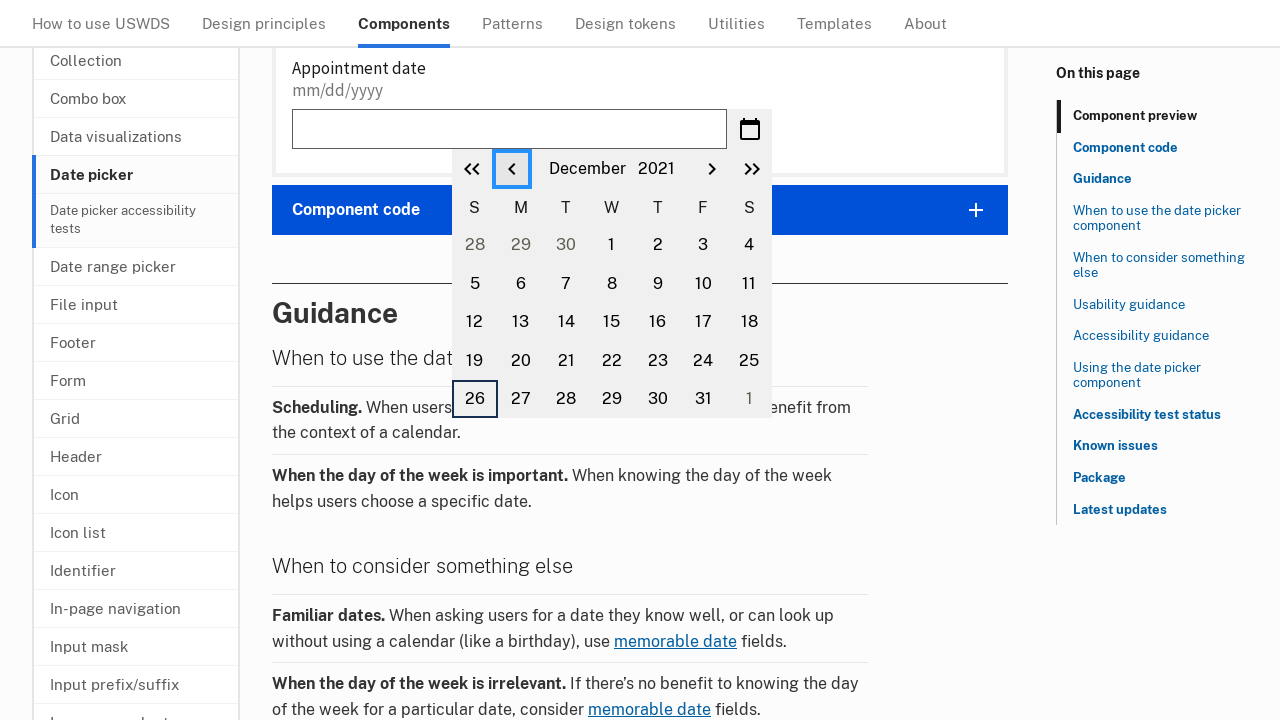

Retrieved current month: December
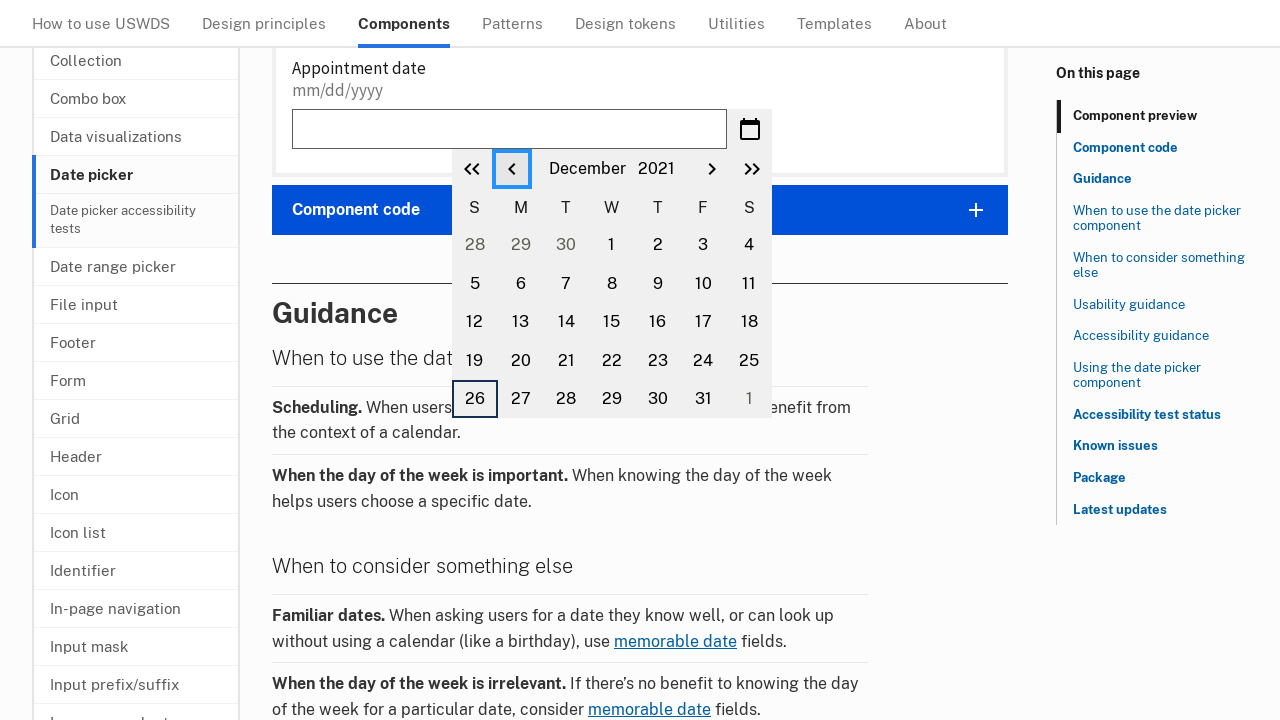

Retrieved current year: 2021
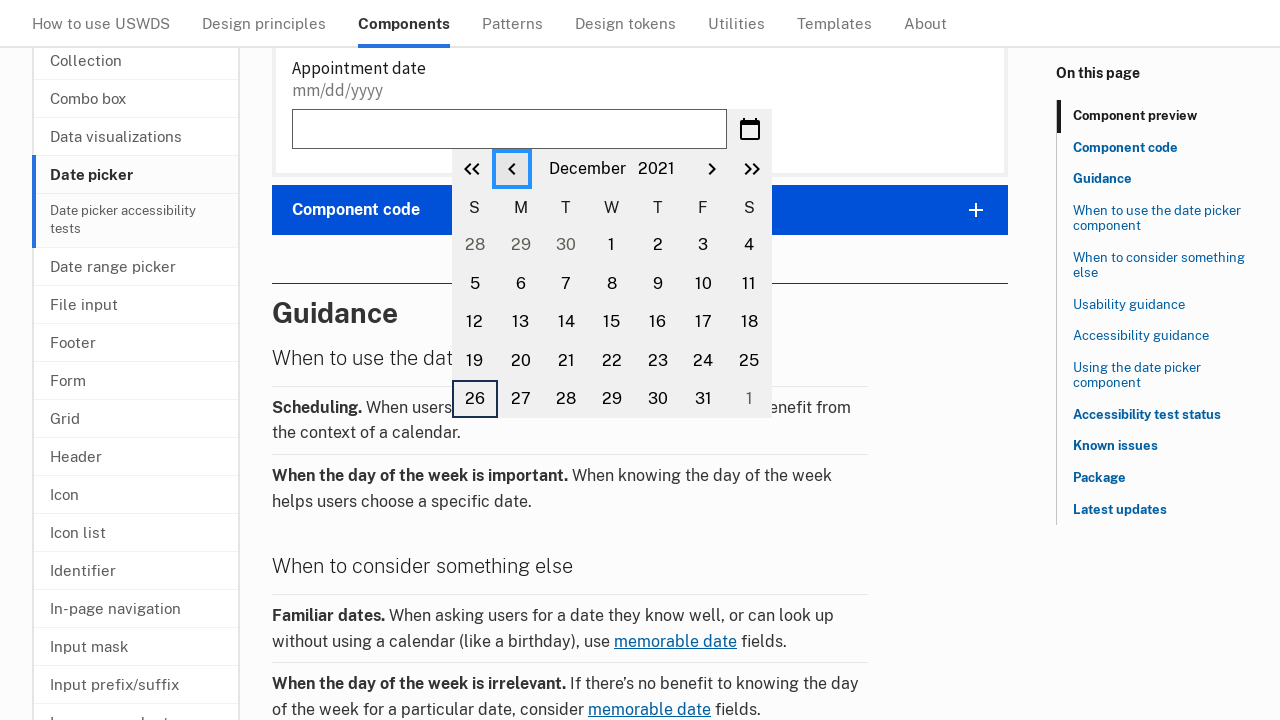

Clicked previous month button to navigate backwards at (512, 169) on button.usa-date-picker__calendar__previous-month
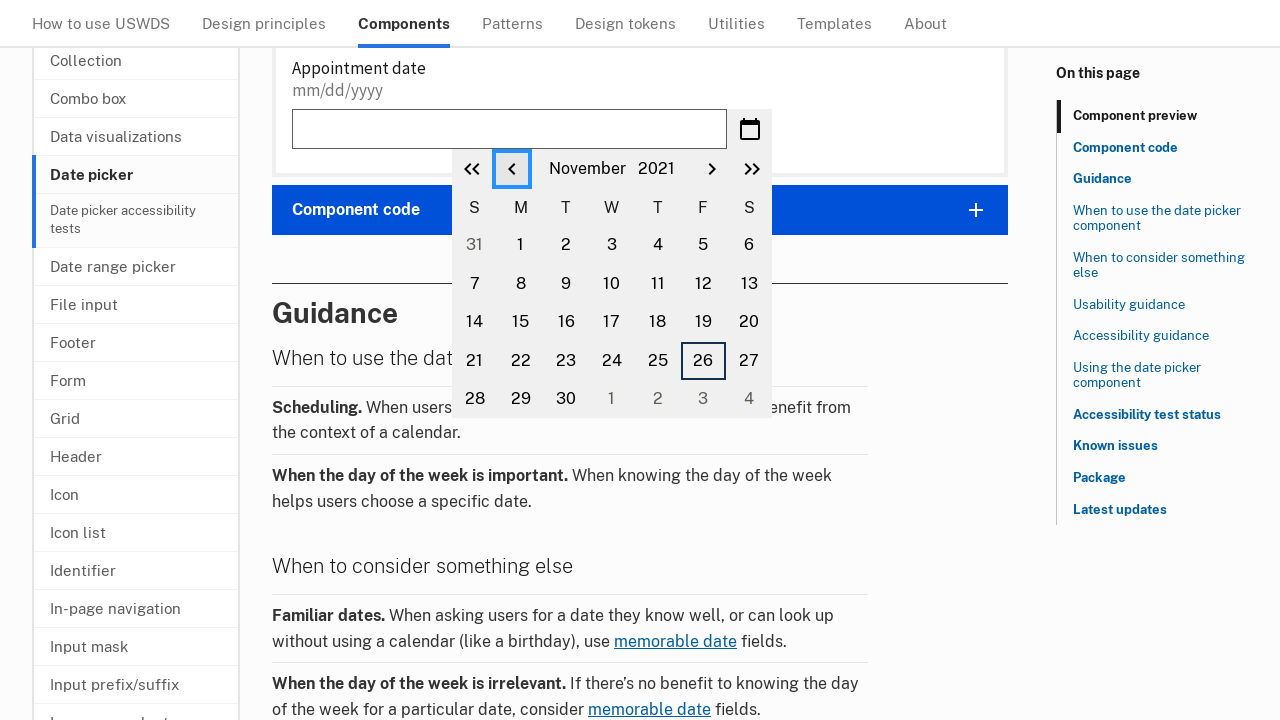

Retrieved current month: November
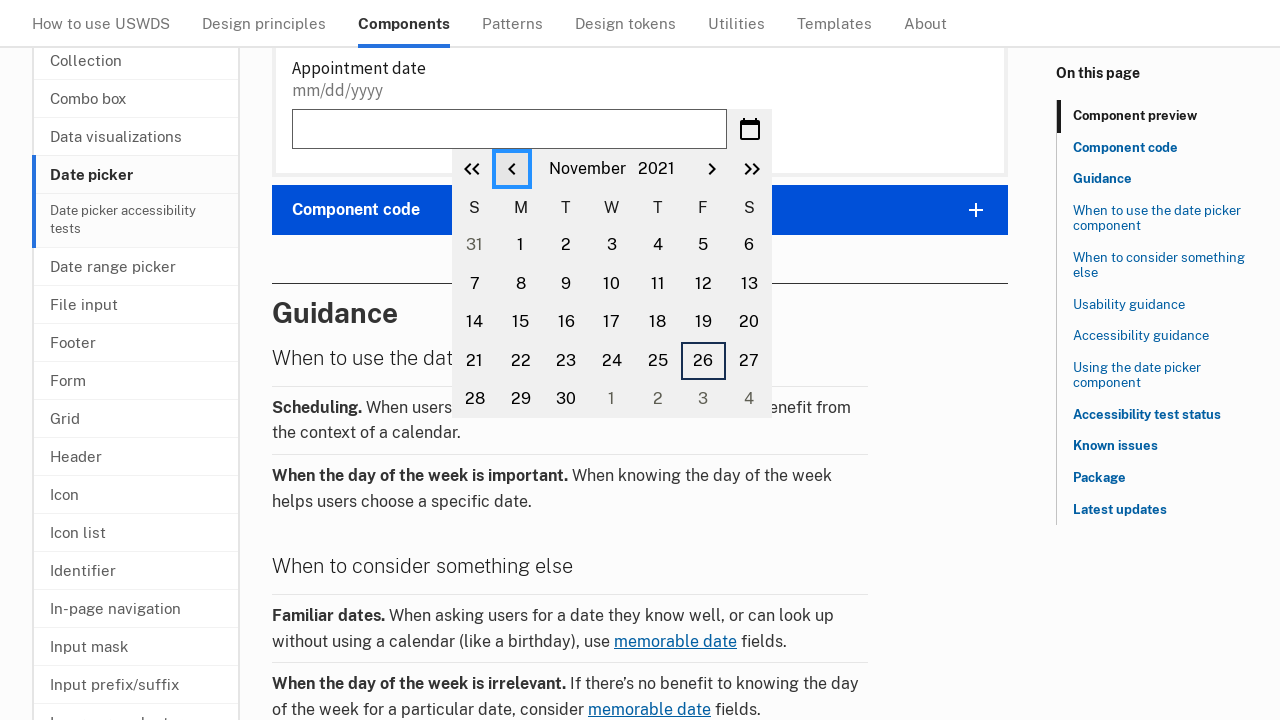

Retrieved current year: 2021
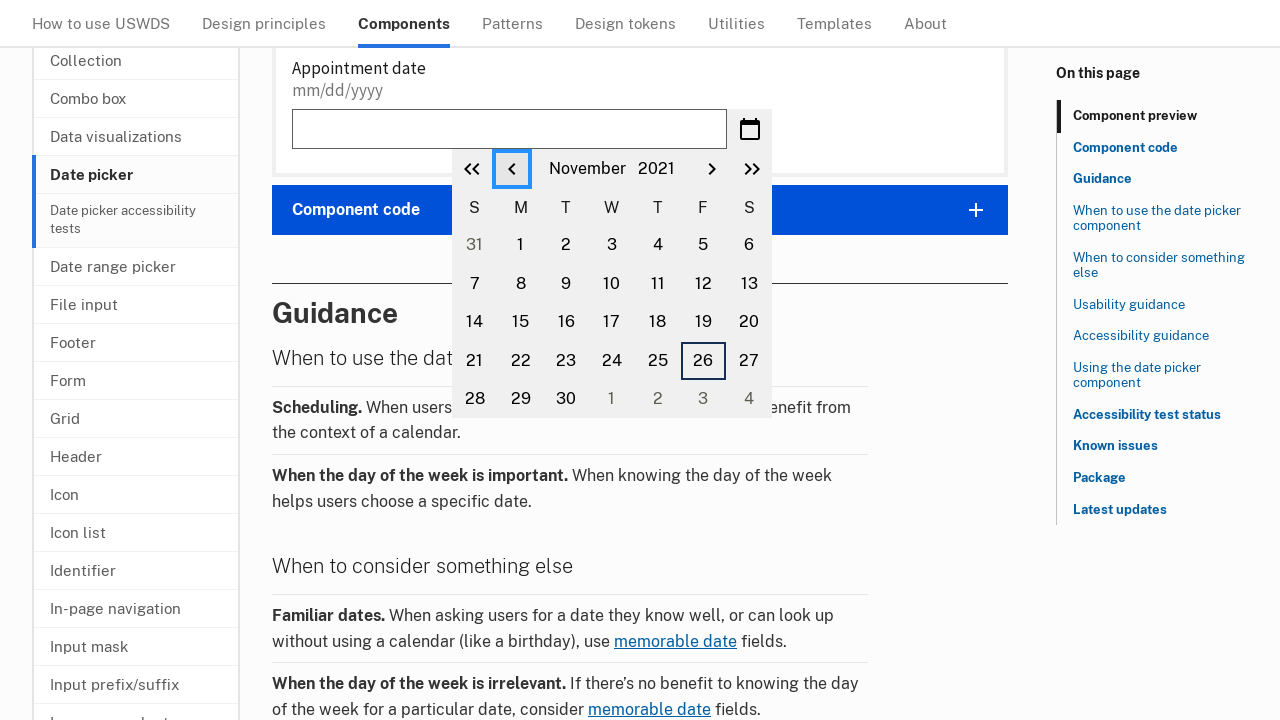

Clicked previous month button to navigate backwards at (512, 169) on button.usa-date-picker__calendar__previous-month
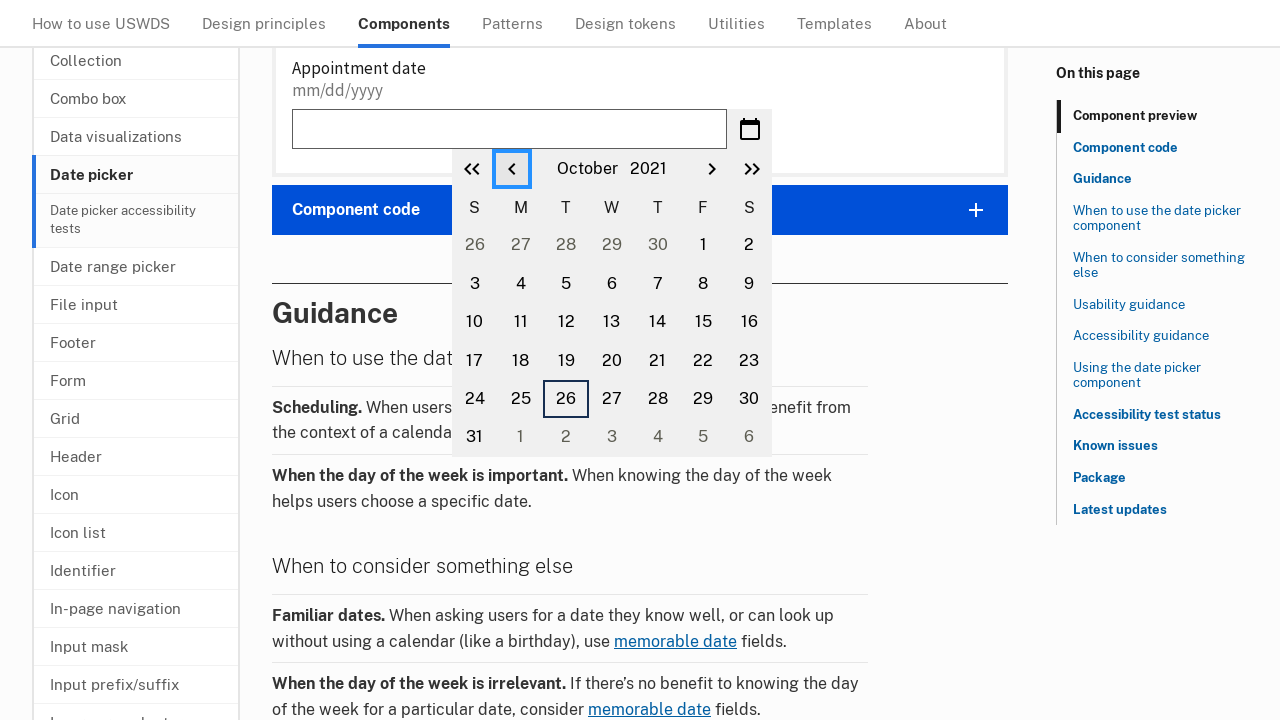

Retrieved current month: October
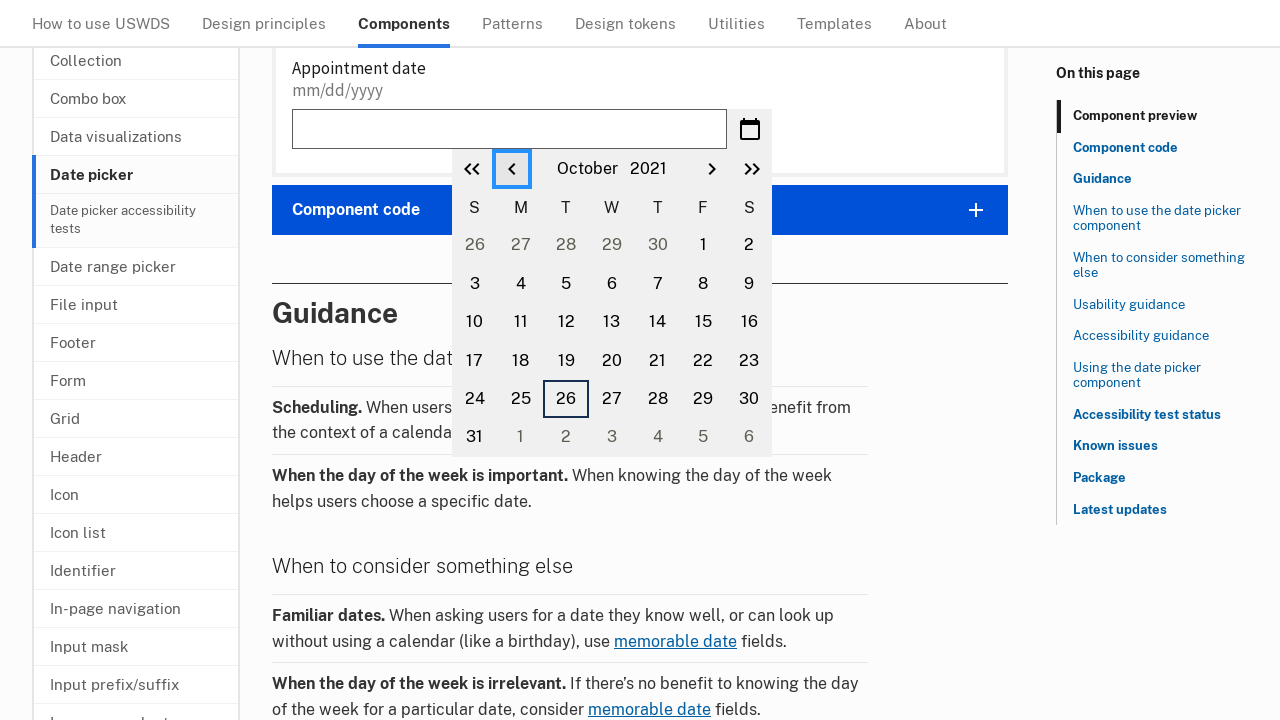

Retrieved current year: 2021
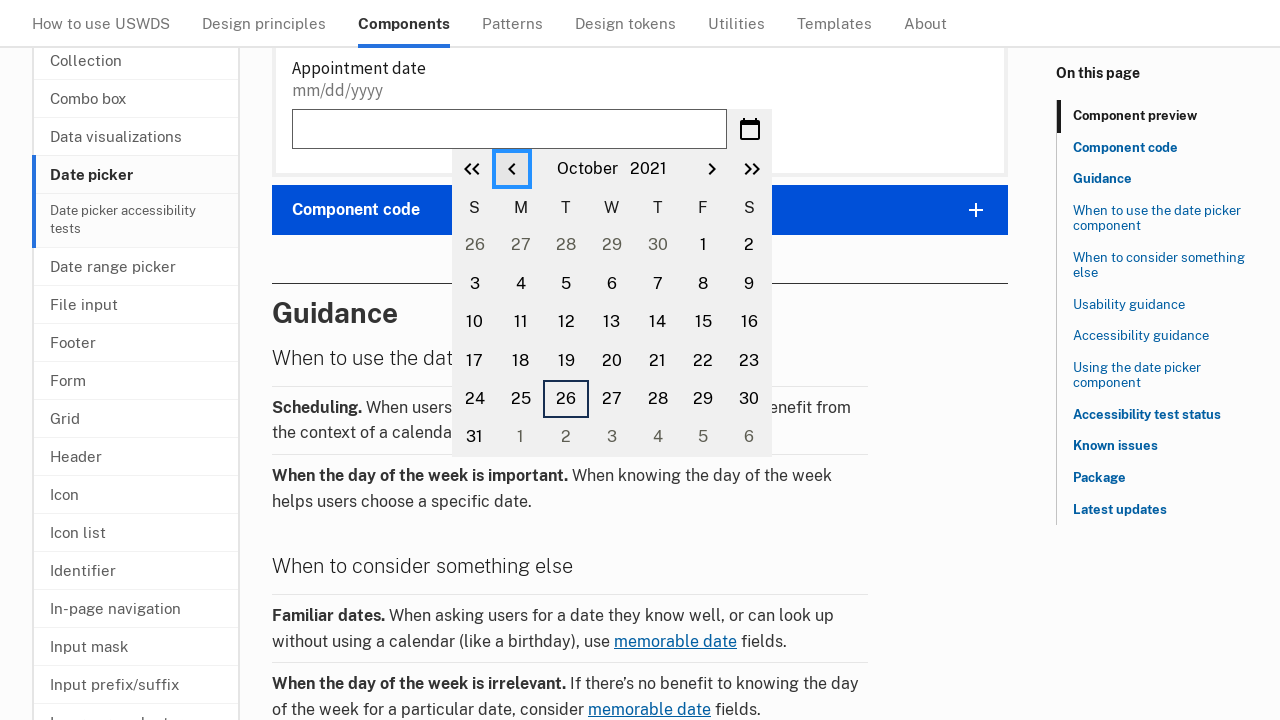

Clicked previous month button to navigate backwards at (512, 169) on button.usa-date-picker__calendar__previous-month
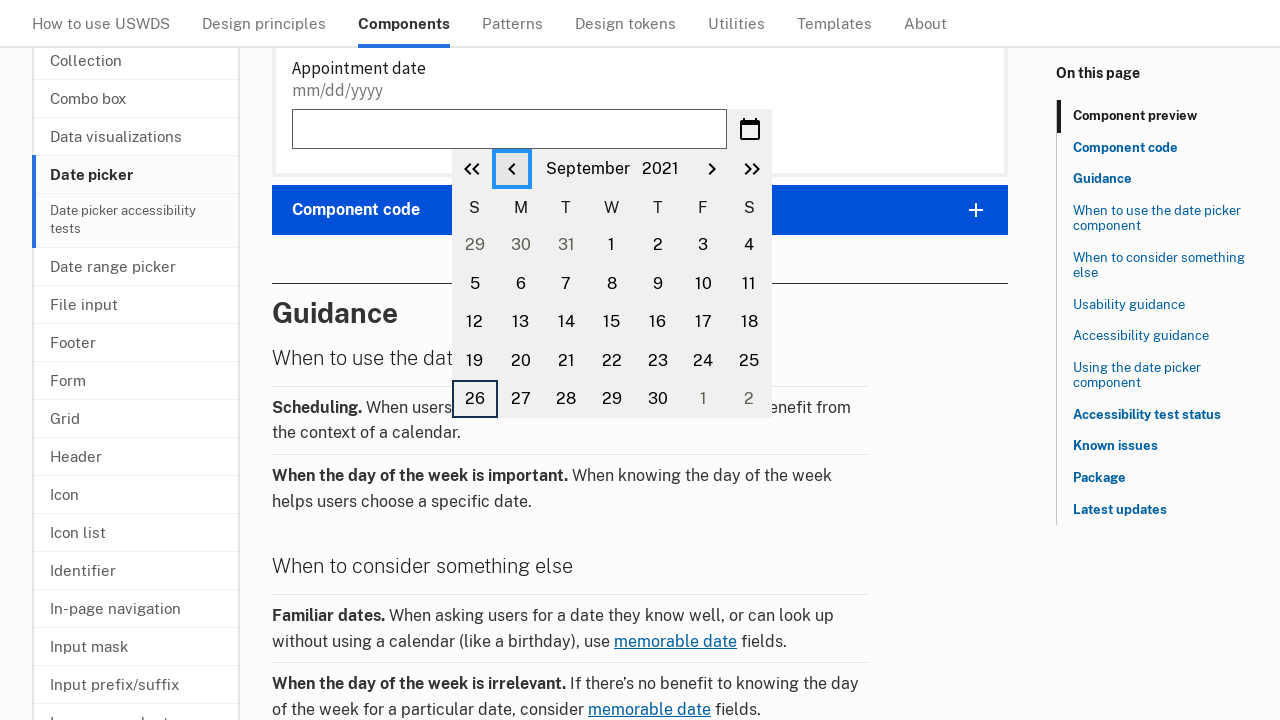

Retrieved current month: September
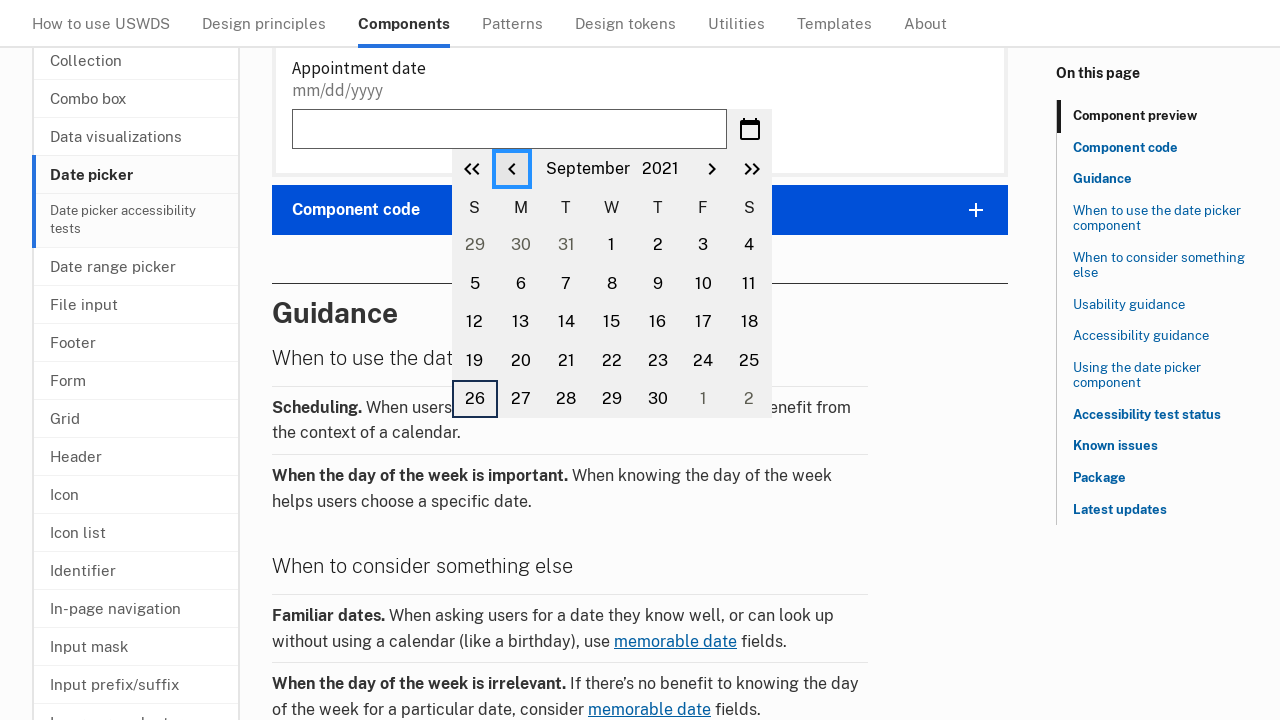

Retrieved current year: 2021
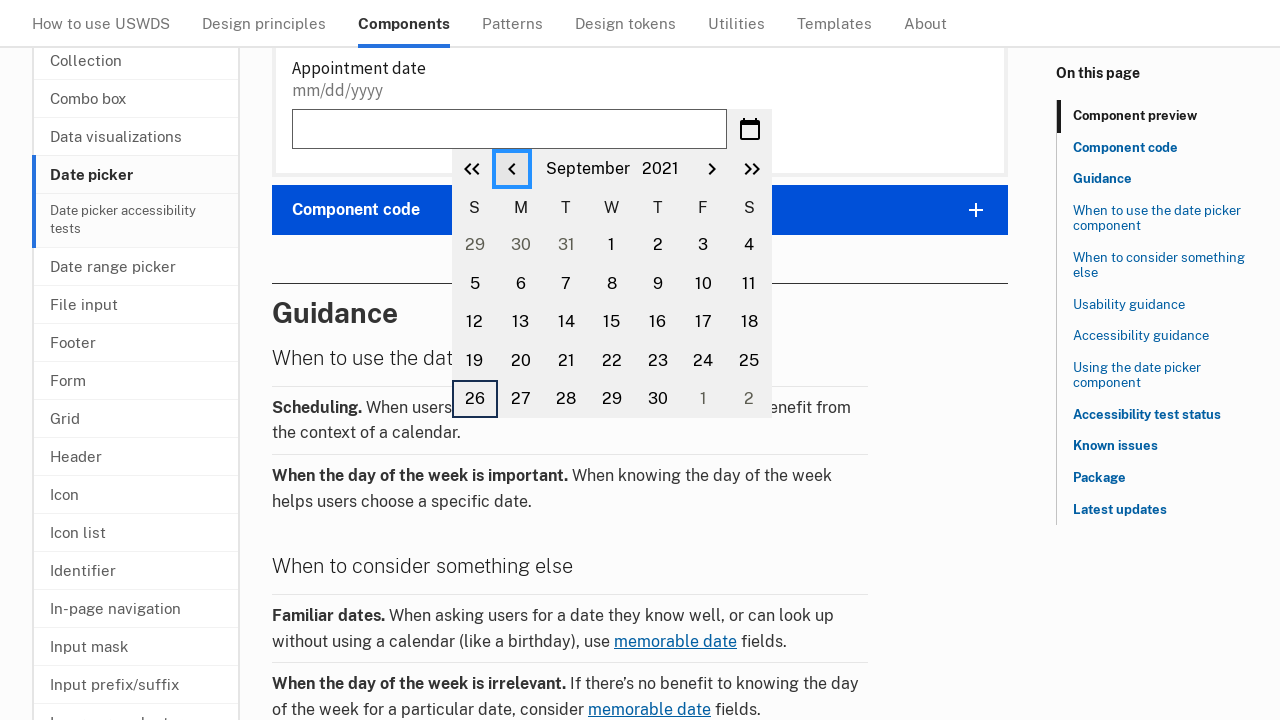

Clicked previous month button to navigate backwards at (512, 169) on button.usa-date-picker__calendar__previous-month
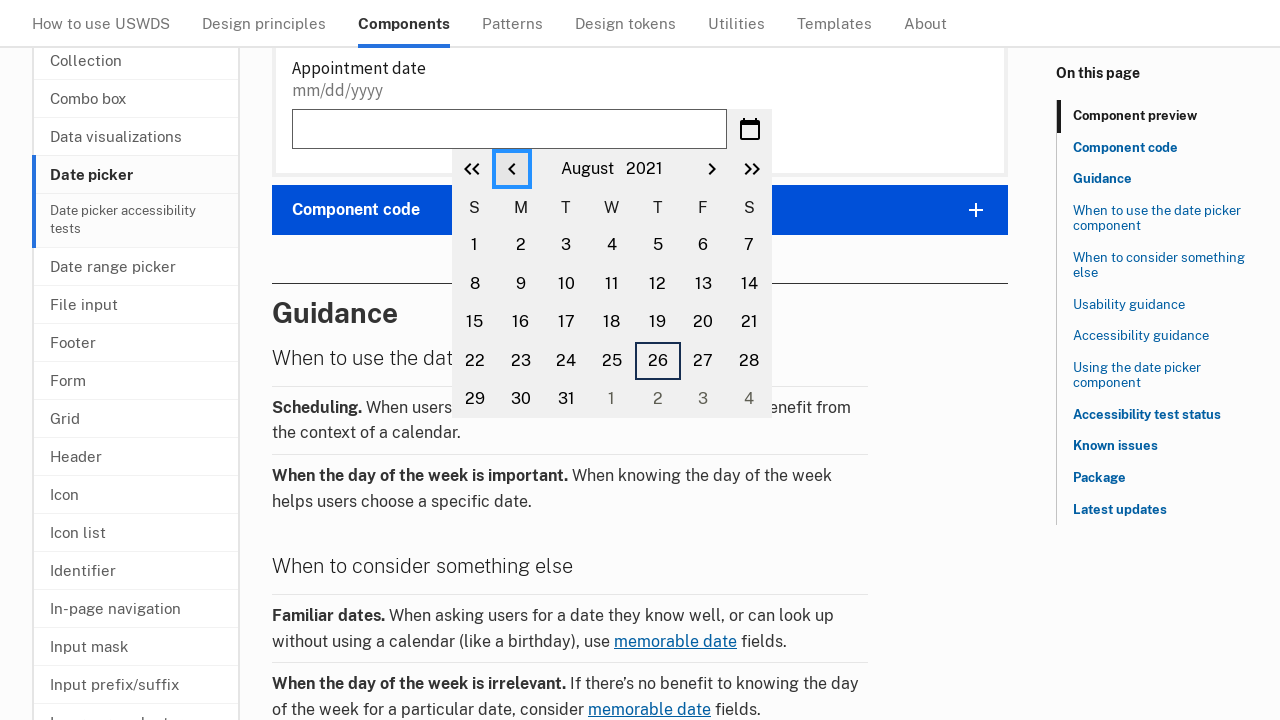

Retrieved current month: August
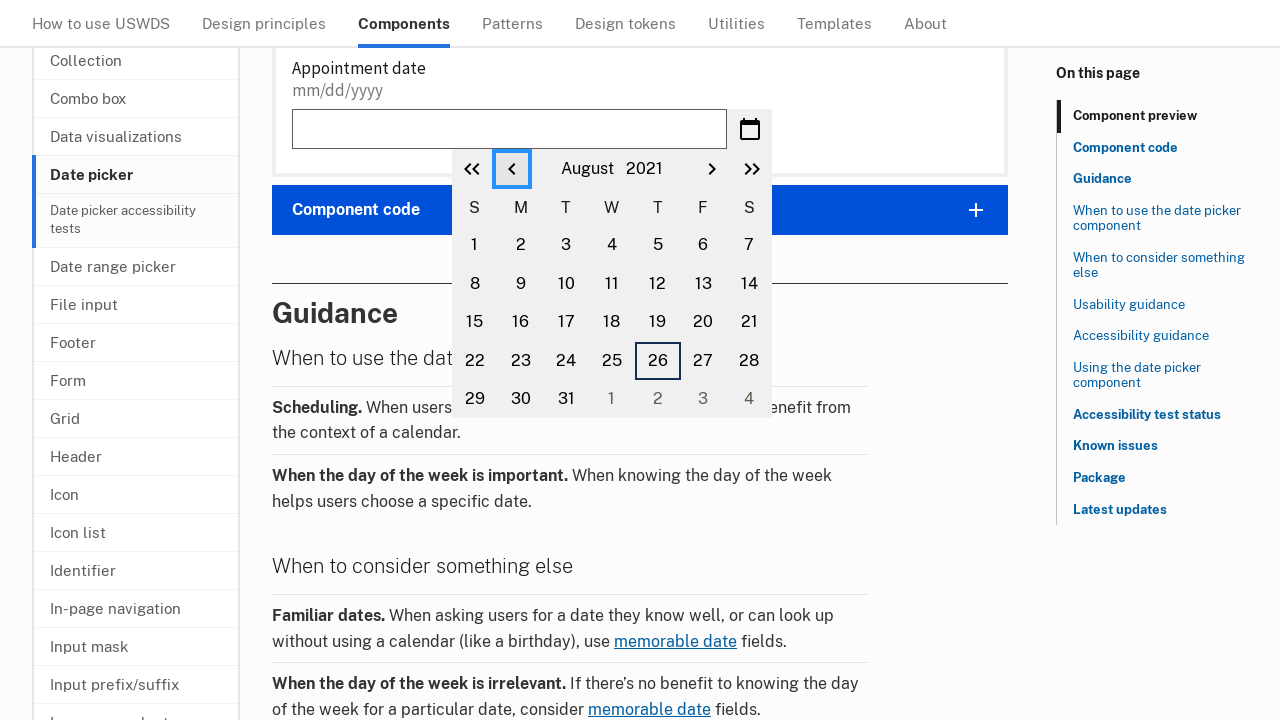

Retrieved current year: 2021
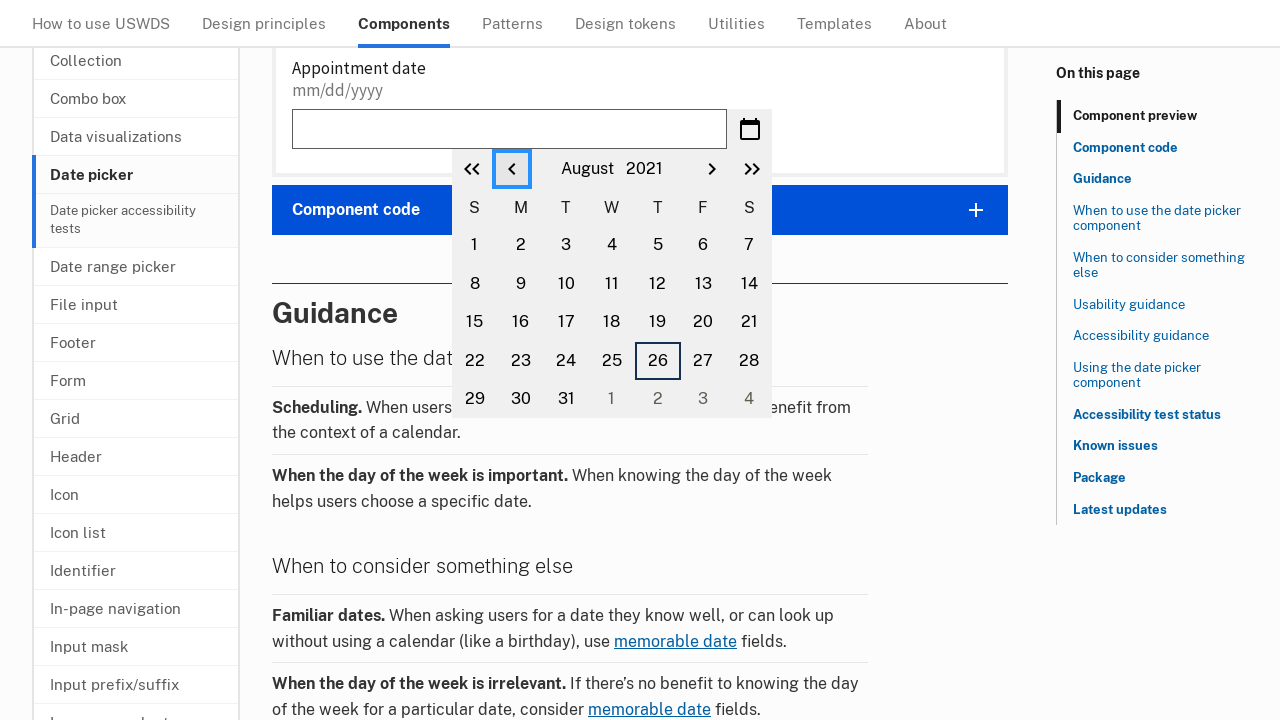

Clicked previous month button to navigate backwards at (512, 169) on button.usa-date-picker__calendar__previous-month
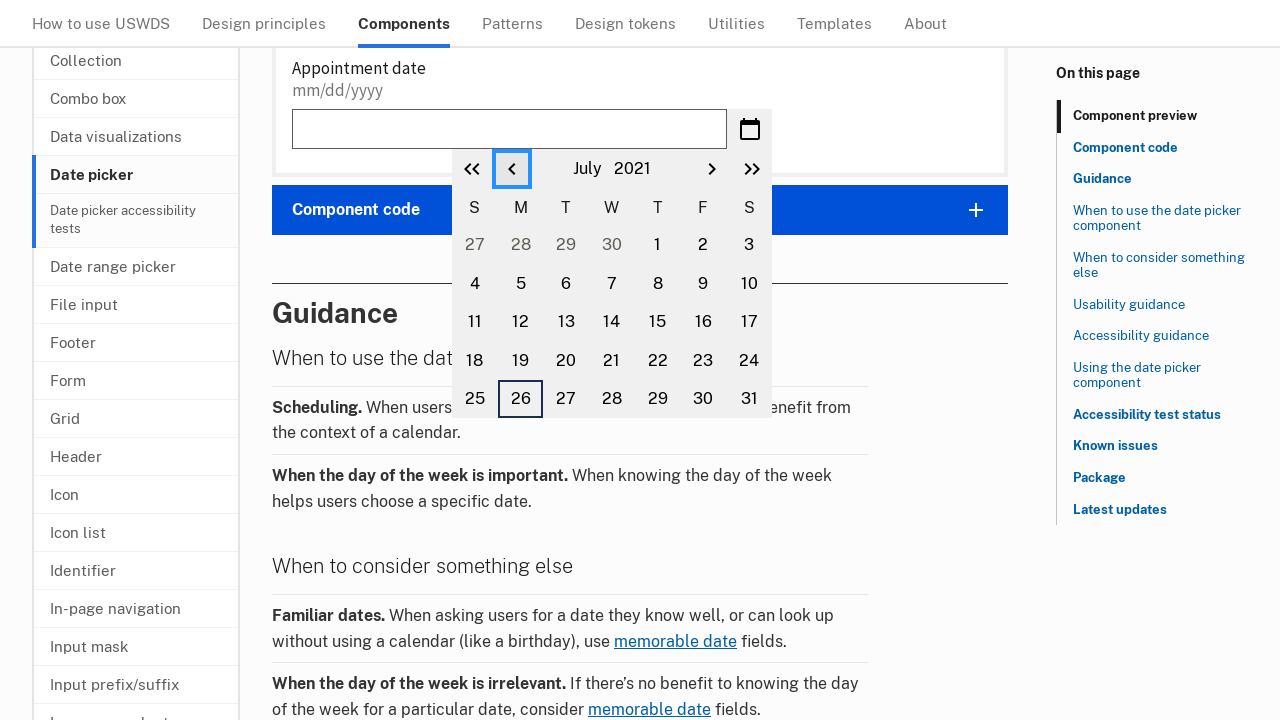

Retrieved current month: July
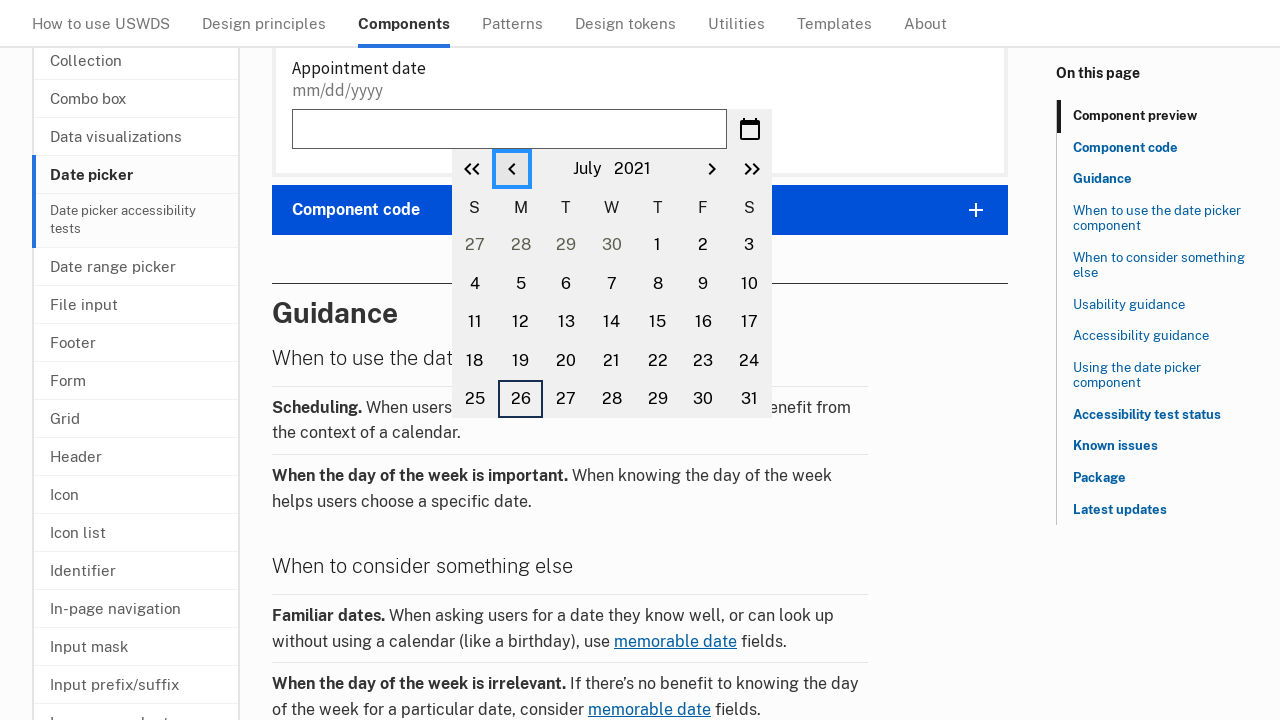

Retrieved current year: 2021
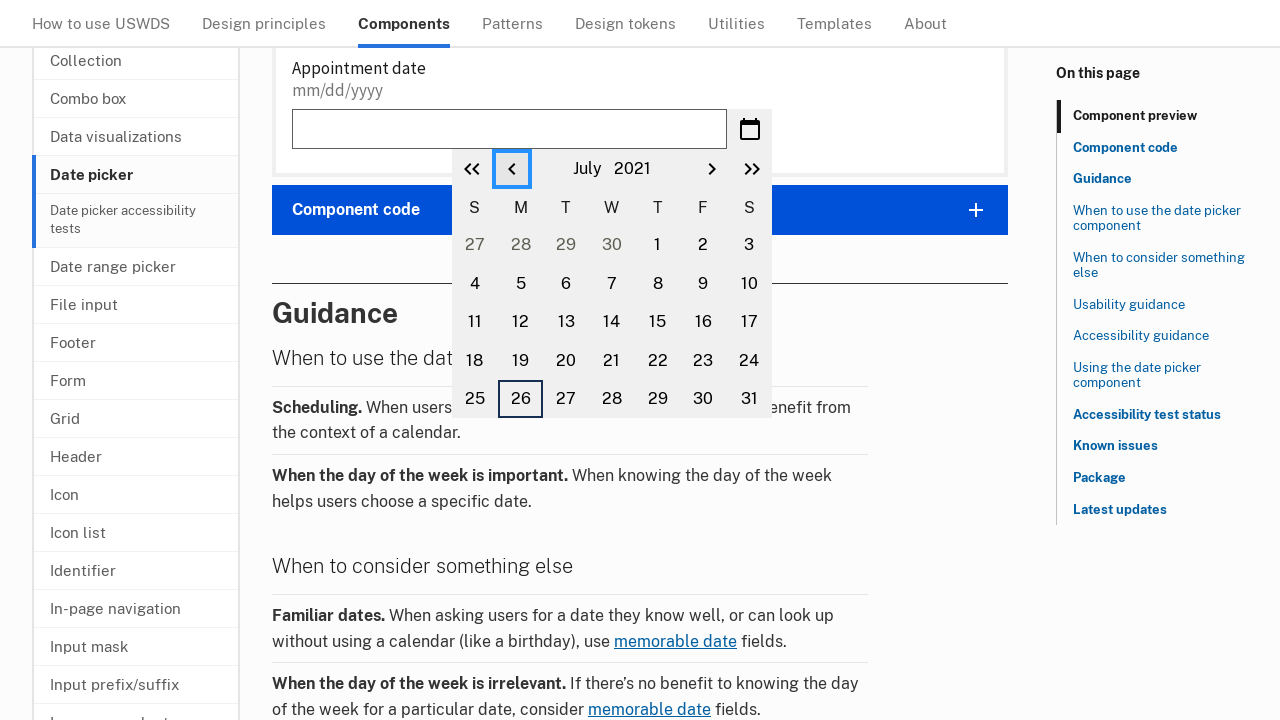

Clicked previous month button to navigate backwards at (512, 169) on button.usa-date-picker__calendar__previous-month
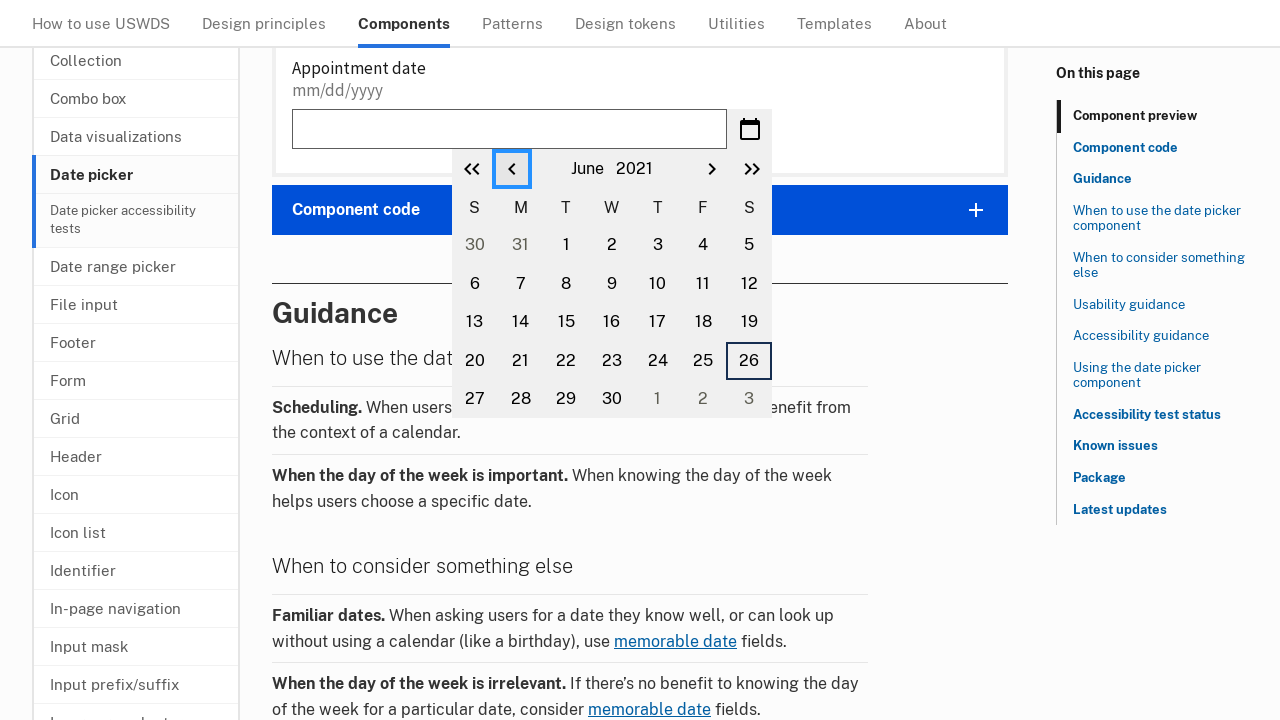

Retrieved current month: June
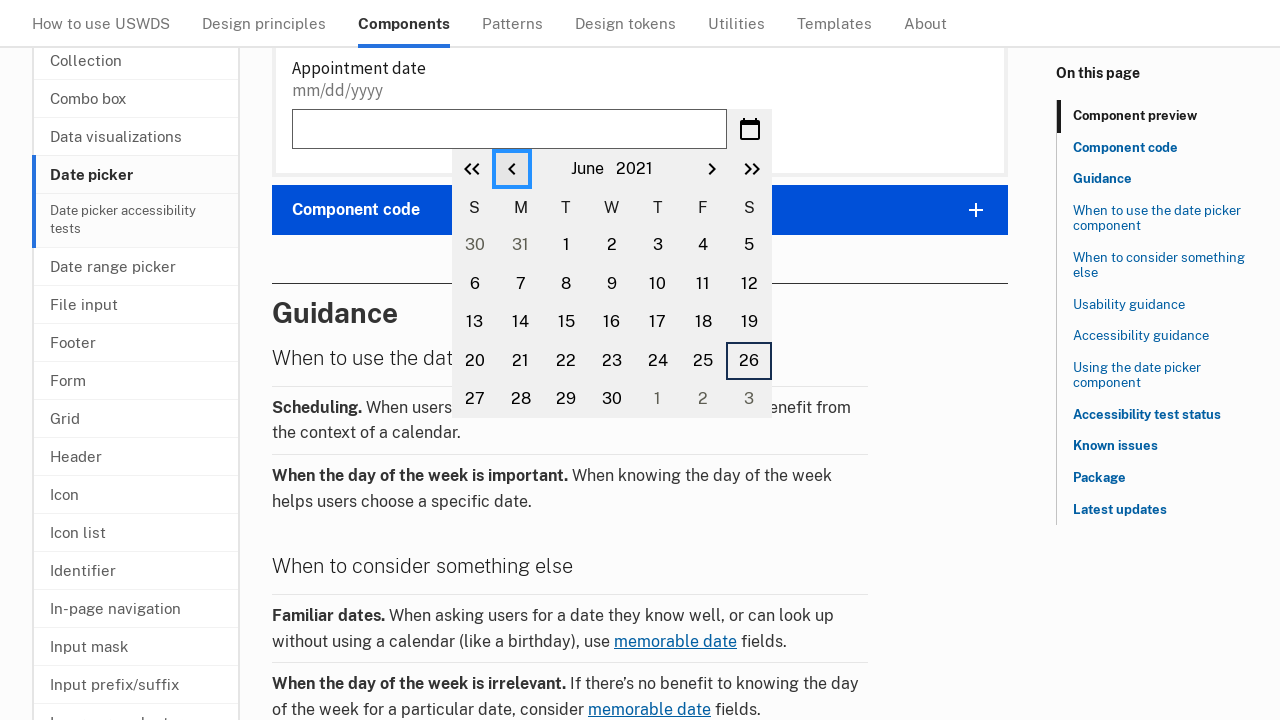

Retrieved current year: 2021
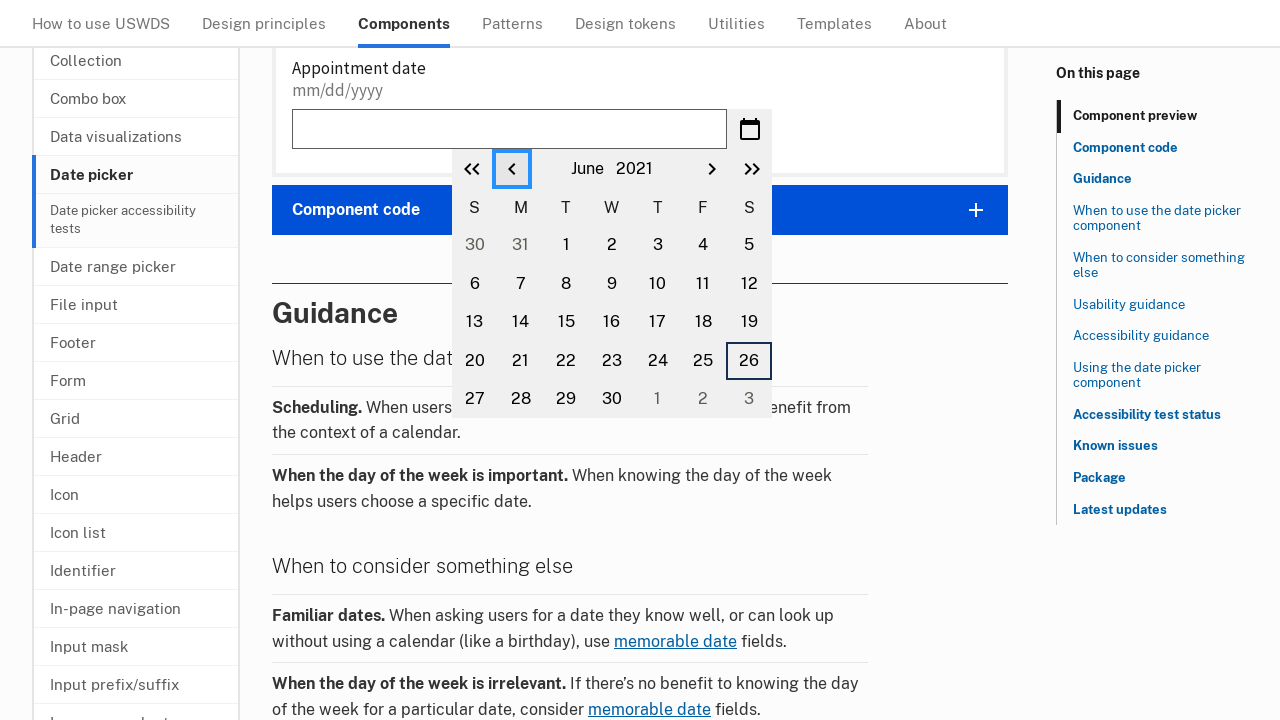

Clicked previous month button to navigate backwards at (512, 169) on button.usa-date-picker__calendar__previous-month
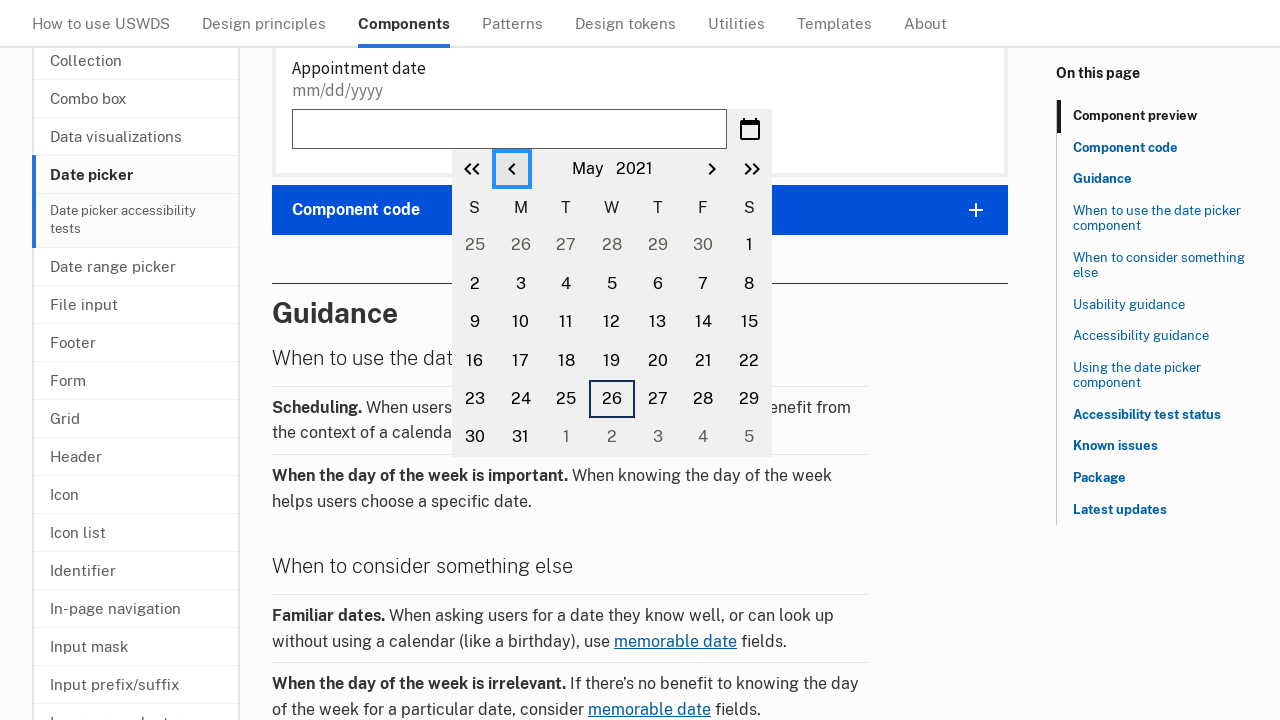

Retrieved current month: May
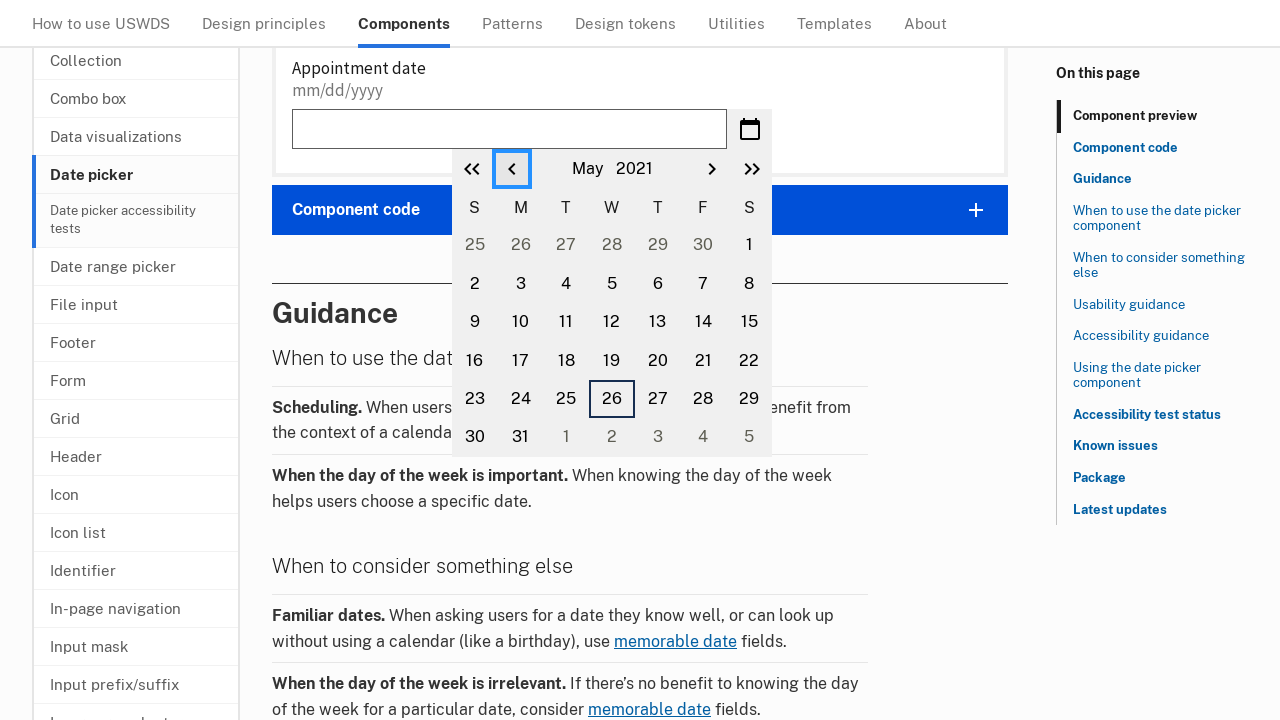

Retrieved current year: 2021
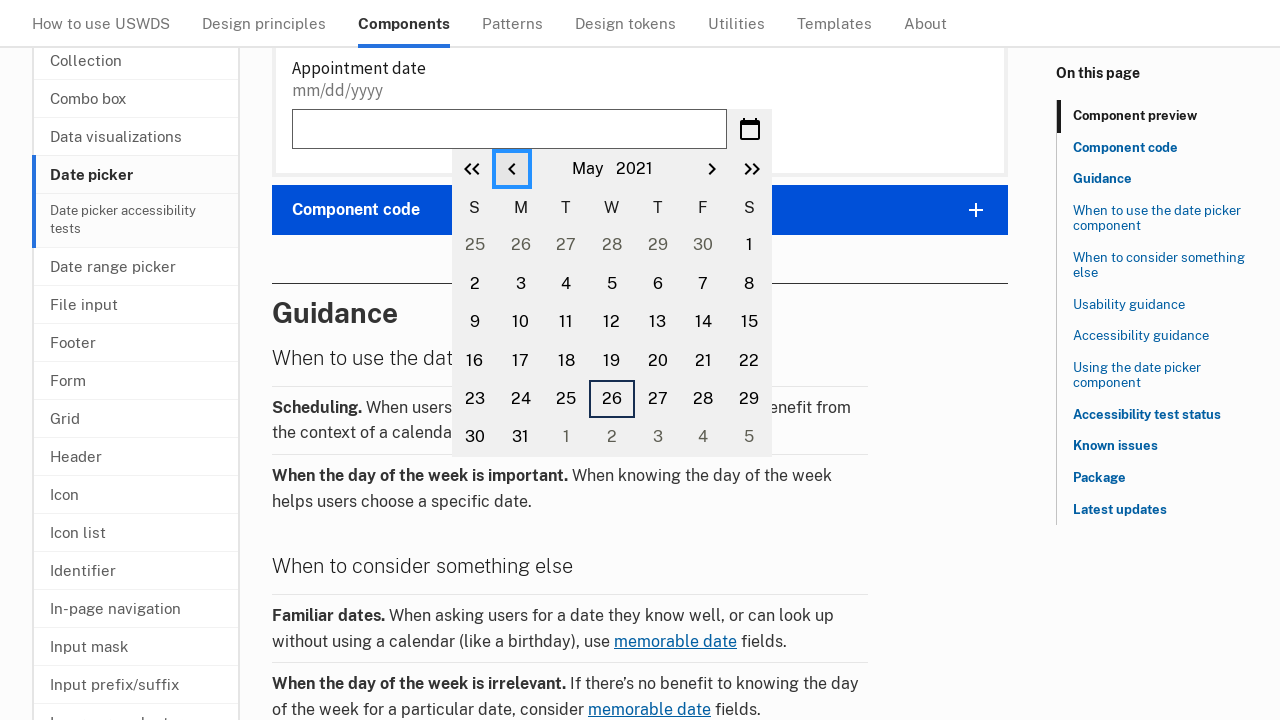

Clicked previous month button to navigate backwards at (512, 169) on button.usa-date-picker__calendar__previous-month
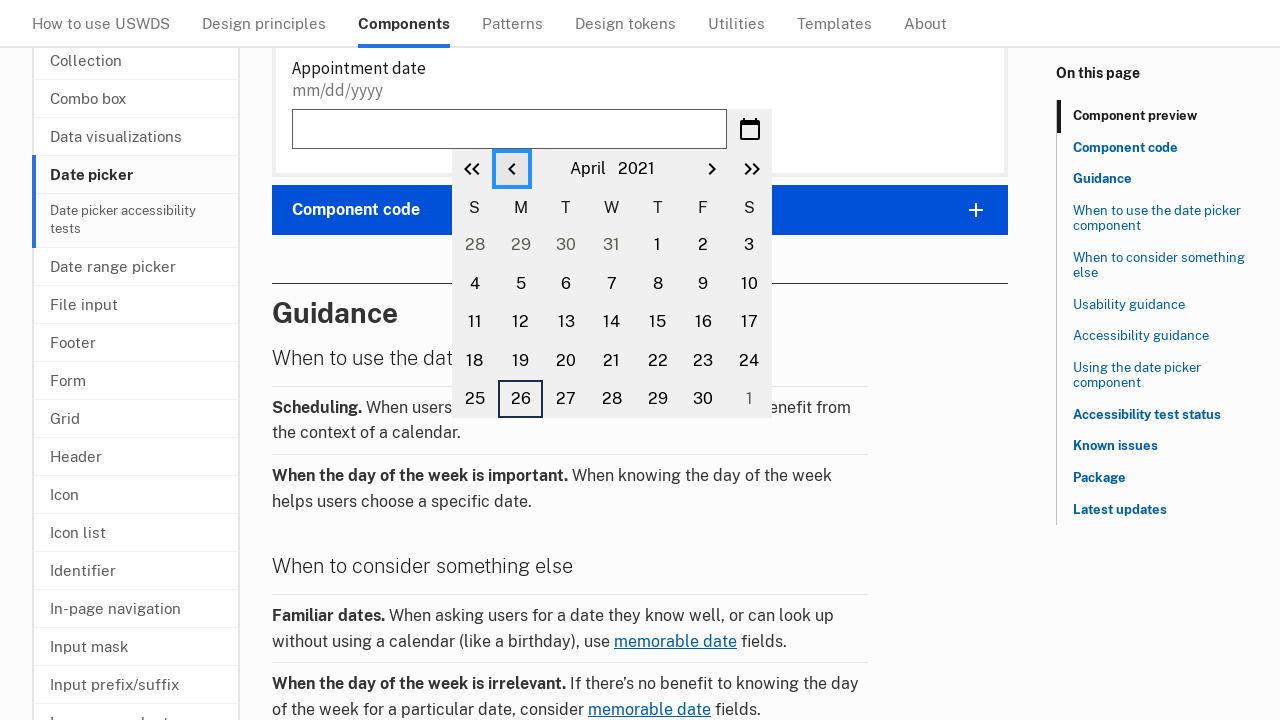

Retrieved current month: April
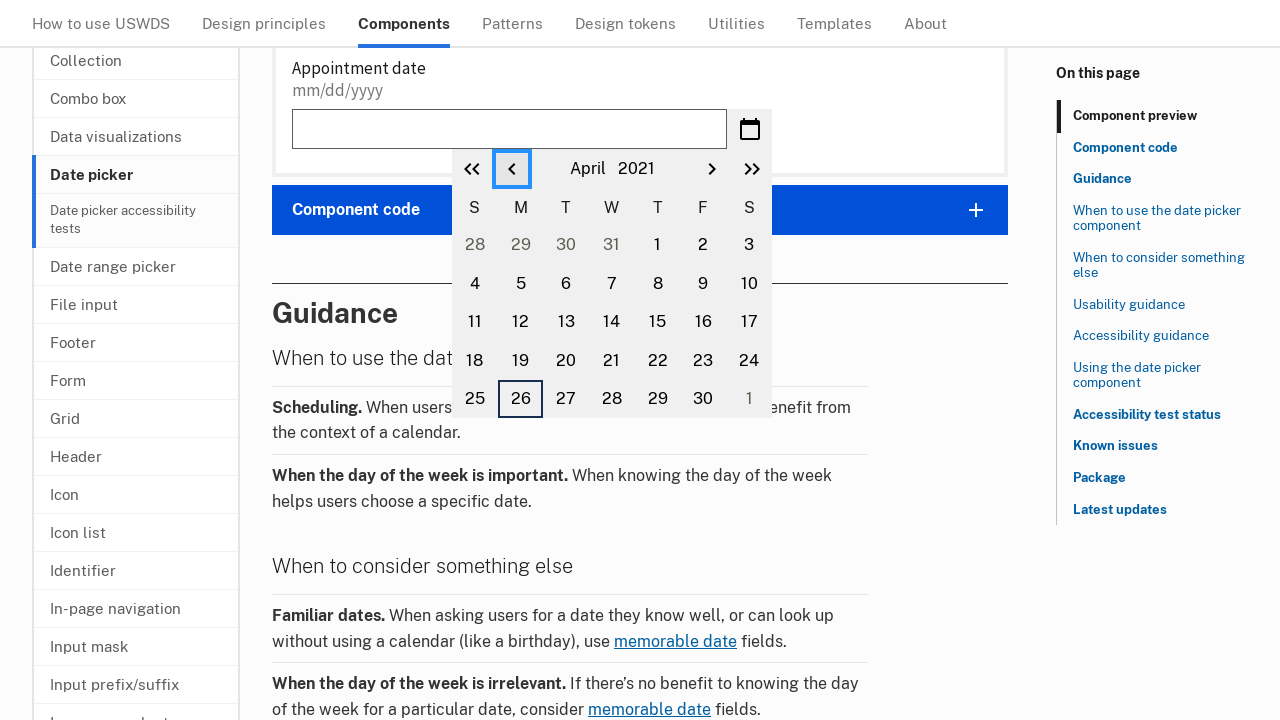

Retrieved current year: 2021
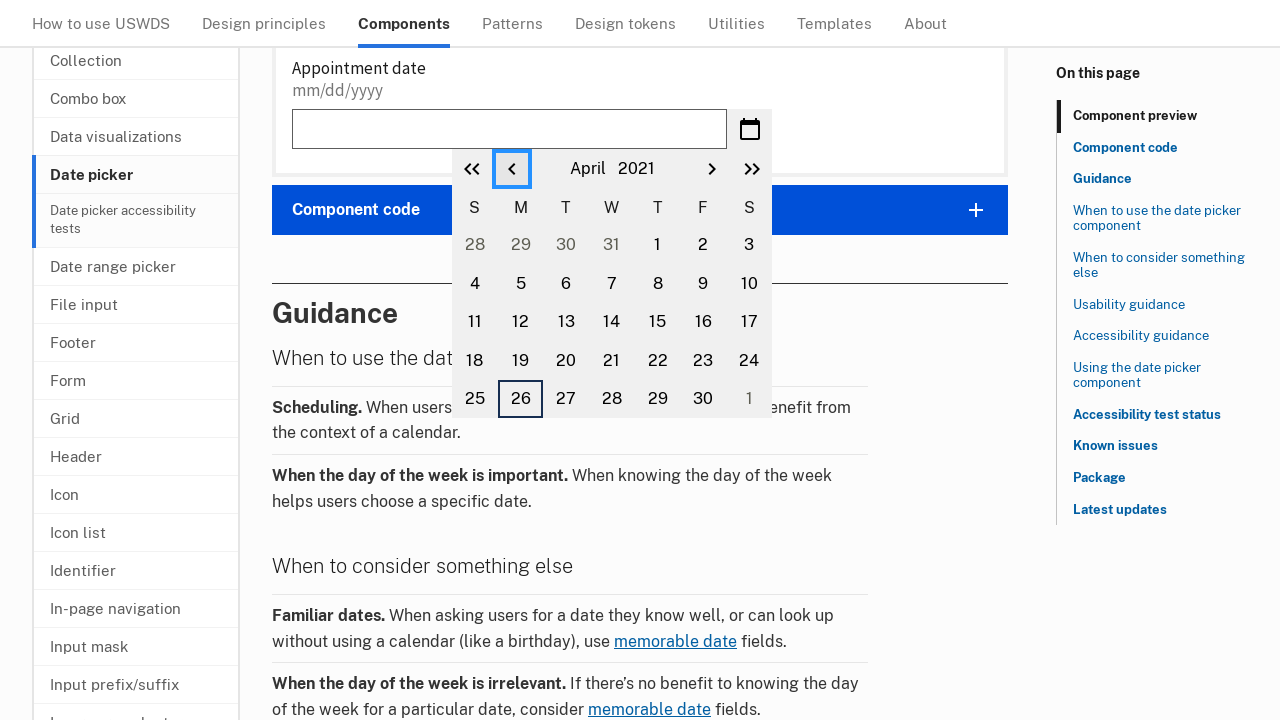

Clicked previous month button to navigate backwards at (512, 169) on button.usa-date-picker__calendar__previous-month
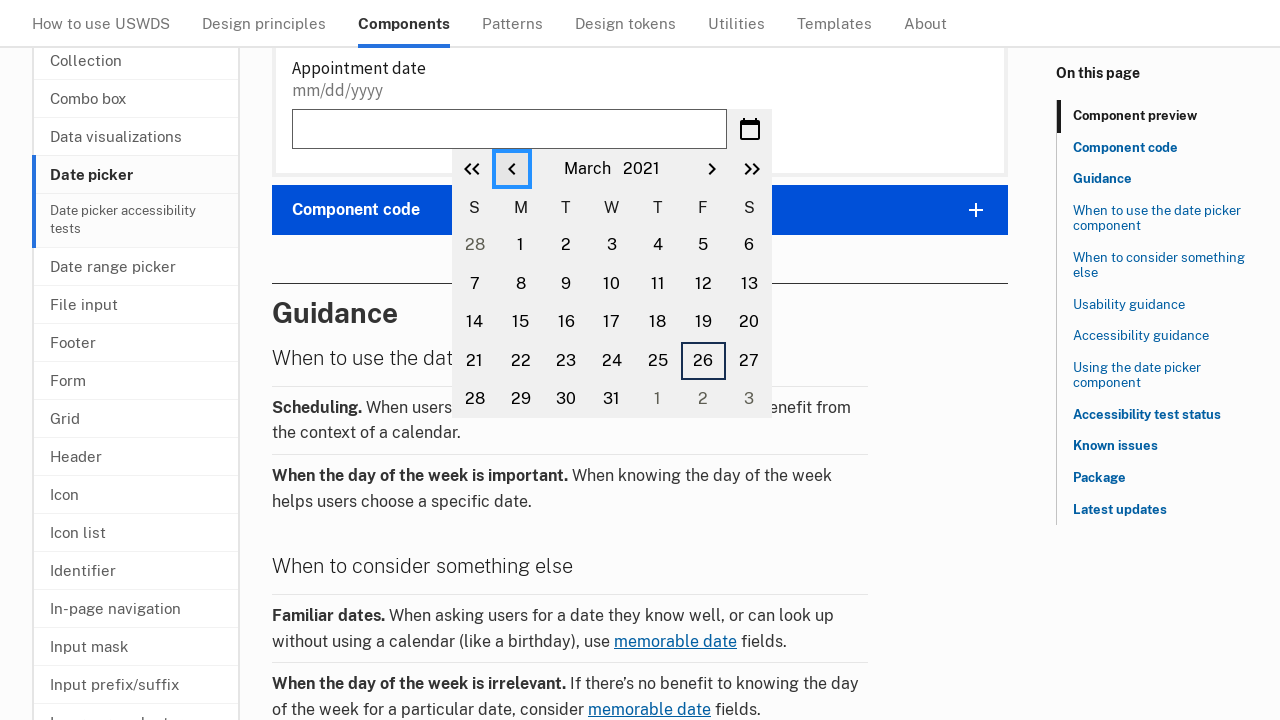

Retrieved current month: March
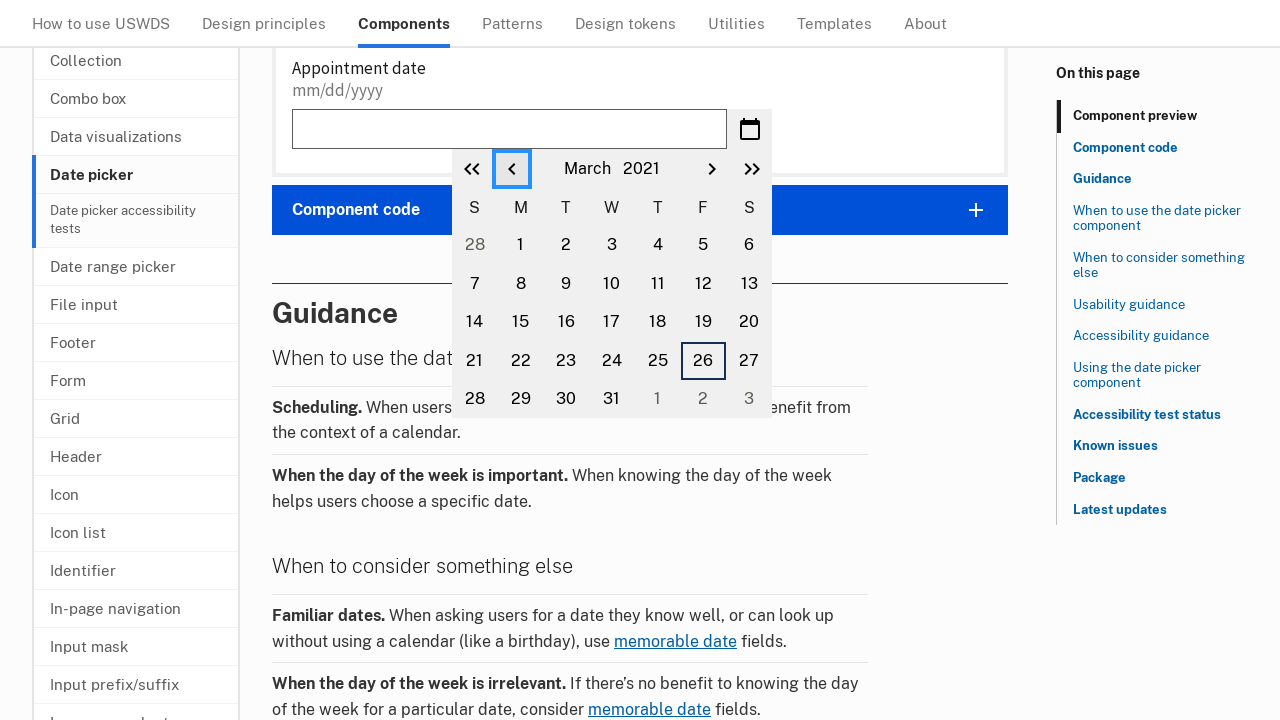

Retrieved current year: 2021
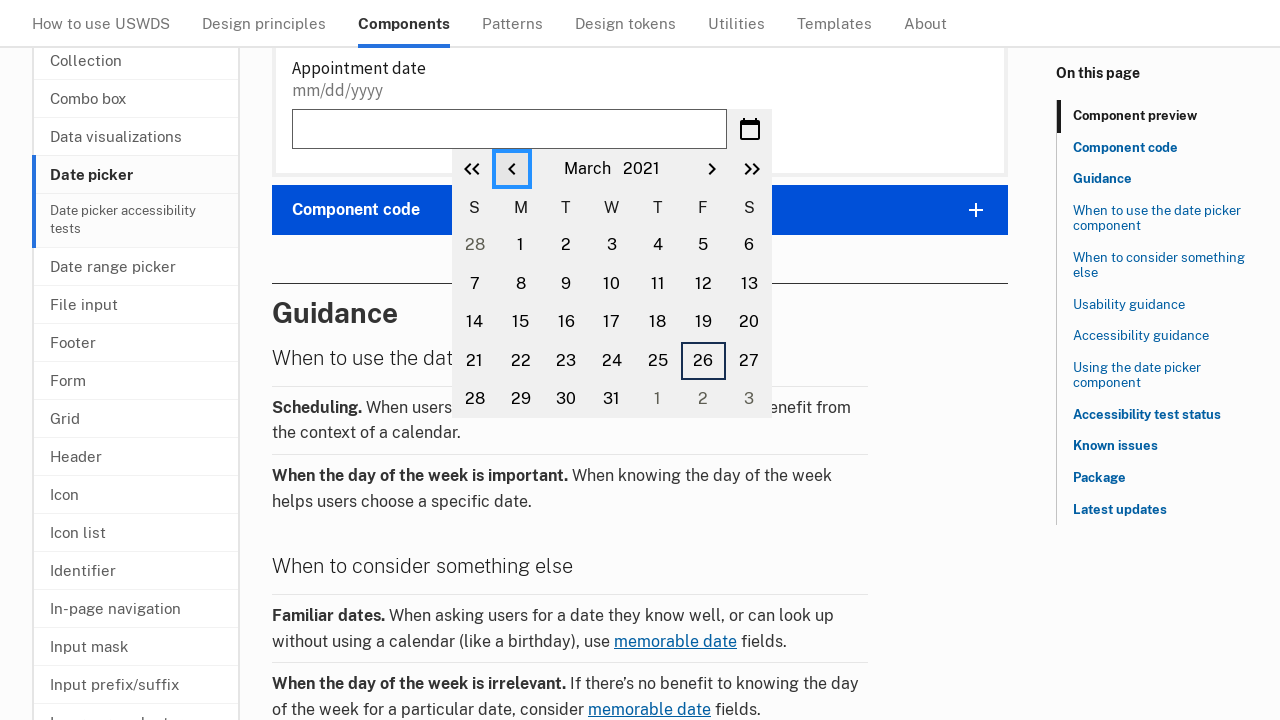

Clicked previous month button to navigate backwards at (512, 169) on button.usa-date-picker__calendar__previous-month
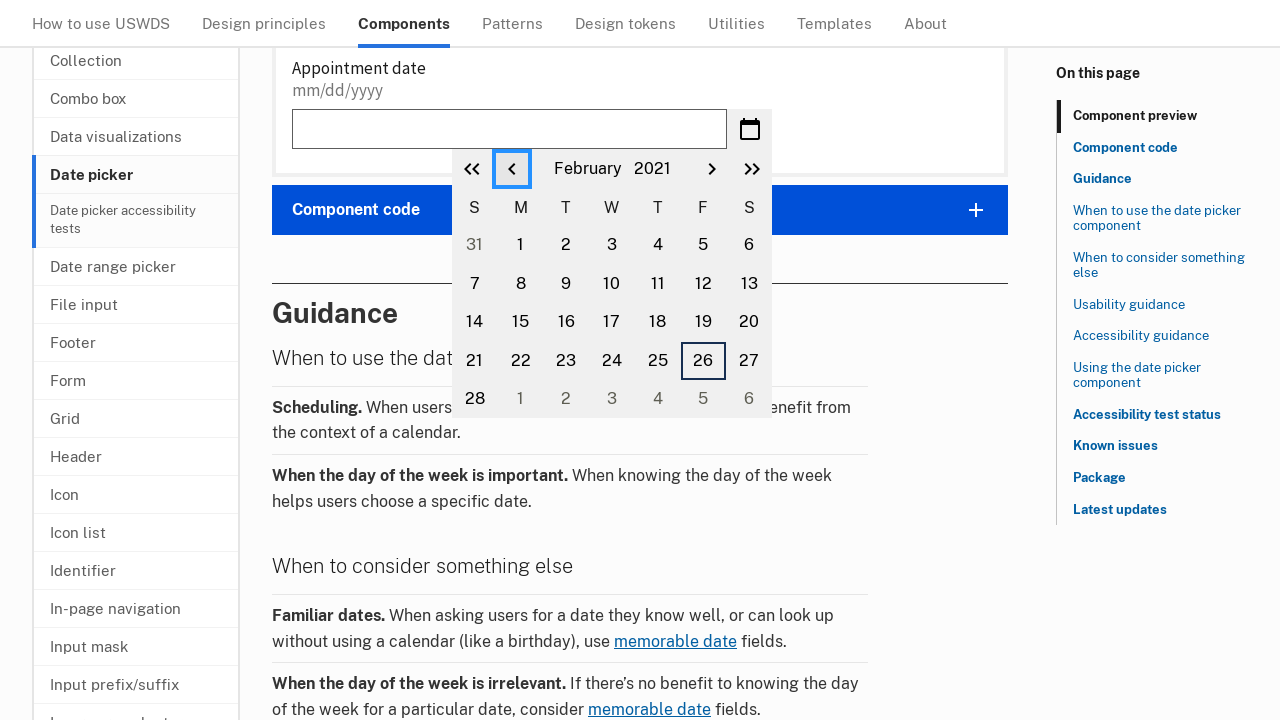

Retrieved current month: February
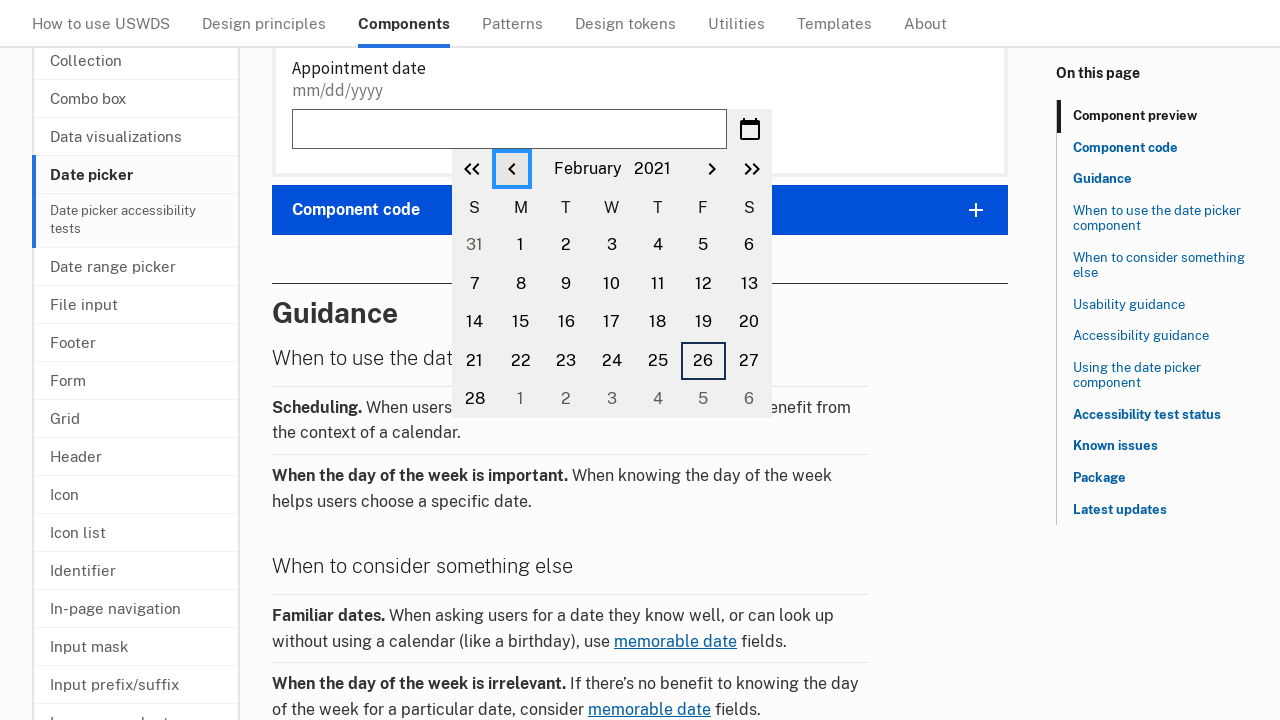

Retrieved current year: 2021
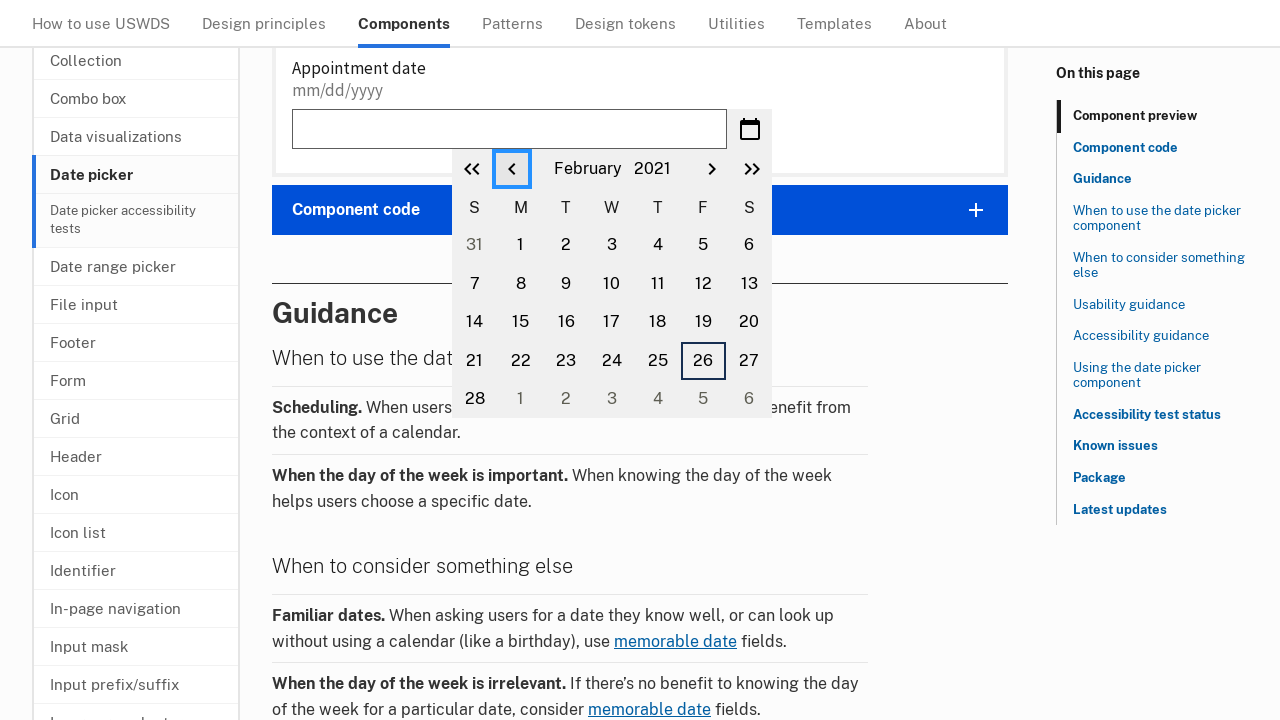

Clicked previous month button to navigate backwards at (512, 169) on button.usa-date-picker__calendar__previous-month
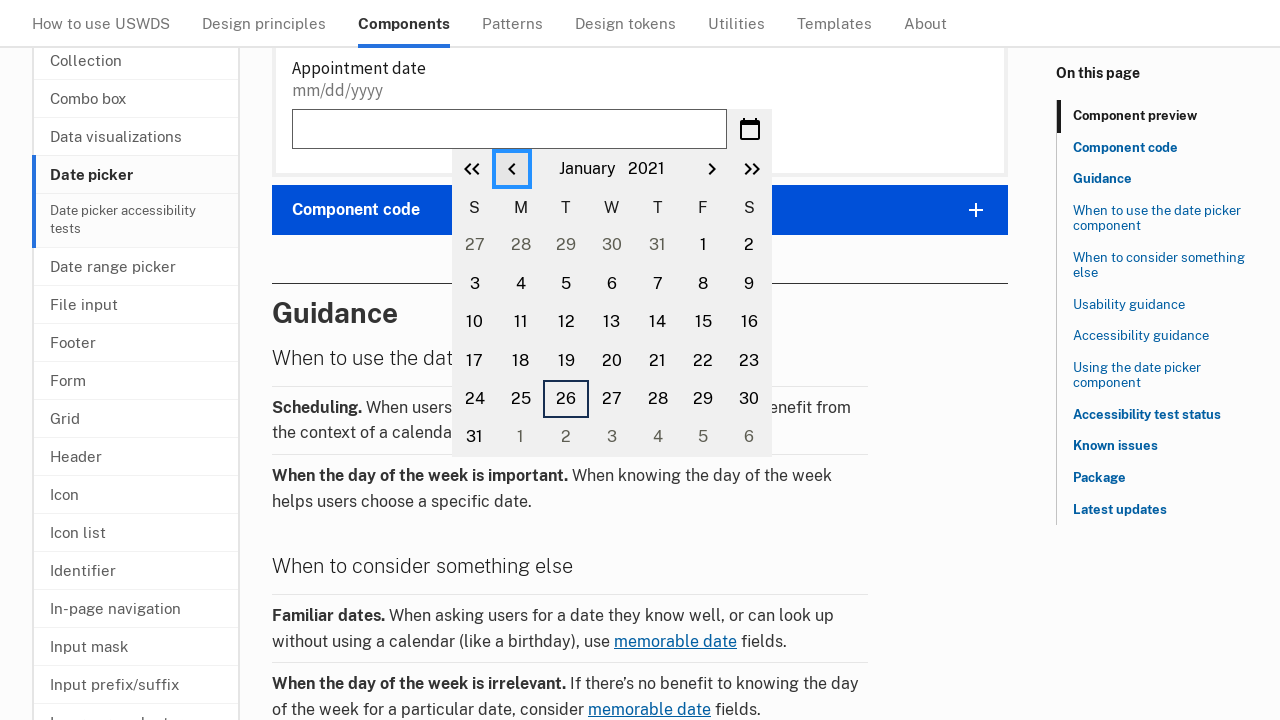

Retrieved current month: January
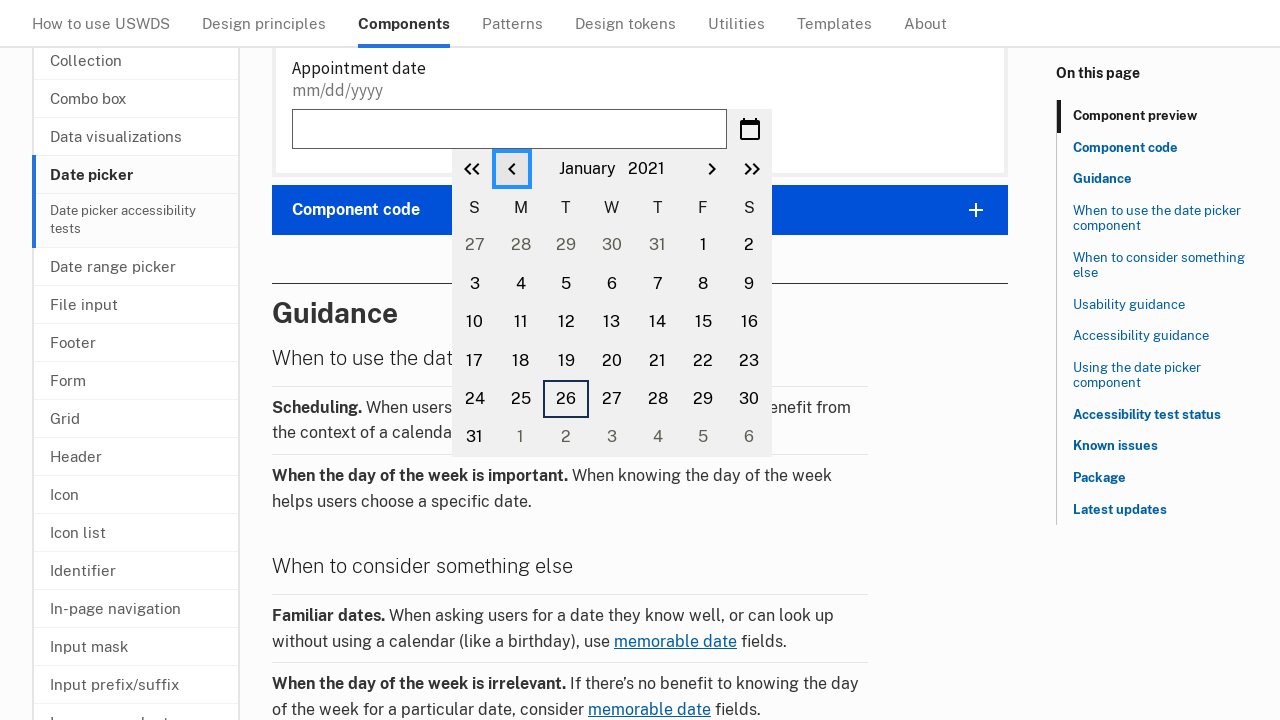

Retrieved current year: 2021
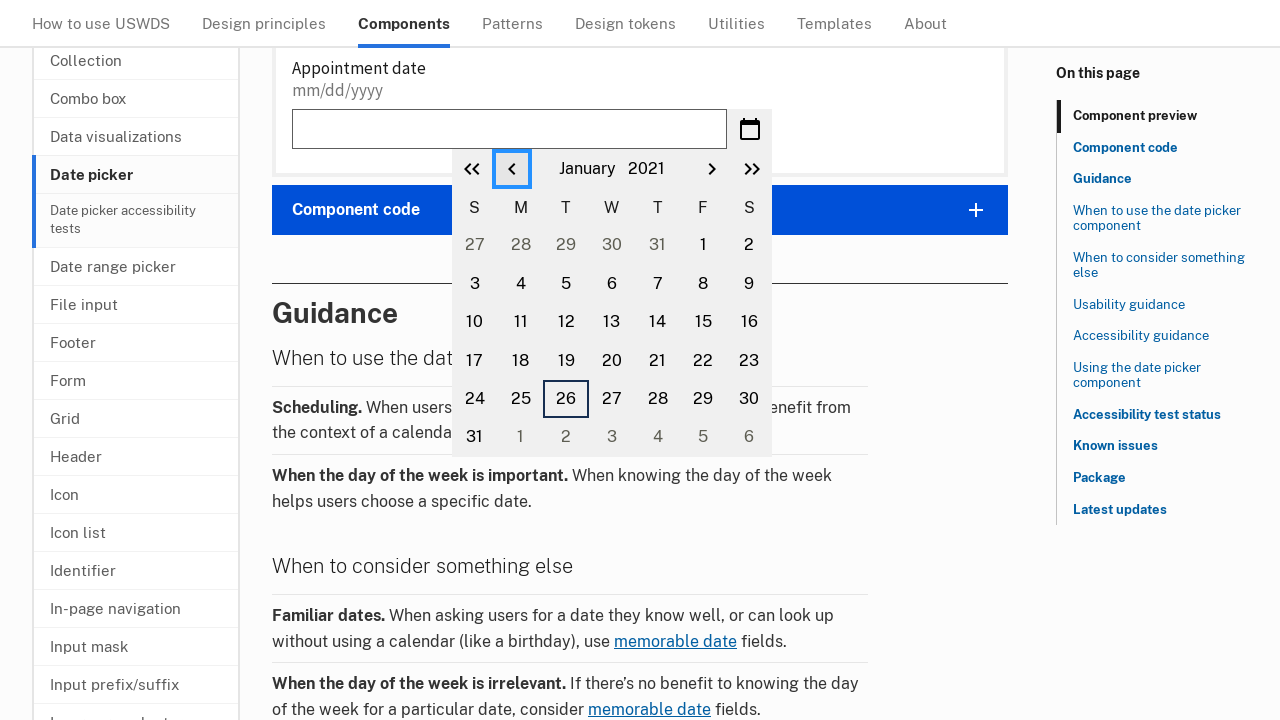

Clicked previous month button to navigate backwards at (512, 169) on button.usa-date-picker__calendar__previous-month
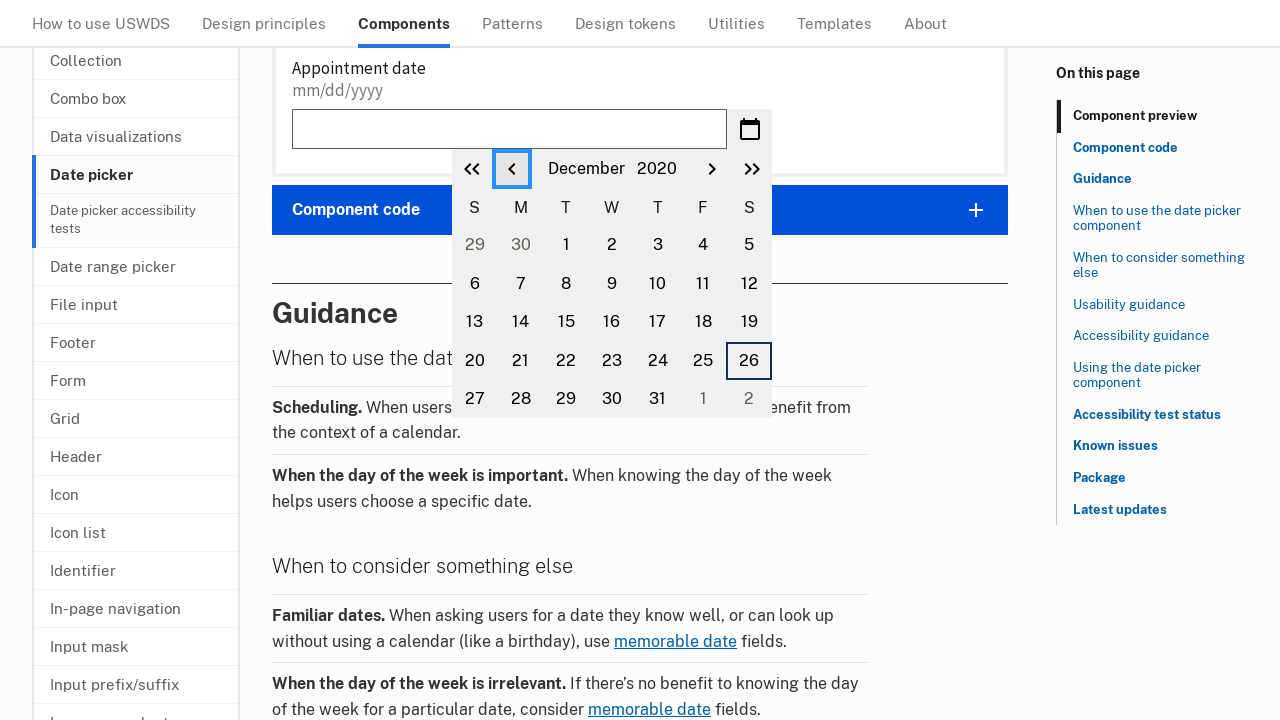

Retrieved current month: December
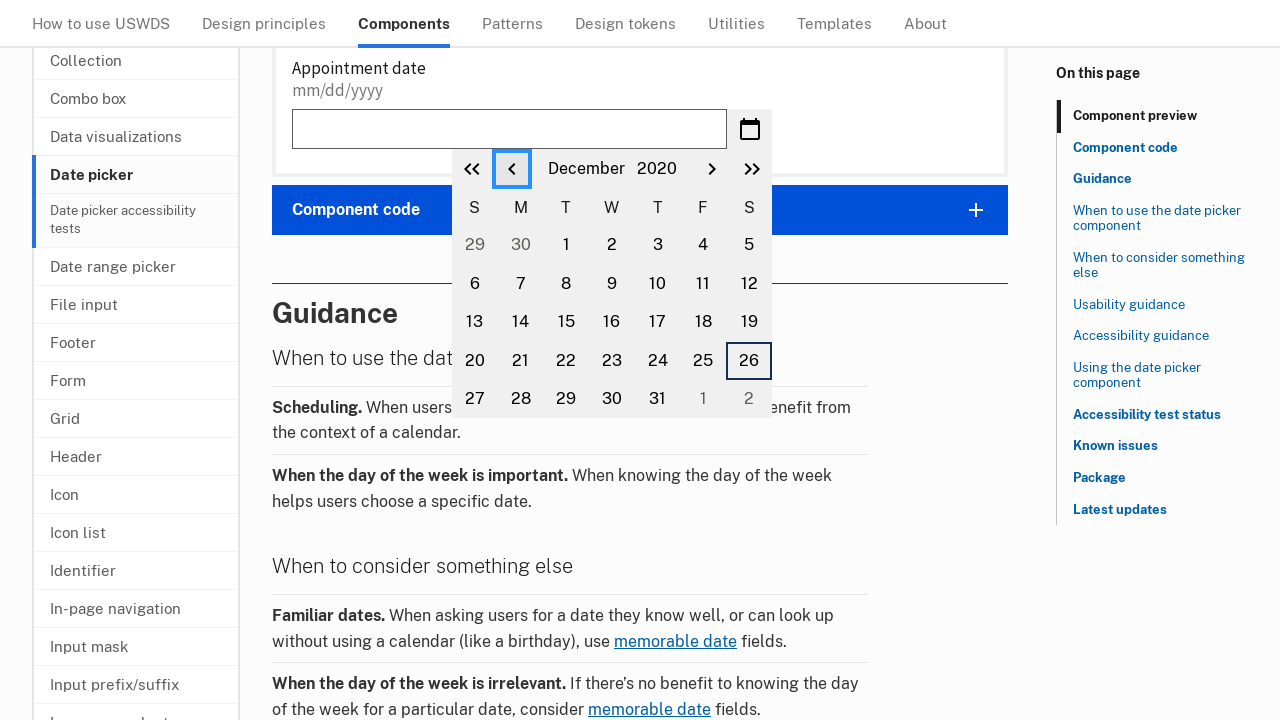

Retrieved current year: 2020
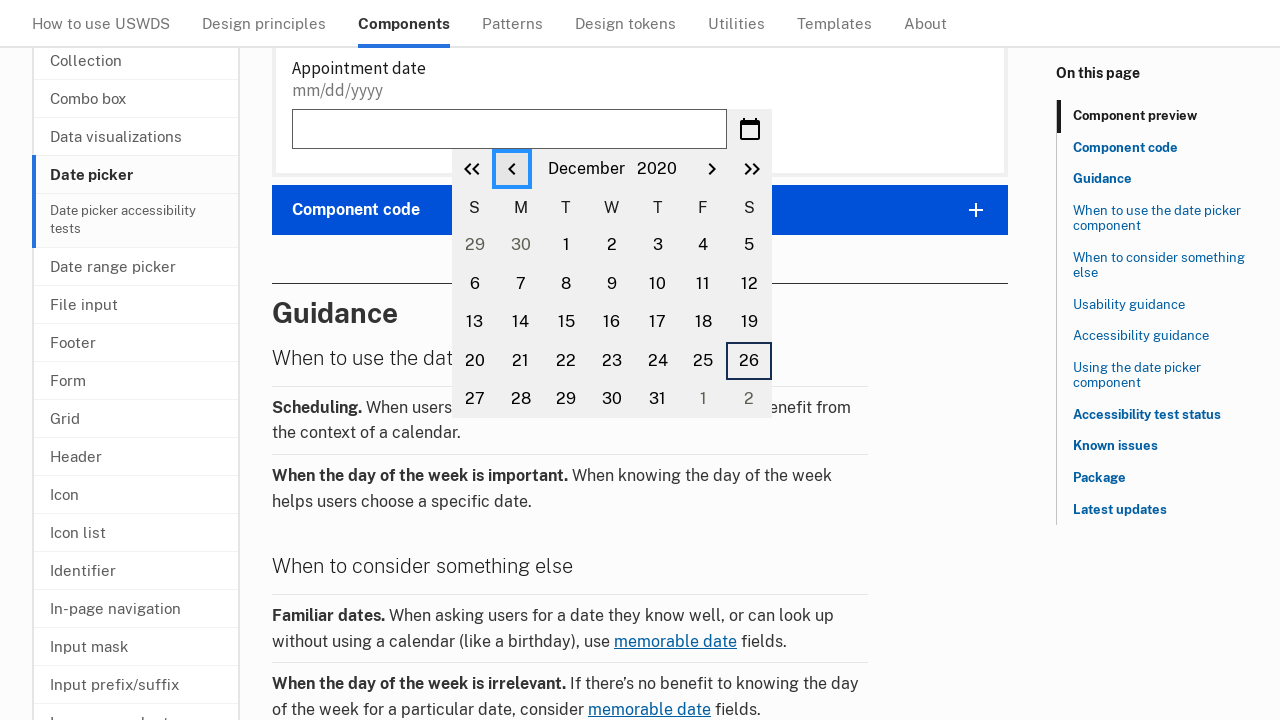

Clicked previous month button to navigate backwards at (512, 169) on button.usa-date-picker__calendar__previous-month
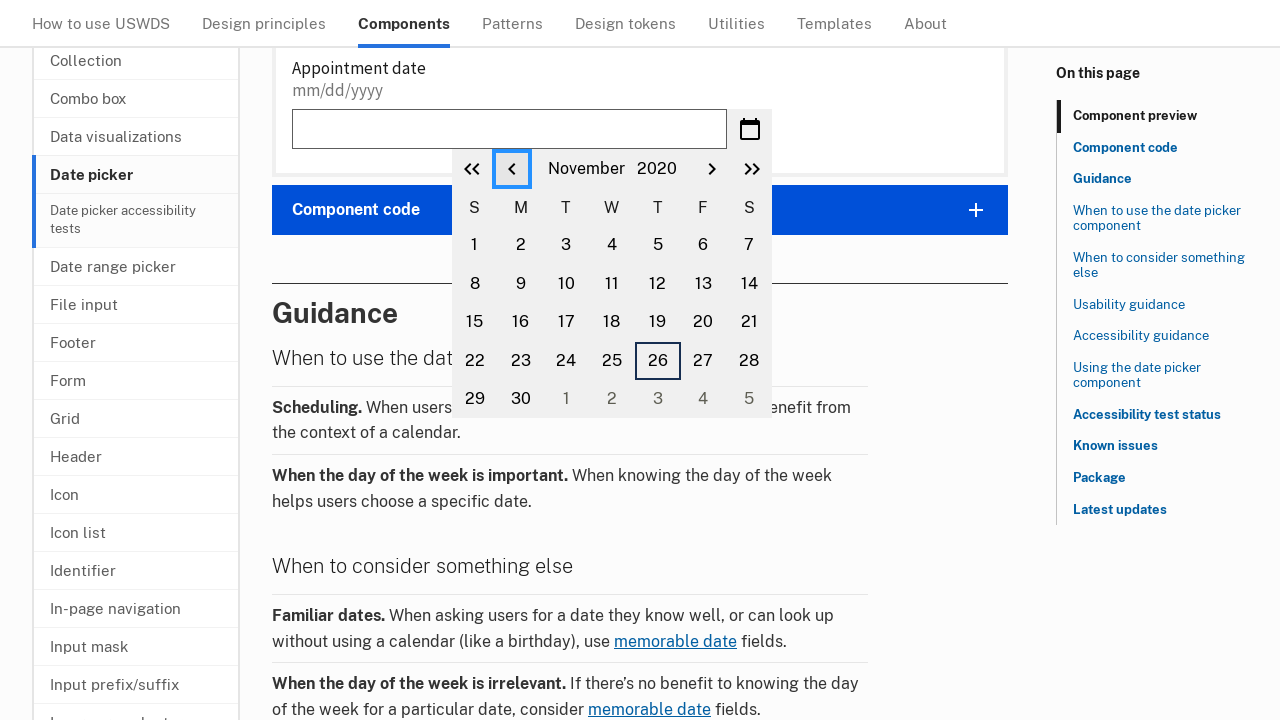

Retrieved current month: November
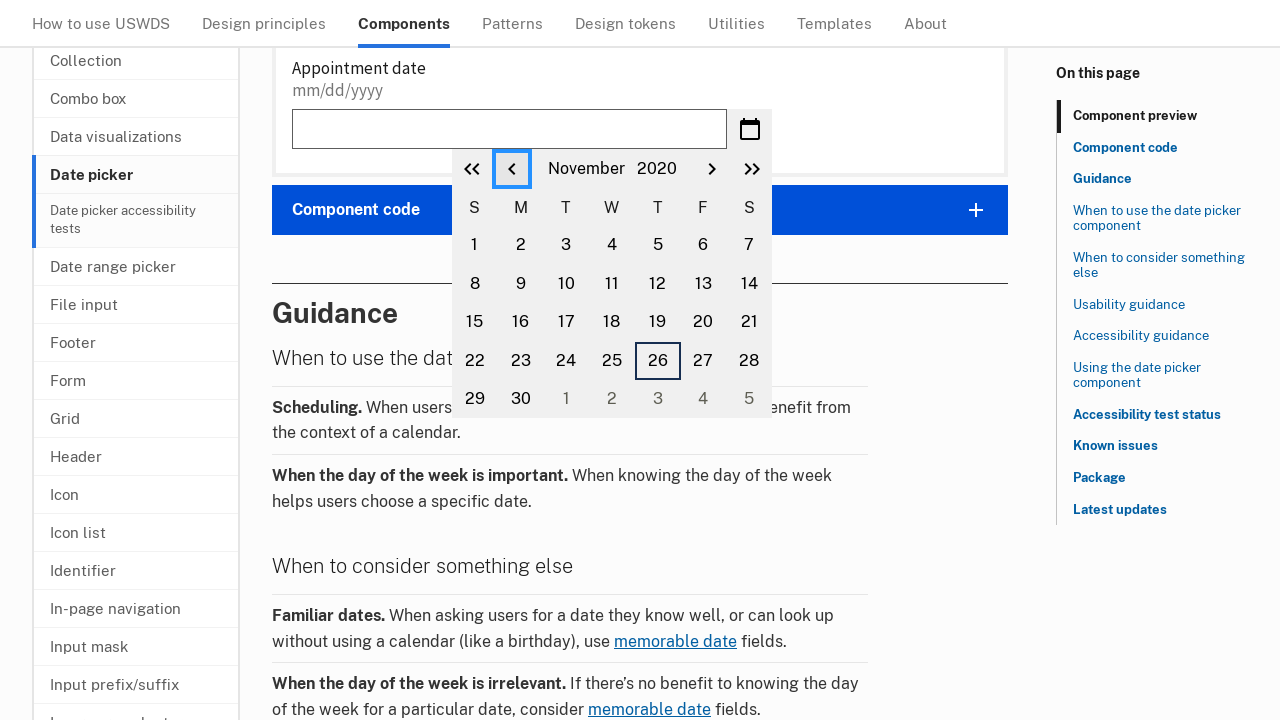

Retrieved current year: 2020
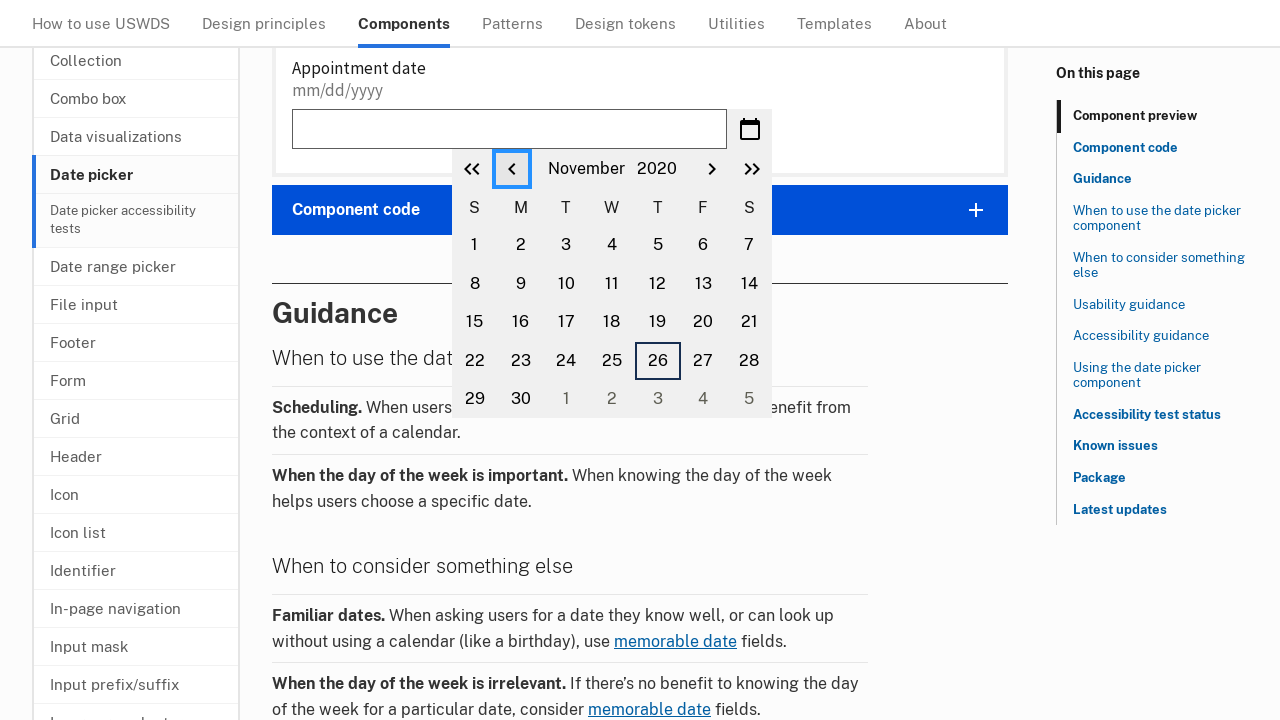

Clicked previous month button to navigate backwards at (512, 169) on button.usa-date-picker__calendar__previous-month
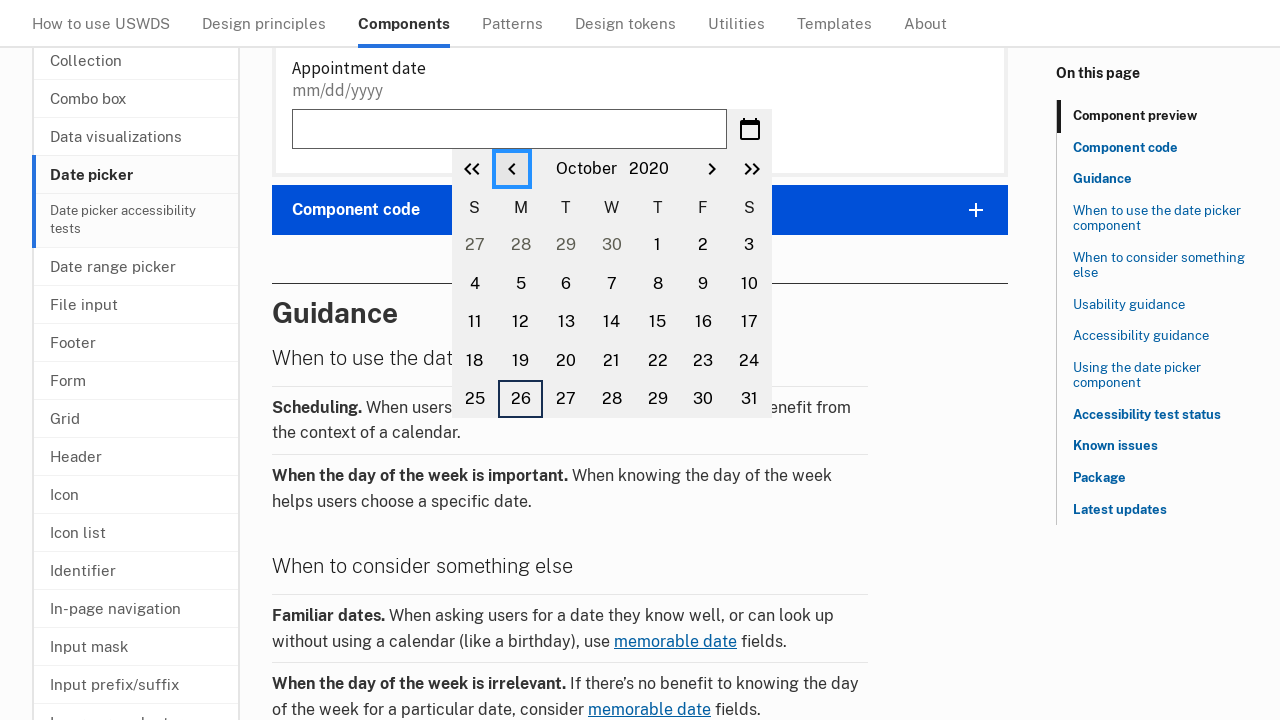

Retrieved current month: October
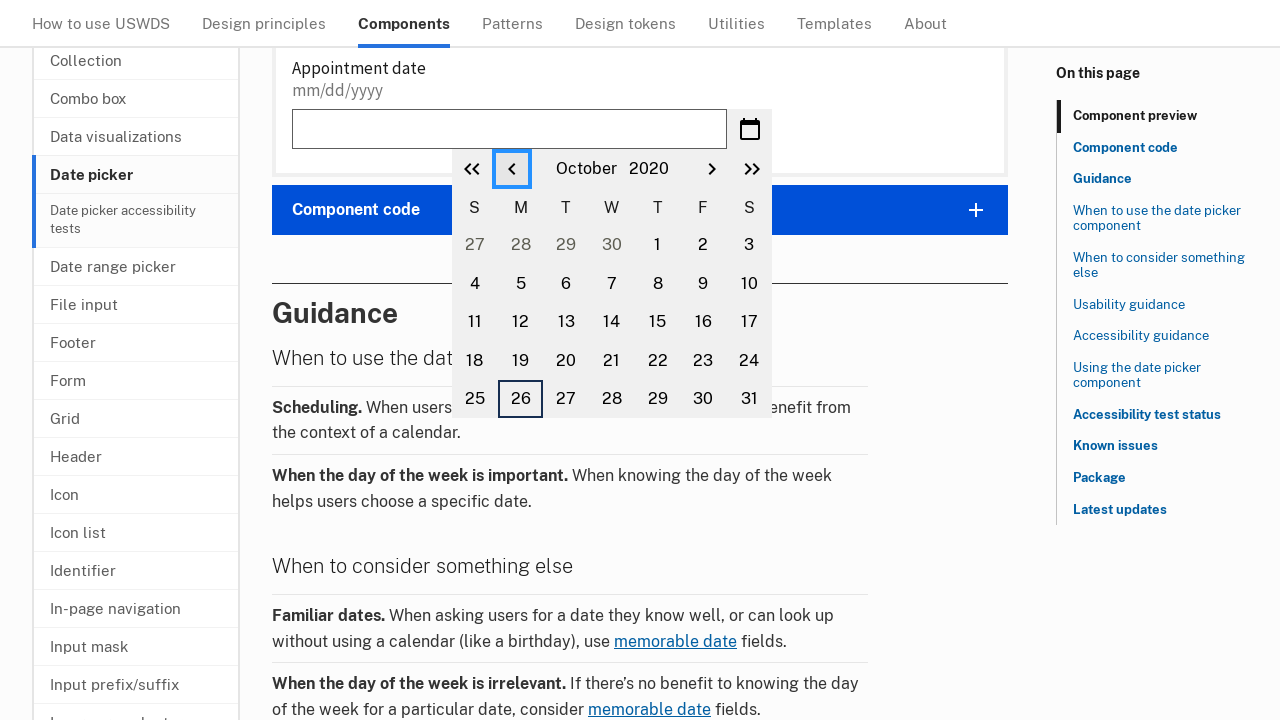

Retrieved current year: 2020
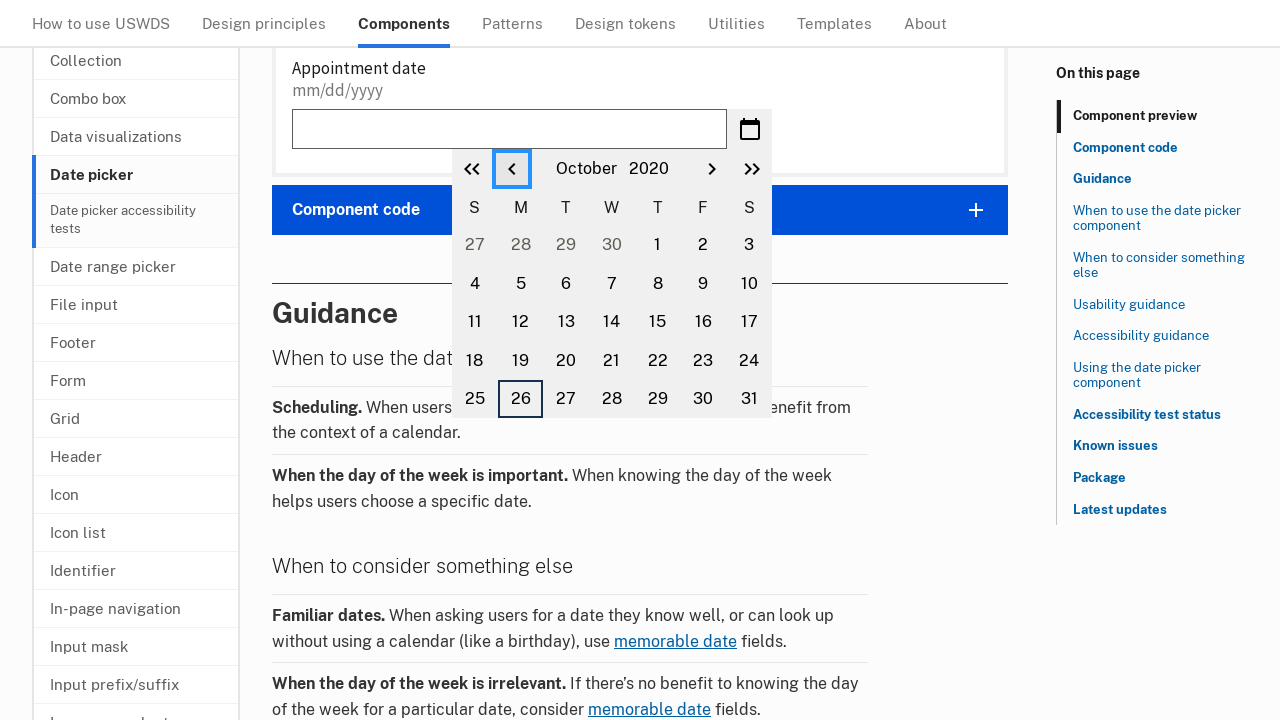

Clicked previous month button to navigate backwards at (512, 169) on button.usa-date-picker__calendar__previous-month
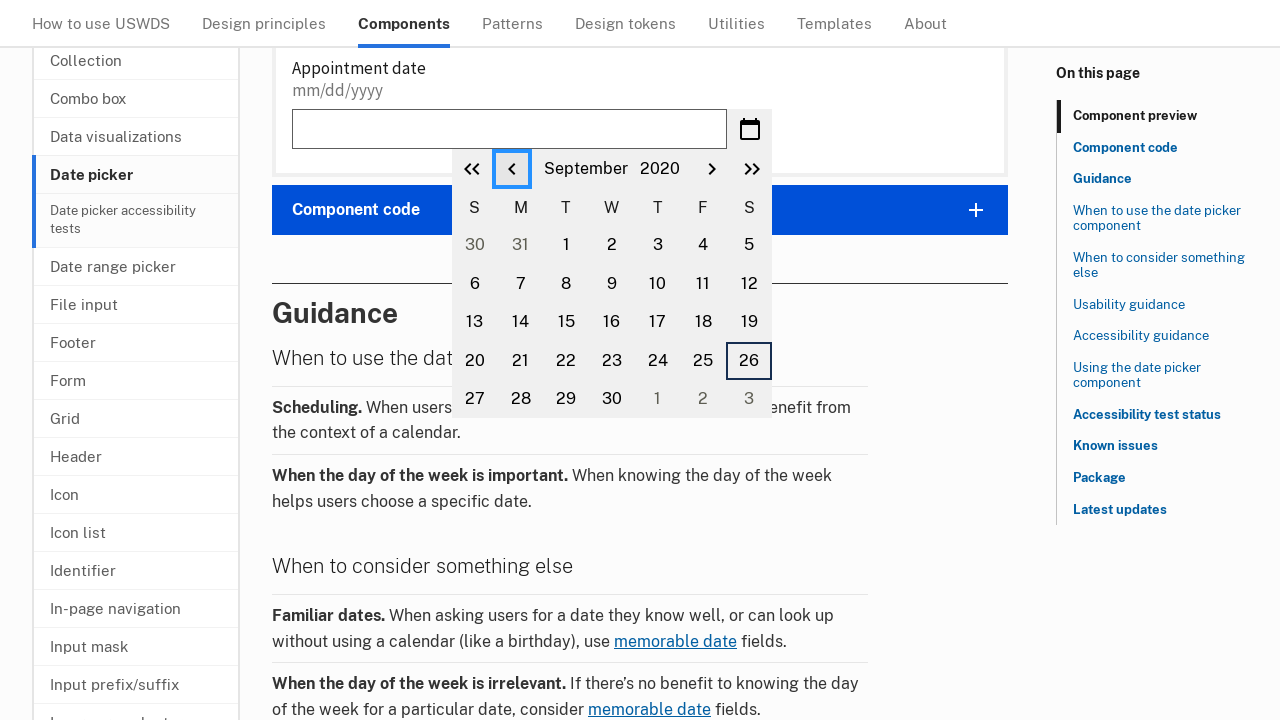

Retrieved current month: September
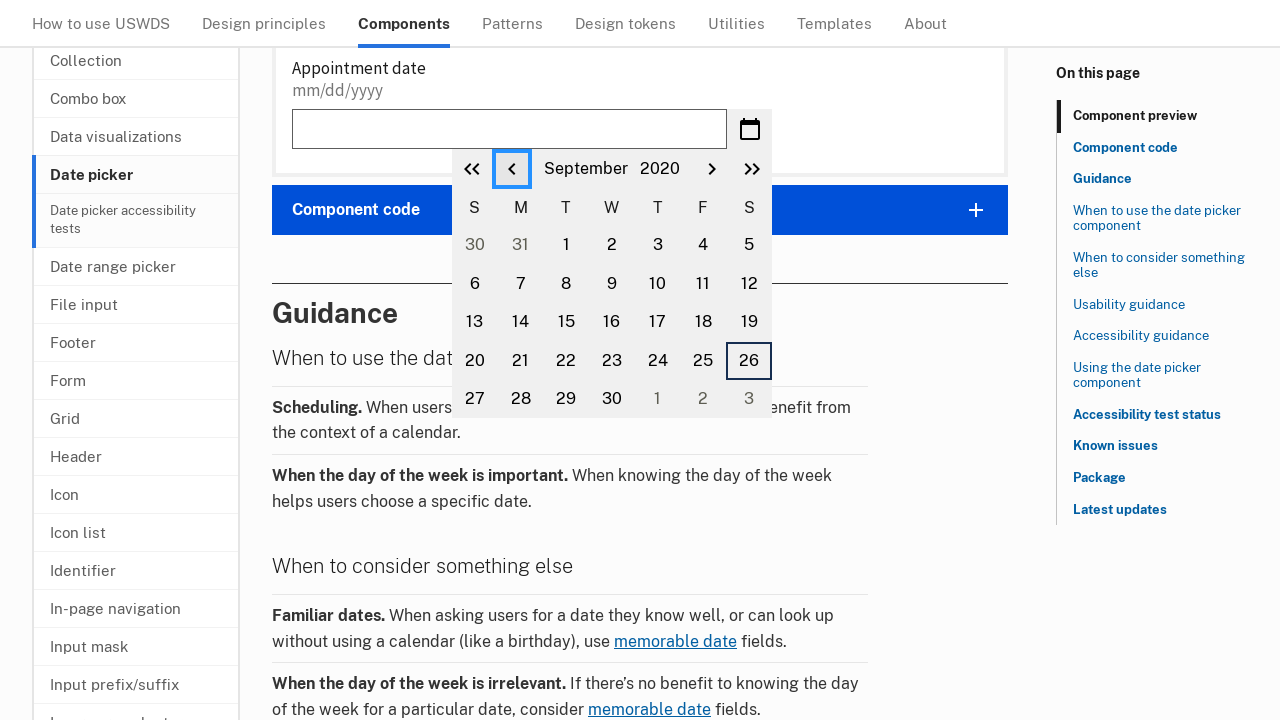

Retrieved current year: 2020
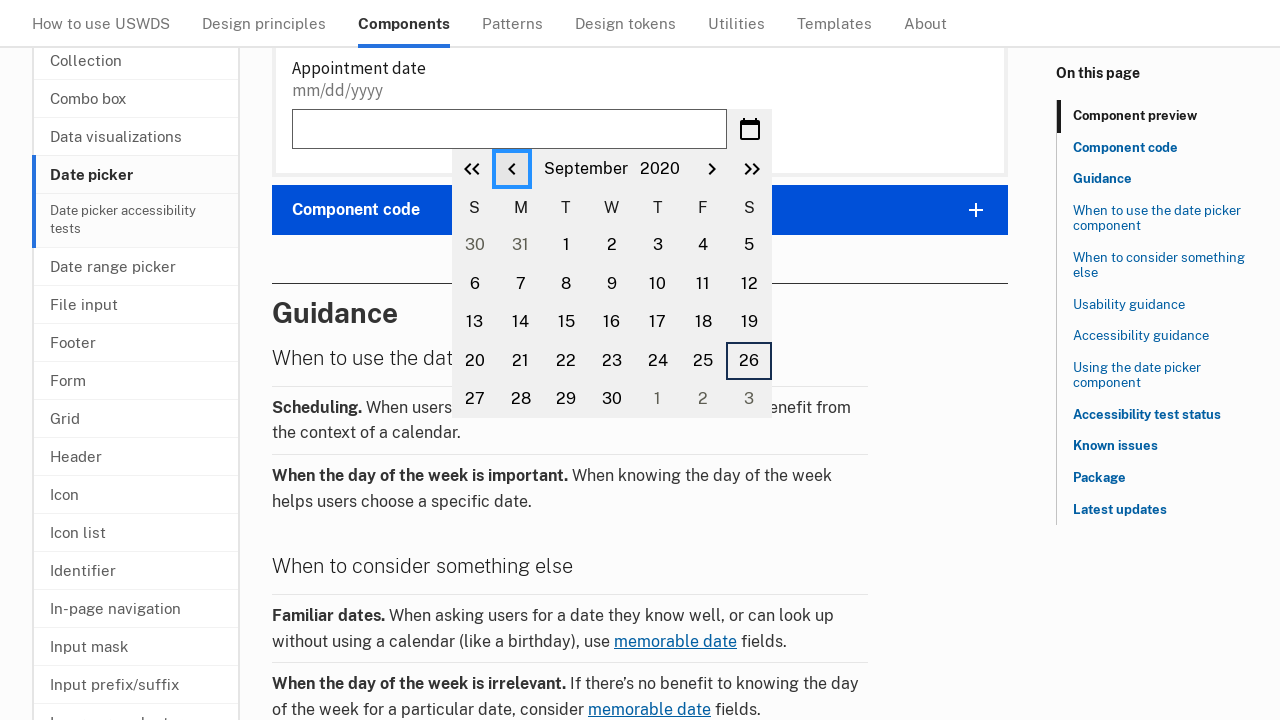

Clicked previous month button to navigate backwards at (512, 169) on button.usa-date-picker__calendar__previous-month
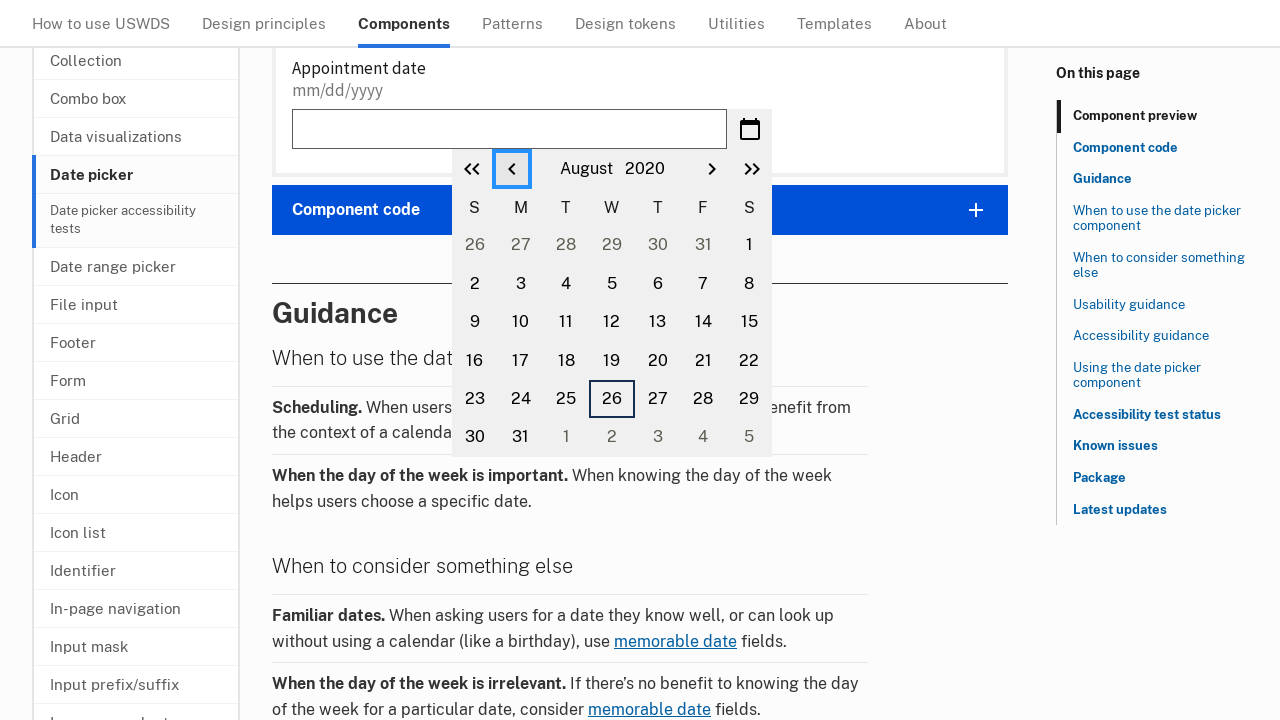

Retrieved current month: August
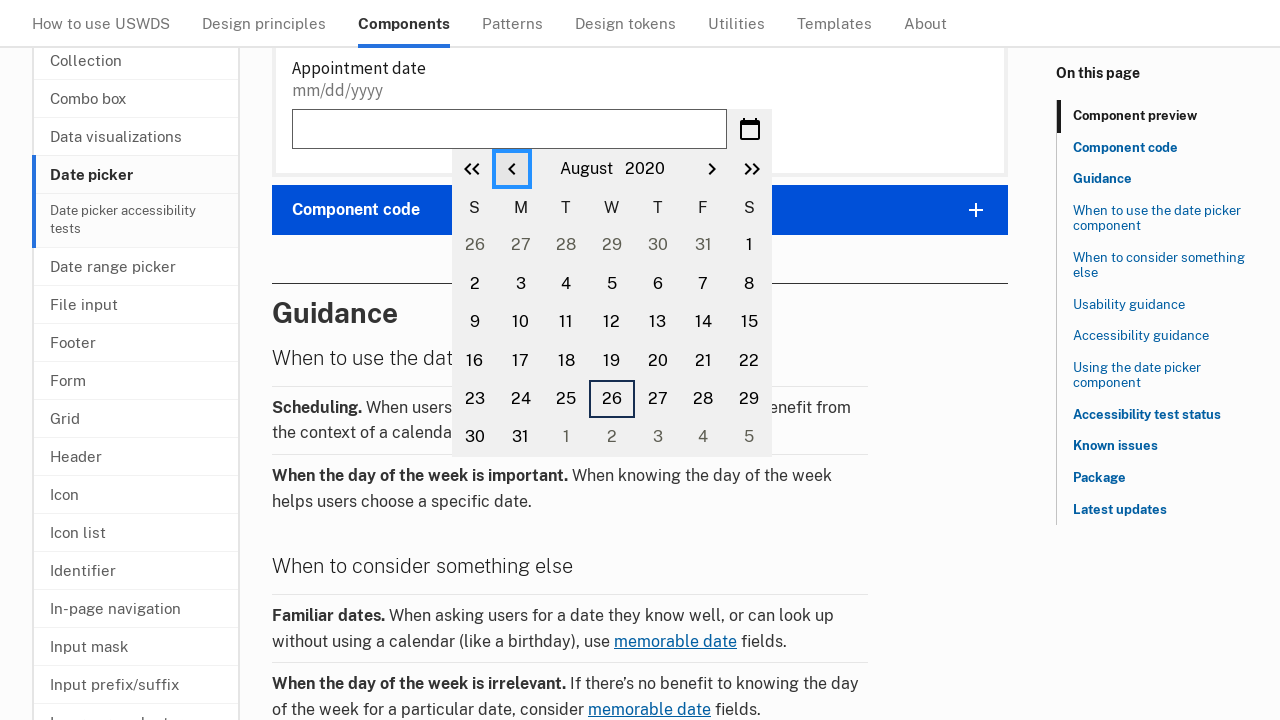

Retrieved current year: 2020
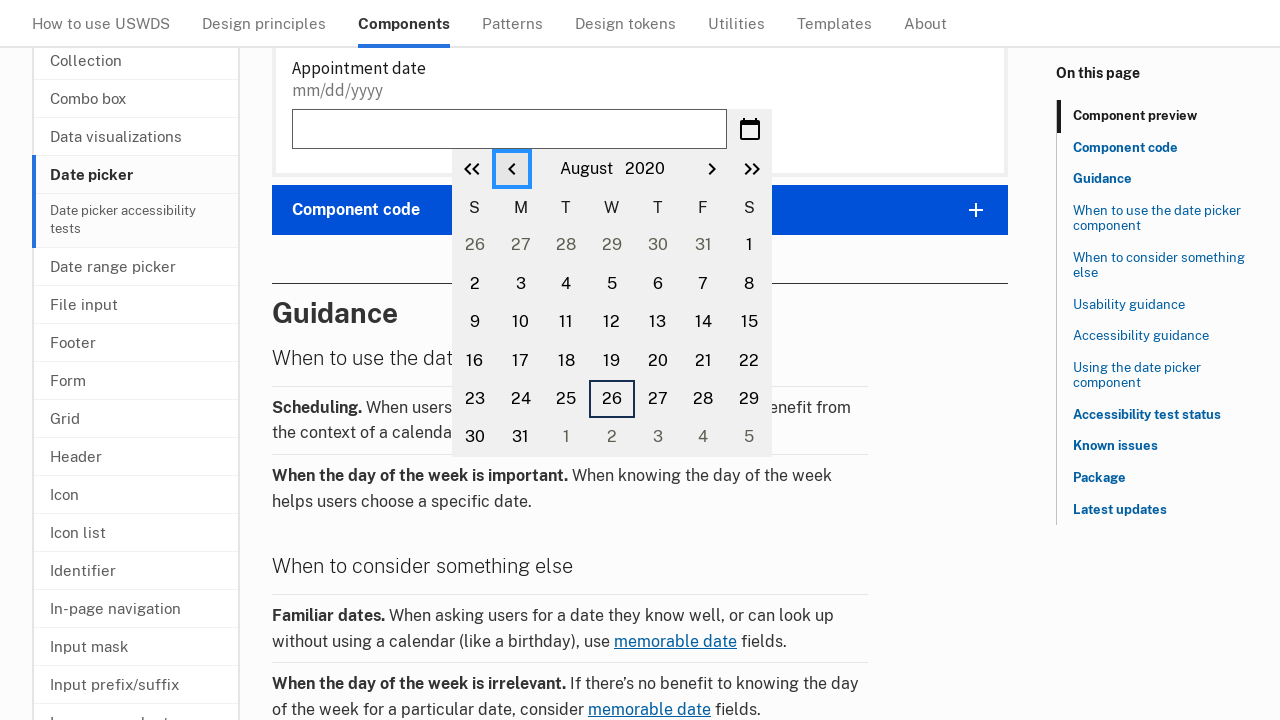

Clicked previous month button to navigate backwards at (512, 169) on button.usa-date-picker__calendar__previous-month
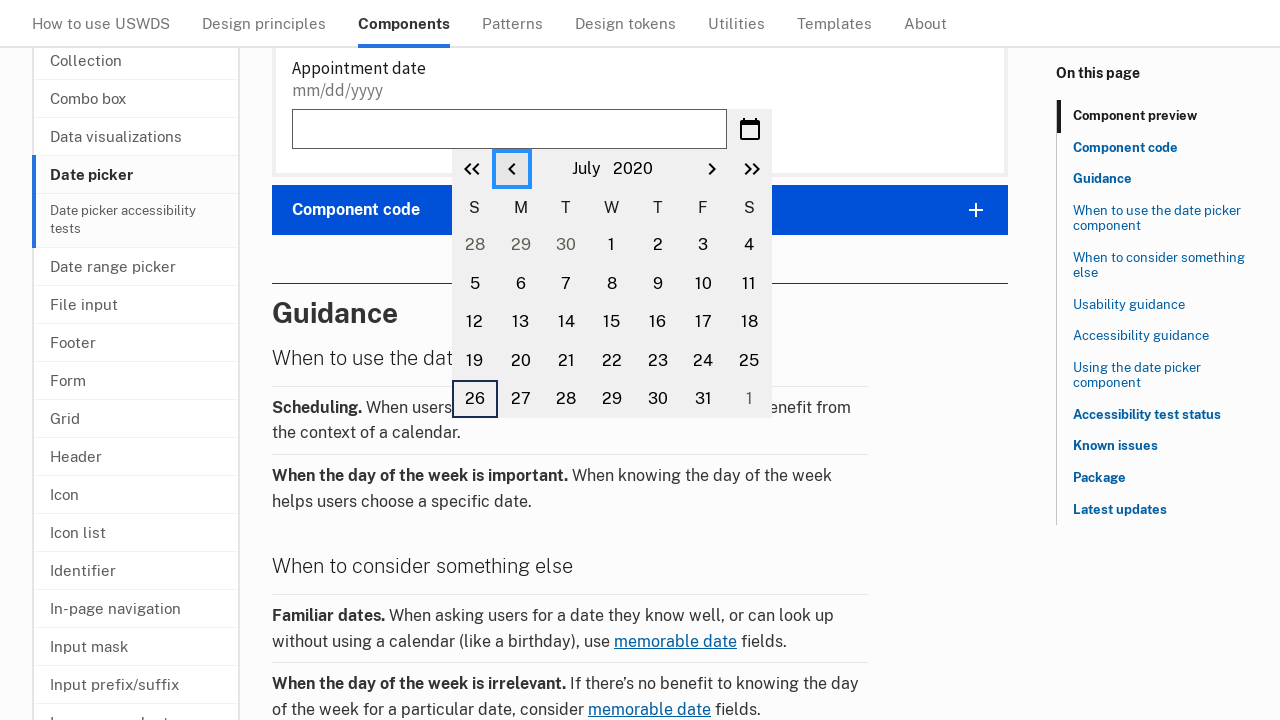

Retrieved current month: July
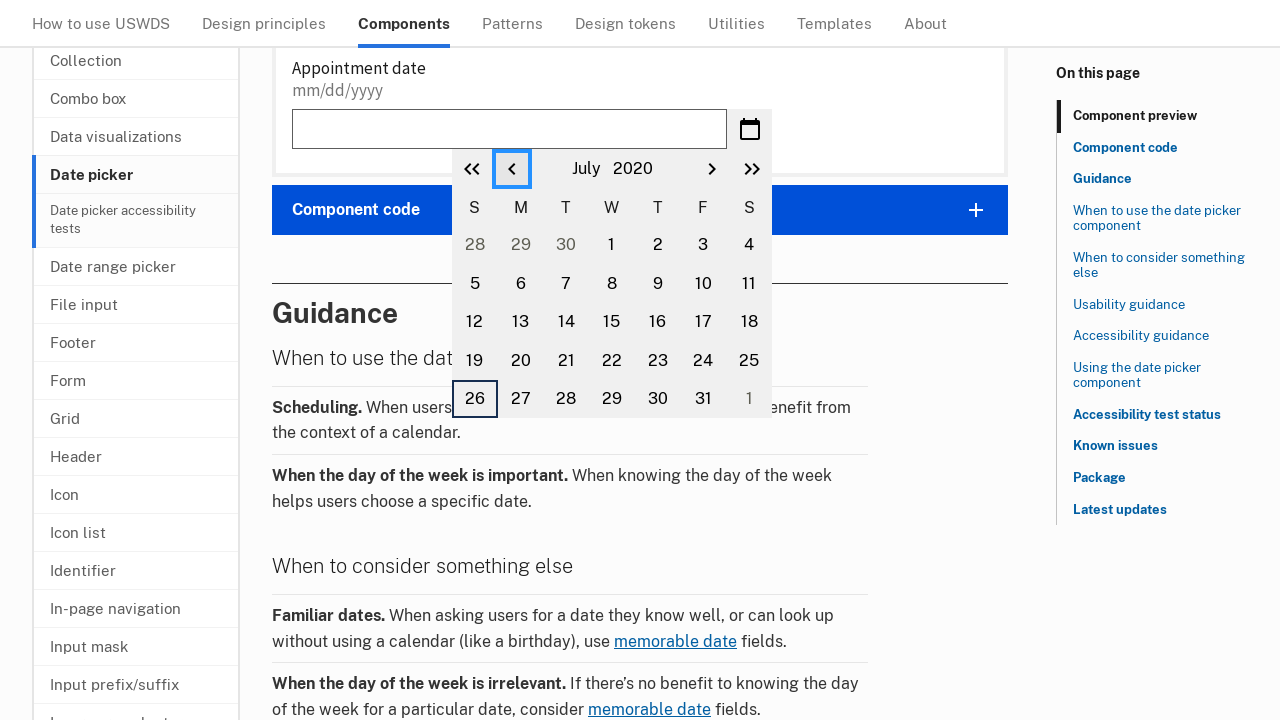

Retrieved current year: 2020
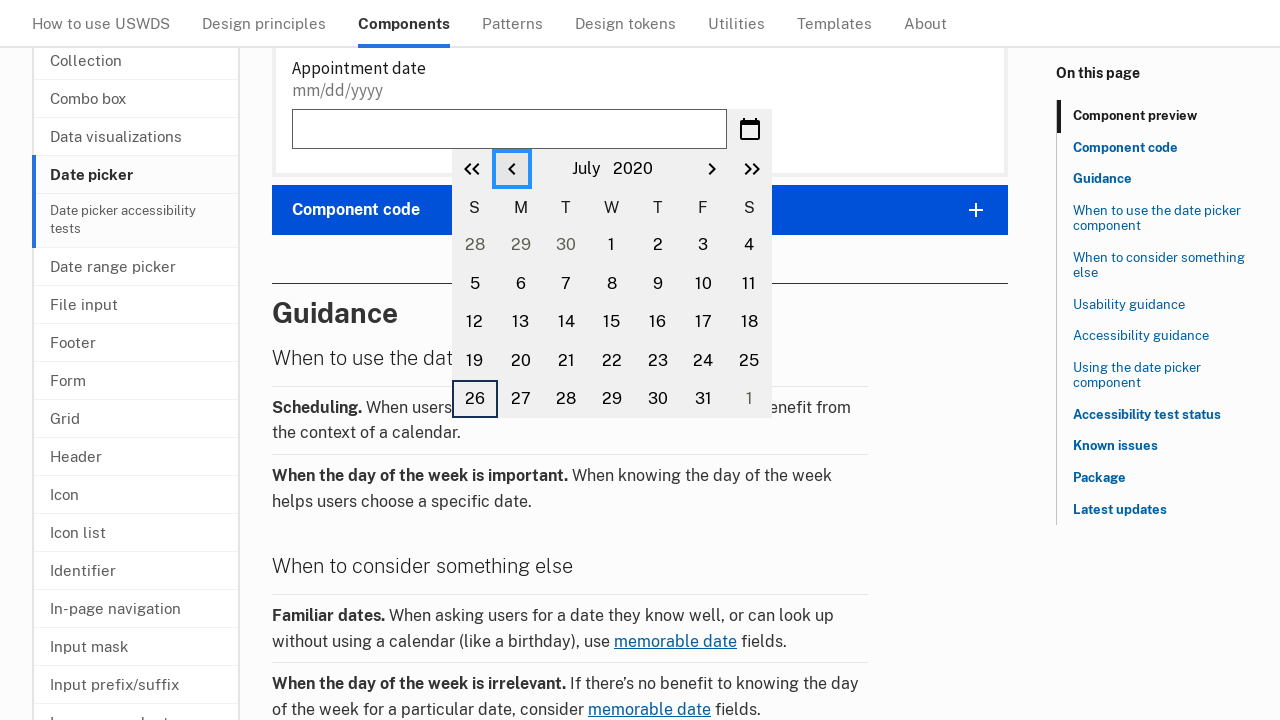

Clicked previous month button to navigate backwards at (512, 169) on button.usa-date-picker__calendar__previous-month
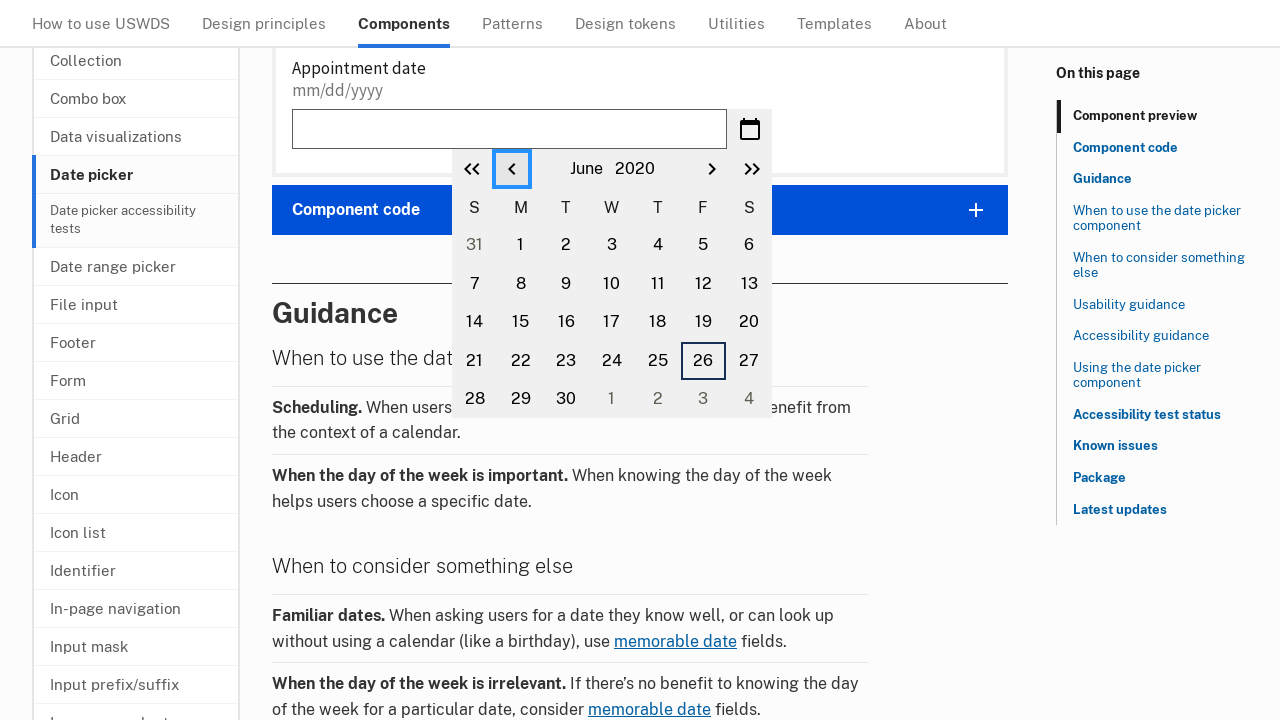

Retrieved current month: June
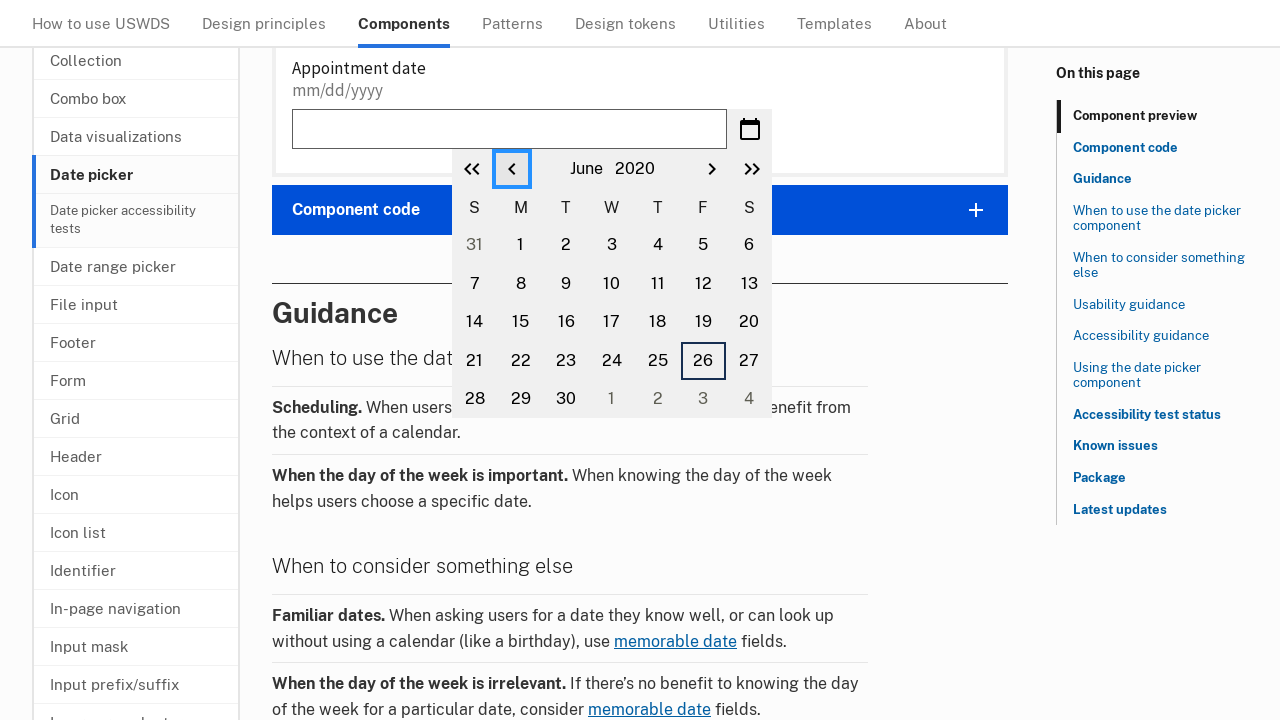

Retrieved current year: 2020
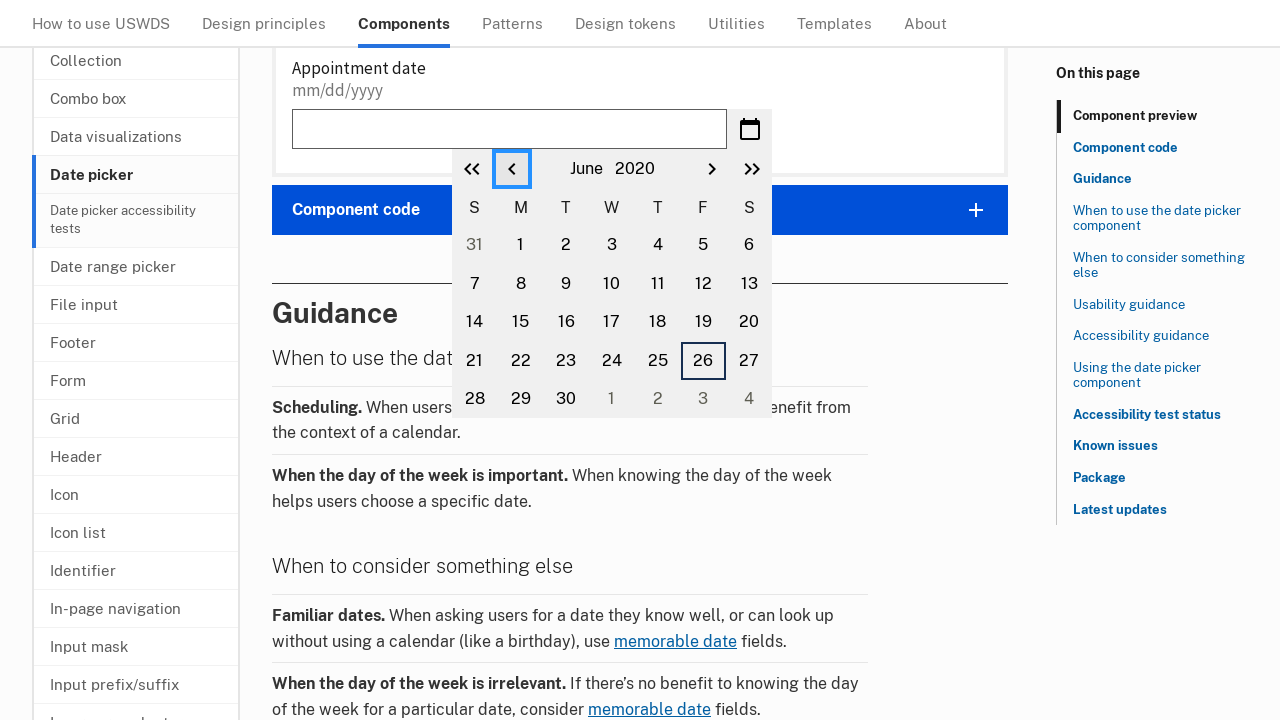

Clicked previous month button to navigate backwards at (512, 169) on button.usa-date-picker__calendar__previous-month
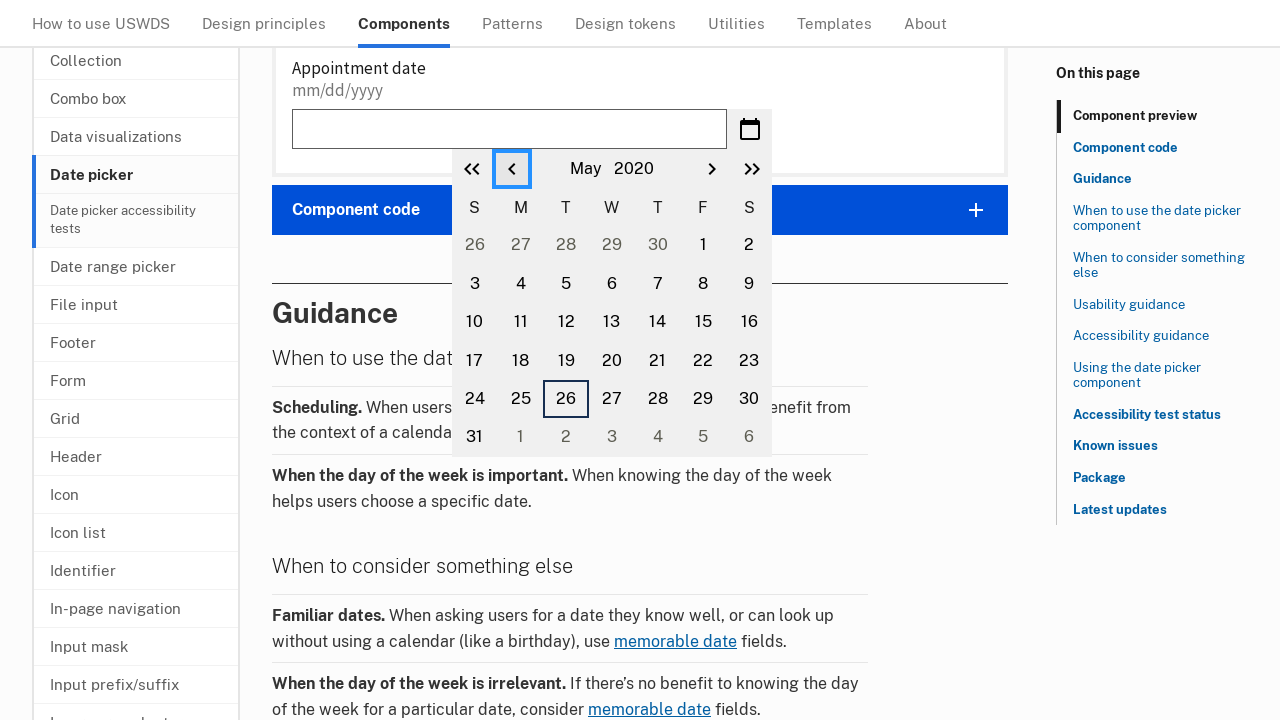

Retrieved current month: May
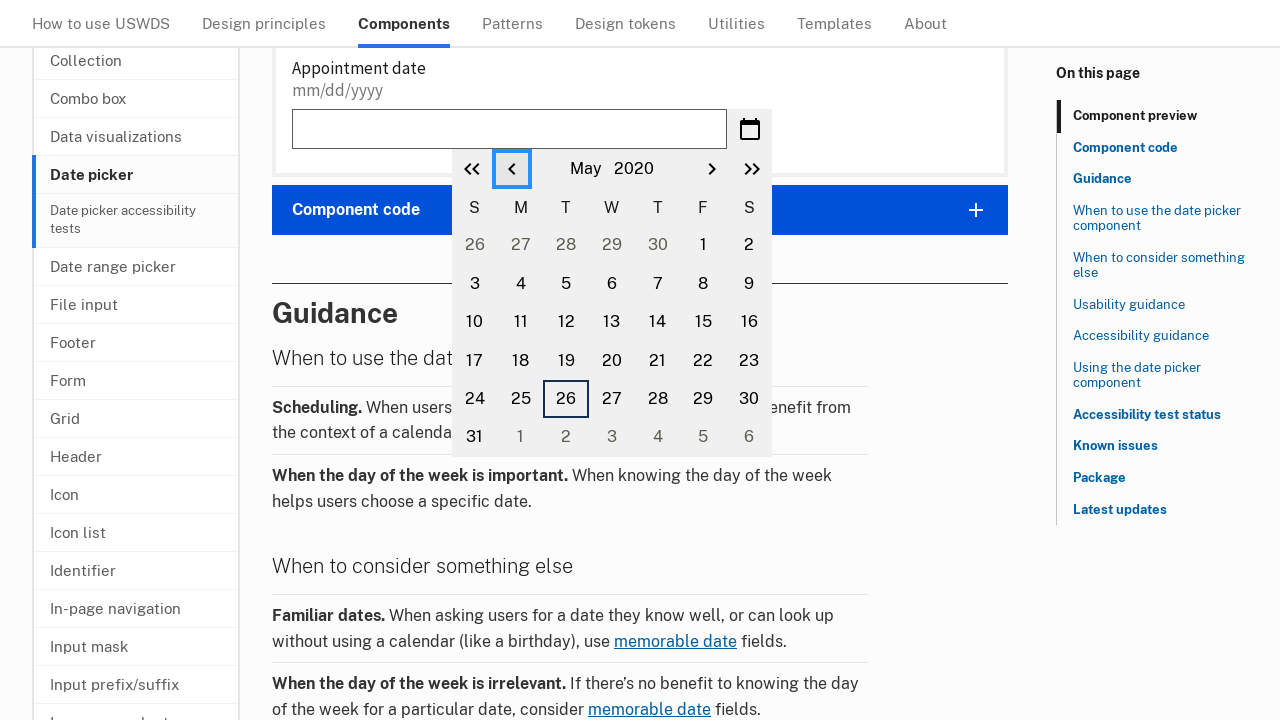

Retrieved current year: 2020
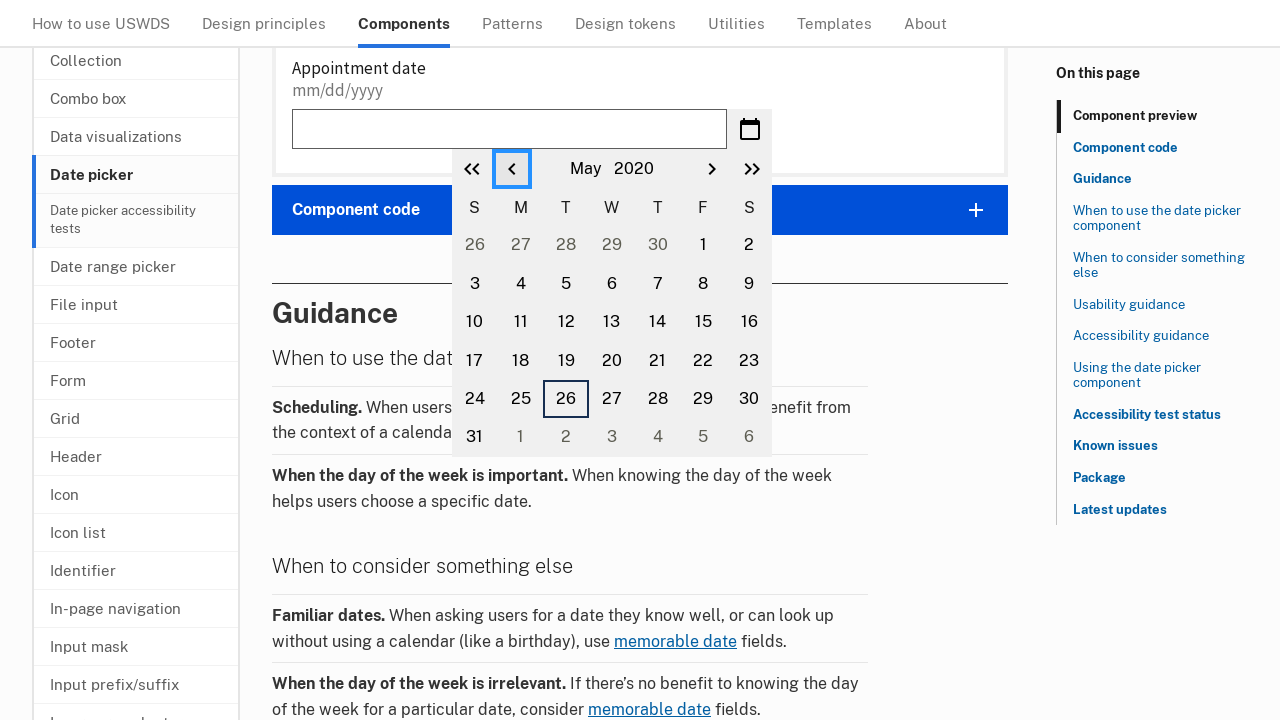

Clicked previous month button to navigate backwards at (512, 169) on button.usa-date-picker__calendar__previous-month
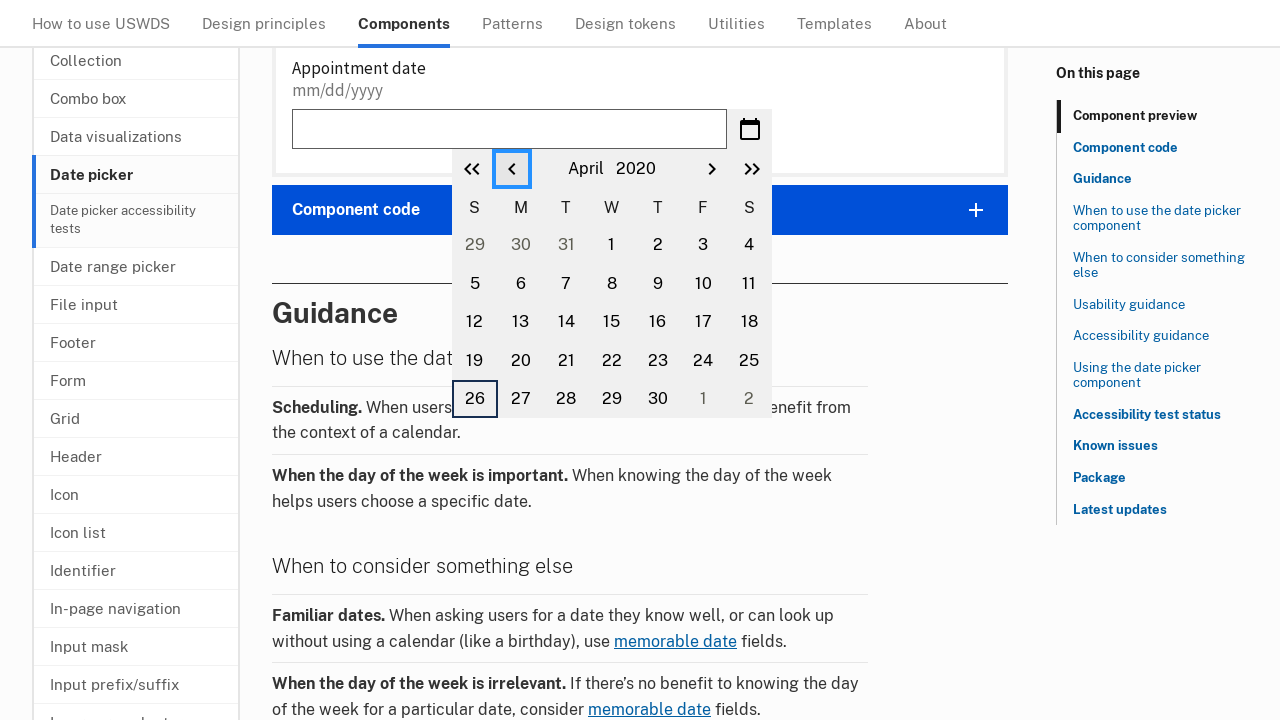

Retrieved current month: April
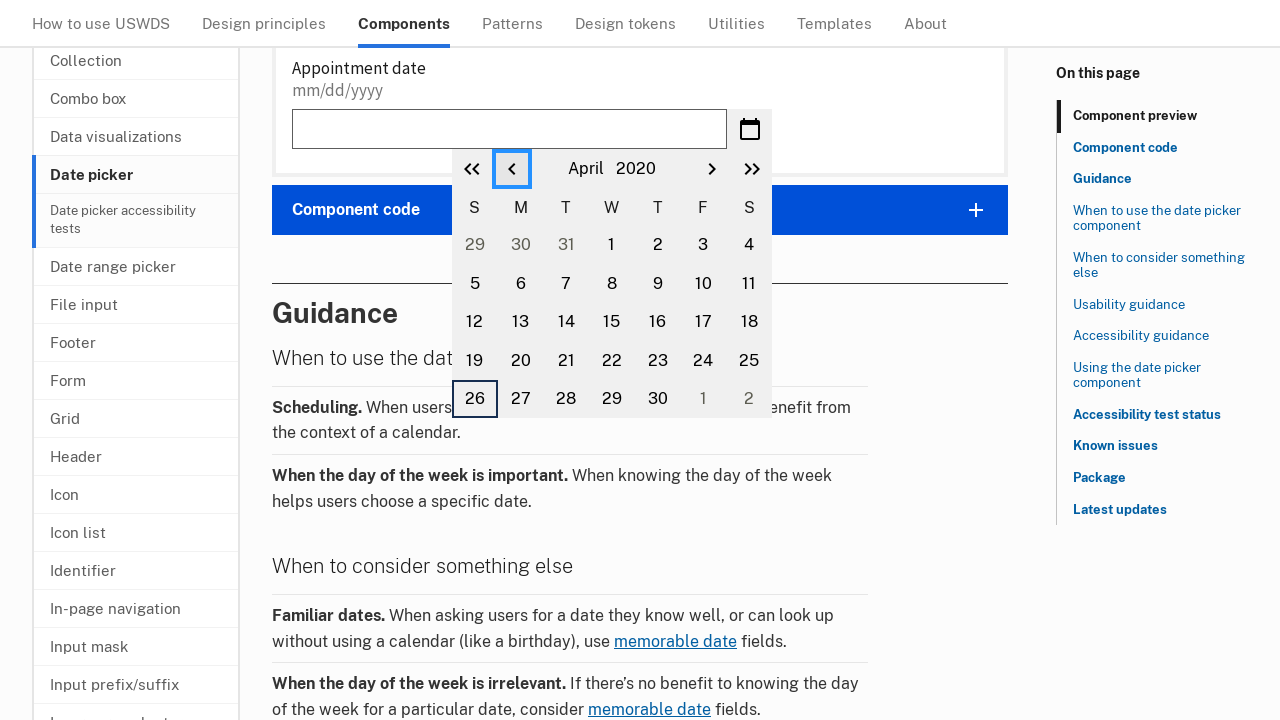

Retrieved current year: 2020
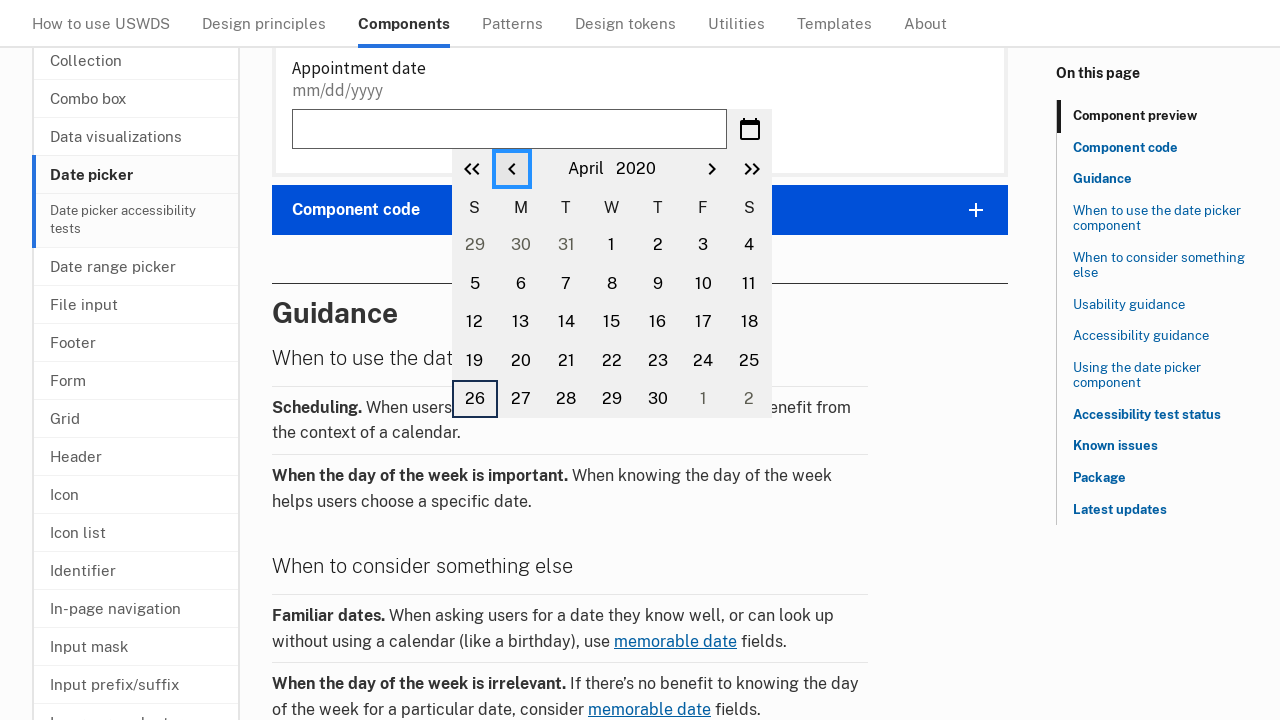

Clicked previous month button to navigate backwards at (512, 169) on button.usa-date-picker__calendar__previous-month
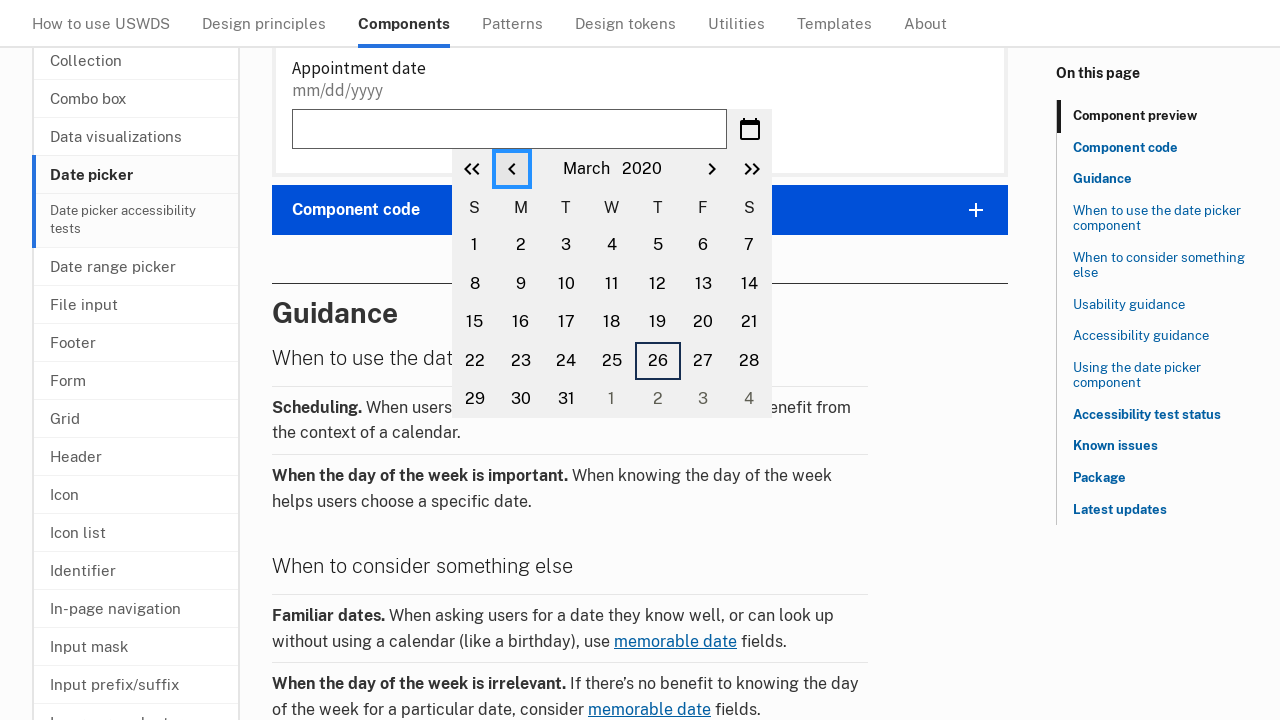

Retrieved current month: March
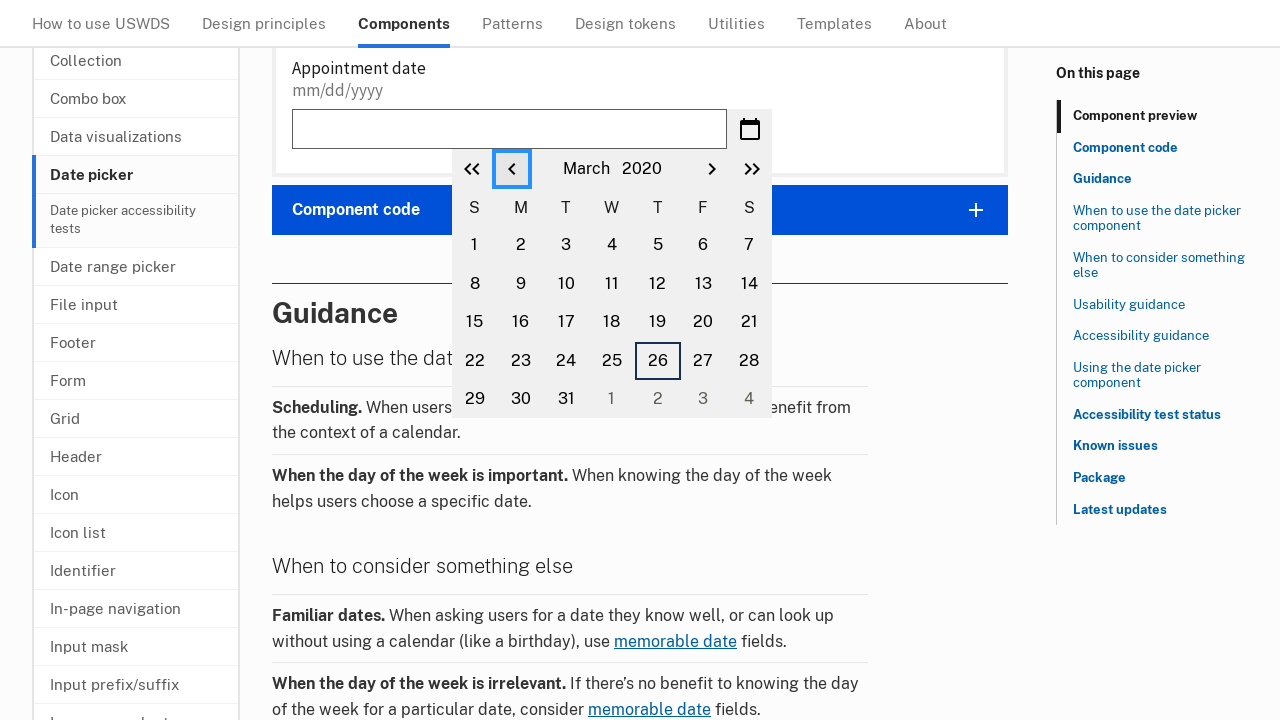

Retrieved current year: 2020
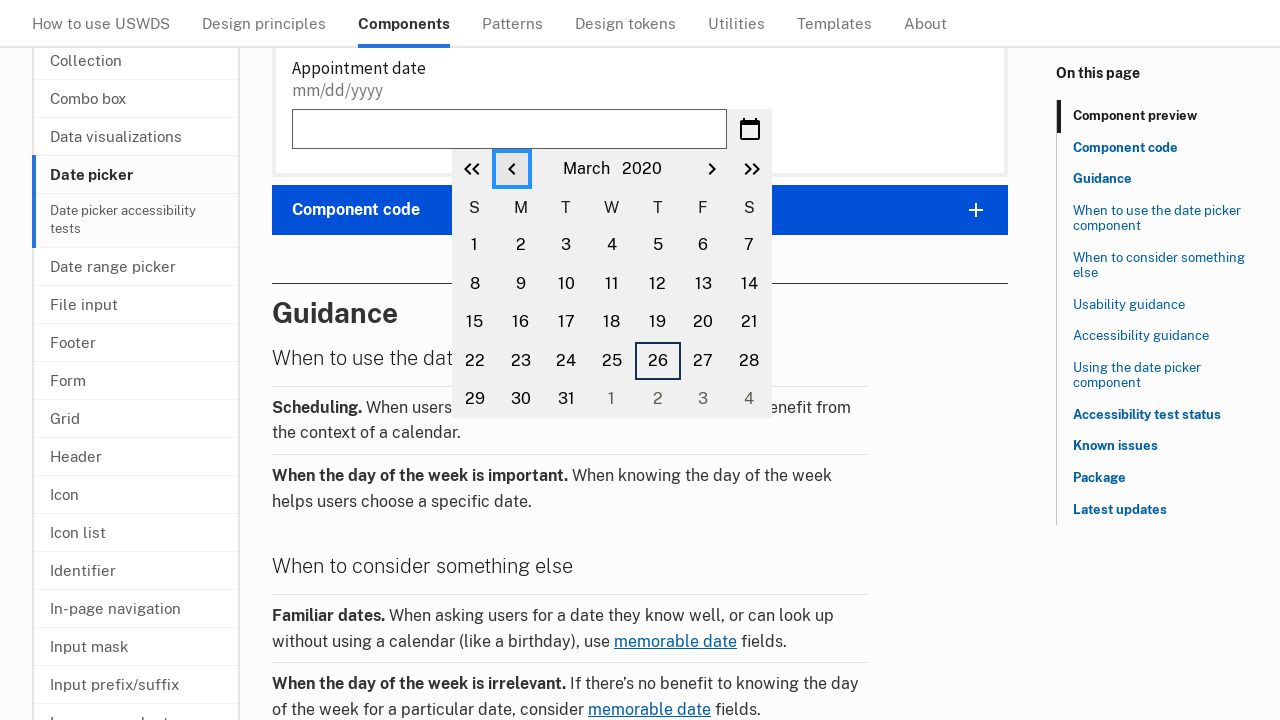

Clicked previous month button to navigate backwards at (512, 169) on button.usa-date-picker__calendar__previous-month
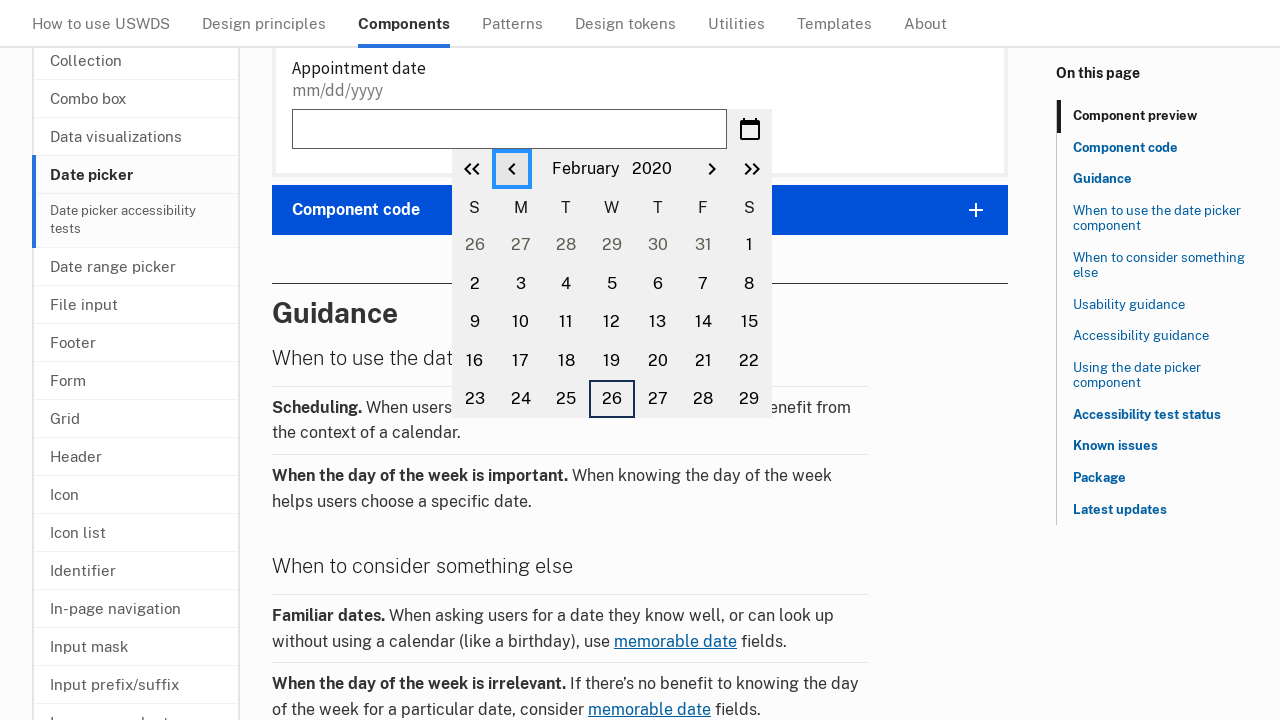

Retrieved current month: February
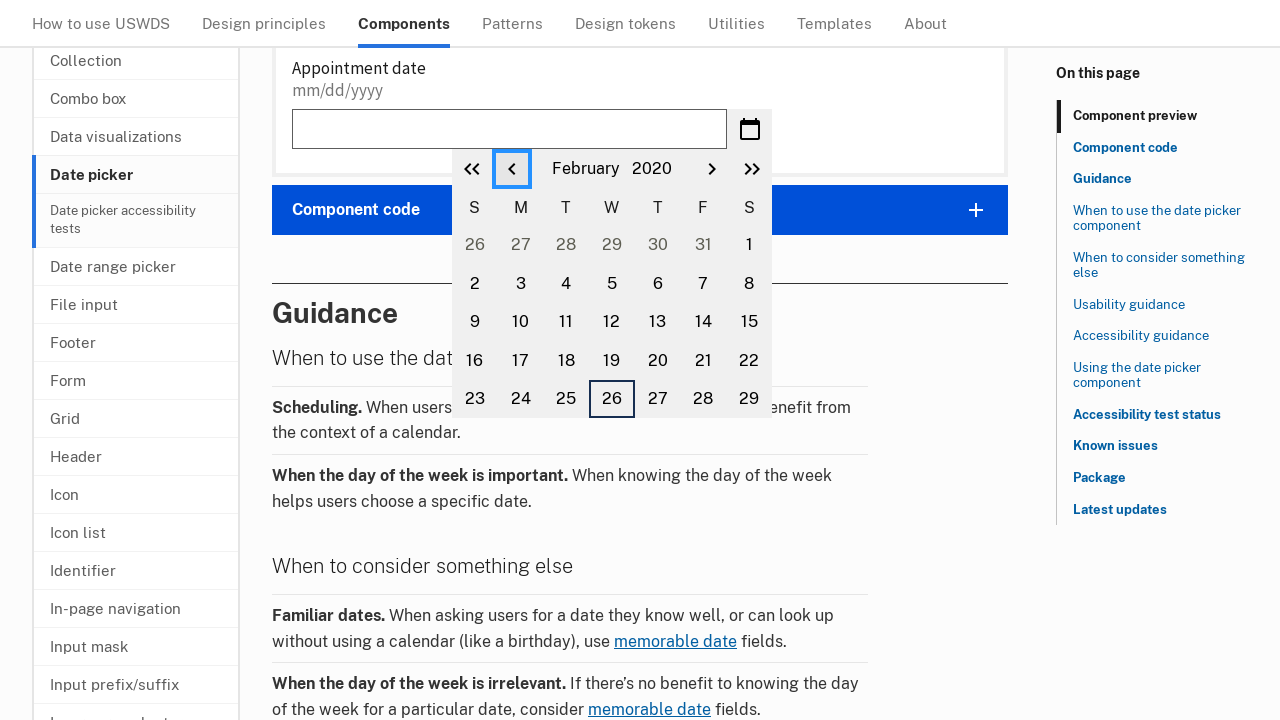

Retrieved current year: 2020
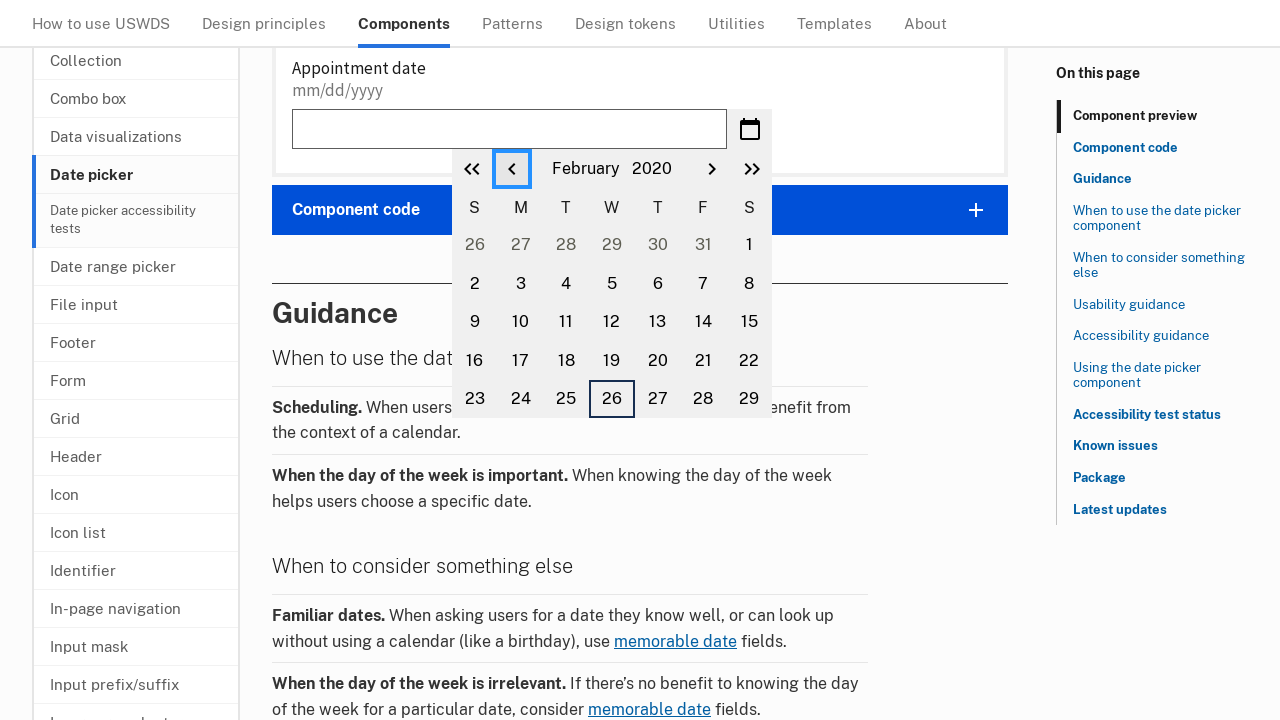

Clicked previous month button to navigate backwards at (512, 169) on button.usa-date-picker__calendar__previous-month
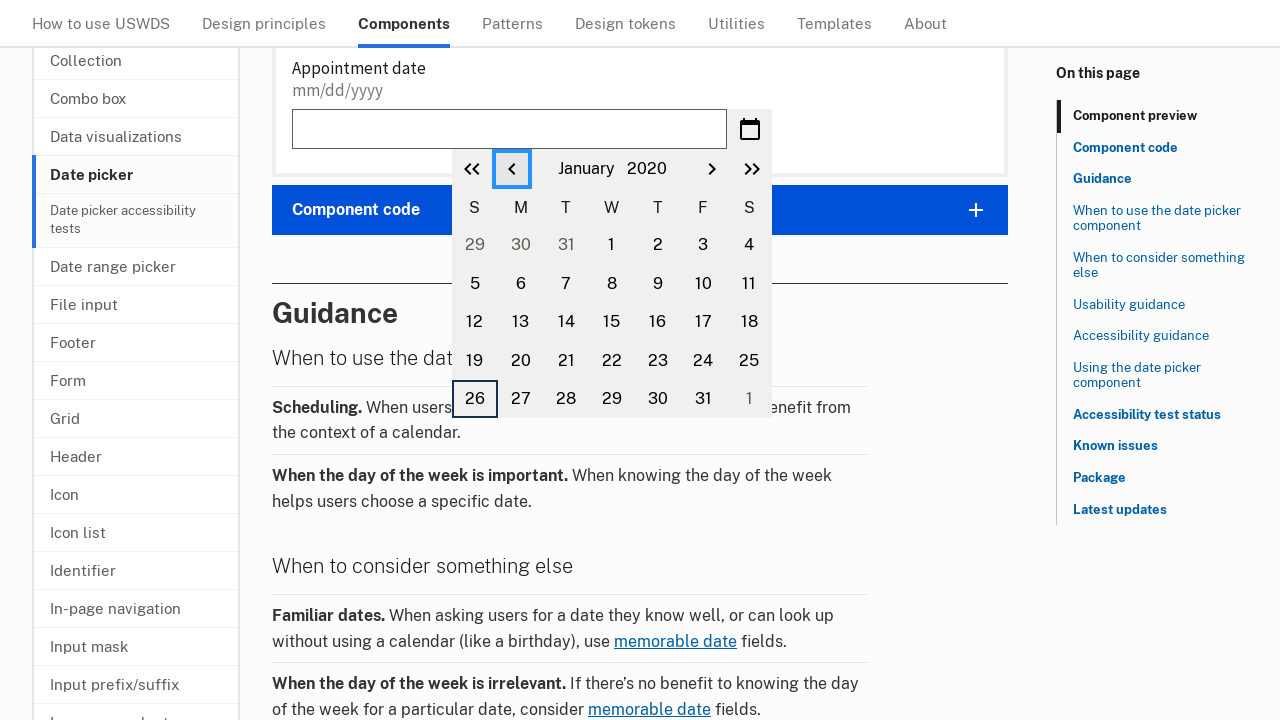

Retrieved current month: January
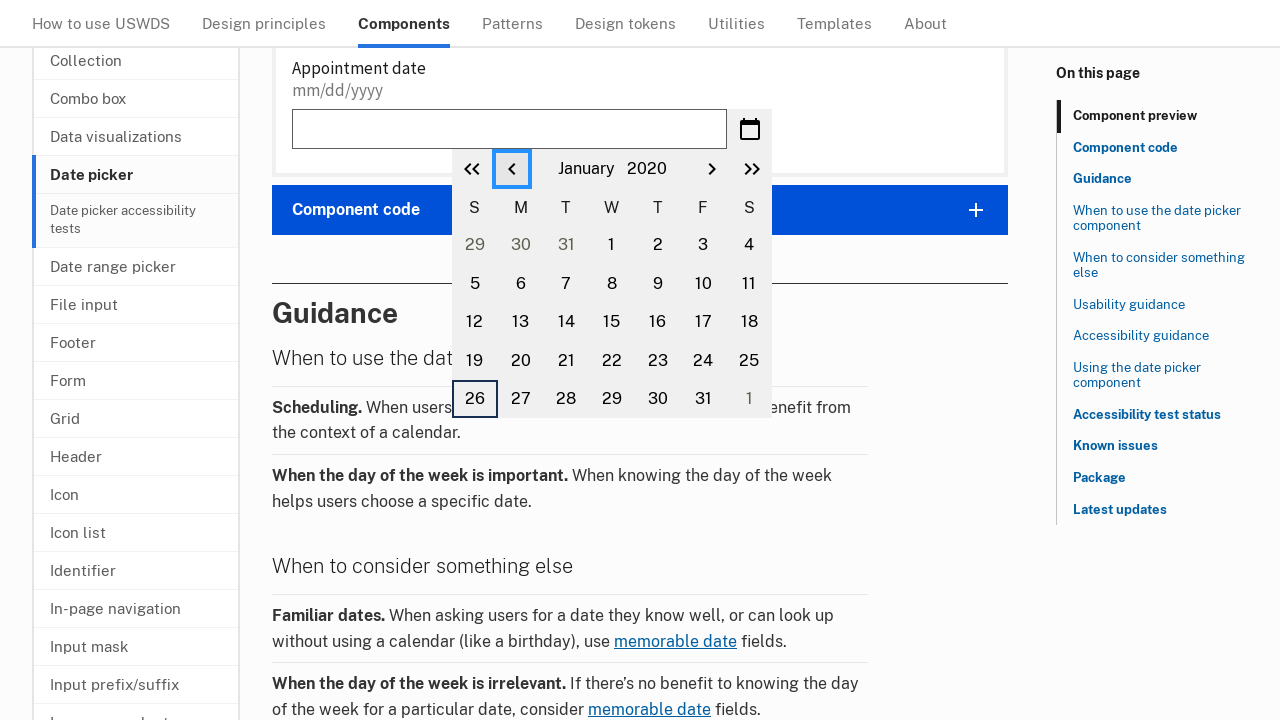

Retrieved current year: 2020
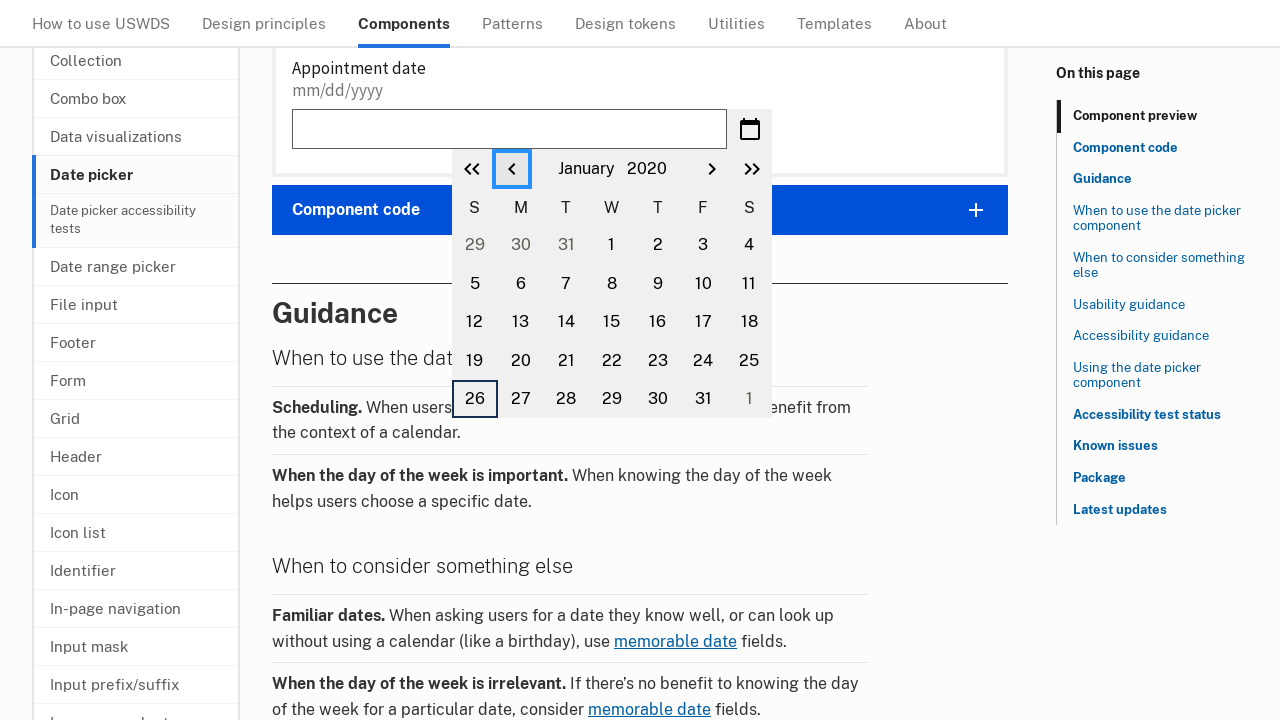

Clicked previous month button to navigate backwards at (512, 169) on button.usa-date-picker__calendar__previous-month
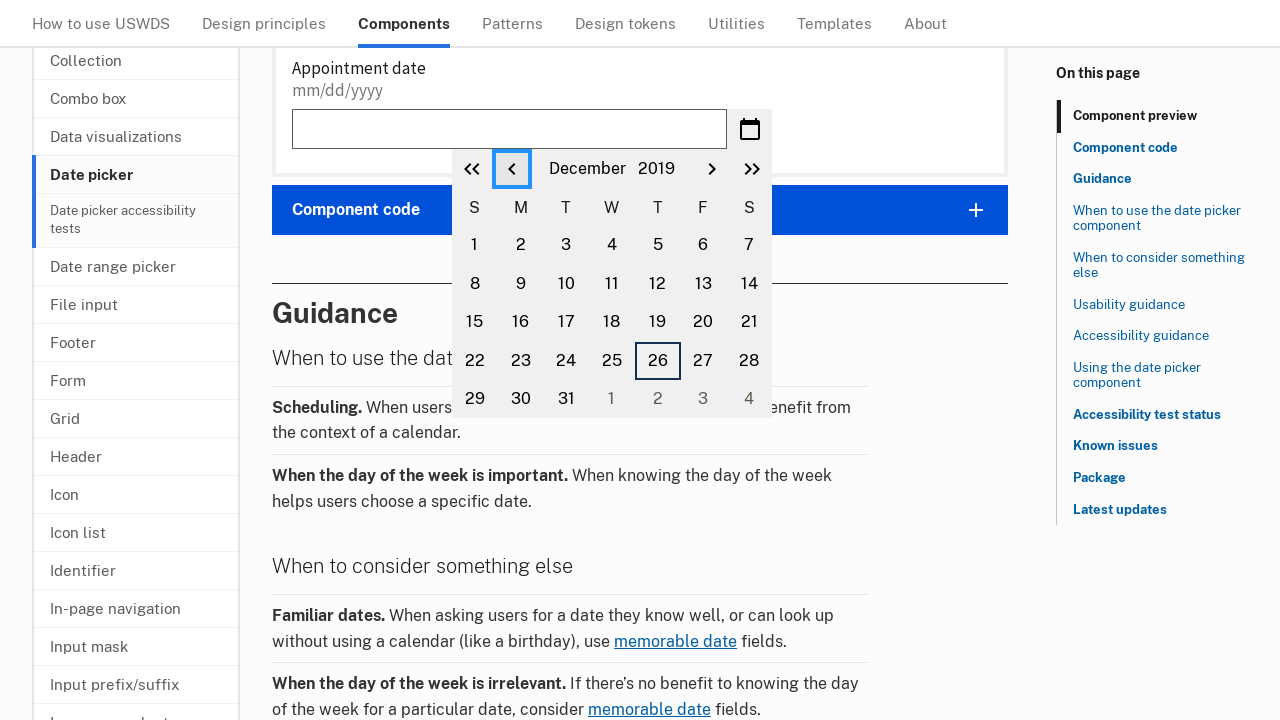

Retrieved current month: December
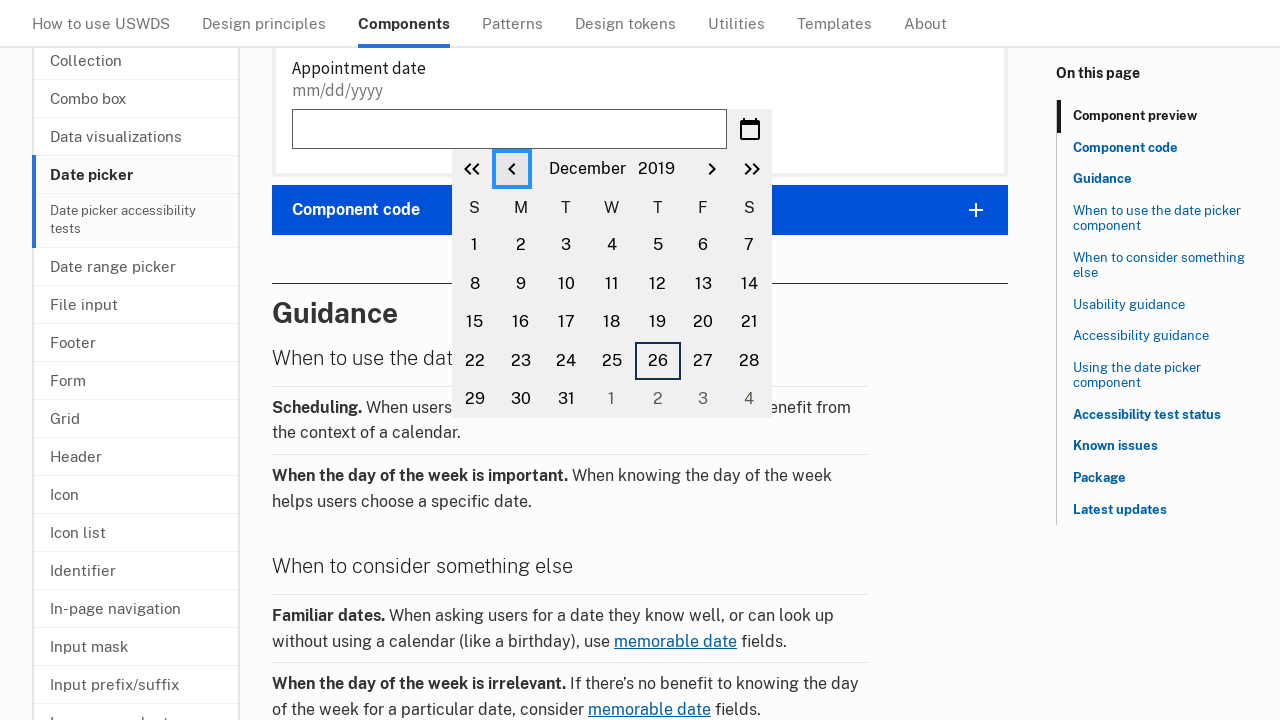

Retrieved current year: 2019
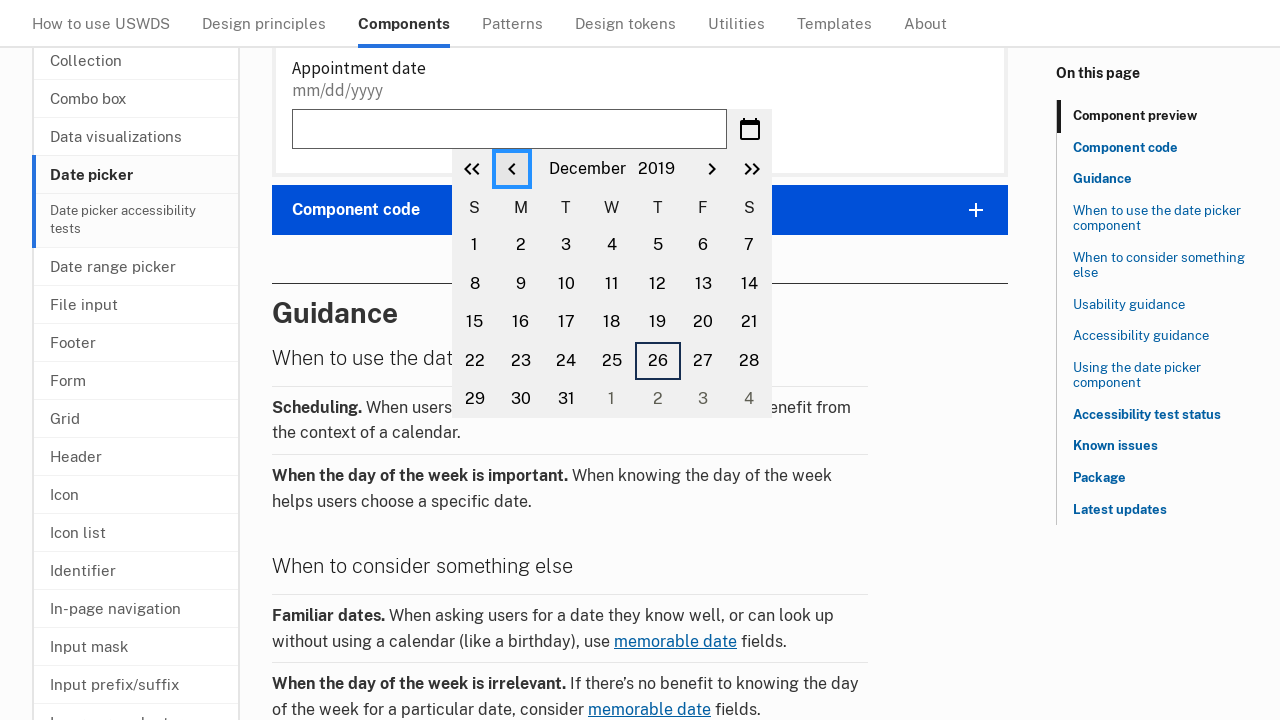

Clicked previous month button to navigate backwards at (512, 169) on button.usa-date-picker__calendar__previous-month
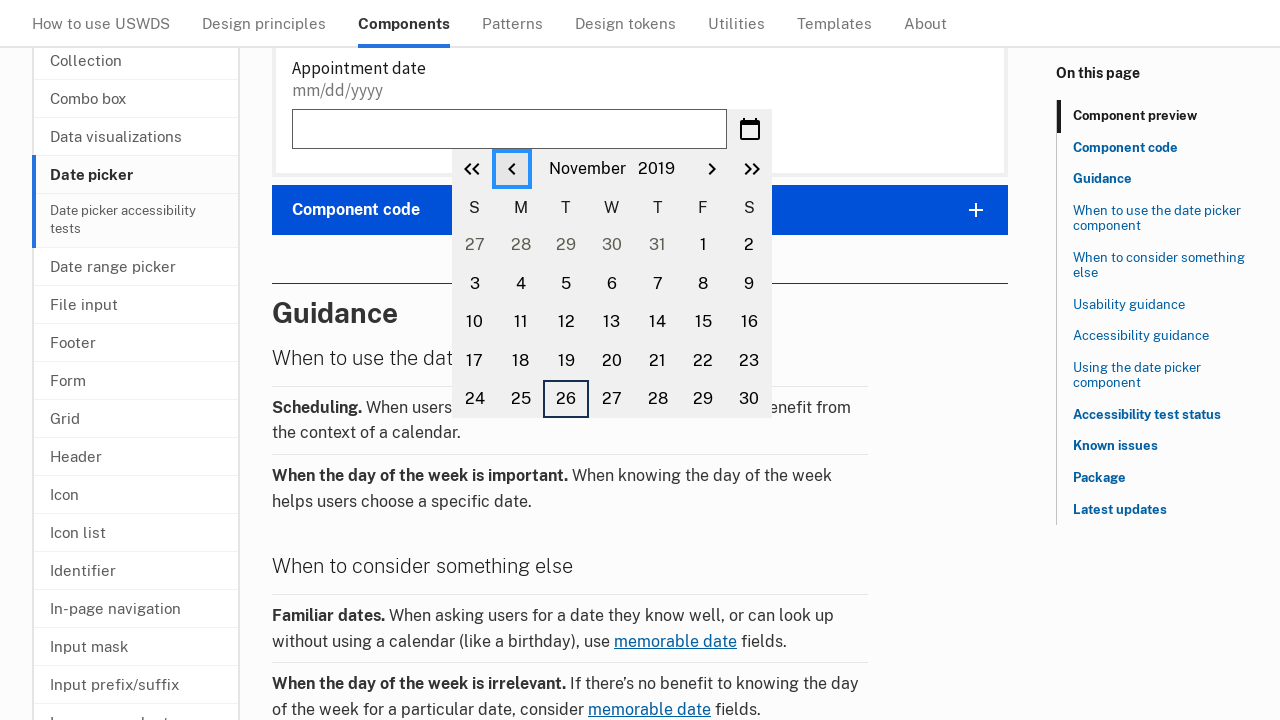

Retrieved current month: November
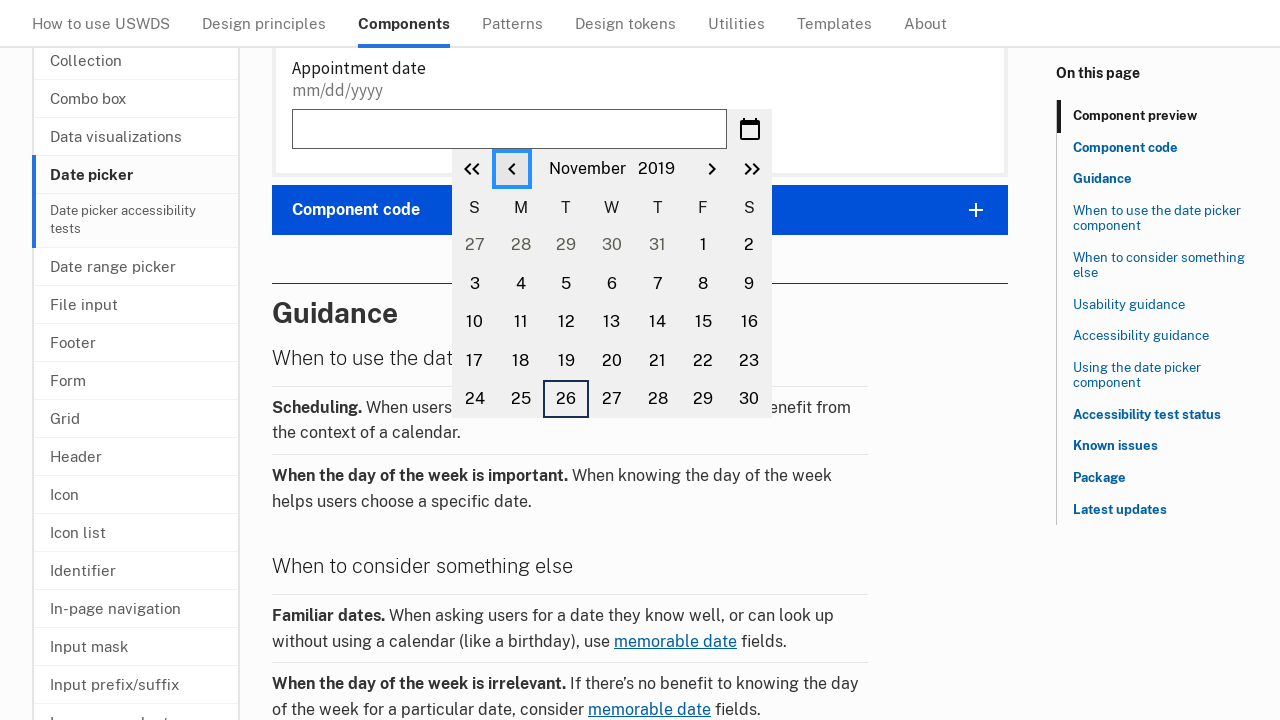

Retrieved current year: 2019
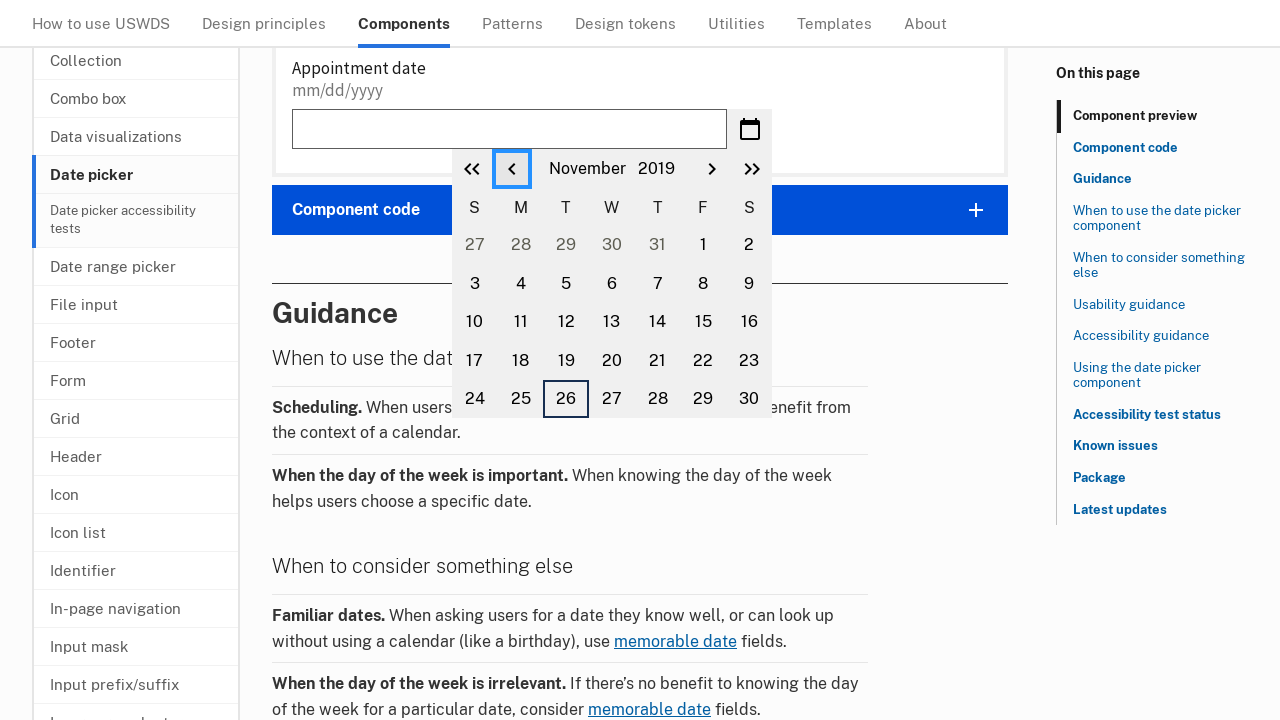

Clicked previous month button to navigate backwards at (512, 169) on button.usa-date-picker__calendar__previous-month
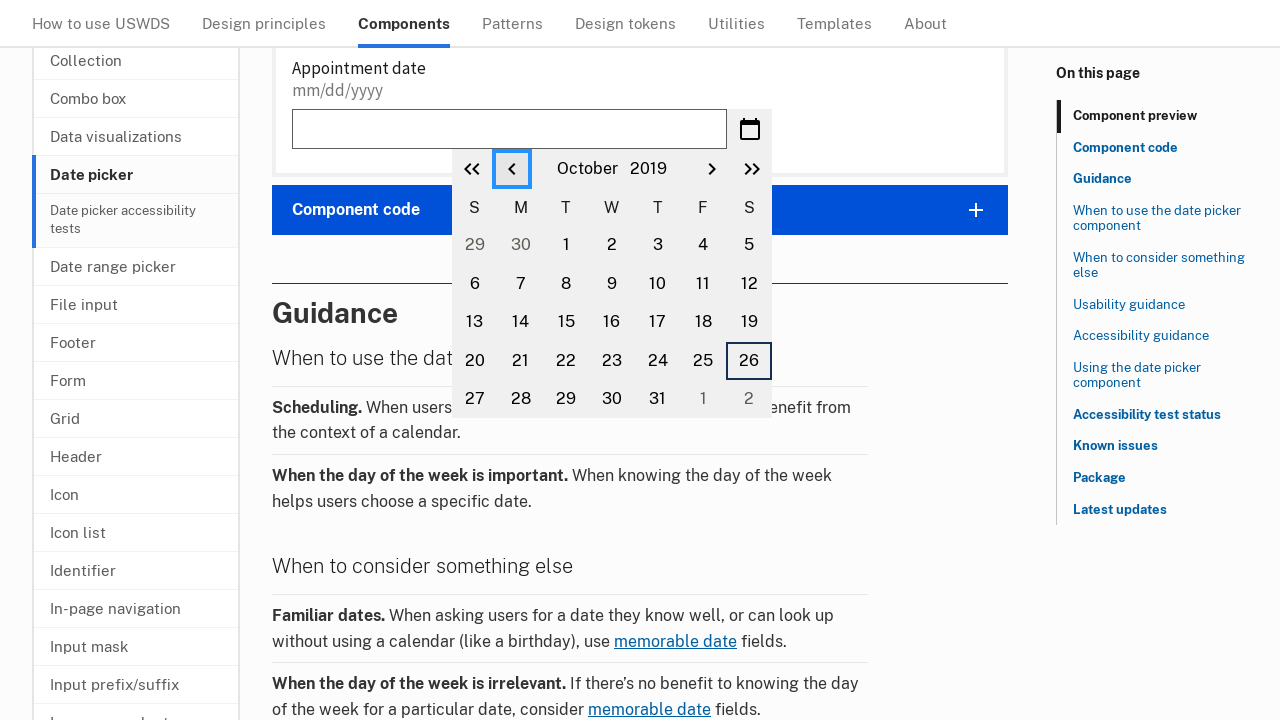

Retrieved current month: October
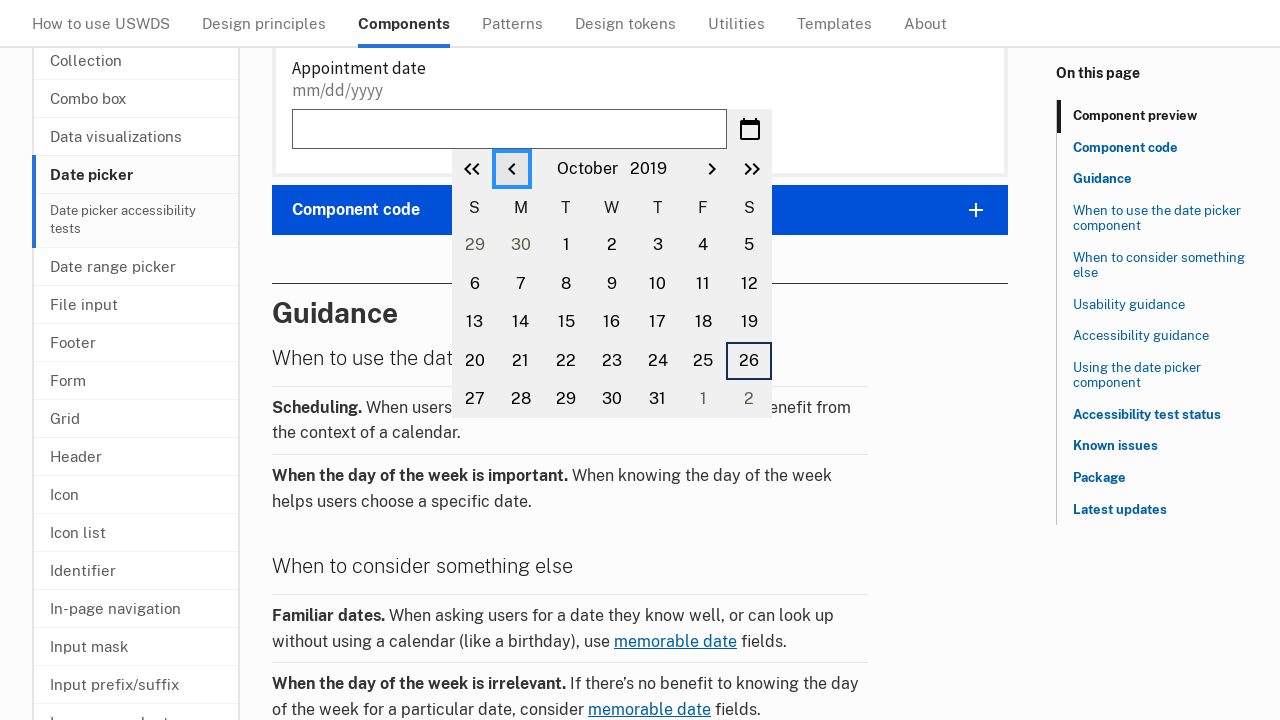

Retrieved current year: 2019
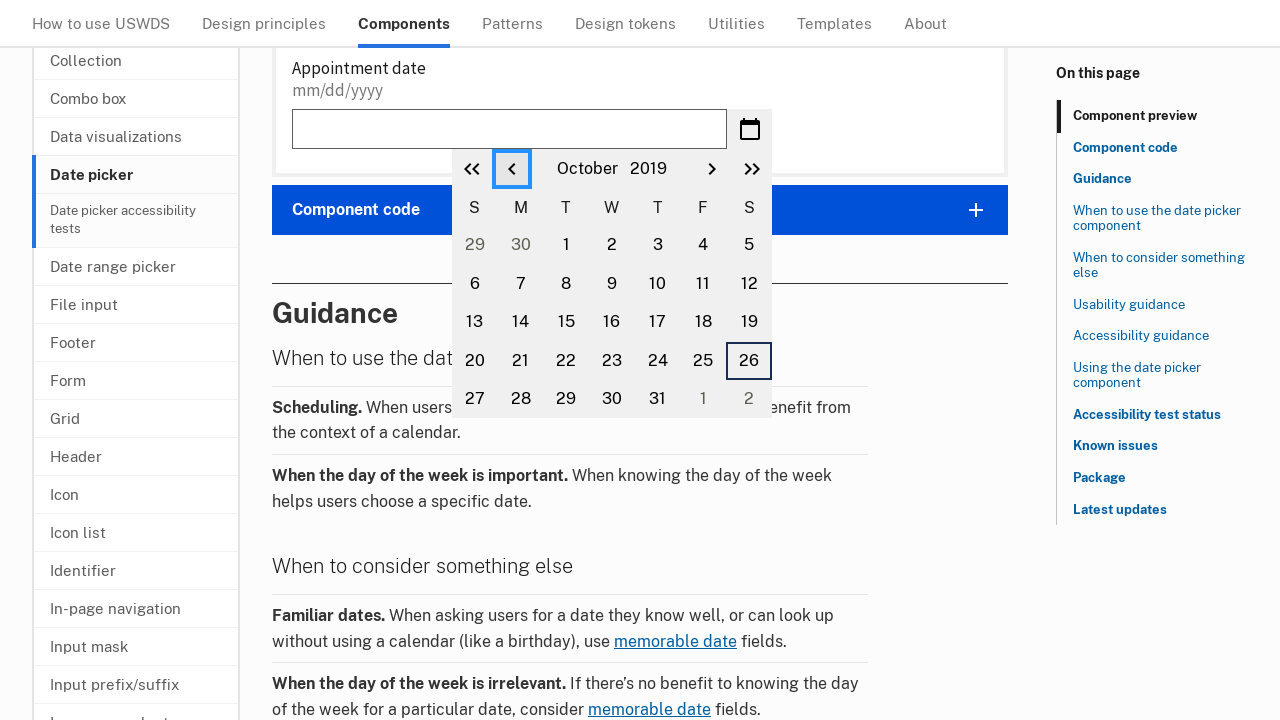

Clicked previous month button to navigate backwards at (512, 169) on button.usa-date-picker__calendar__previous-month
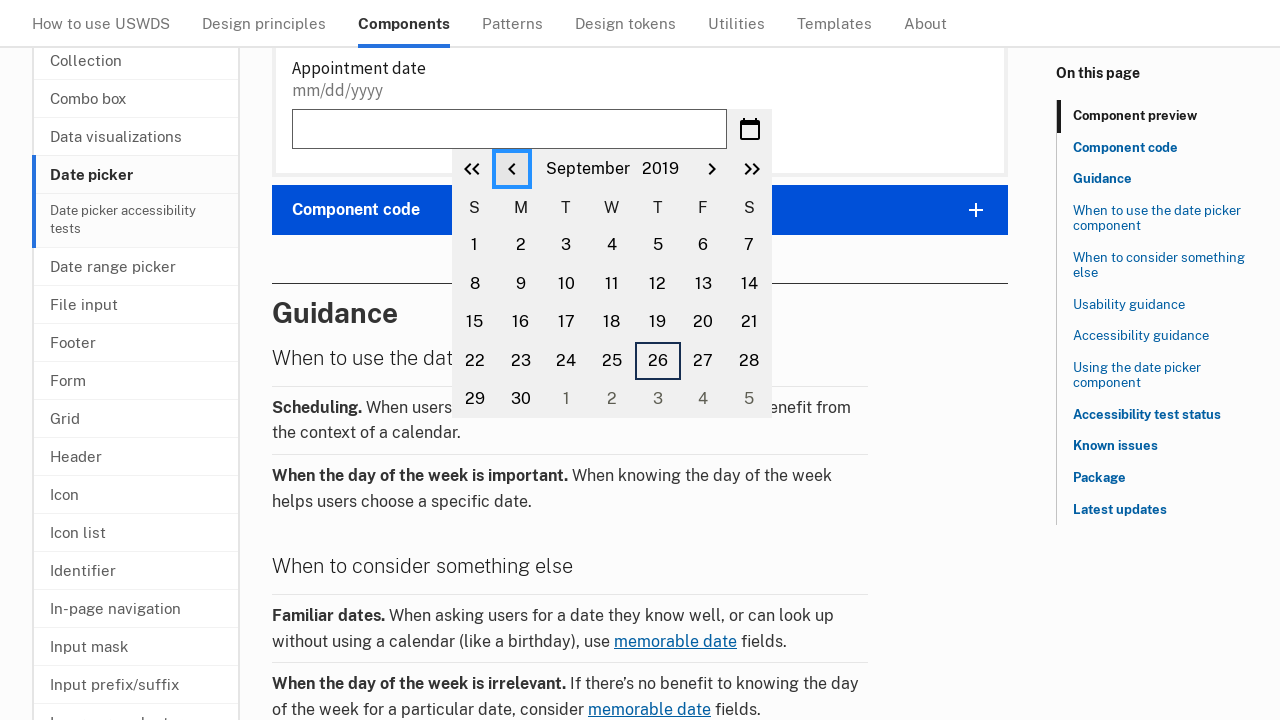

Retrieved current month: September
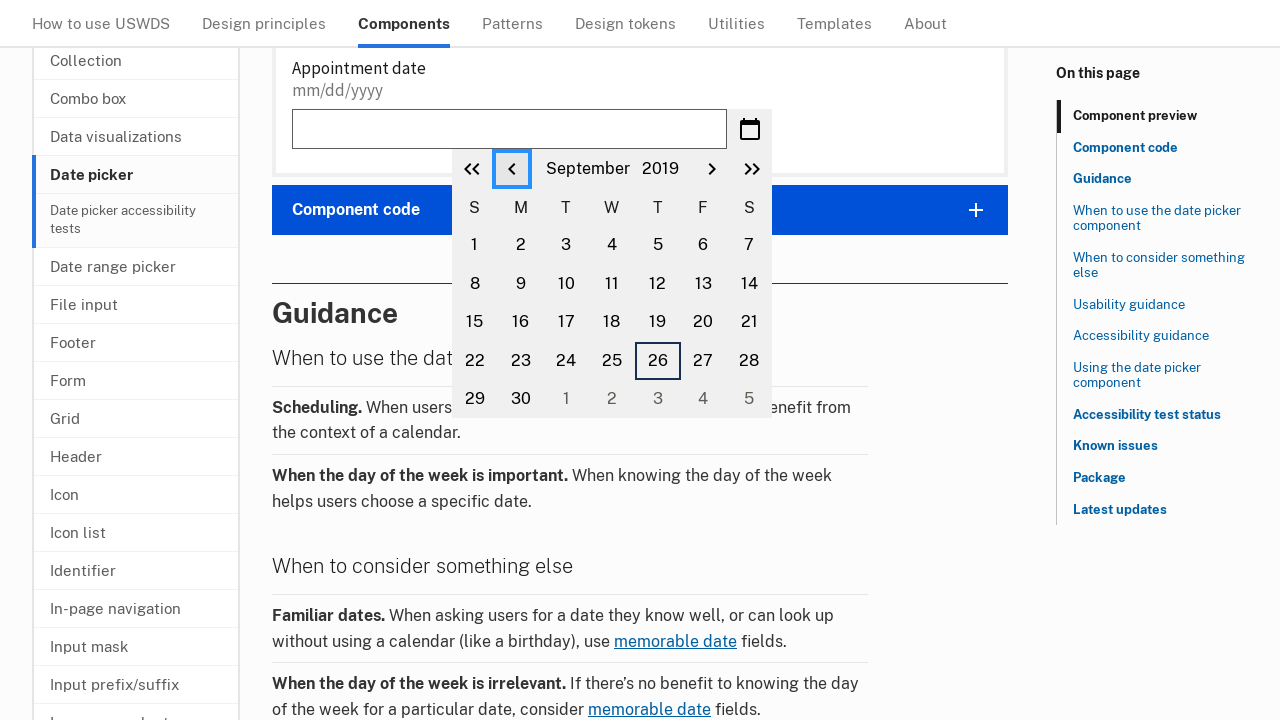

Retrieved current year: 2019
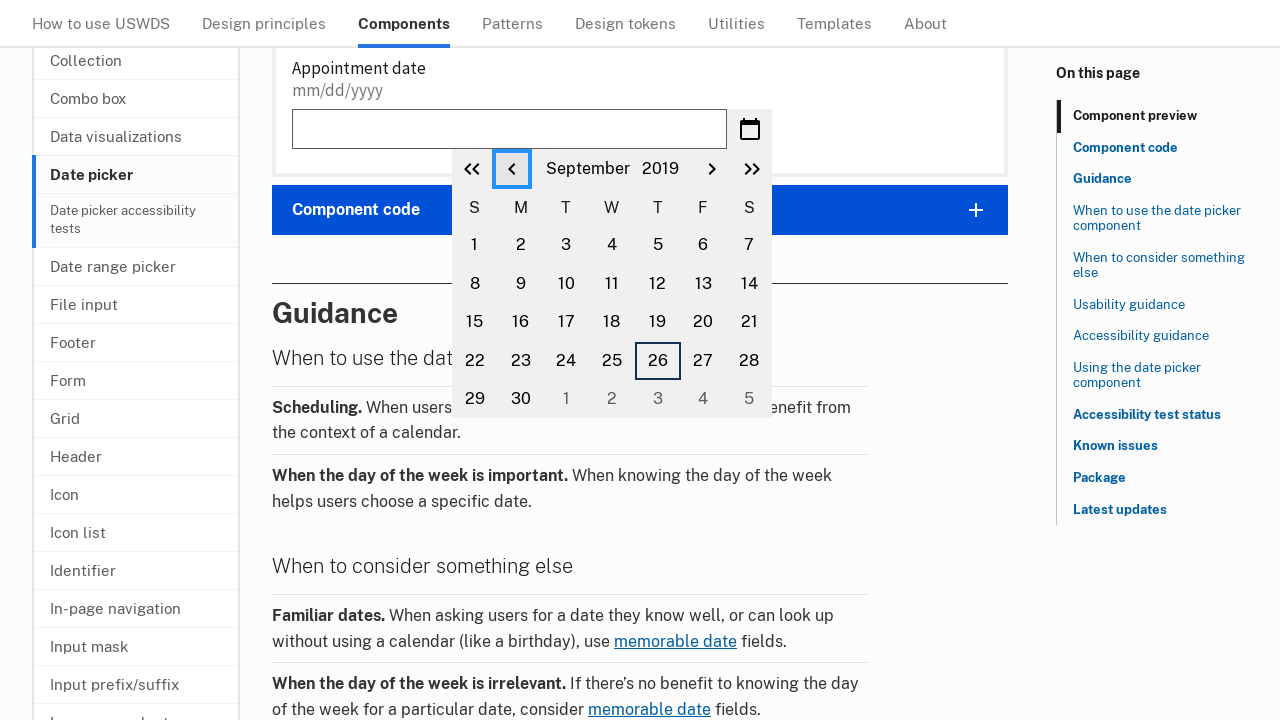

Clicked previous month button to navigate backwards at (512, 169) on button.usa-date-picker__calendar__previous-month
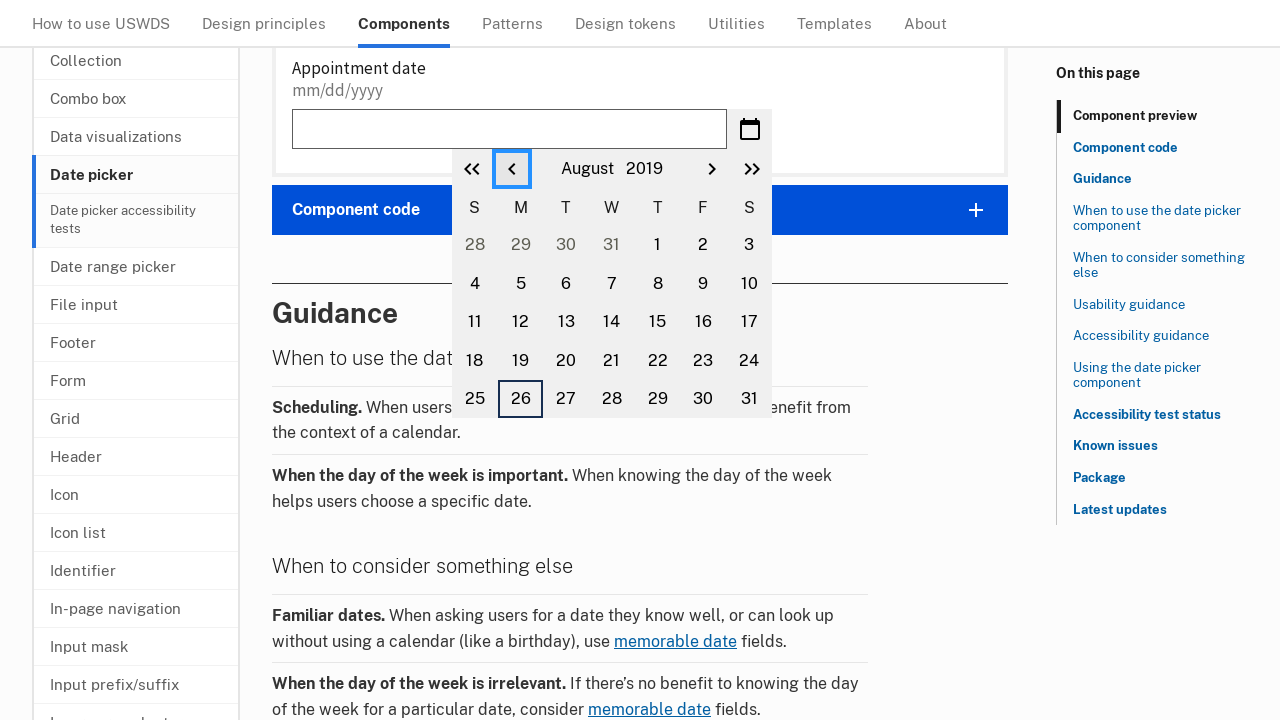

Retrieved current month: August
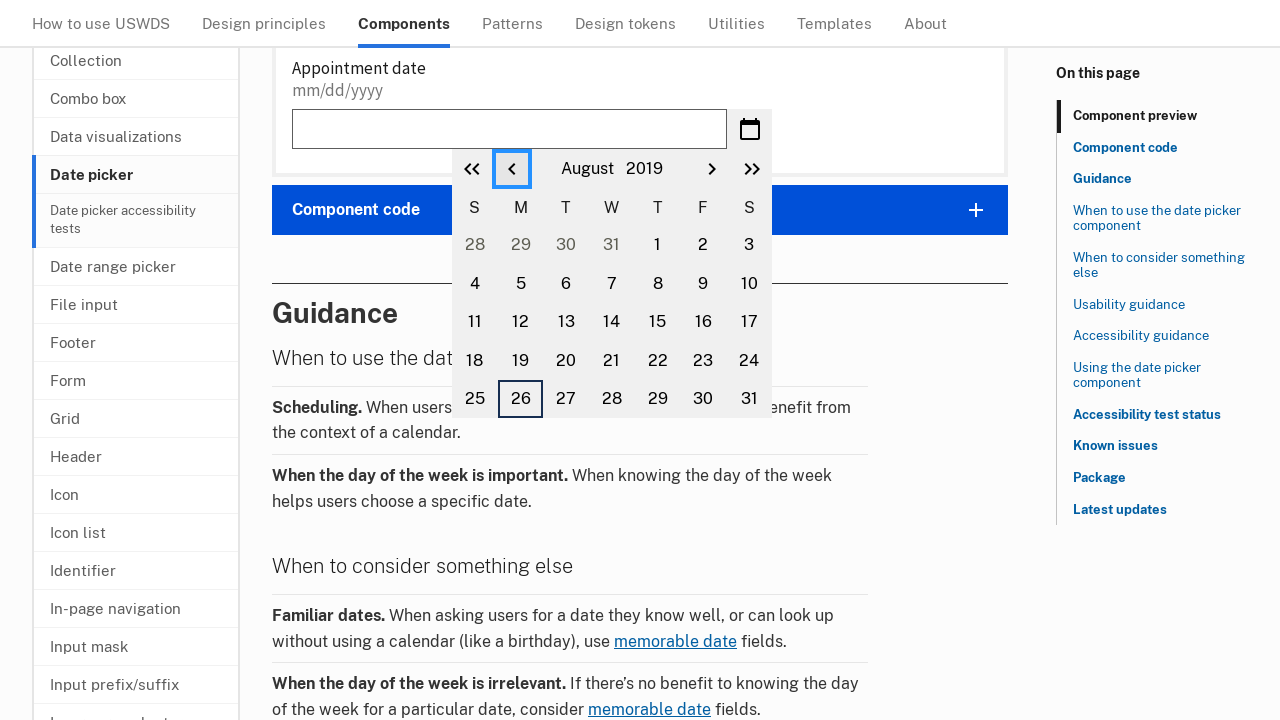

Retrieved current year: 2019
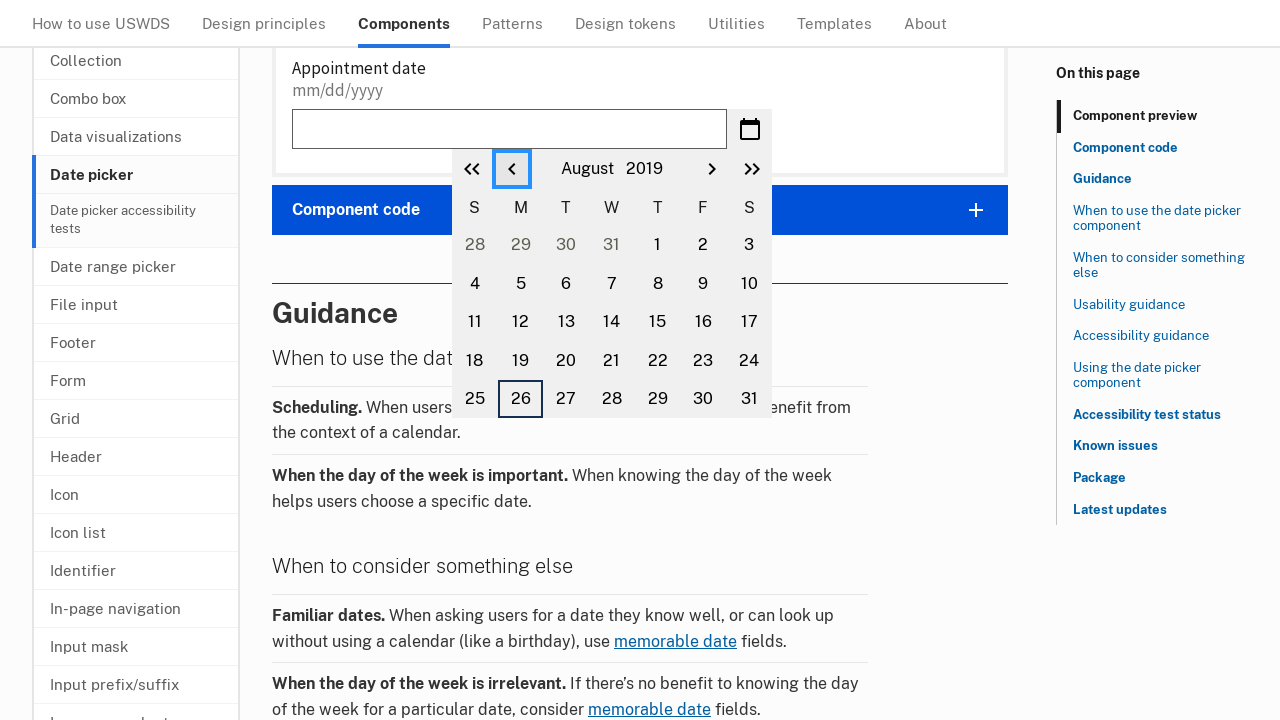

Clicked previous month button to navigate backwards at (512, 169) on button.usa-date-picker__calendar__previous-month
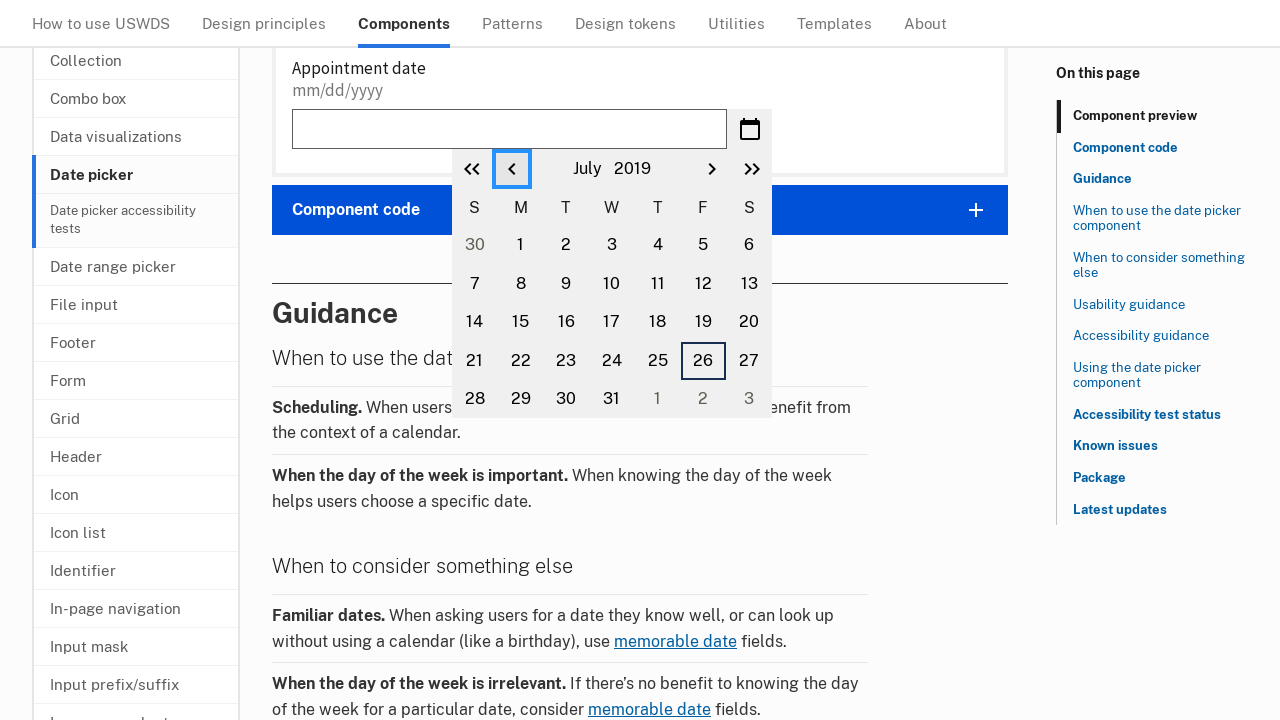

Retrieved current month: July
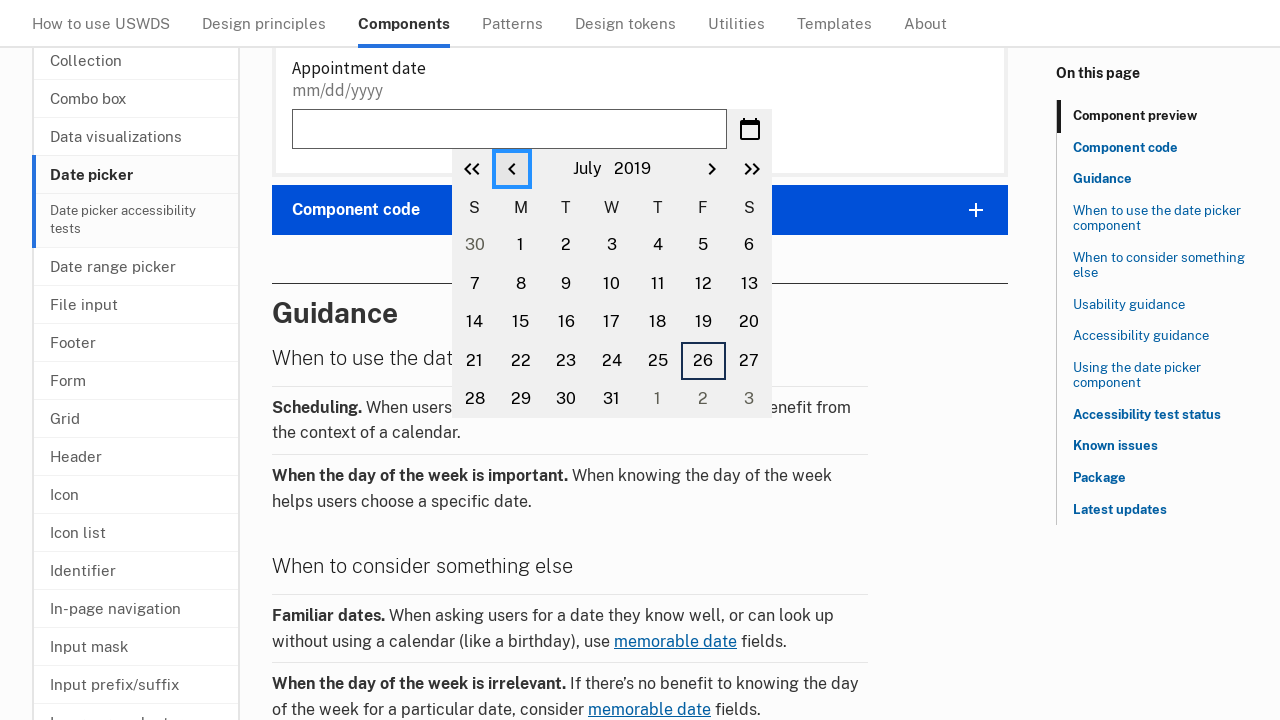

Retrieved current year: 2019
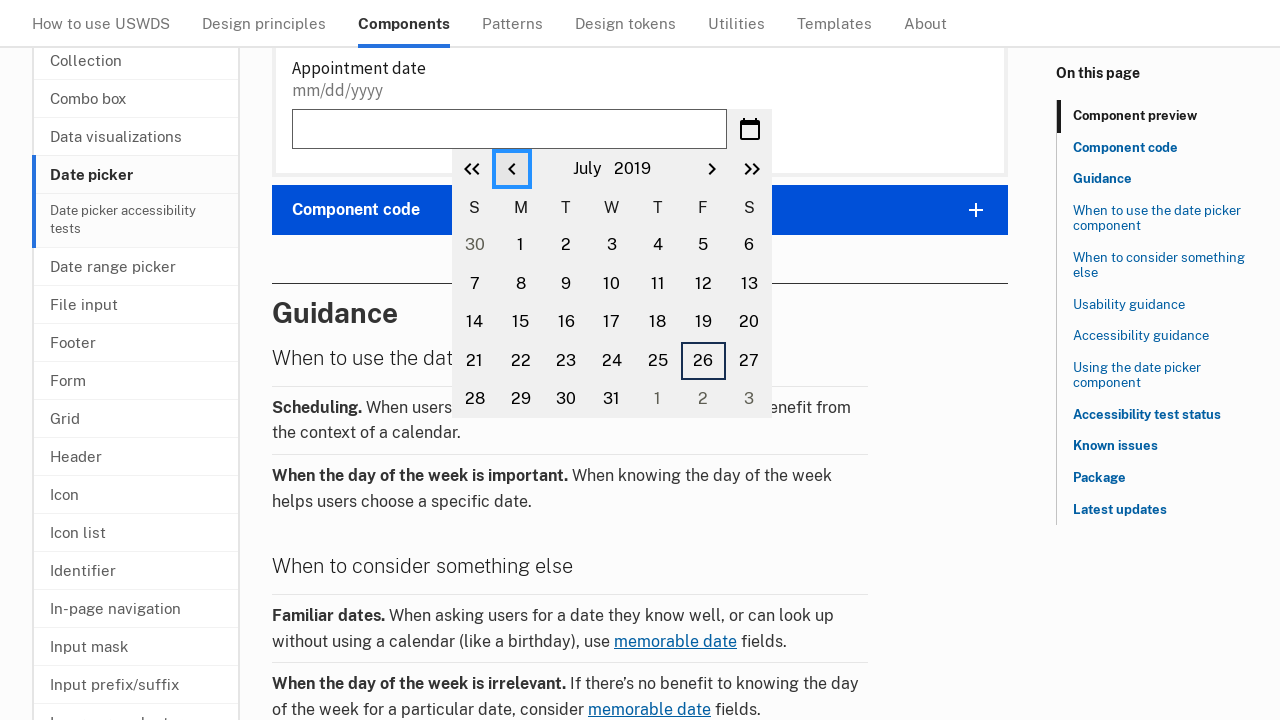

Clicked previous month button to navigate backwards at (512, 169) on button.usa-date-picker__calendar__previous-month
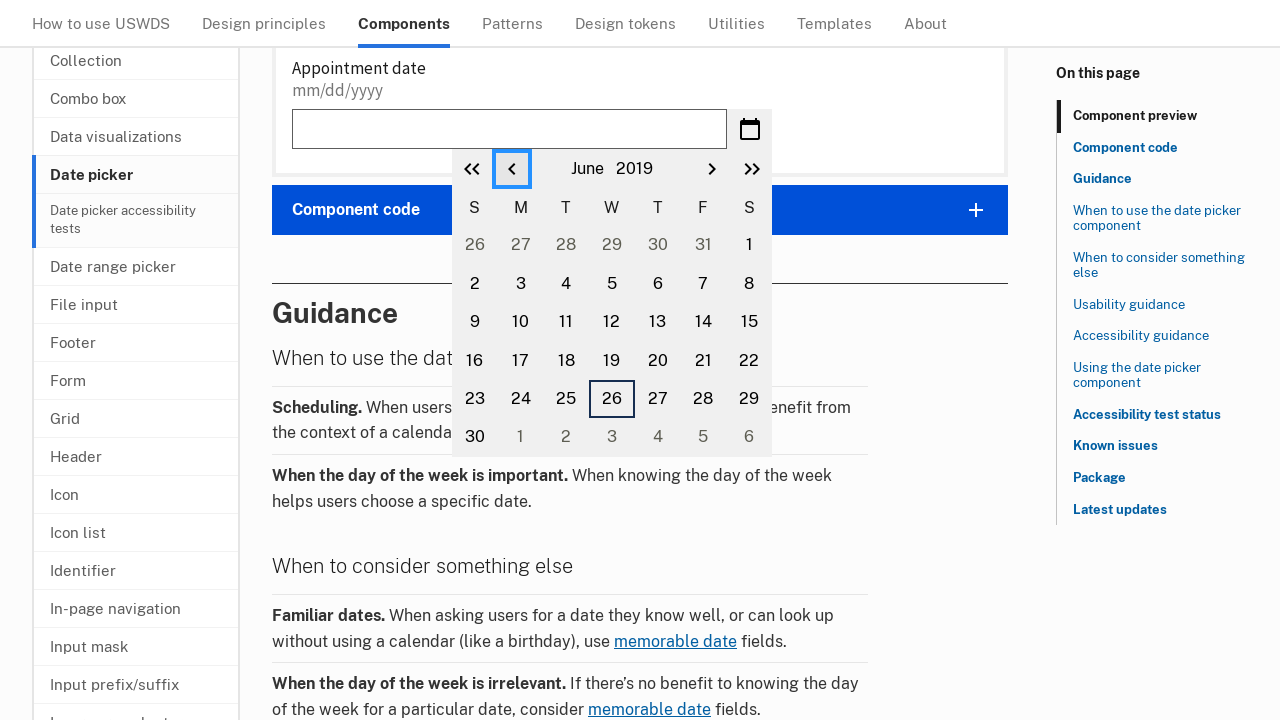

Retrieved current month: June
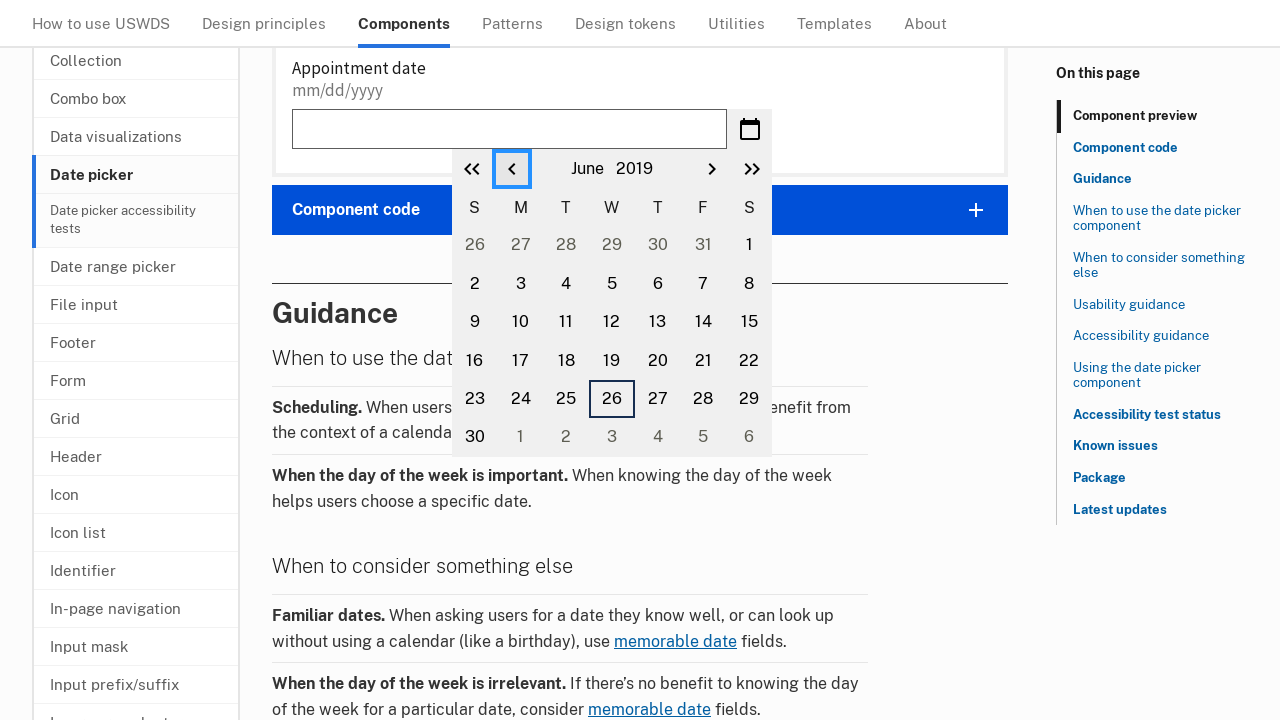

Retrieved current year: 2019
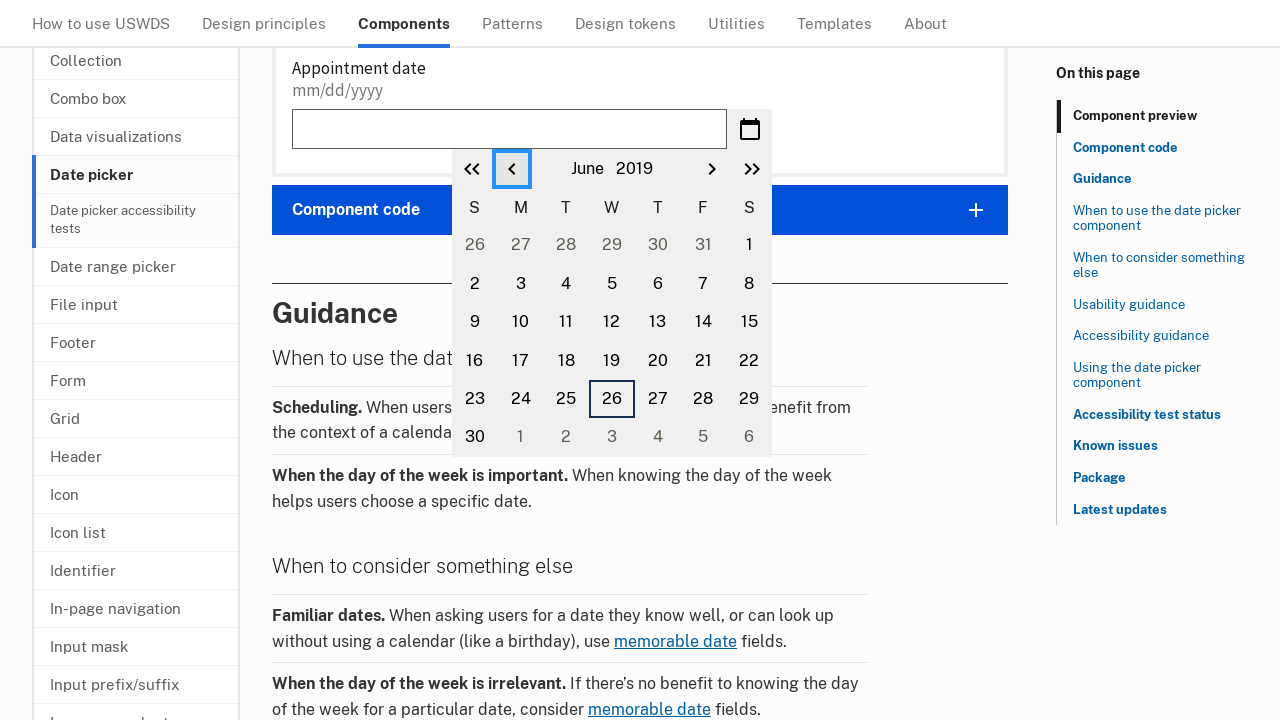

Clicked previous month button to navigate backwards at (512, 169) on button.usa-date-picker__calendar__previous-month
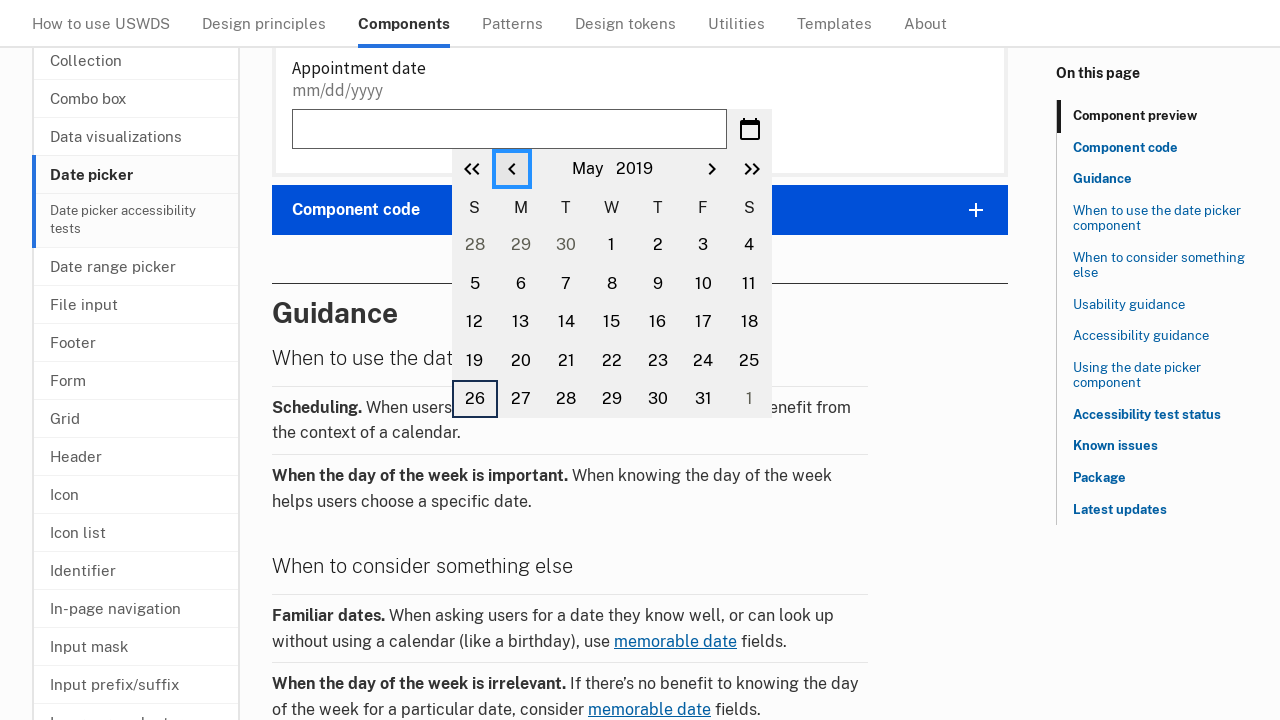

Retrieved current month: May
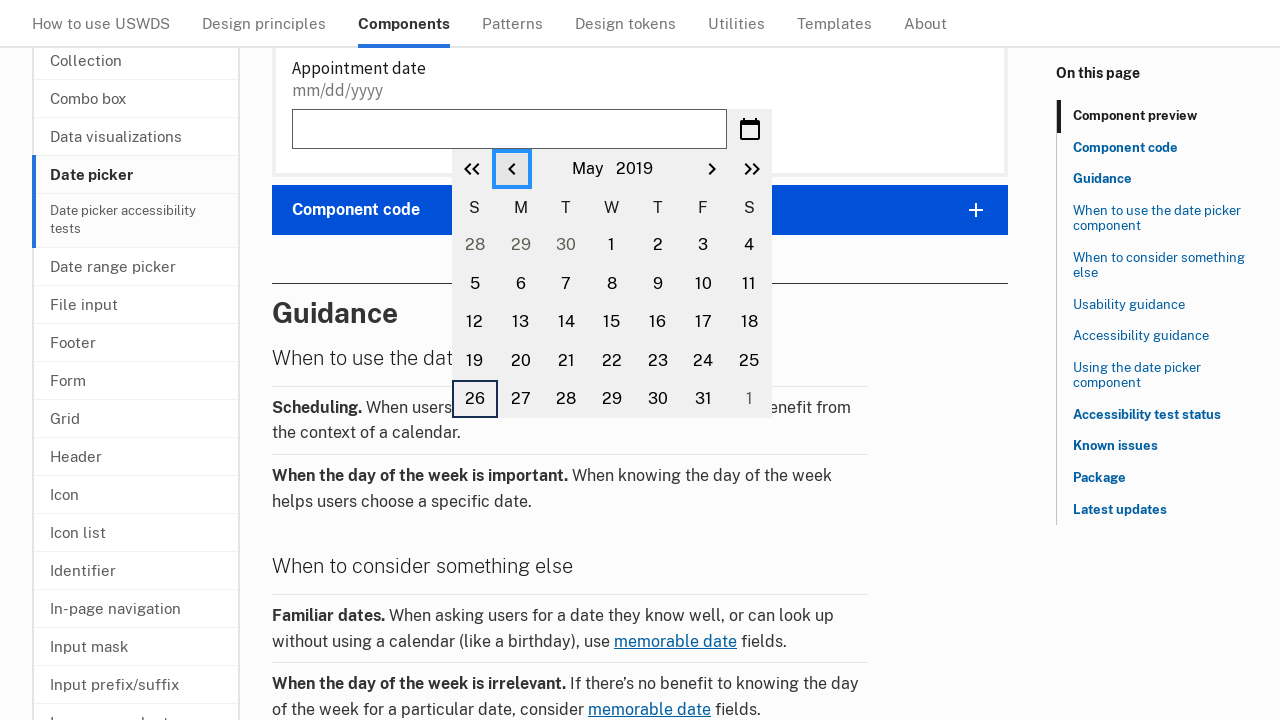

Retrieved current year: 2019
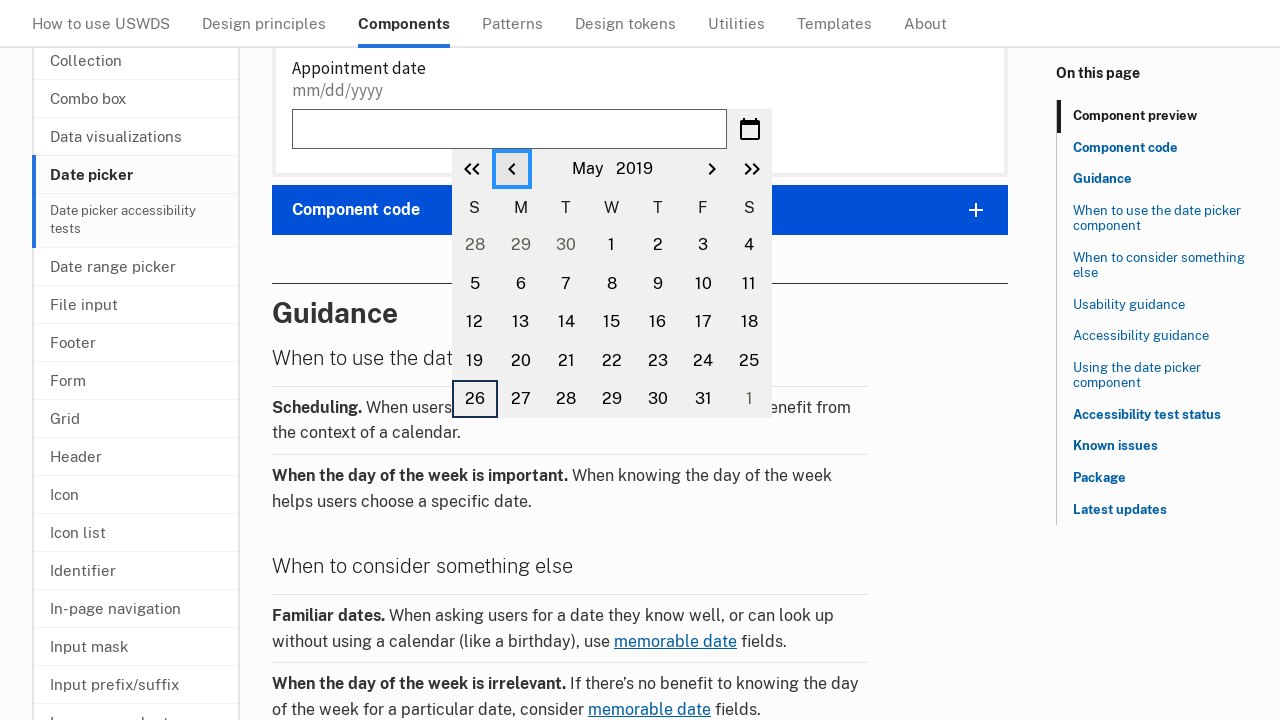

Clicked previous month button to navigate backwards at (512, 169) on button.usa-date-picker__calendar__previous-month
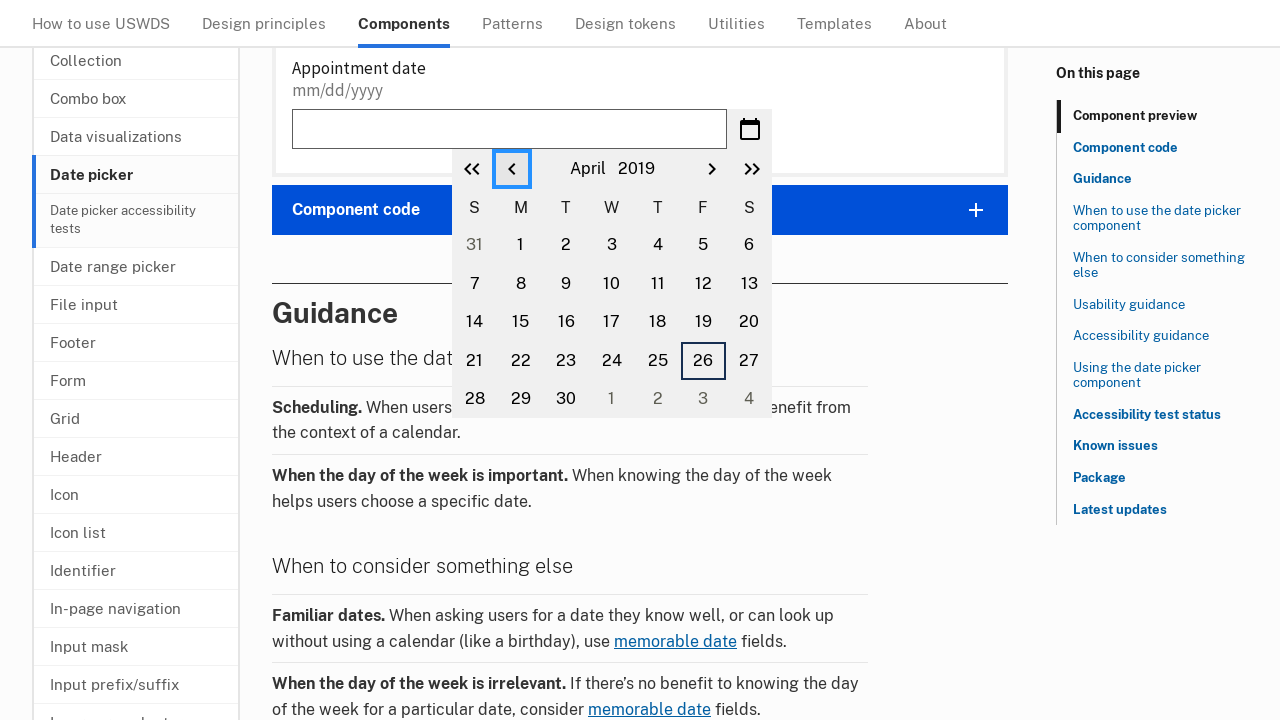

Retrieved current month: April
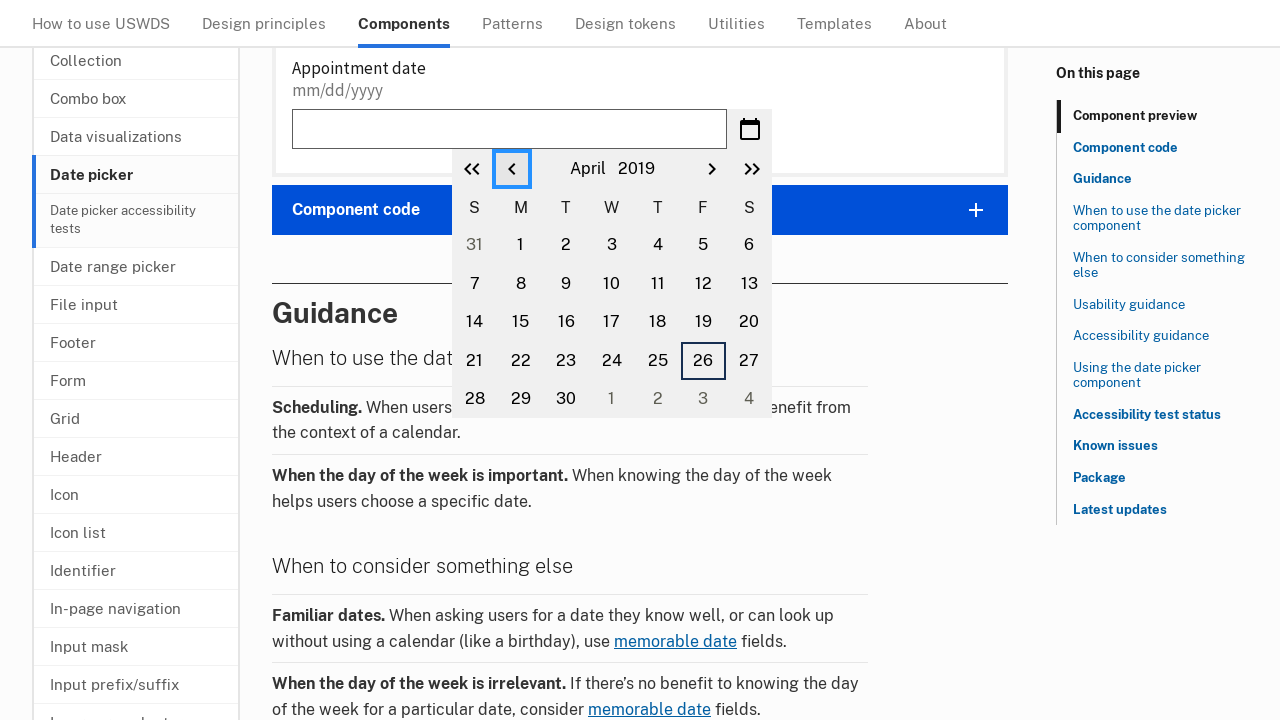

Retrieved current year: 2019
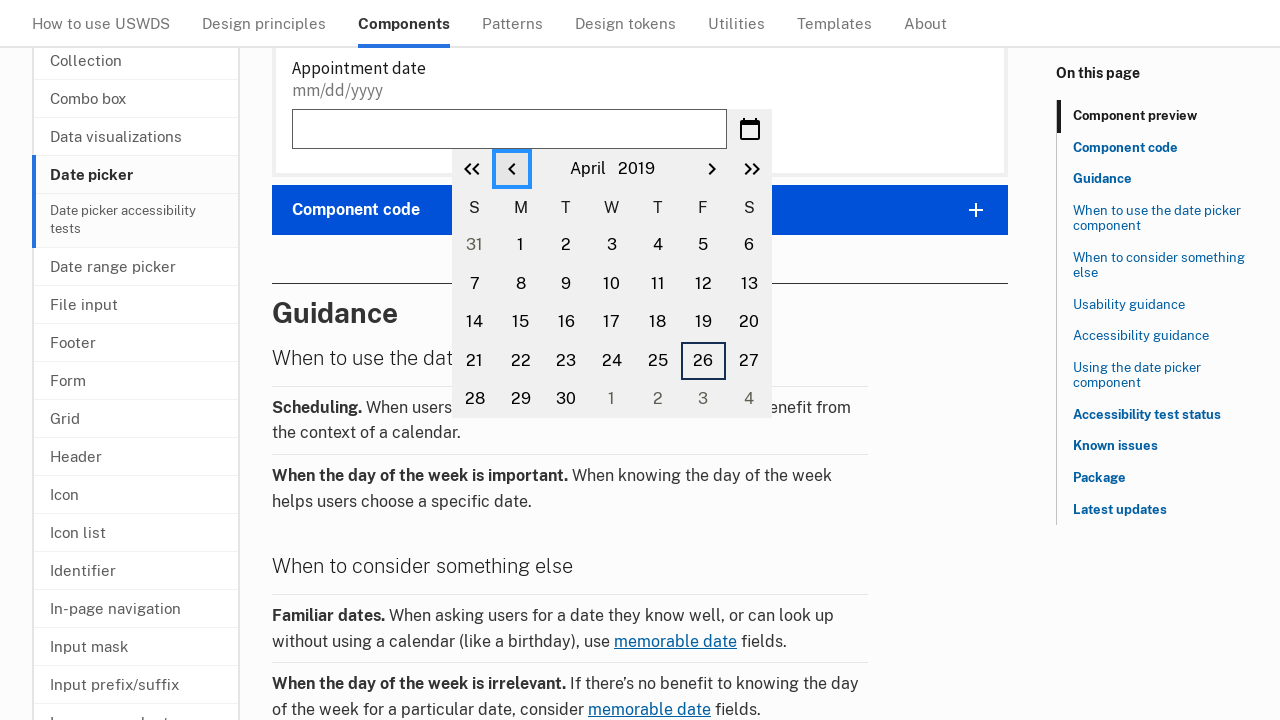

Clicked previous month button to navigate backwards at (512, 169) on button.usa-date-picker__calendar__previous-month
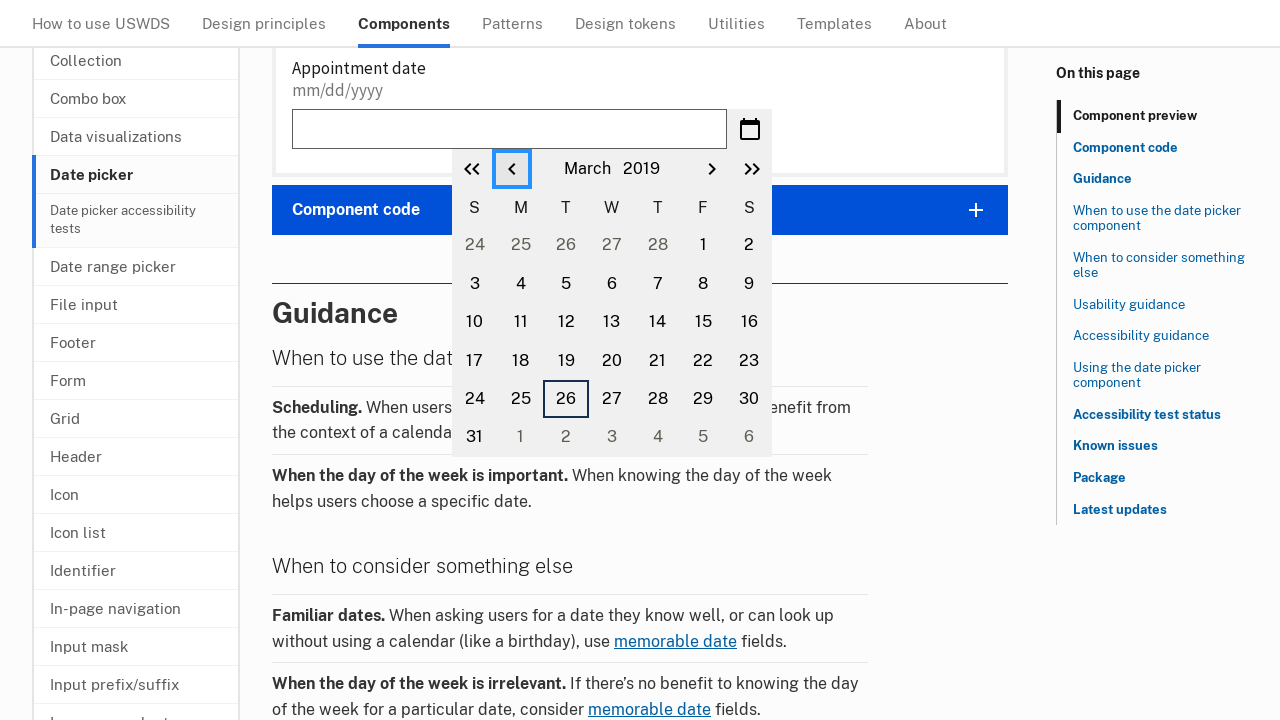

Retrieved current month: March
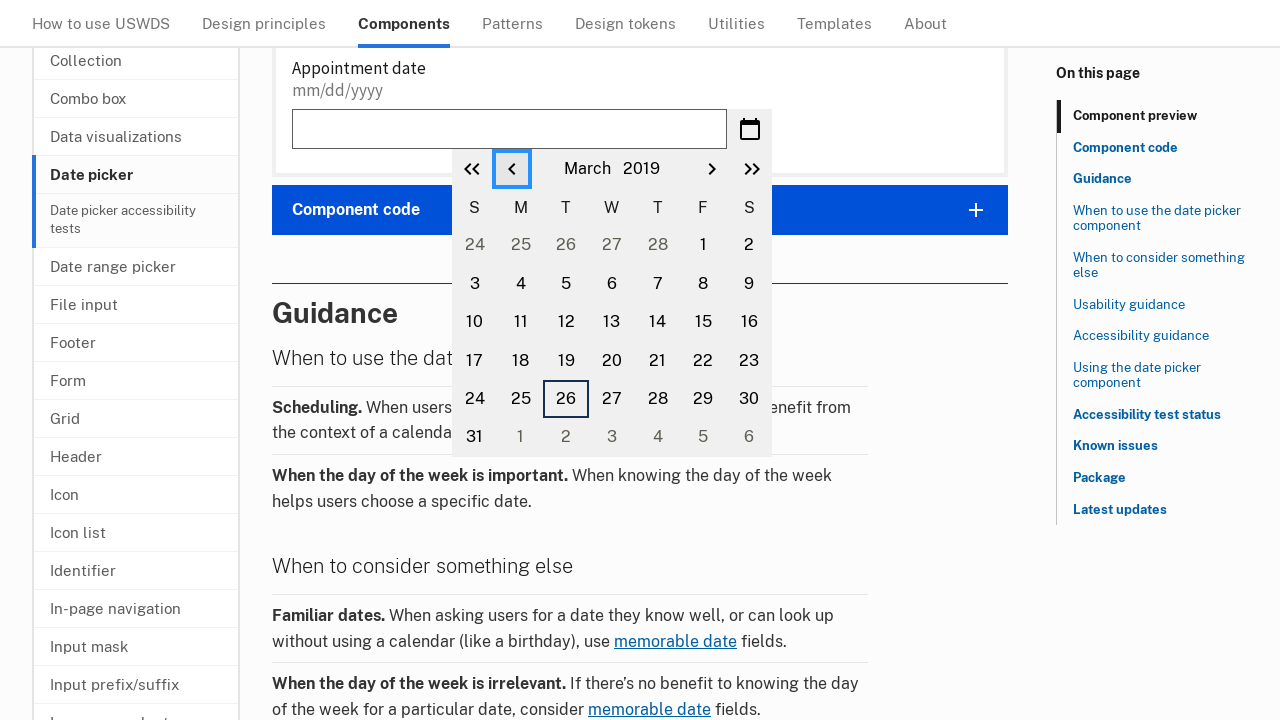

Retrieved current year: 2019
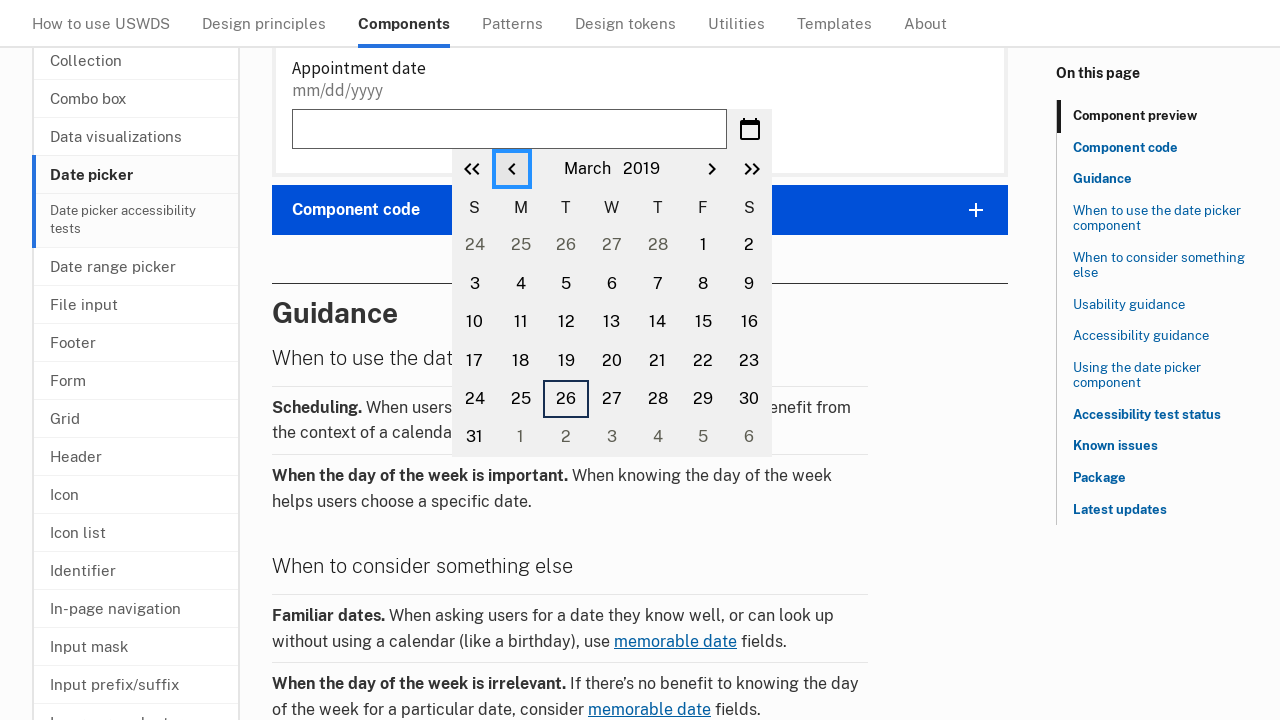

Clicked previous month button to navigate backwards at (512, 169) on button.usa-date-picker__calendar__previous-month
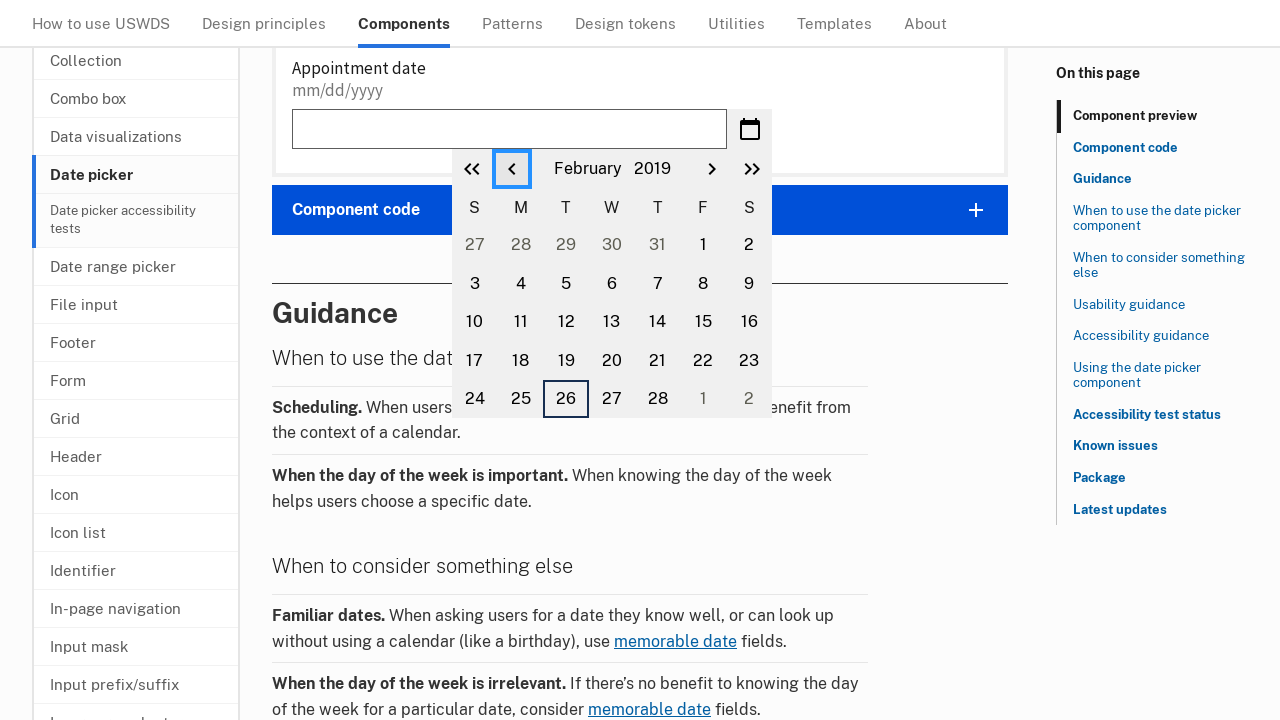

Retrieved current month: February
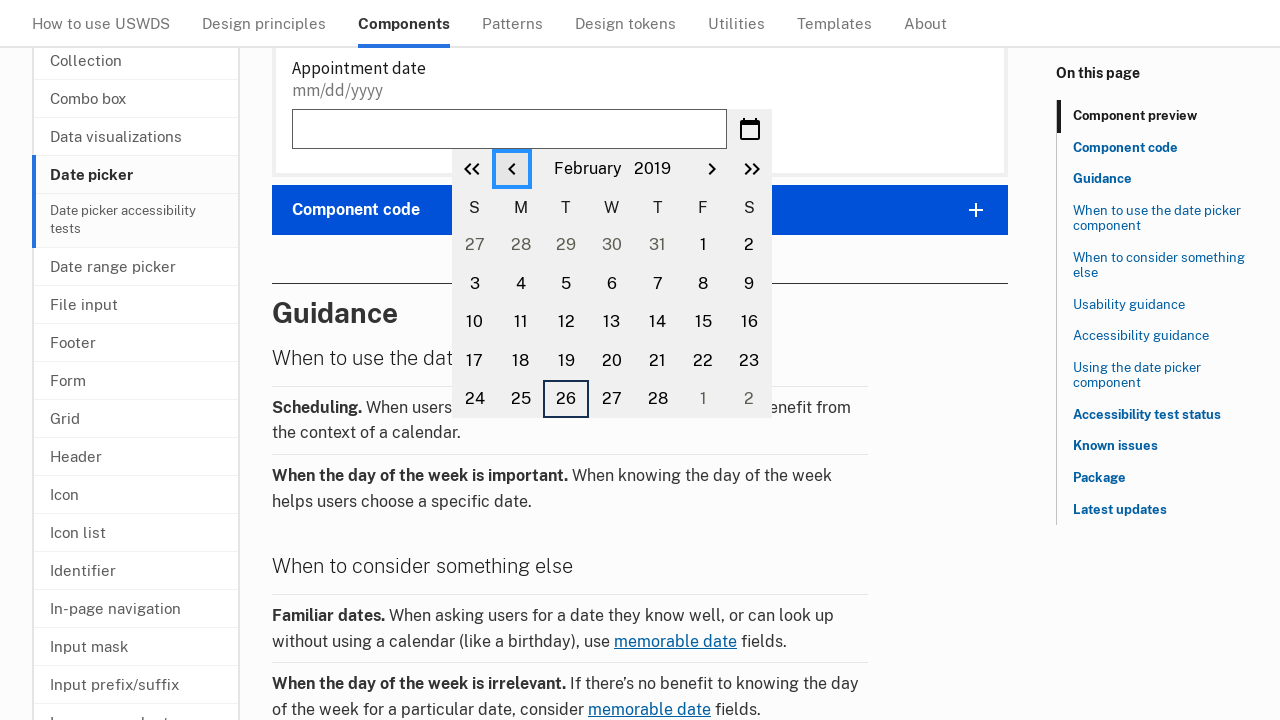

Retrieved current year: 2019
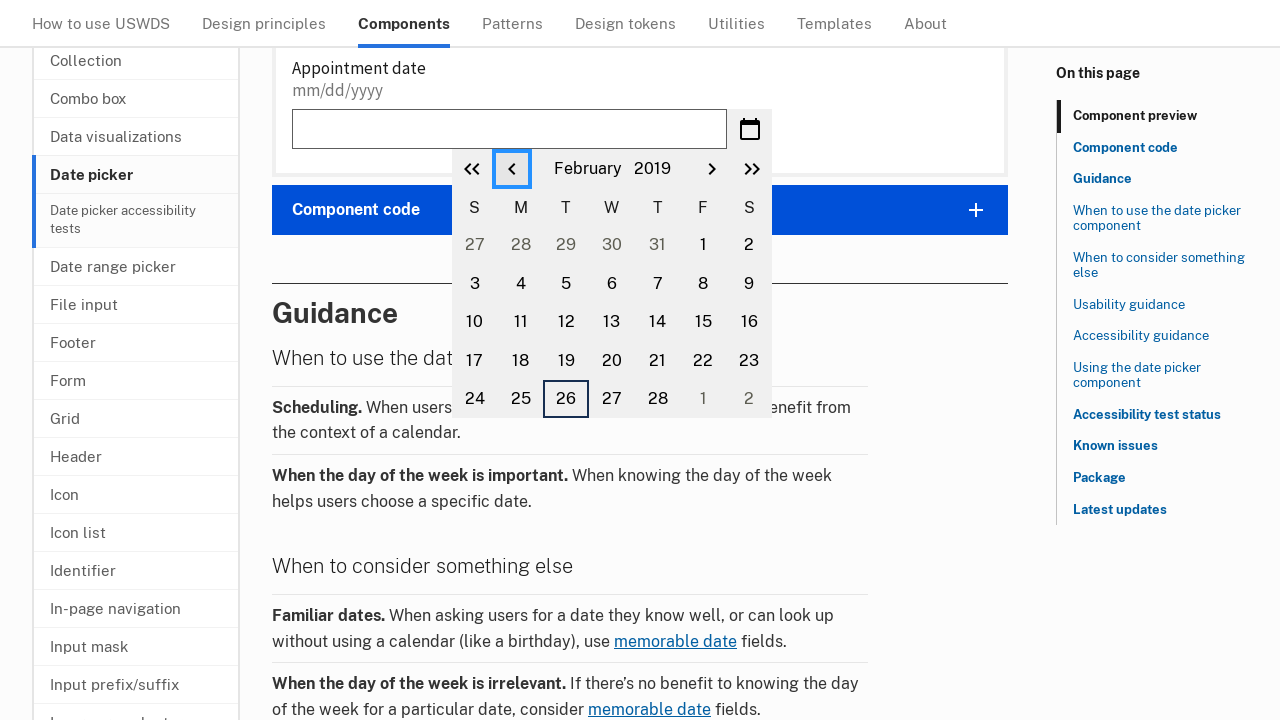

Clicked previous month button to navigate backwards at (512, 169) on button.usa-date-picker__calendar__previous-month
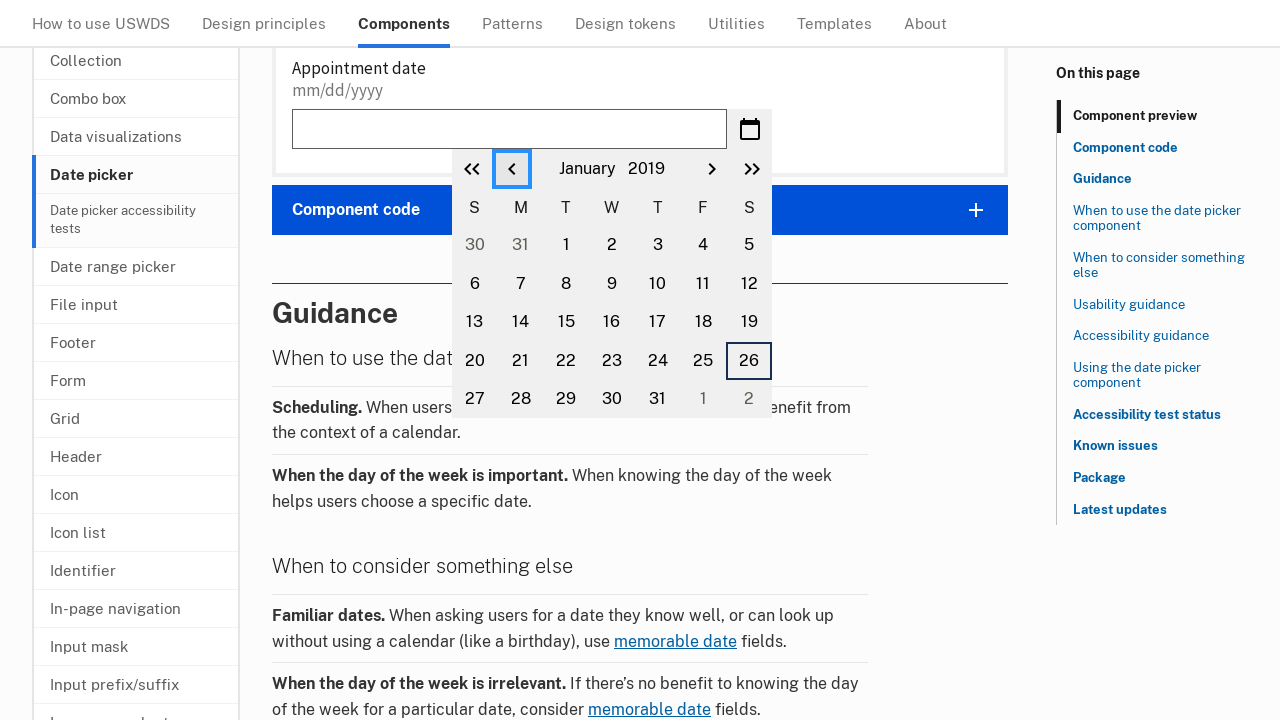

Retrieved current month: January
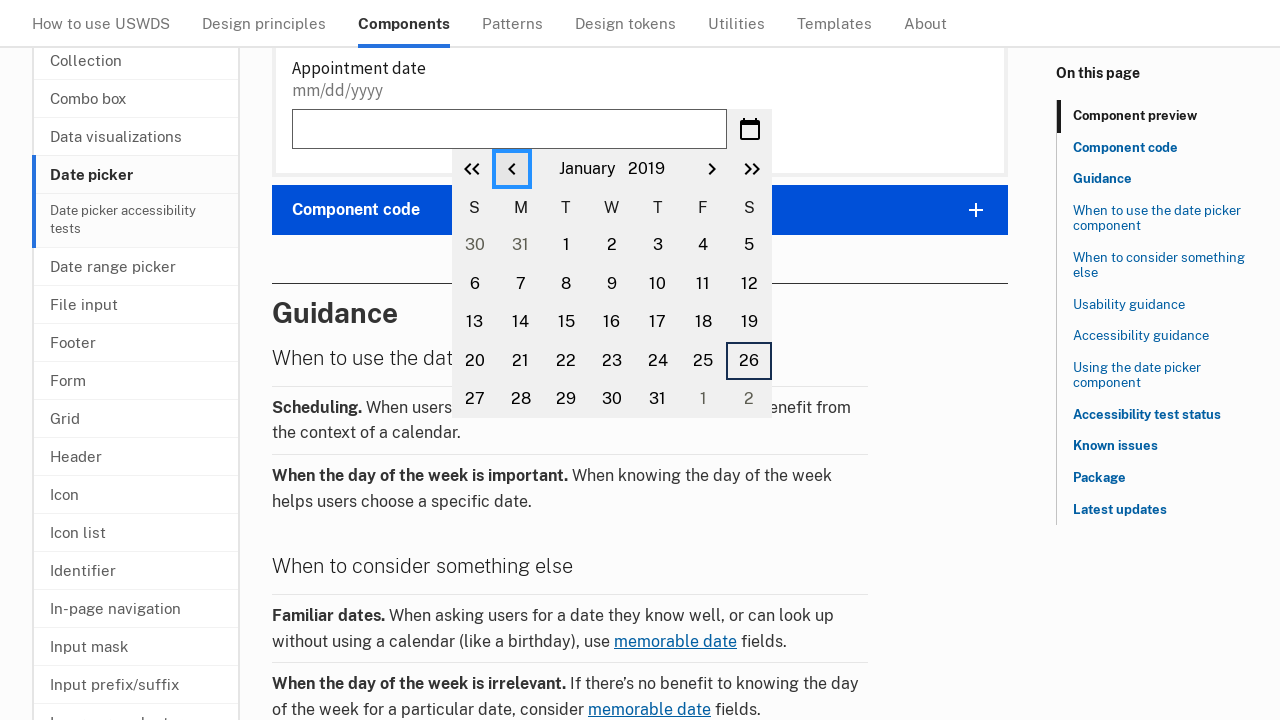

Retrieved current year: 2019
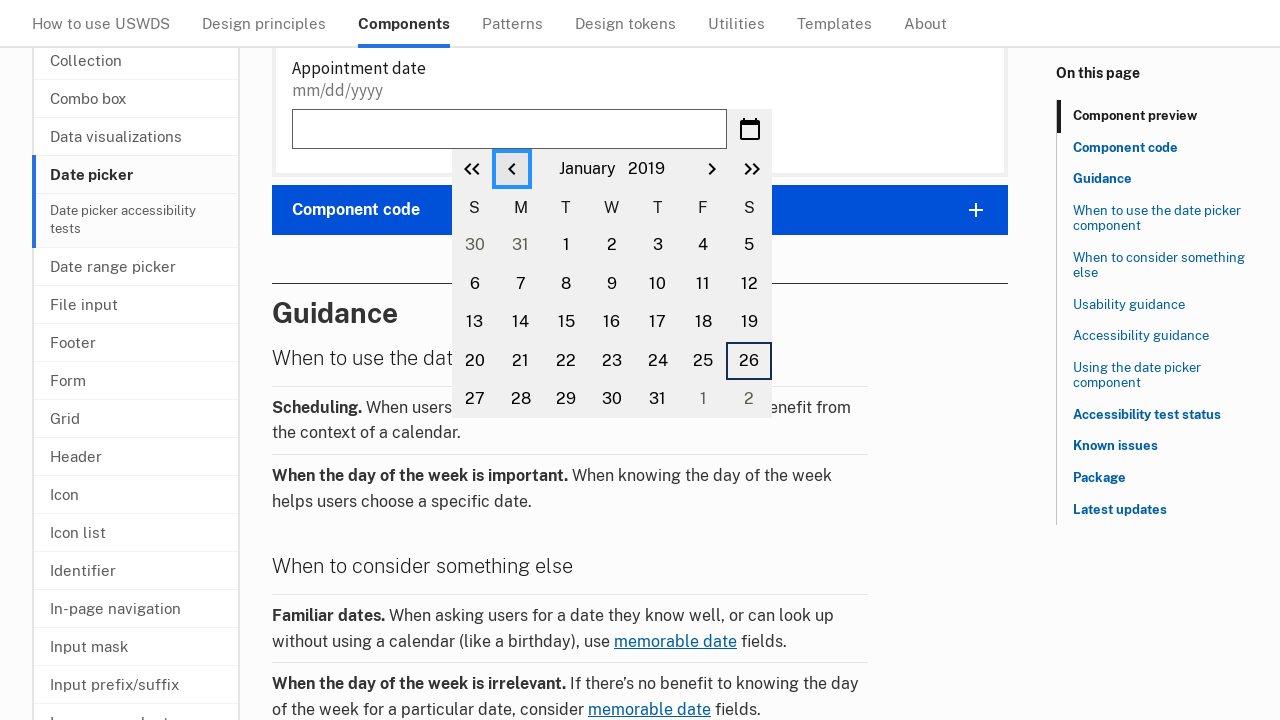

Clicked previous month button to navigate backwards at (512, 169) on button.usa-date-picker__calendar__previous-month
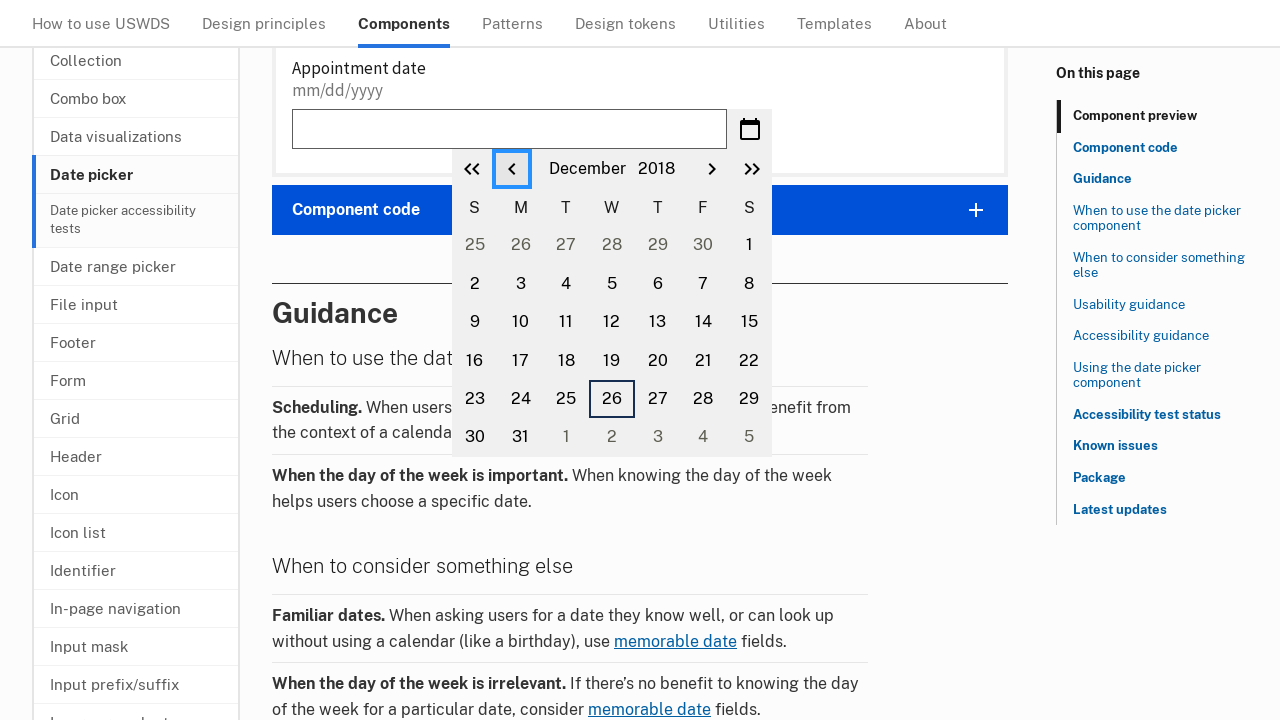

Retrieved current month: December
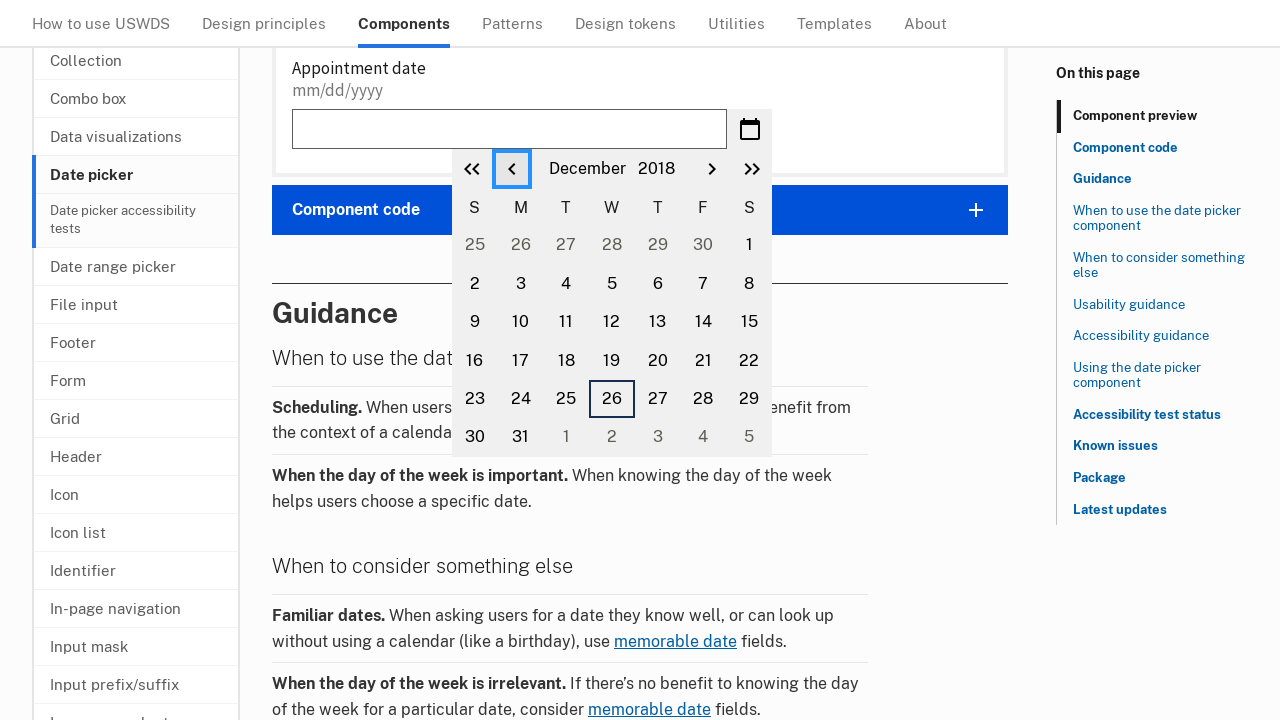

Retrieved current year: 2018
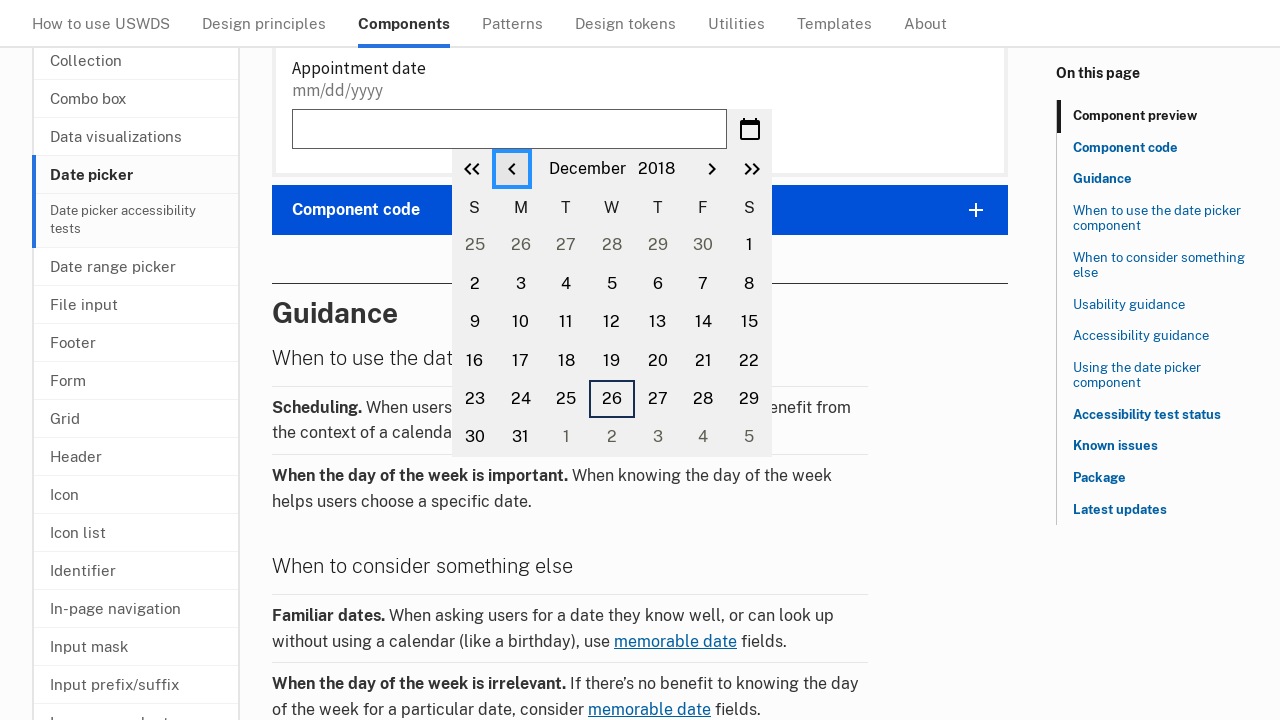

Clicked previous month button to navigate backwards at (512, 169) on button.usa-date-picker__calendar__previous-month
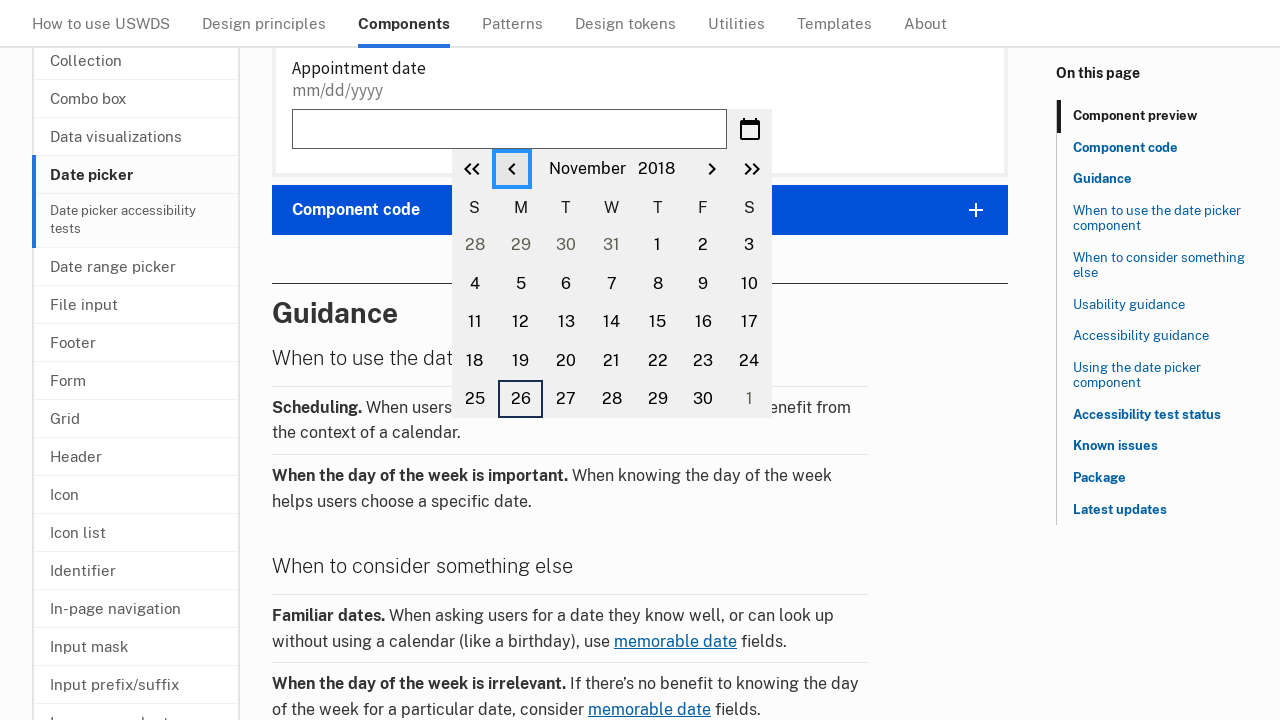

Retrieved current month: November
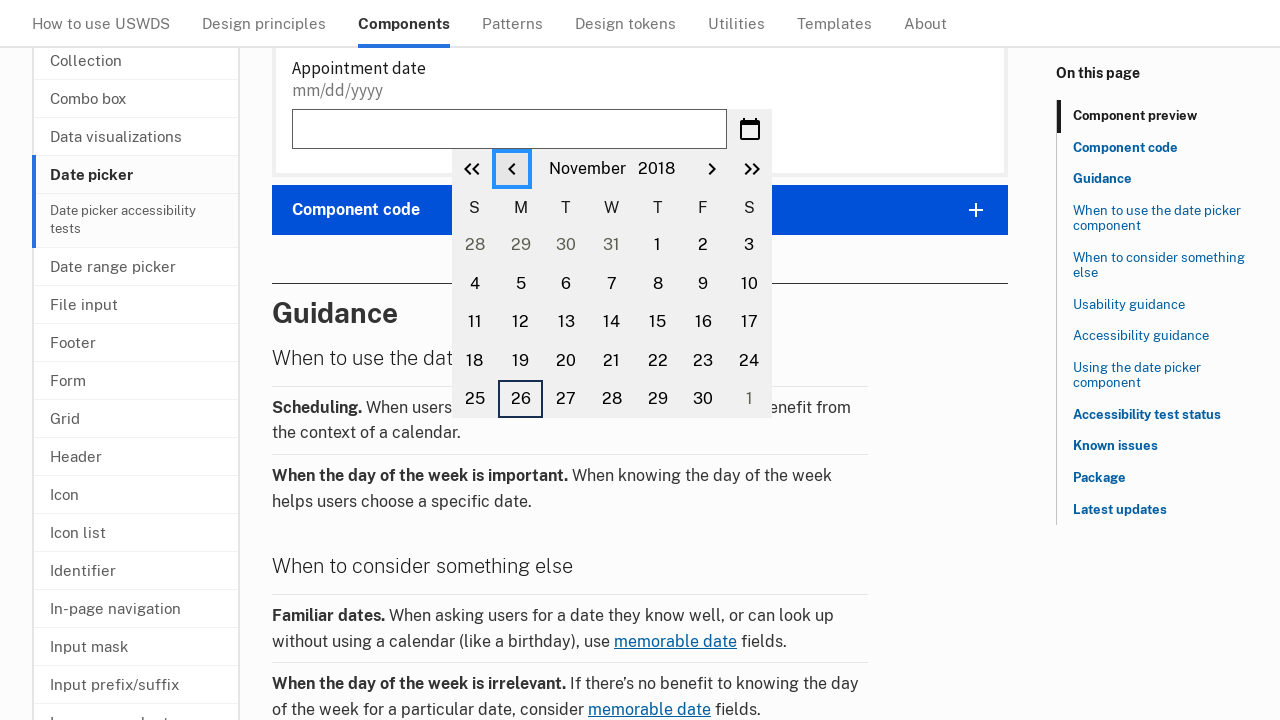

Retrieved current year: 2018
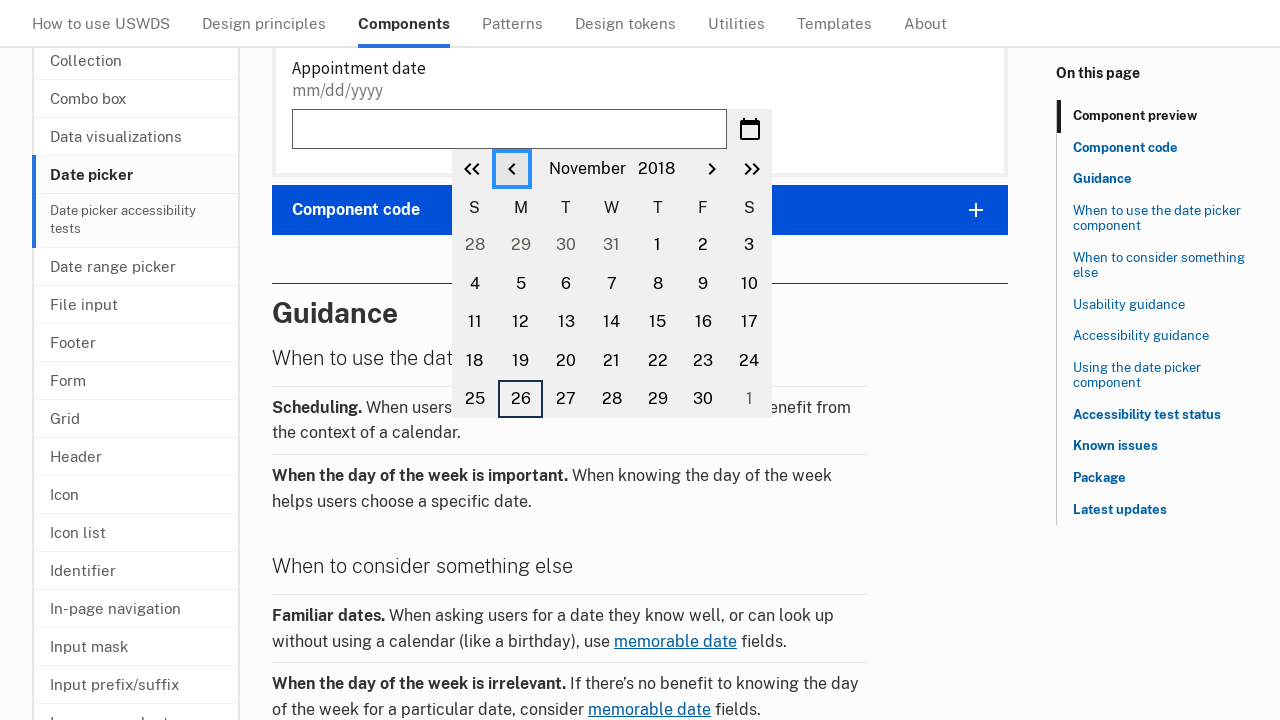

Clicked previous month button to navigate backwards at (512, 169) on button.usa-date-picker__calendar__previous-month
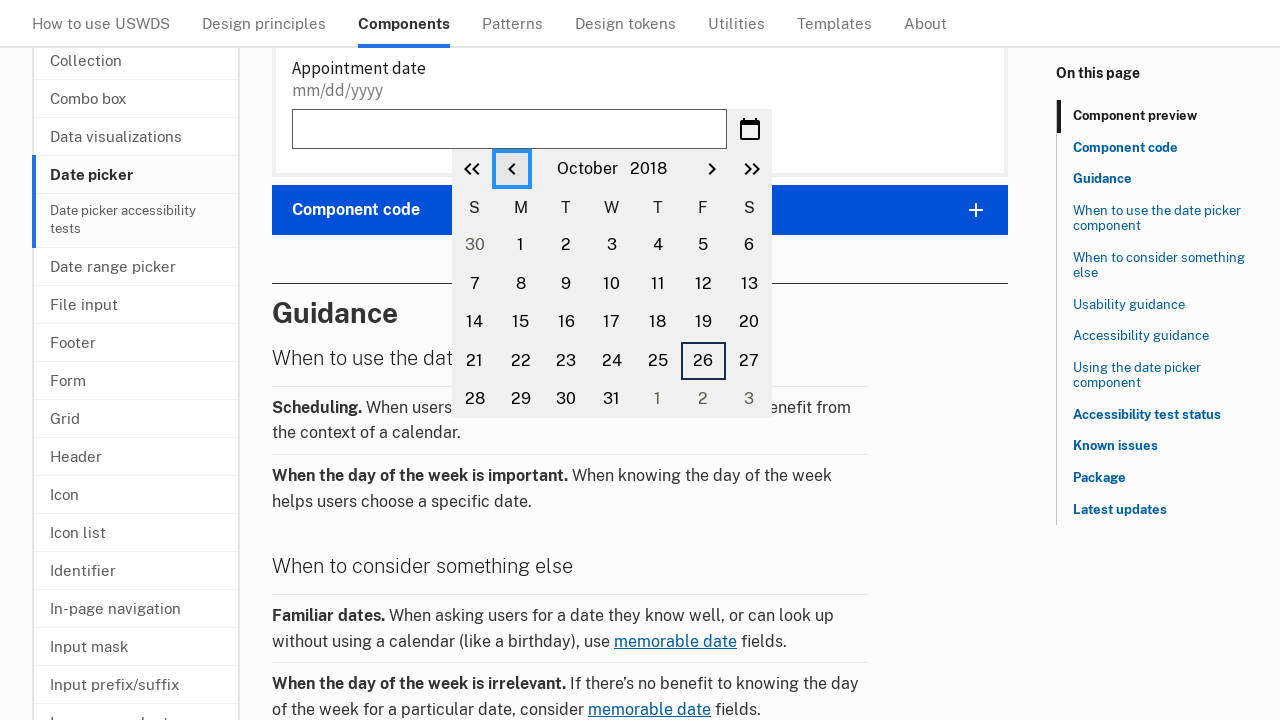

Retrieved current month: October
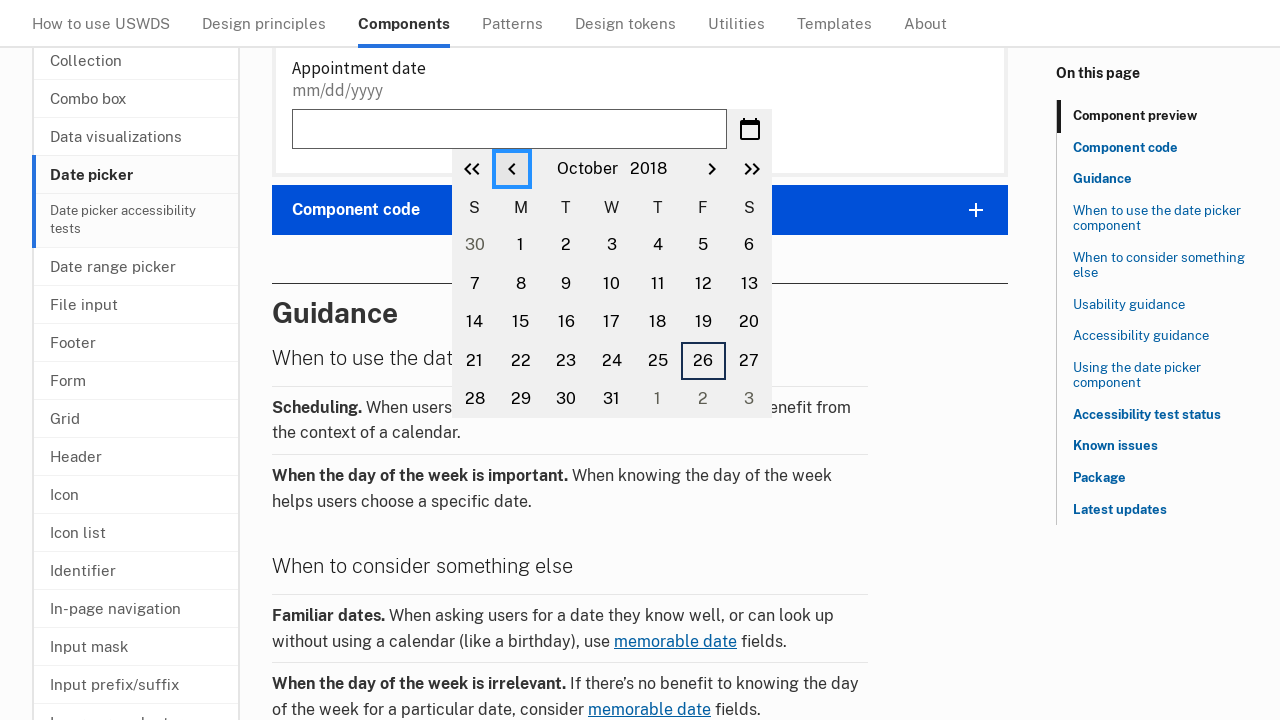

Retrieved current year: 2018
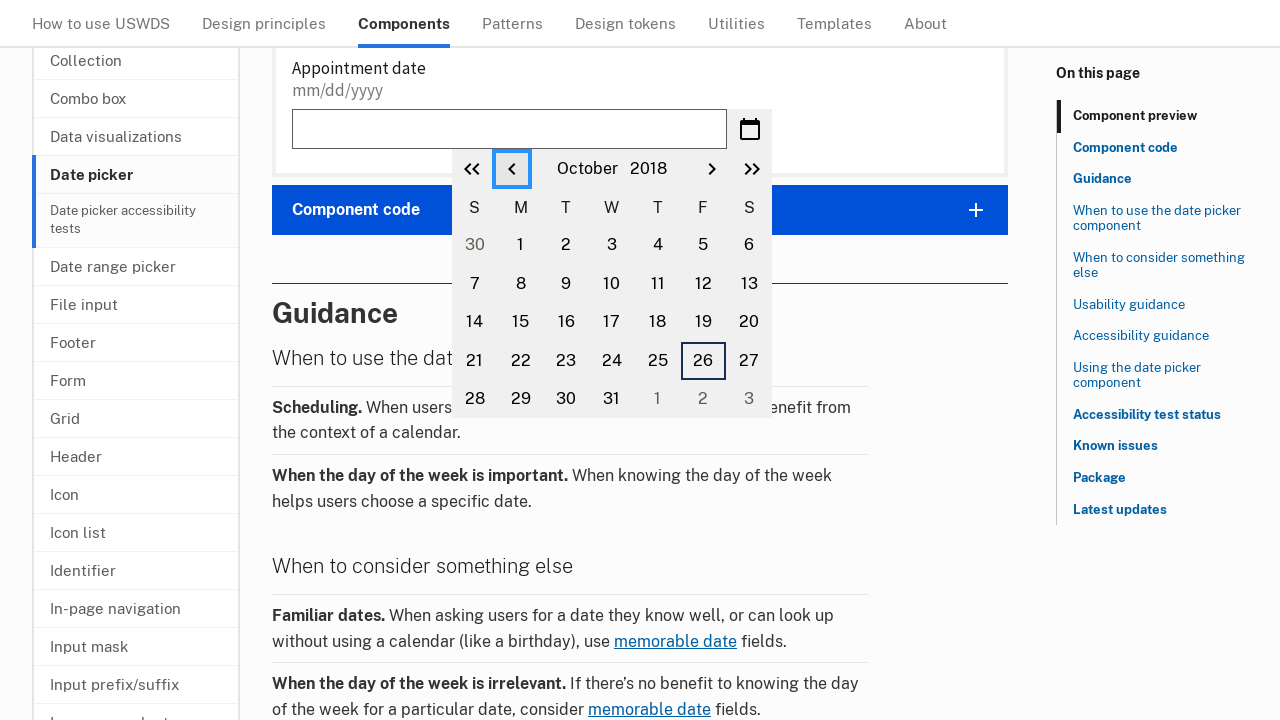

Clicked previous month button to navigate backwards at (512, 169) on button.usa-date-picker__calendar__previous-month
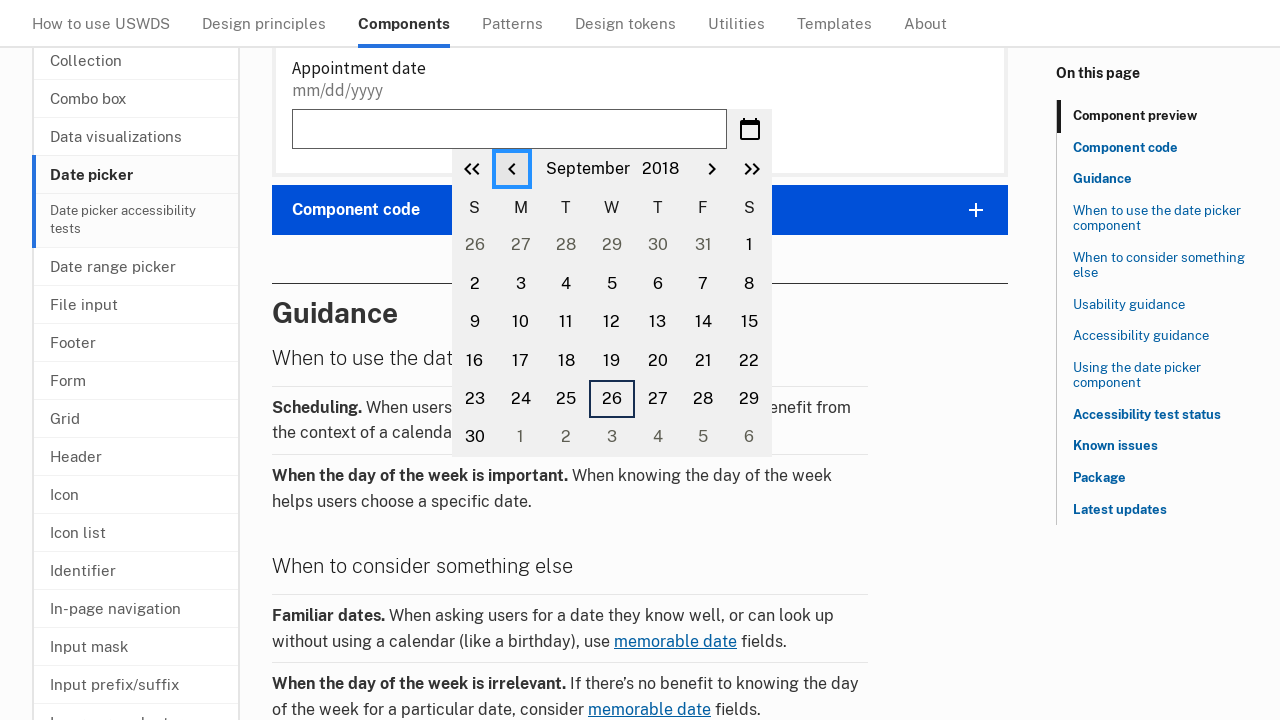

Retrieved current month: September
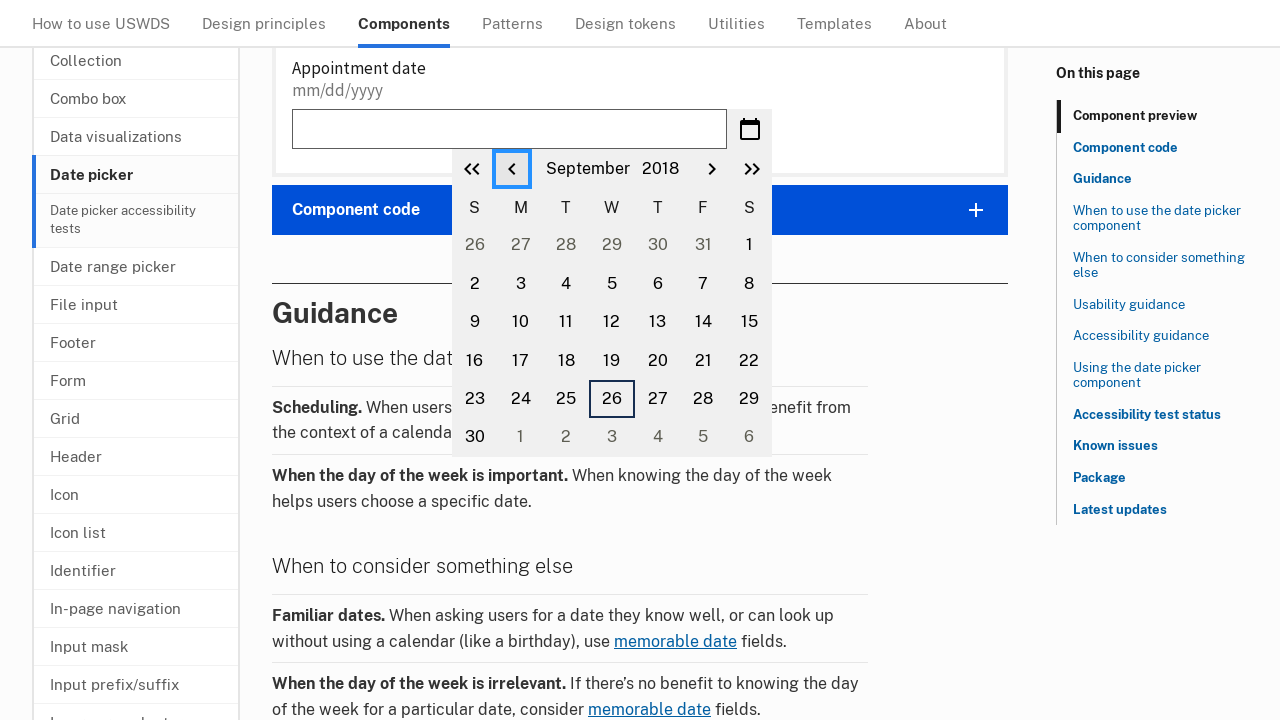

Retrieved current year: 2018
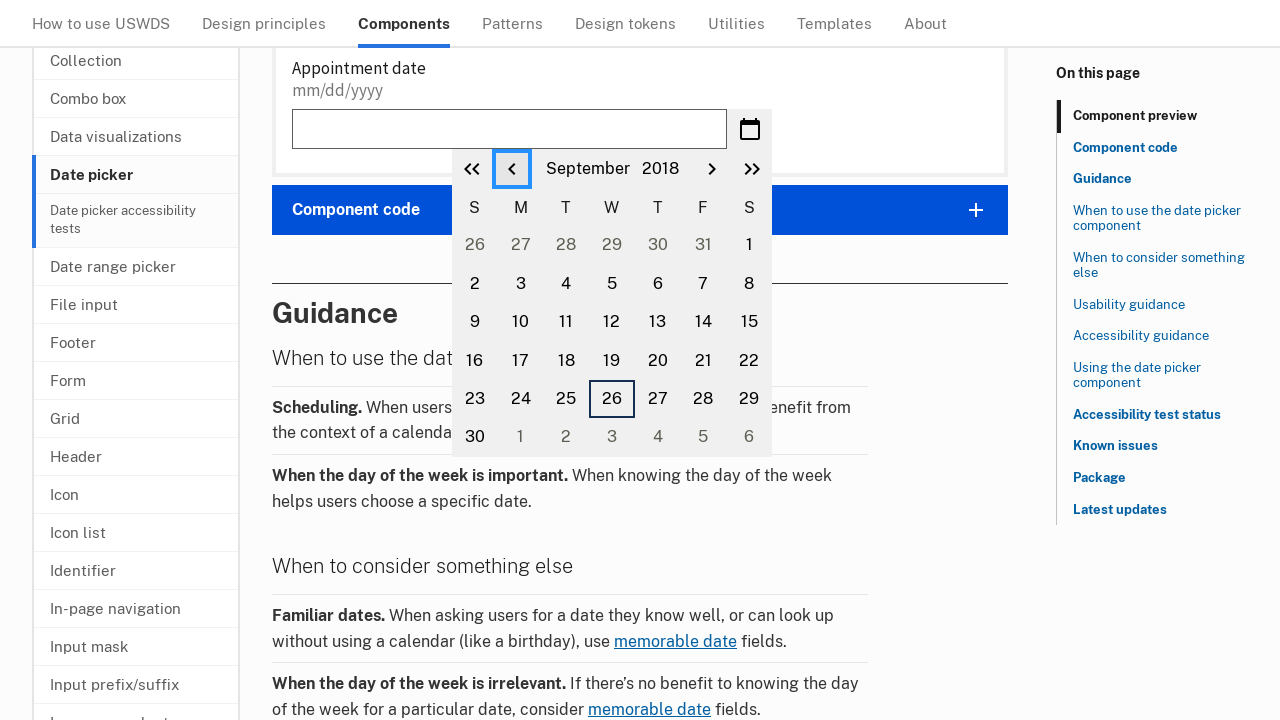

Clicked previous month button to navigate backwards at (512, 169) on button.usa-date-picker__calendar__previous-month
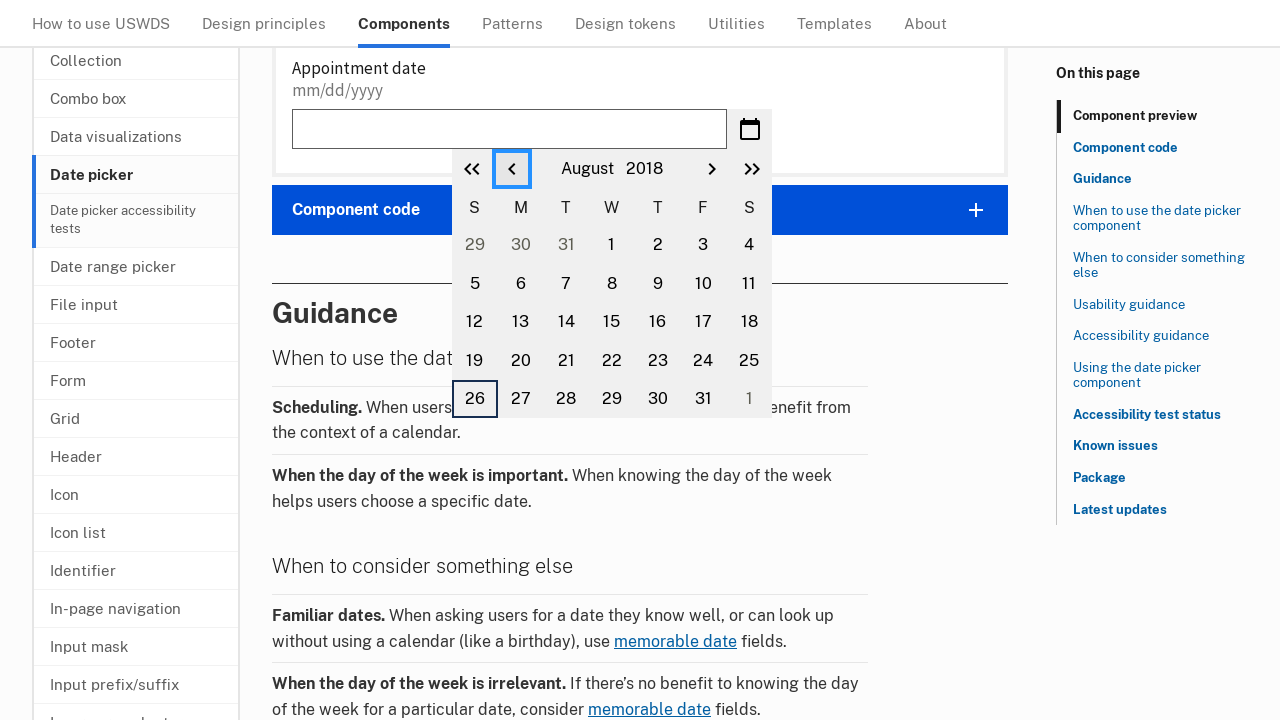

Retrieved current month: August
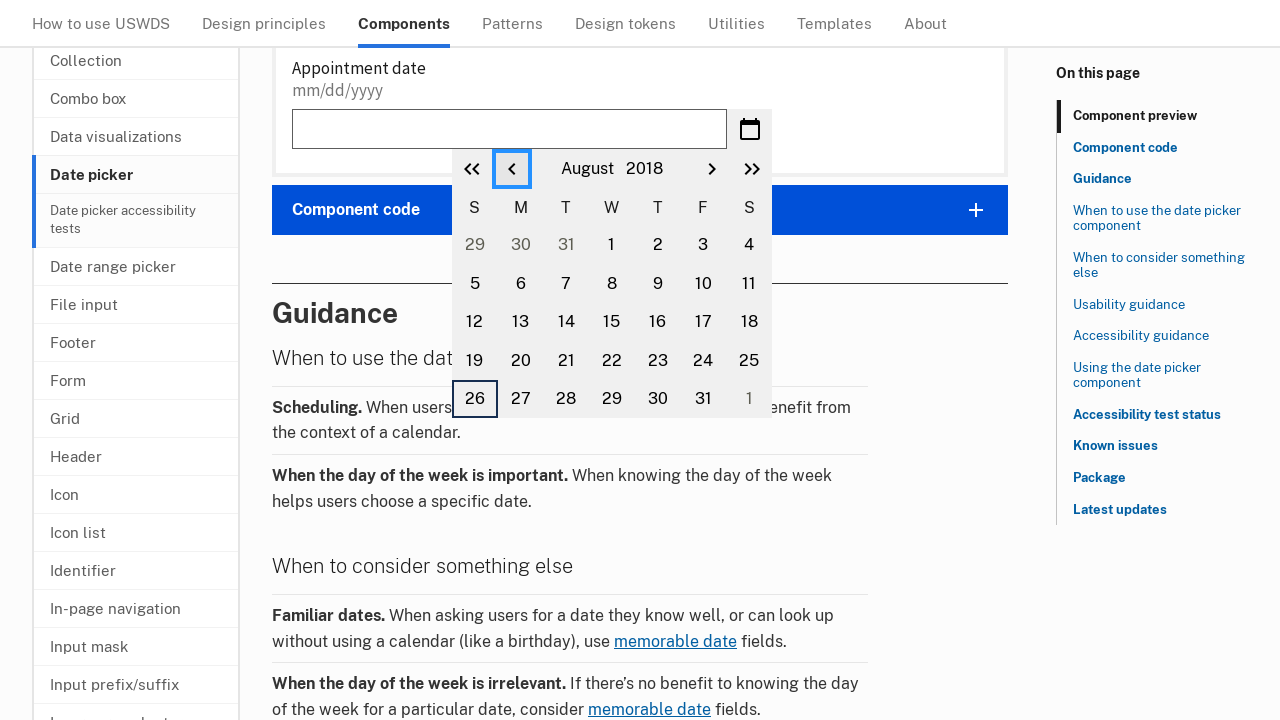

Retrieved current year: 2018
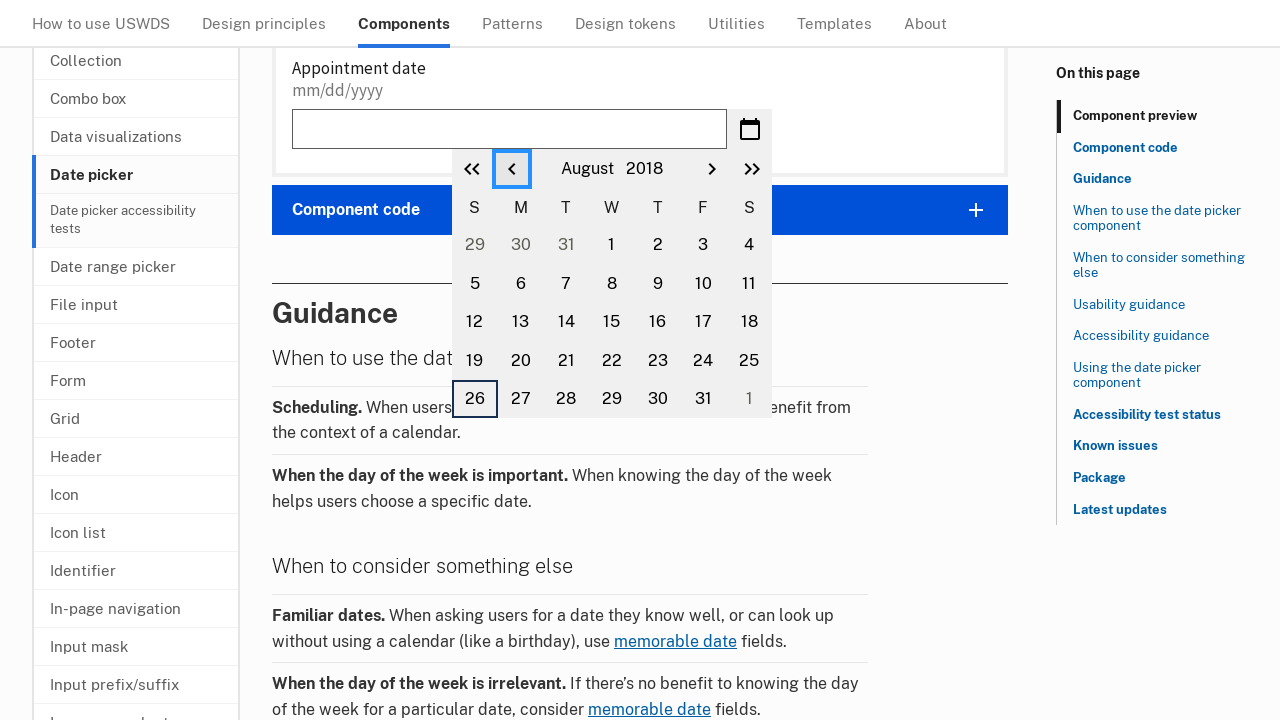

Clicked previous month button to navigate backwards at (512, 169) on button.usa-date-picker__calendar__previous-month
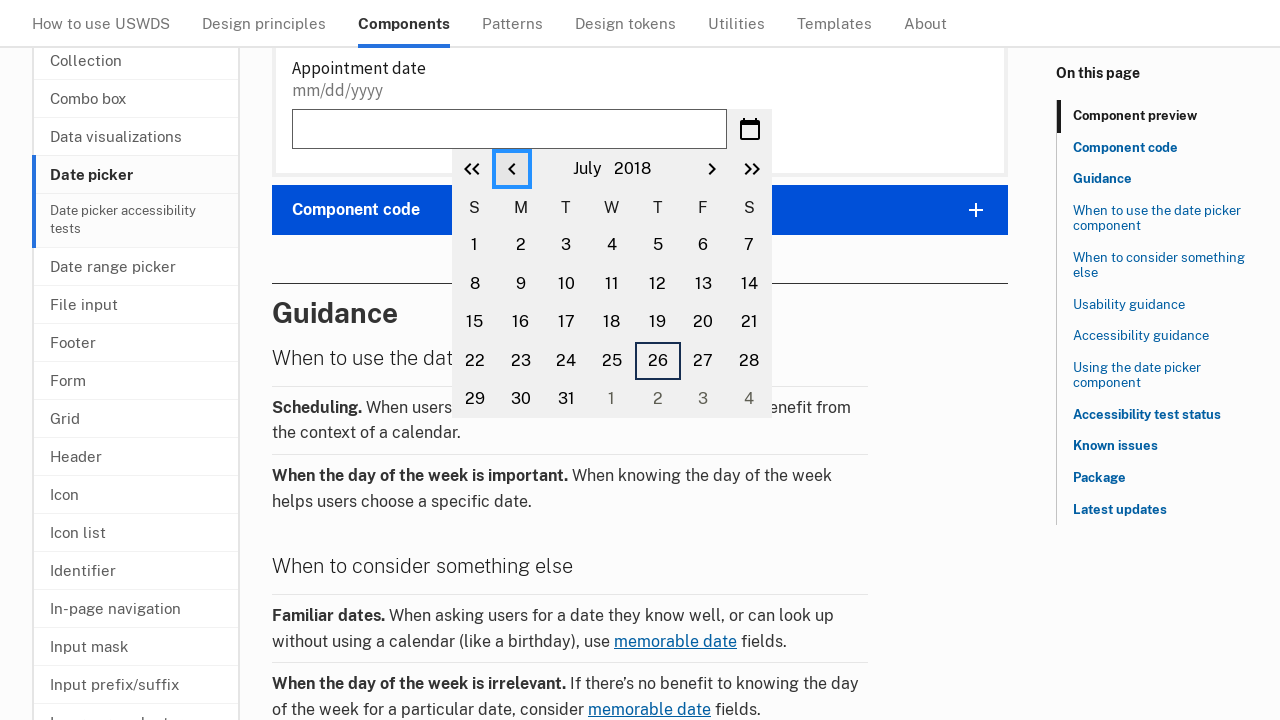

Retrieved current month: July
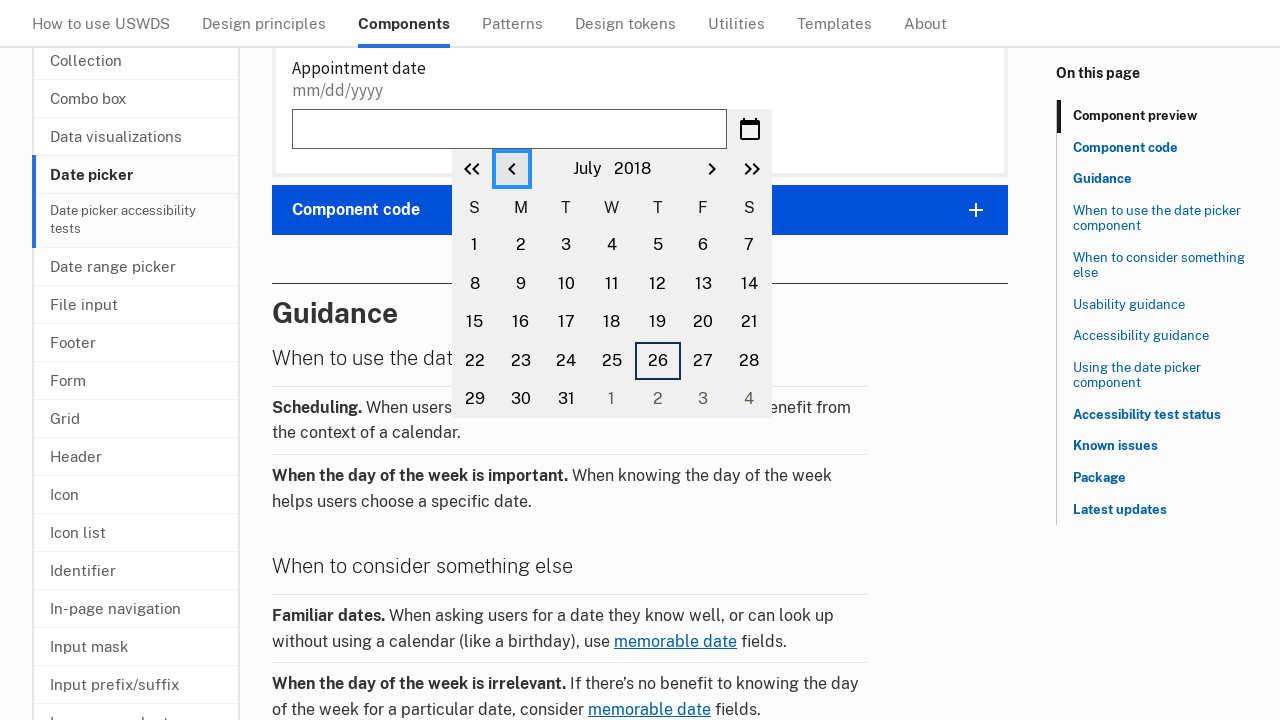

Retrieved current year: 2018
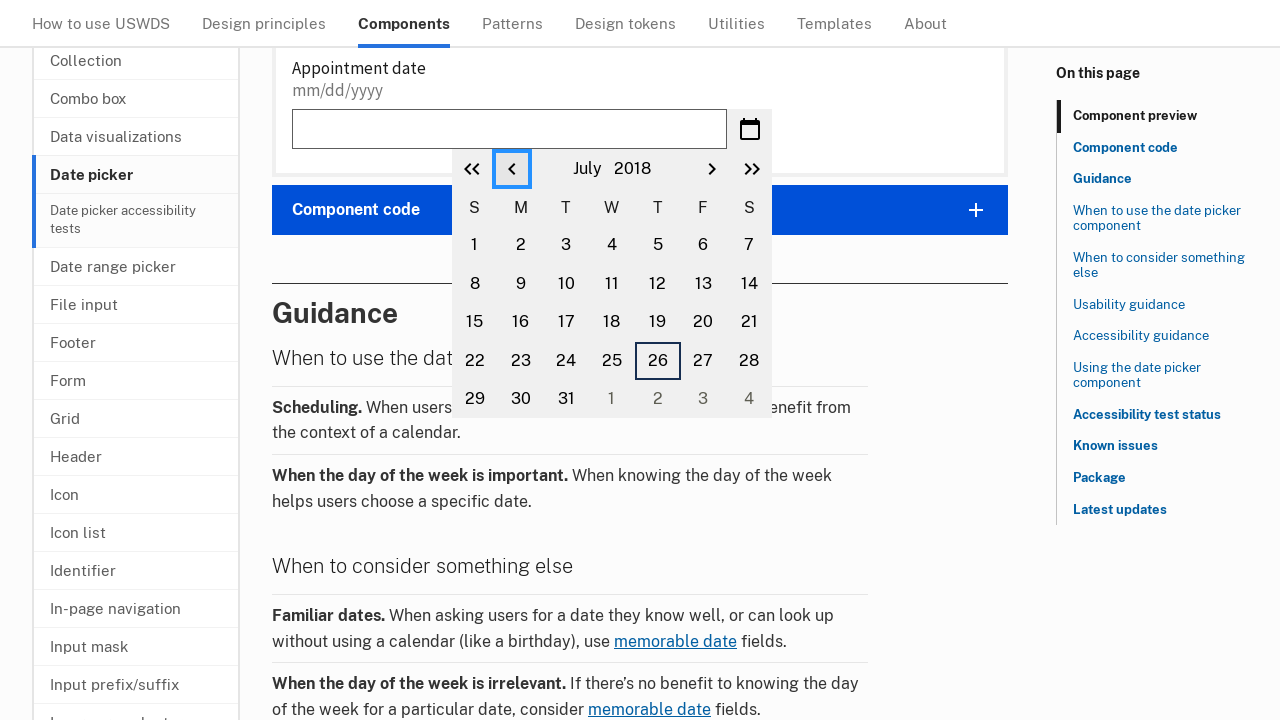

Clicked previous month button to navigate backwards at (512, 169) on button.usa-date-picker__calendar__previous-month
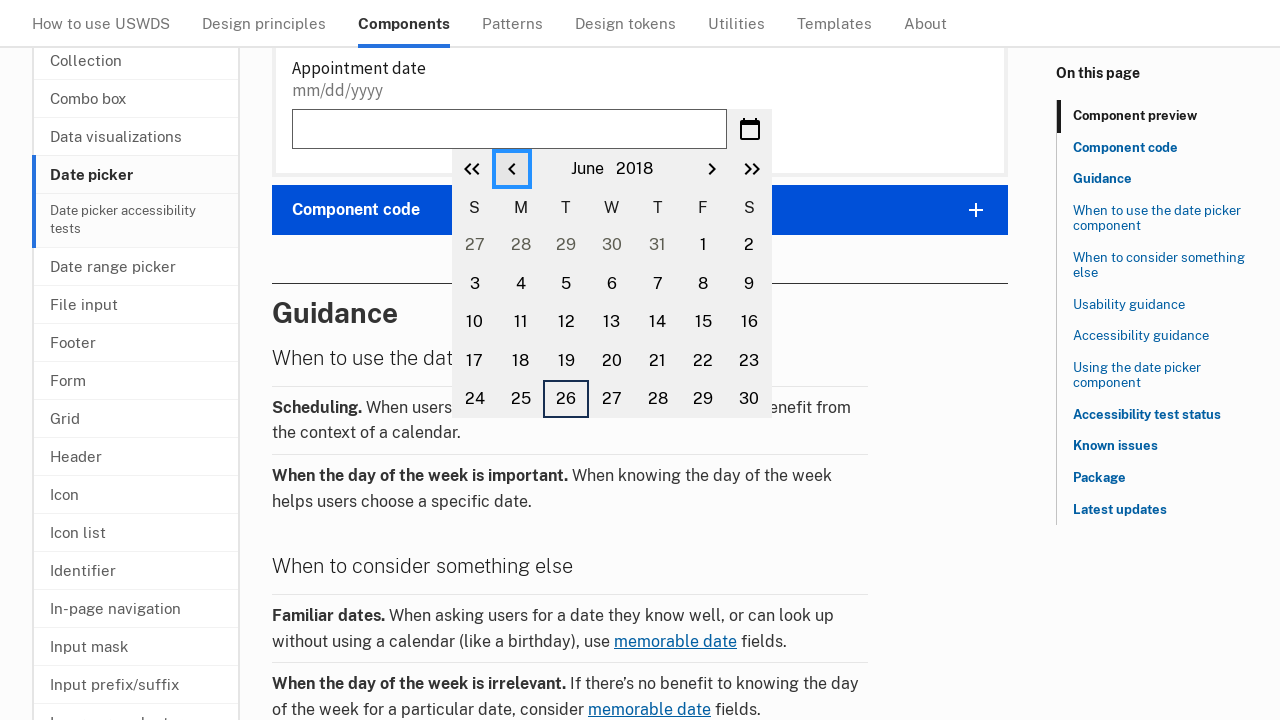

Retrieved current month: June
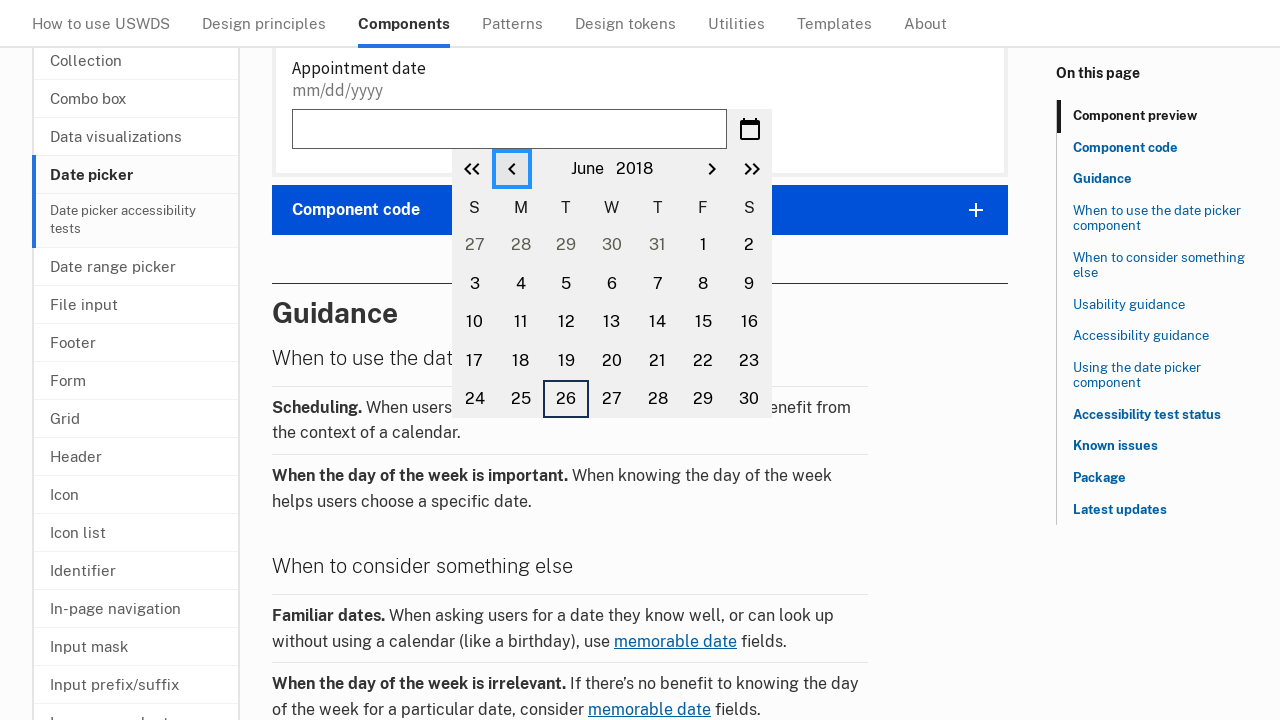

Retrieved current year: 2018
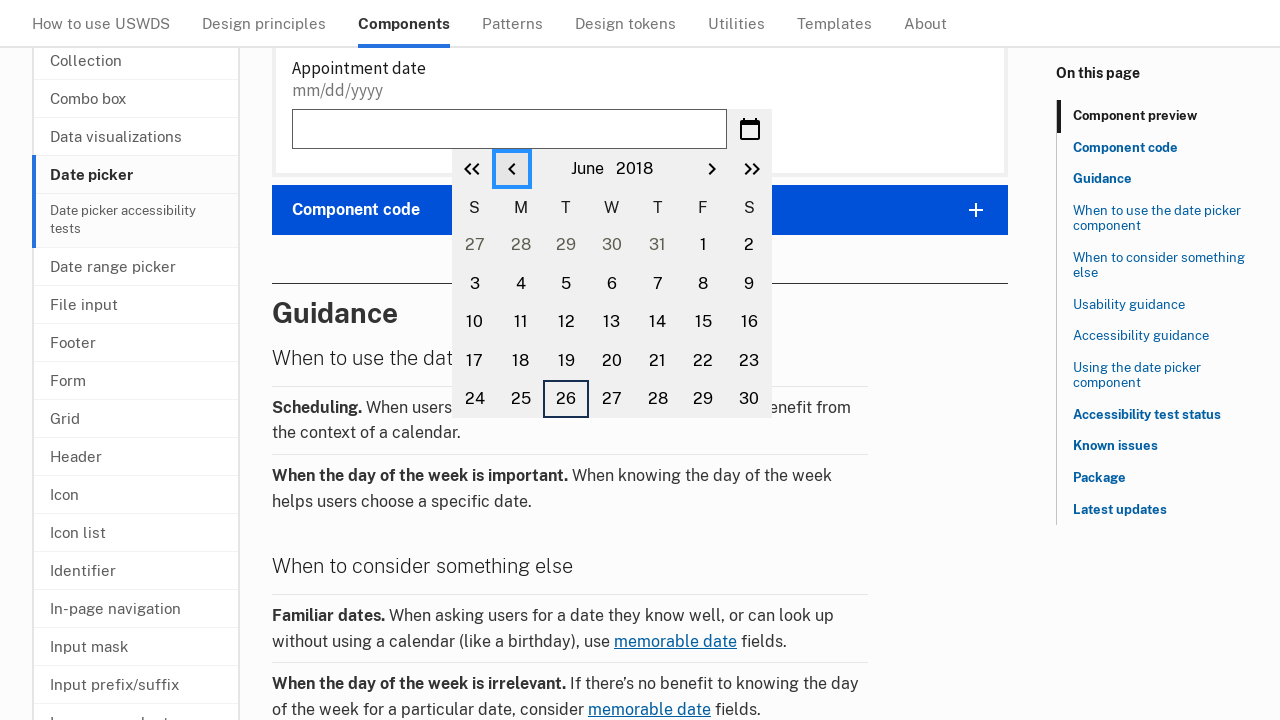

Clicked previous month button to navigate backwards at (512, 169) on button.usa-date-picker__calendar__previous-month
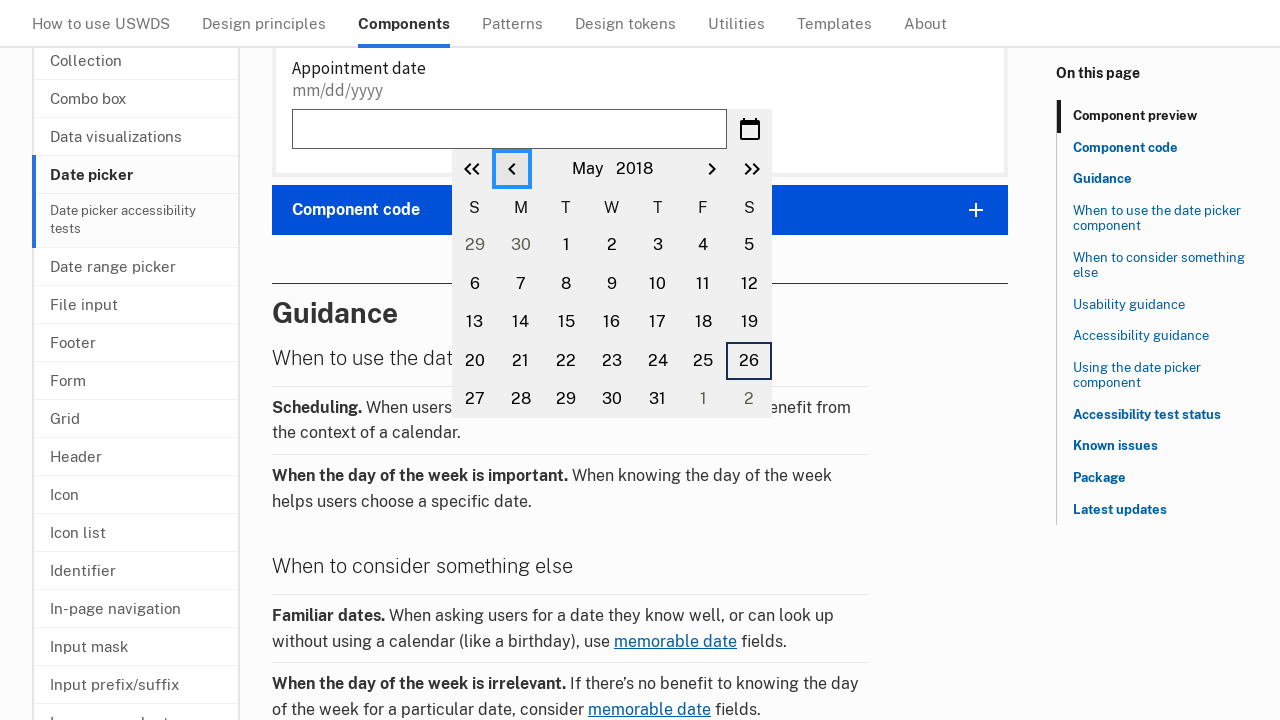

Retrieved current month: May
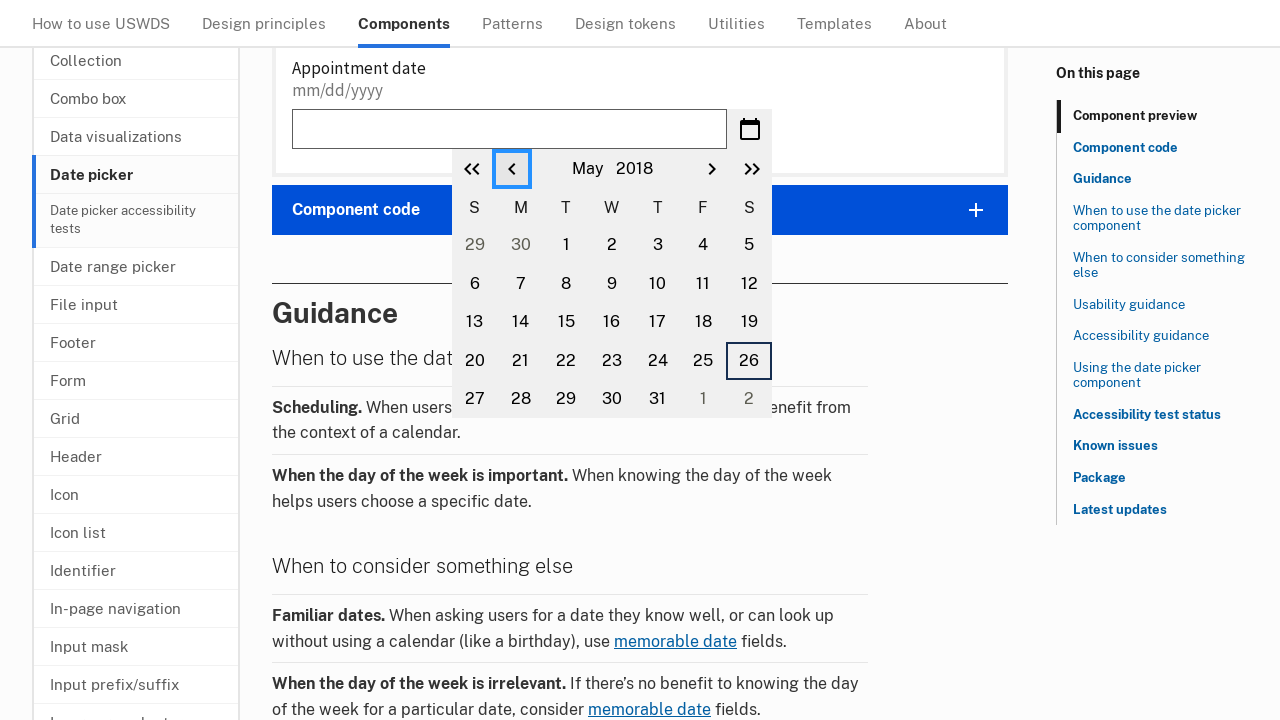

Retrieved current year: 2018
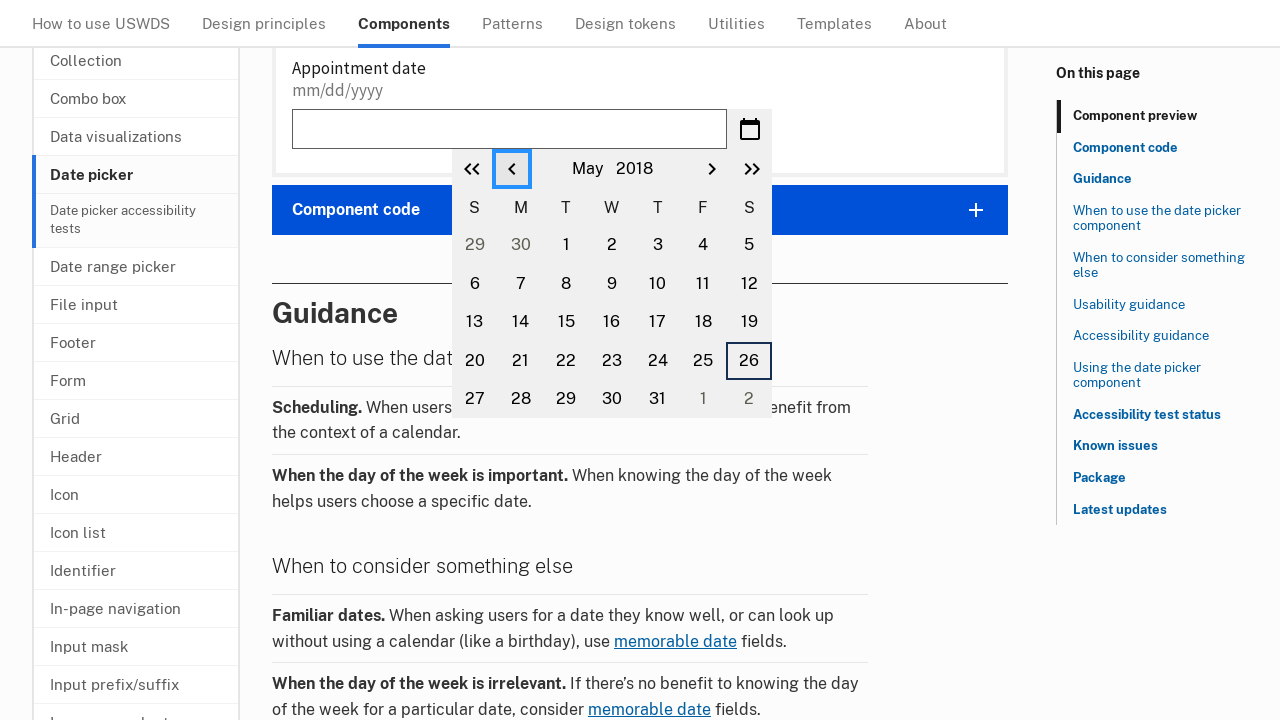

Clicked previous month button to navigate backwards at (512, 169) on button.usa-date-picker__calendar__previous-month
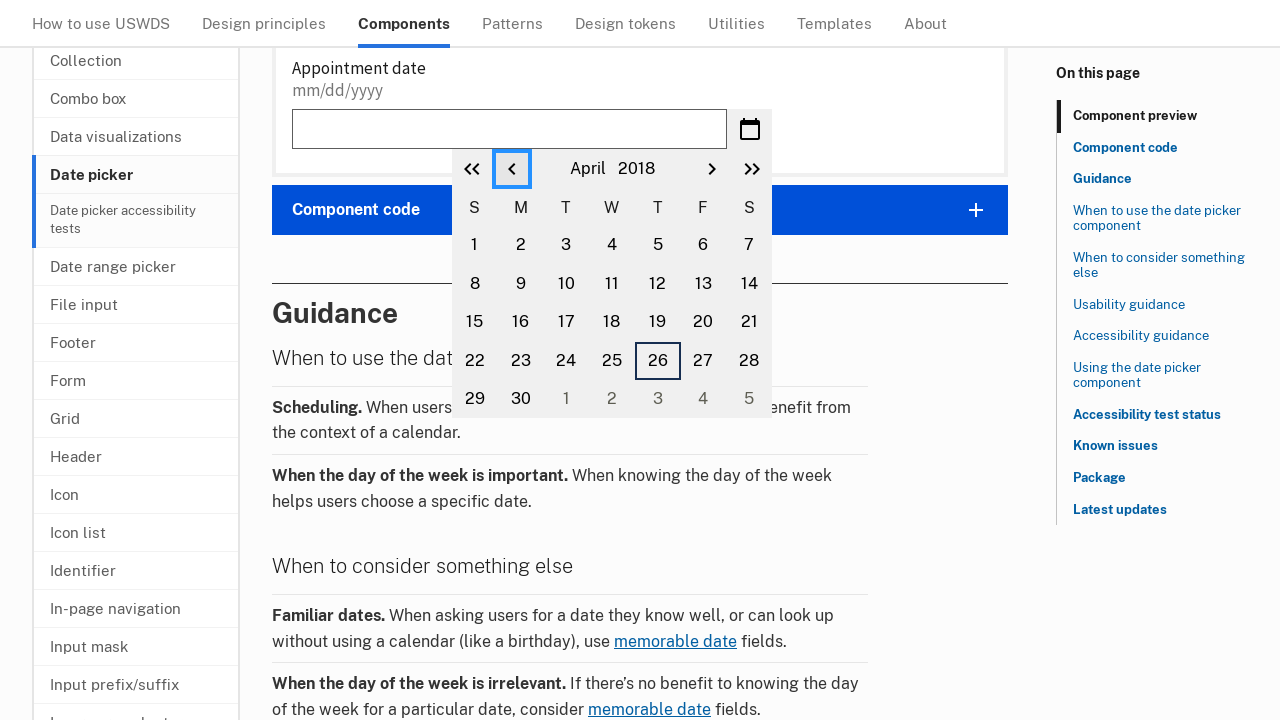

Retrieved current month: April
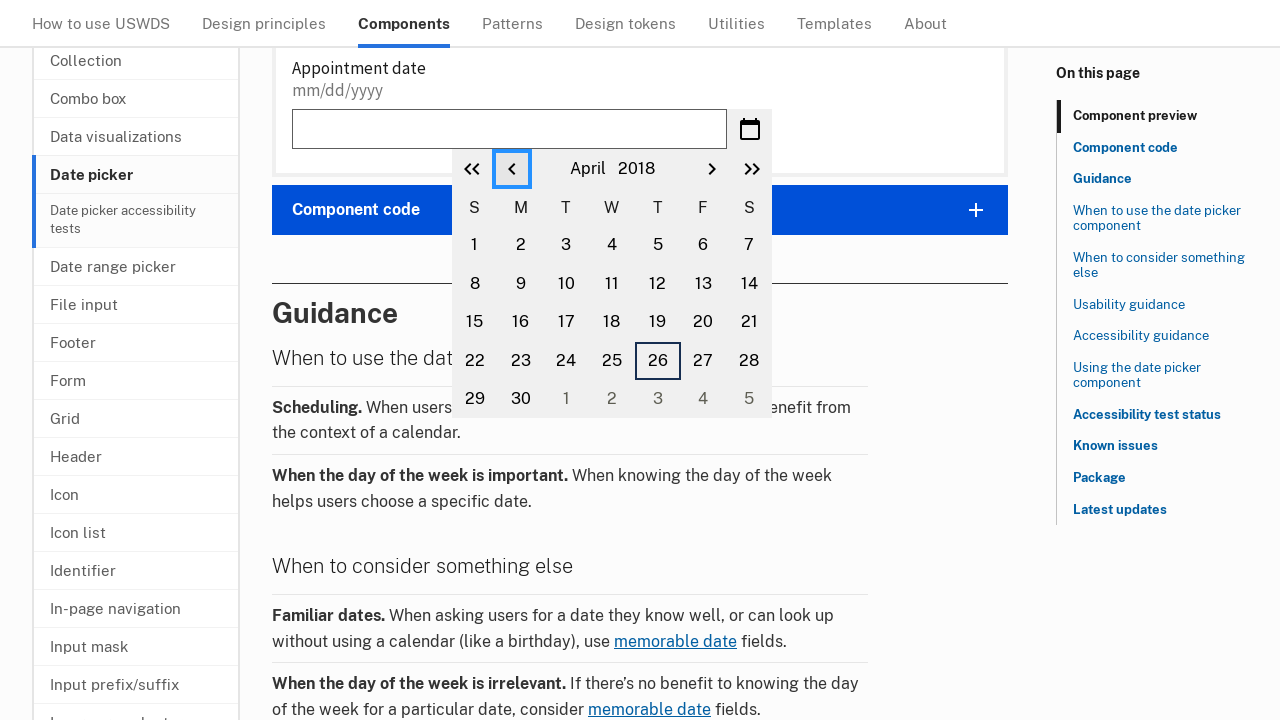

Retrieved current year: 2018
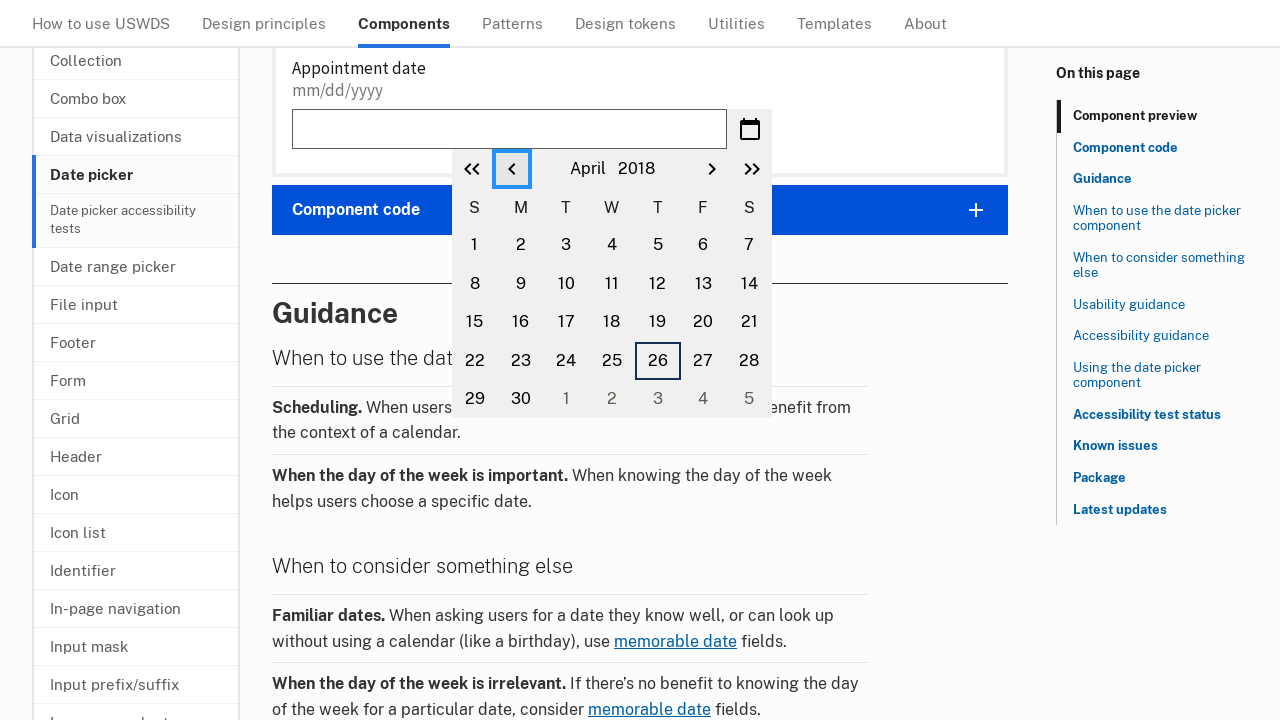

Clicked previous month button to navigate backwards at (512, 169) on button.usa-date-picker__calendar__previous-month
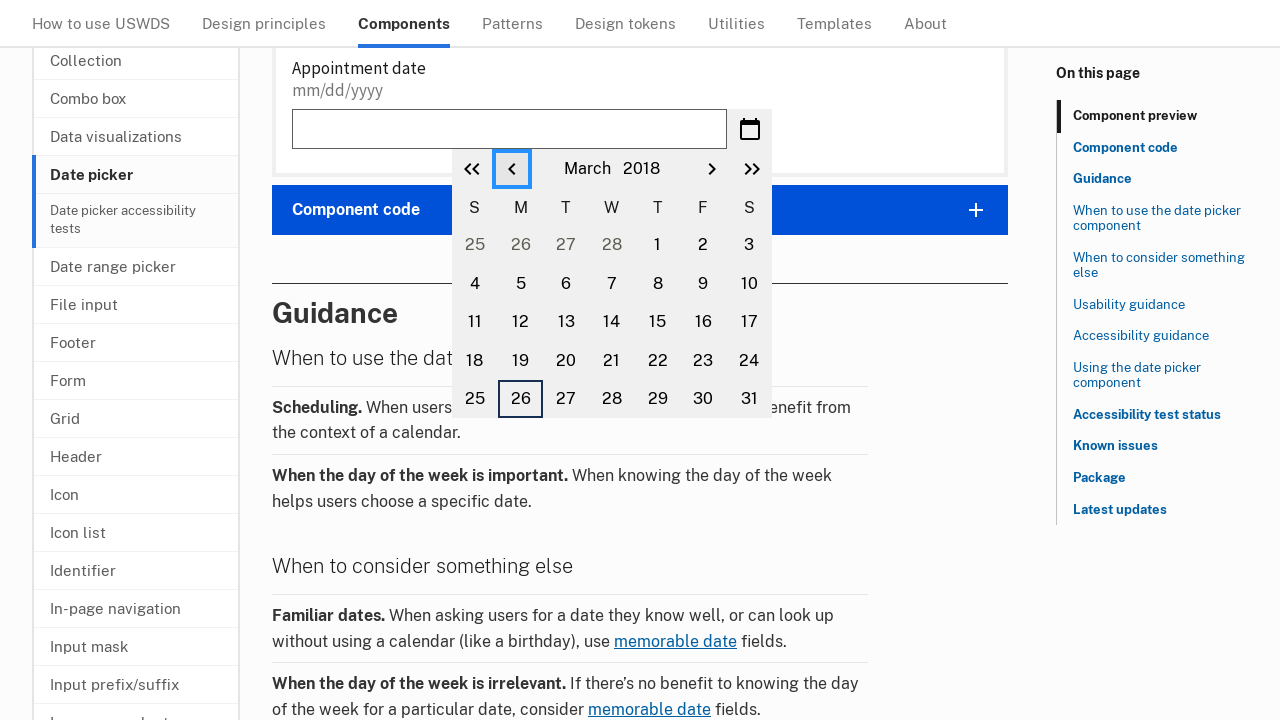

Retrieved current month: March
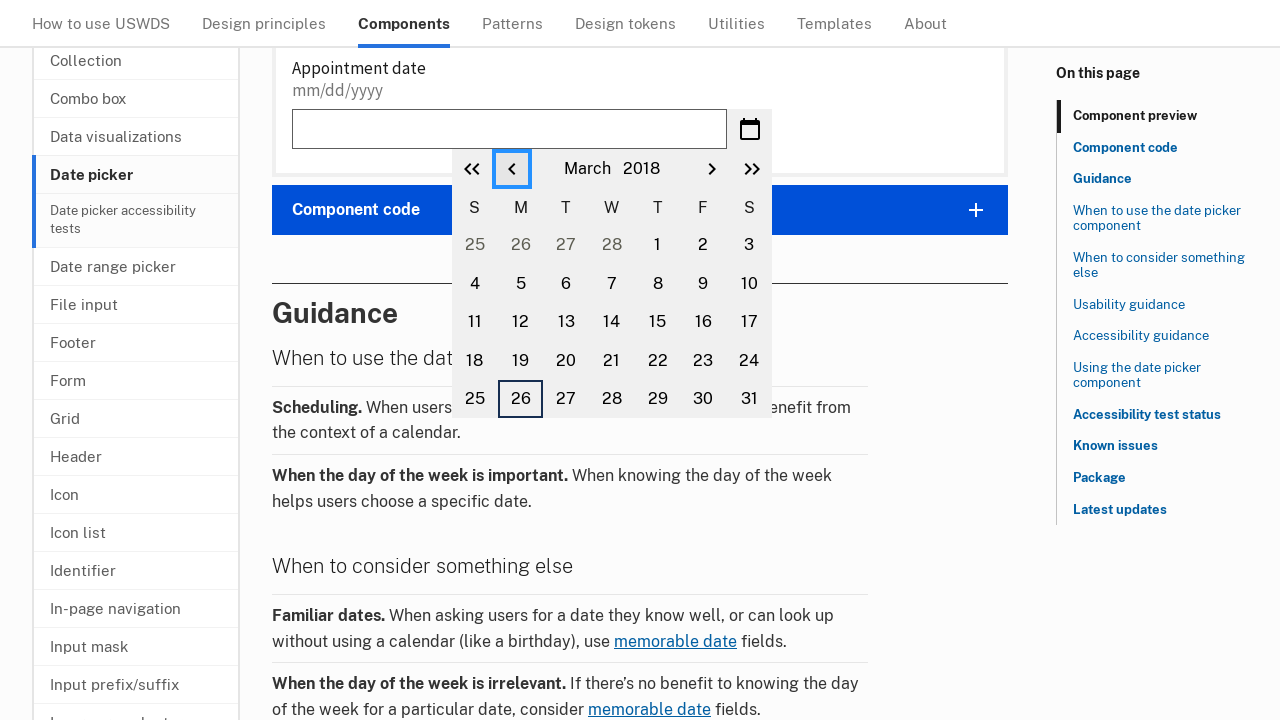

Retrieved current year: 2018
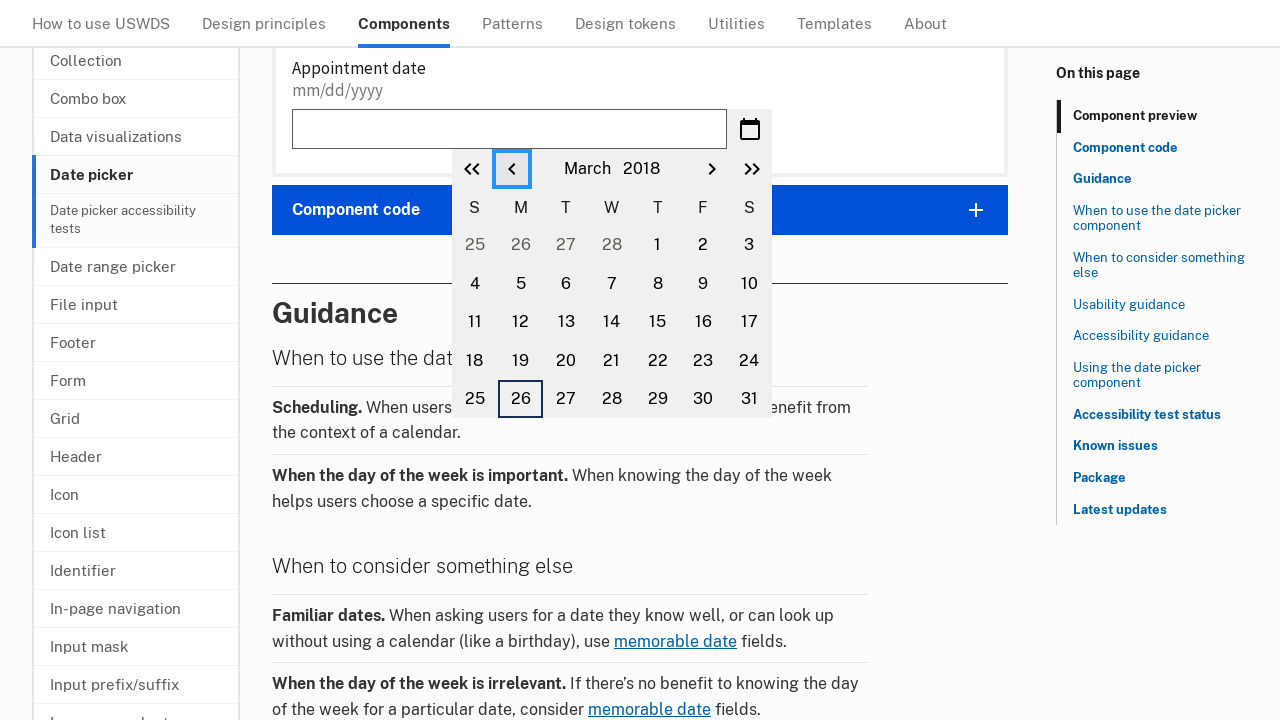

Clicked previous month button to navigate backwards at (512, 169) on button.usa-date-picker__calendar__previous-month
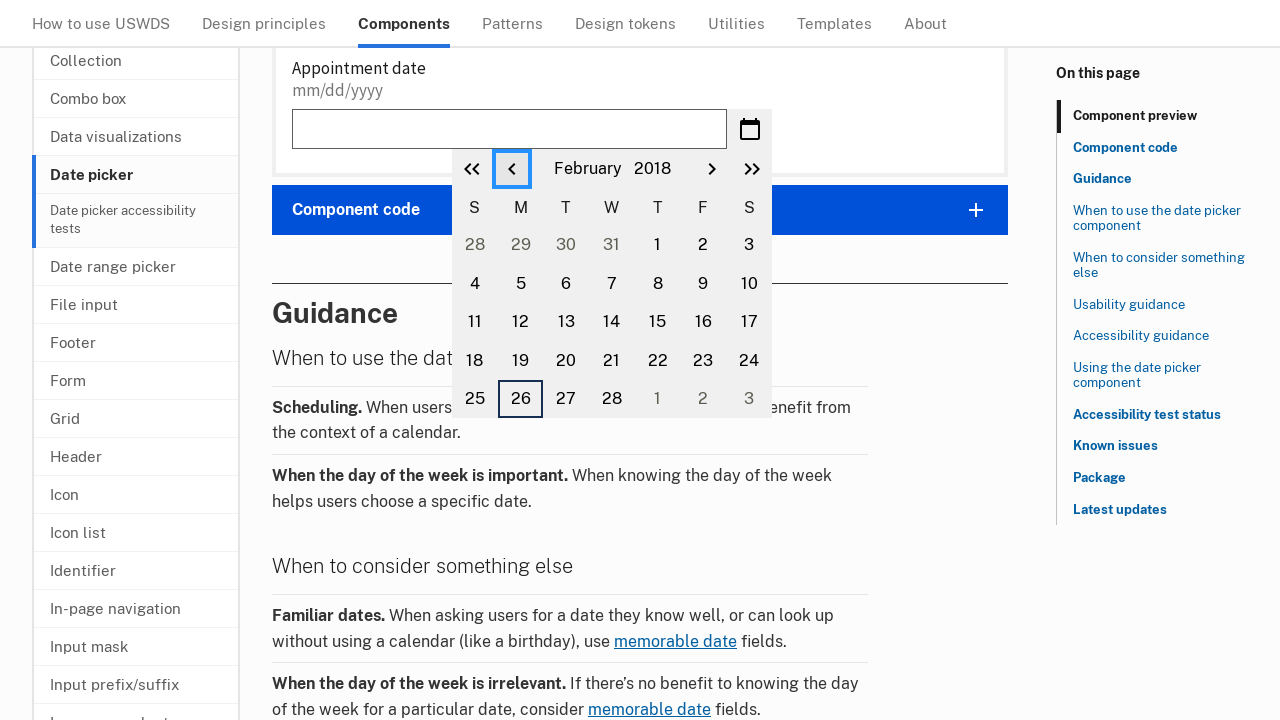

Retrieved current month: February
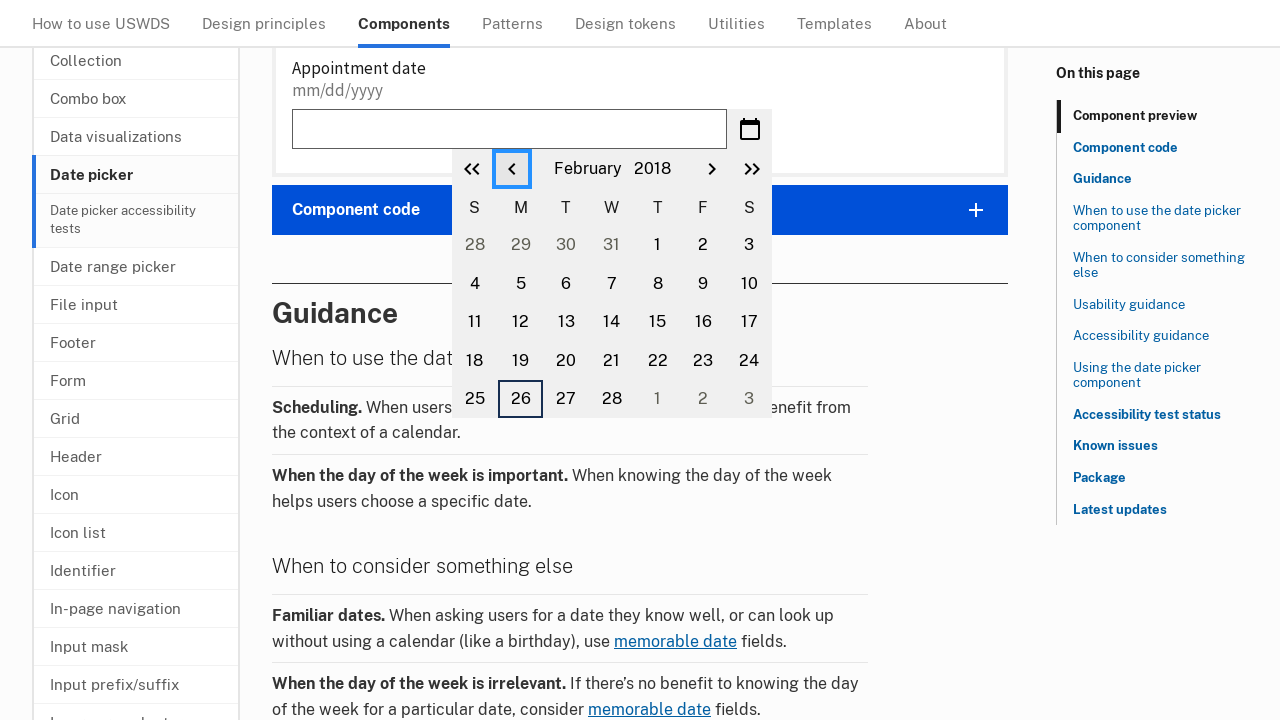

Retrieved current year: 2018
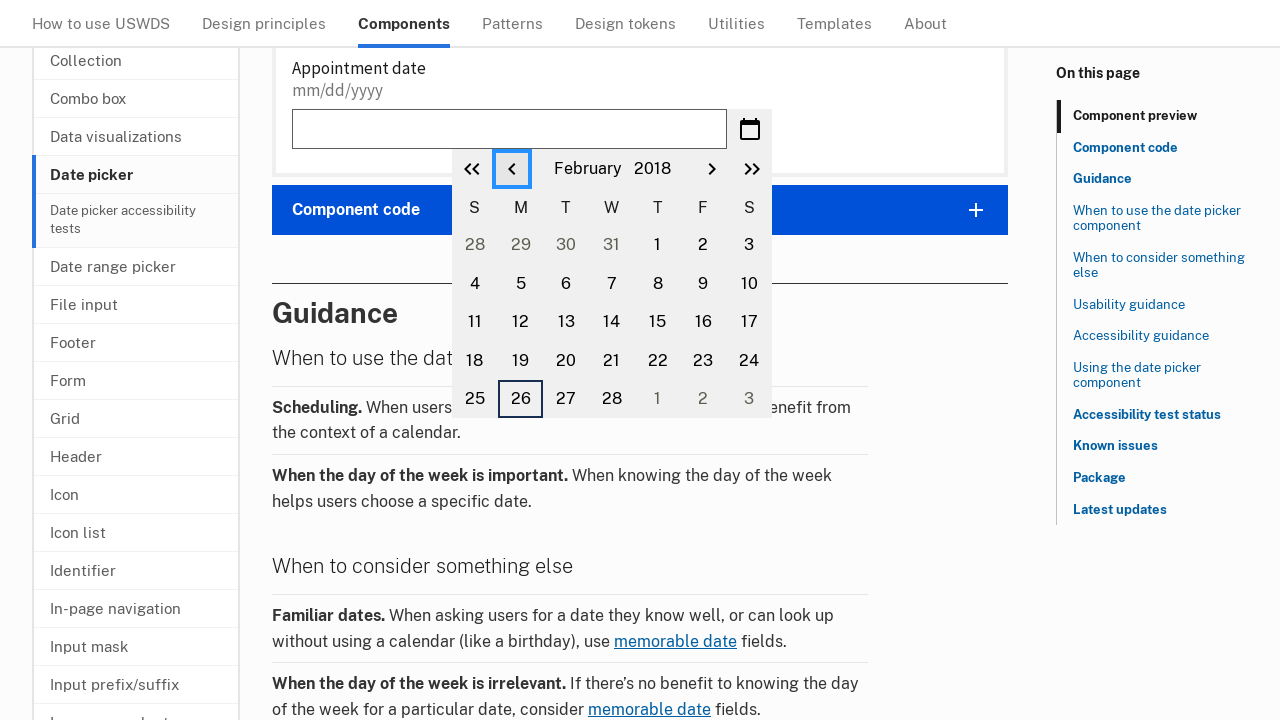

Clicked previous month button to navigate backwards at (512, 169) on button.usa-date-picker__calendar__previous-month
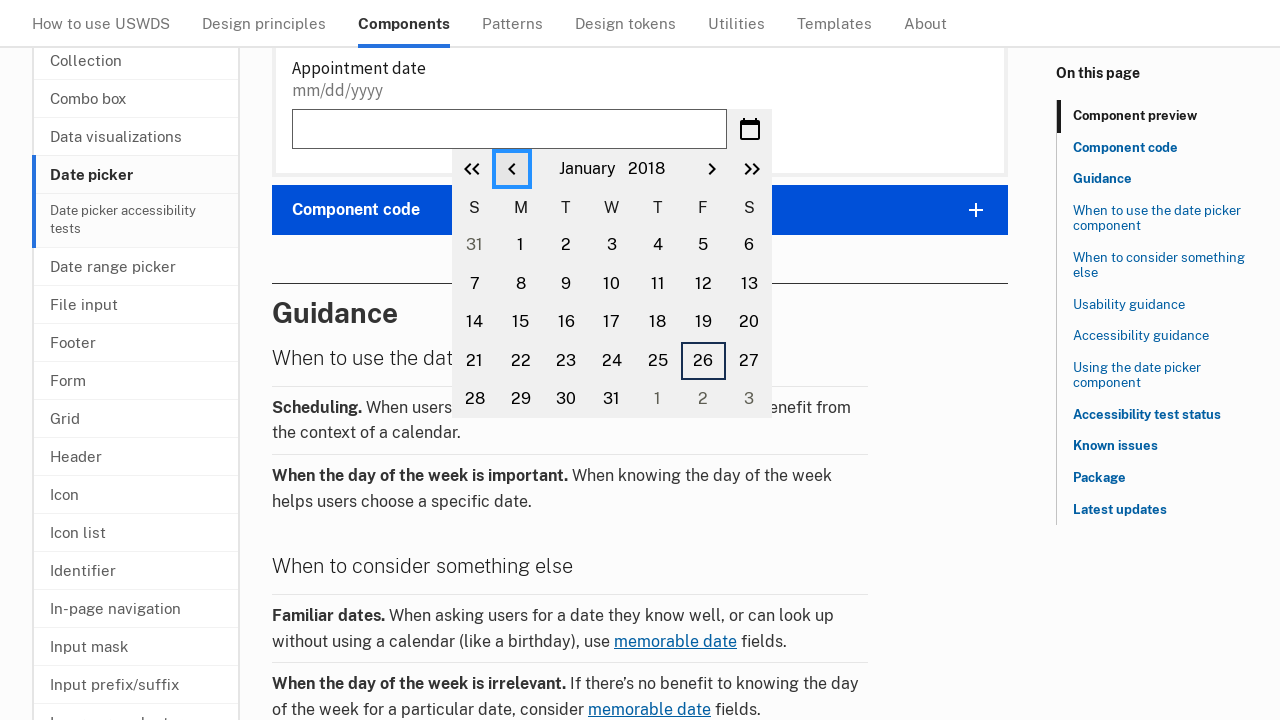

Retrieved current month: January
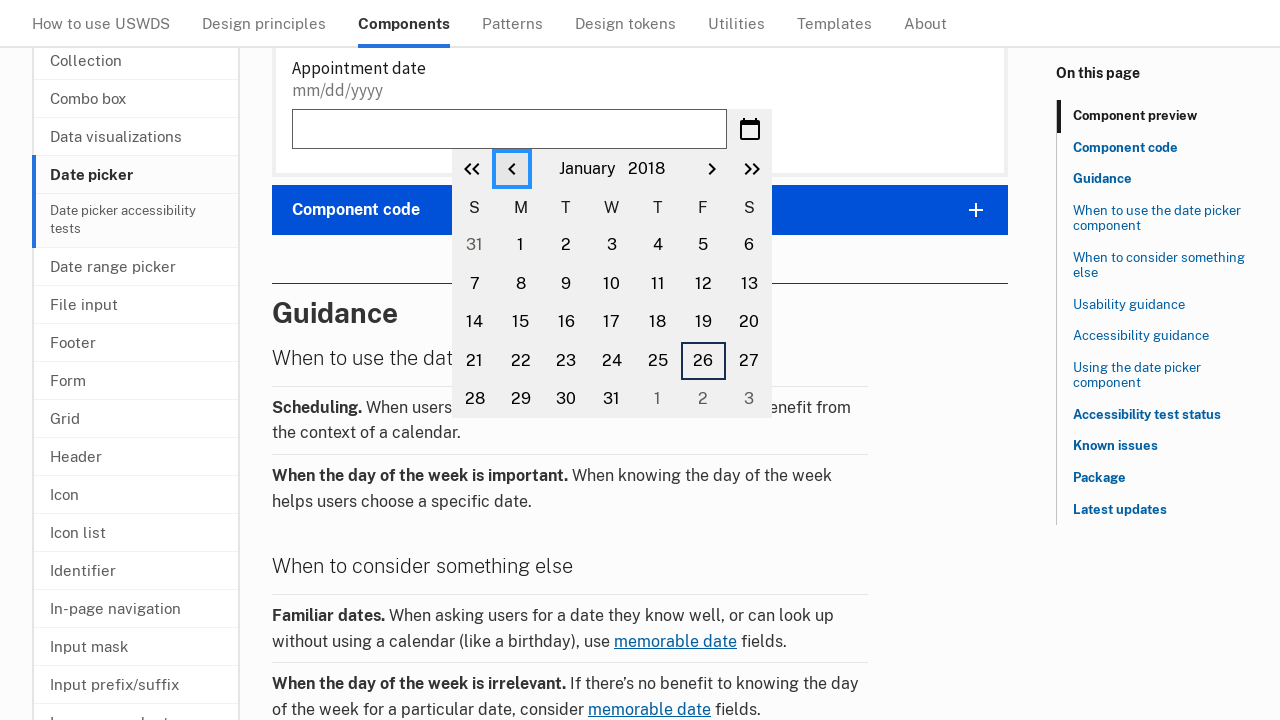

Retrieved current year: 2018
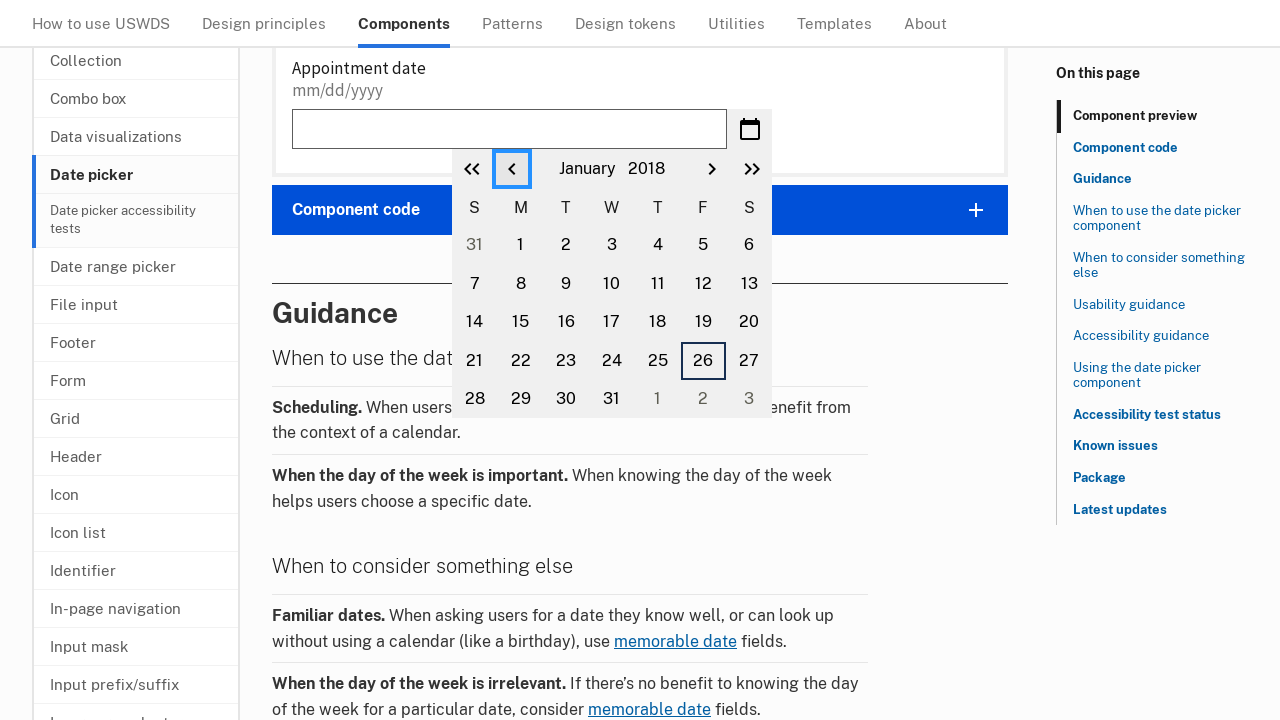

Clicked previous month button to navigate backwards at (512, 169) on button.usa-date-picker__calendar__previous-month
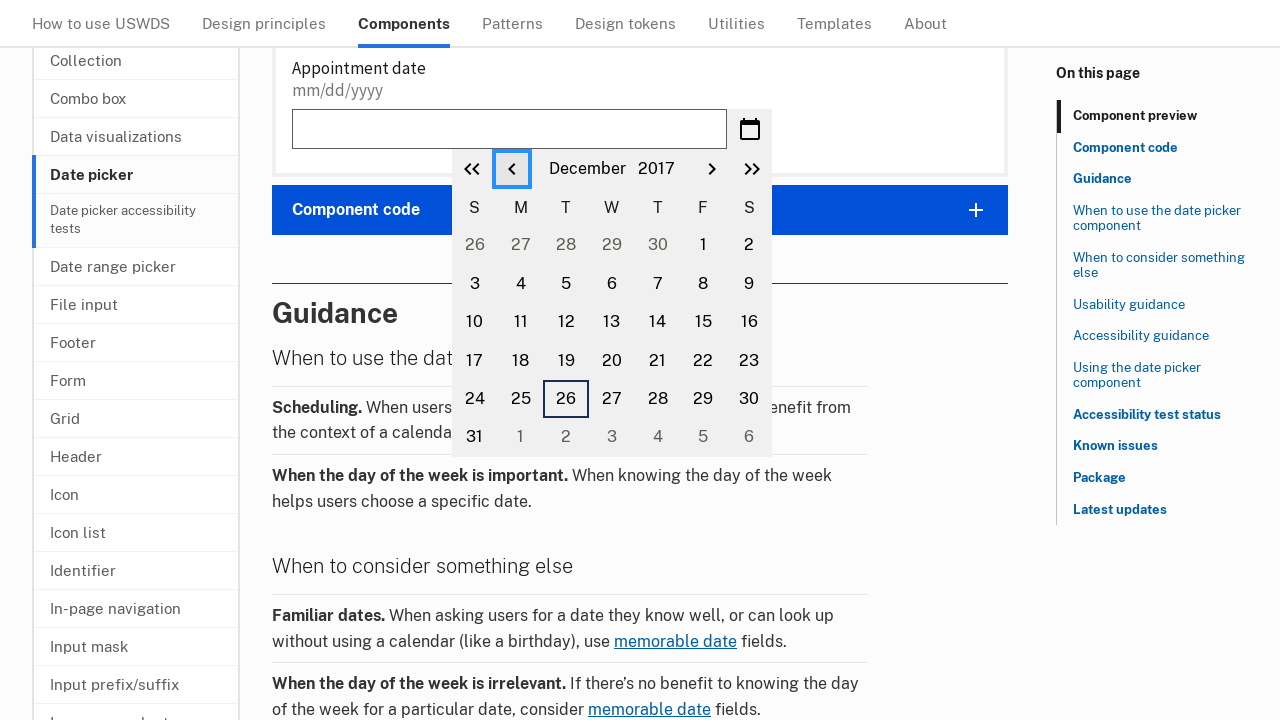

Retrieved current month: December
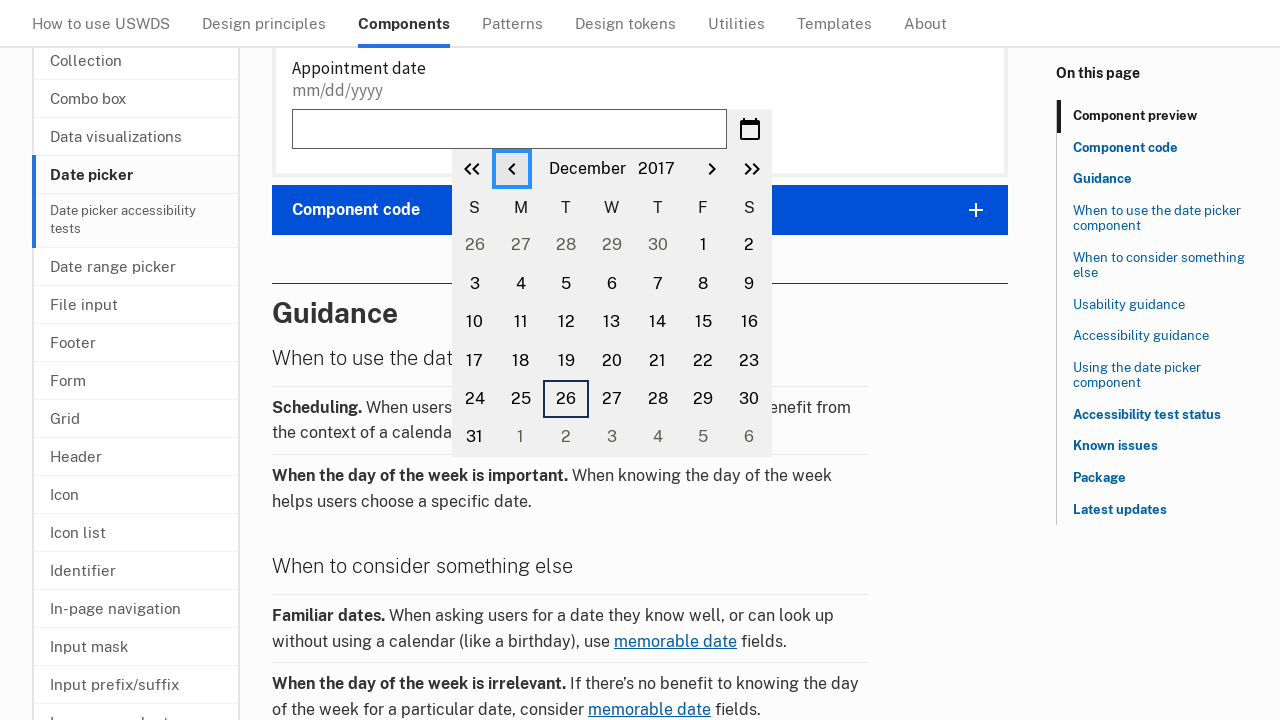

Retrieved current year: 2017
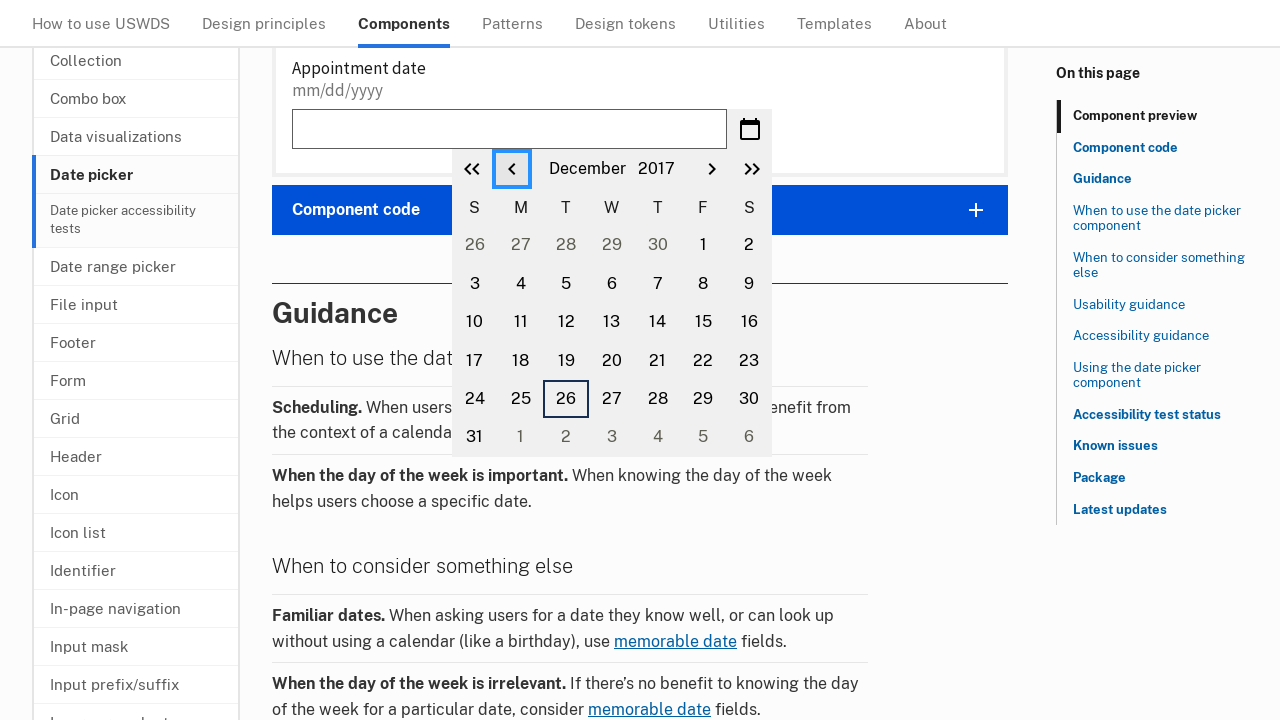

Clicked previous month button to navigate backwards at (512, 169) on button.usa-date-picker__calendar__previous-month
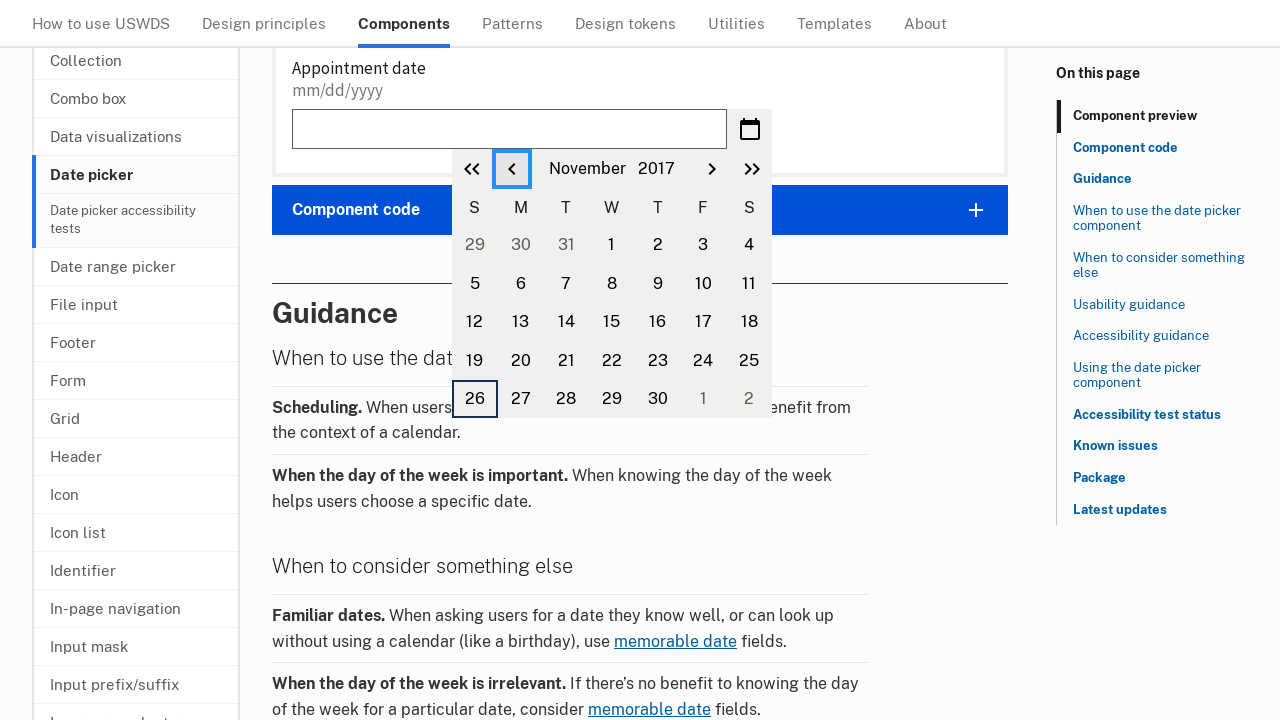

Retrieved current month: November
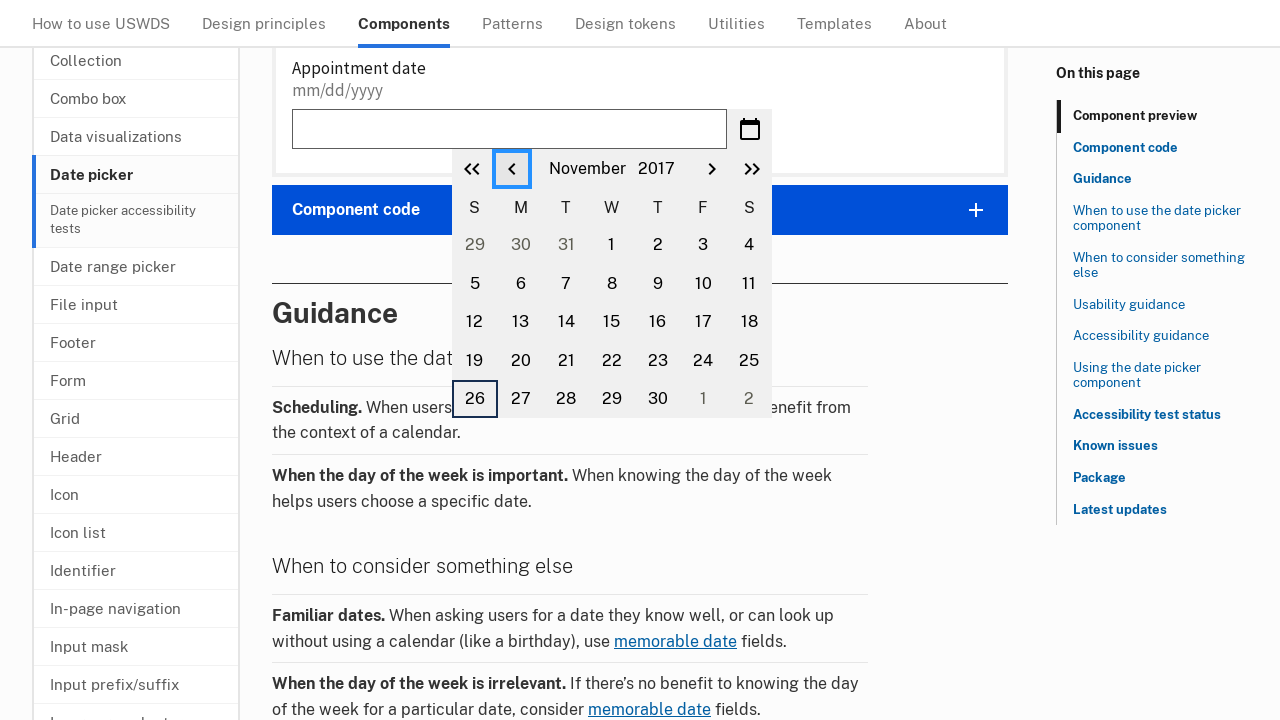

Retrieved current year: 2017
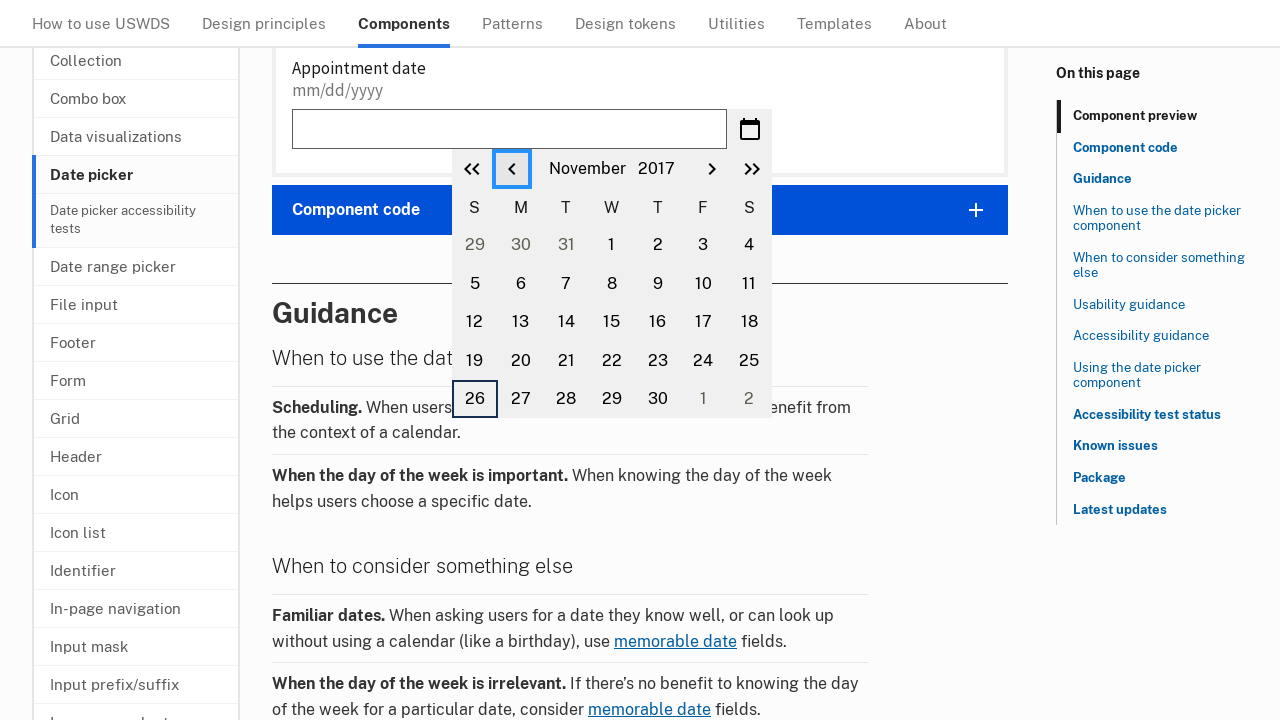

Clicked previous month button to navigate backwards at (512, 169) on button.usa-date-picker__calendar__previous-month
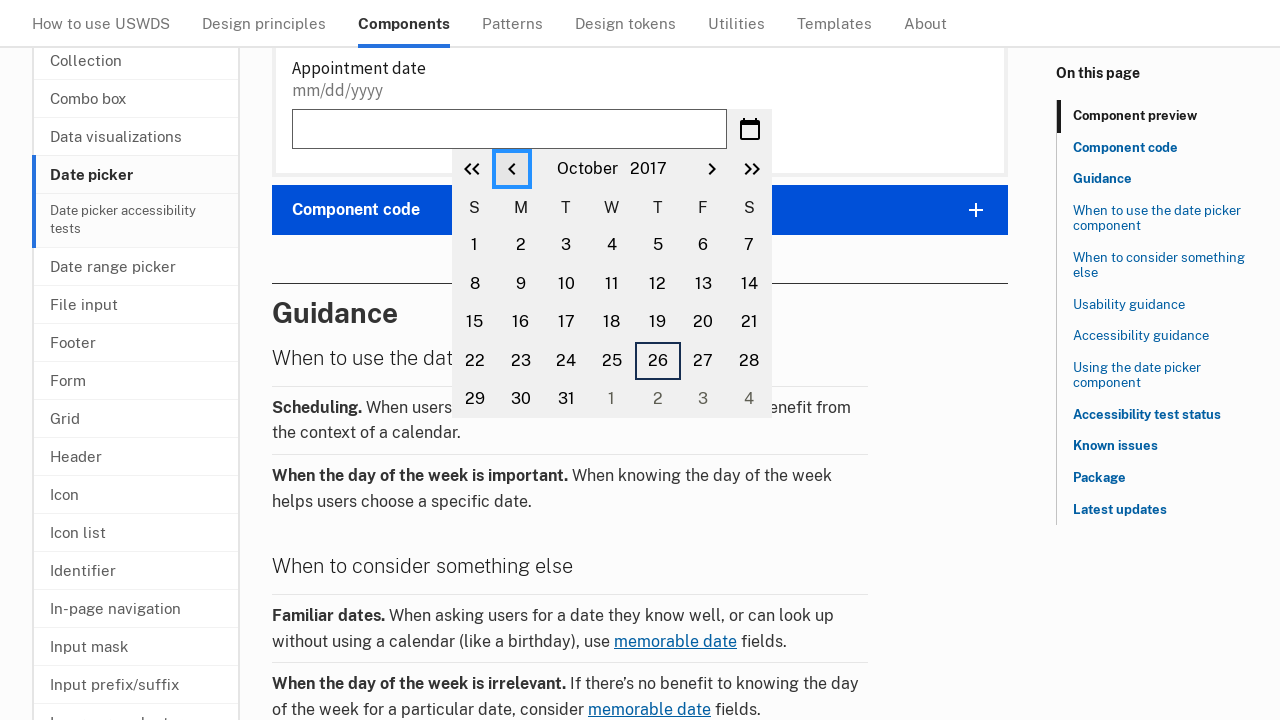

Retrieved current month: October
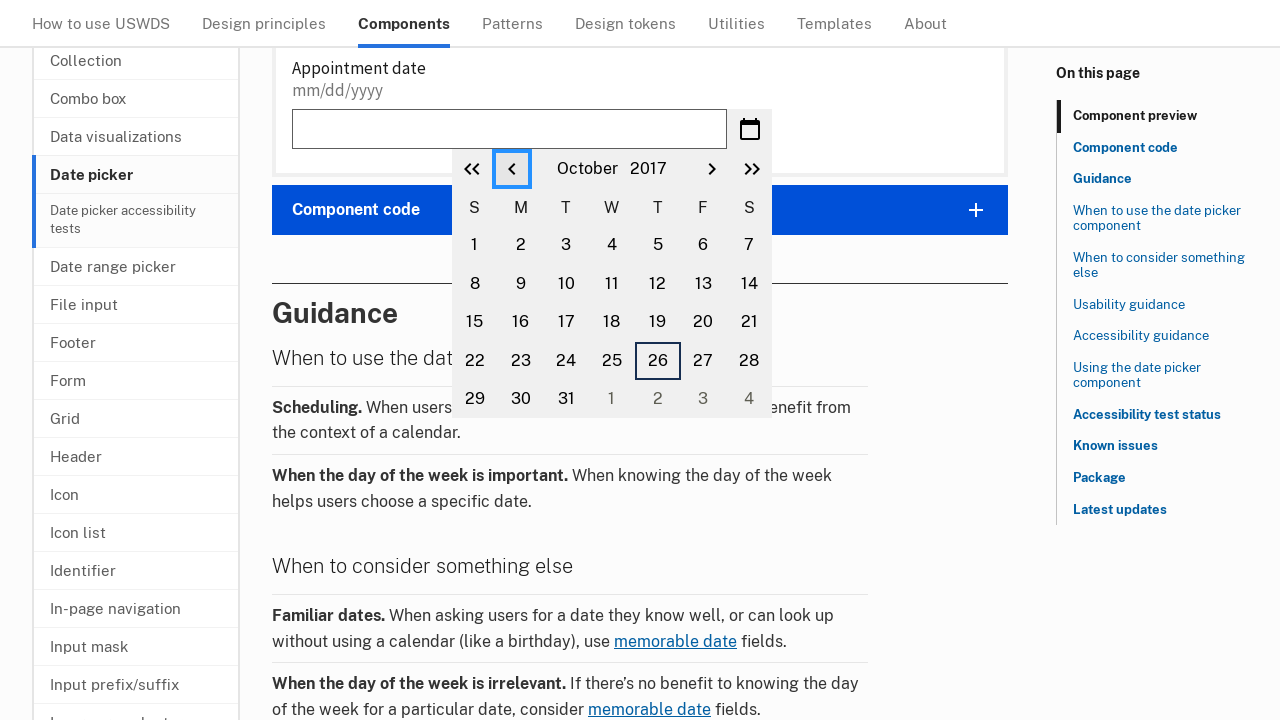

Retrieved current year: 2017
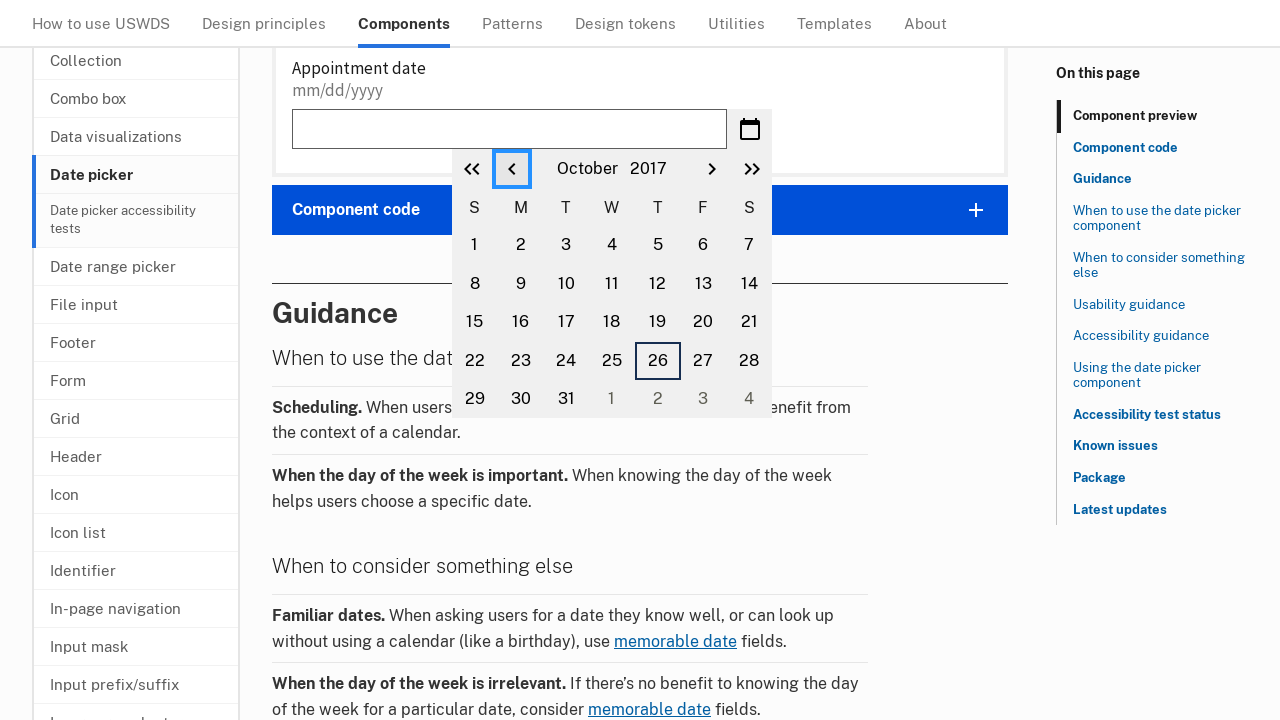

Clicked previous month button to navigate backwards at (512, 169) on button.usa-date-picker__calendar__previous-month
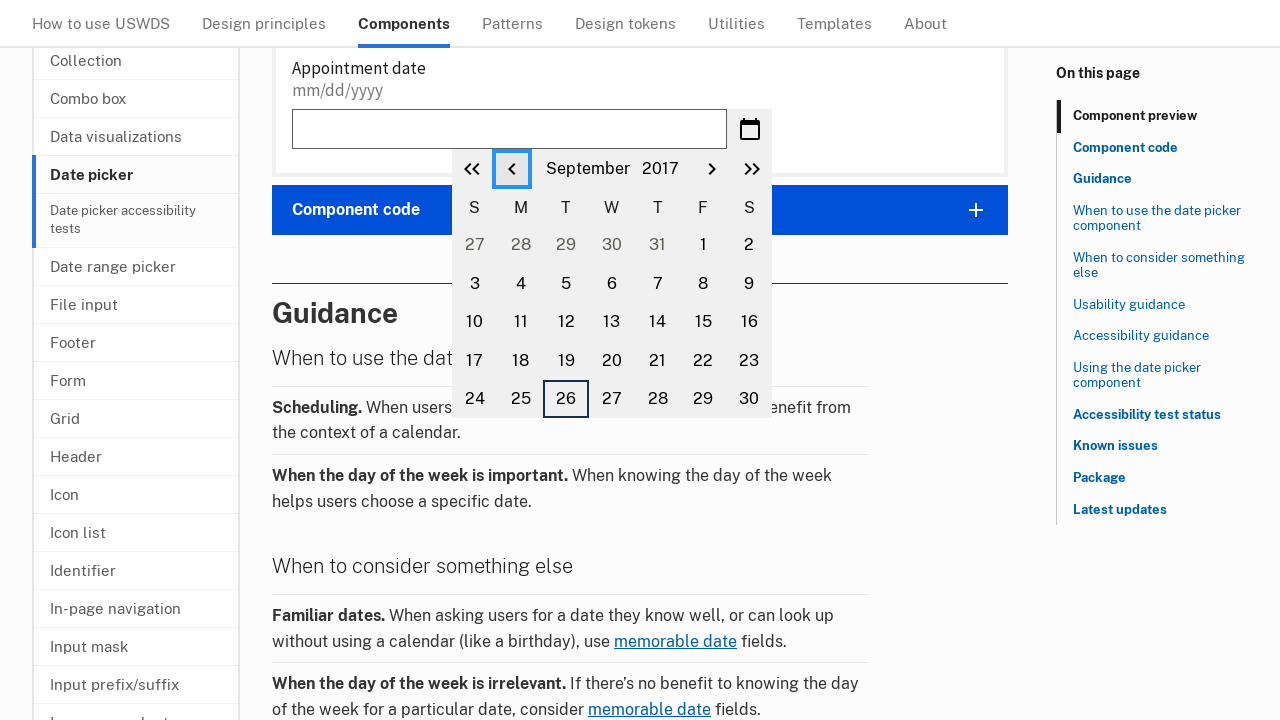

Retrieved current month: September
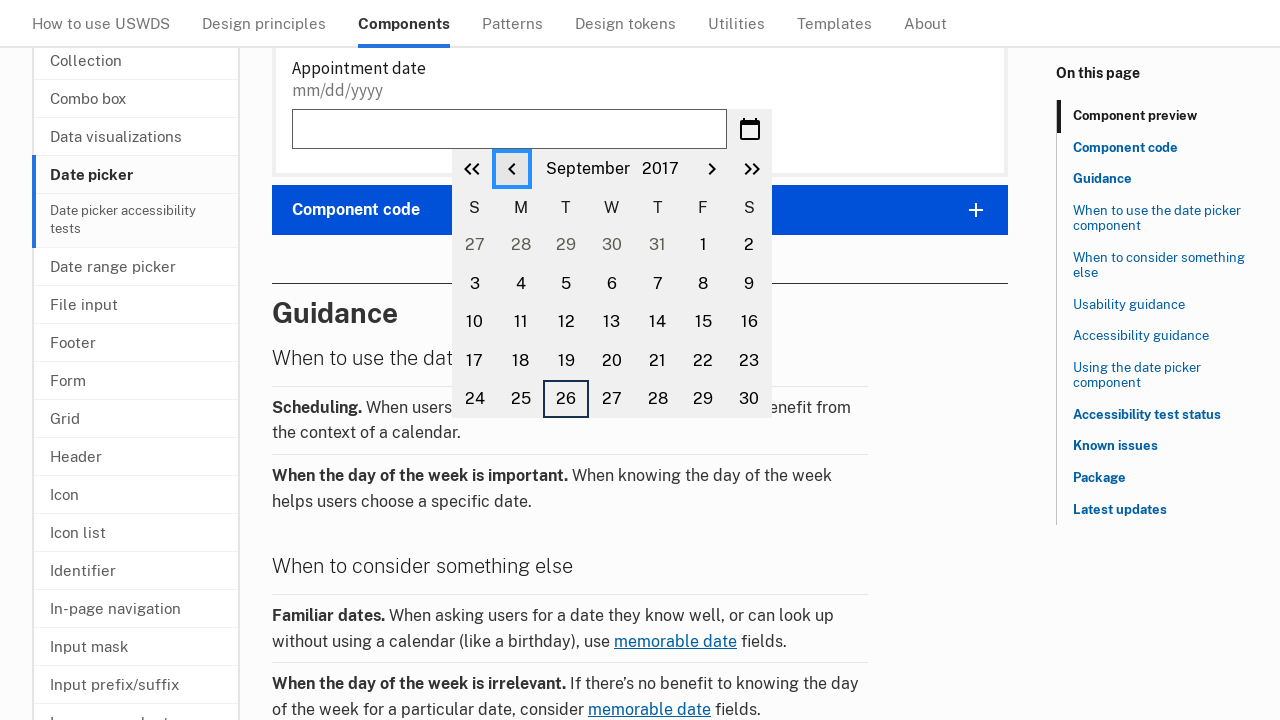

Retrieved current year: 2017
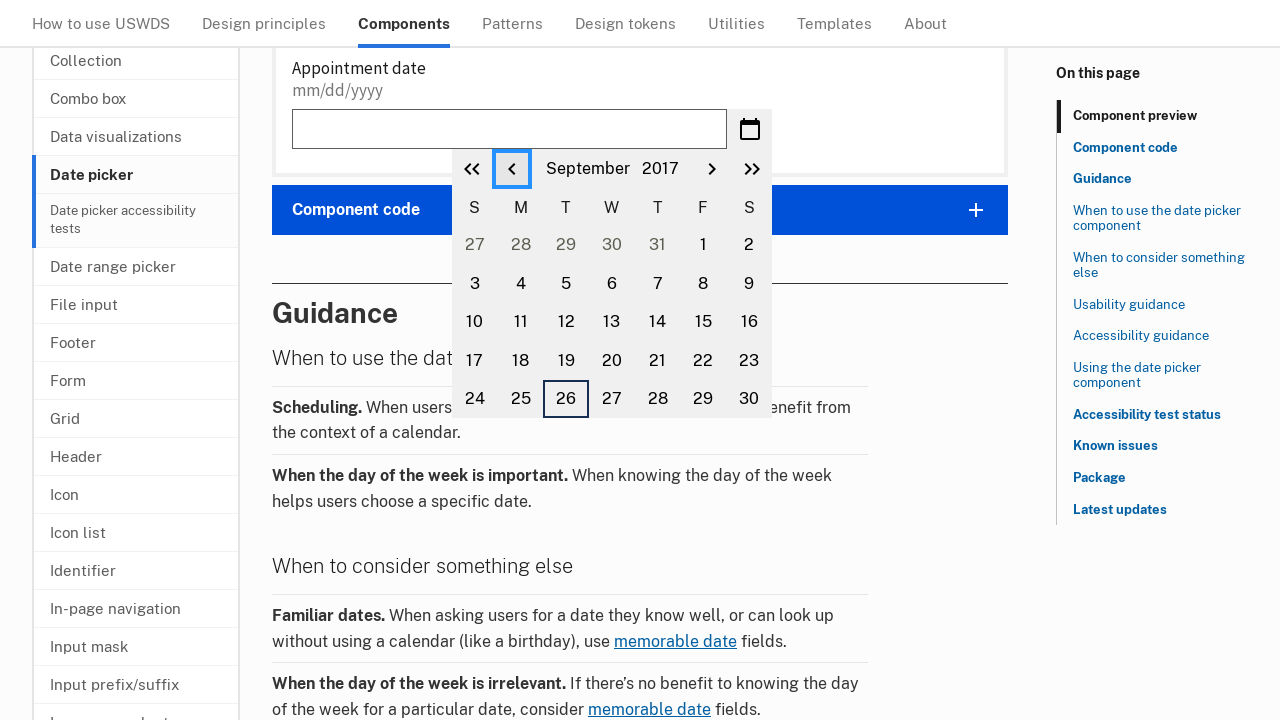

Clicked previous month button to navigate backwards at (512, 169) on button.usa-date-picker__calendar__previous-month
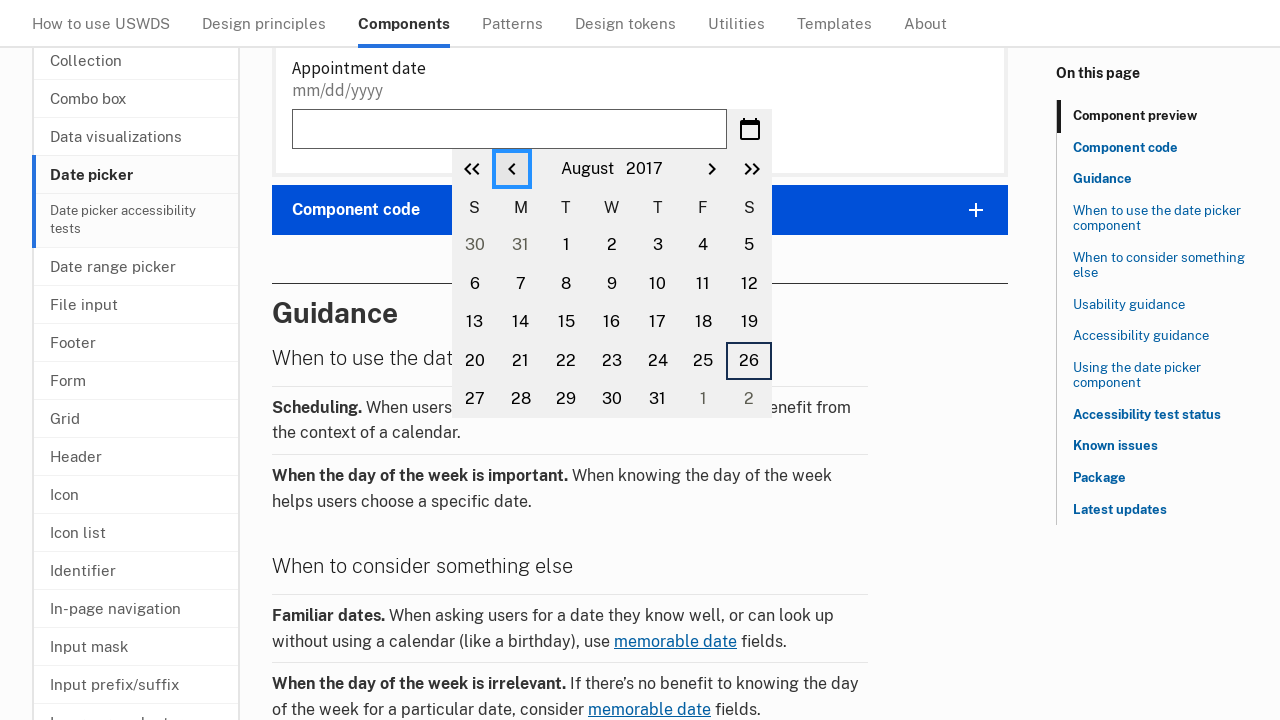

Retrieved current month: August
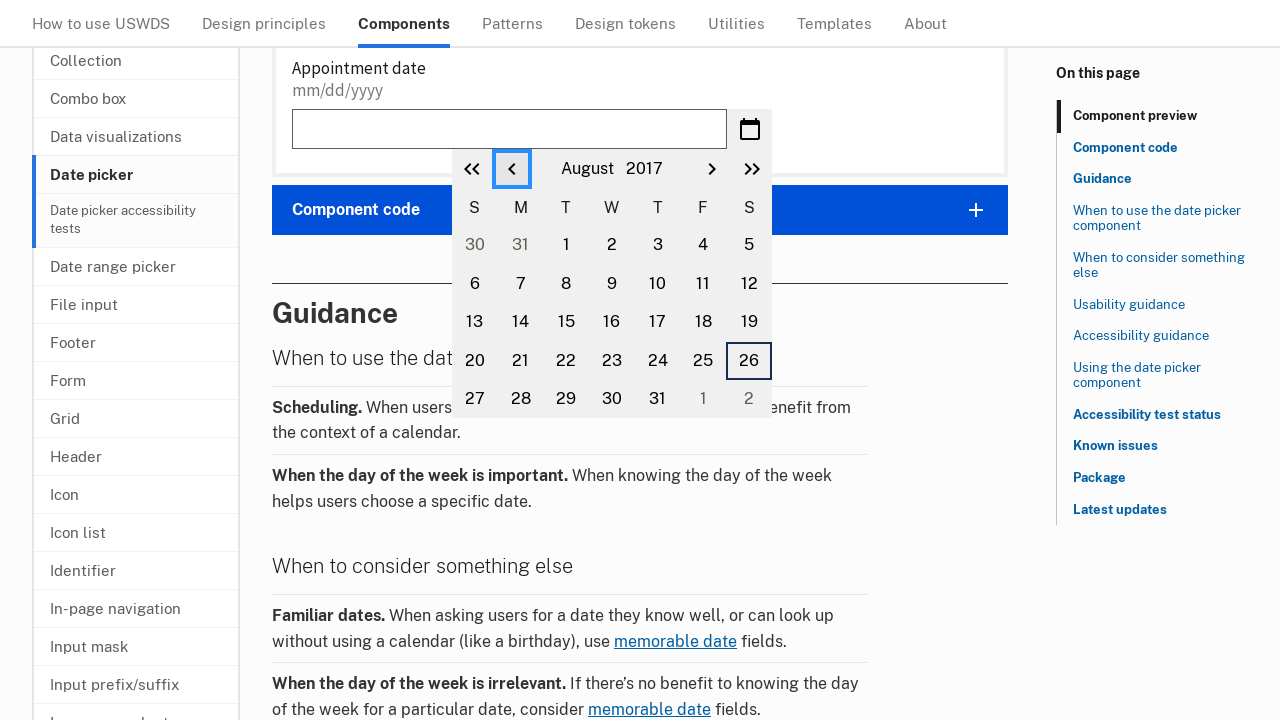

Retrieved current year: 2017
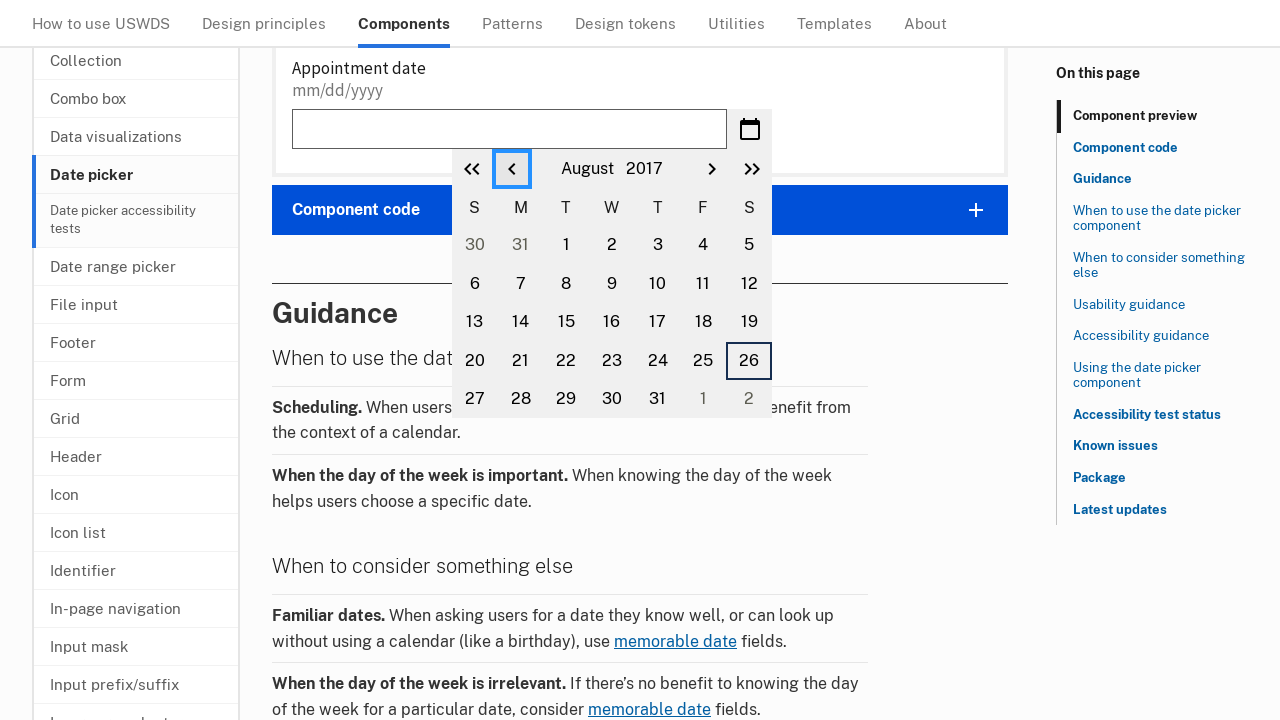

Clicked previous month button to navigate backwards at (512, 169) on button.usa-date-picker__calendar__previous-month
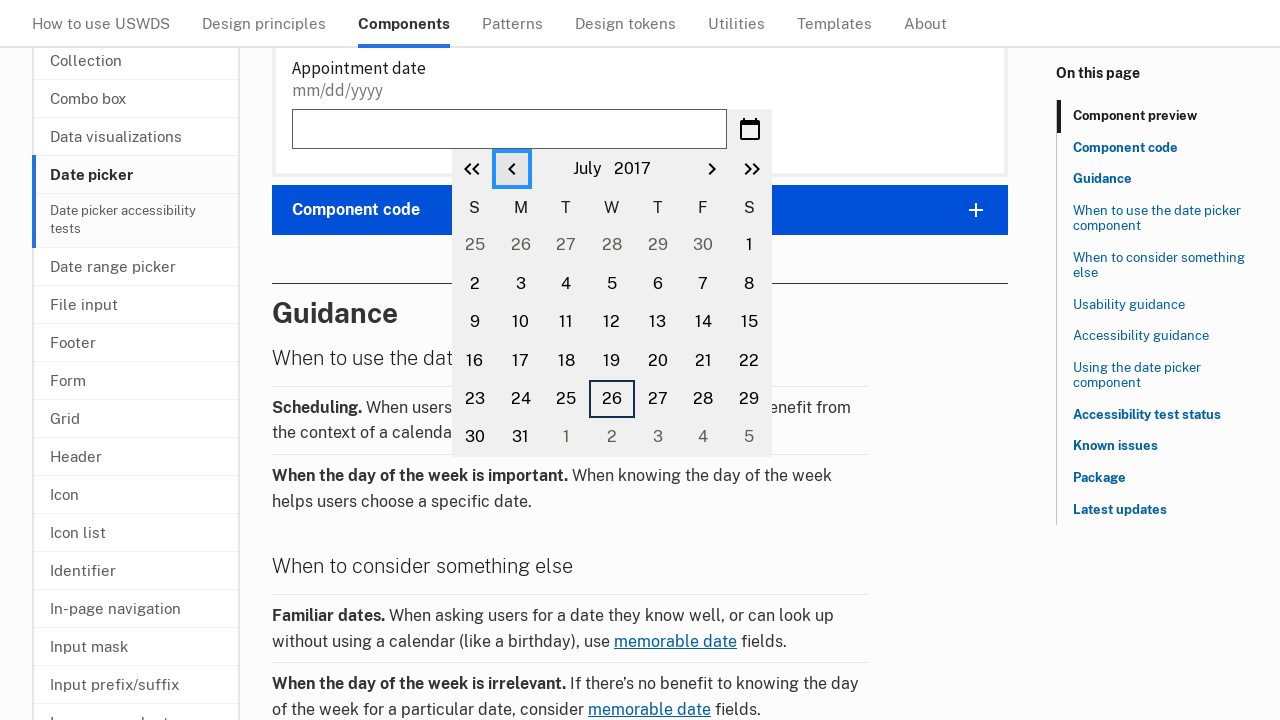

Retrieved current month: July
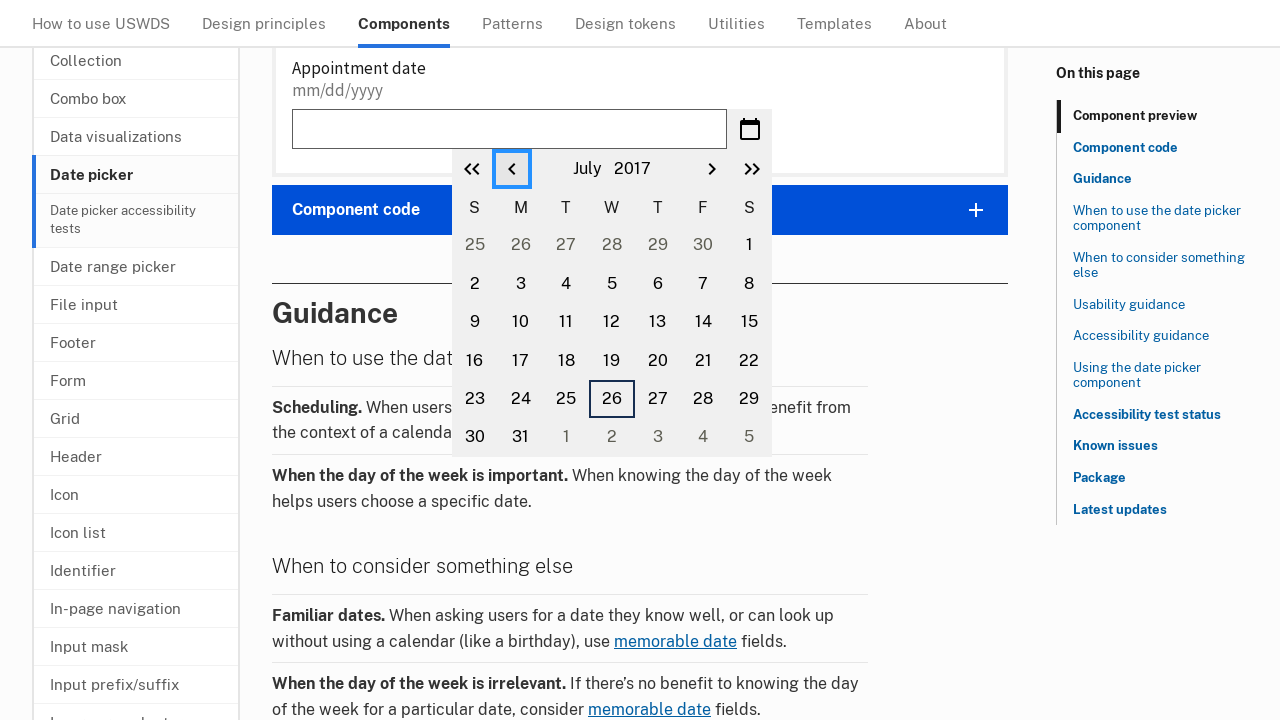

Retrieved current year: 2017
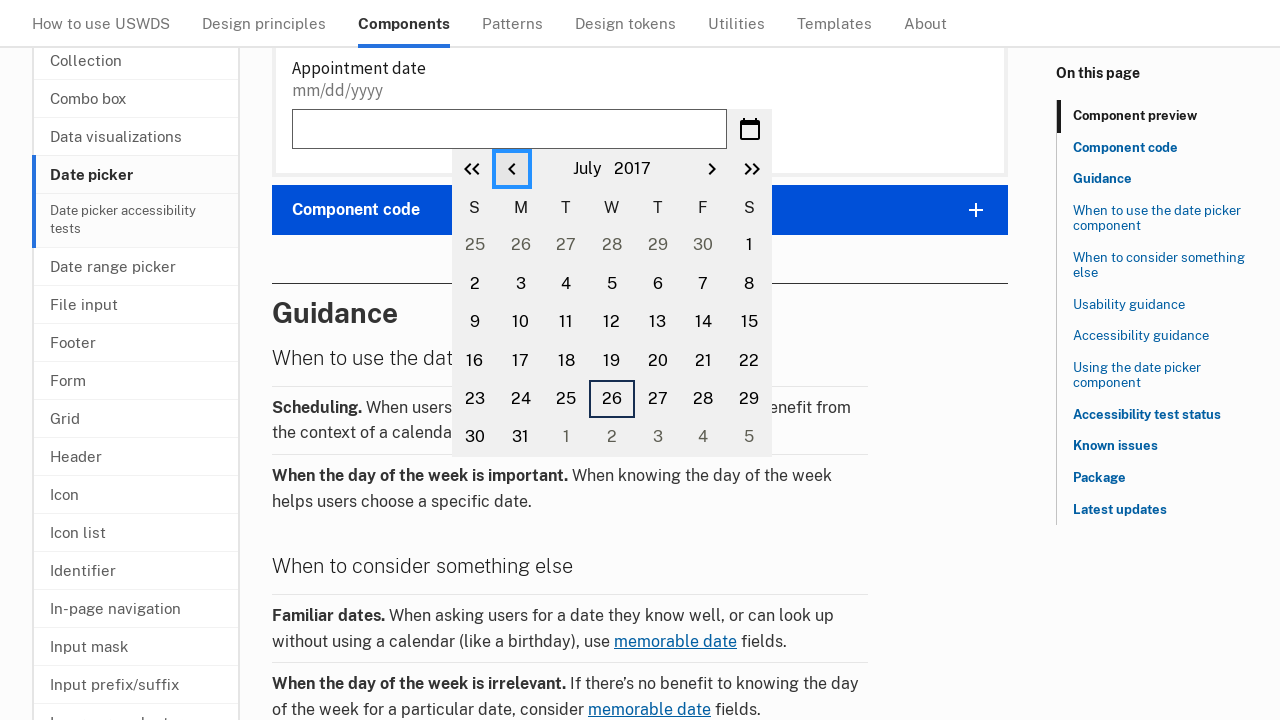

Clicked previous month button to navigate backwards at (512, 169) on button.usa-date-picker__calendar__previous-month
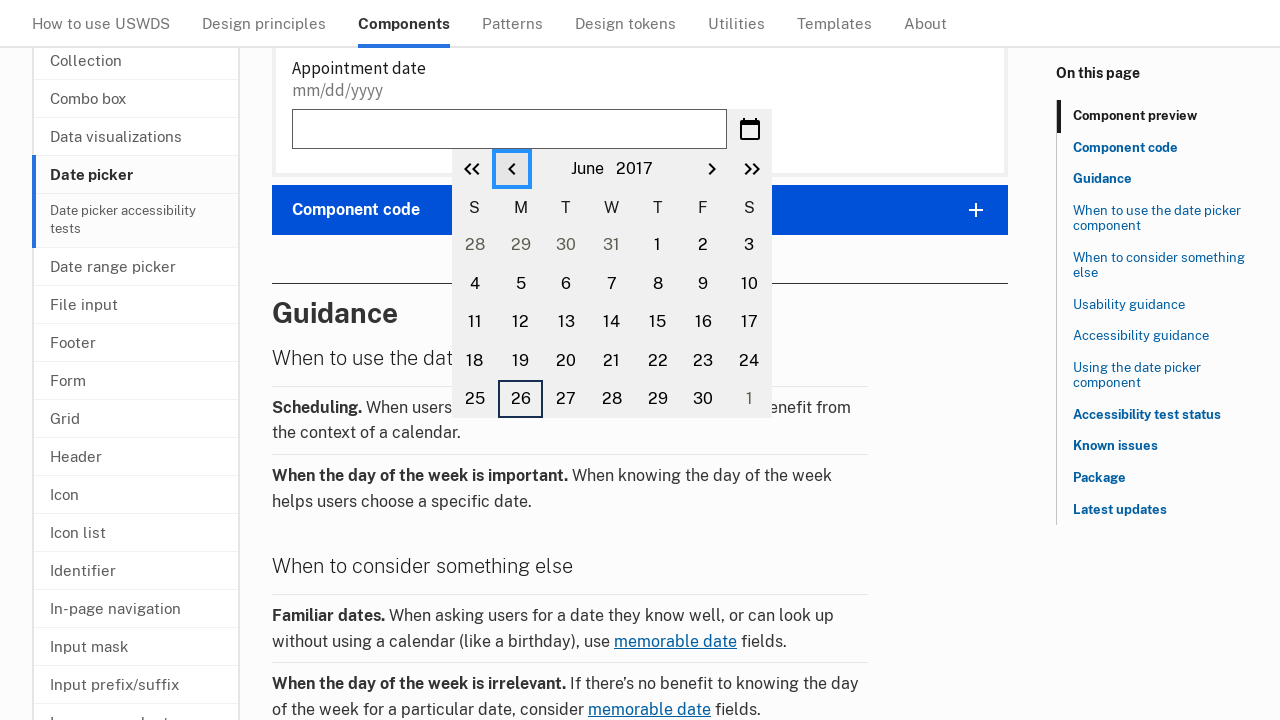

Retrieved current month: June
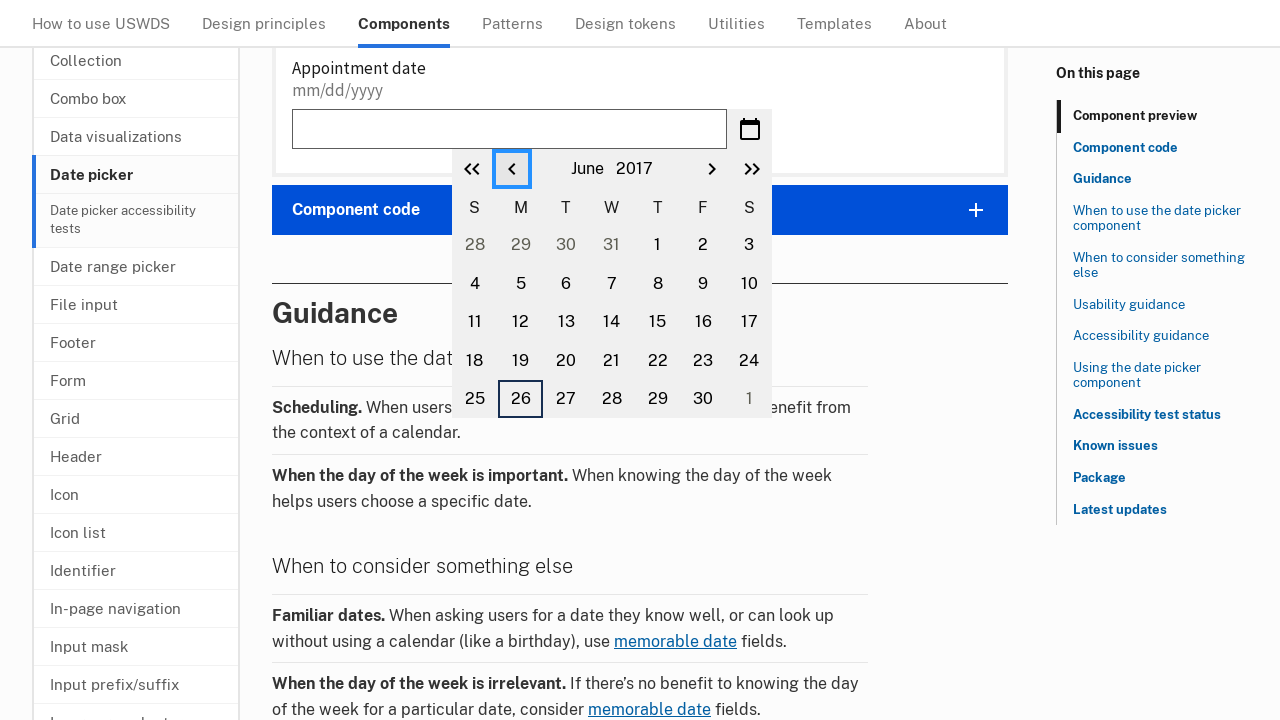

Retrieved current year: 2017
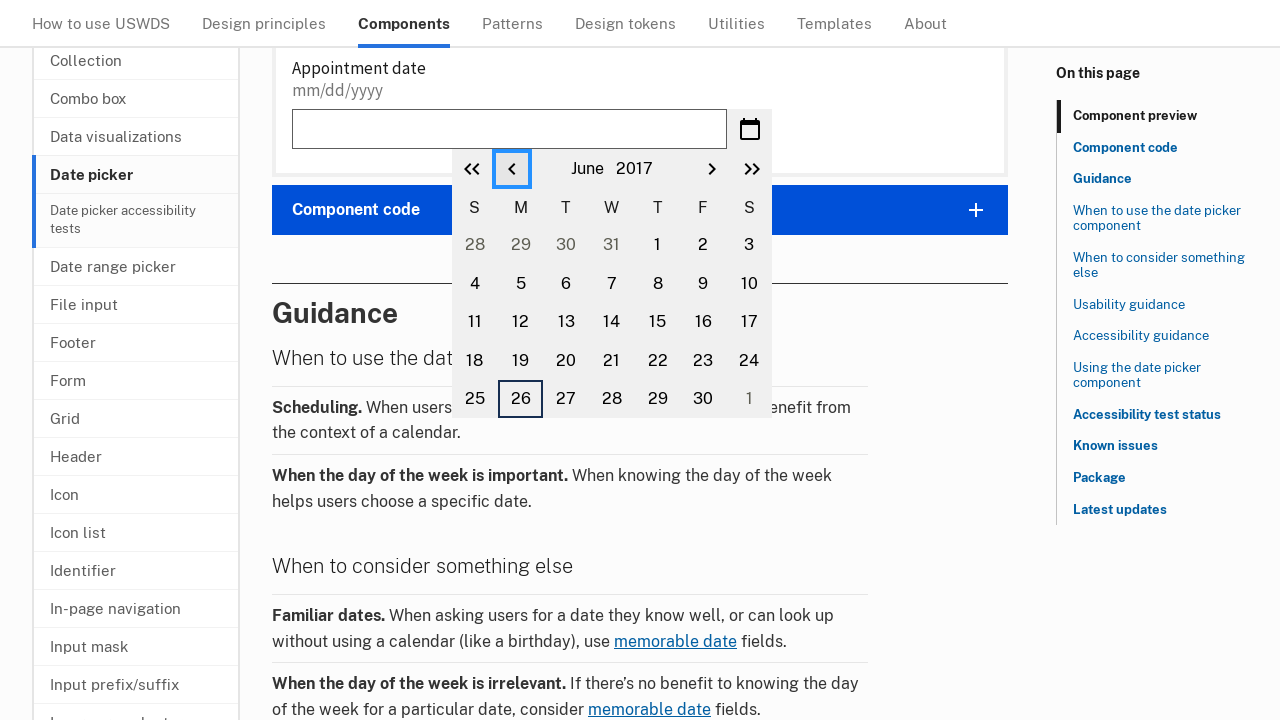

Clicked previous month button to navigate backwards at (512, 169) on button.usa-date-picker__calendar__previous-month
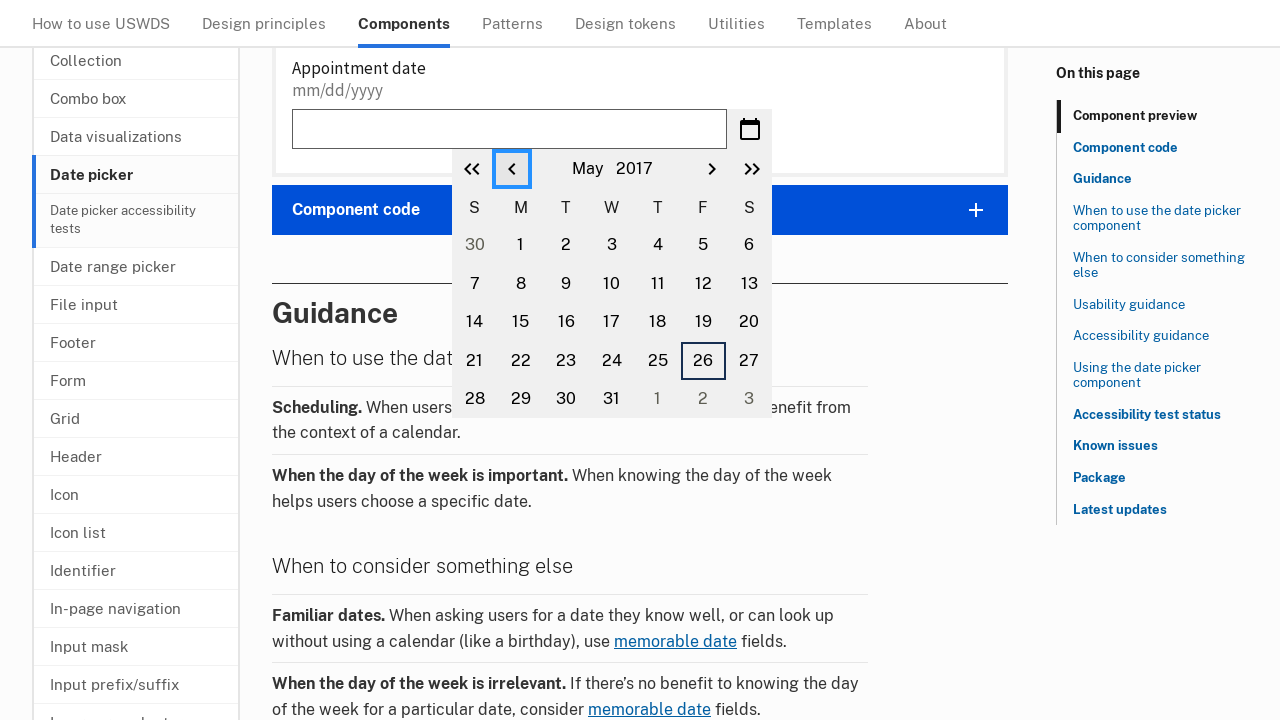

Retrieved current month: May
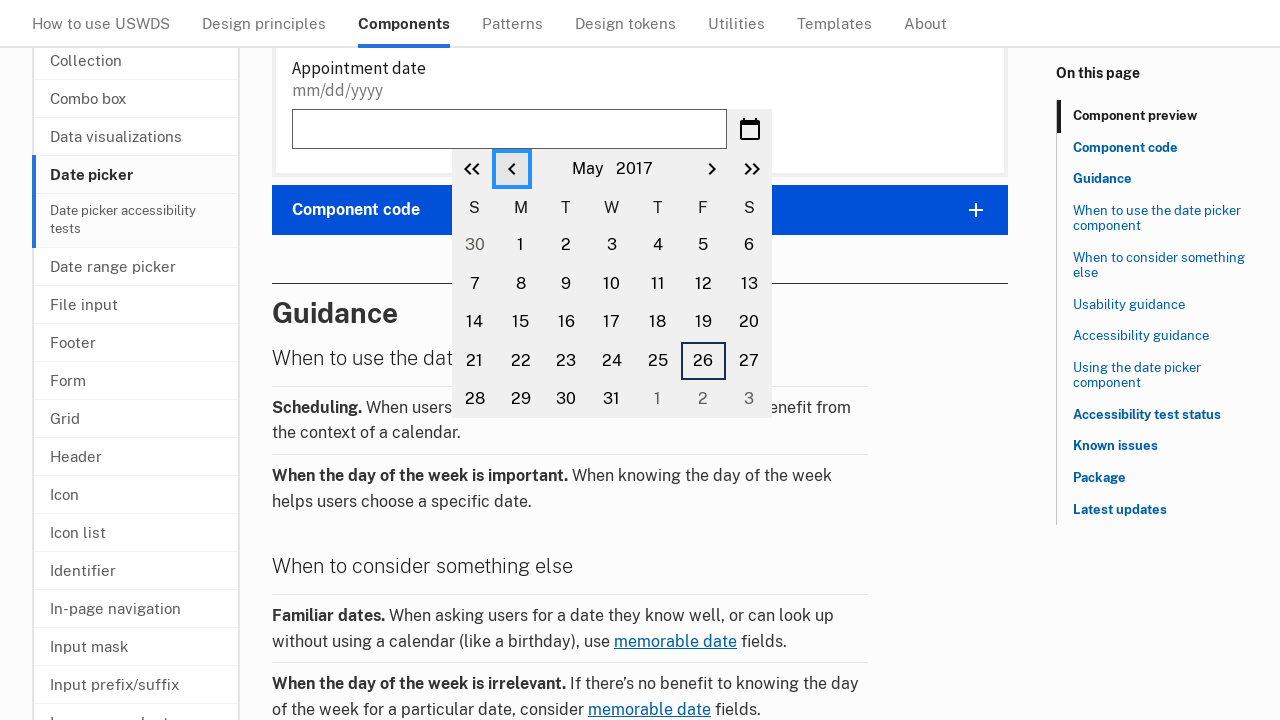

Retrieved current year: 2017
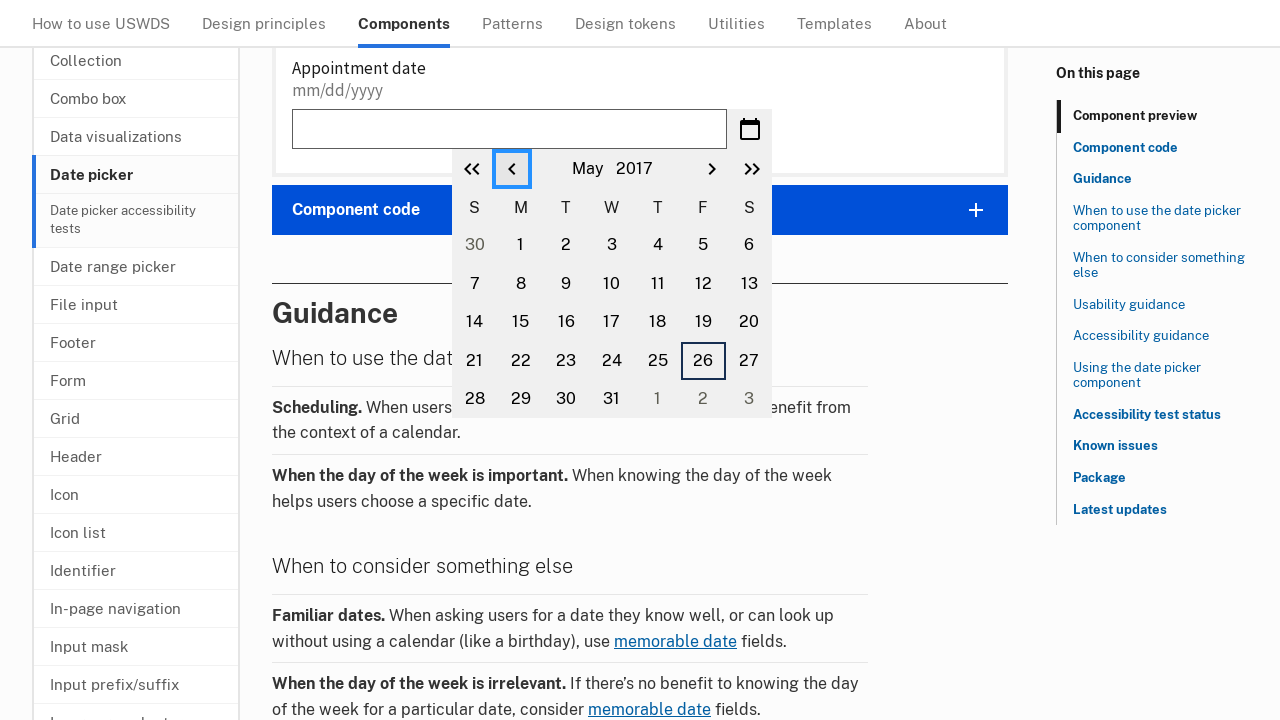

Clicked previous month button to navigate backwards at (512, 169) on button.usa-date-picker__calendar__previous-month
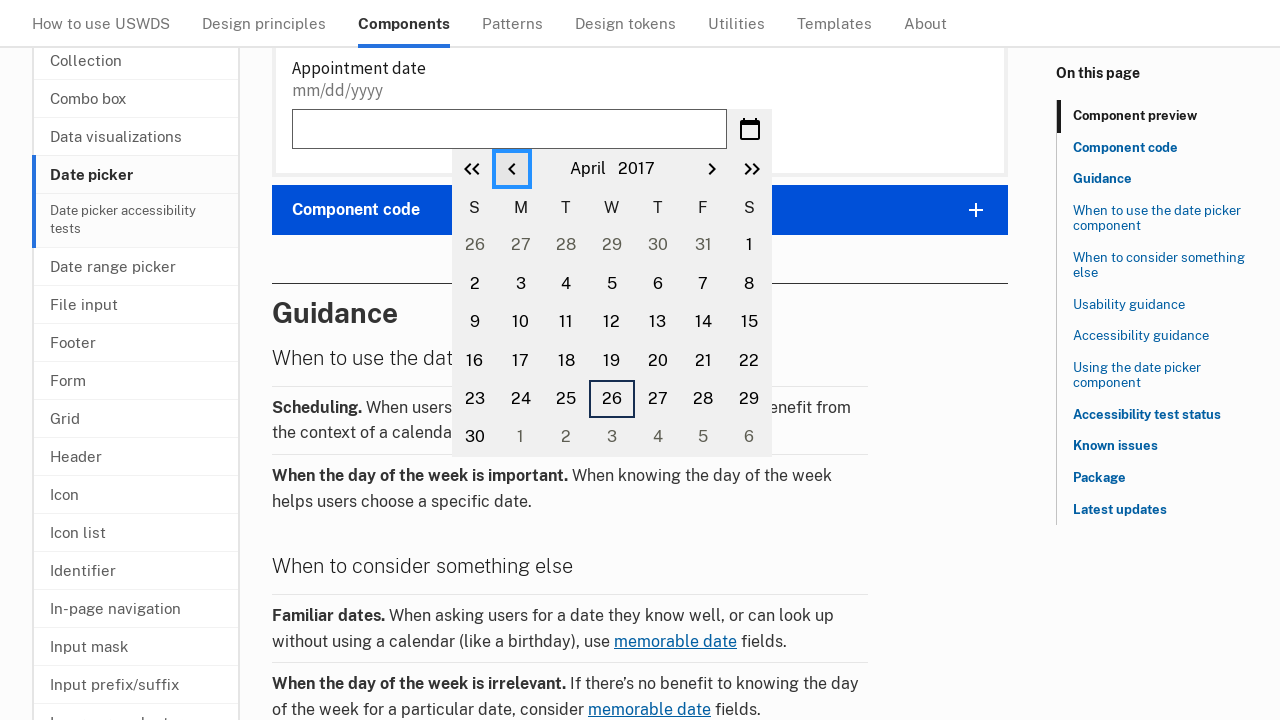

Retrieved current month: April
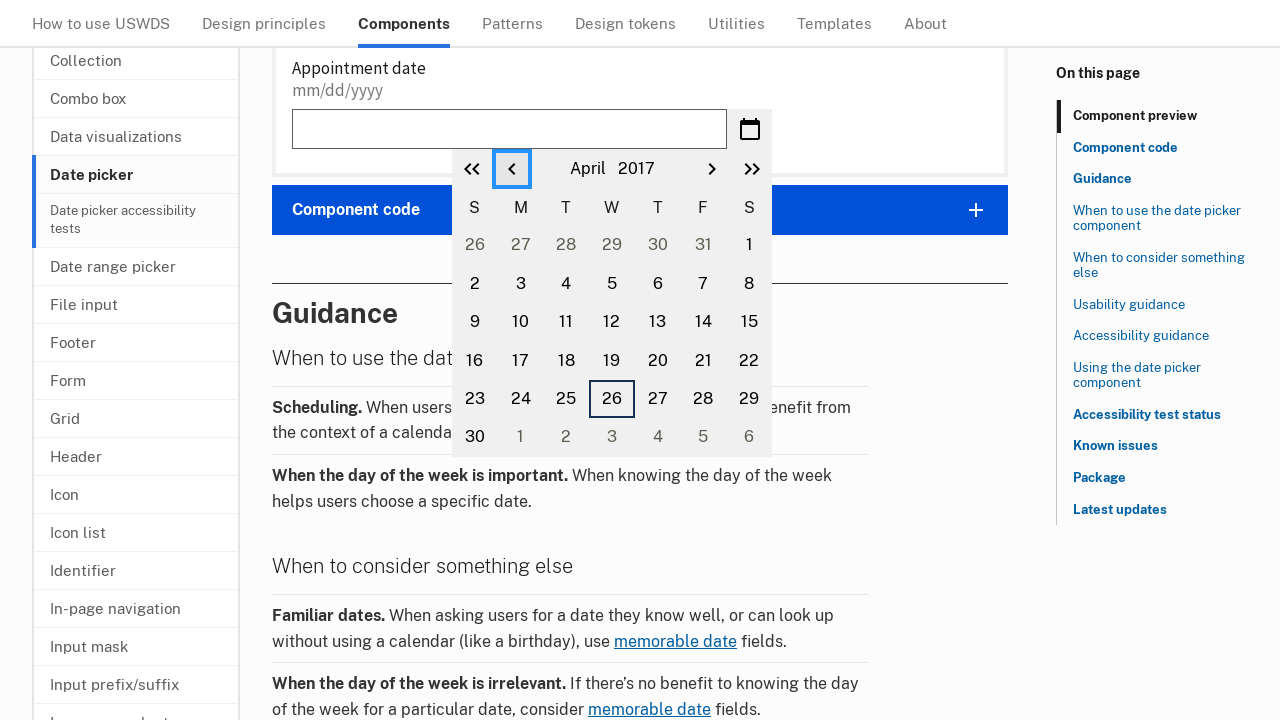

Retrieved current year: 2017
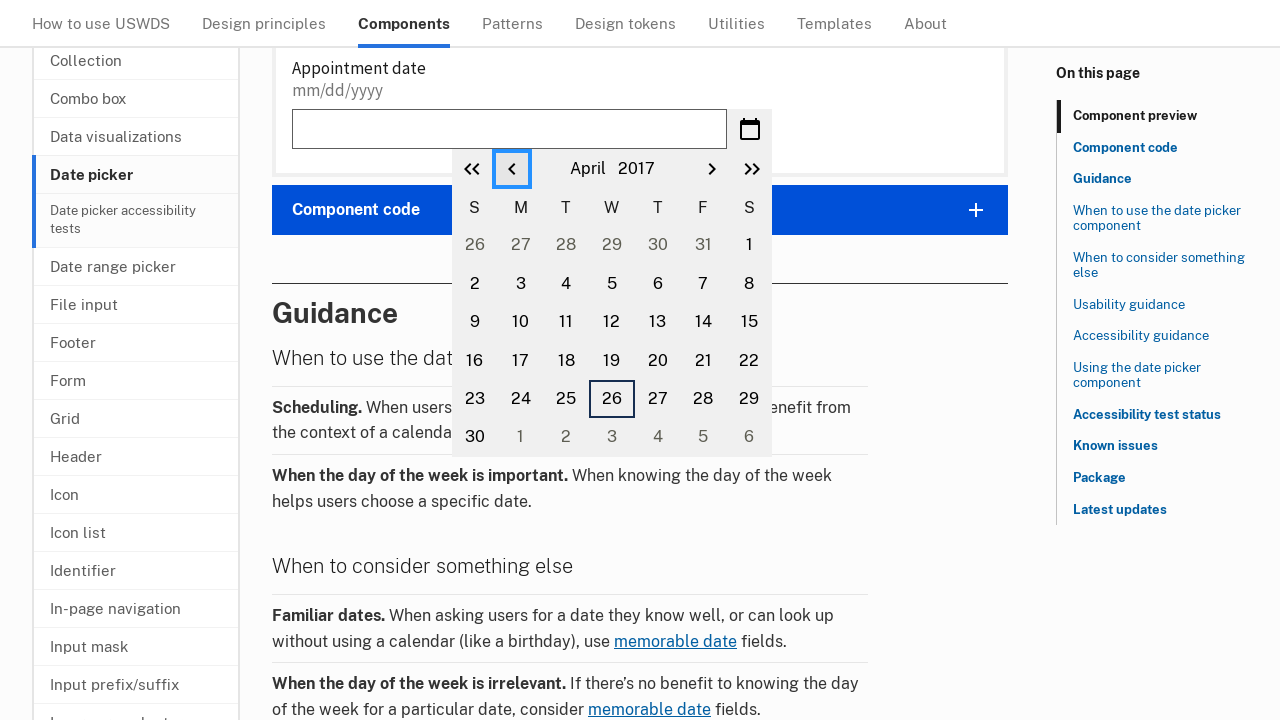

Clicked previous month button to navigate backwards at (512, 169) on button.usa-date-picker__calendar__previous-month
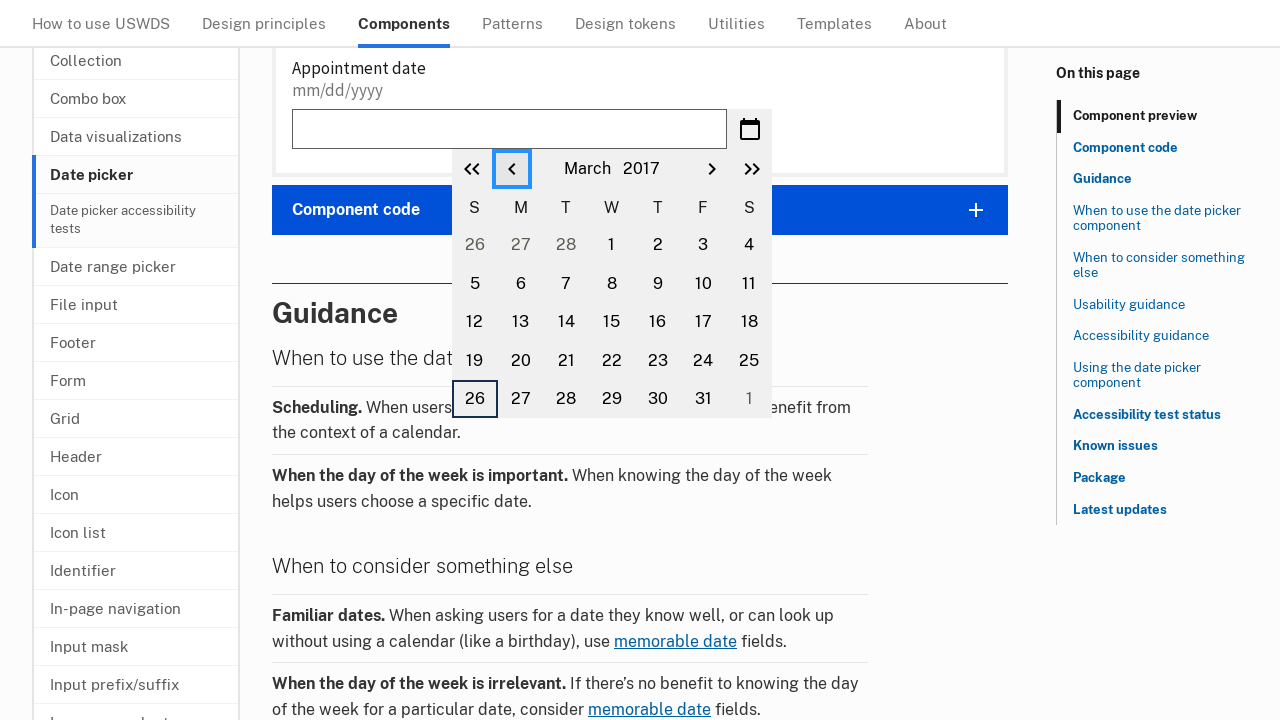

Retrieved current month: March
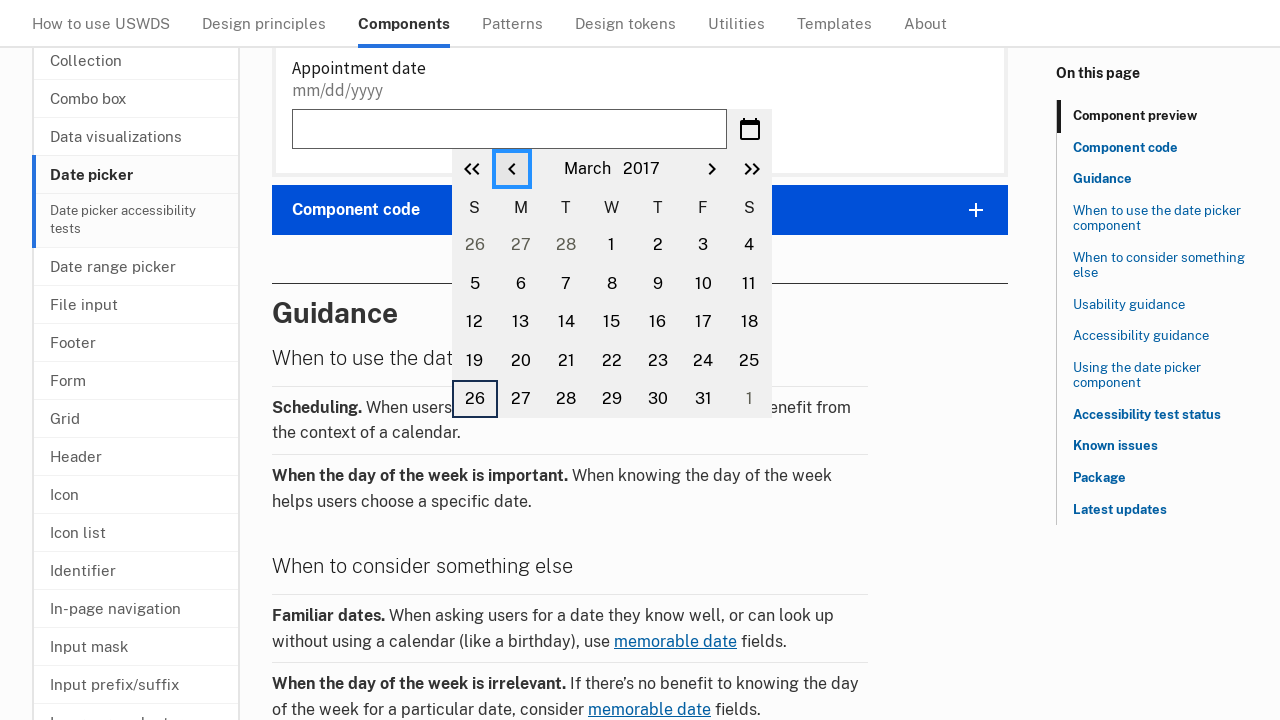

Retrieved current year: 2017
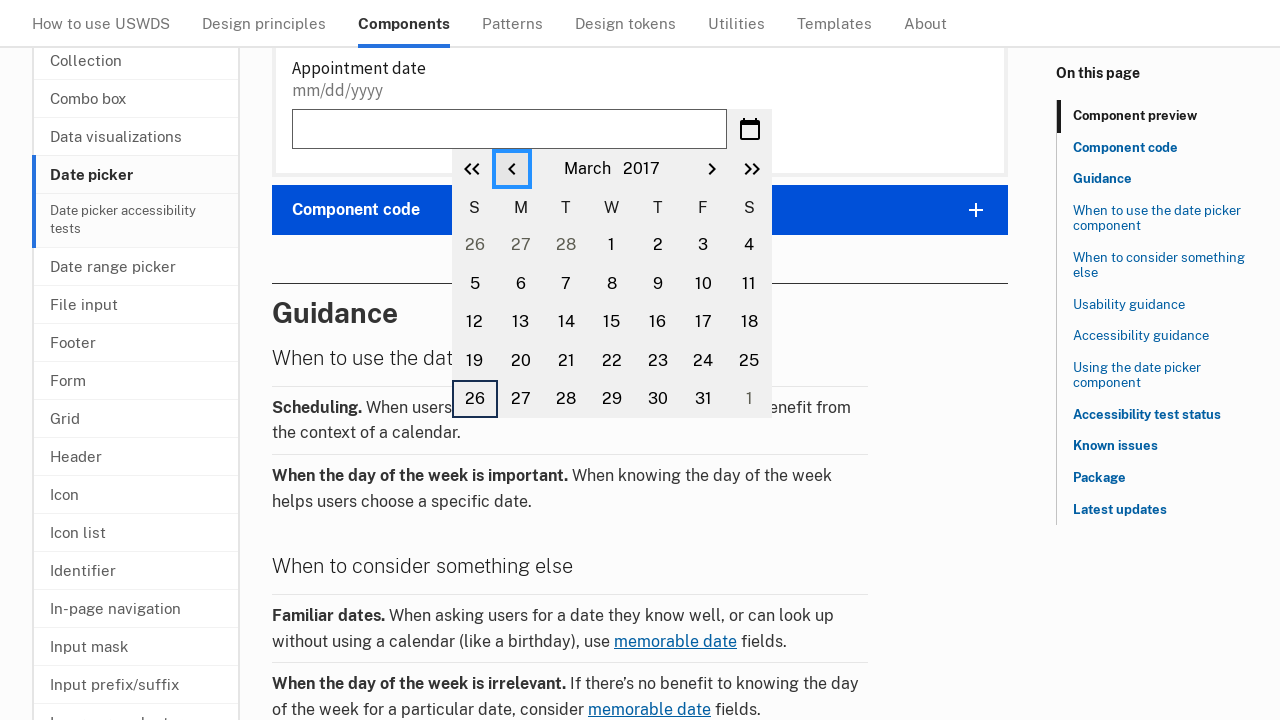

Clicked previous month button to navigate backwards at (512, 169) on button.usa-date-picker__calendar__previous-month
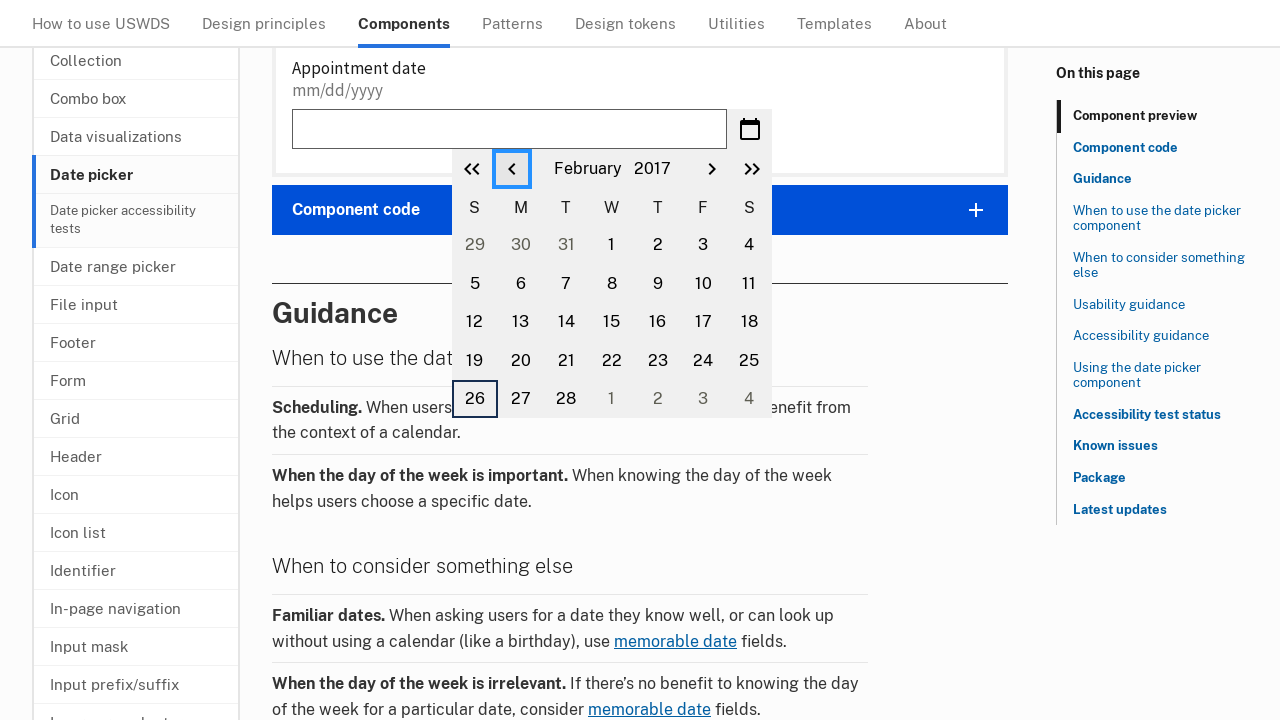

Retrieved current month: February
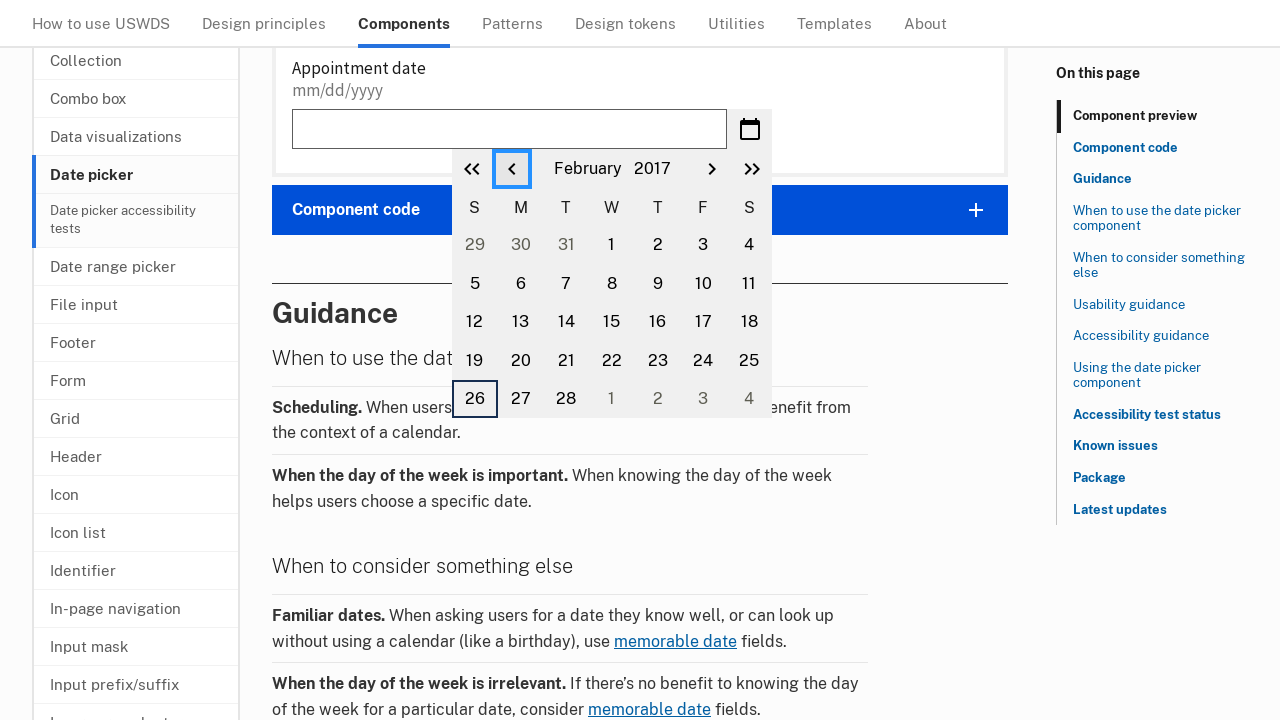

Retrieved current year: 2017
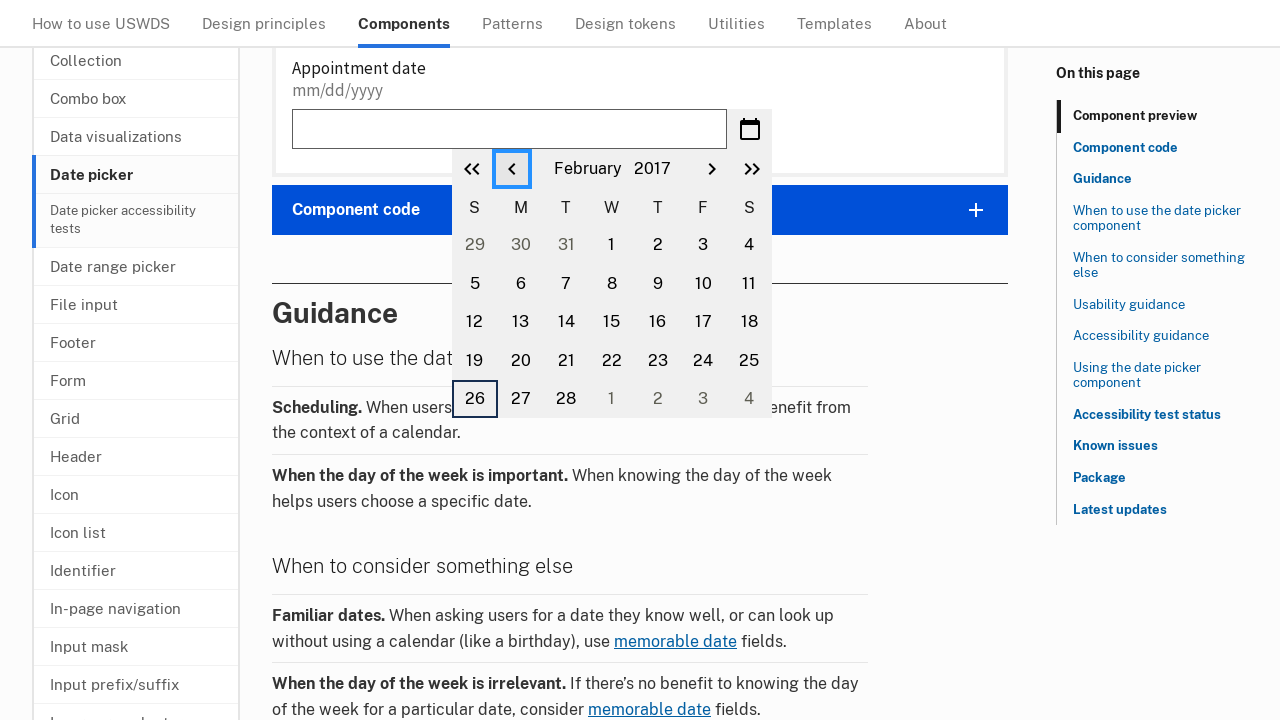

Clicked previous month button to navigate backwards at (512, 169) on button.usa-date-picker__calendar__previous-month
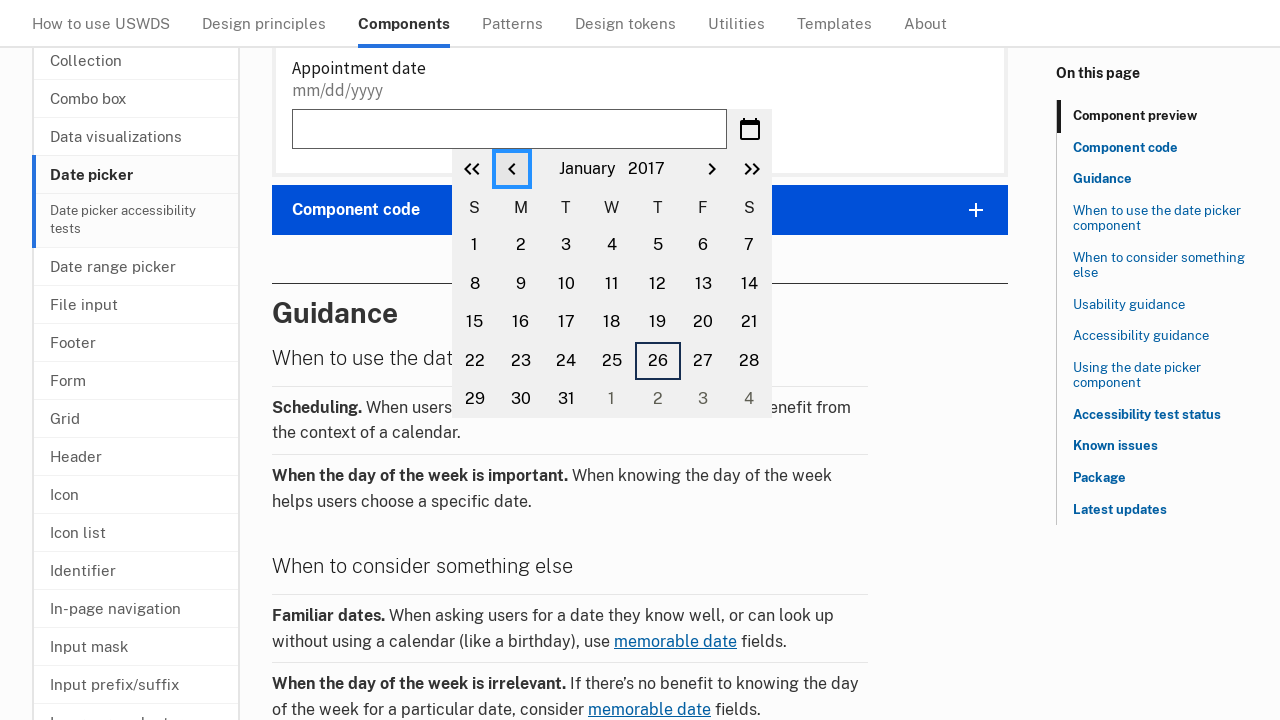

Retrieved current month: January
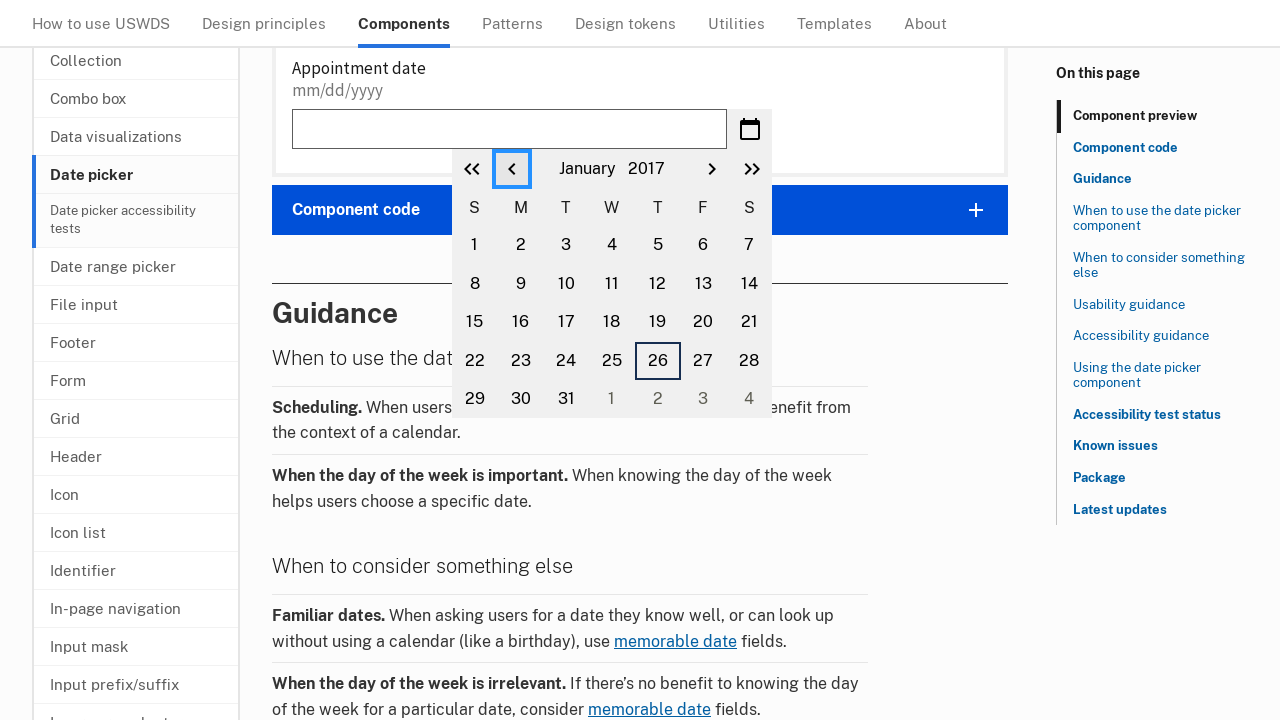

Retrieved current year: 2017
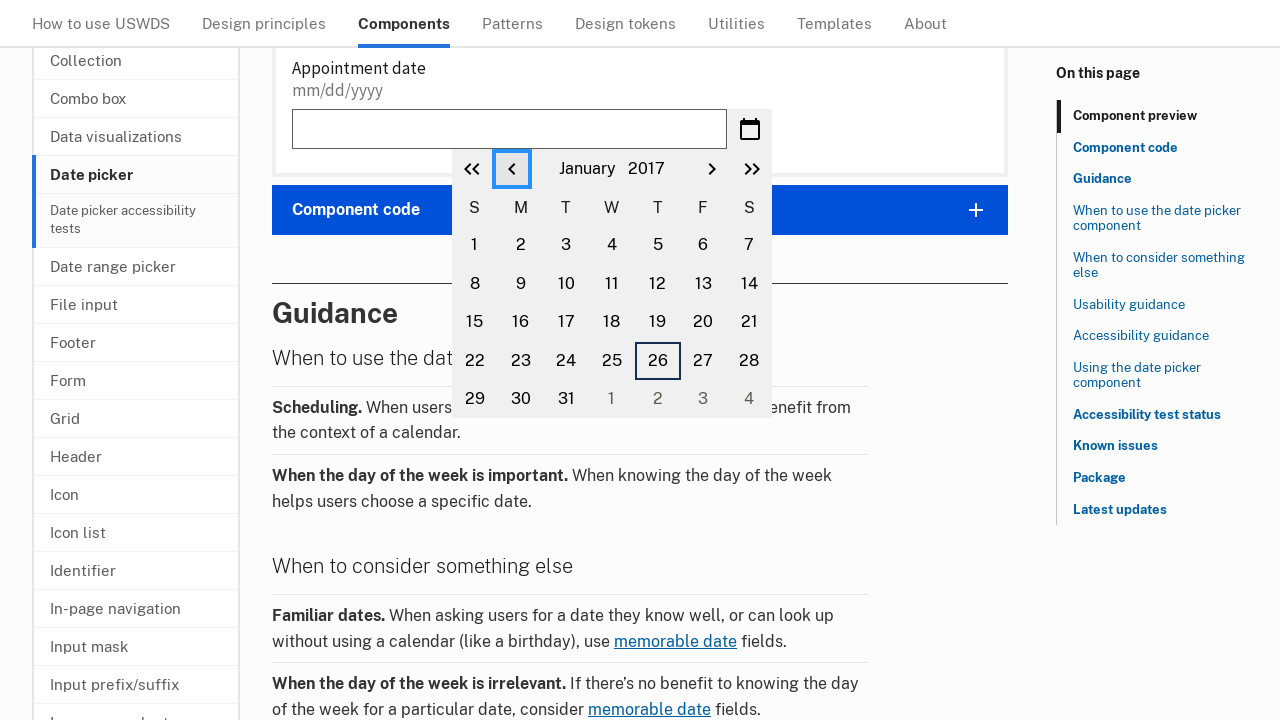

Clicked previous month button to navigate backwards at (512, 169) on button.usa-date-picker__calendar__previous-month
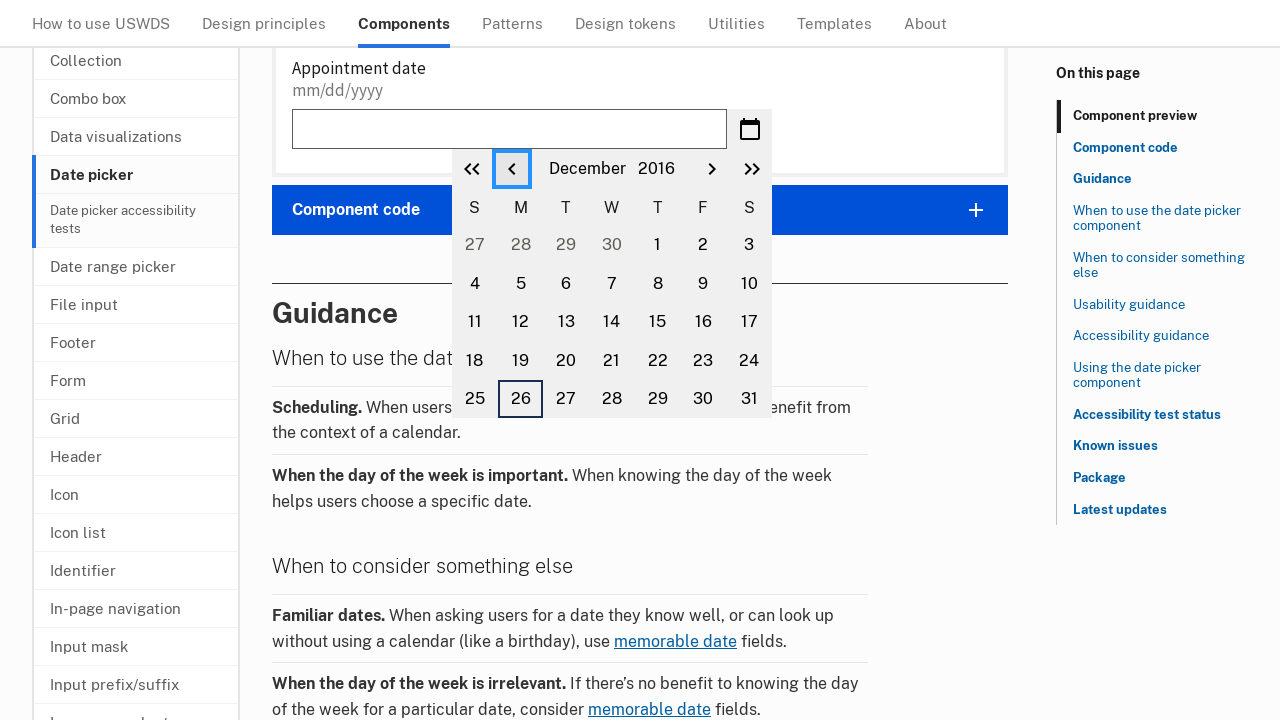

Retrieved current month: December
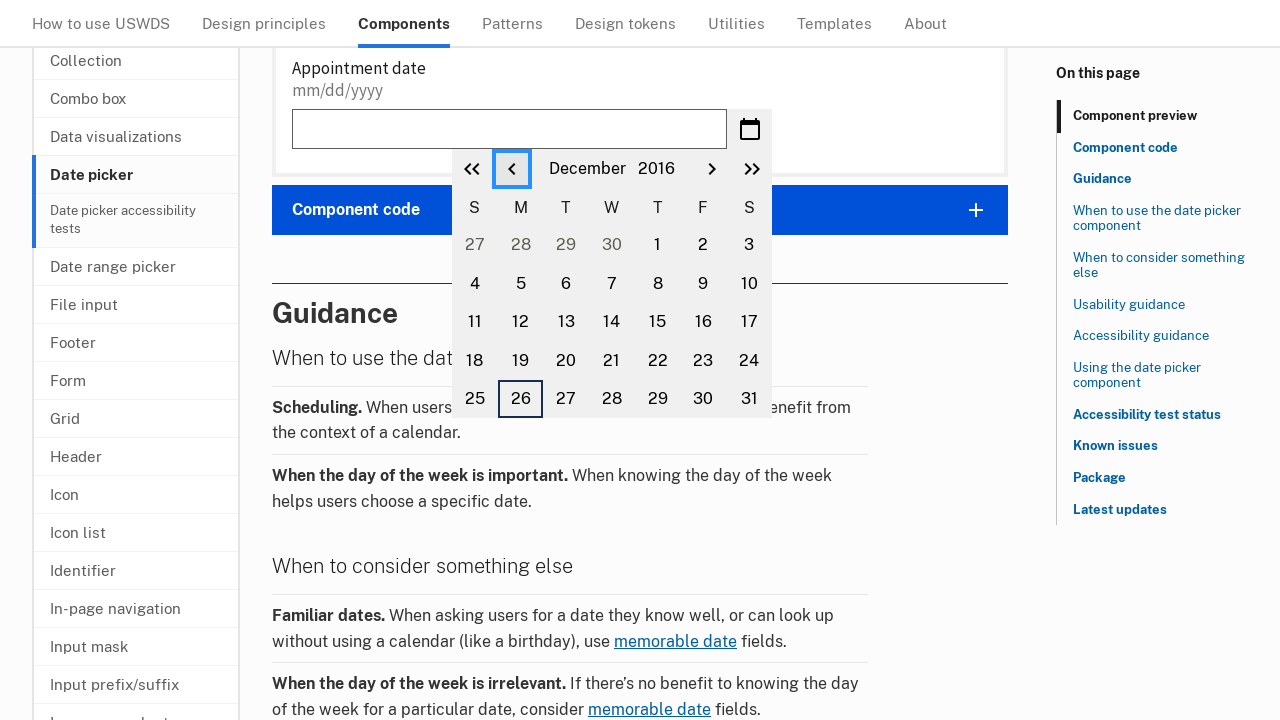

Retrieved current year: 2016
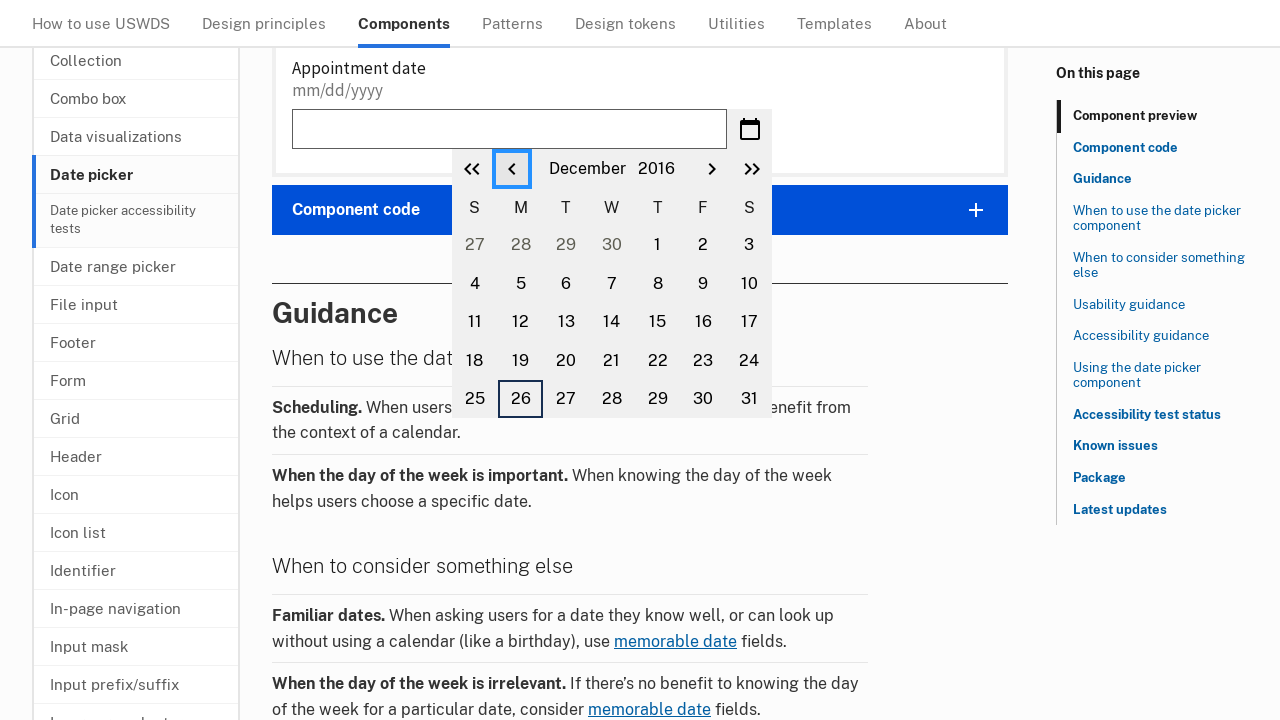

Clicked previous month button to navigate backwards at (512, 169) on button.usa-date-picker__calendar__previous-month
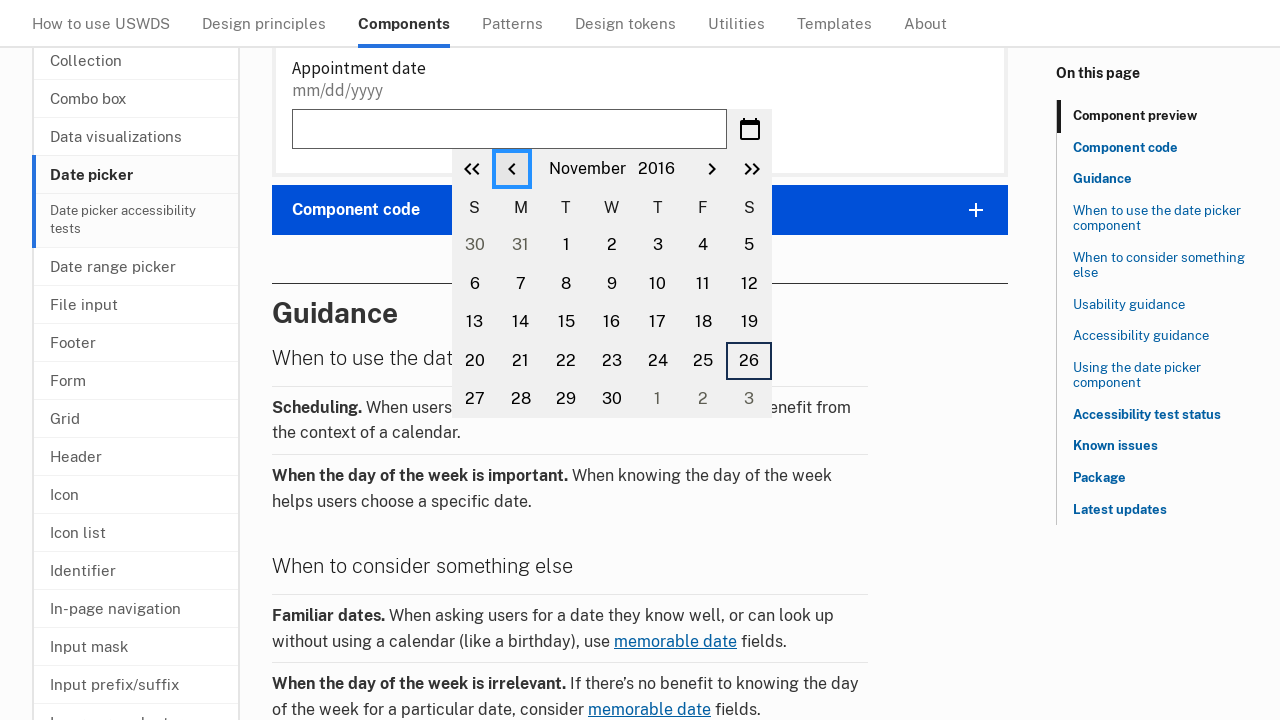

Retrieved current month: November
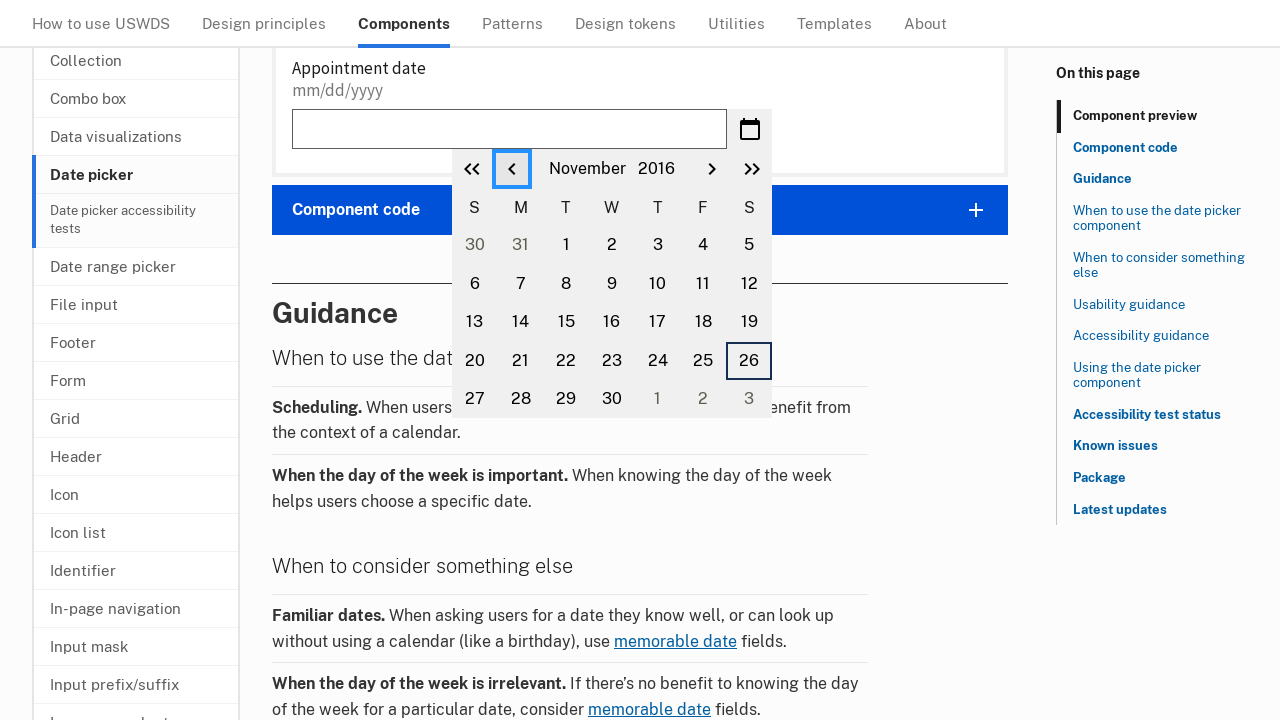

Retrieved current year: 2016
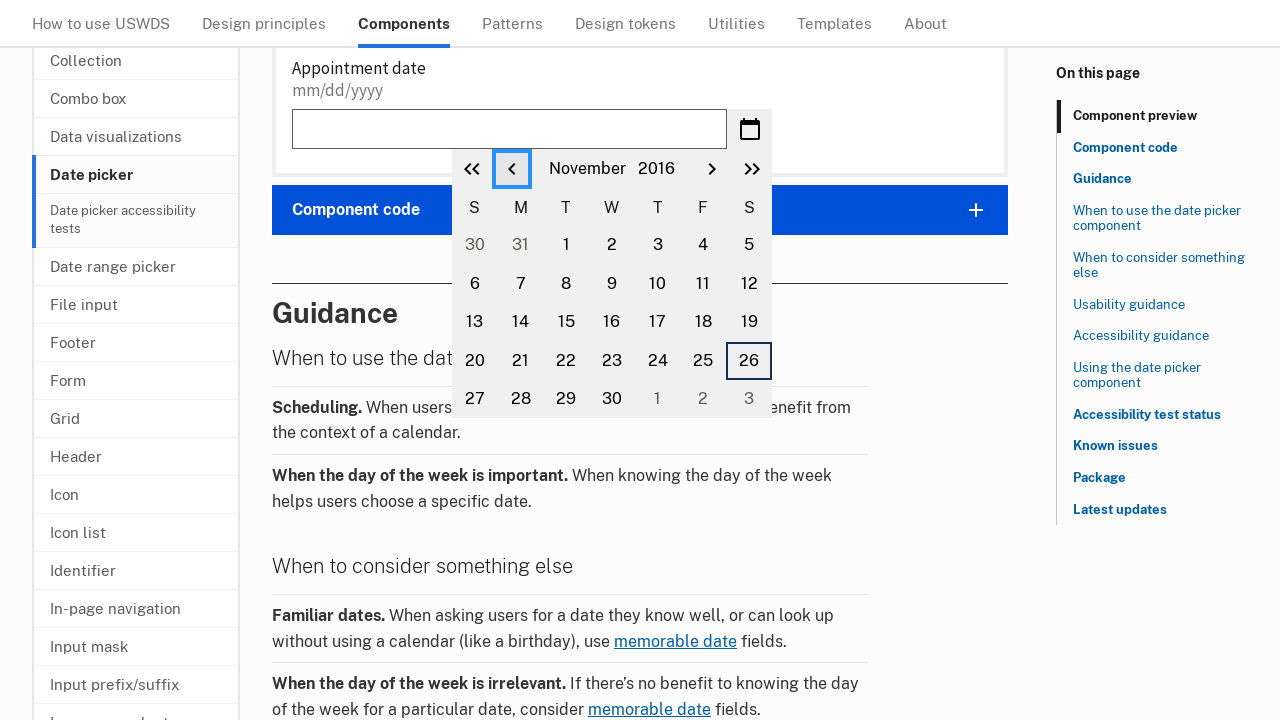

Clicked previous month button to navigate backwards at (512, 169) on button.usa-date-picker__calendar__previous-month
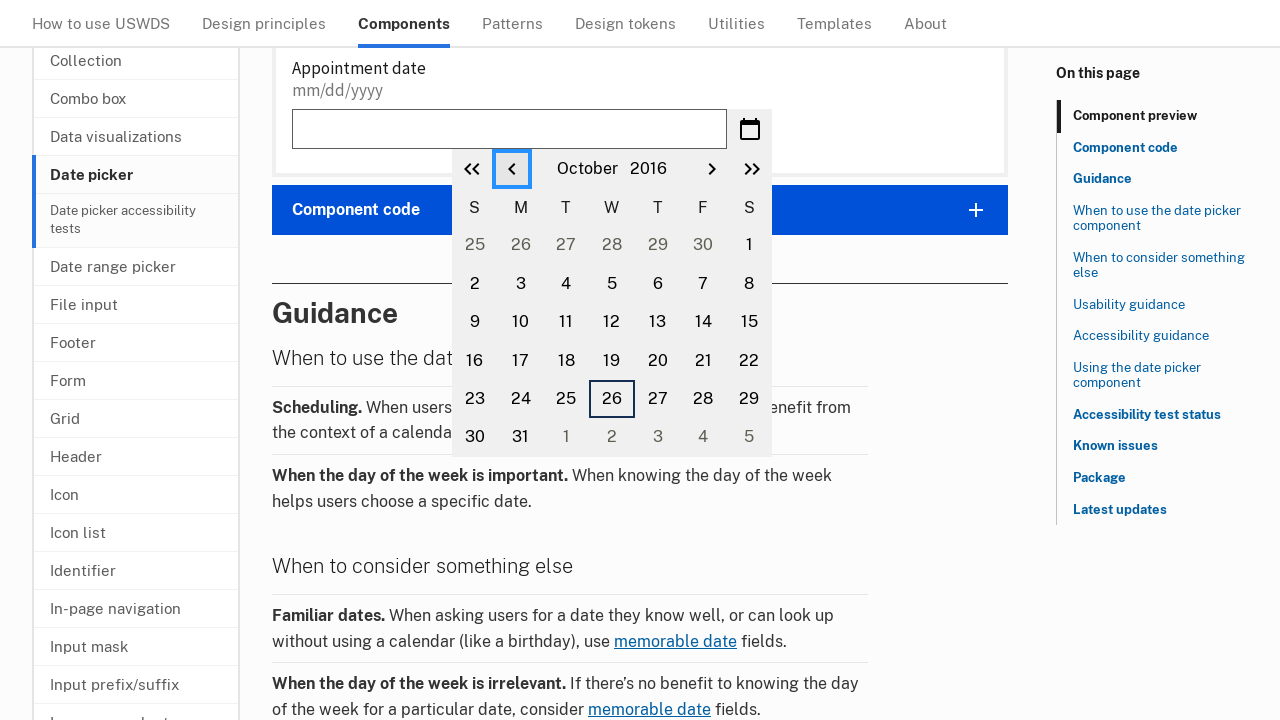

Retrieved current month: October
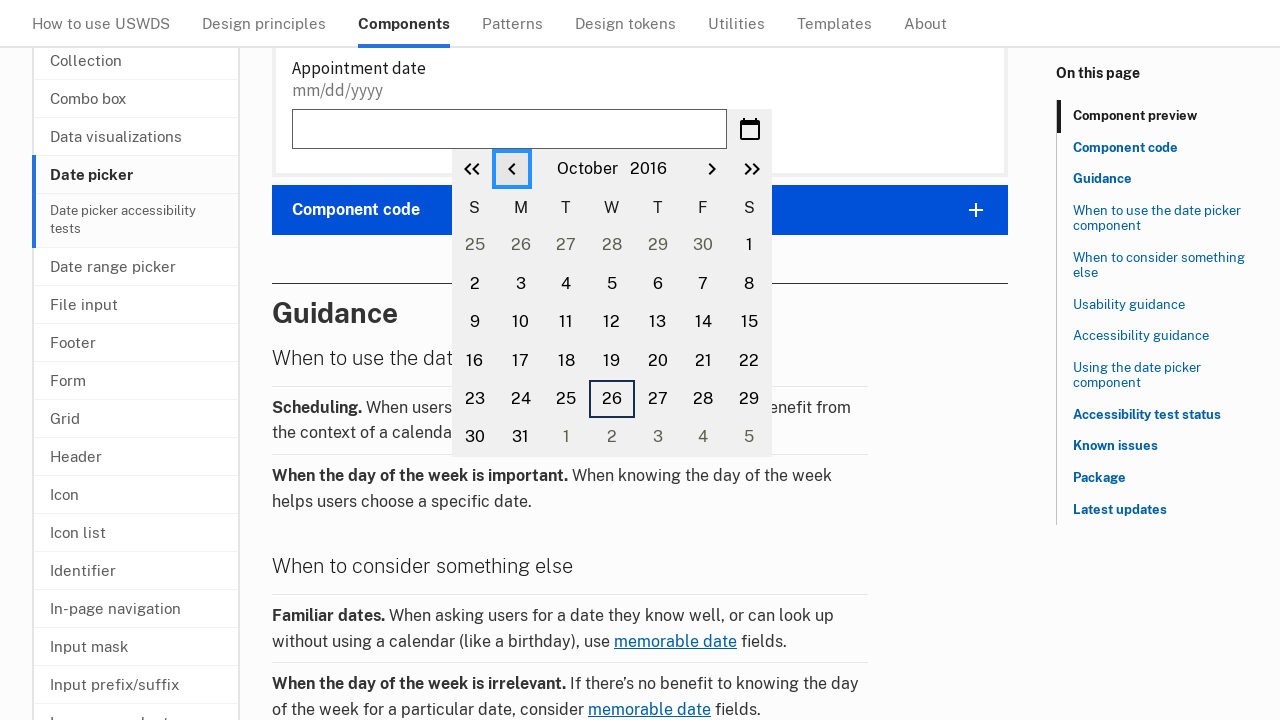

Retrieved current year: 2016
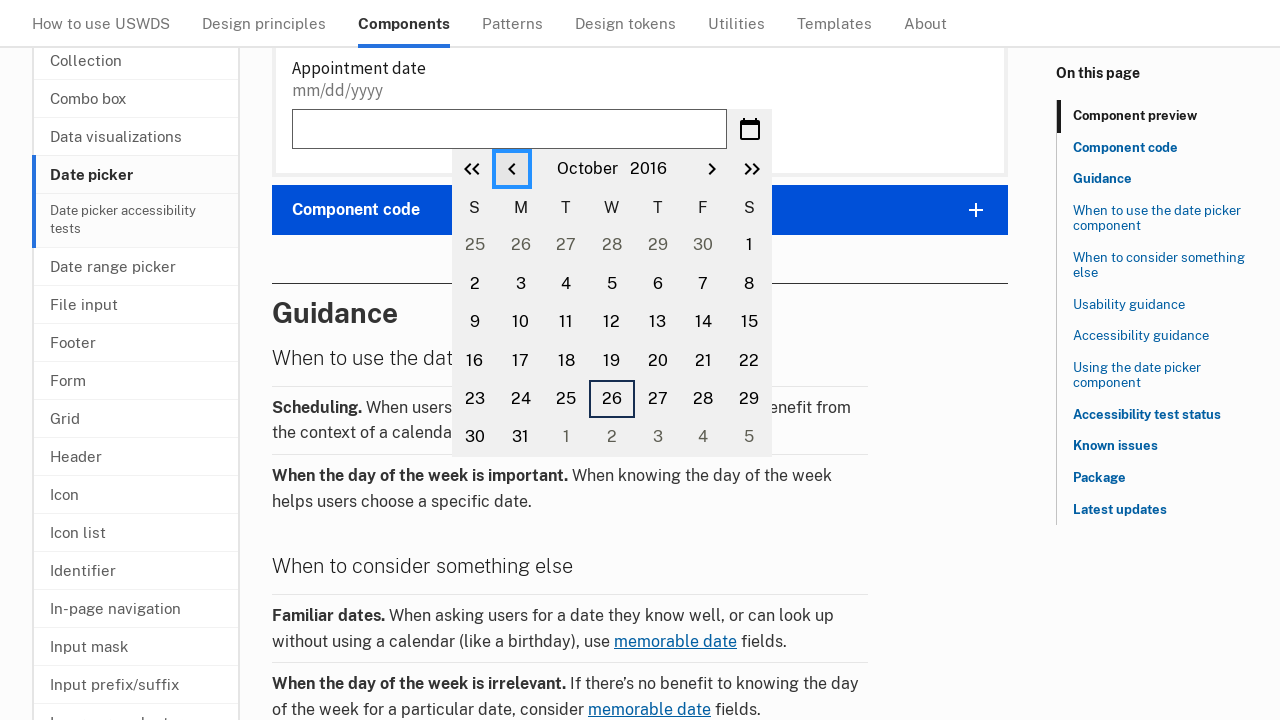

Clicked previous month button to navigate backwards at (512, 169) on button.usa-date-picker__calendar__previous-month
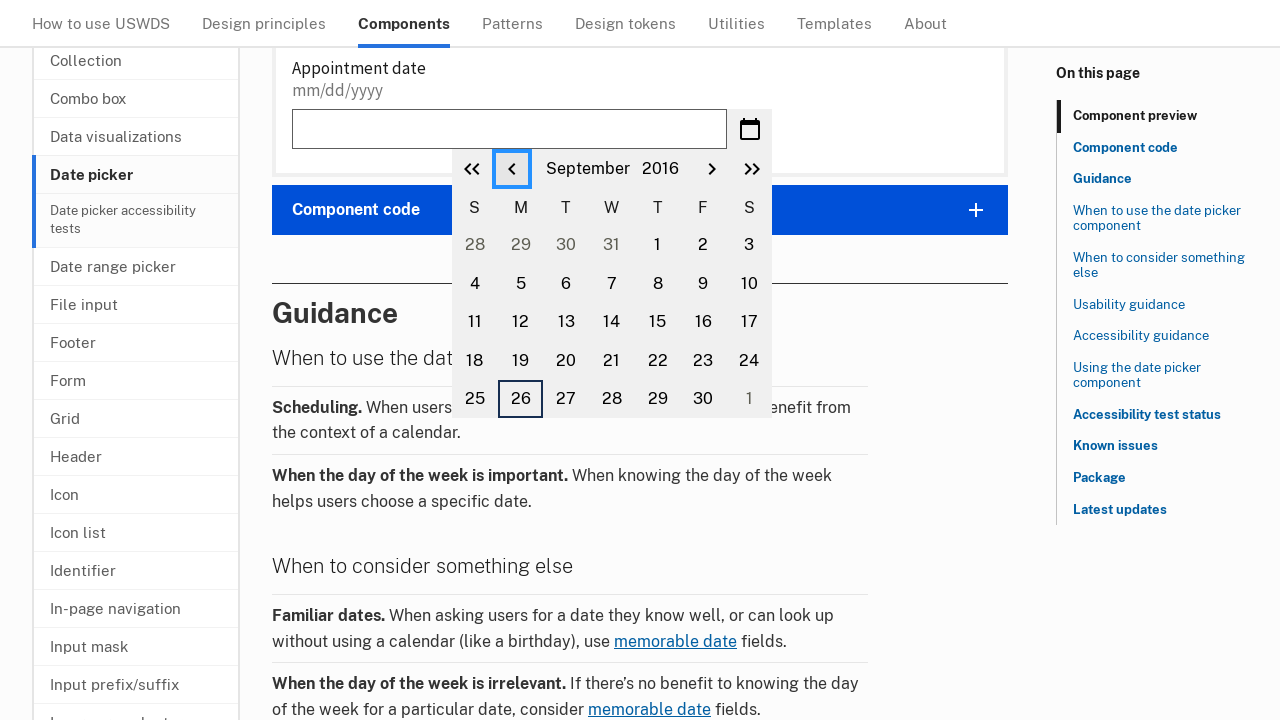

Retrieved current month: September
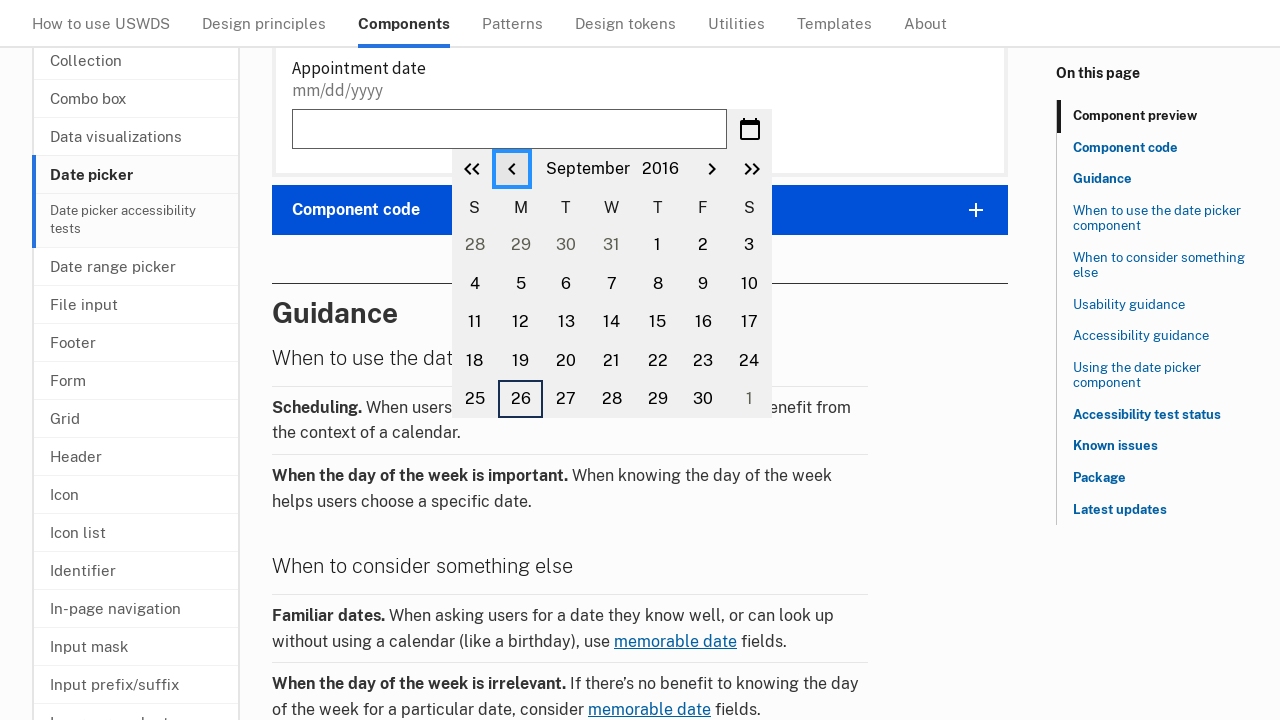

Retrieved current year: 2016
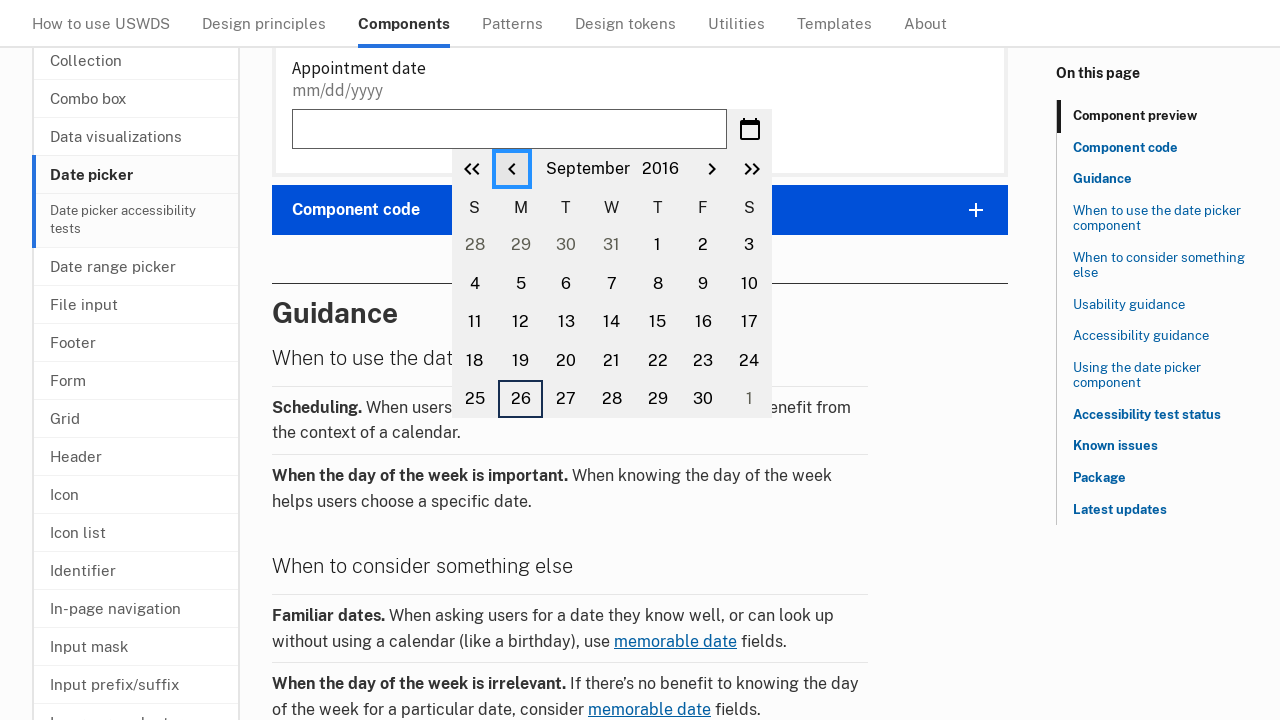

Clicked previous month button to navigate backwards at (512, 169) on button.usa-date-picker__calendar__previous-month
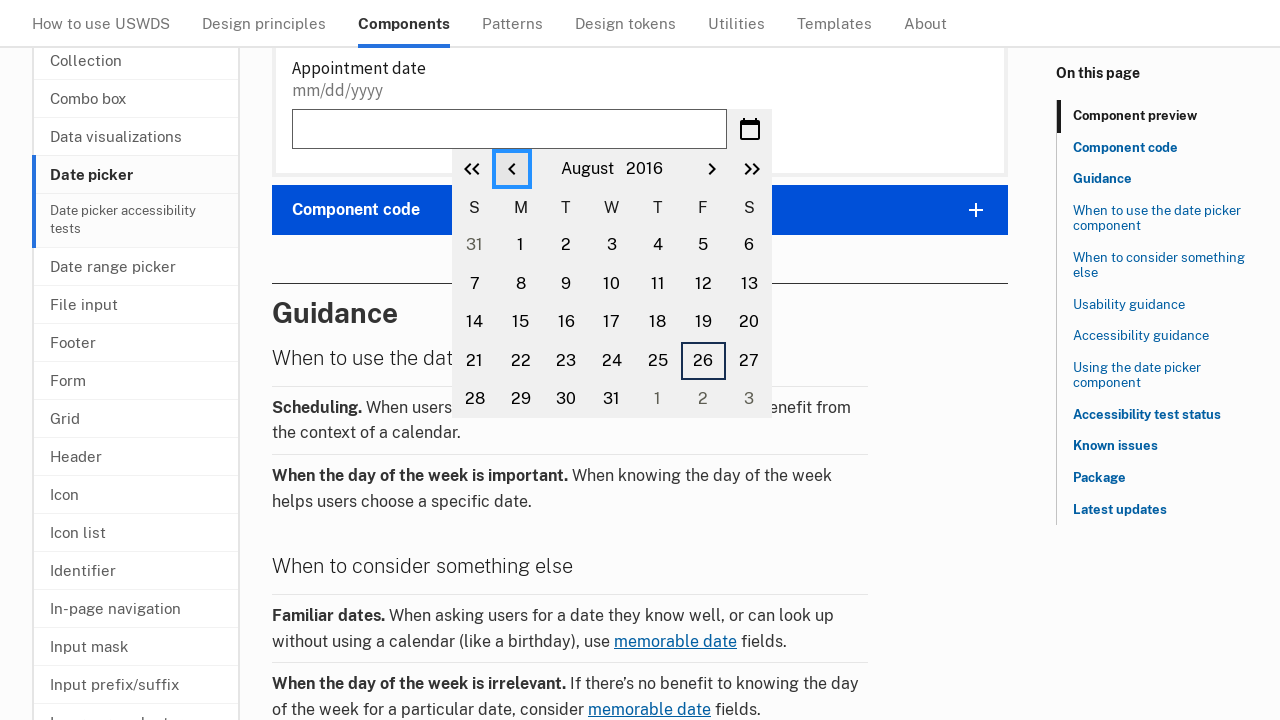

Retrieved current month: August
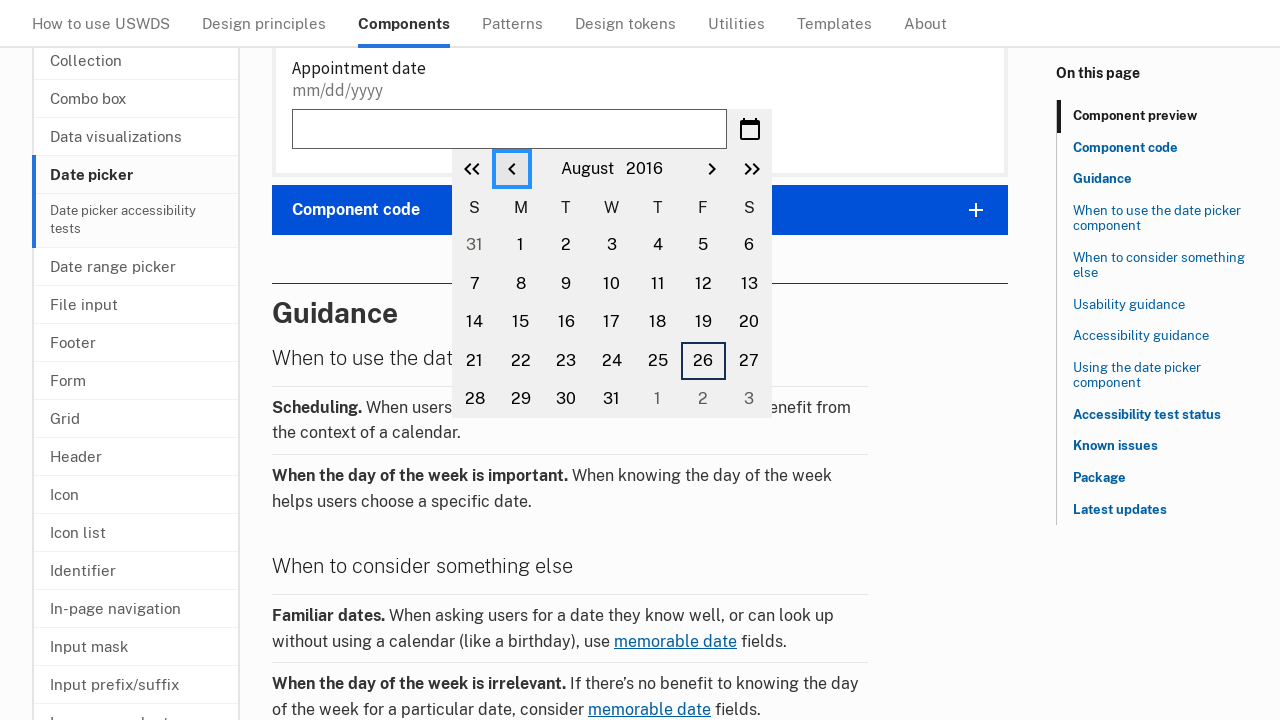

Retrieved current year: 2016
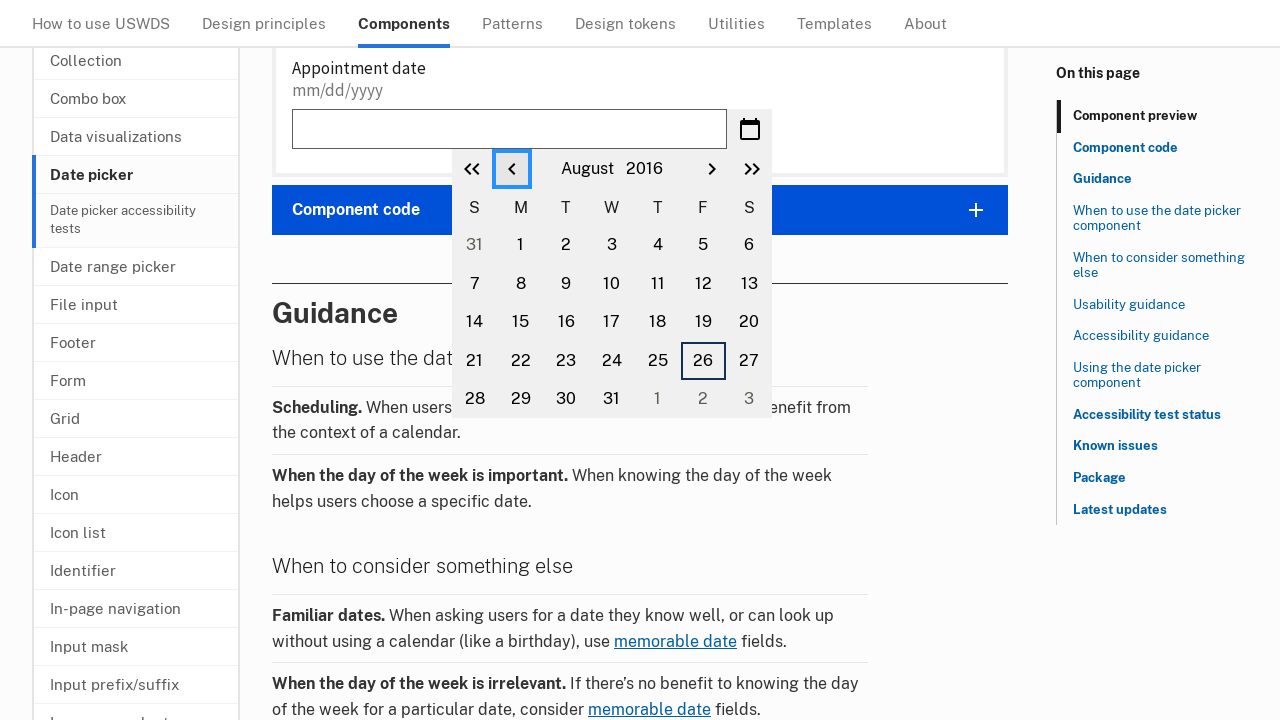

Clicked previous month button to navigate backwards at (512, 169) on button.usa-date-picker__calendar__previous-month
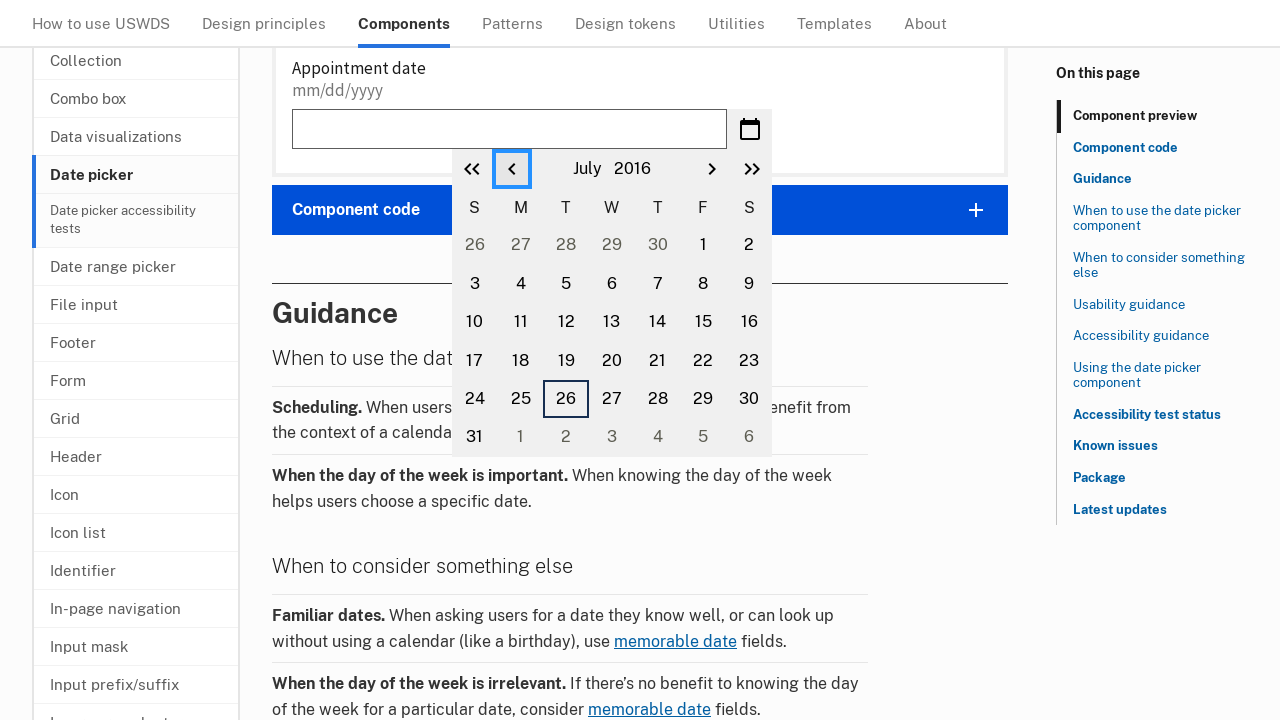

Retrieved current month: July
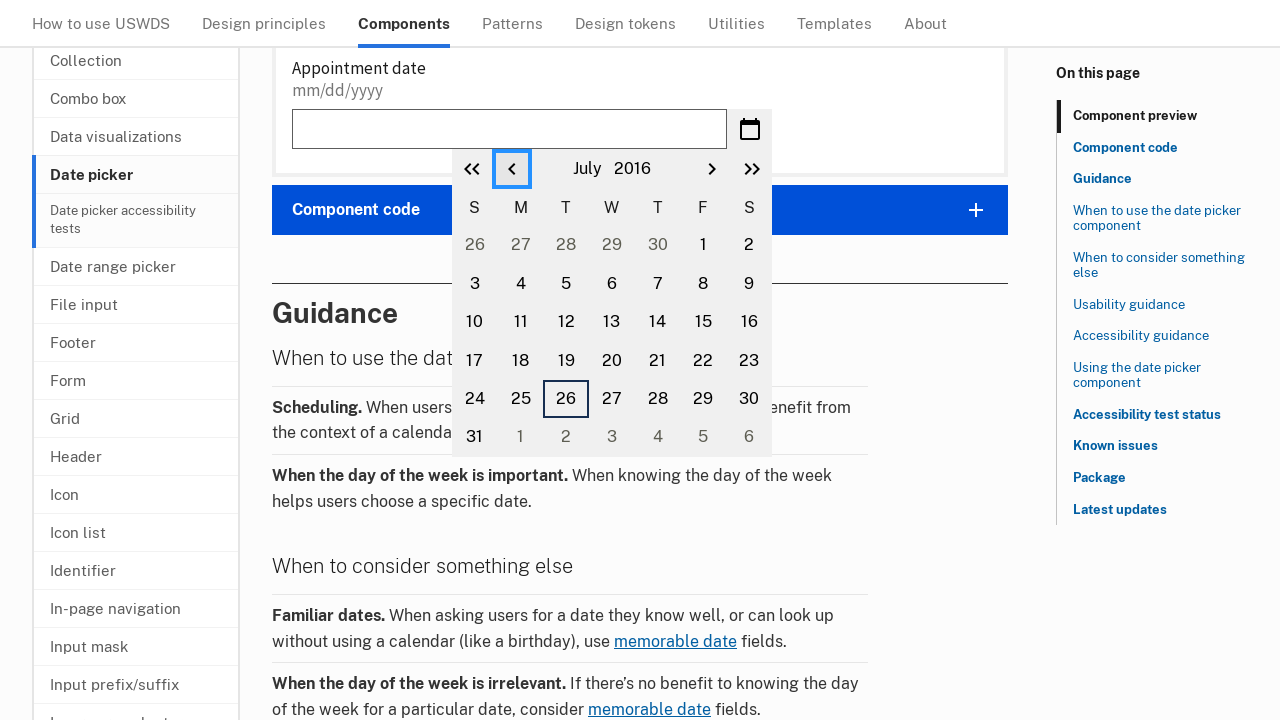

Retrieved current year: 2016
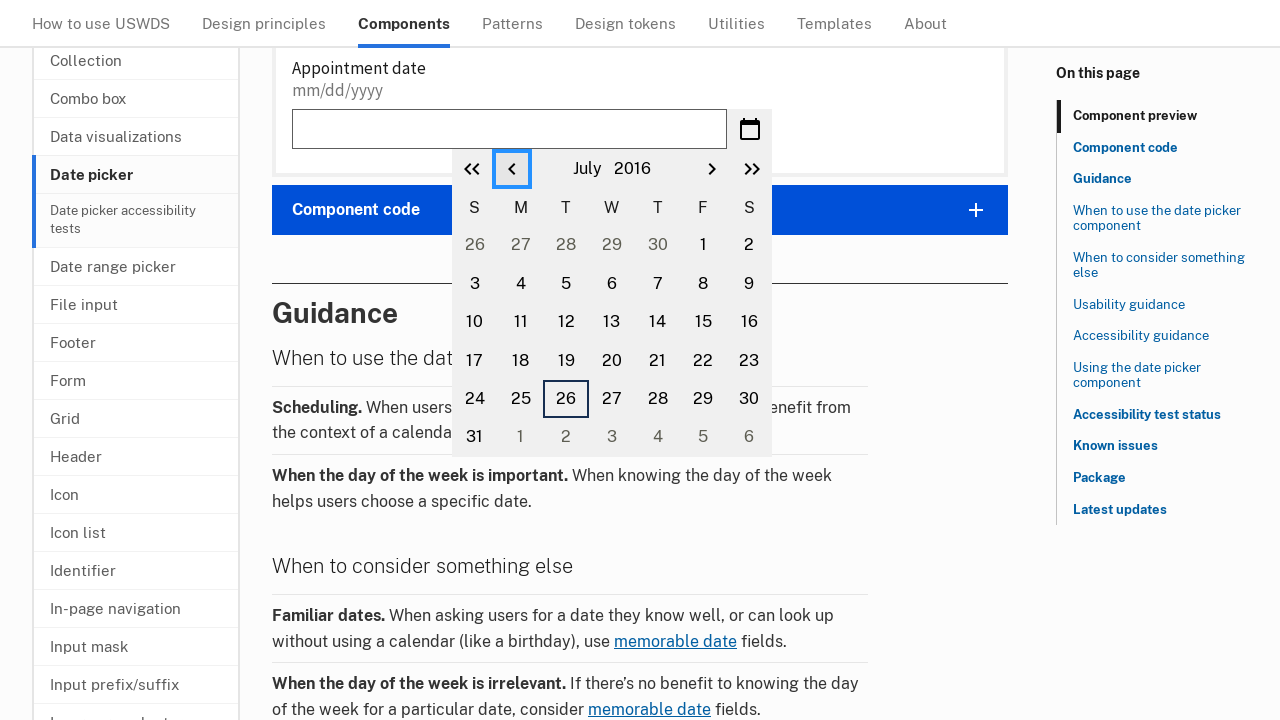

Clicked previous month button to navigate backwards at (512, 169) on button.usa-date-picker__calendar__previous-month
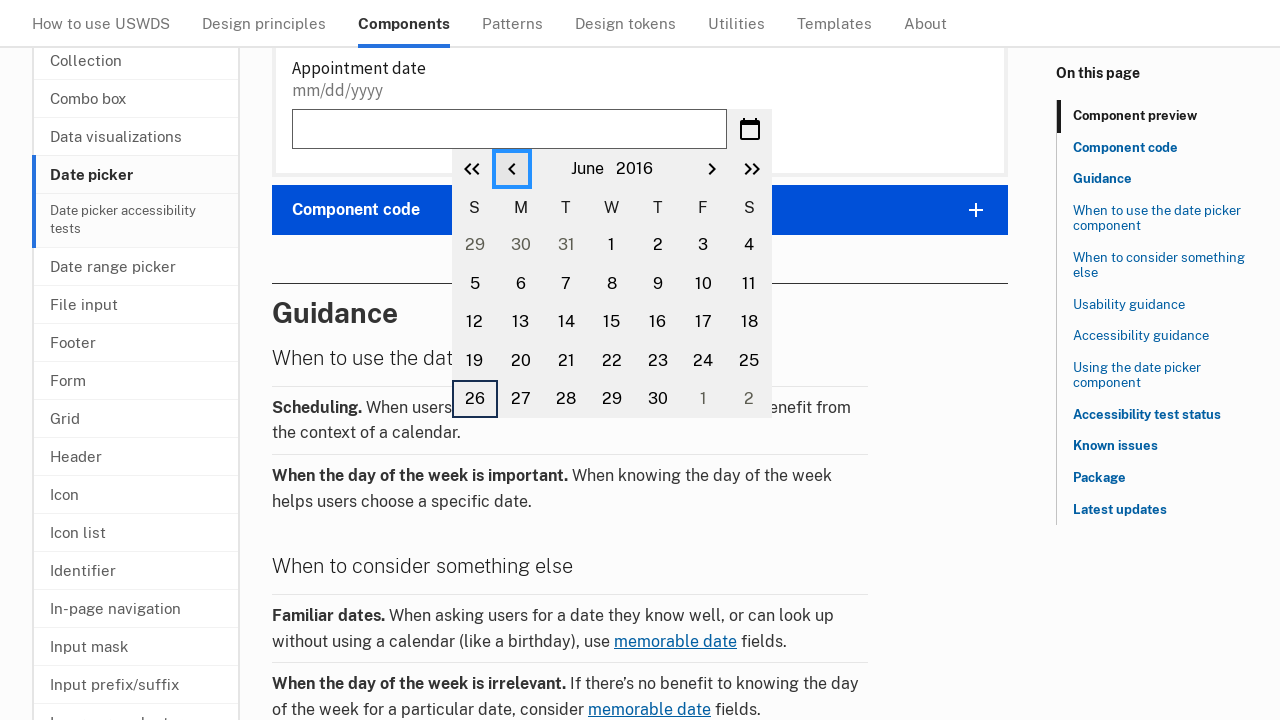

Retrieved current month: June
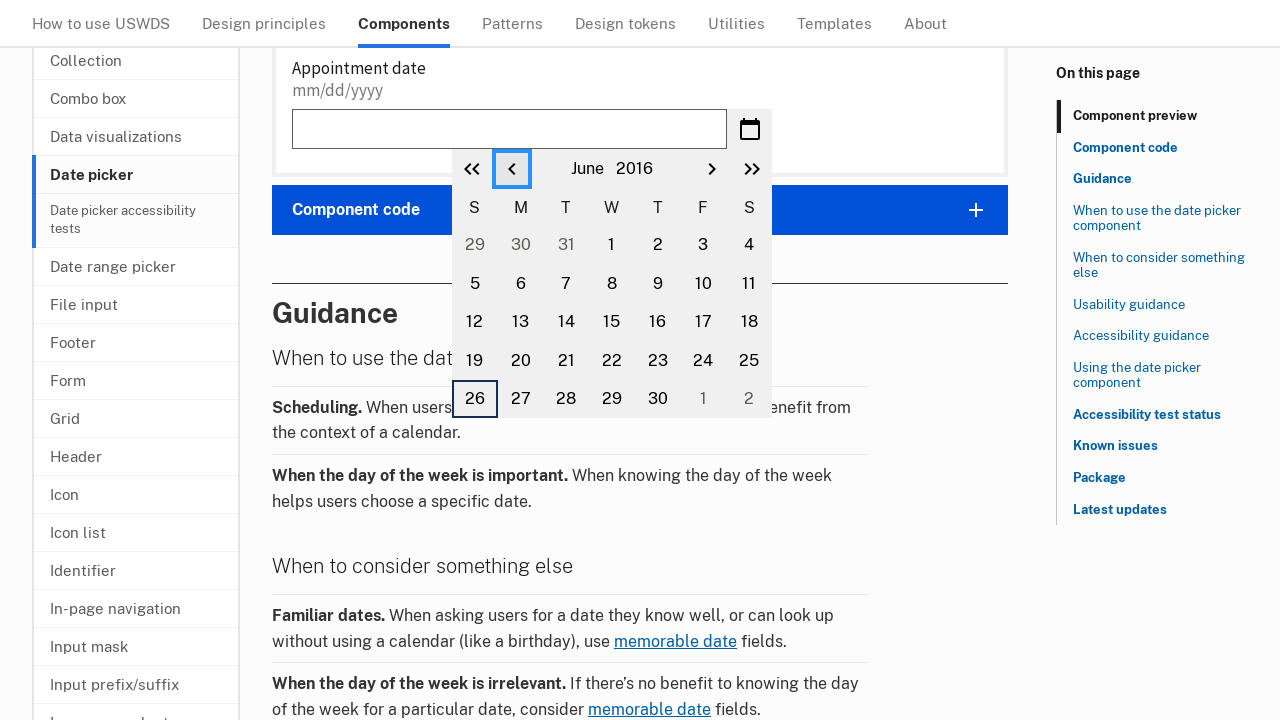

Retrieved current year: 2016
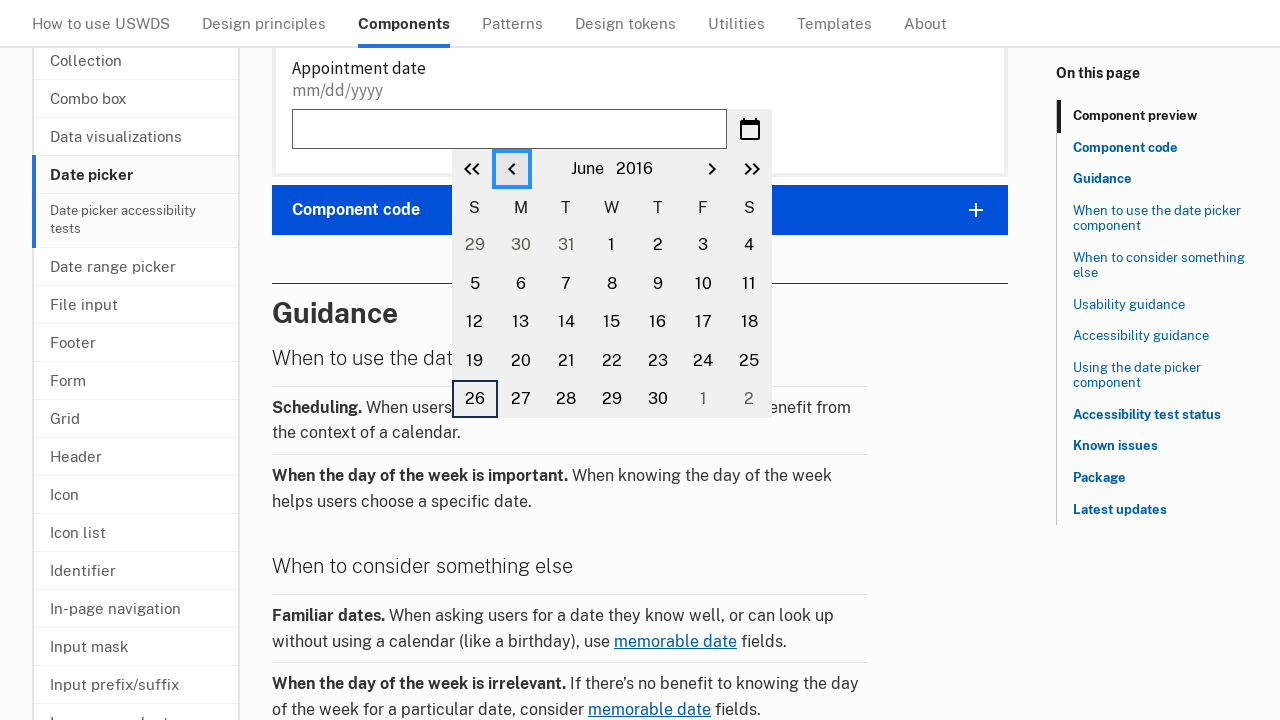

Clicked previous month button to navigate backwards at (512, 169) on button.usa-date-picker__calendar__previous-month
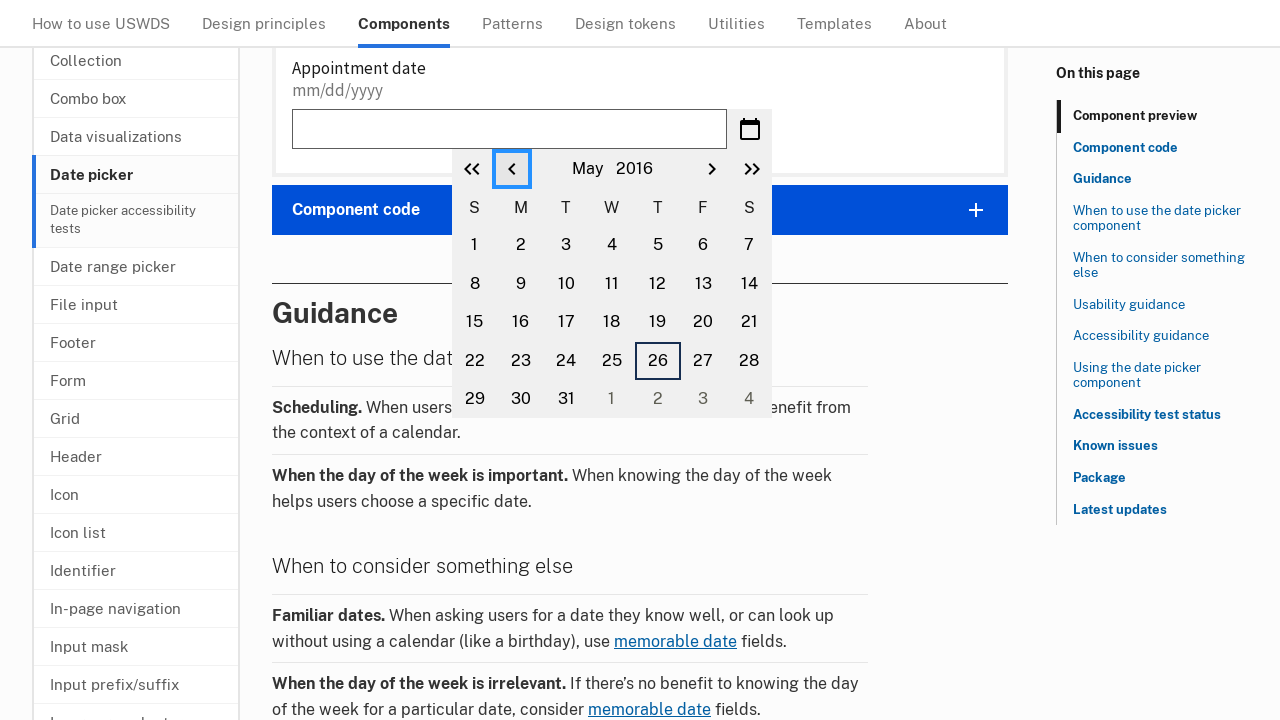

Retrieved current month: May
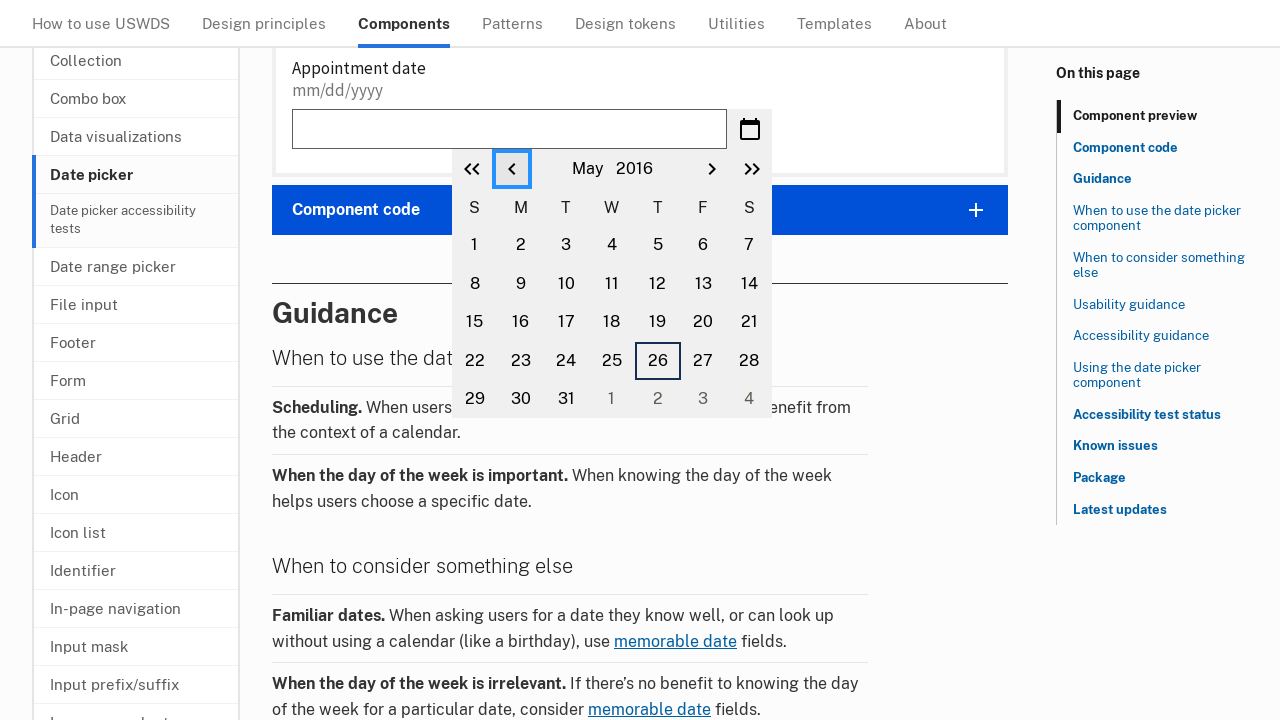

Retrieved current year: 2016
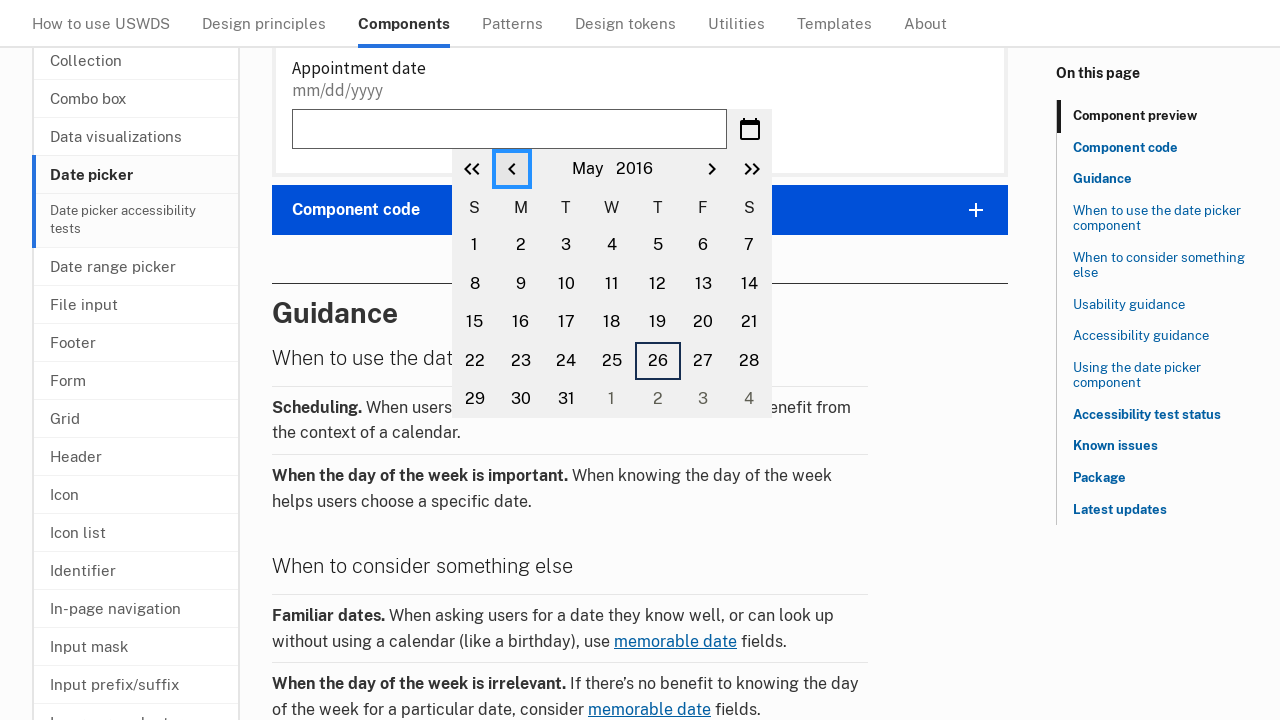

Clicked previous month button to navigate backwards at (512, 169) on button.usa-date-picker__calendar__previous-month
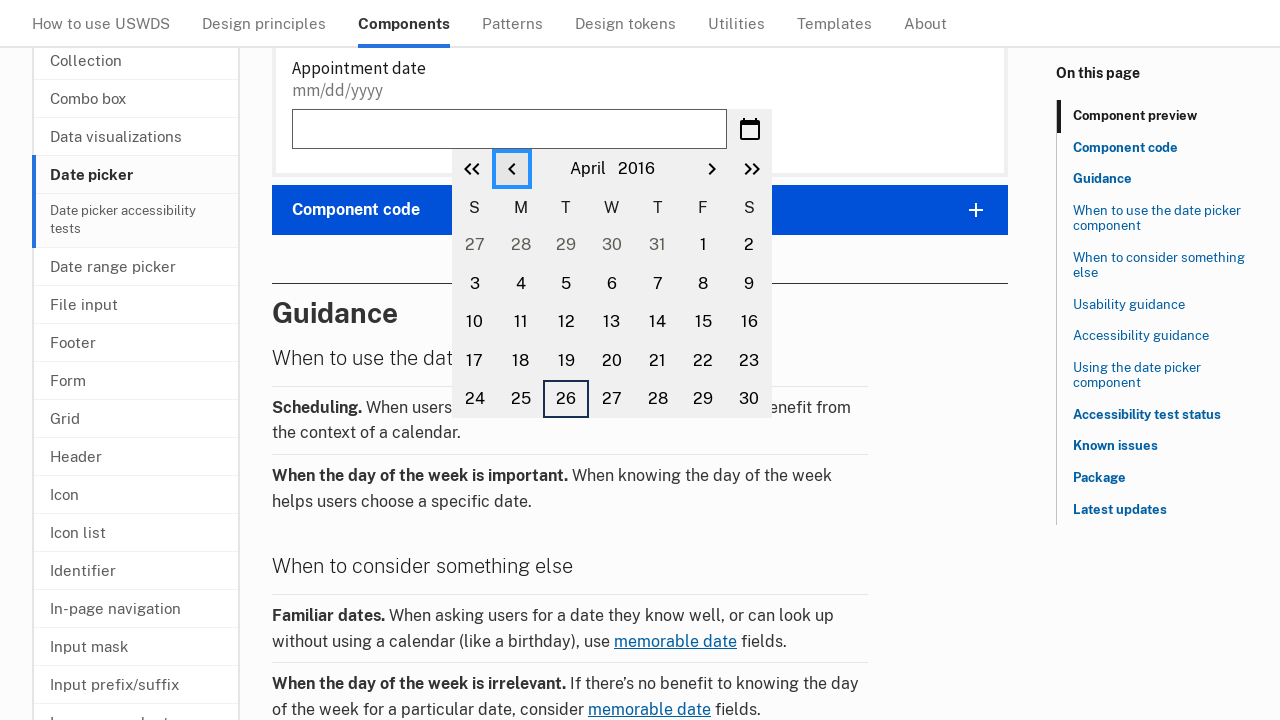

Retrieved current month: April
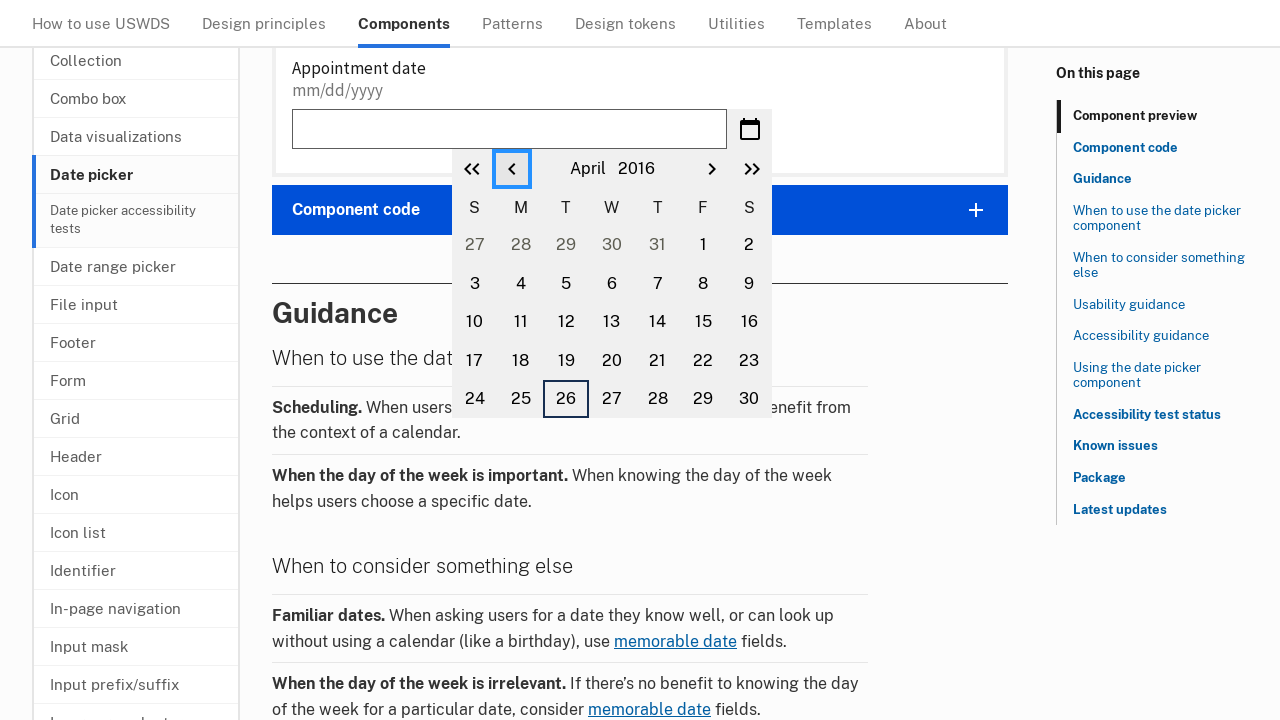

Retrieved current year: 2016
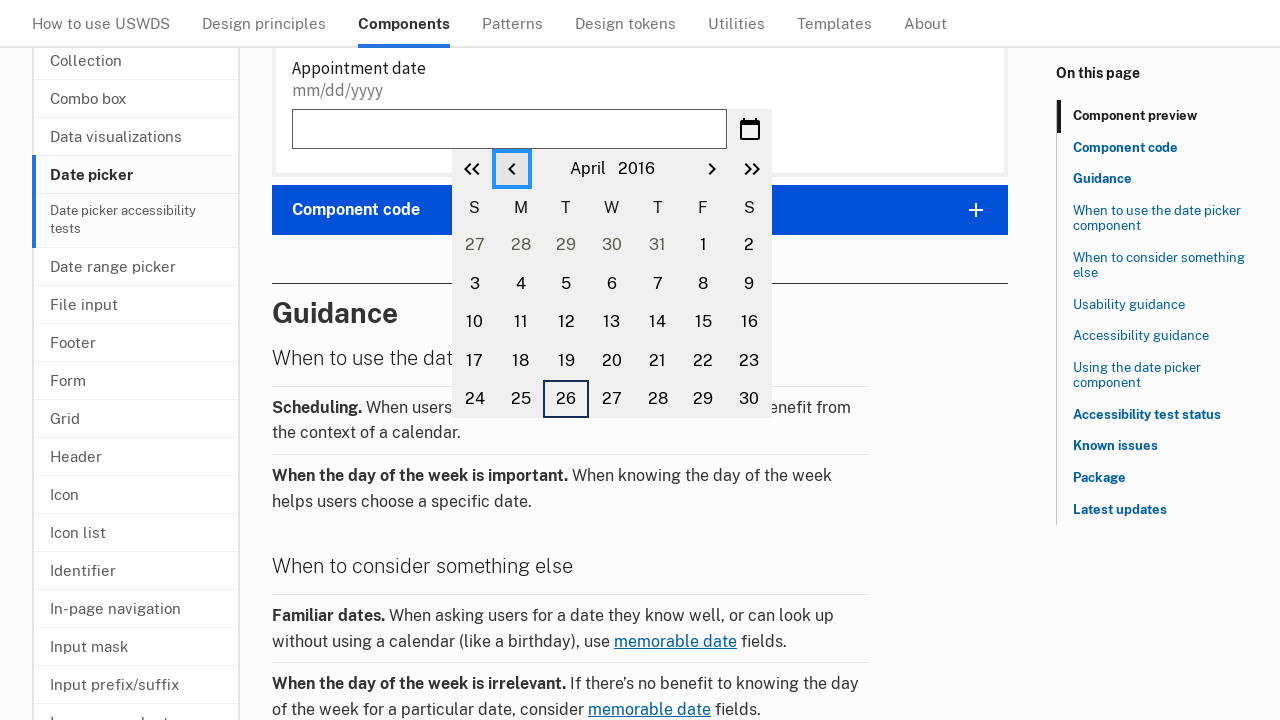

Clicked previous month button to navigate backwards at (512, 169) on button.usa-date-picker__calendar__previous-month
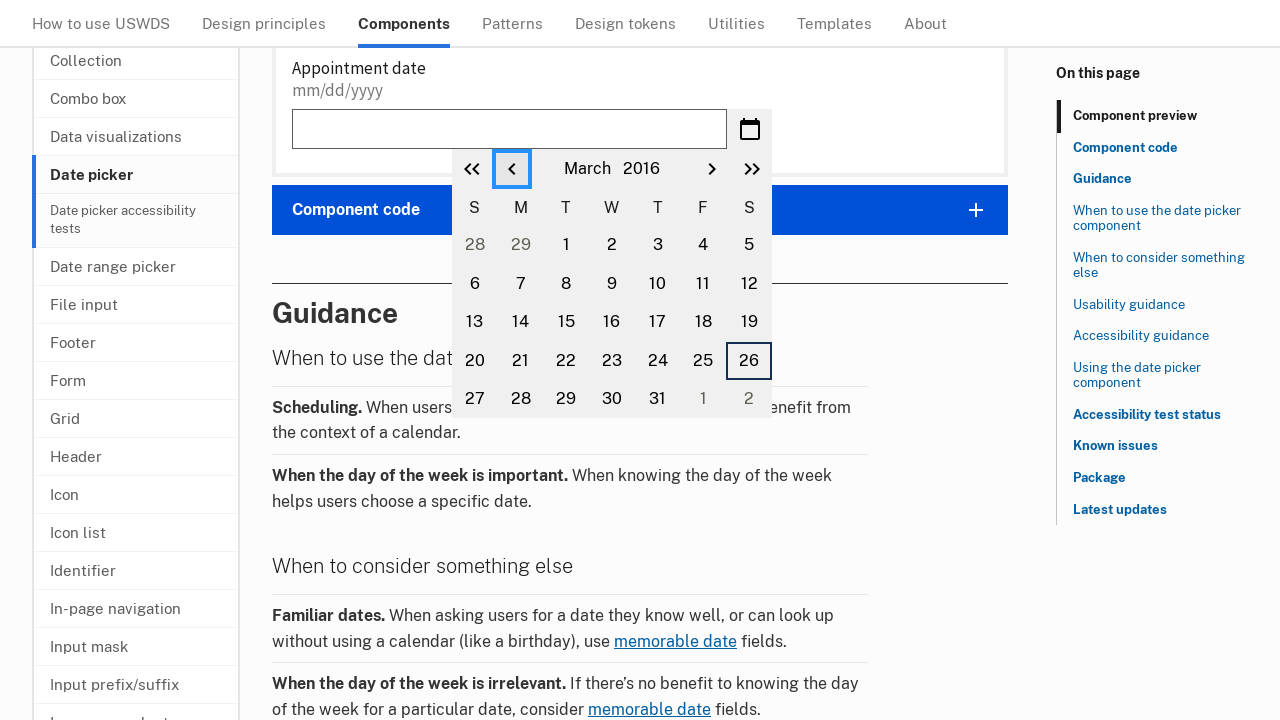

Retrieved current month: March
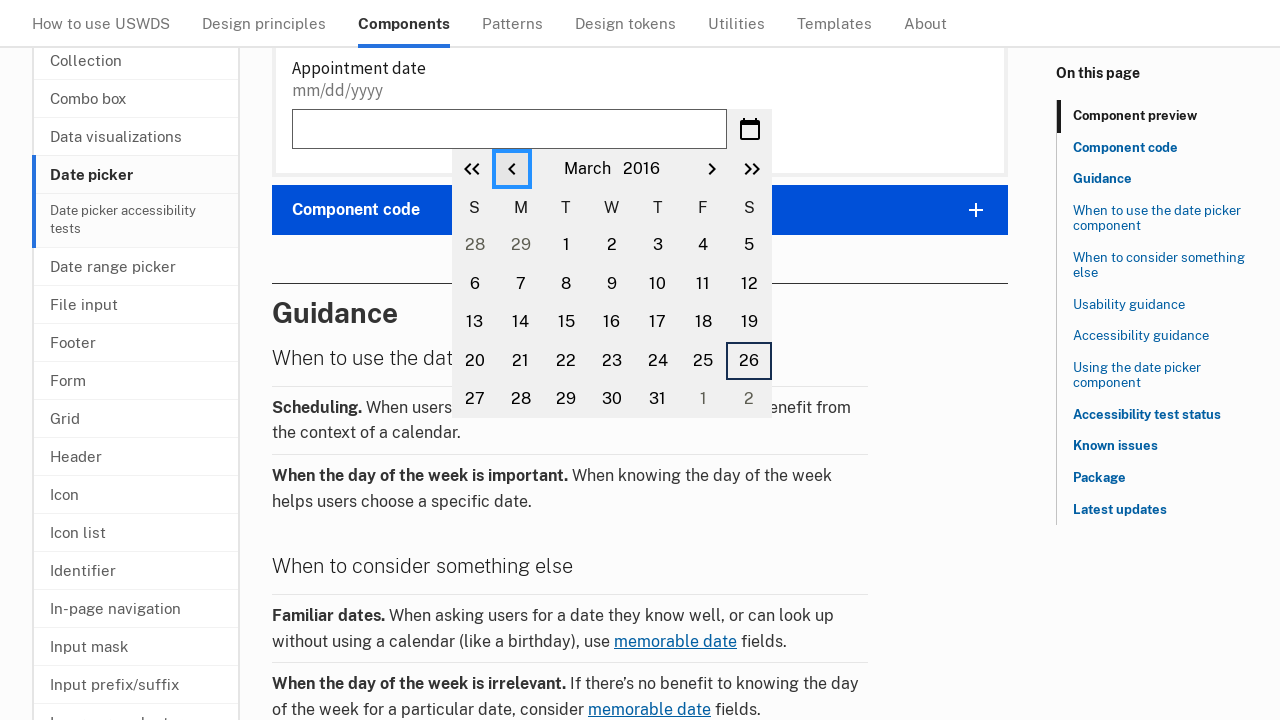

Retrieved current year: 2016
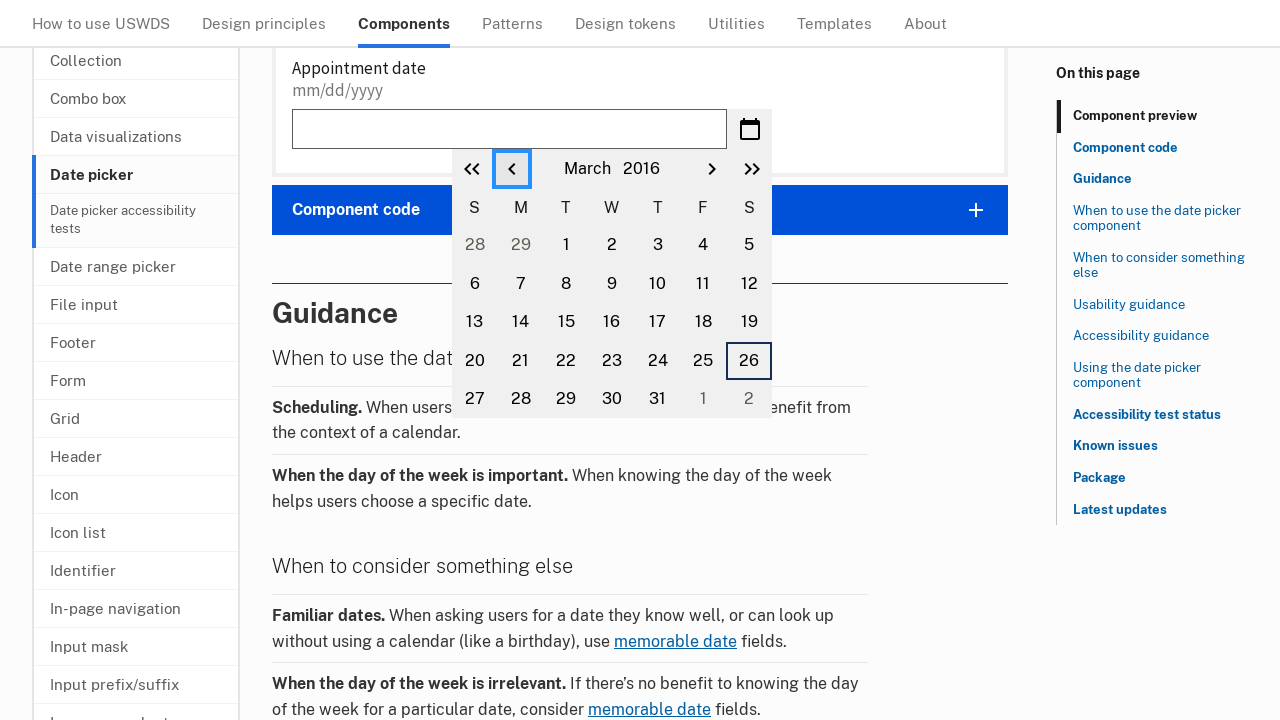

Clicked previous month button to navigate backwards at (512, 169) on button.usa-date-picker__calendar__previous-month
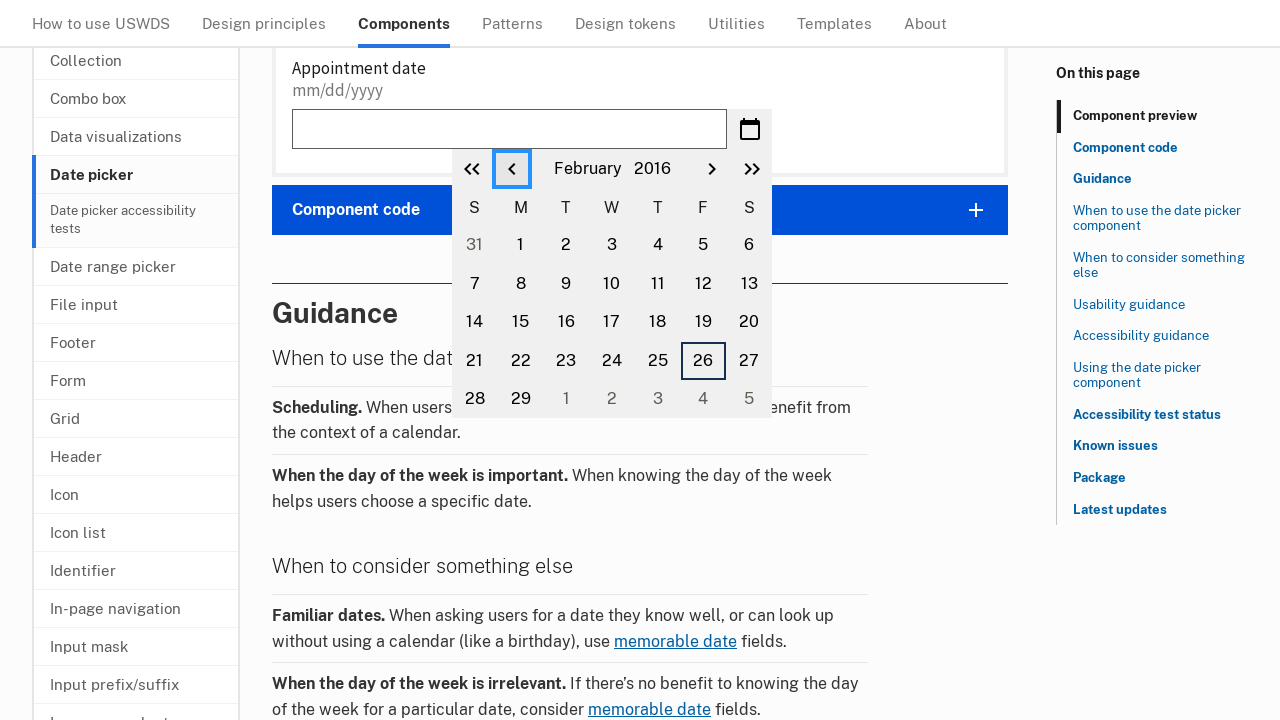

Retrieved current month: February
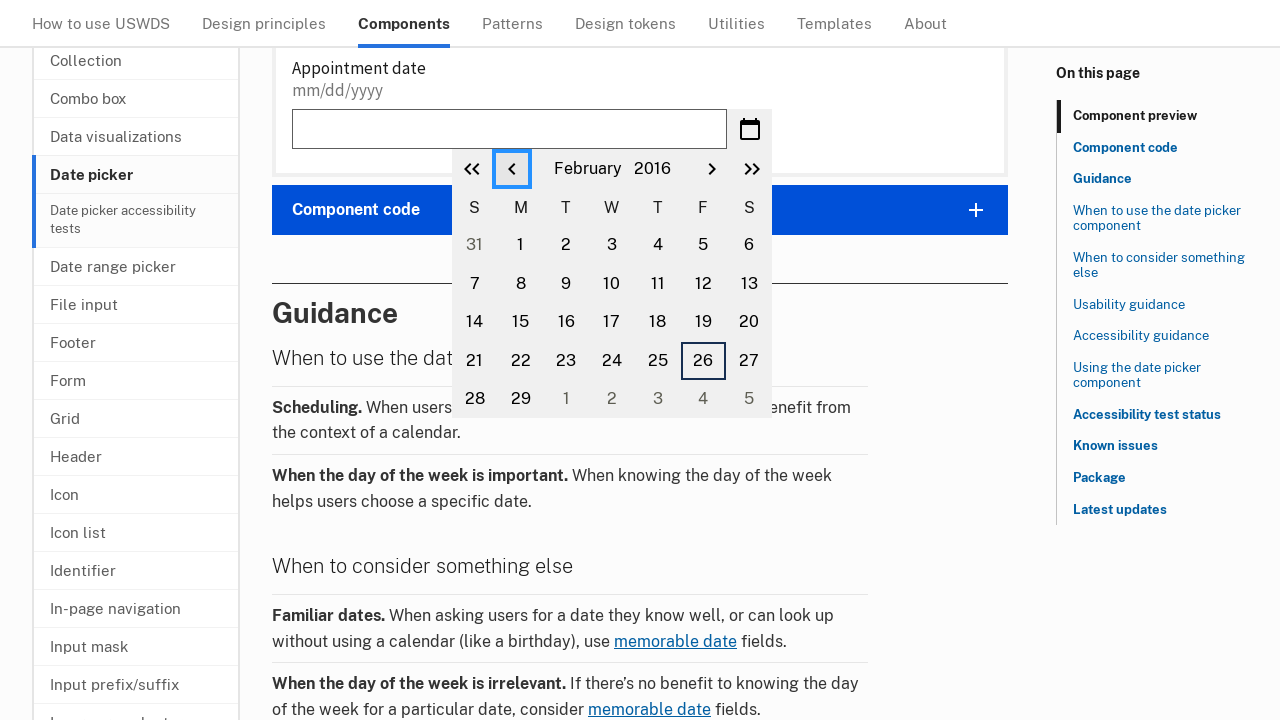

Retrieved current year: 2016
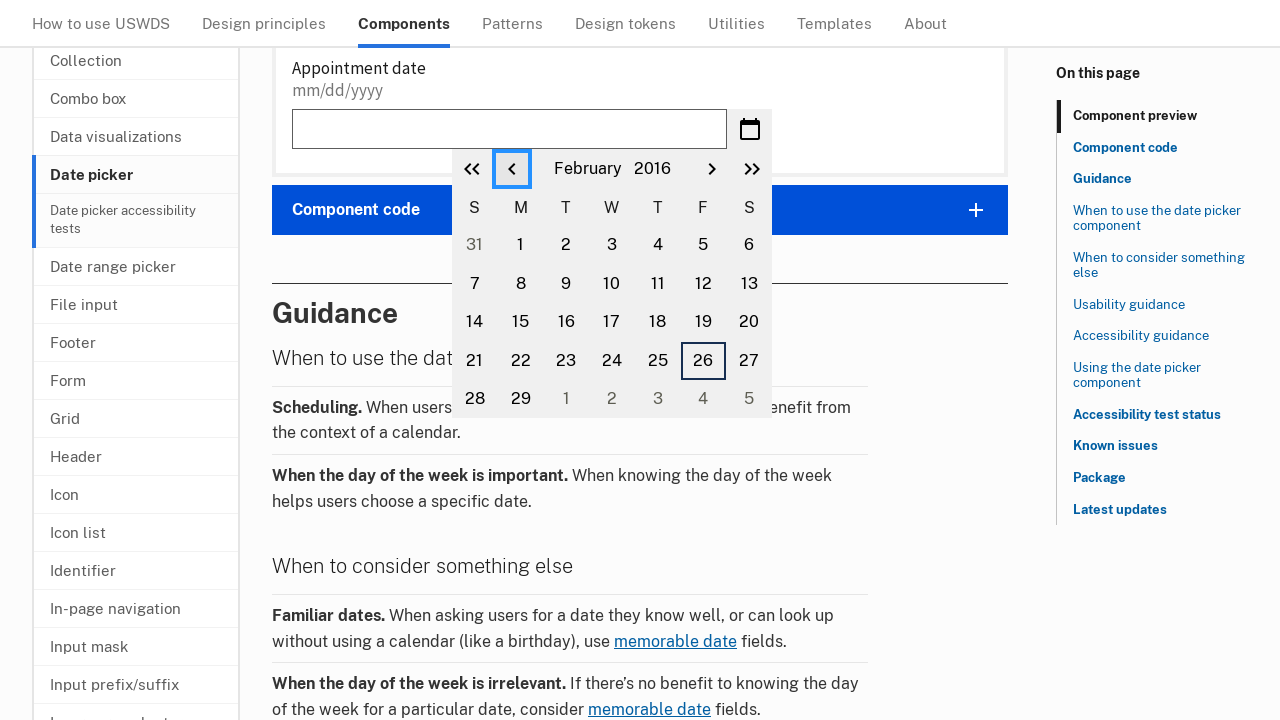

Clicked previous month button to navigate backwards at (512, 169) on button.usa-date-picker__calendar__previous-month
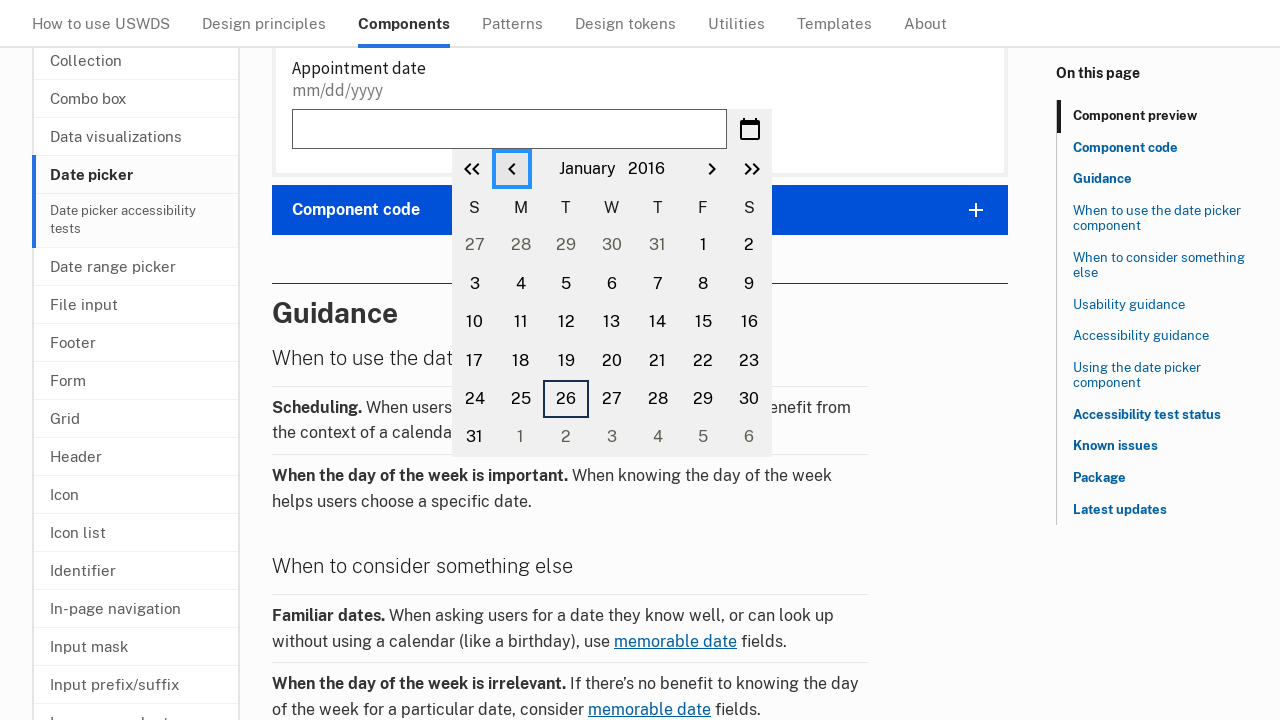

Retrieved current month: January
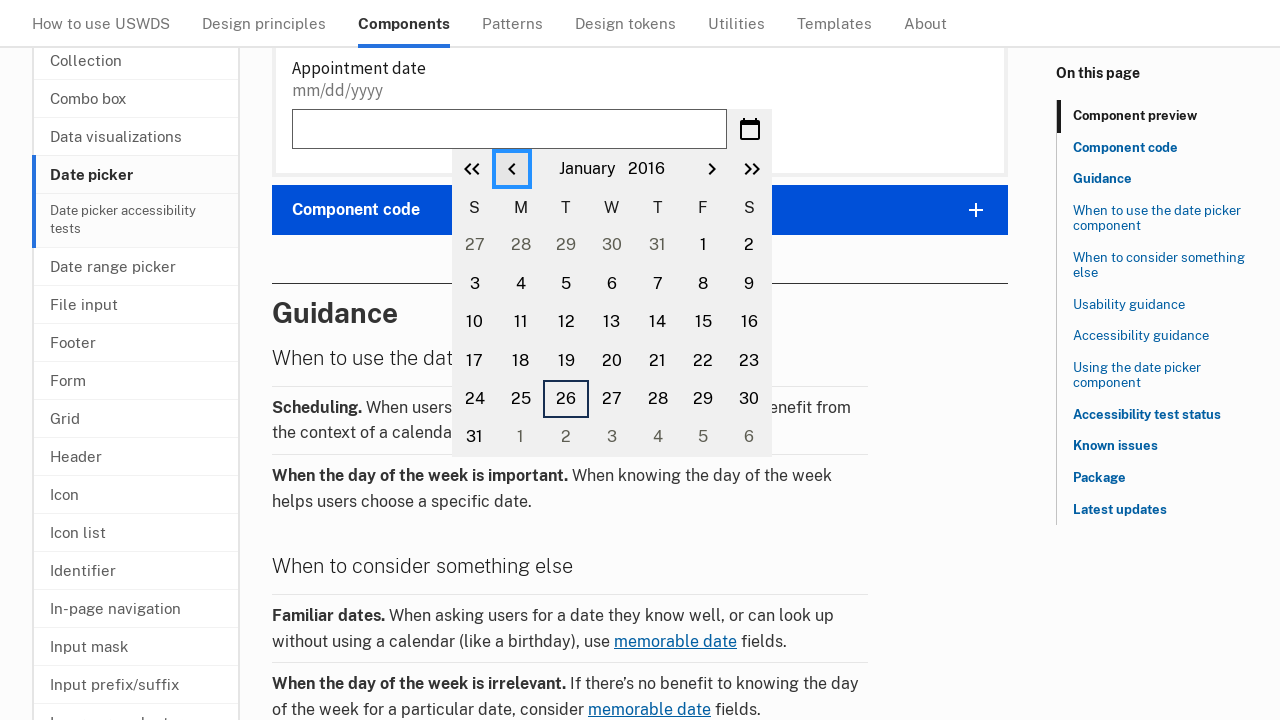

Retrieved current year: 2016
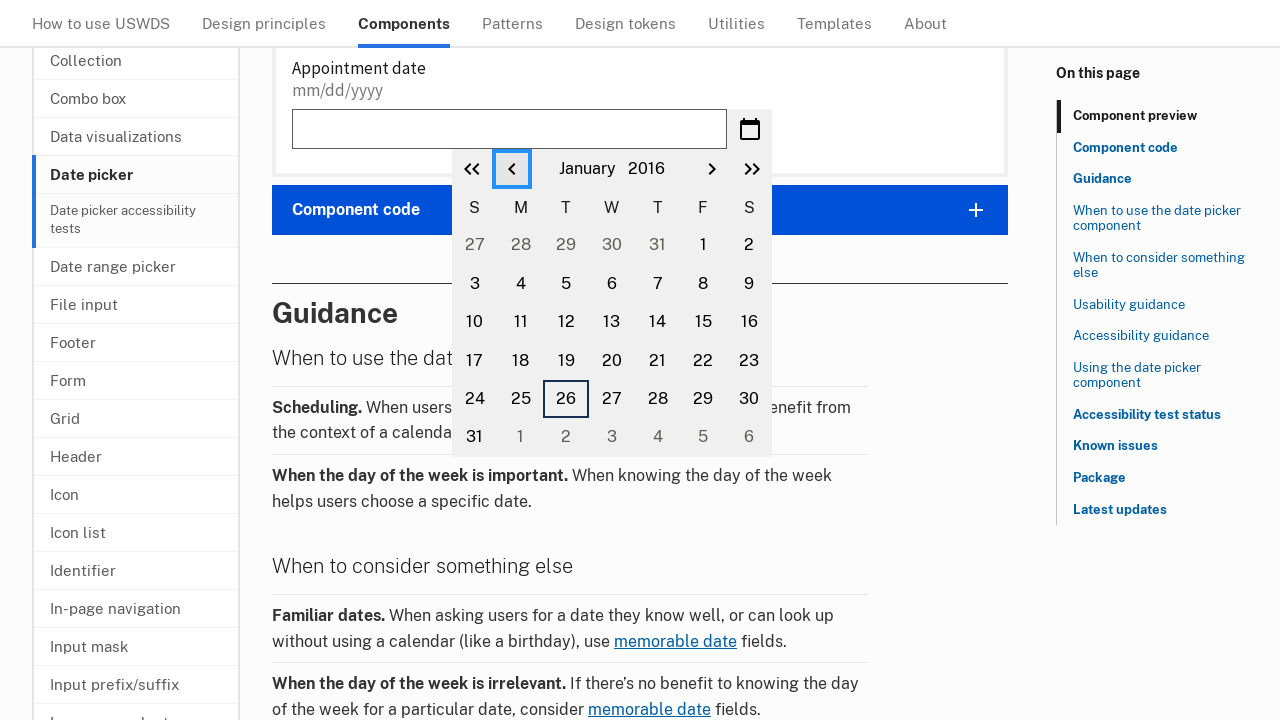

Clicked previous month button to navigate backwards at (512, 169) on button.usa-date-picker__calendar__previous-month
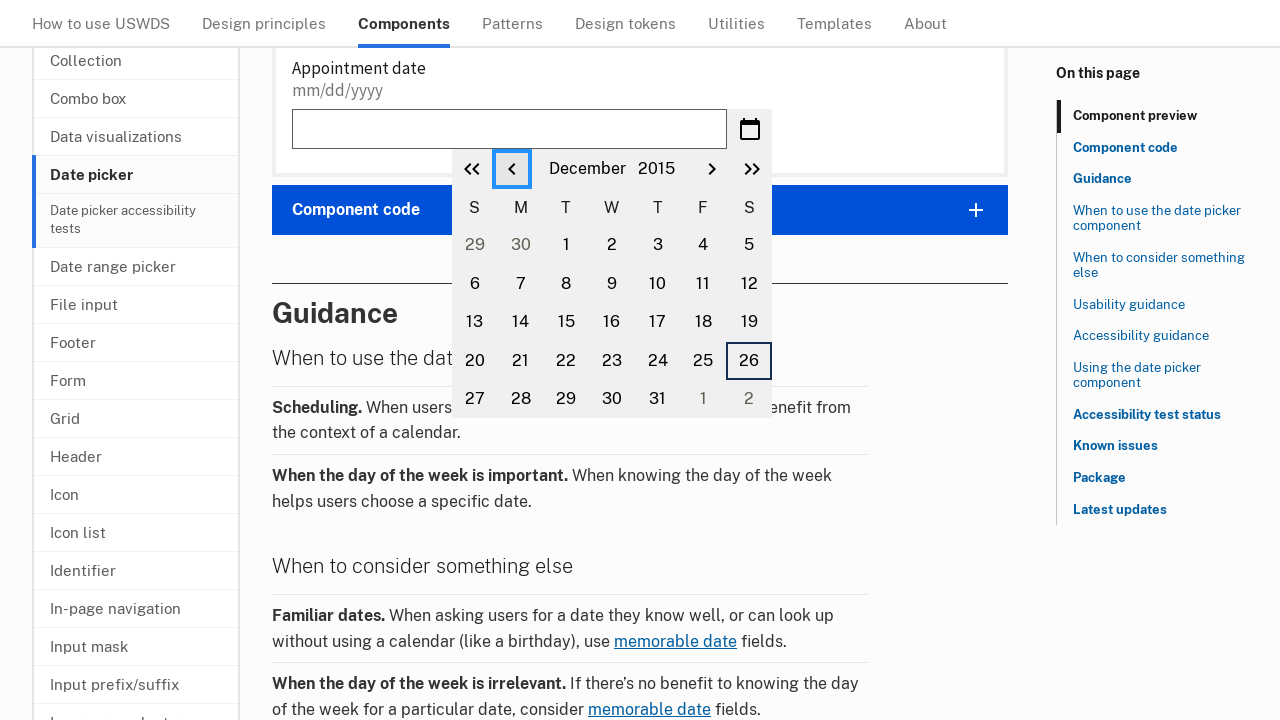

Retrieved current month: December
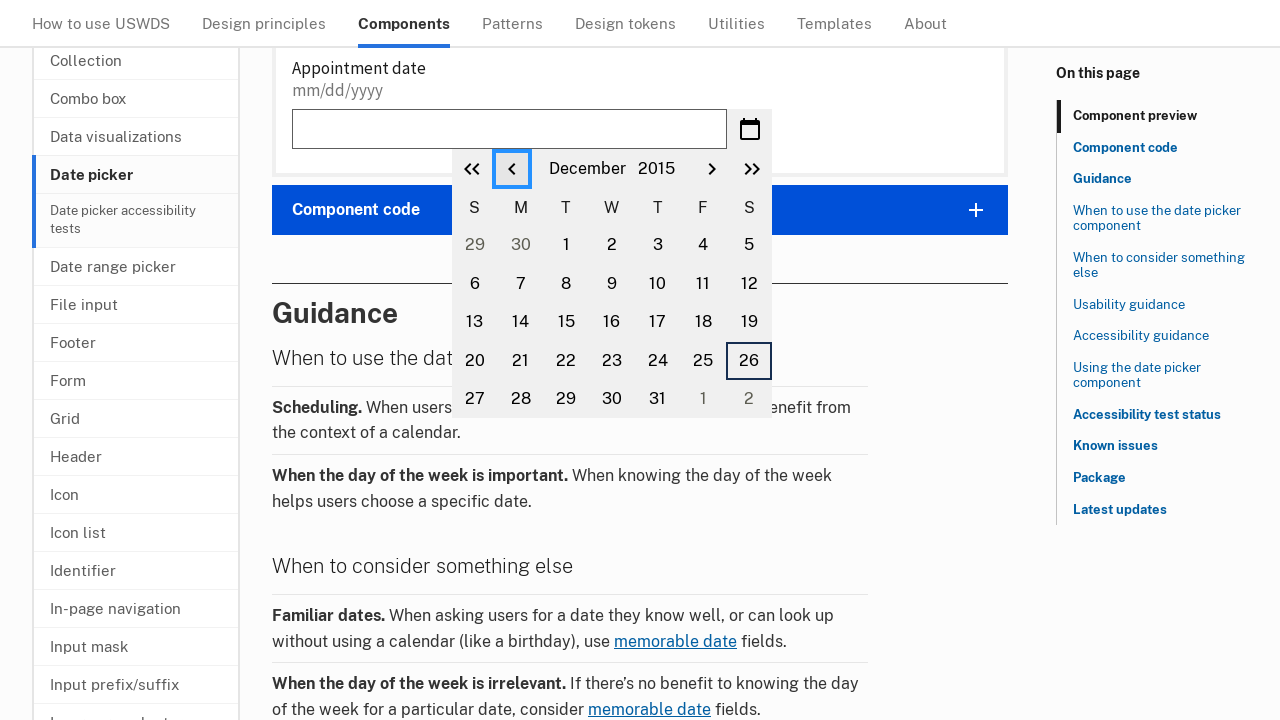

Retrieved current year: 2015
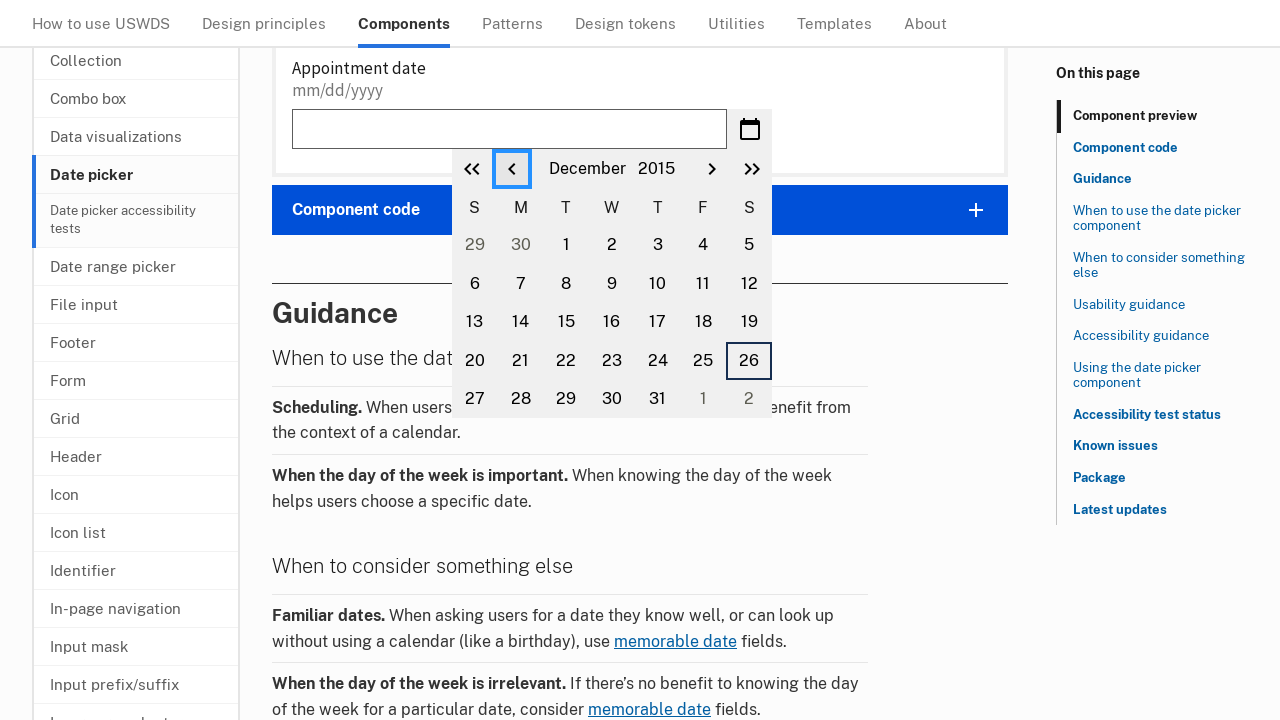

Clicked previous month button to navigate backwards at (512, 169) on button.usa-date-picker__calendar__previous-month
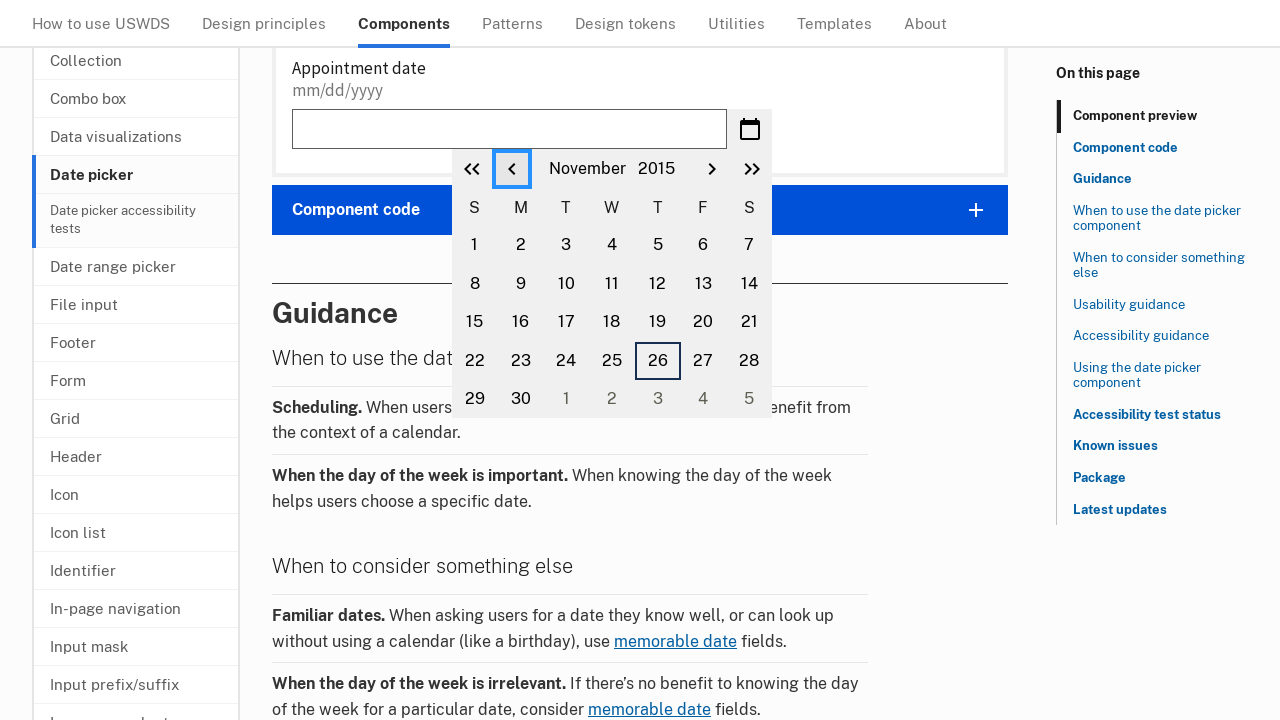

Retrieved current month: November
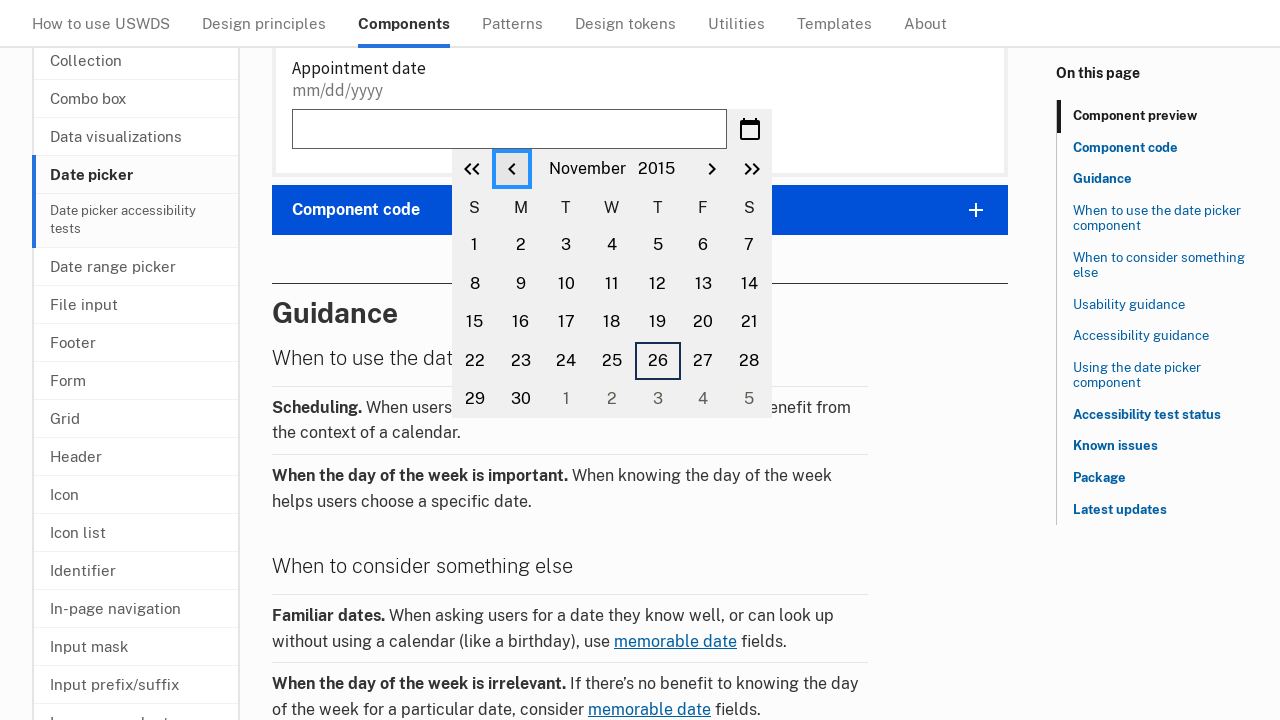

Retrieved current year: 2015
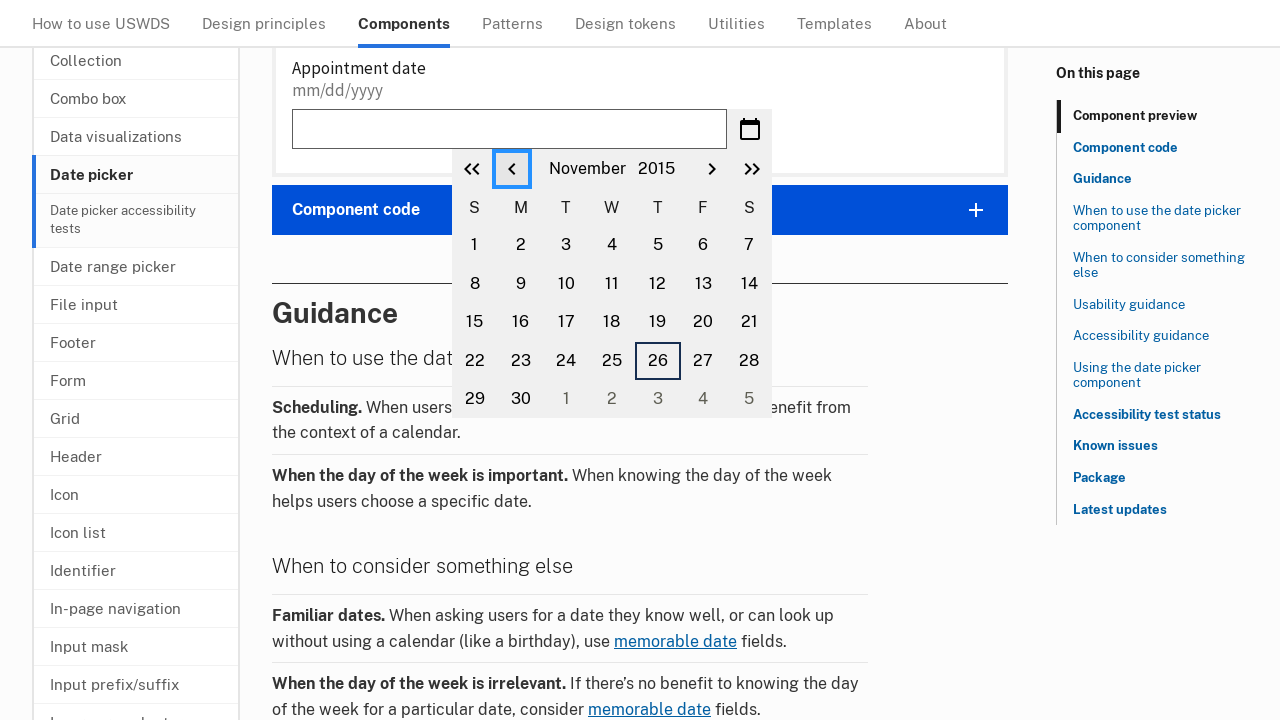

Clicked previous month button to navigate backwards at (512, 169) on button.usa-date-picker__calendar__previous-month
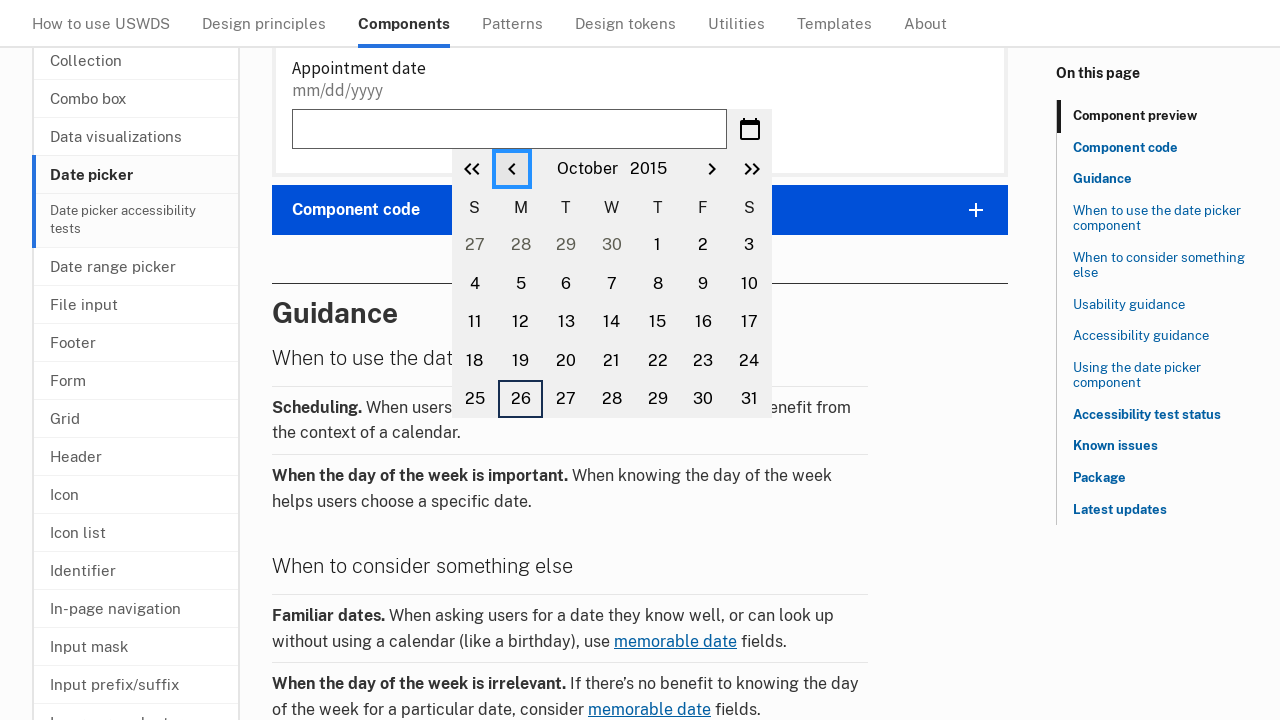

Retrieved current month: October
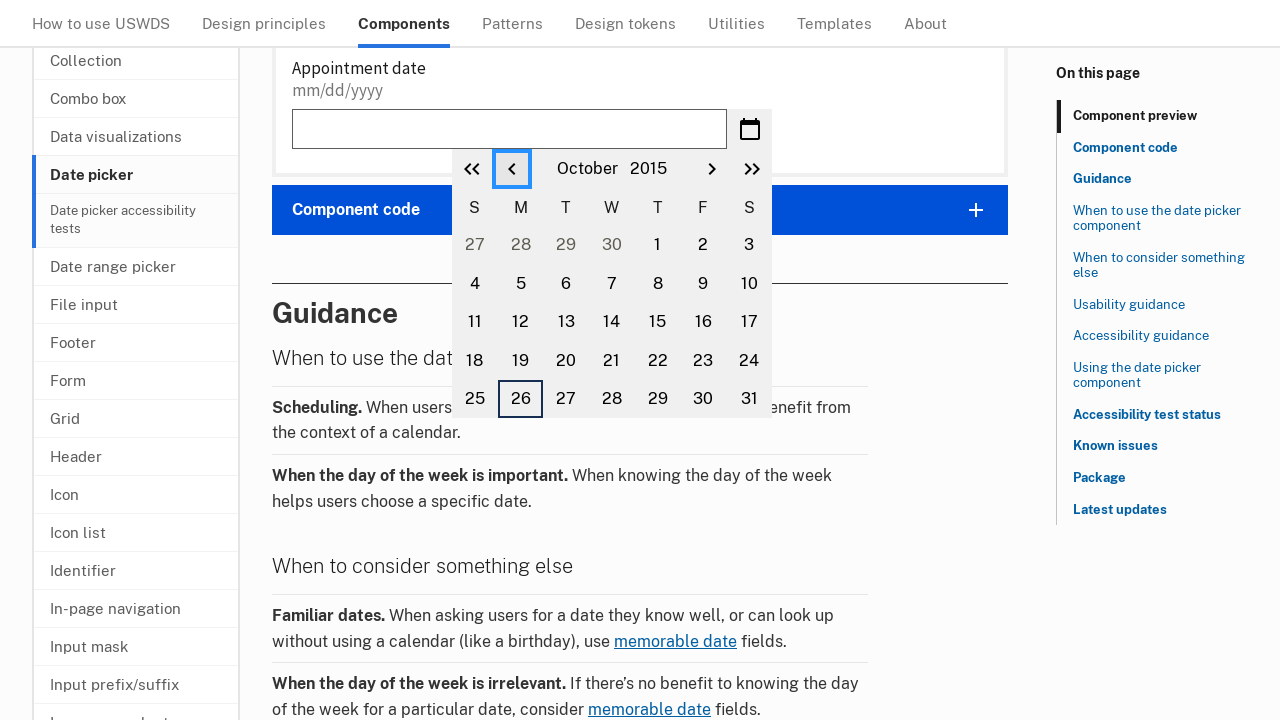

Retrieved current year: 2015
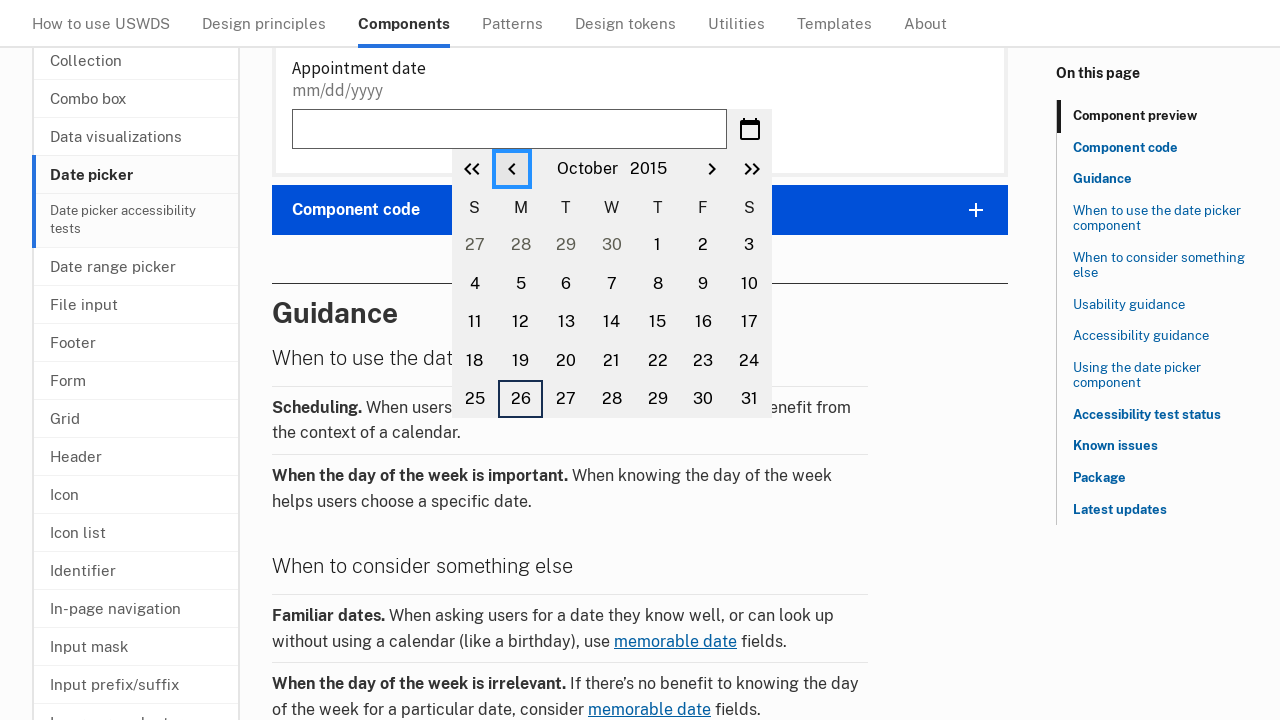

Clicked previous month button to navigate backwards at (512, 169) on button.usa-date-picker__calendar__previous-month
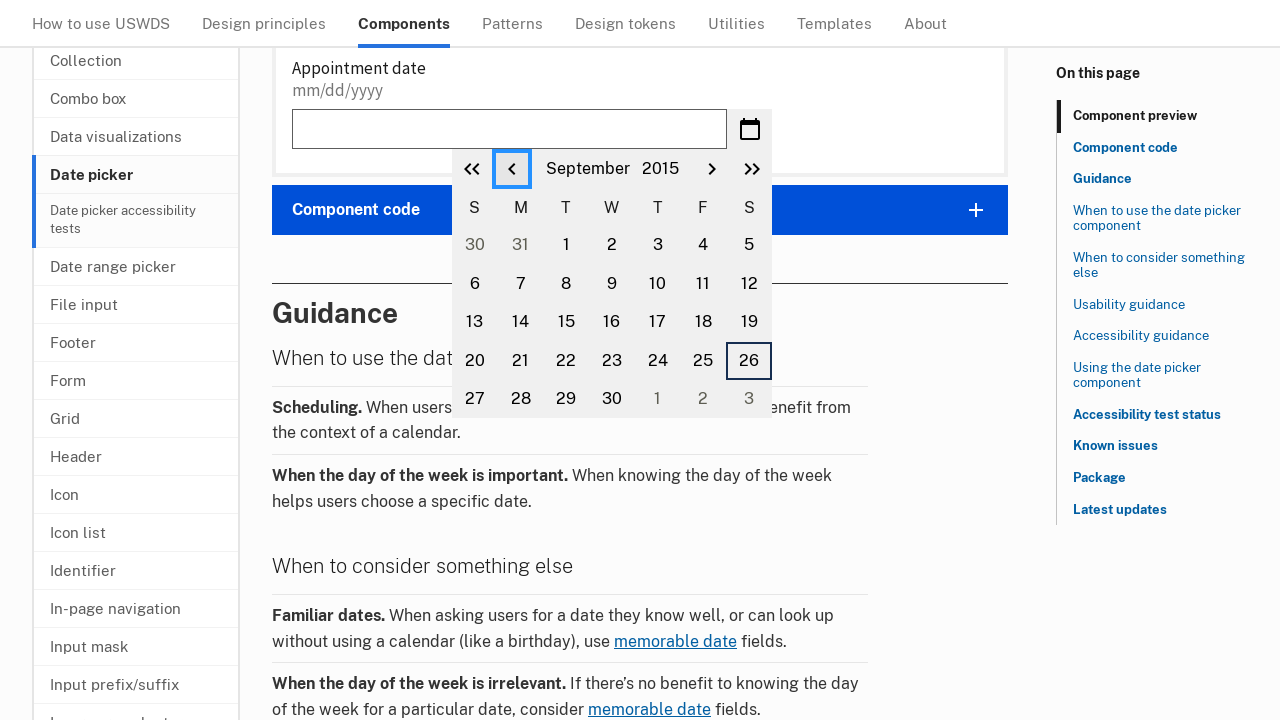

Retrieved current month: September
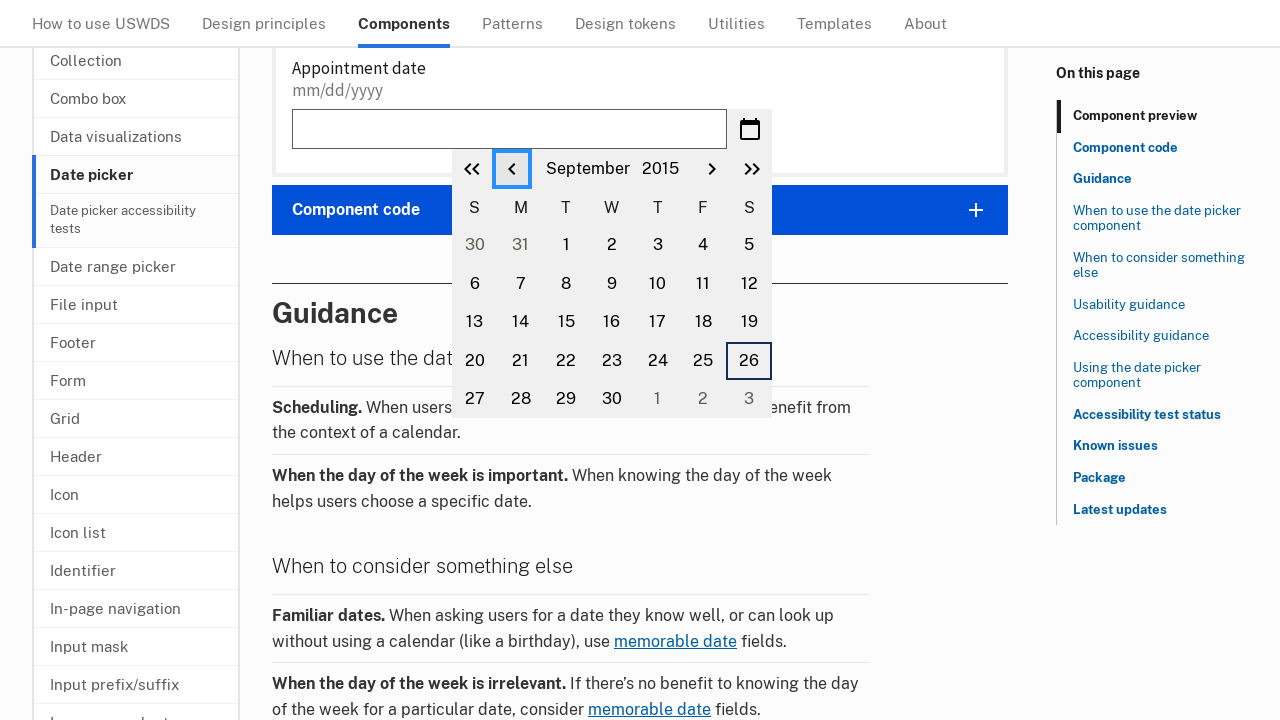

Retrieved current year: 2015
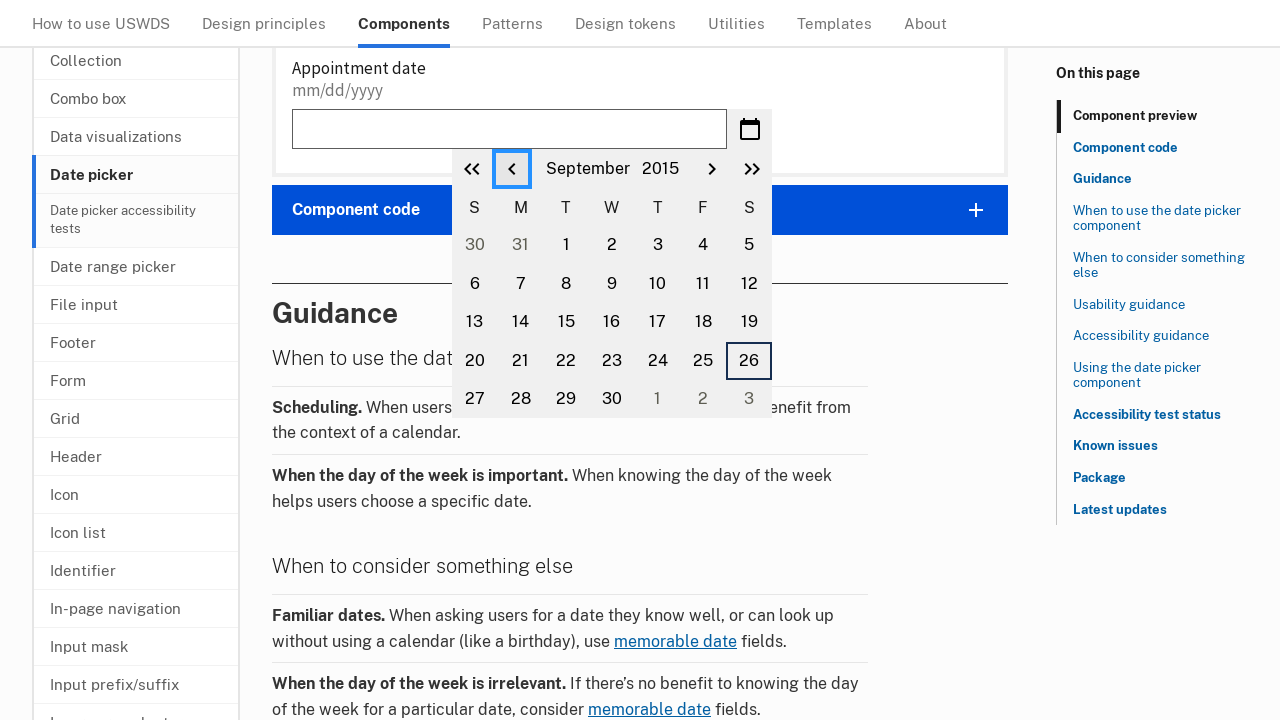

Clicked previous month button to navigate backwards at (512, 169) on button.usa-date-picker__calendar__previous-month
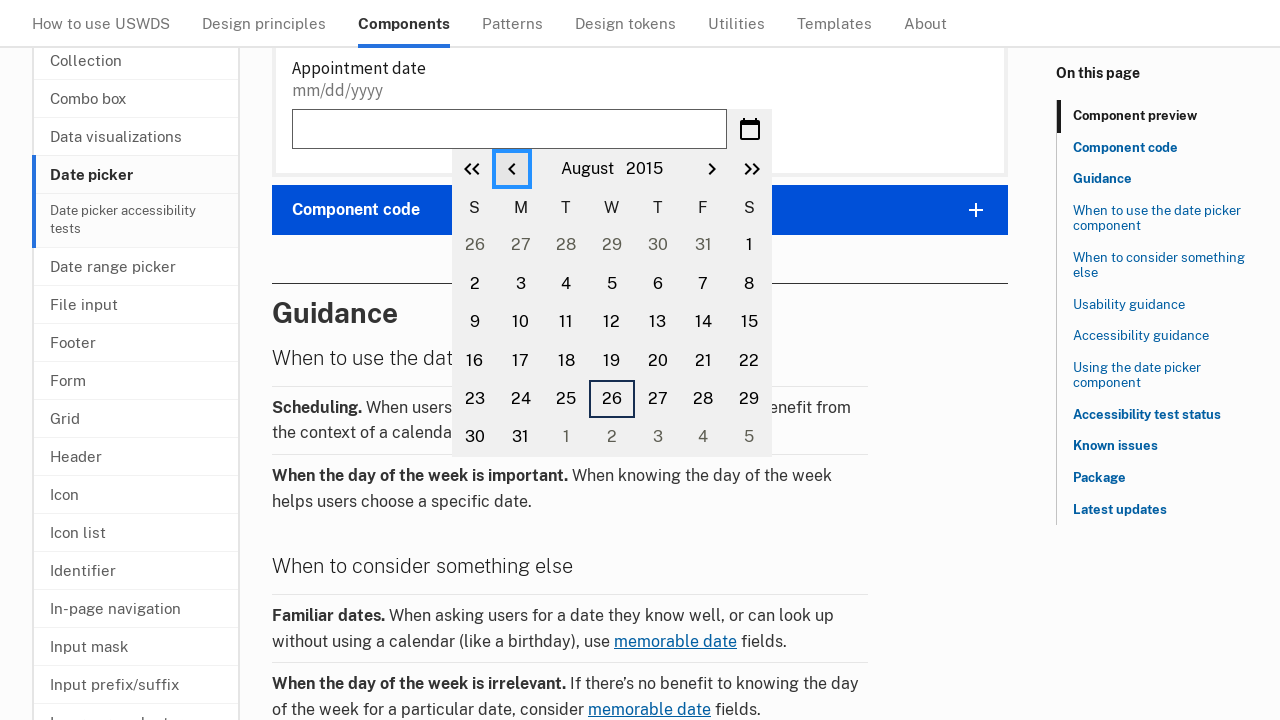

Retrieved current month: August
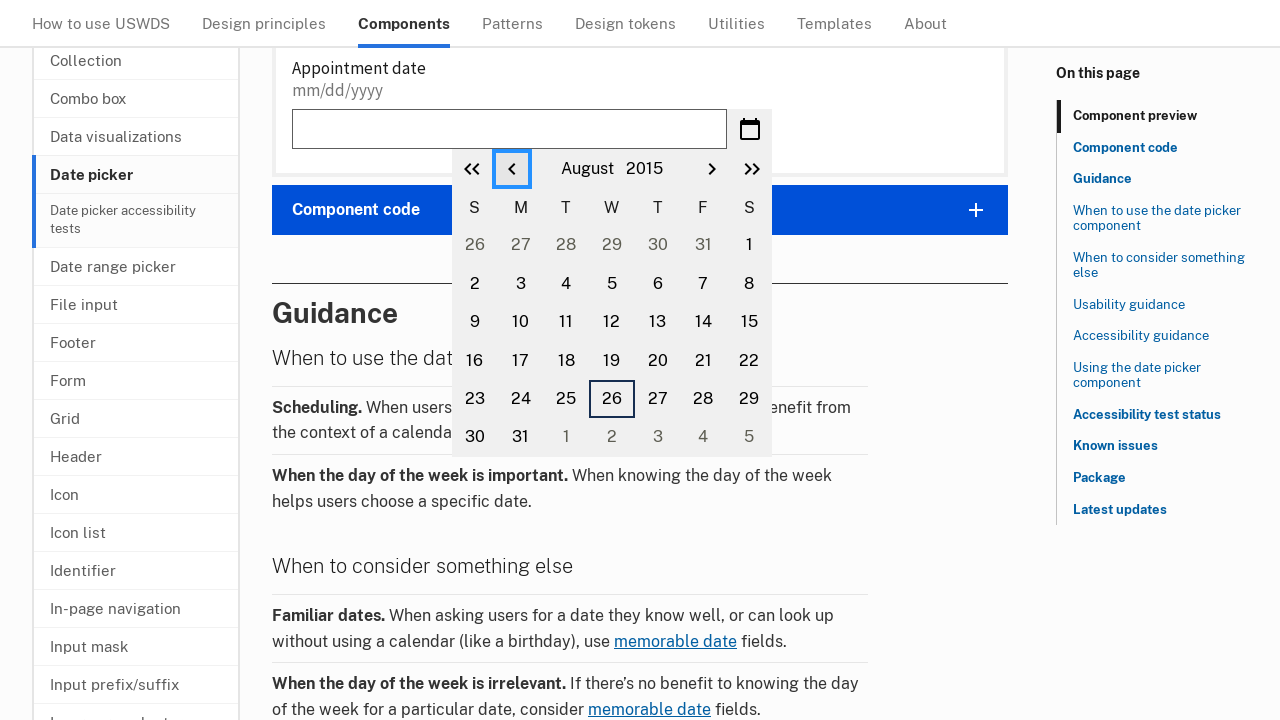

Retrieved current year: 2015
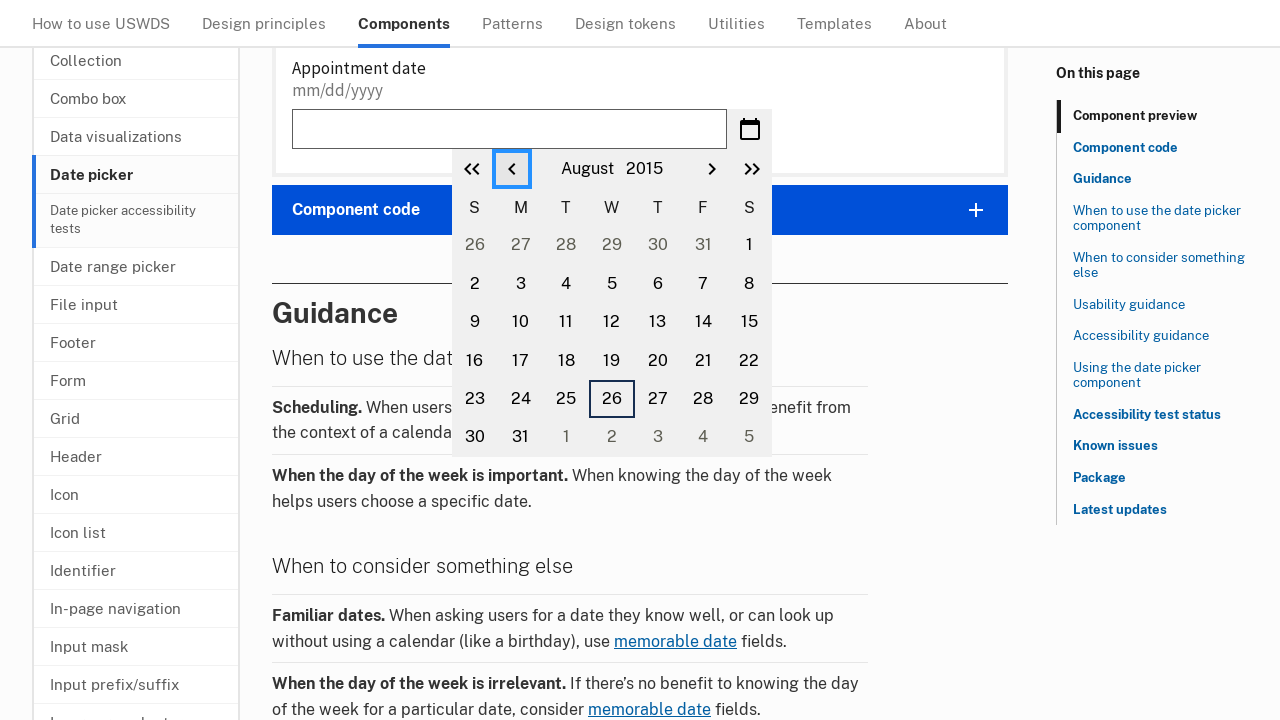

Clicked previous month button to navigate backwards at (512, 169) on button.usa-date-picker__calendar__previous-month
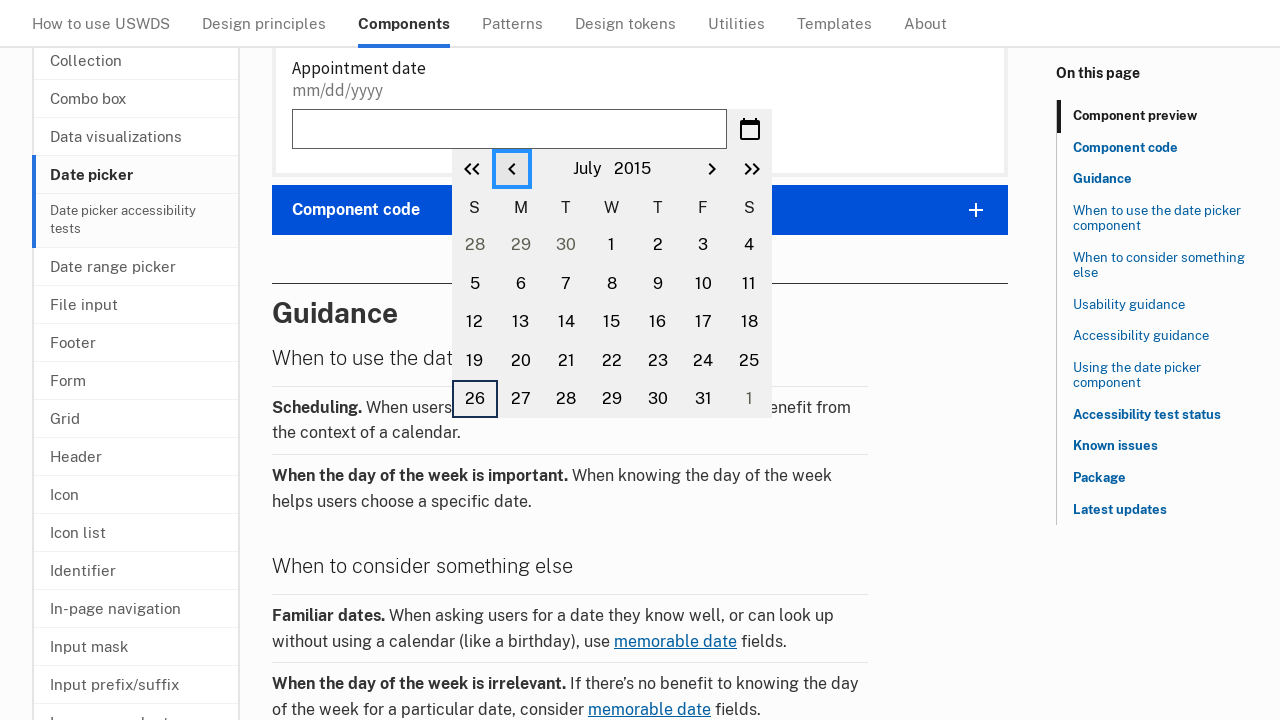

Retrieved current month: July
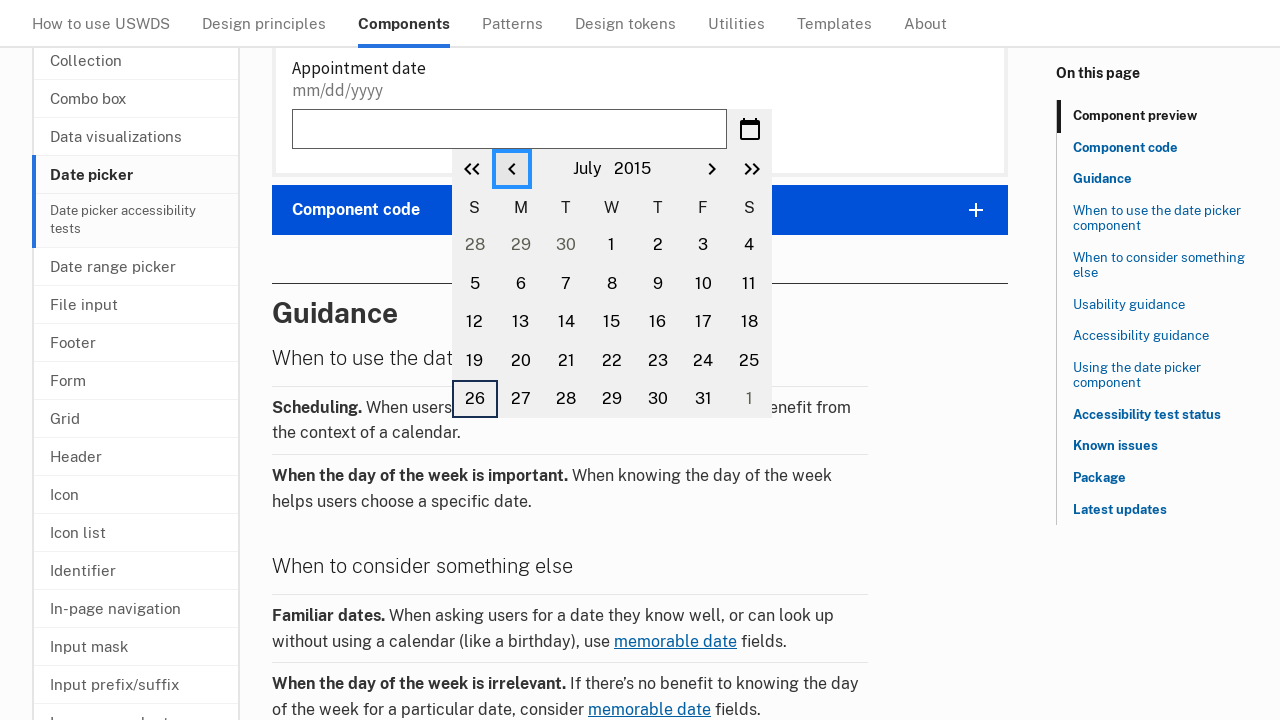

Retrieved current year: 2015
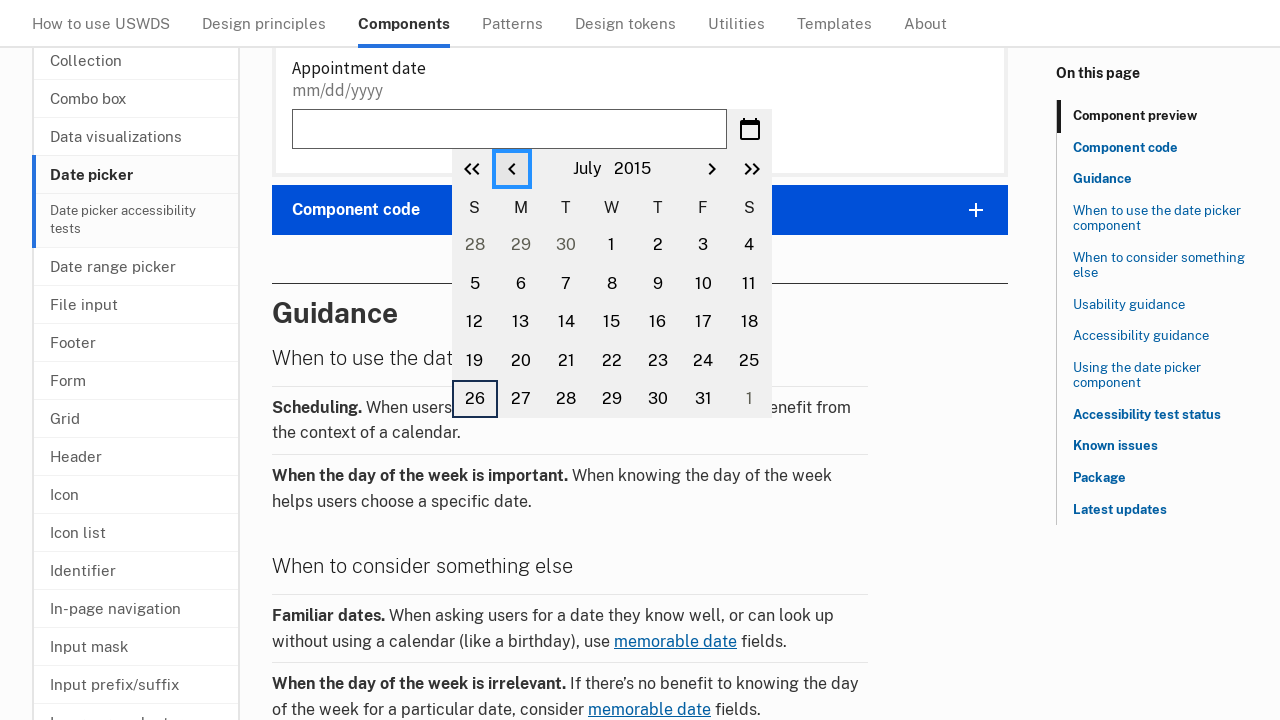

Clicked previous month button to navigate backwards at (512, 169) on button.usa-date-picker__calendar__previous-month
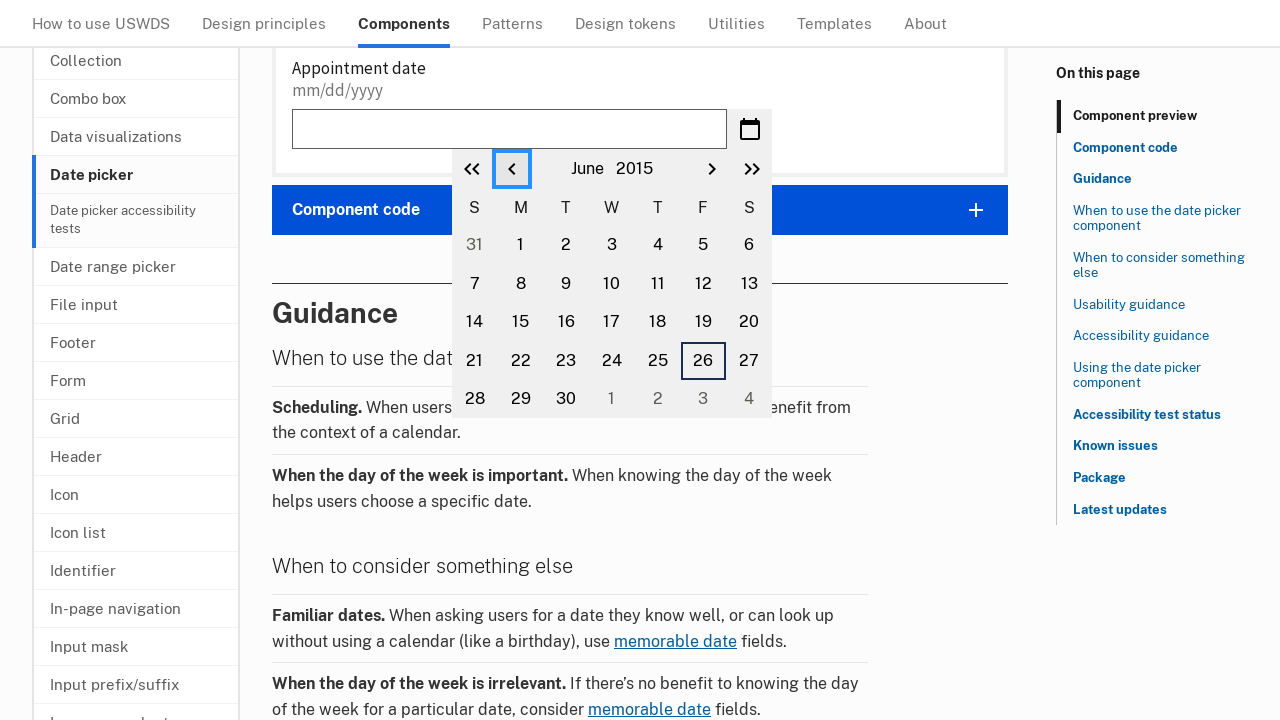

Retrieved current month: June
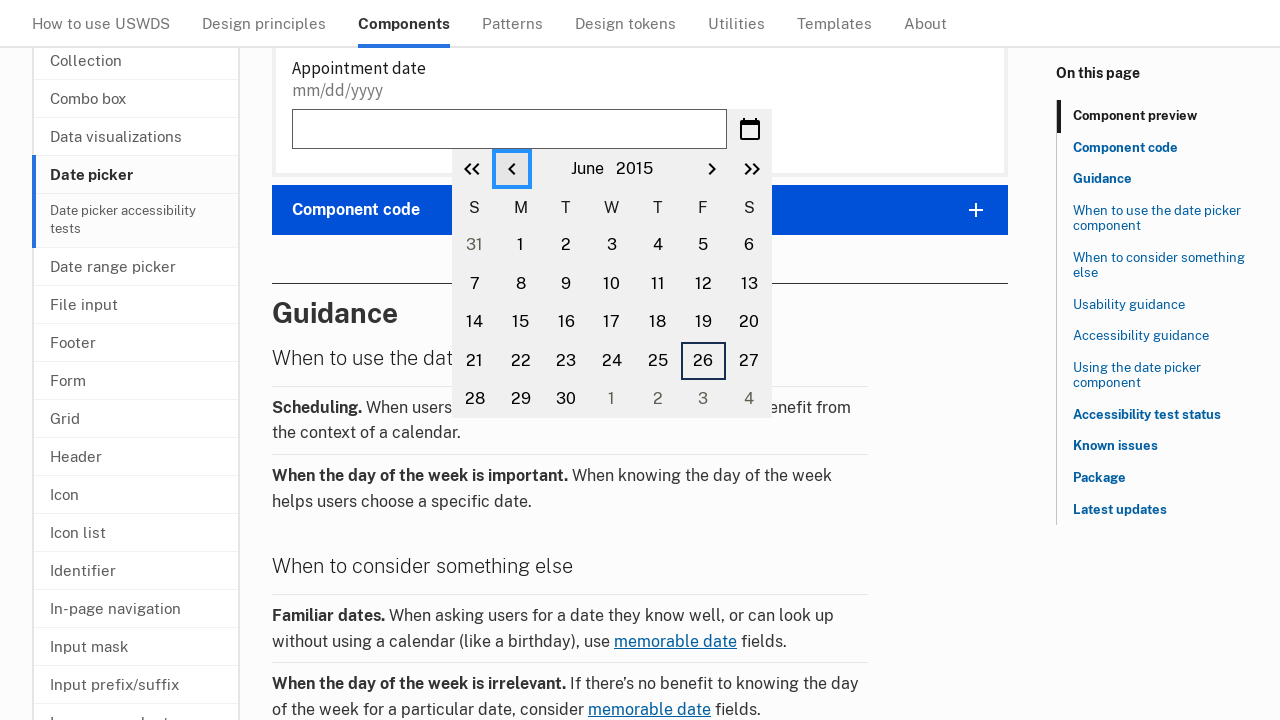

Retrieved current year: 2015
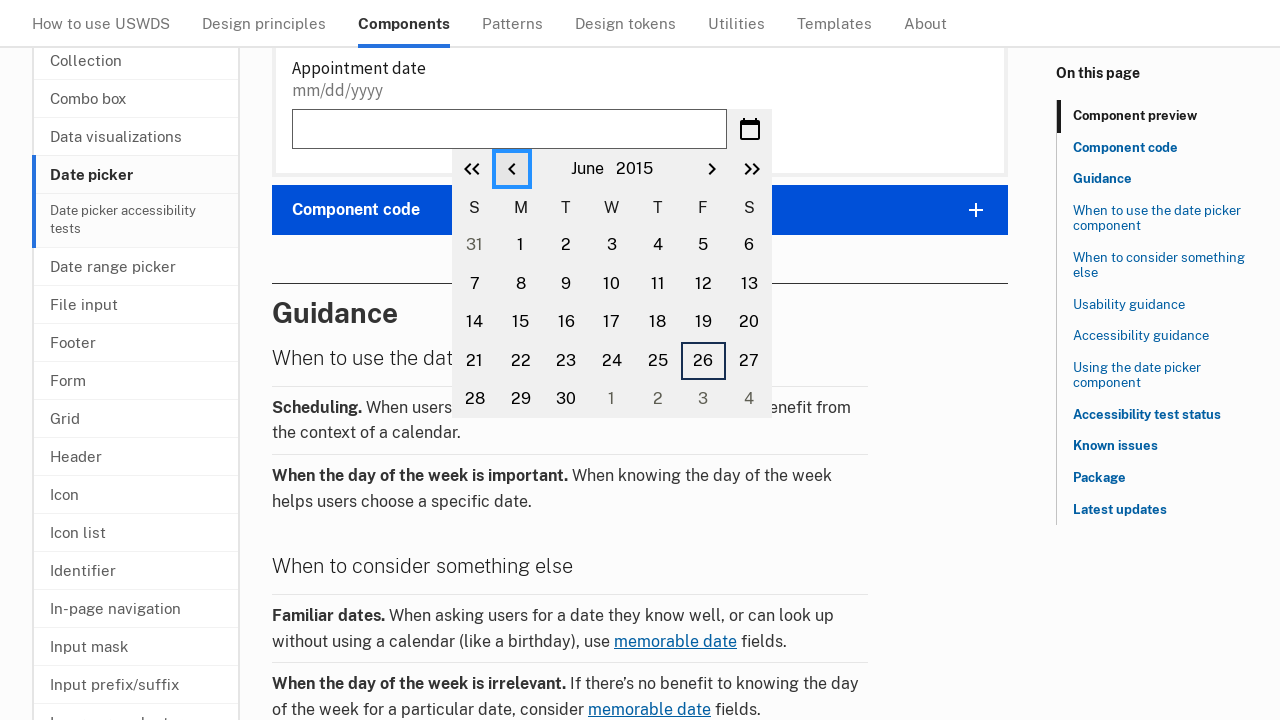

Clicked previous month button to navigate backwards at (512, 169) on button.usa-date-picker__calendar__previous-month
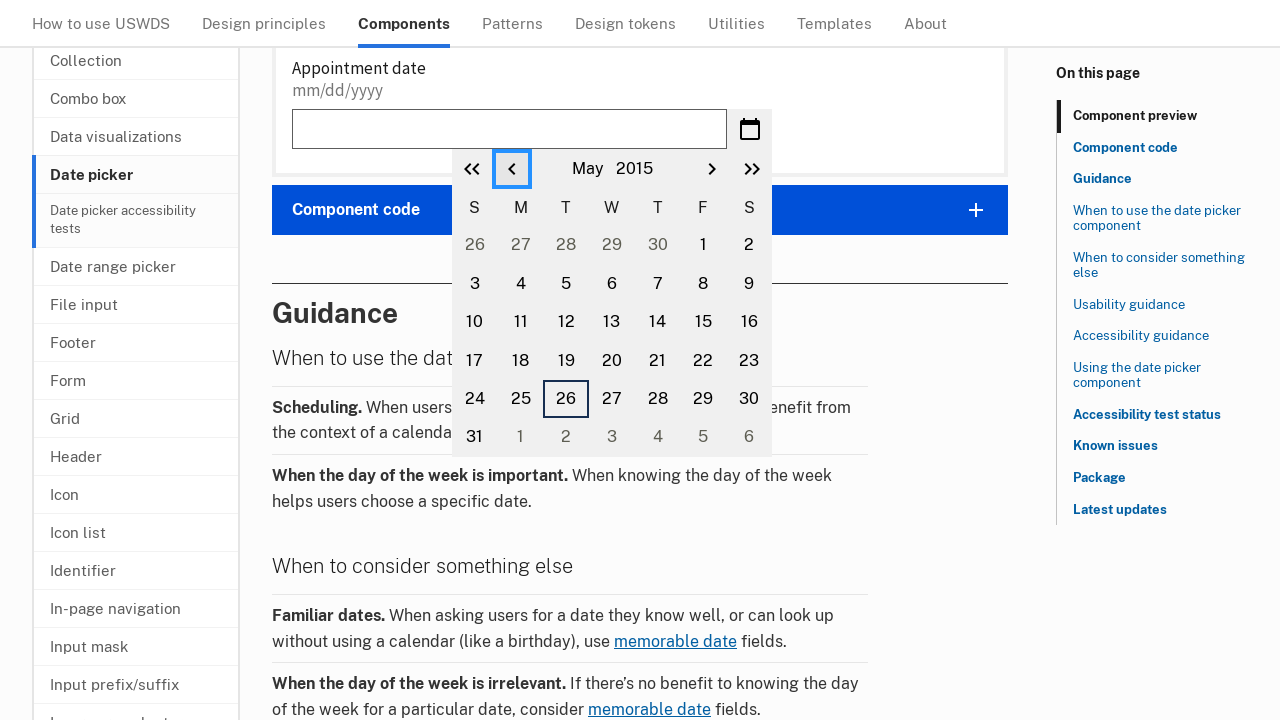

Retrieved current month: May
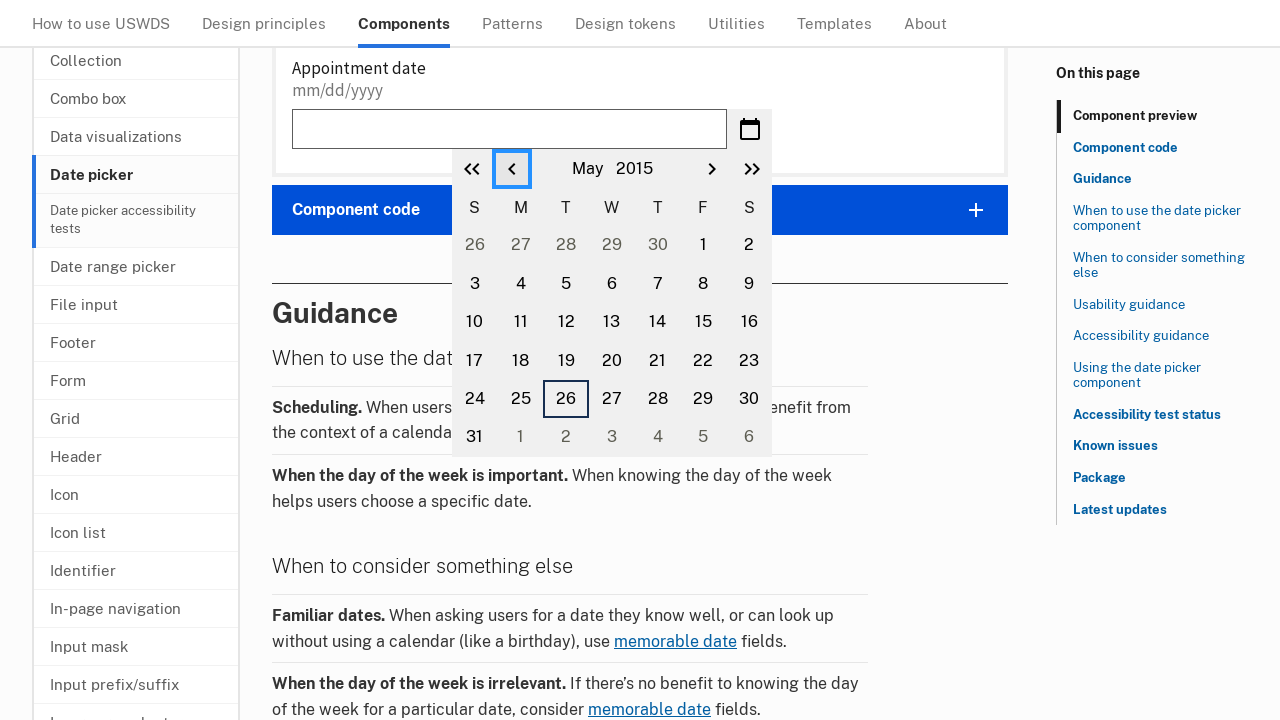

Retrieved current year: 2015
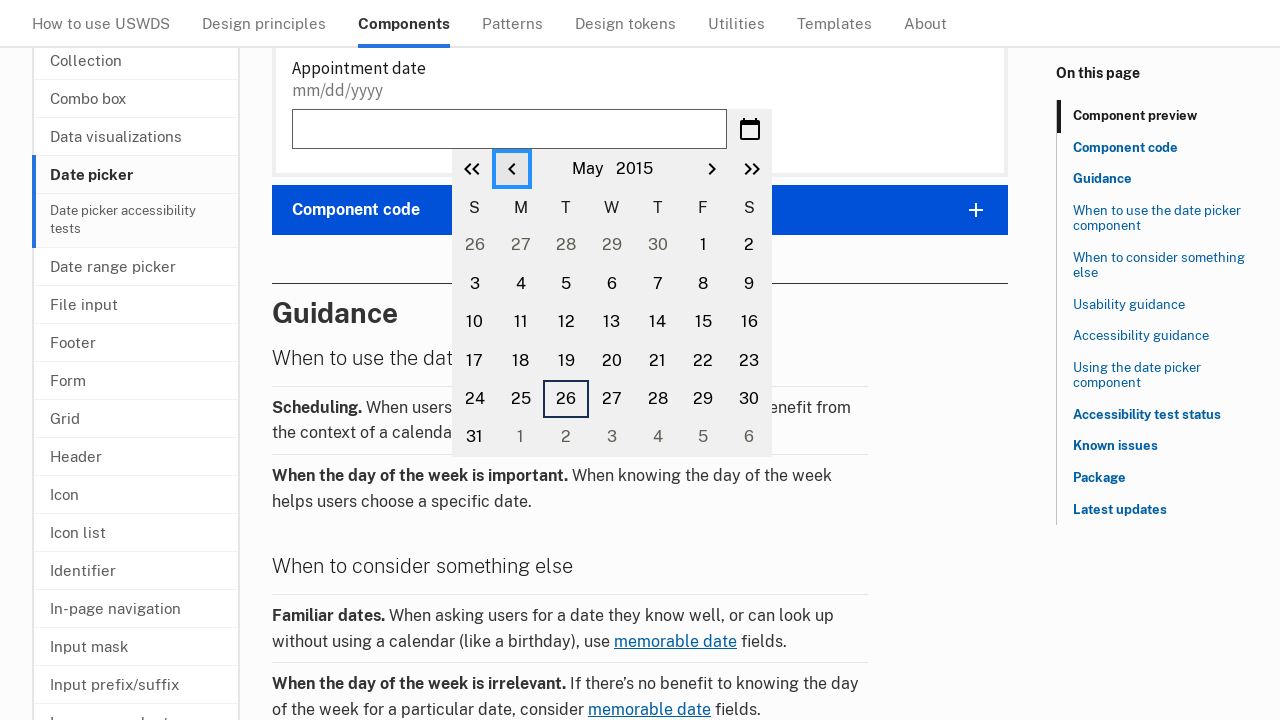

Clicked previous month button to navigate backwards at (512, 169) on button.usa-date-picker__calendar__previous-month
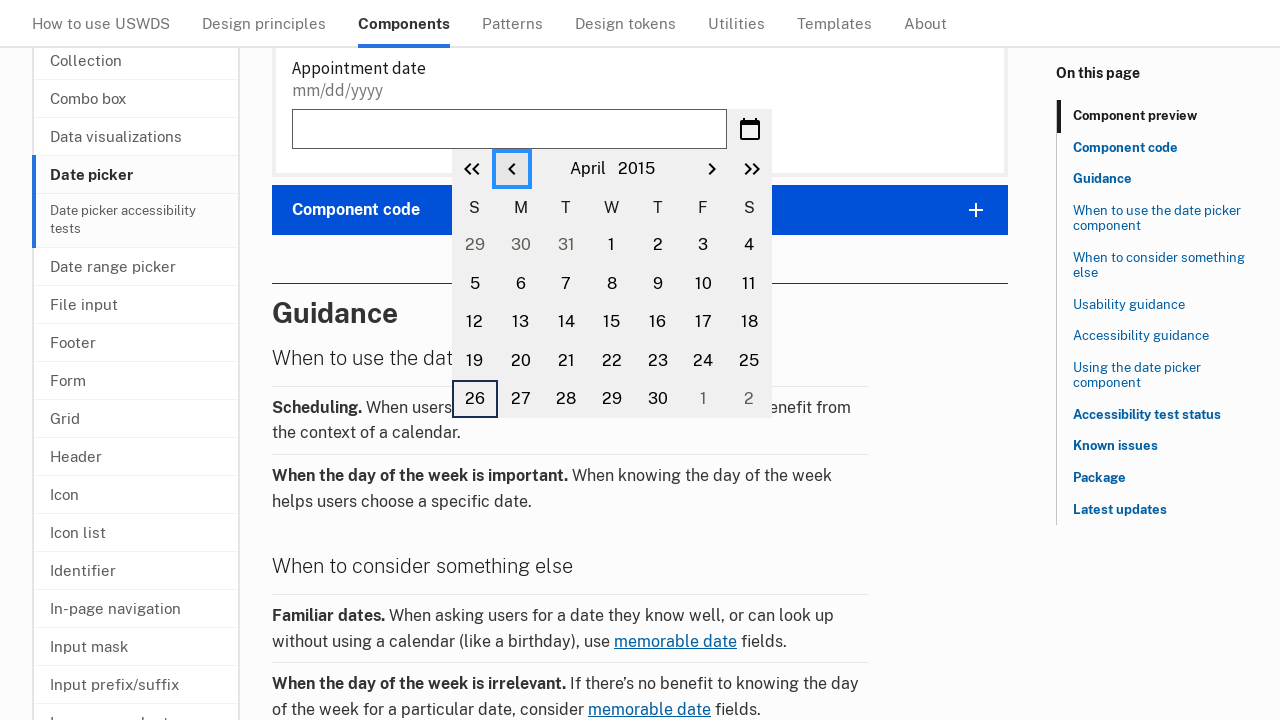

Retrieved current month: April
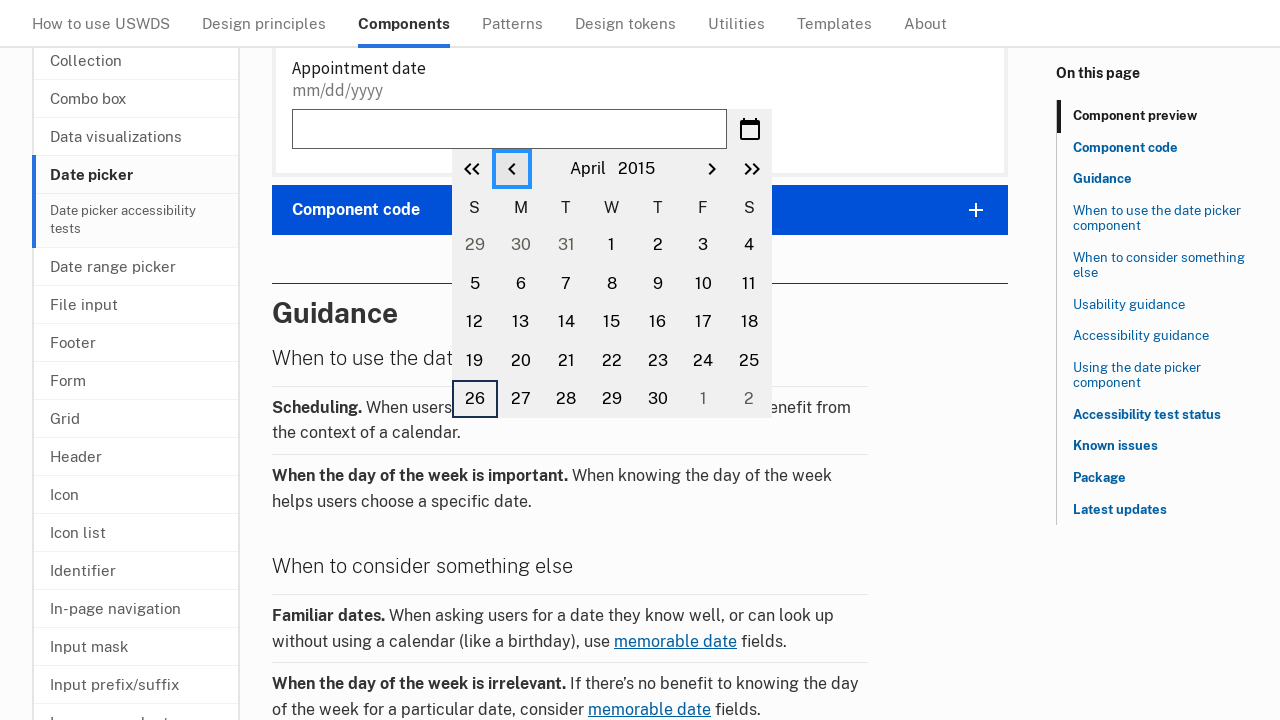

Retrieved current year: 2015
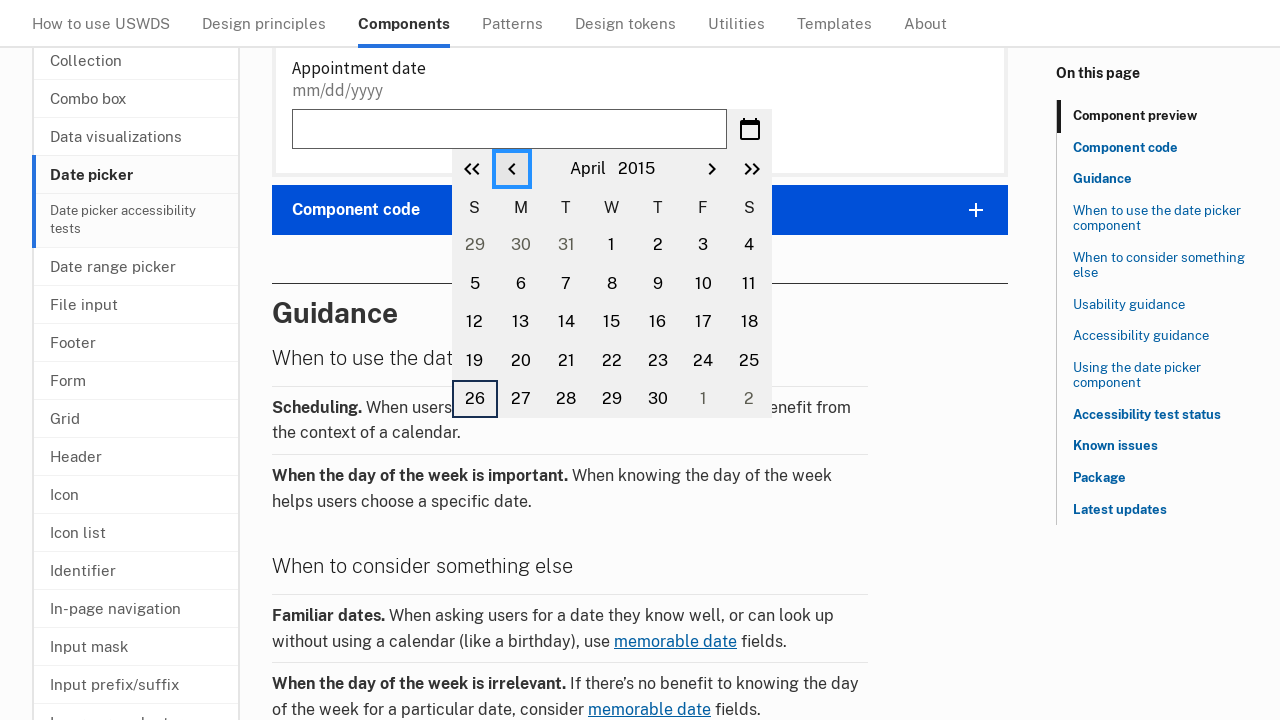

Clicked previous month button to navigate backwards at (512, 169) on button.usa-date-picker__calendar__previous-month
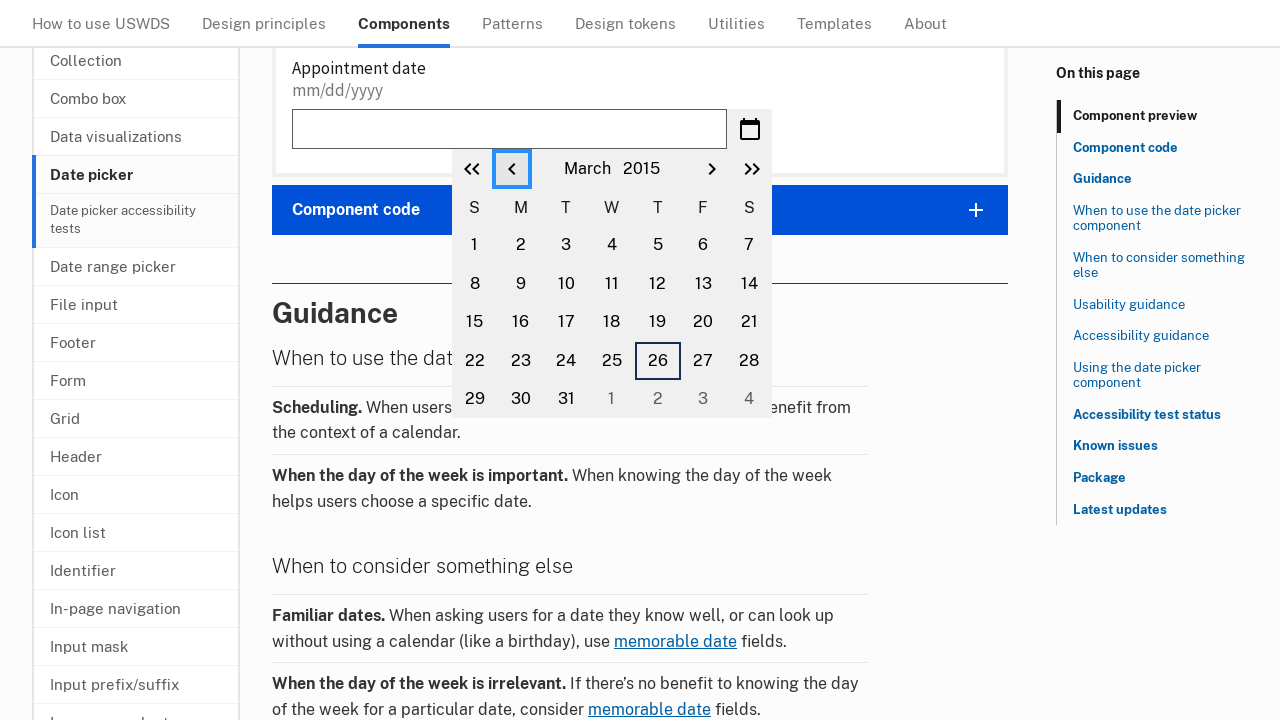

Retrieved current month: March
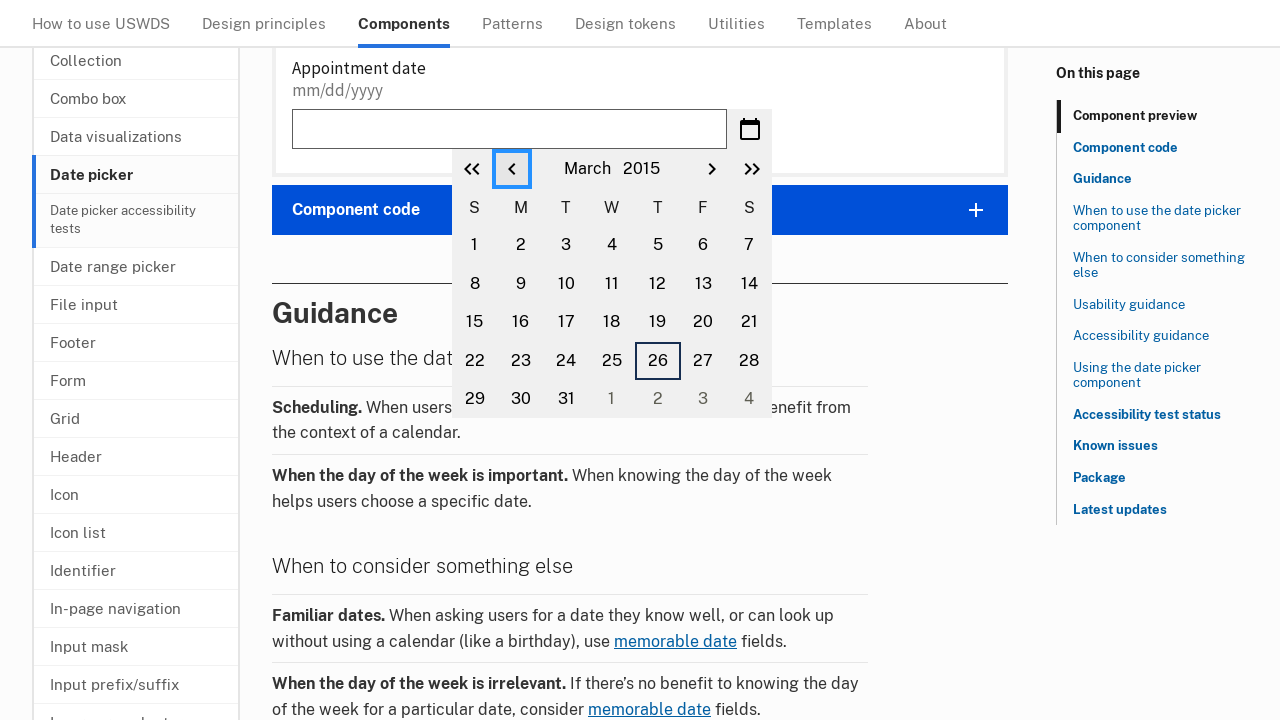

Retrieved current year: 2015
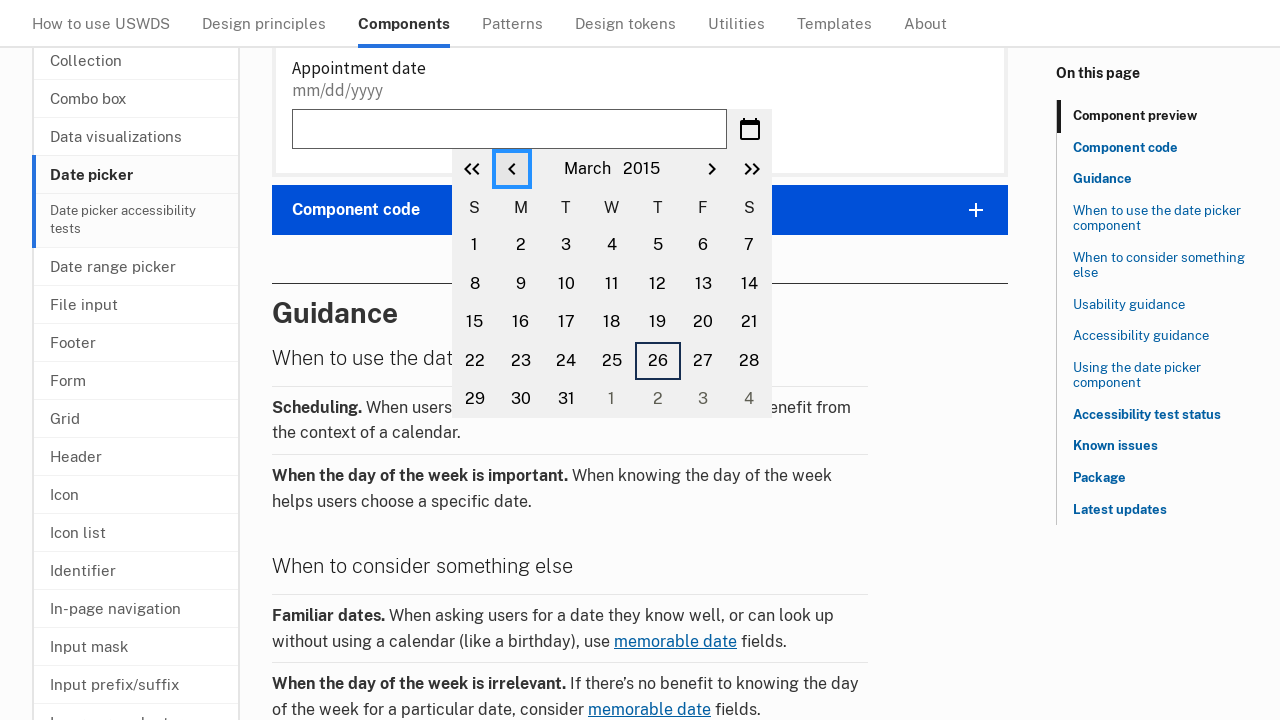

Clicked previous month button to navigate backwards at (512, 169) on button.usa-date-picker__calendar__previous-month
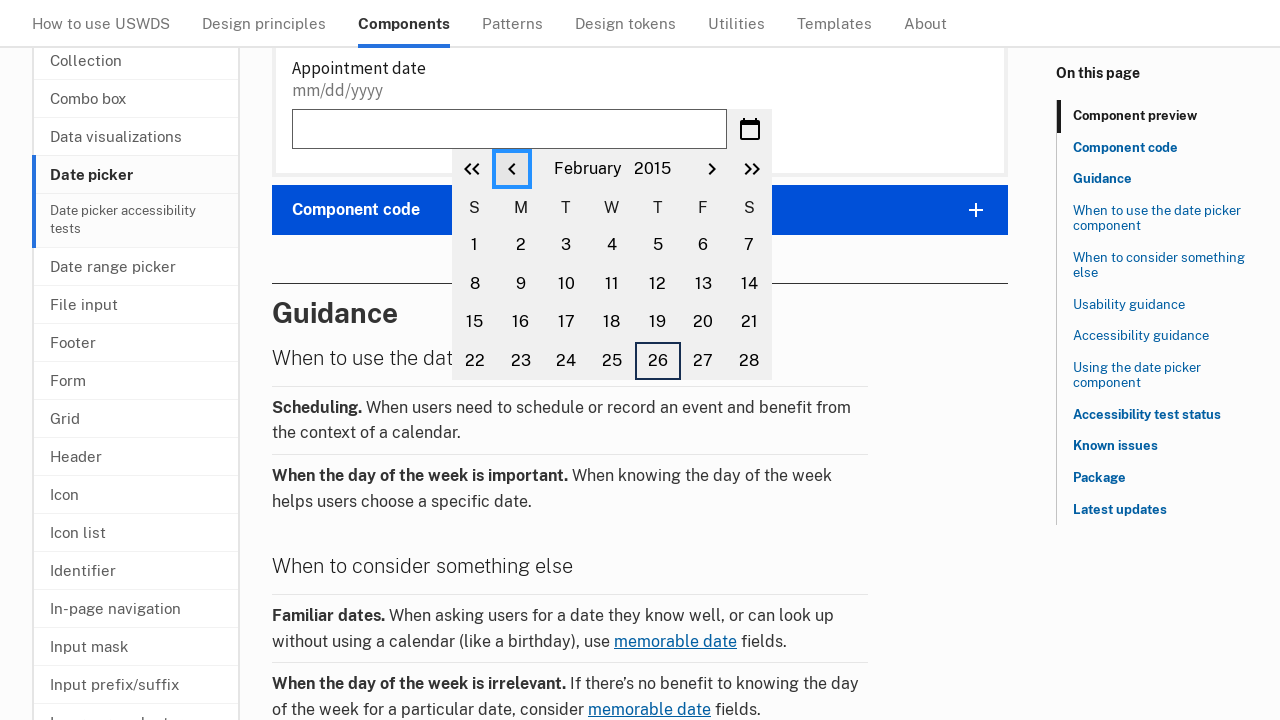

Retrieved current month: February
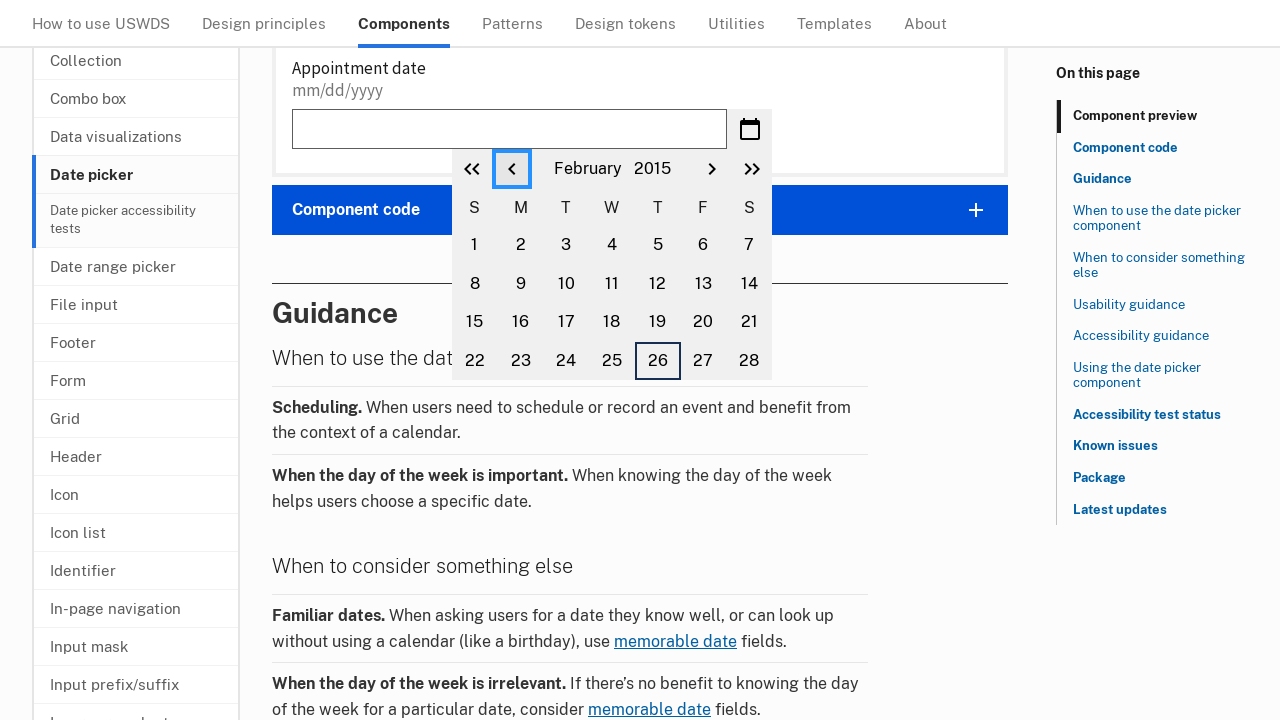

Retrieved current year: 2015
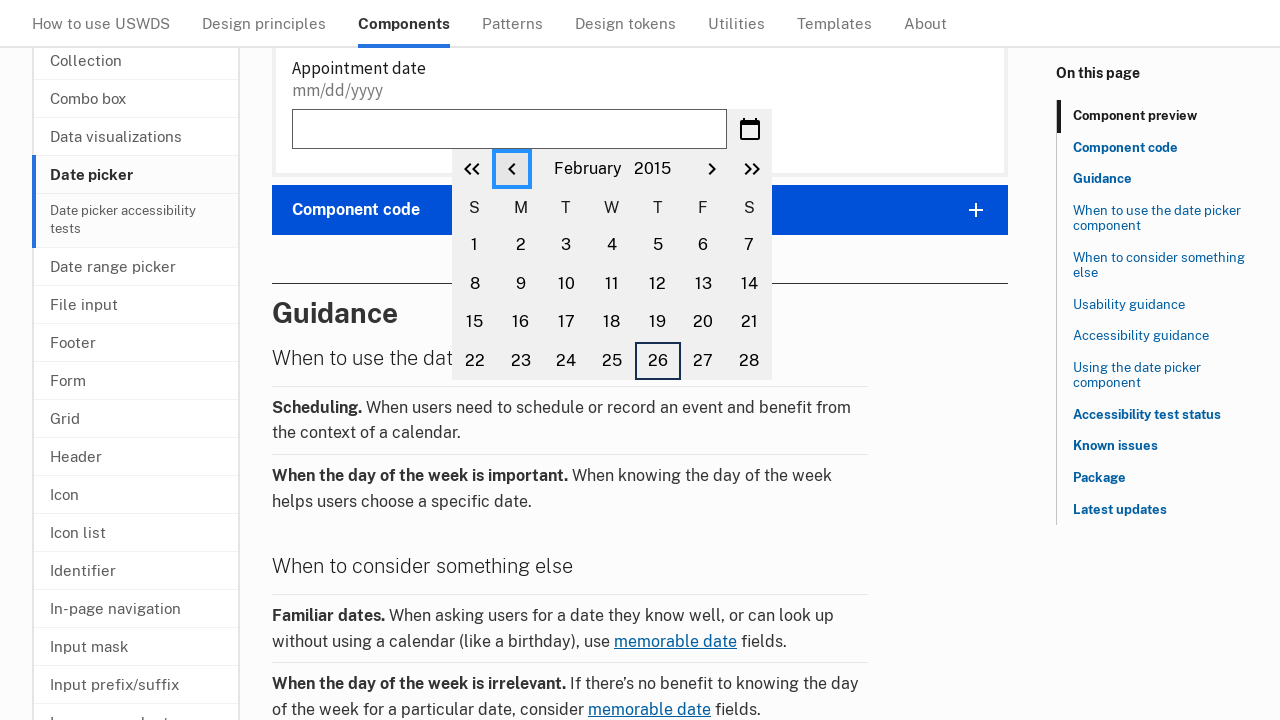

Clicked previous month button to navigate backwards at (512, 169) on button.usa-date-picker__calendar__previous-month
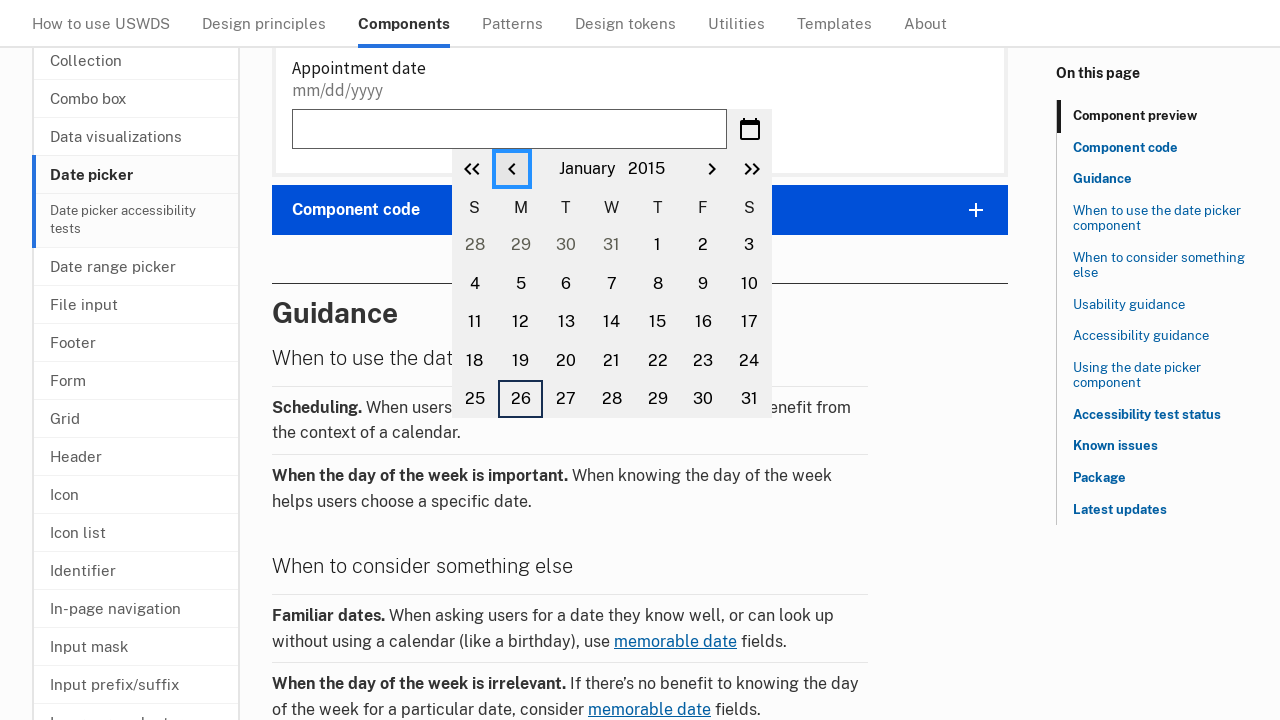

Retrieved current month: January
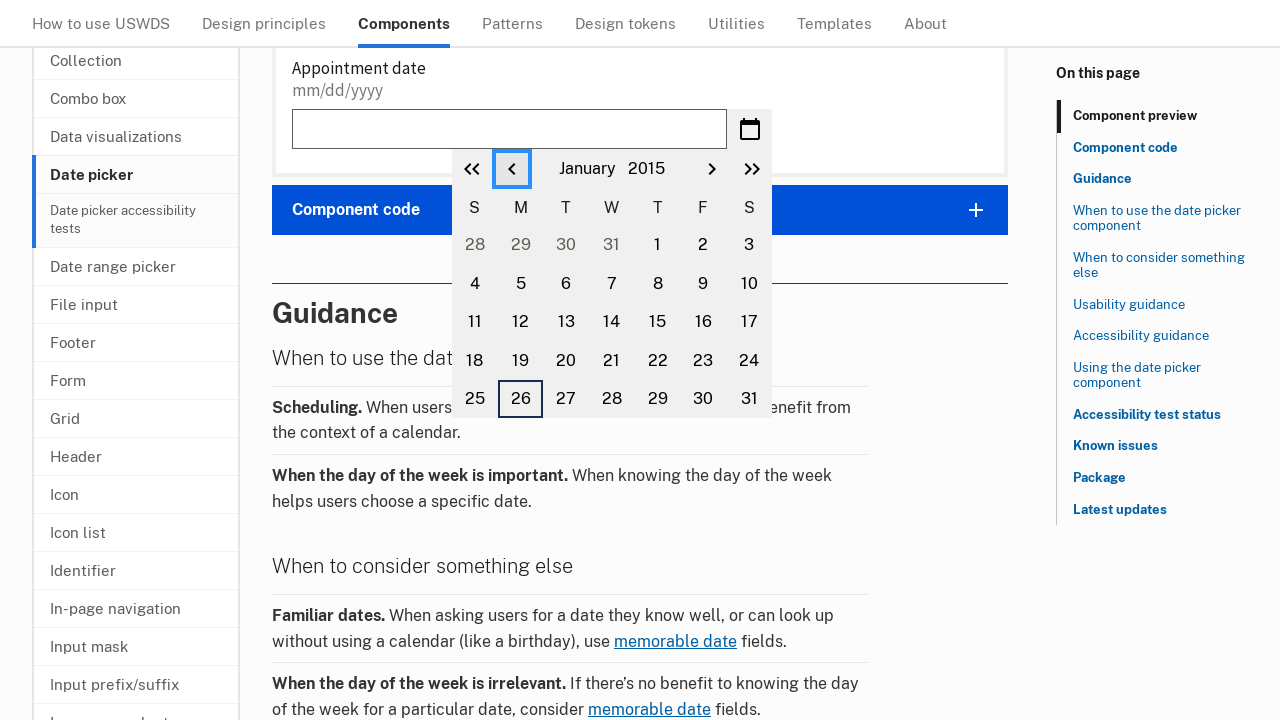

Retrieved current year: 2015
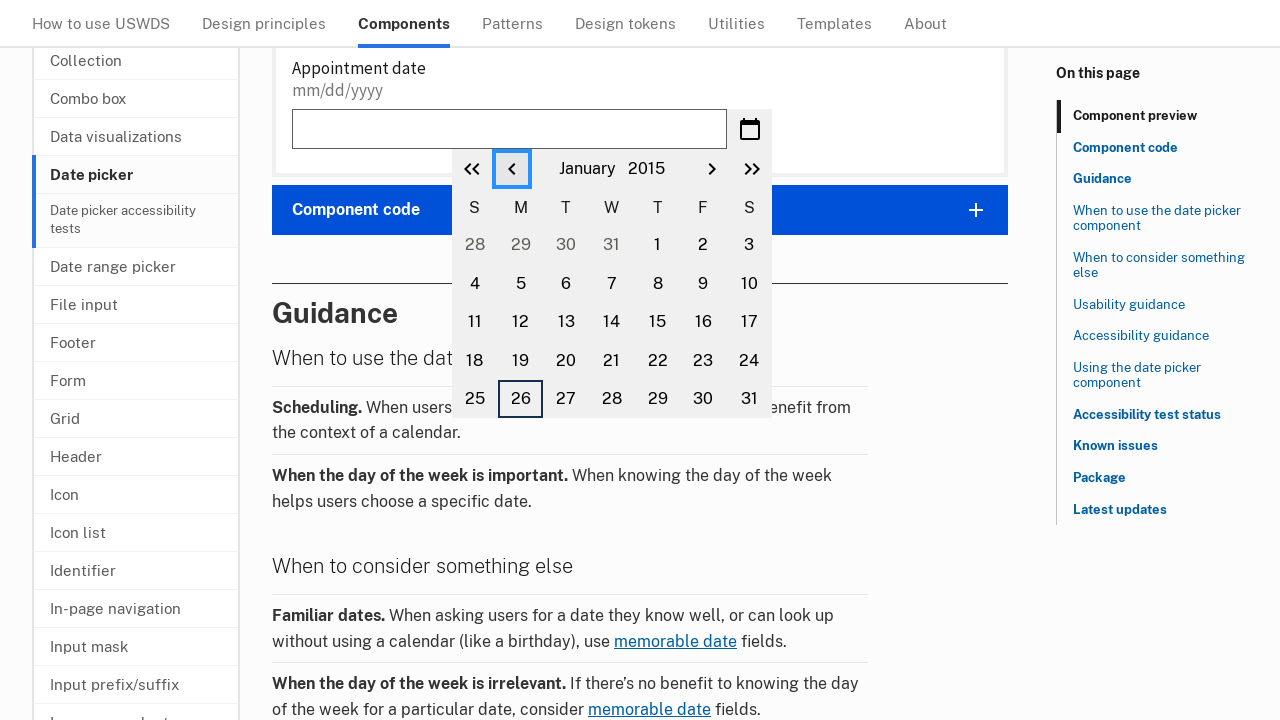

Clicked previous month button to navigate backwards at (512, 169) on button.usa-date-picker__calendar__previous-month
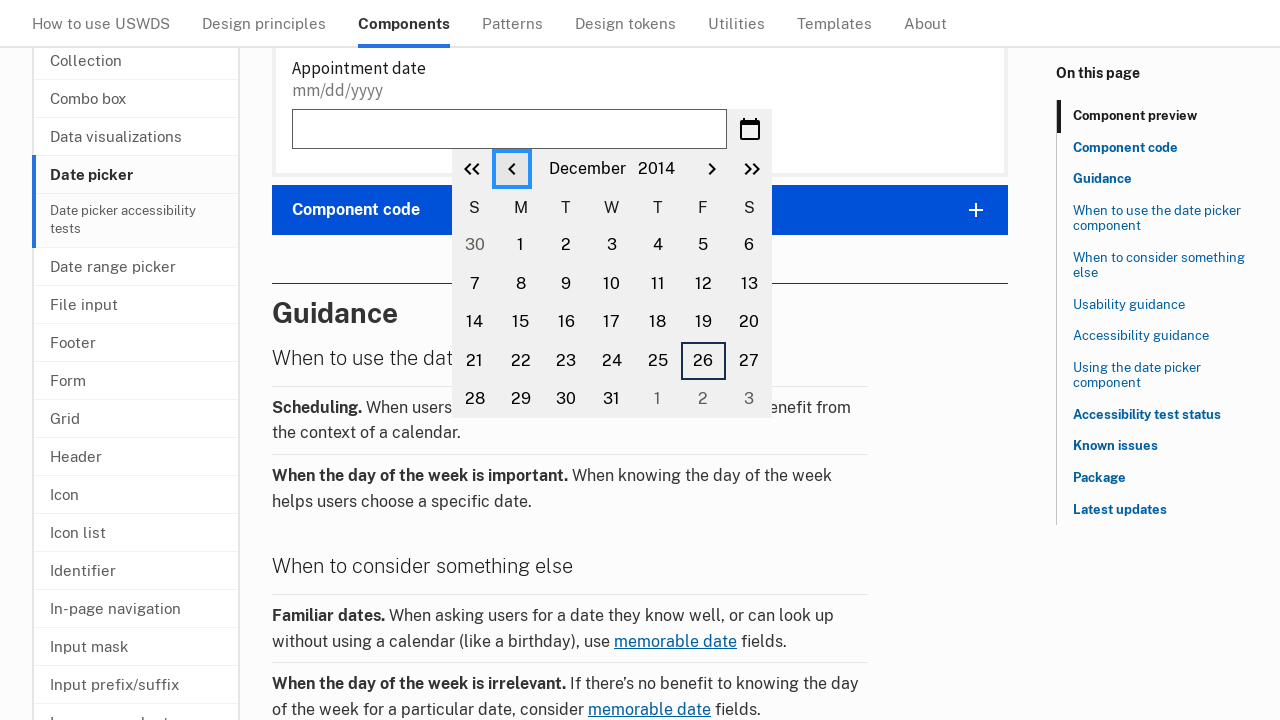

Retrieved current month: December
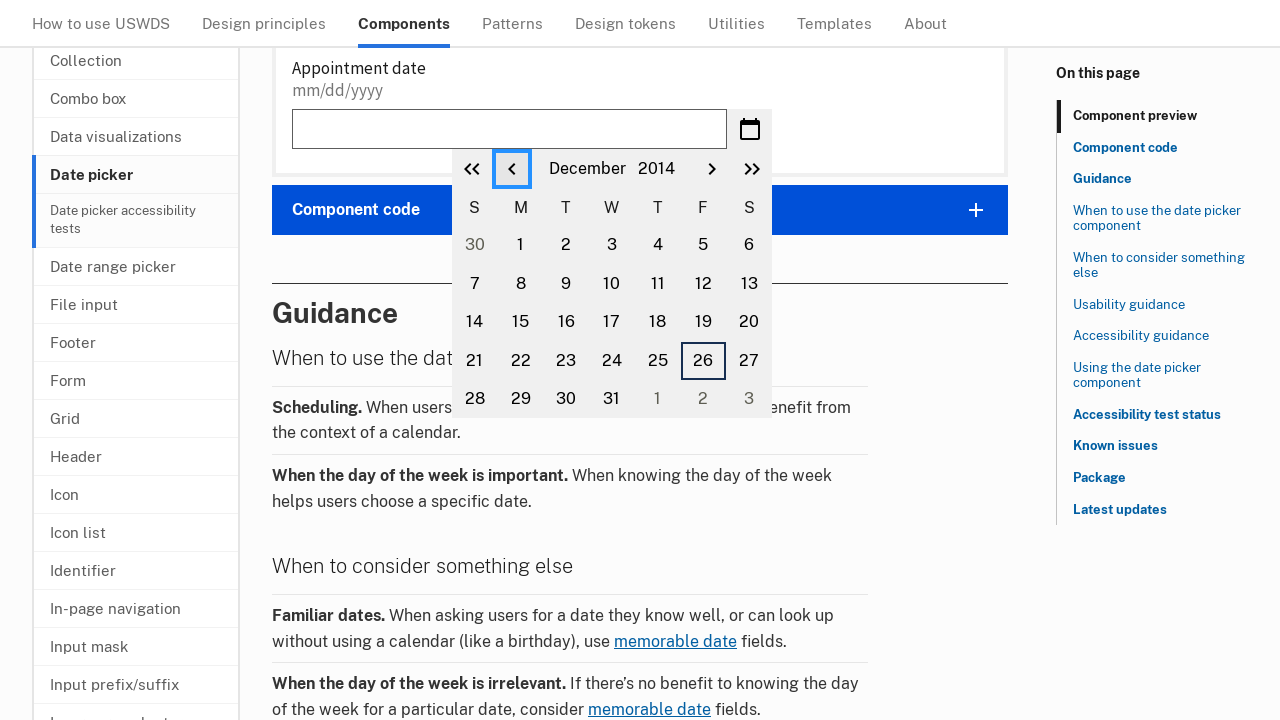

Retrieved current year: 2014
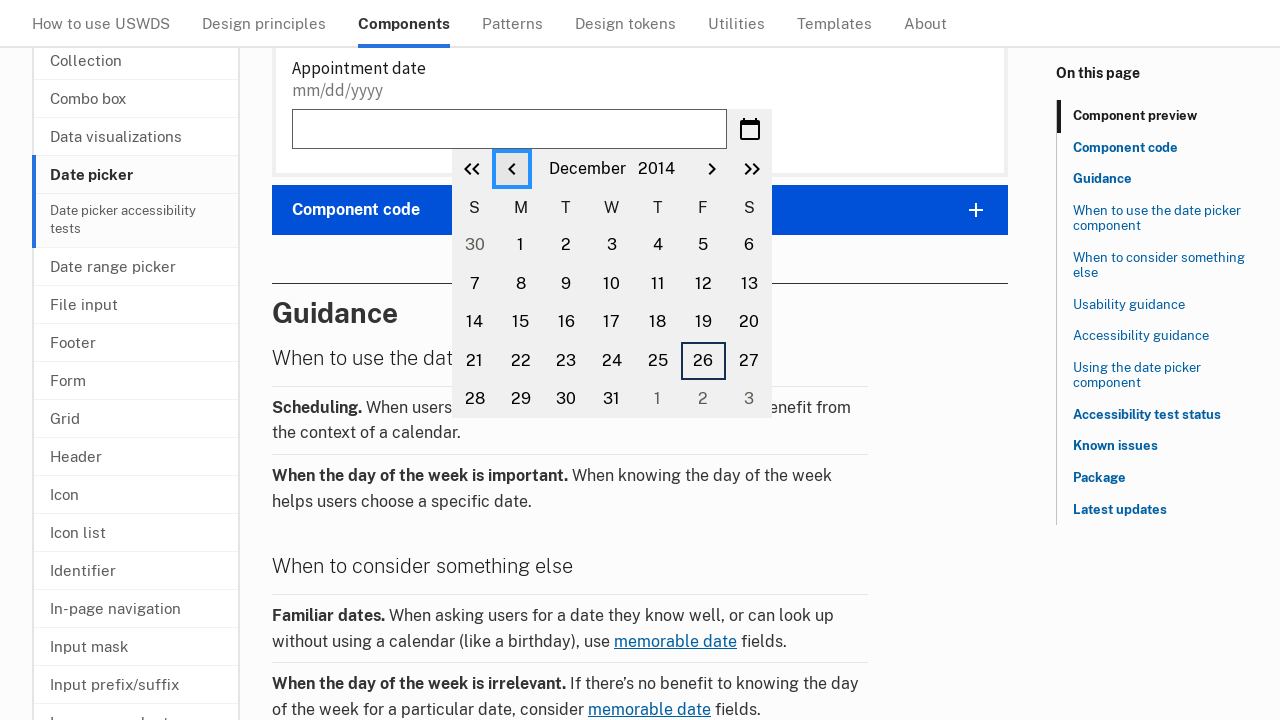

Clicked previous month button to navigate backwards at (512, 169) on button.usa-date-picker__calendar__previous-month
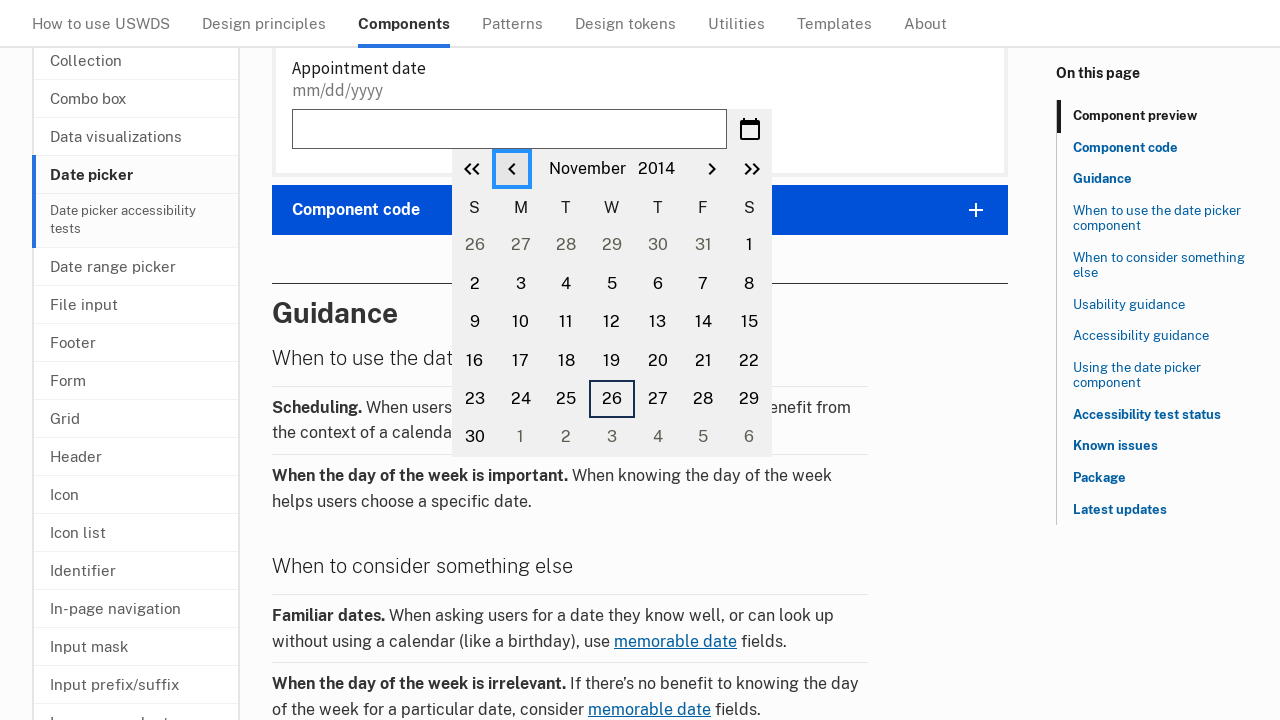

Retrieved current month: November
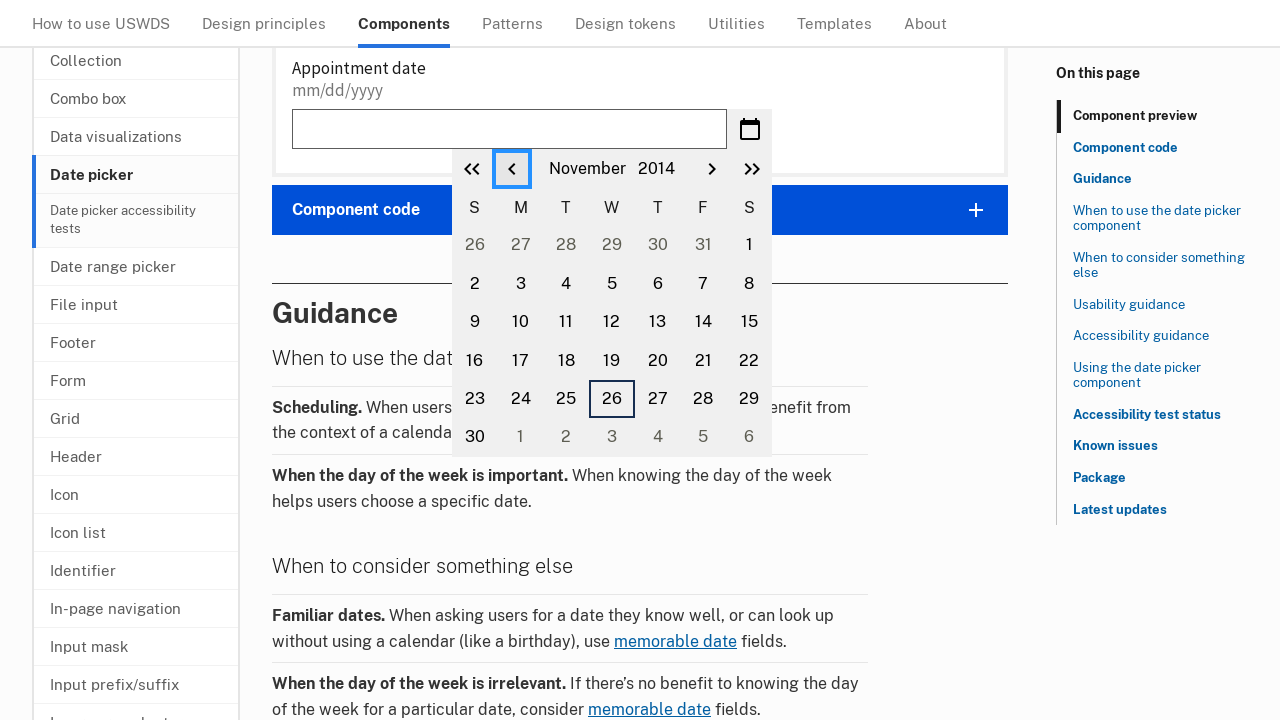

Retrieved current year: 2014
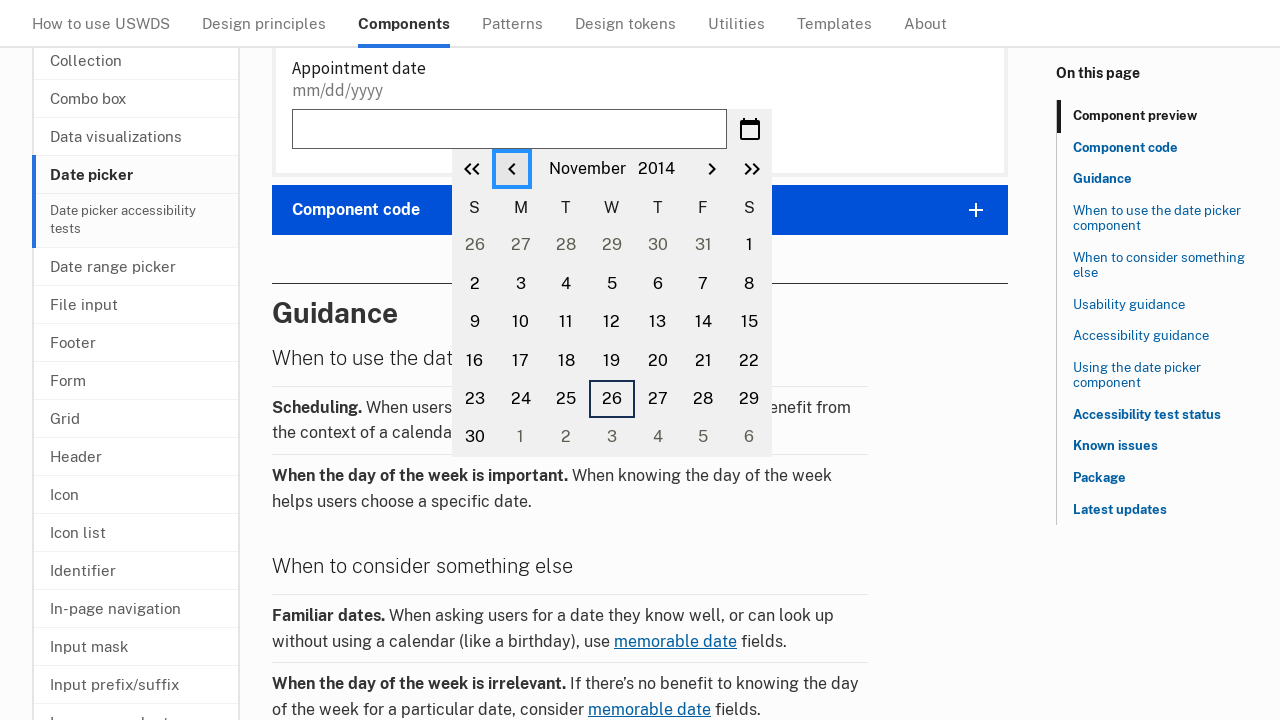

Clicked previous month button to navigate backwards at (512, 169) on button.usa-date-picker__calendar__previous-month
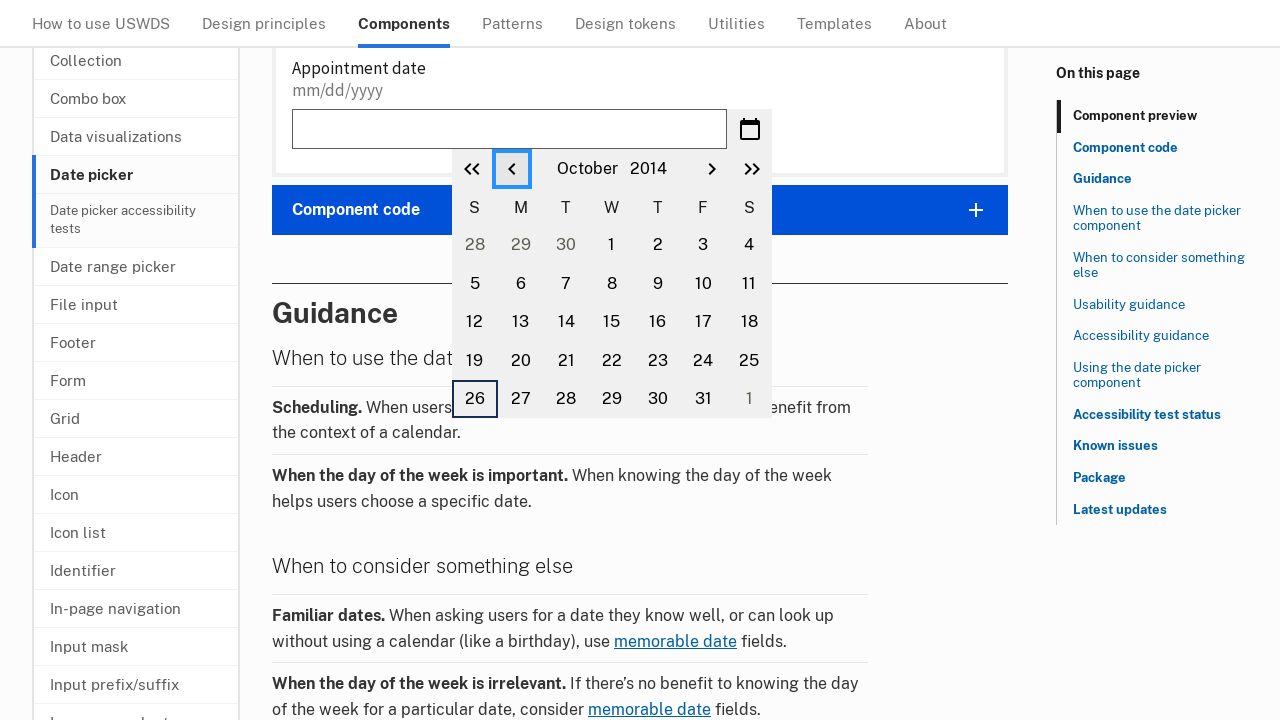

Retrieved current month: October
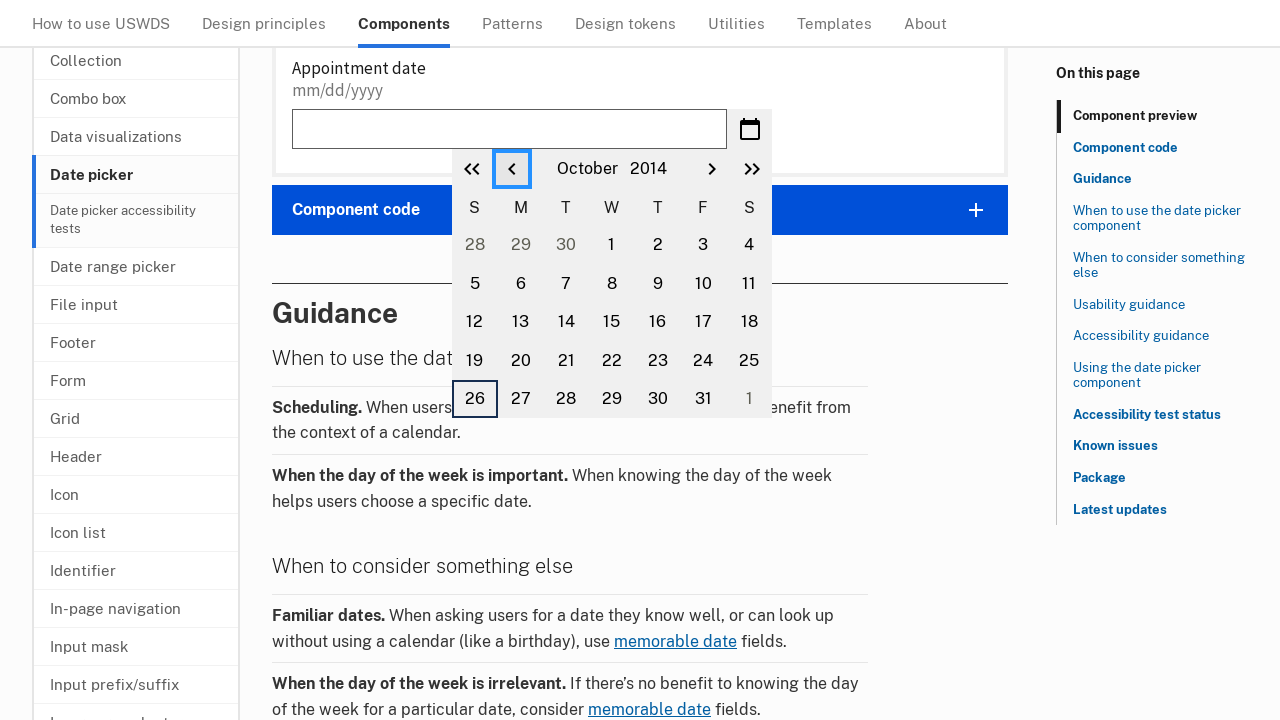

Retrieved current year: 2014
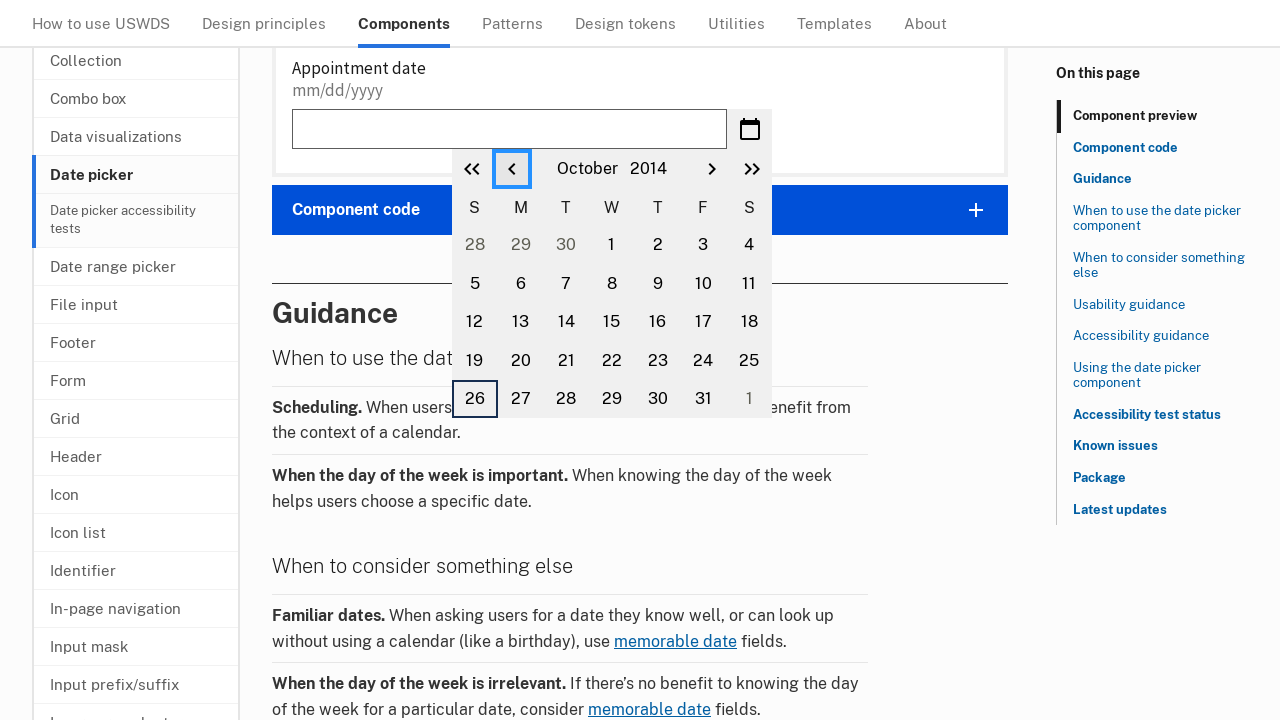

Clicked previous month button to navigate backwards at (512, 169) on button.usa-date-picker__calendar__previous-month
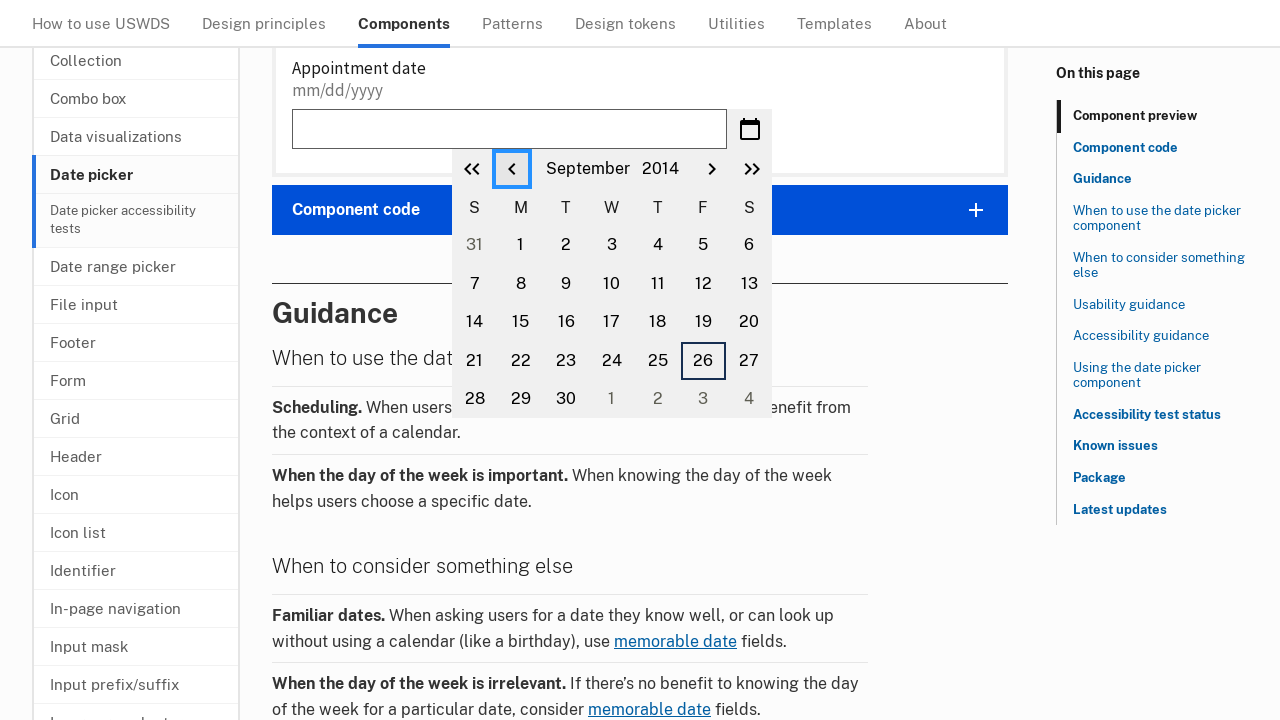

Retrieved current month: September
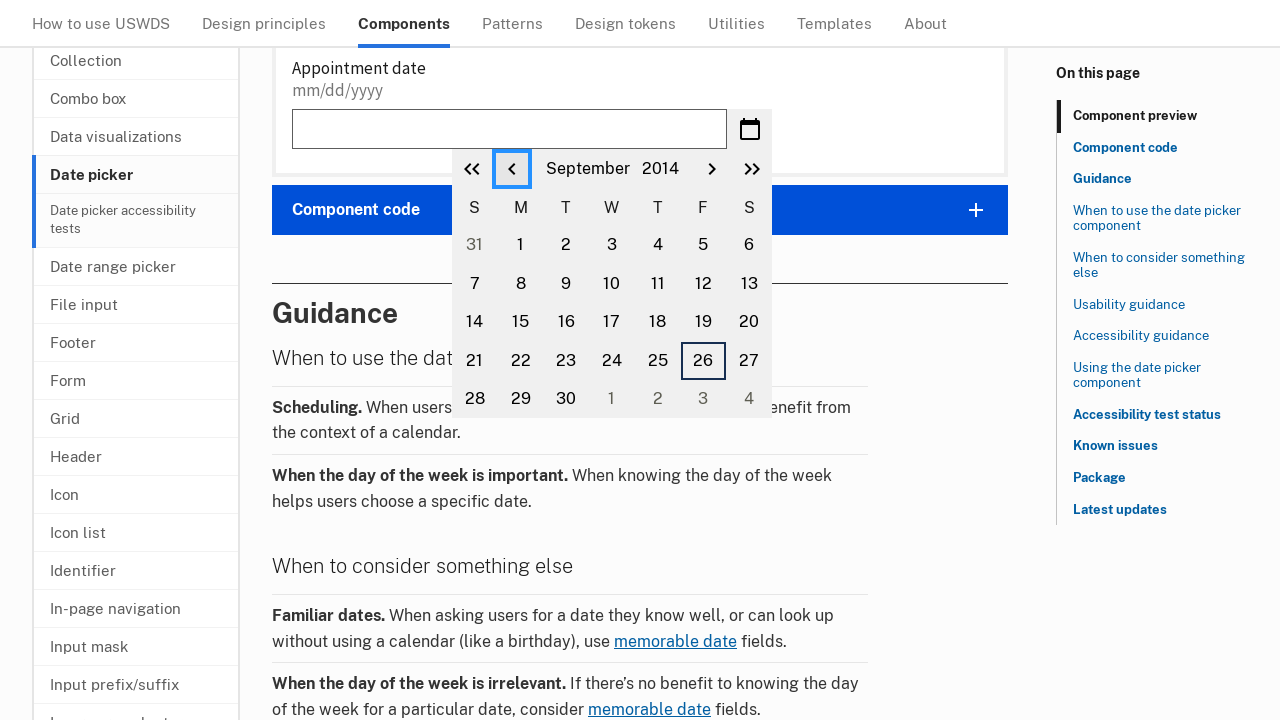

Retrieved current year: 2014
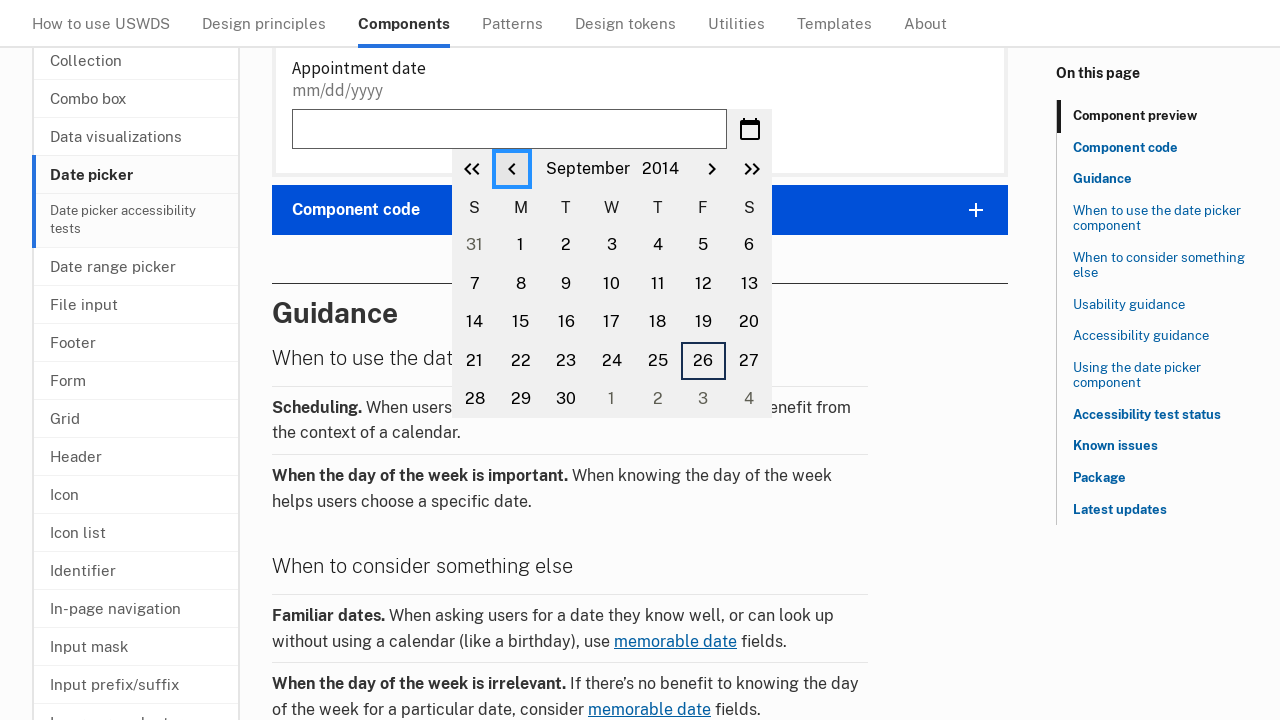

Clicked previous month button to navigate backwards at (512, 169) on button.usa-date-picker__calendar__previous-month
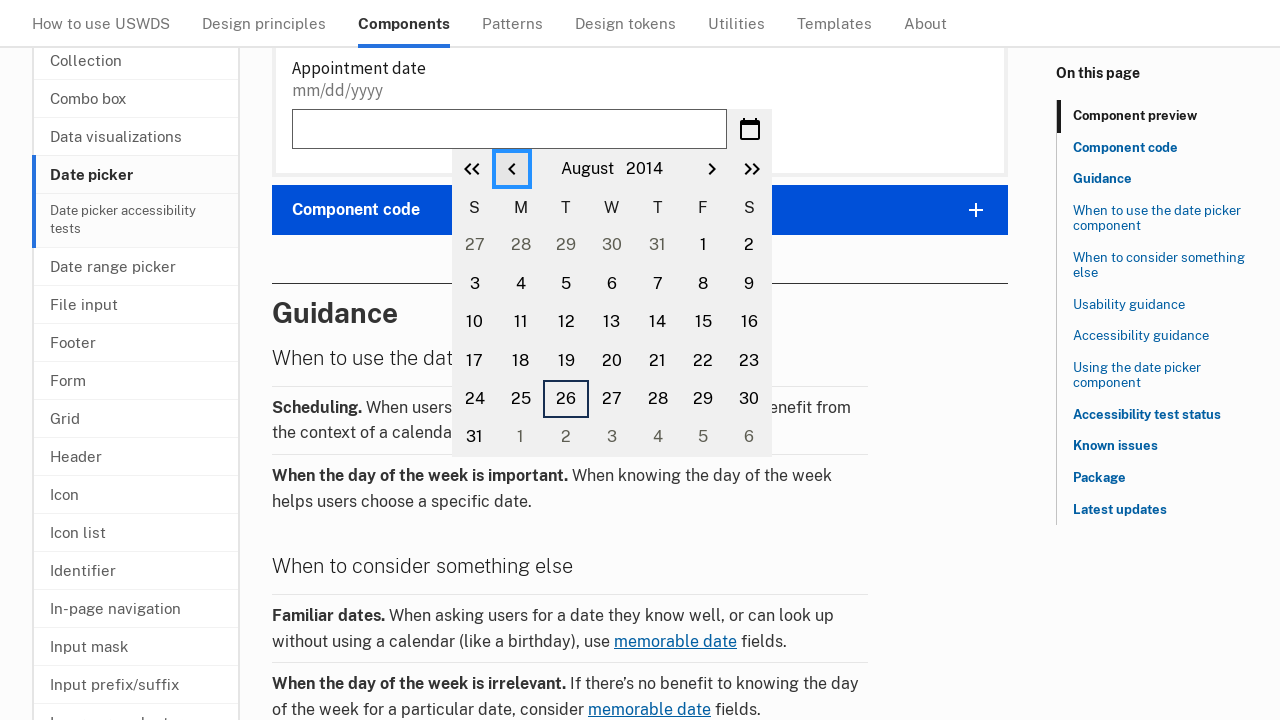

Retrieved current month: August
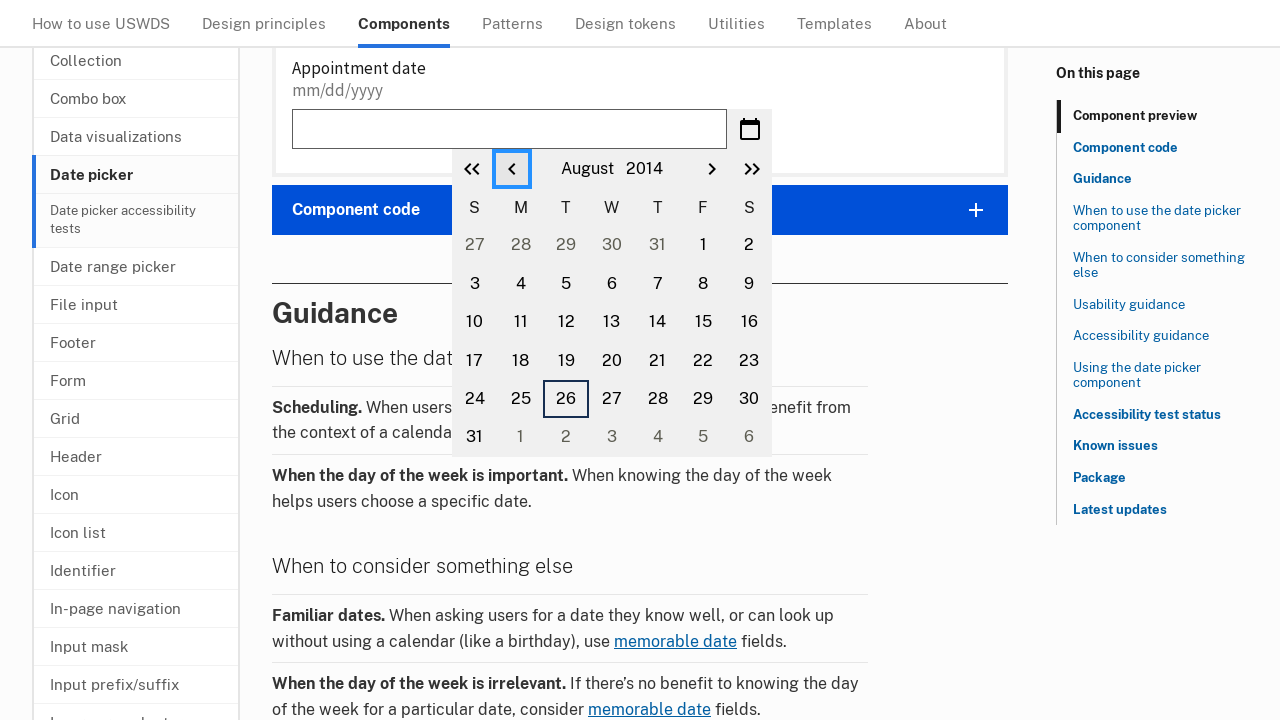

Retrieved current year: 2014
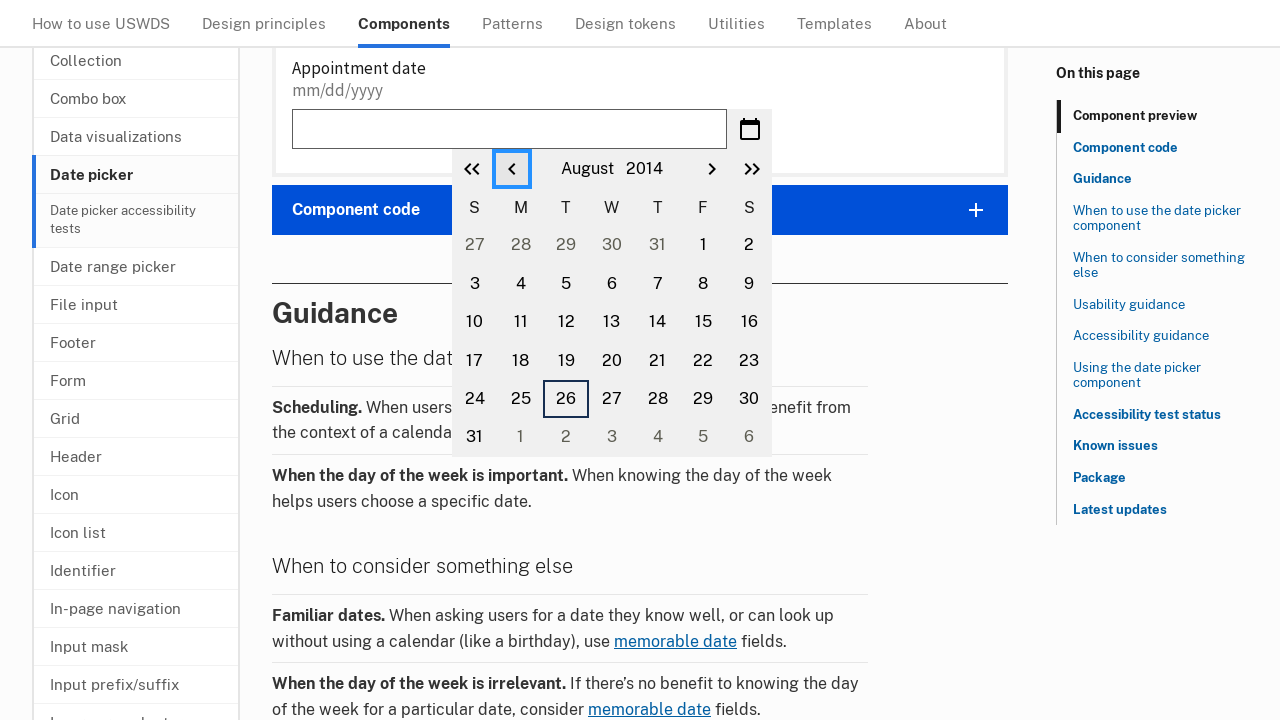

Clicked previous month button to navigate backwards at (512, 169) on button.usa-date-picker__calendar__previous-month
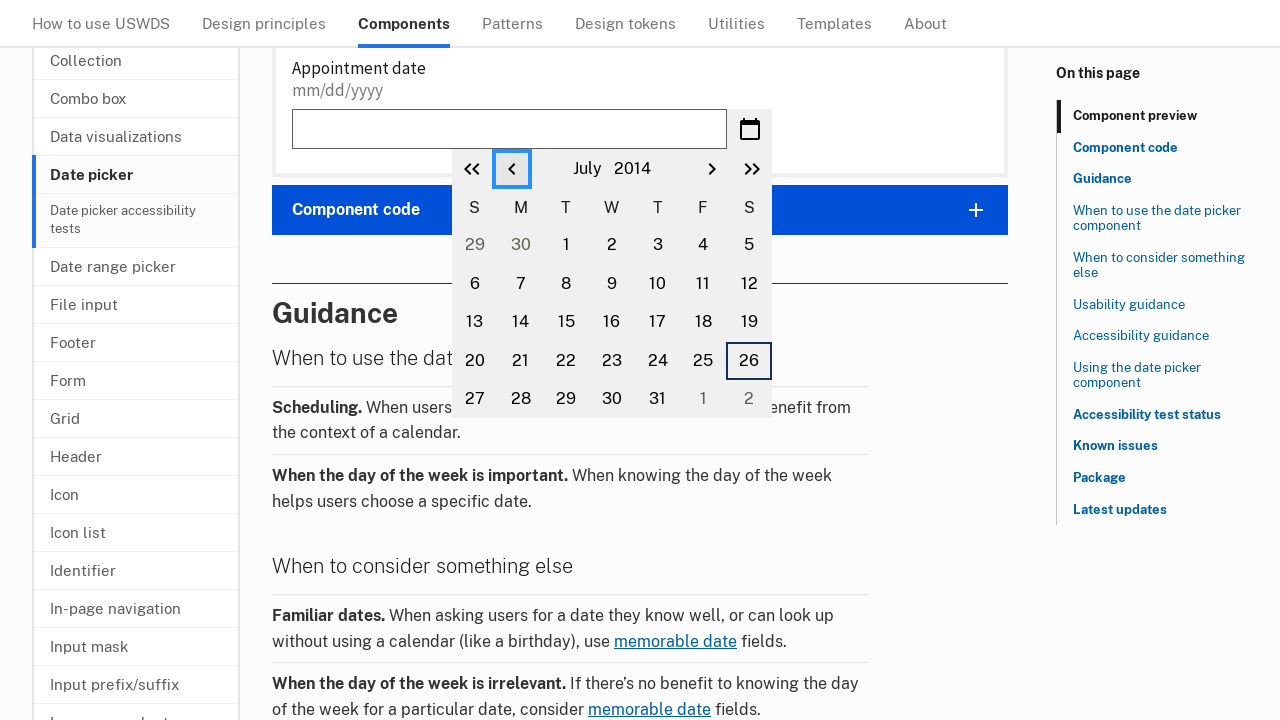

Retrieved current month: July
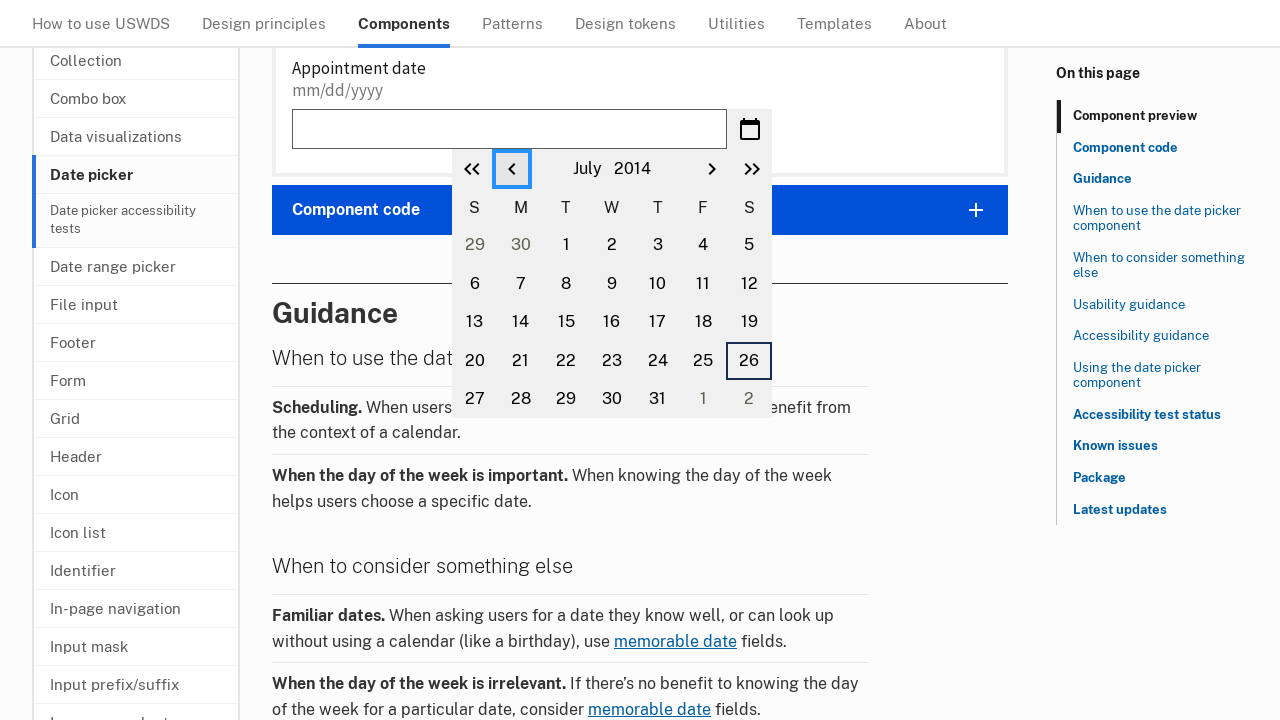

Retrieved current year: 2014
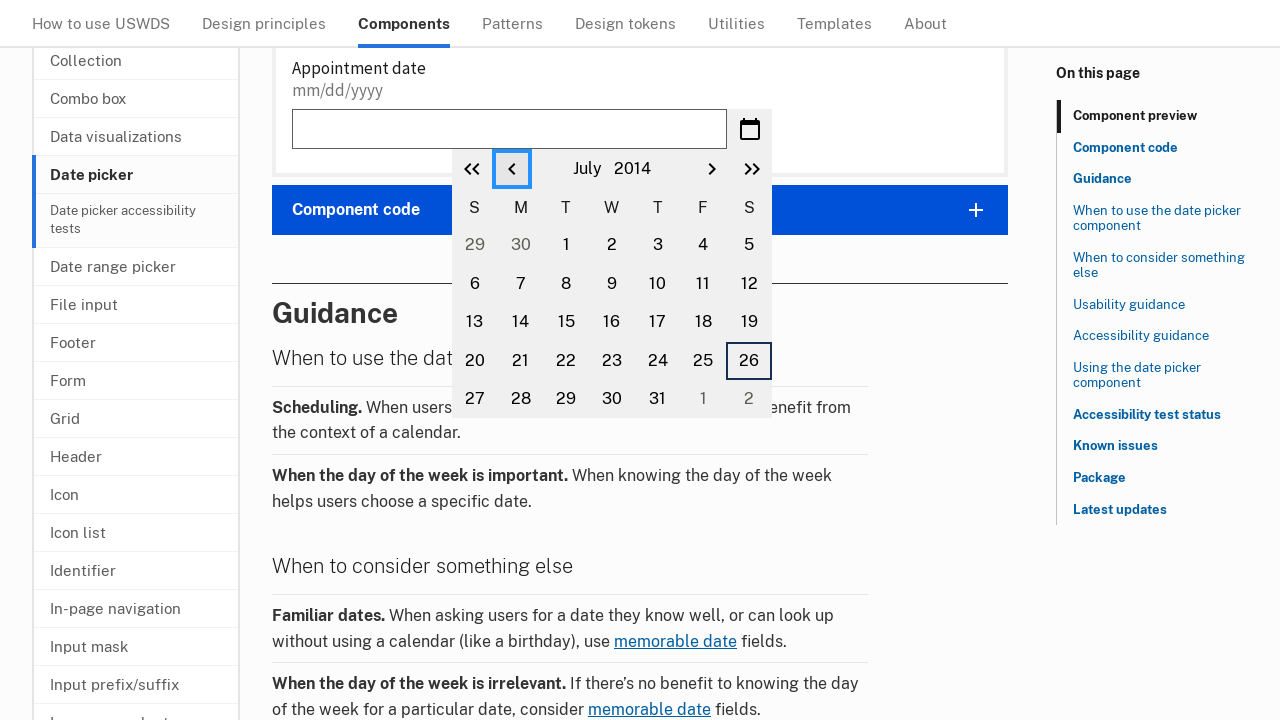

Clicked previous month button to navigate backwards at (512, 169) on button.usa-date-picker__calendar__previous-month
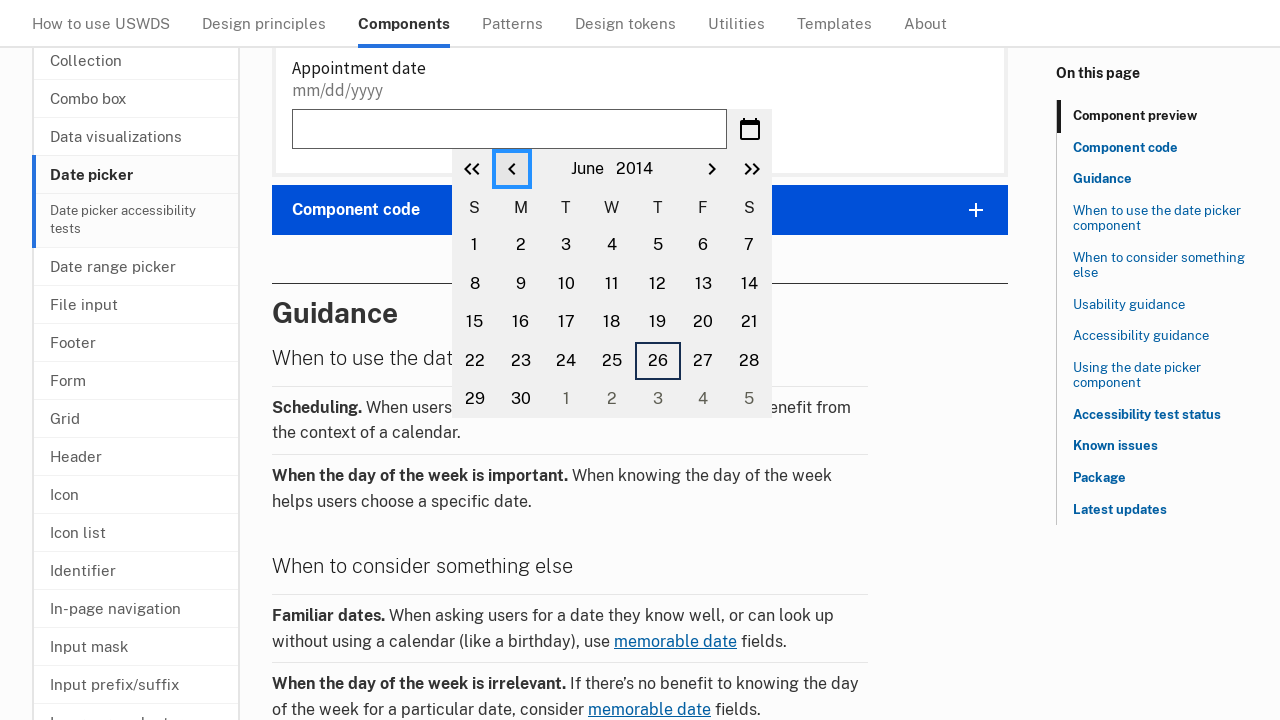

Retrieved current month: June
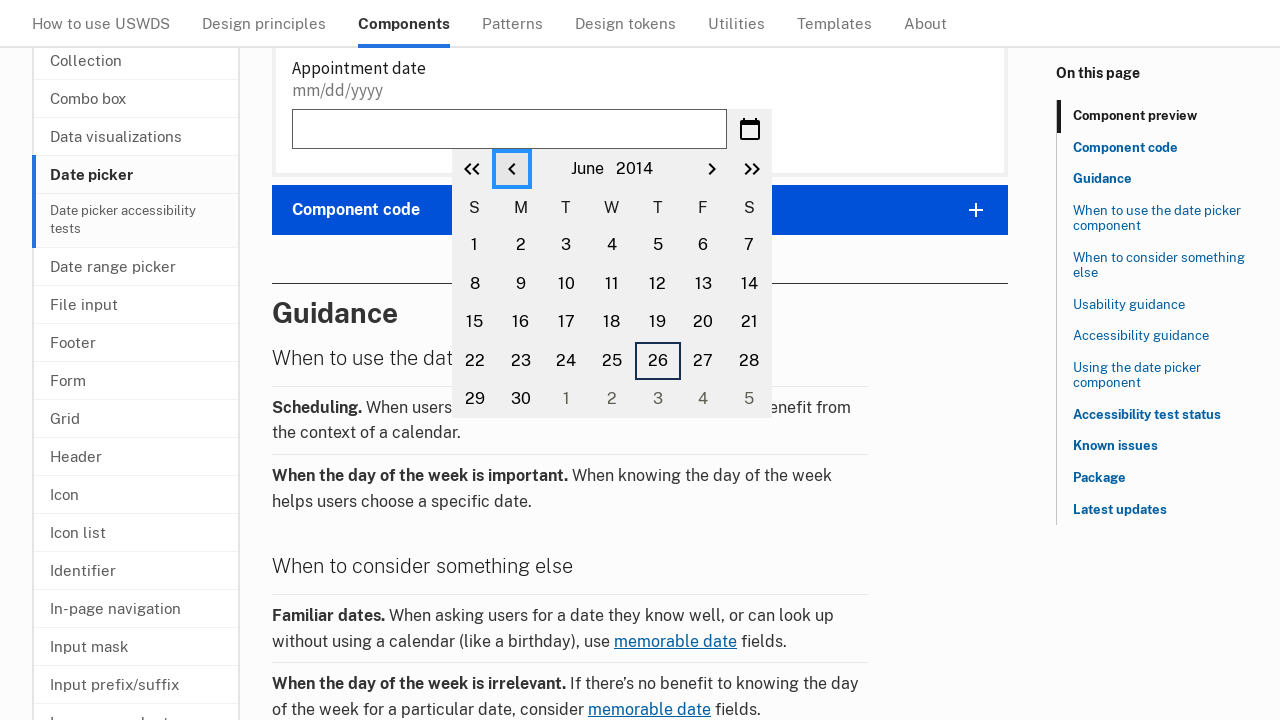

Retrieved current year: 2014
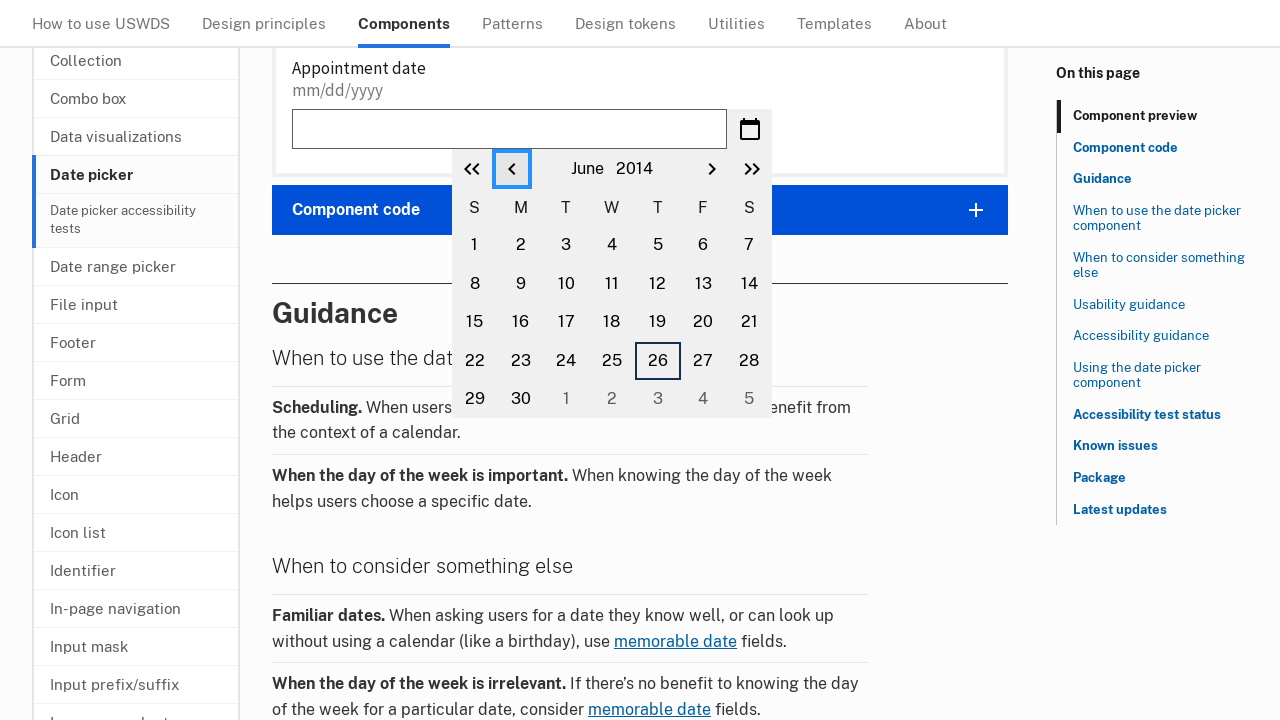

Clicked previous month button to navigate backwards at (512, 169) on button.usa-date-picker__calendar__previous-month
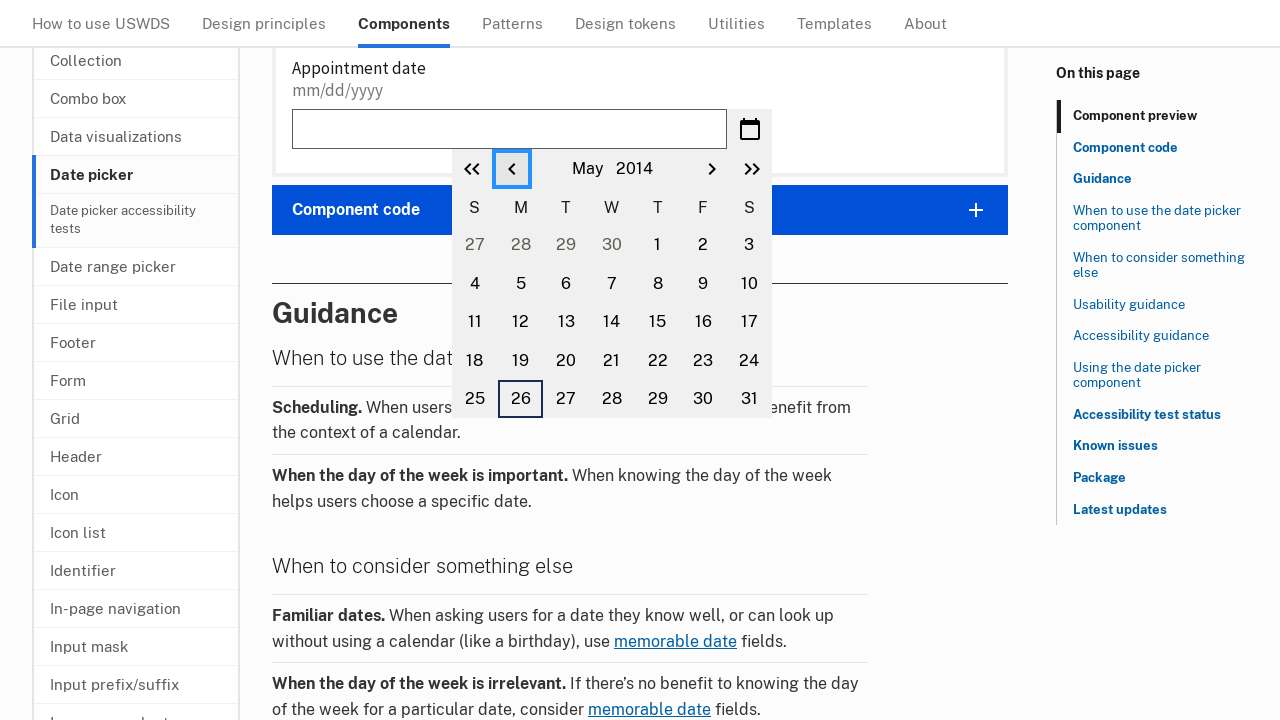

Retrieved current month: May
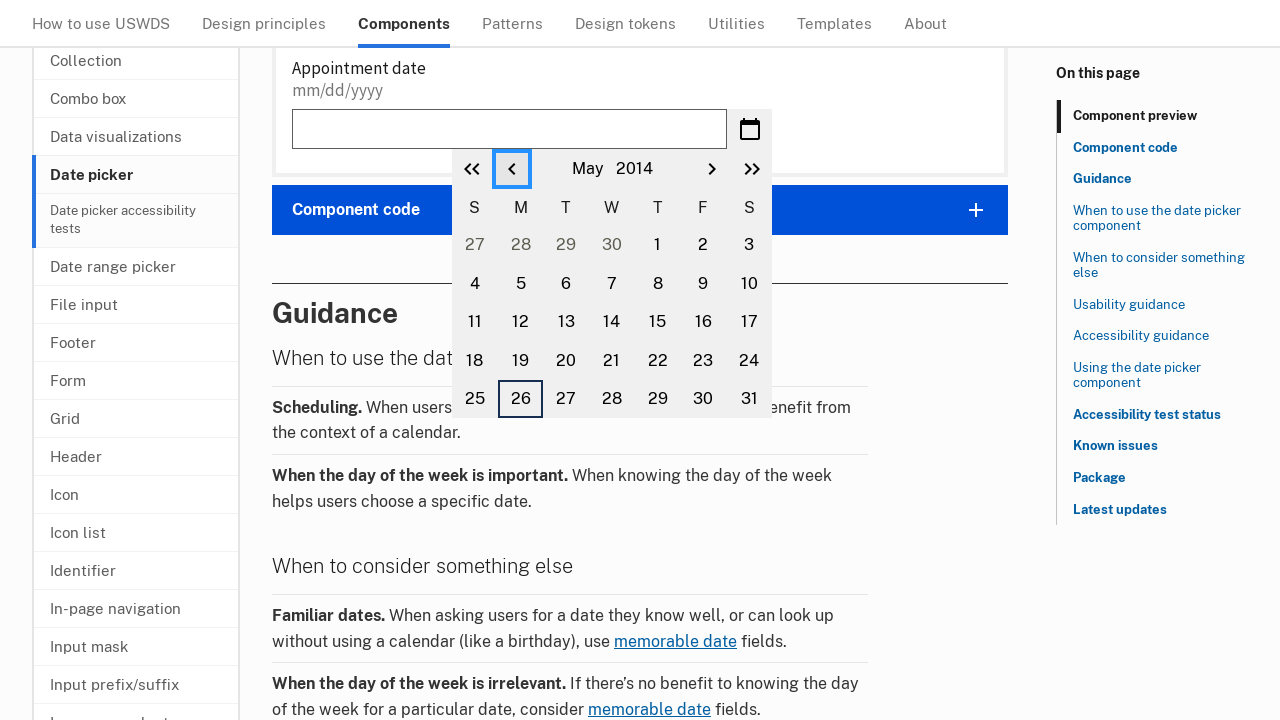

Retrieved current year: 2014
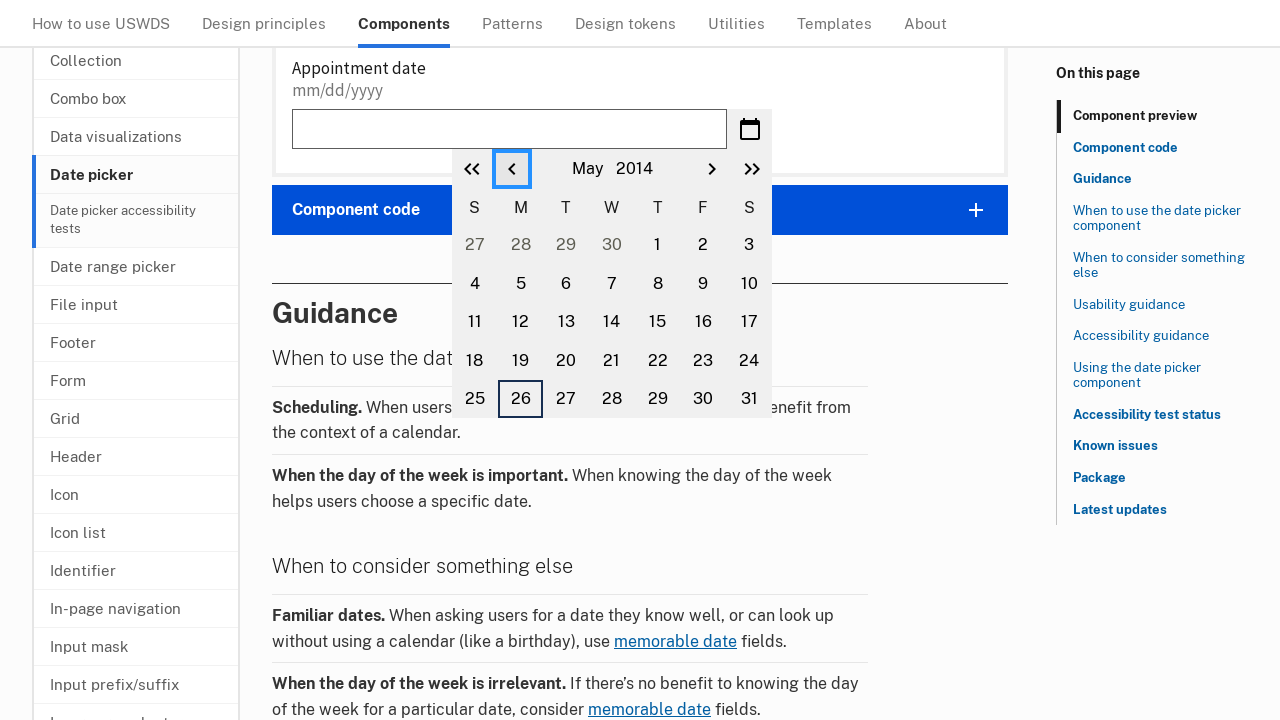

Clicked previous month button to navigate backwards at (512, 169) on button.usa-date-picker__calendar__previous-month
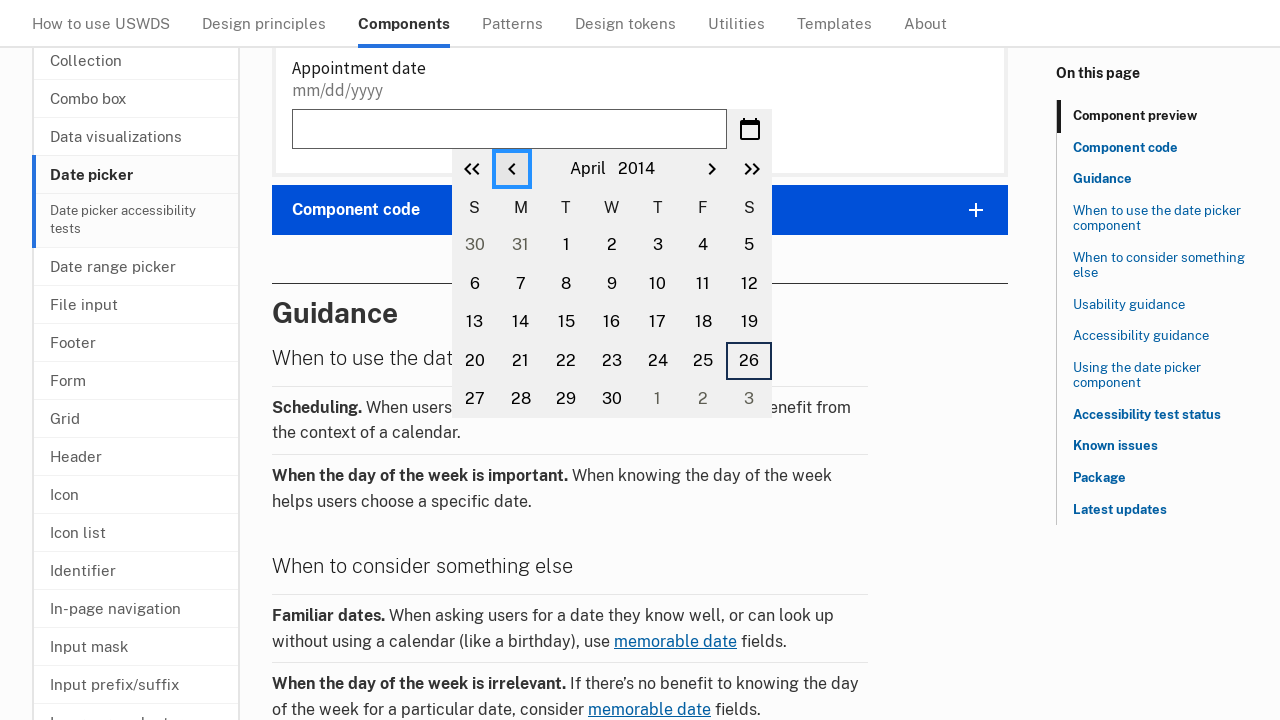

Retrieved current month: April
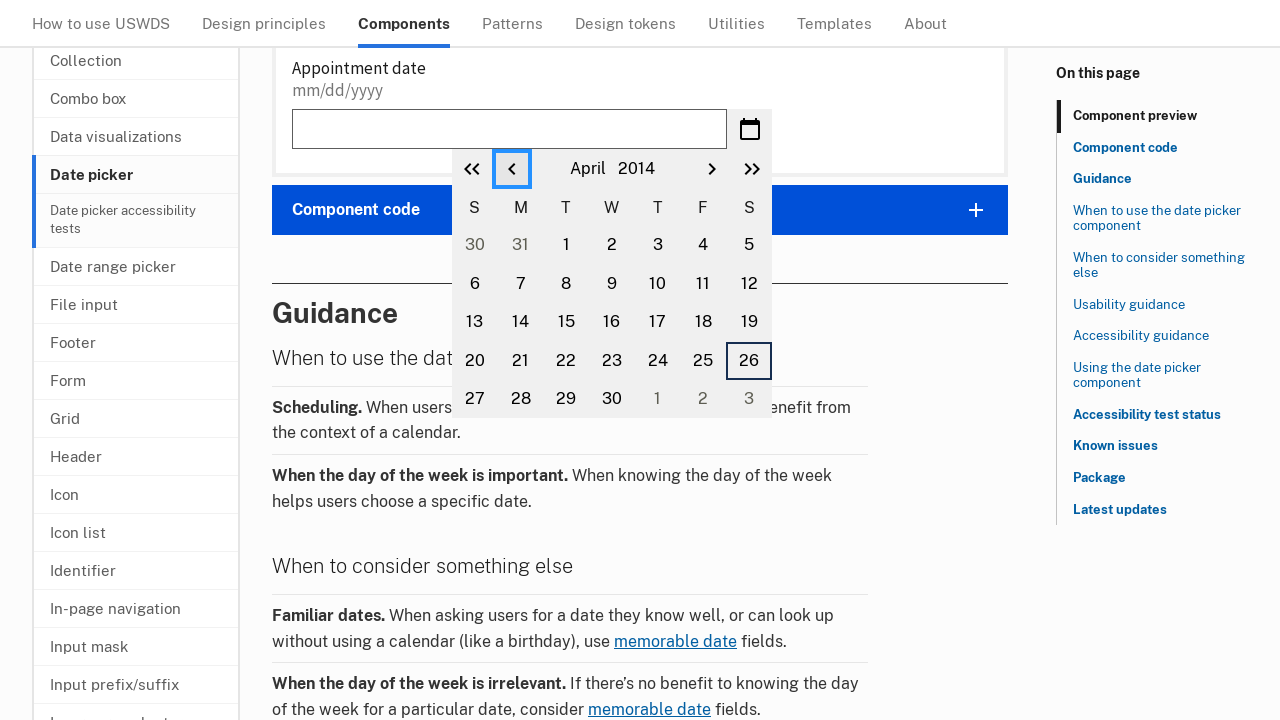

Retrieved current year: 2014
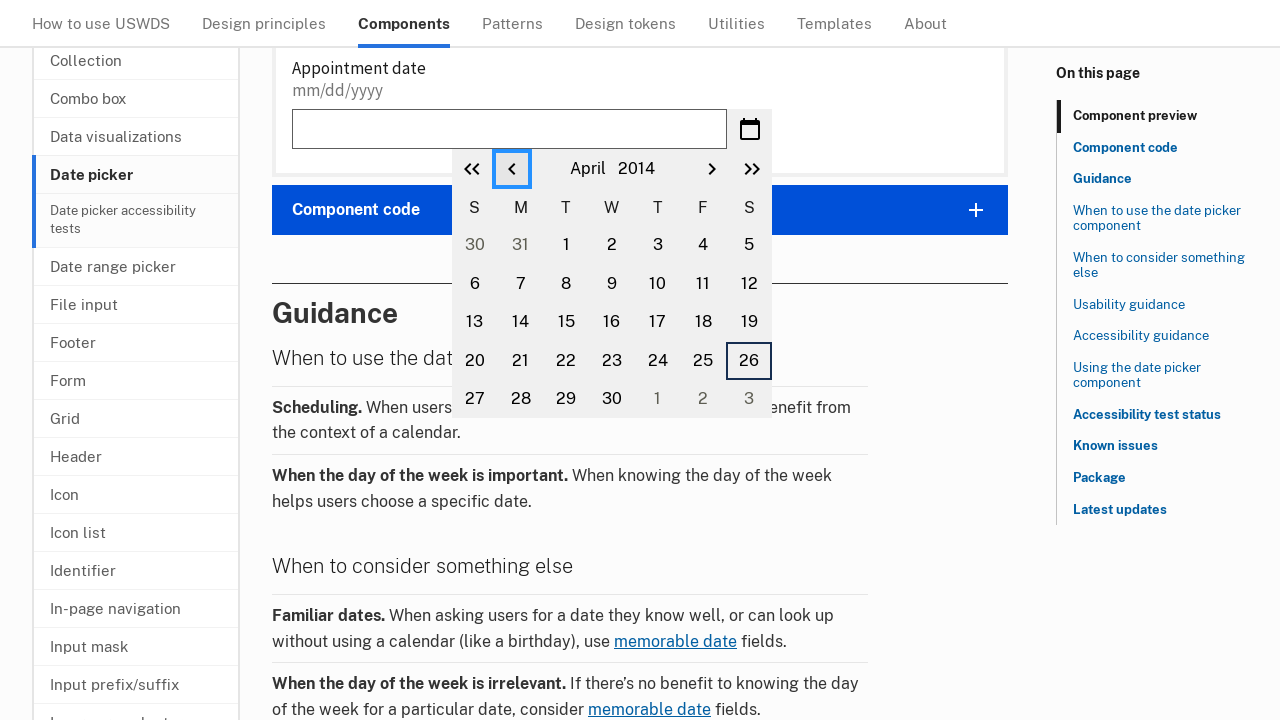

Clicked previous month button to navigate backwards at (512, 169) on button.usa-date-picker__calendar__previous-month
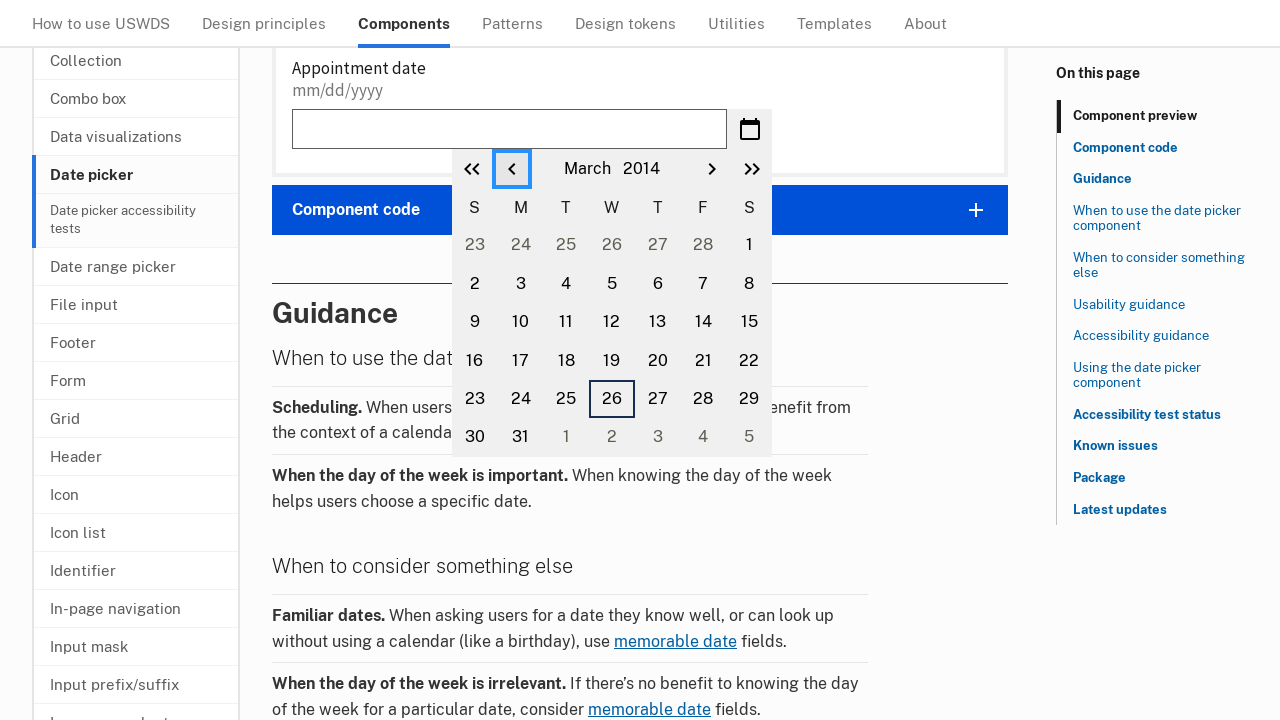

Retrieved current month: March
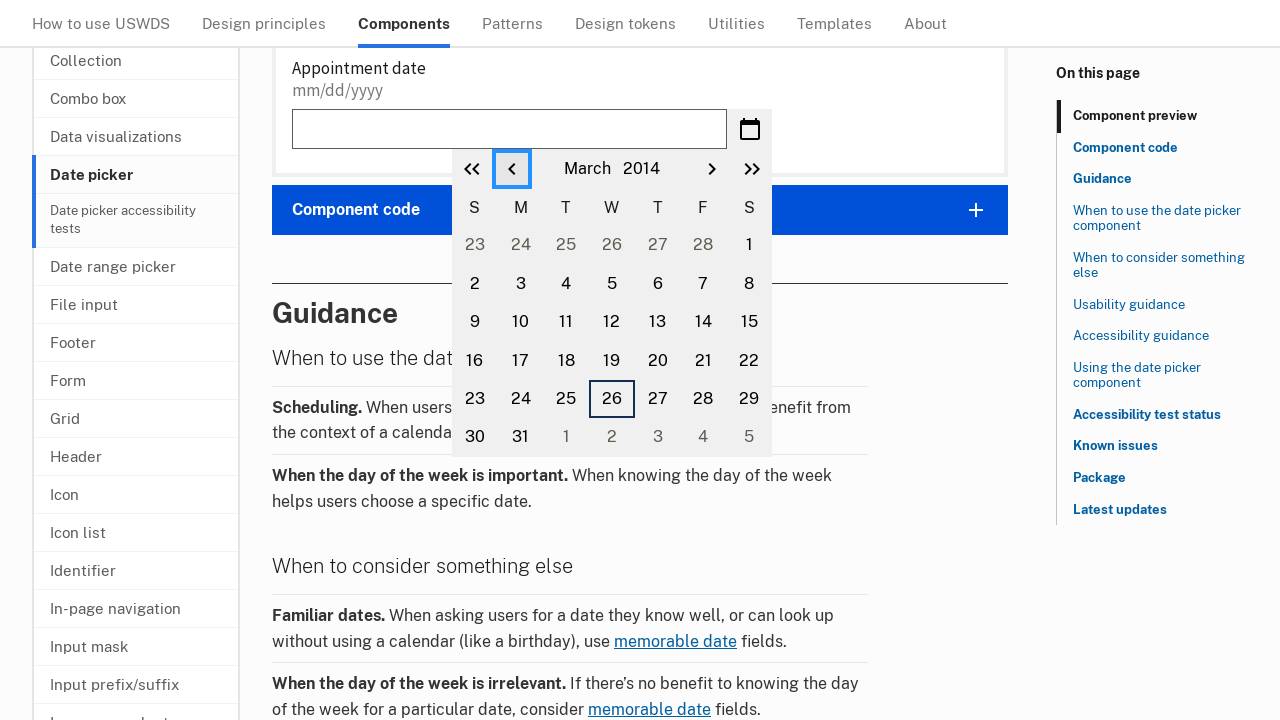

Retrieved current year: 2014
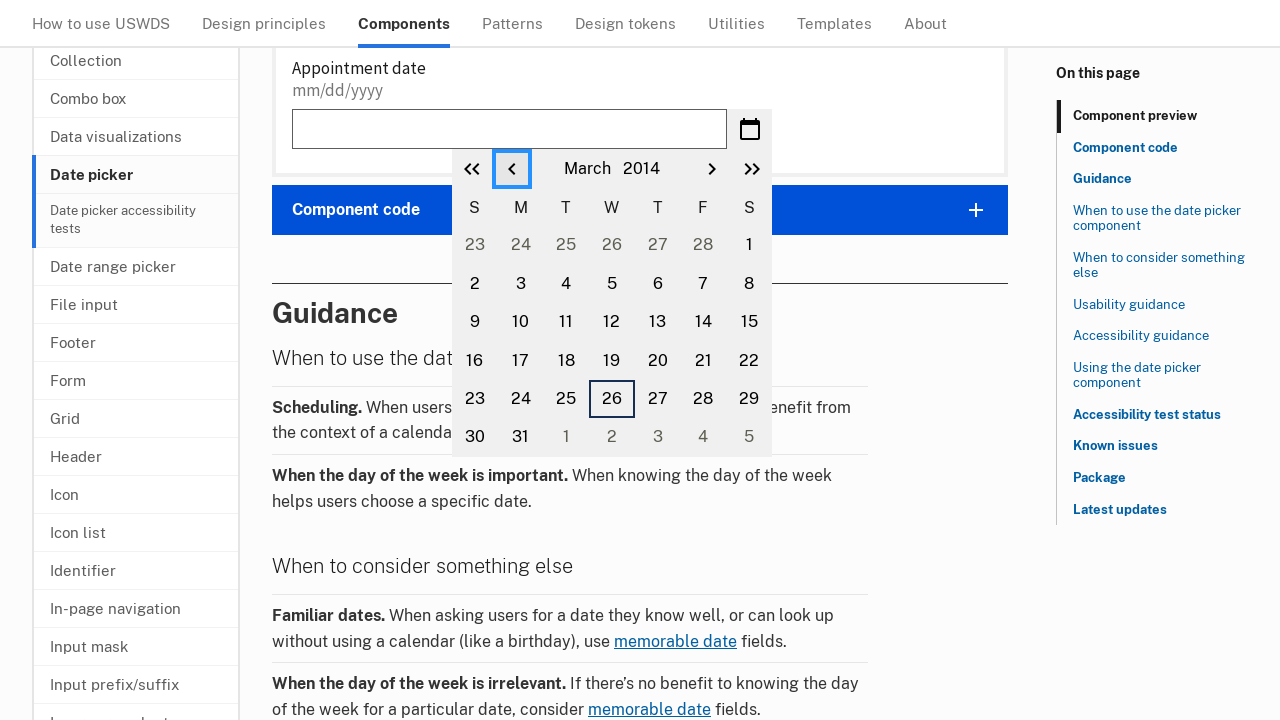

Clicked previous month button to navigate backwards at (512, 169) on button.usa-date-picker__calendar__previous-month
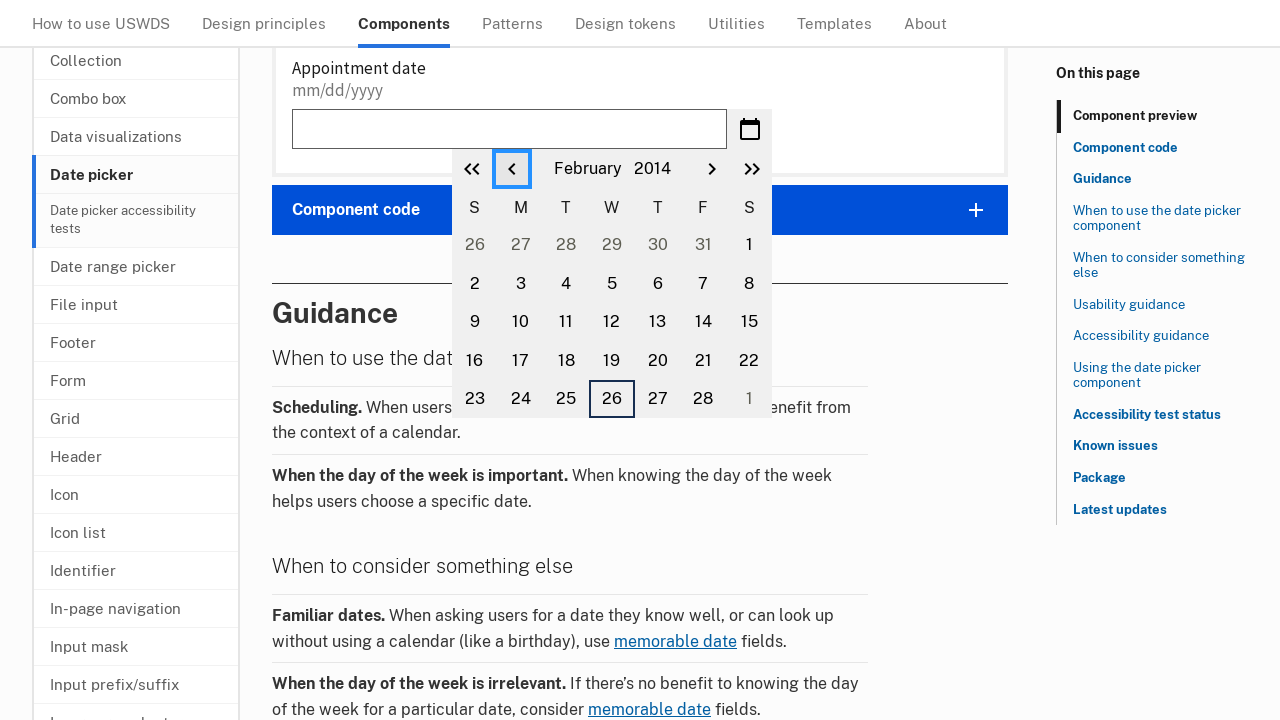

Retrieved current month: February
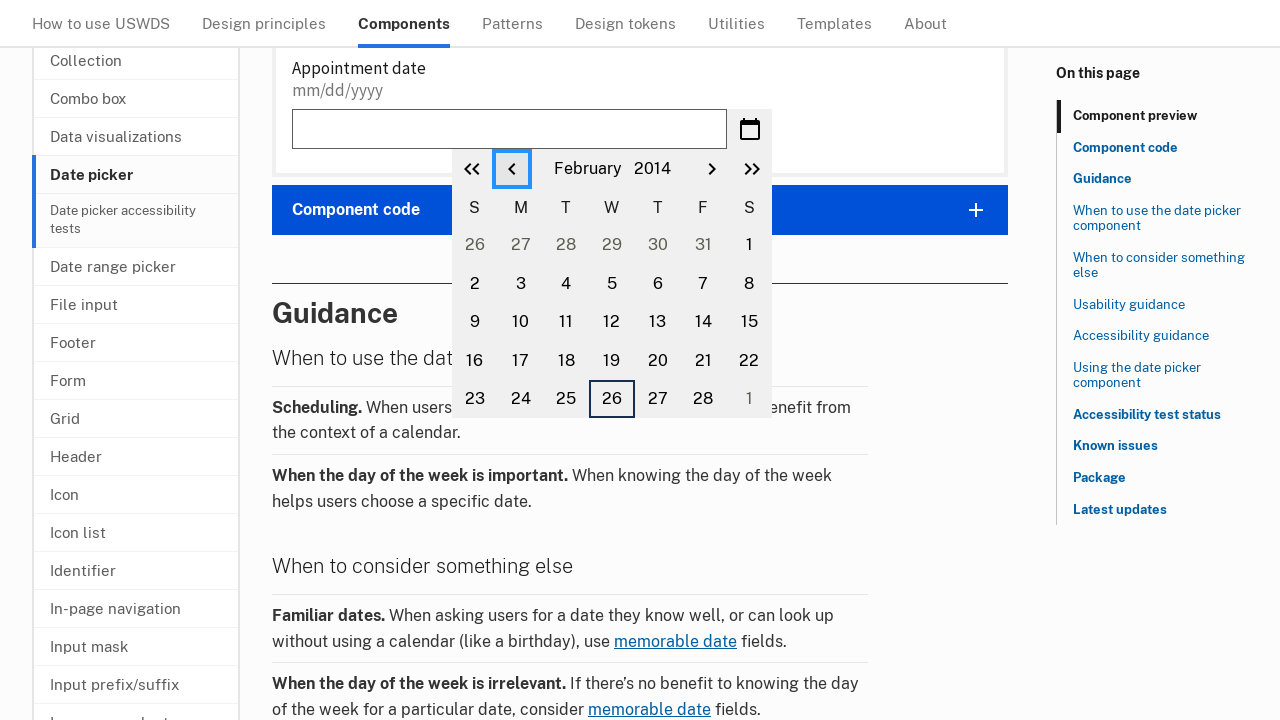

Retrieved current year: 2014
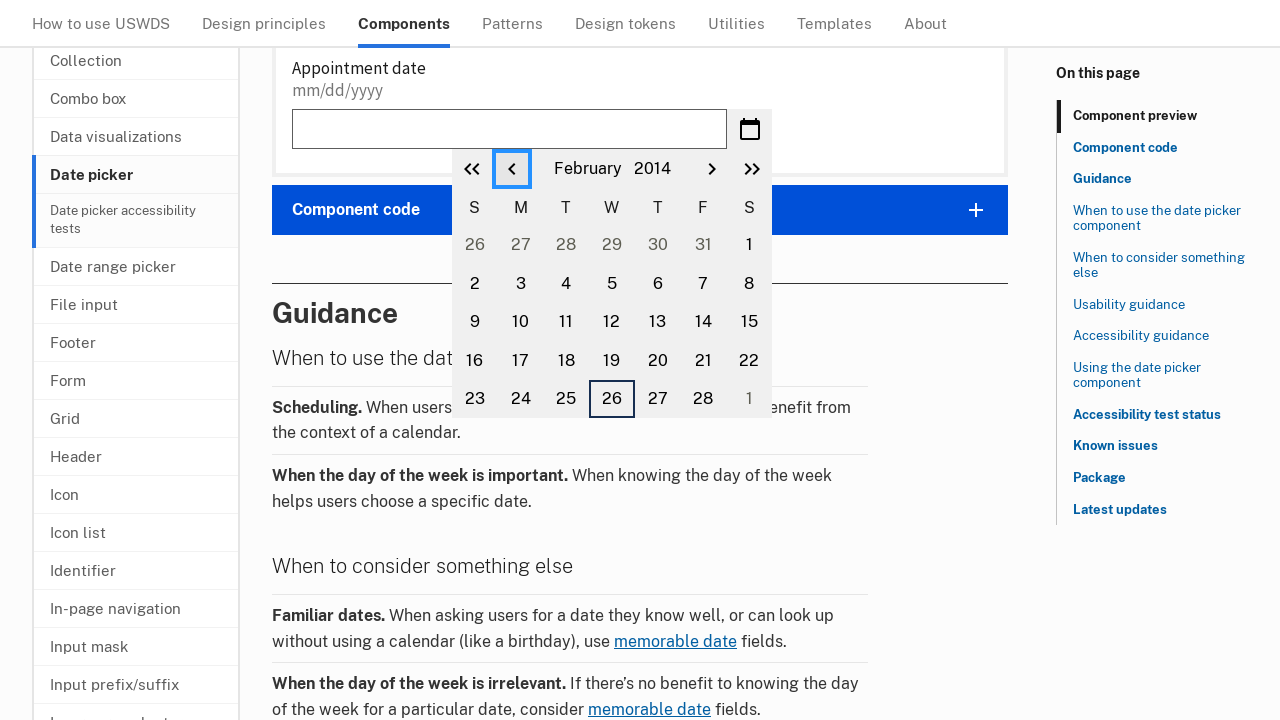

Clicked previous month button to navigate backwards at (512, 169) on button.usa-date-picker__calendar__previous-month
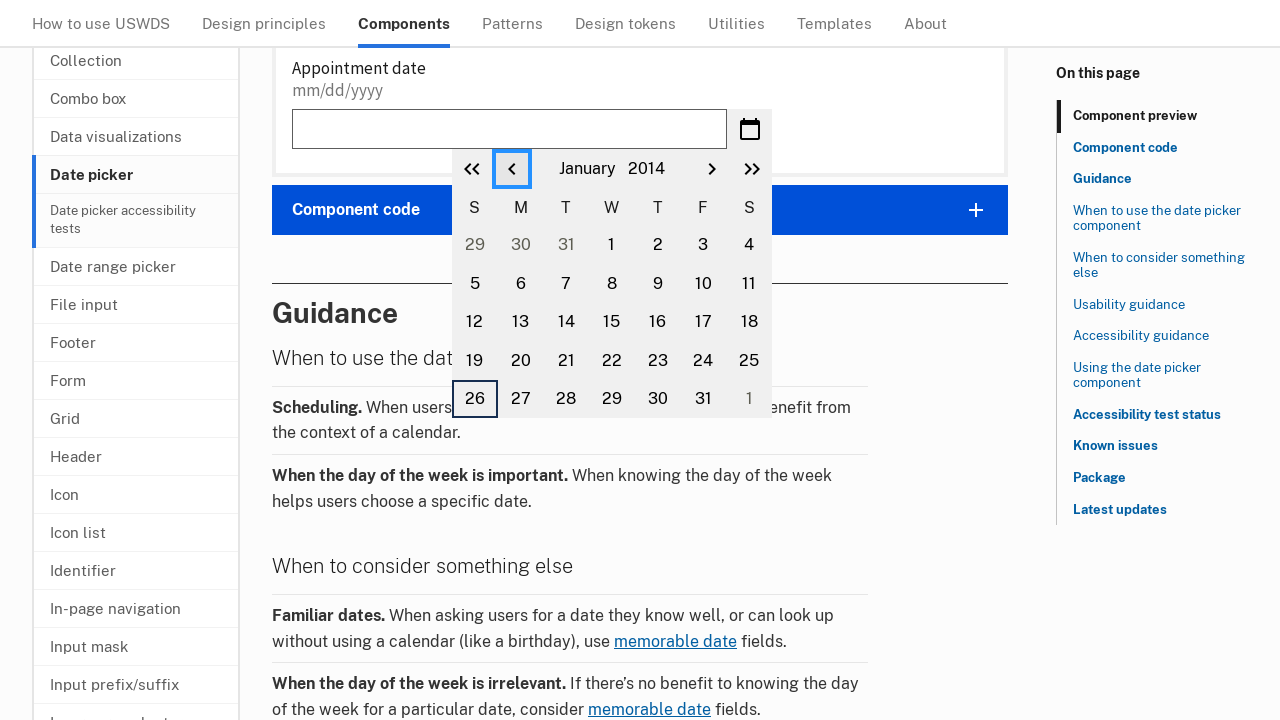

Retrieved current month: January
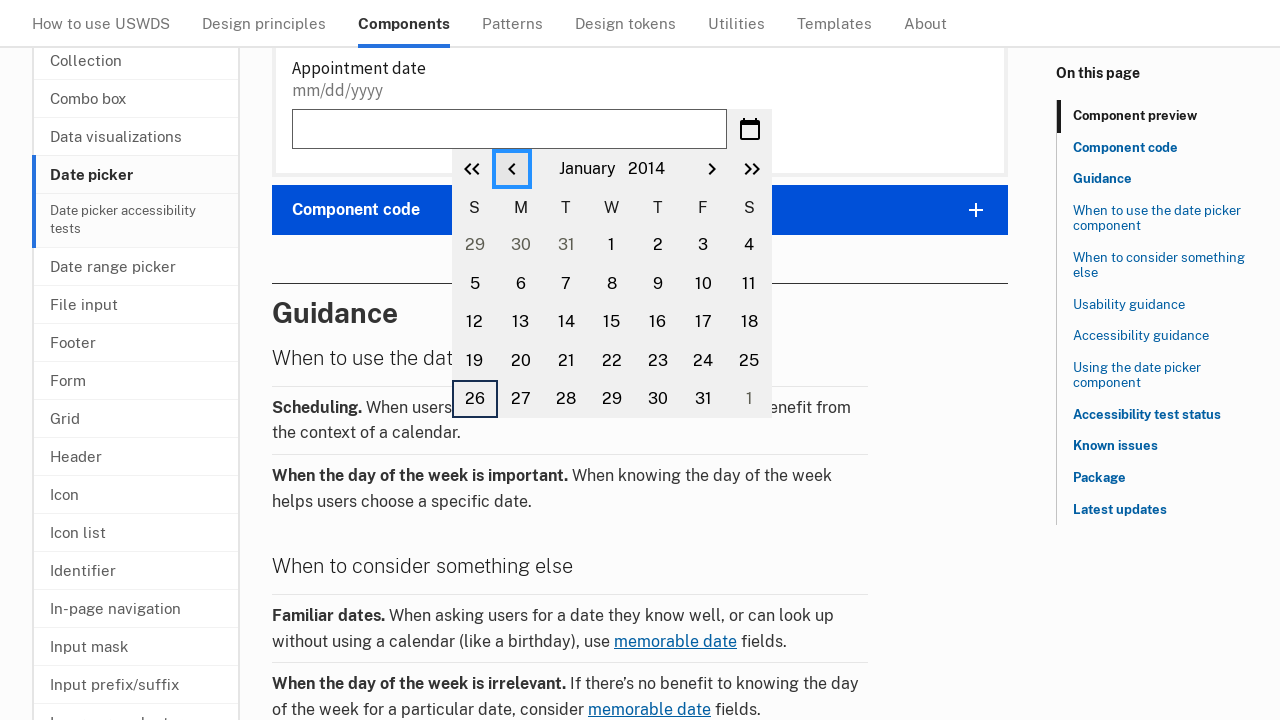

Retrieved current year: 2014
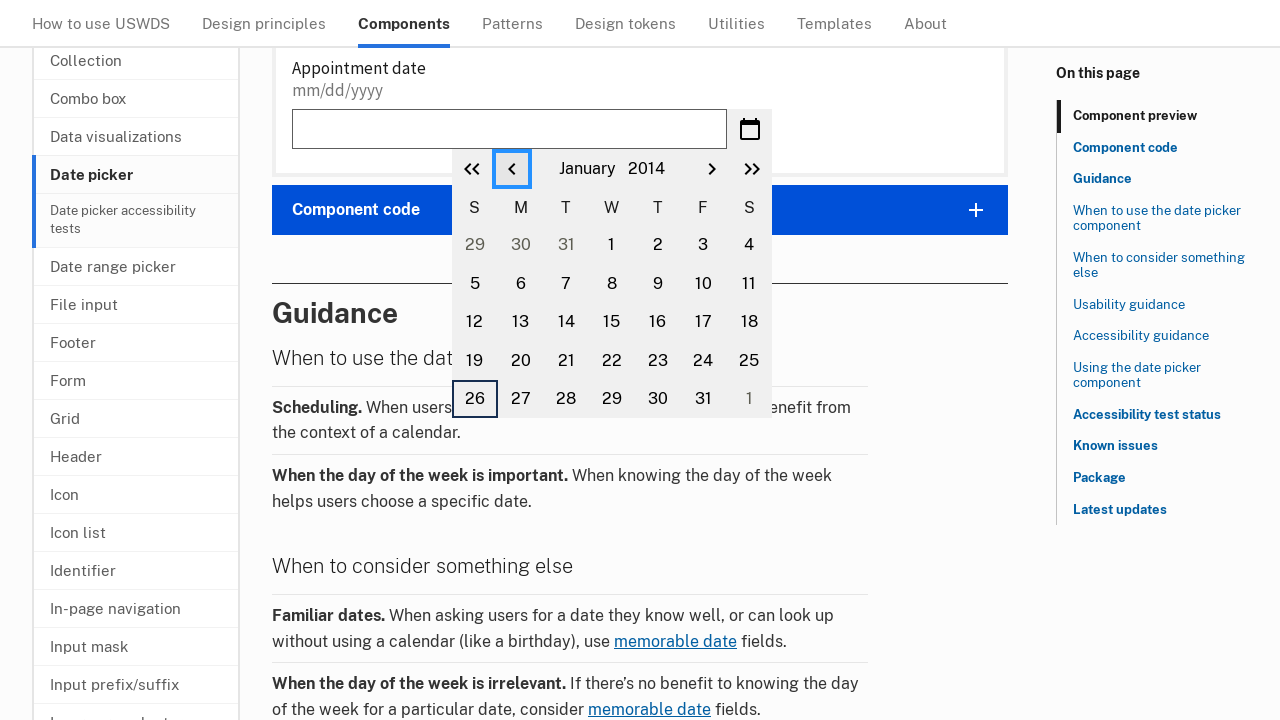

Clicked previous month button to navigate backwards at (512, 169) on button.usa-date-picker__calendar__previous-month
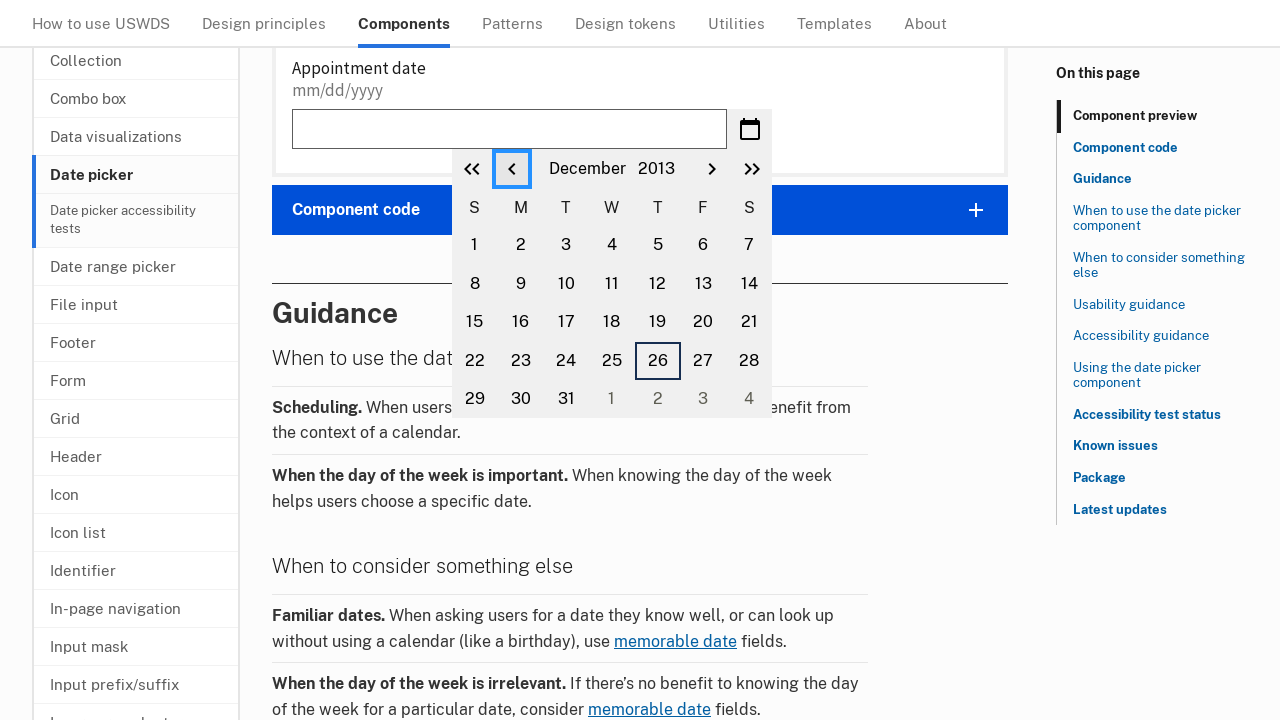

Retrieved current month: December
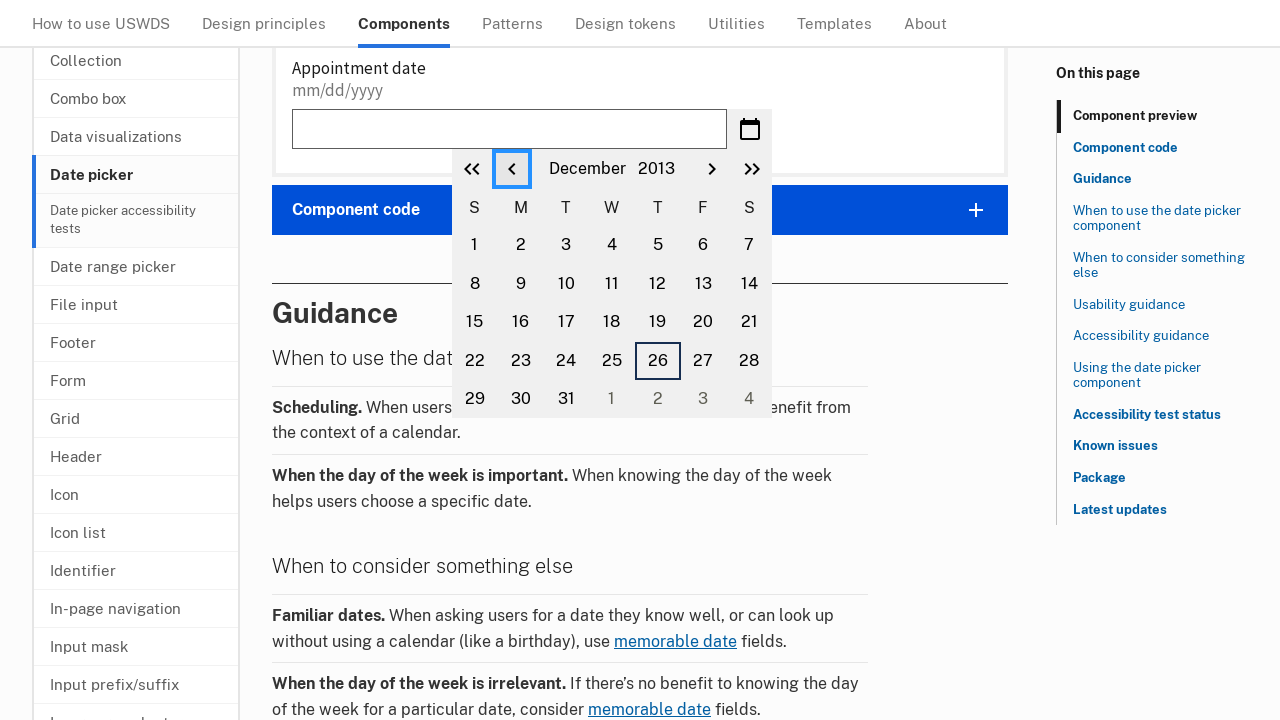

Retrieved current year: 2013
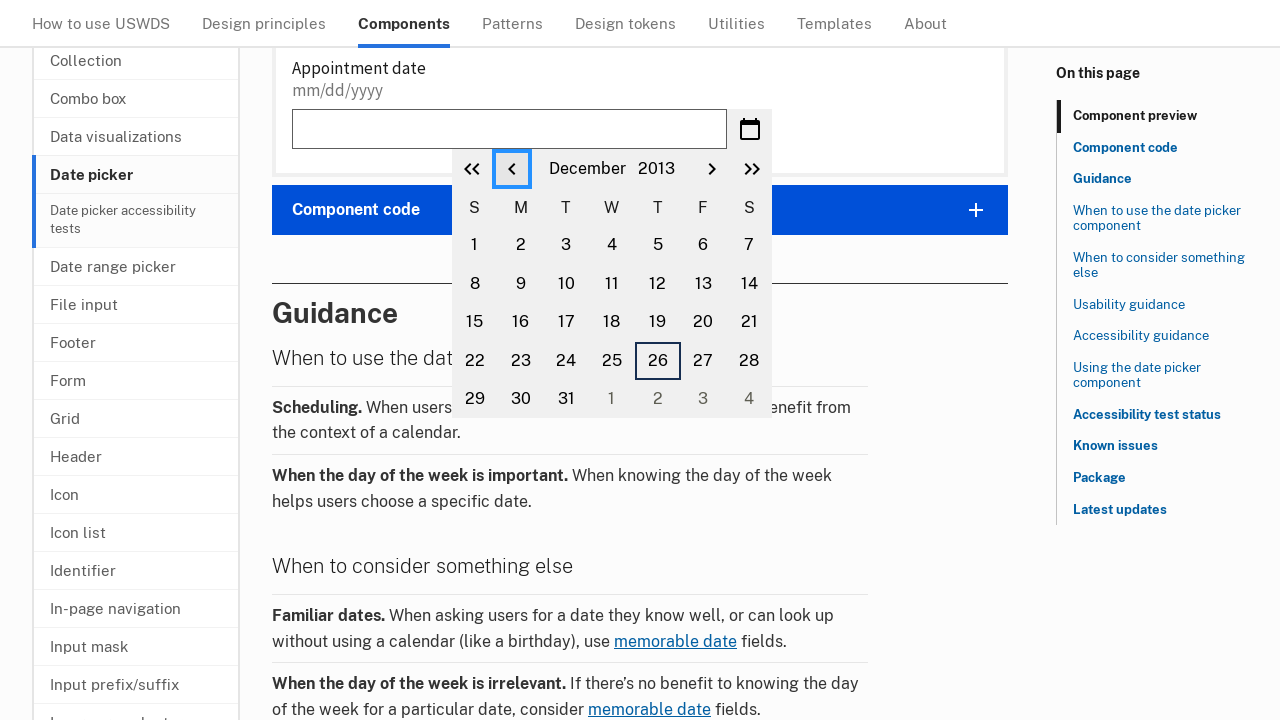

Clicked previous month button to navigate backwards at (512, 169) on button.usa-date-picker__calendar__previous-month
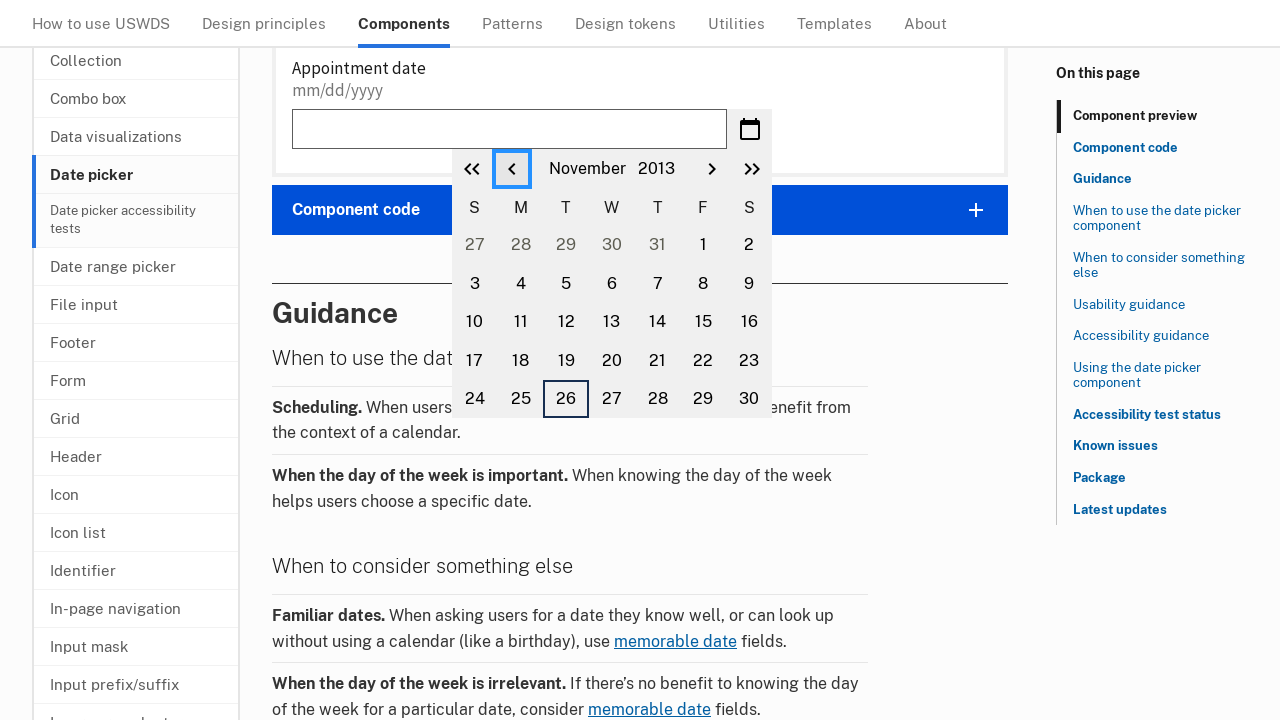

Retrieved current month: November
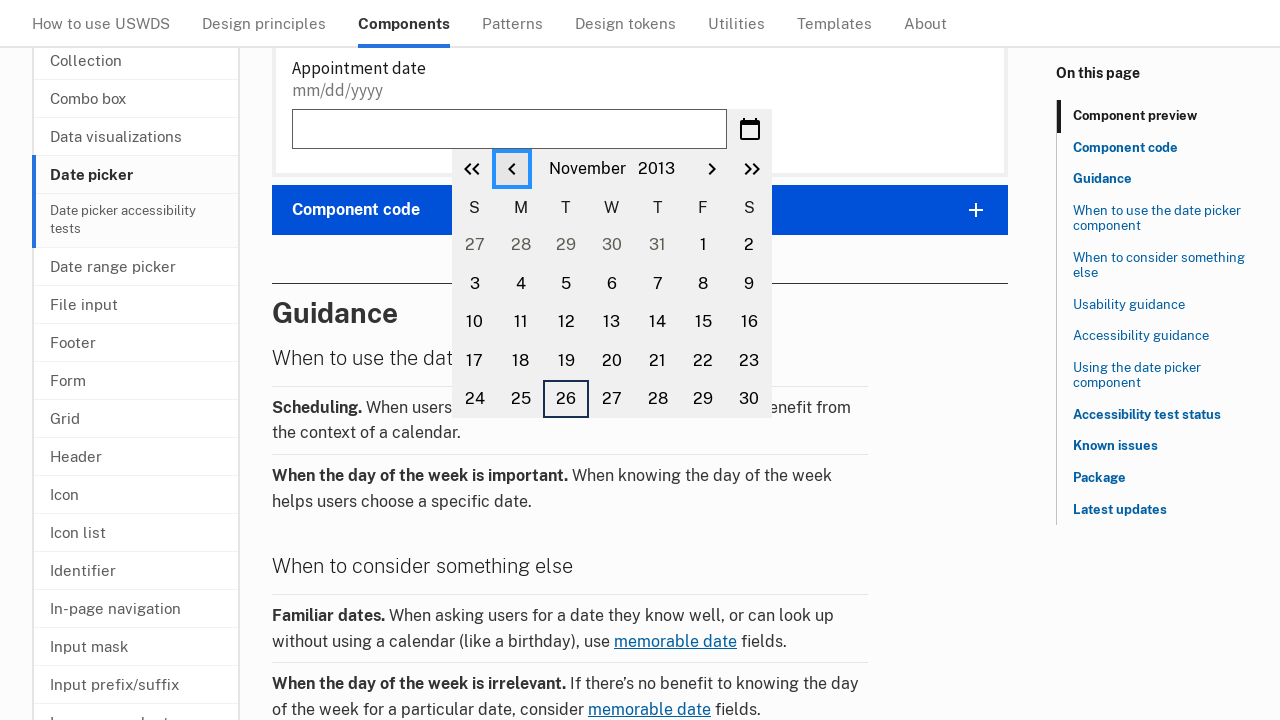

Retrieved current year: 2013
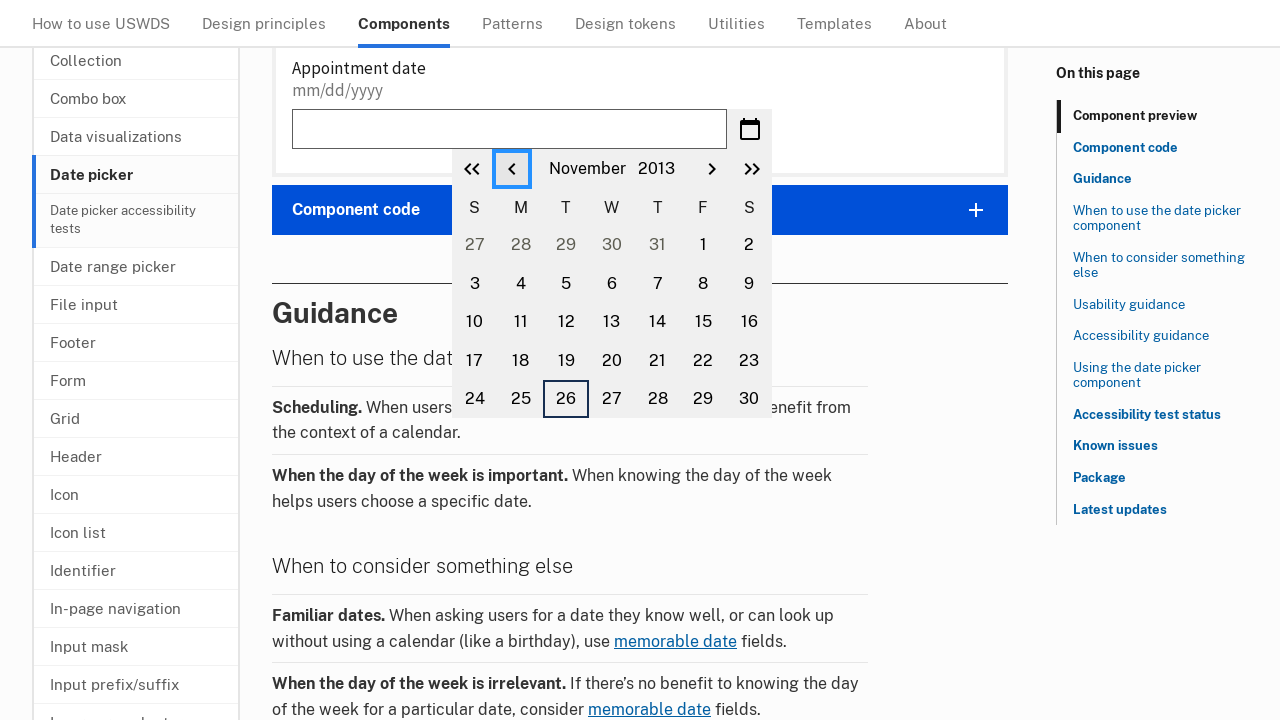

Clicked previous month button to navigate backwards at (512, 169) on button.usa-date-picker__calendar__previous-month
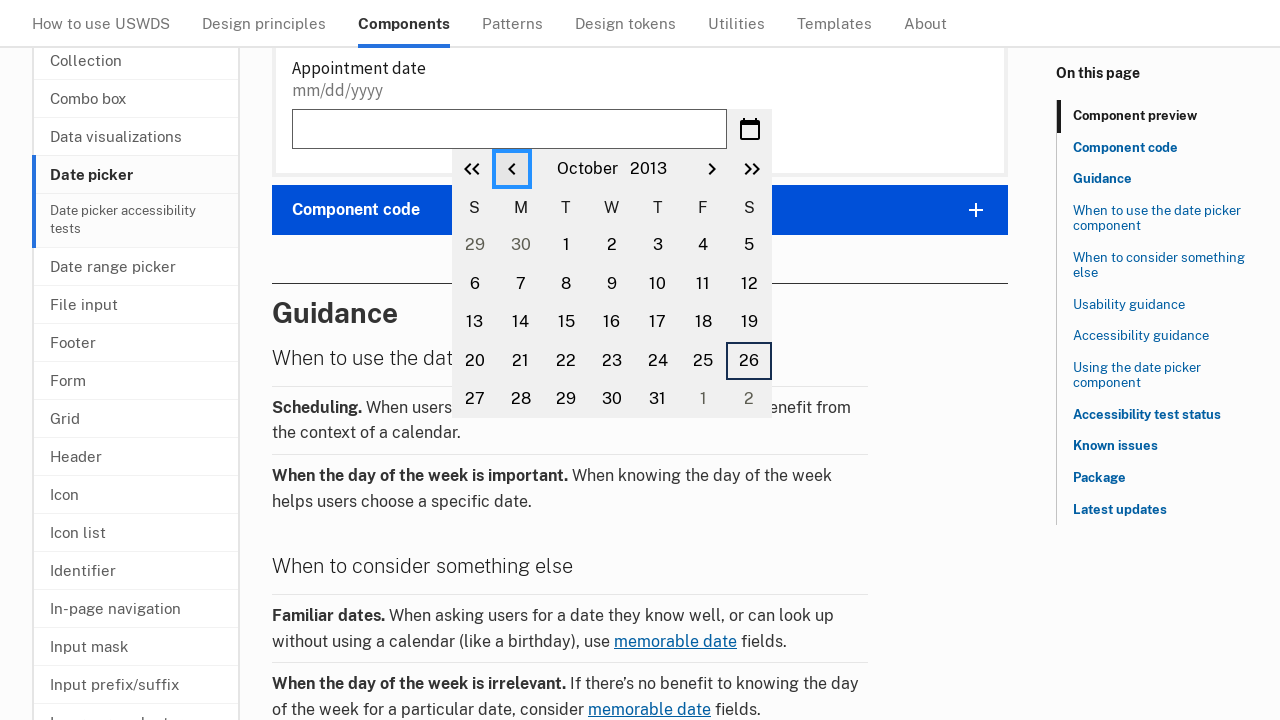

Retrieved current month: October
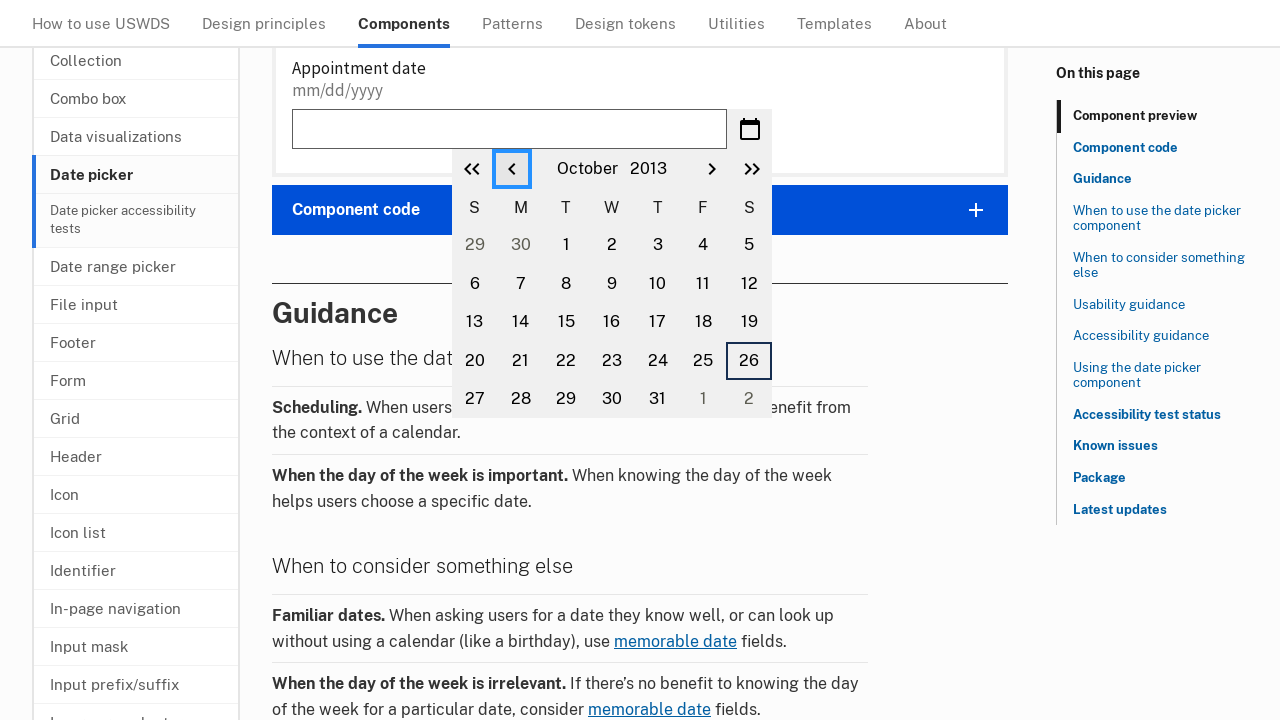

Retrieved current year: 2013
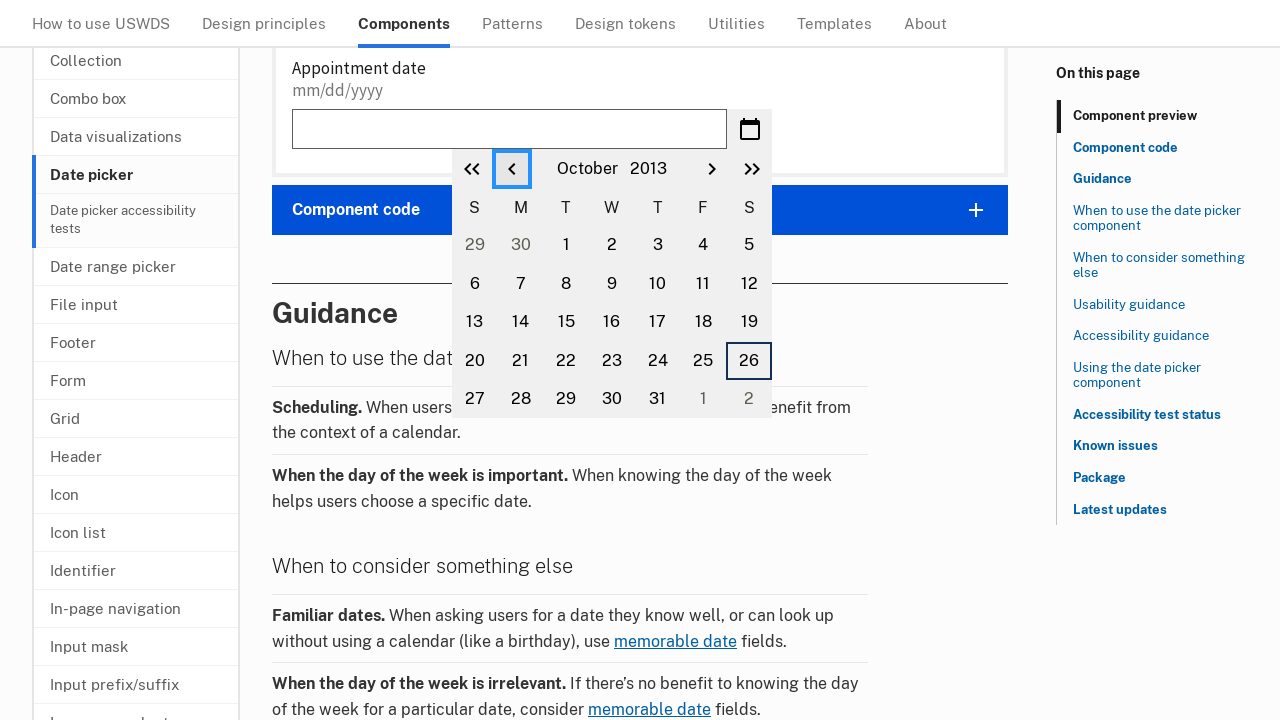

Clicked previous month button to navigate backwards at (512, 169) on button.usa-date-picker__calendar__previous-month
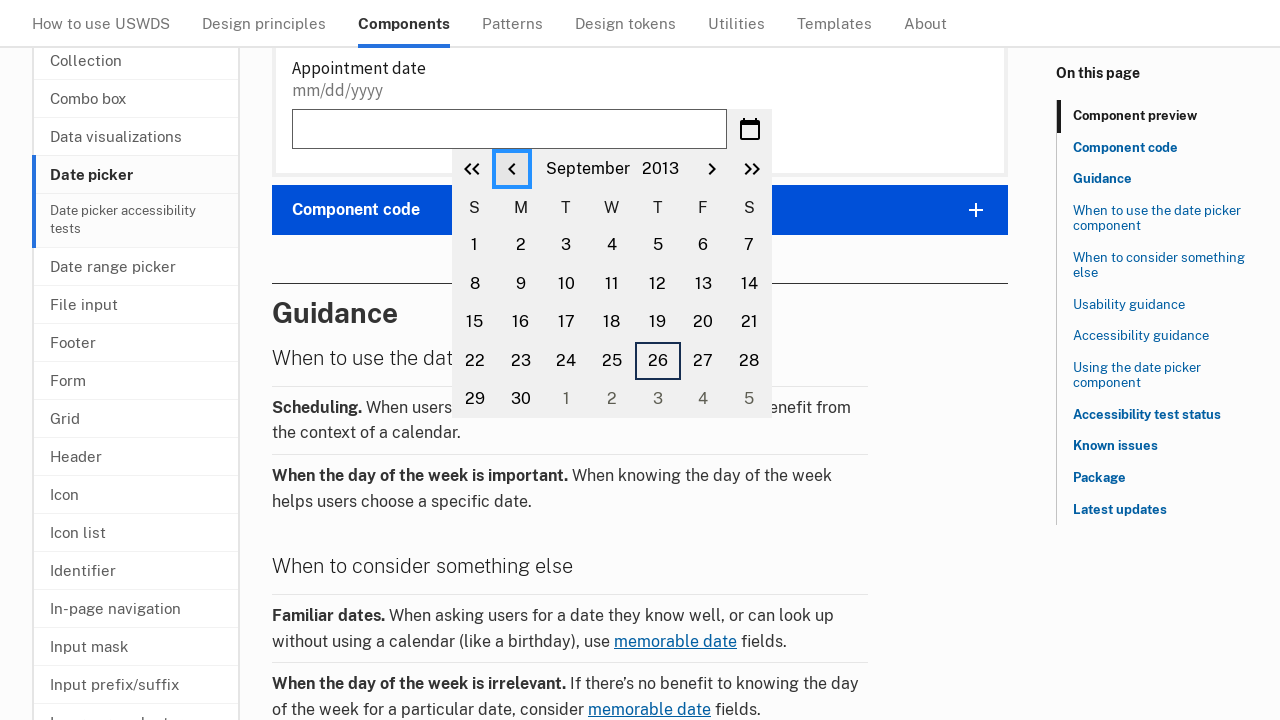

Retrieved current month: September
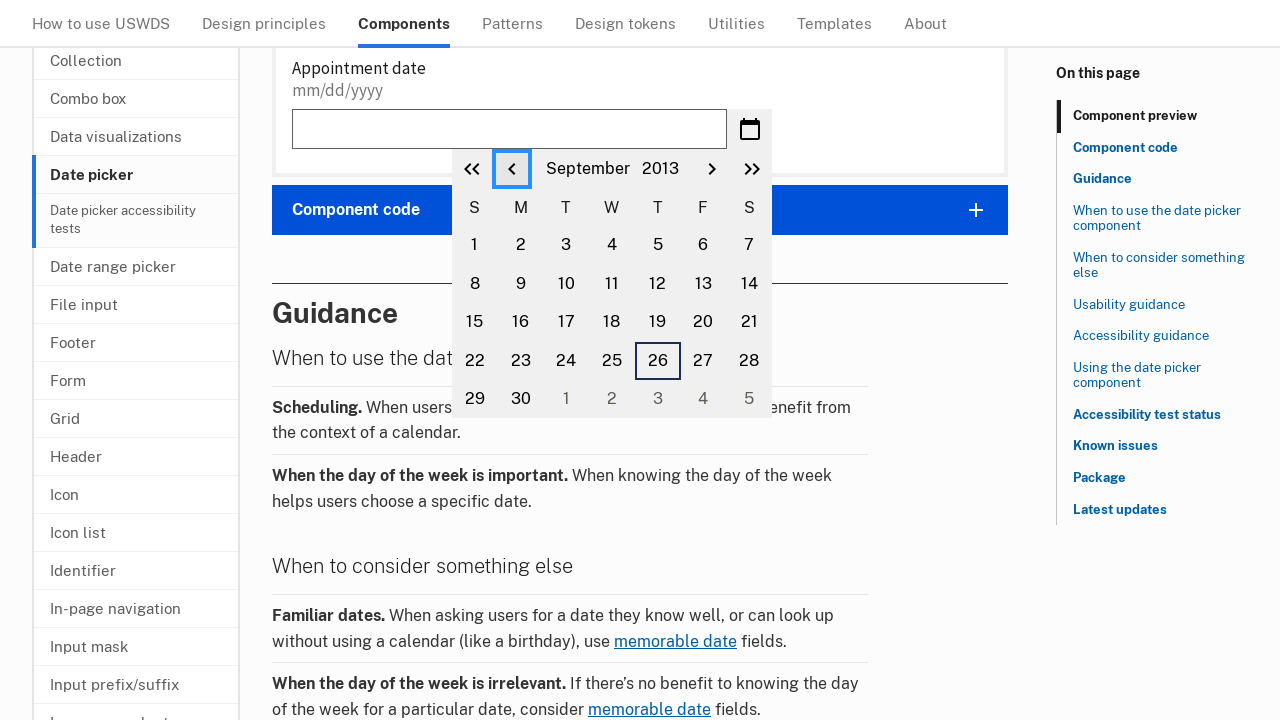

Retrieved current year: 2013
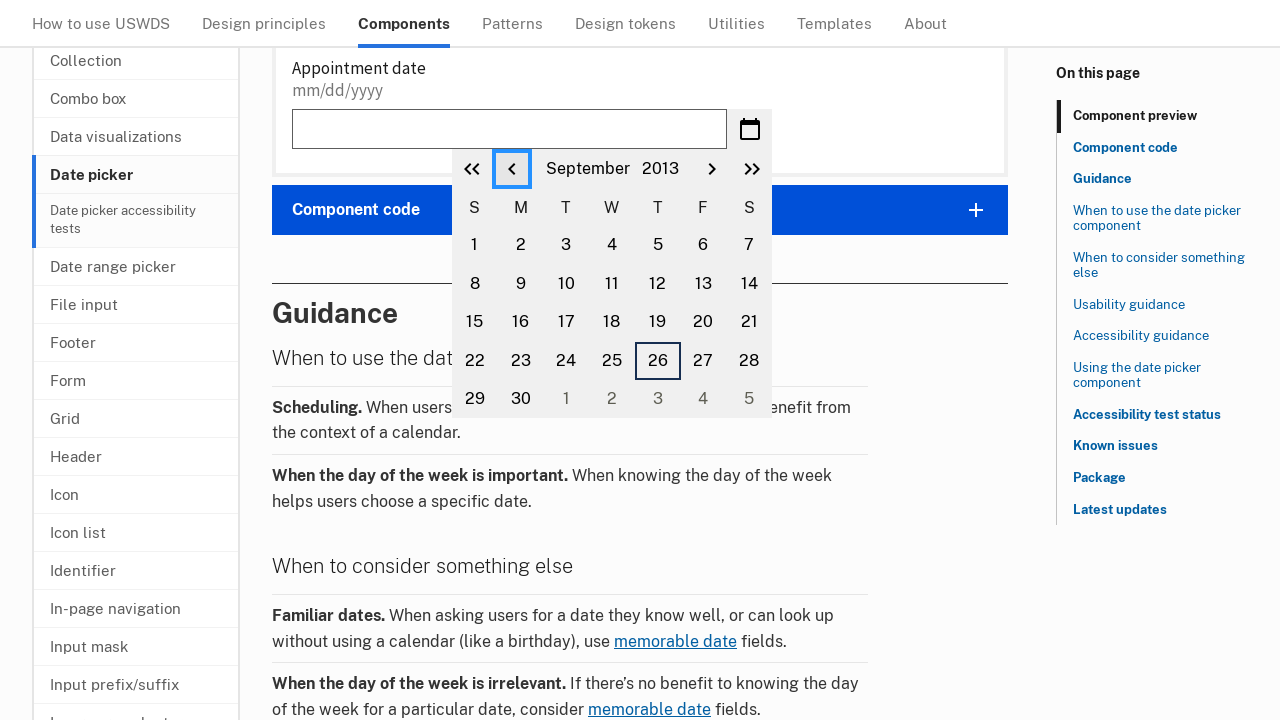

Clicked previous month button to navigate backwards at (512, 169) on button.usa-date-picker__calendar__previous-month
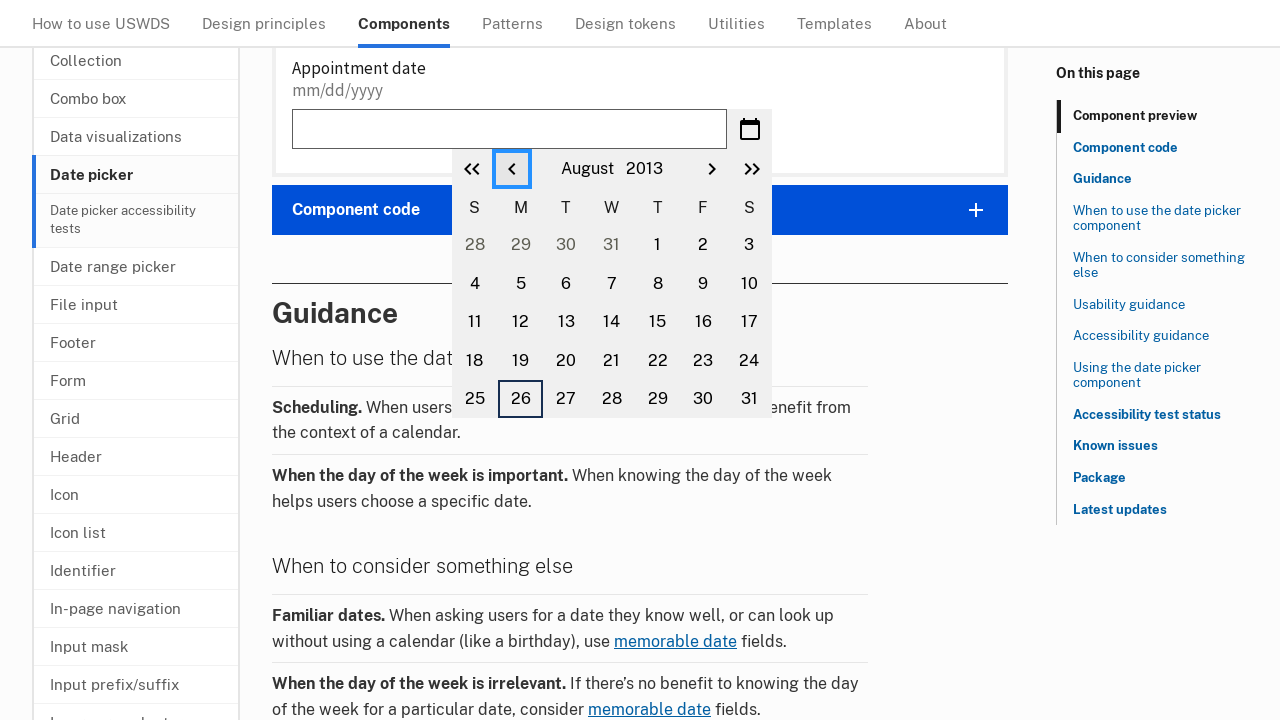

Retrieved current month: August
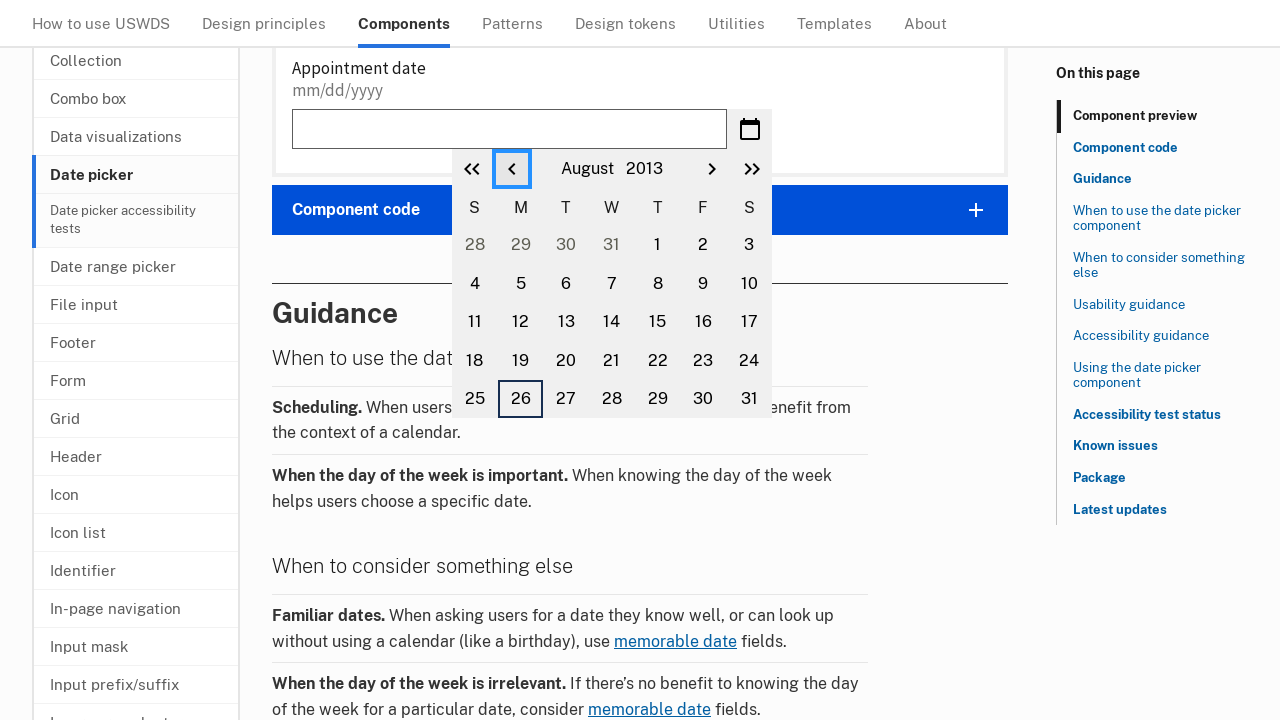

Retrieved current year: 2013
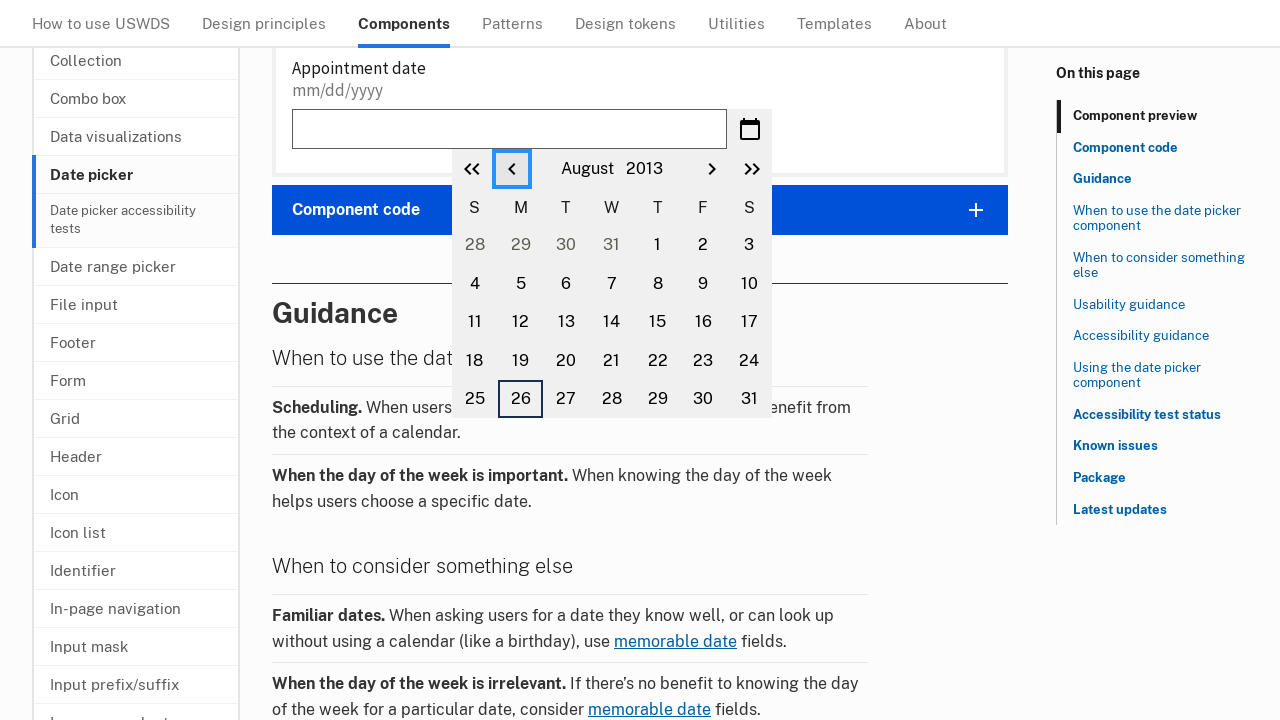

Clicked previous month button to navigate backwards at (512, 169) on button.usa-date-picker__calendar__previous-month
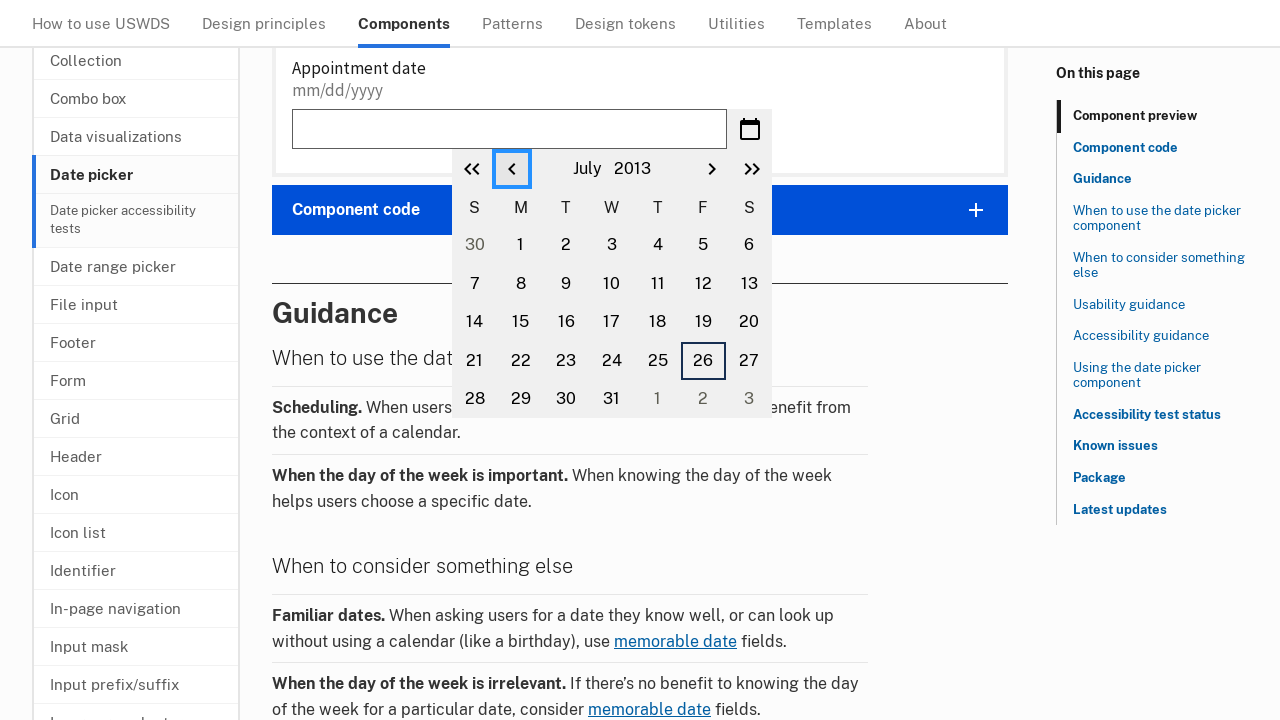

Retrieved current month: July
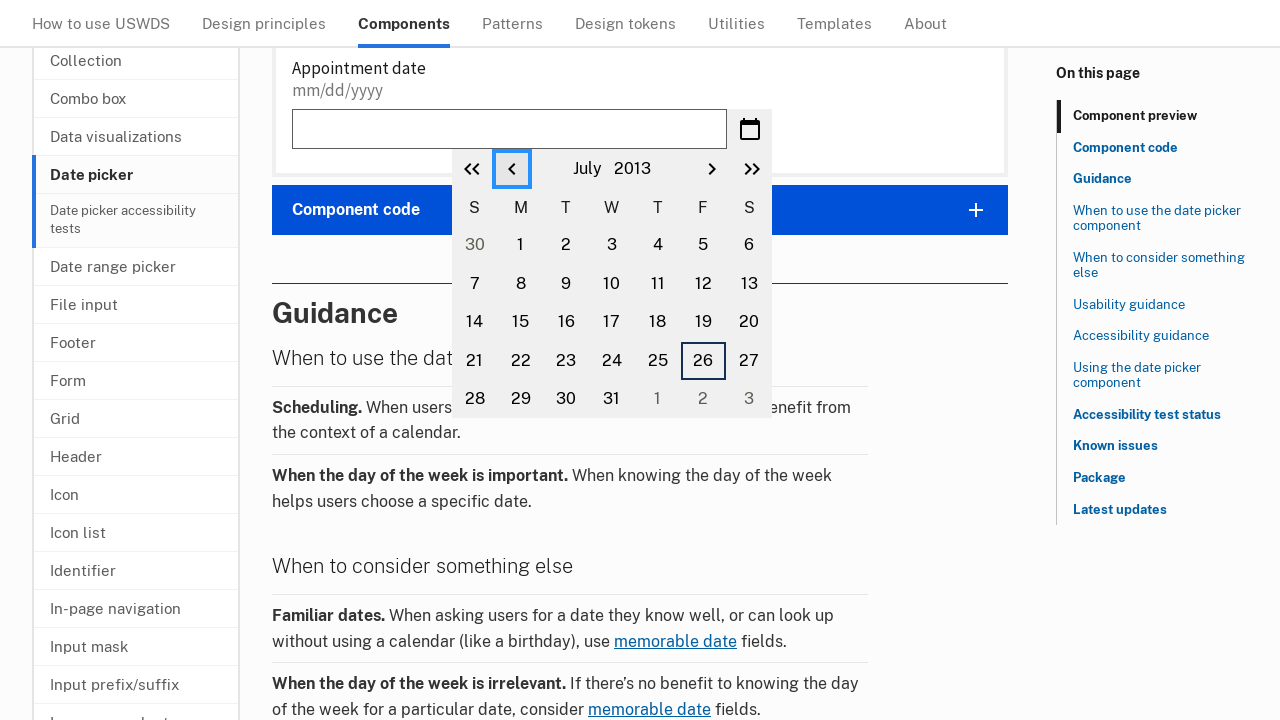

Retrieved current year: 2013
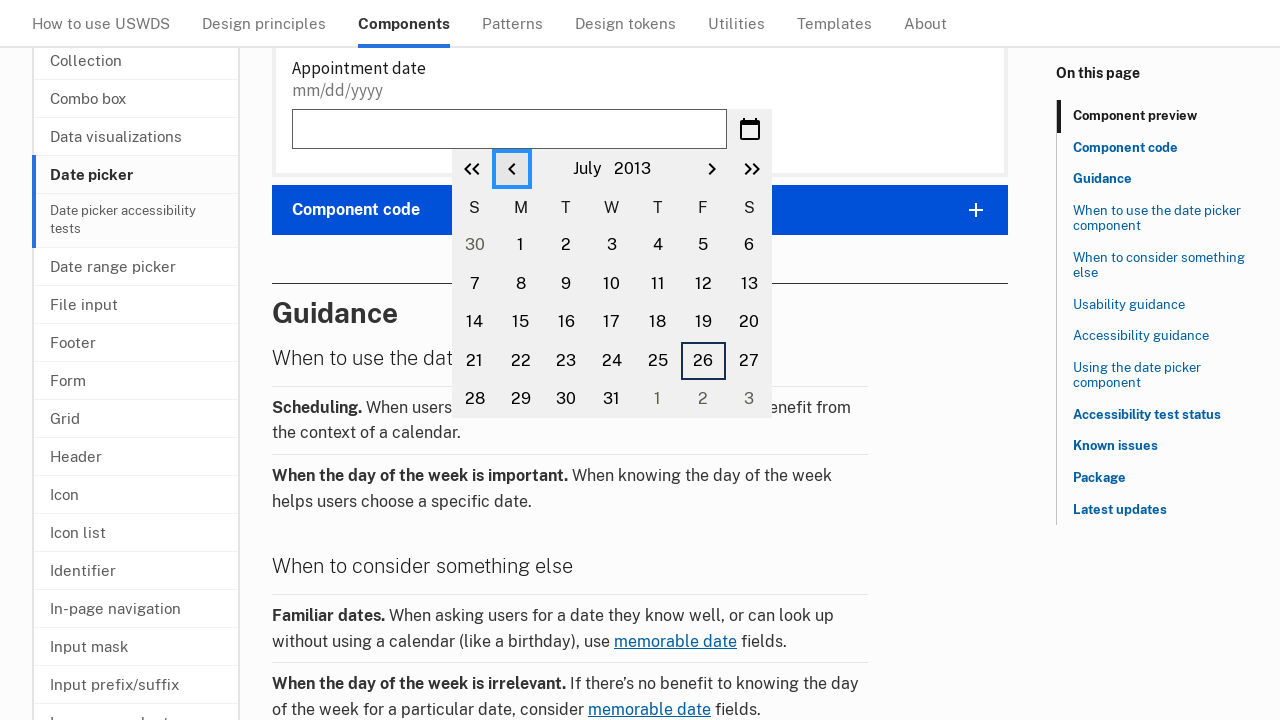

Clicked previous month button to navigate backwards at (512, 169) on button.usa-date-picker__calendar__previous-month
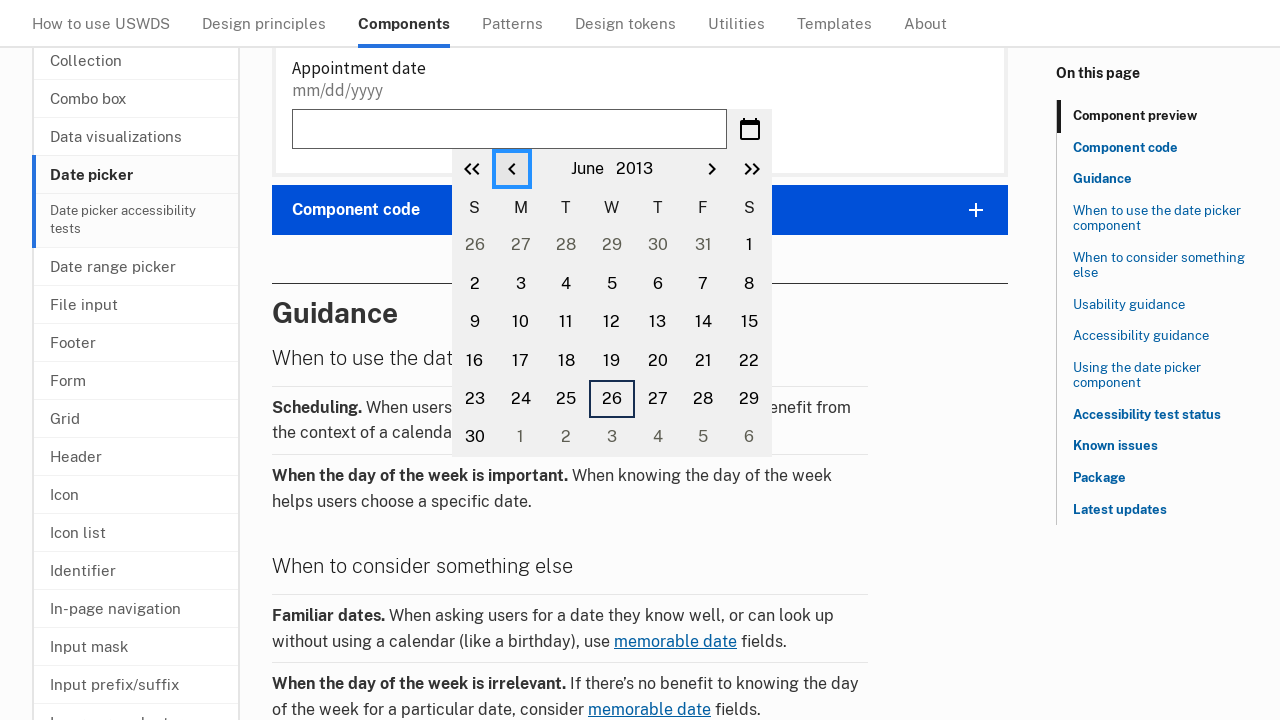

Retrieved current month: June
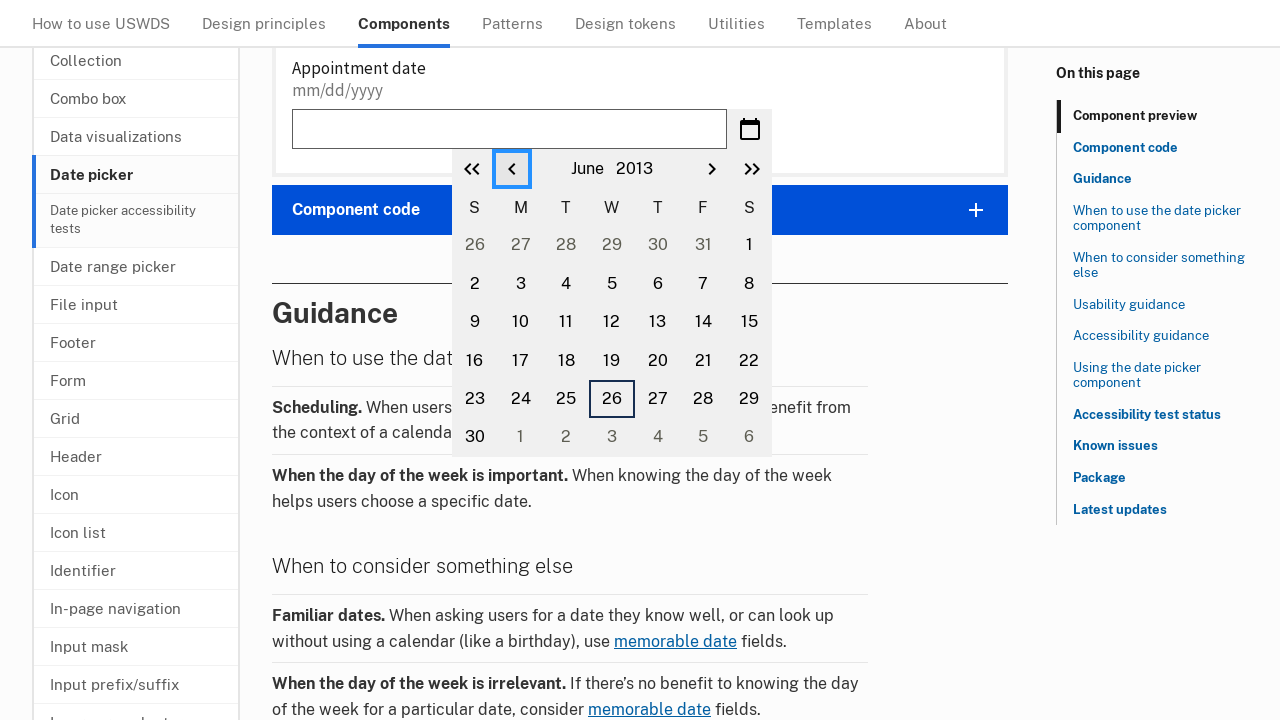

Retrieved current year: 2013
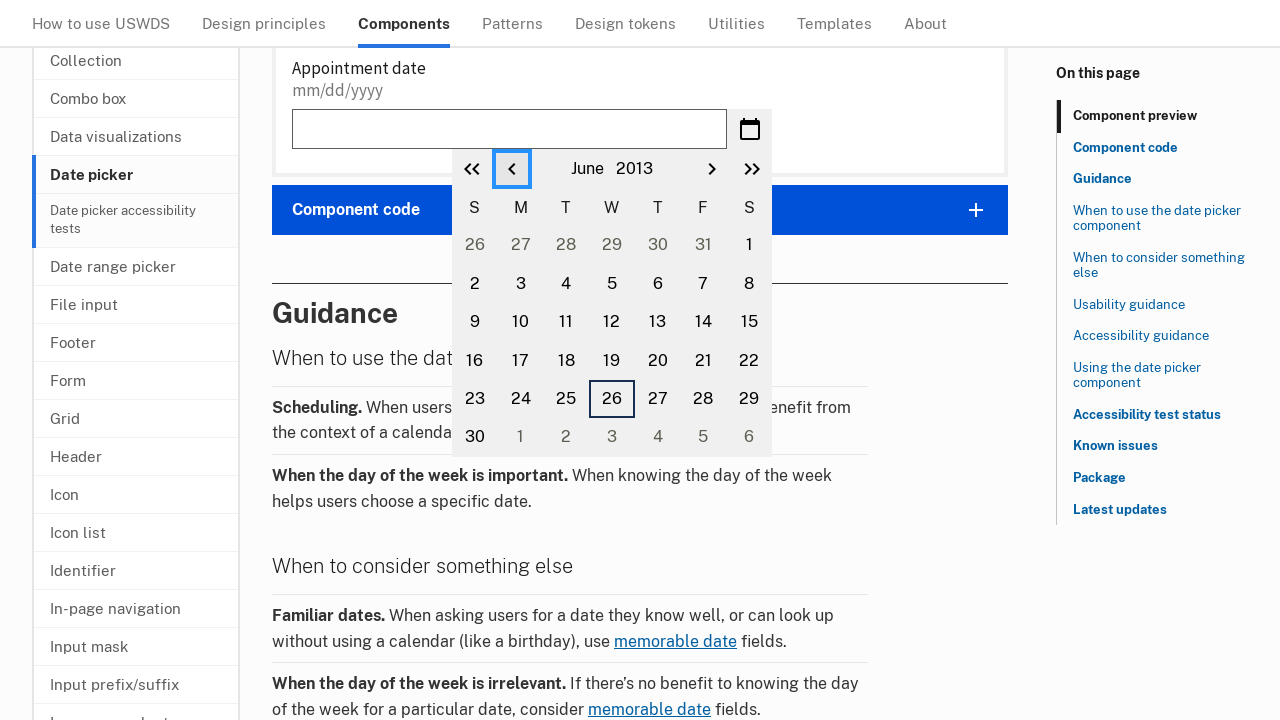

Clicked previous month button to navigate backwards at (512, 169) on button.usa-date-picker__calendar__previous-month
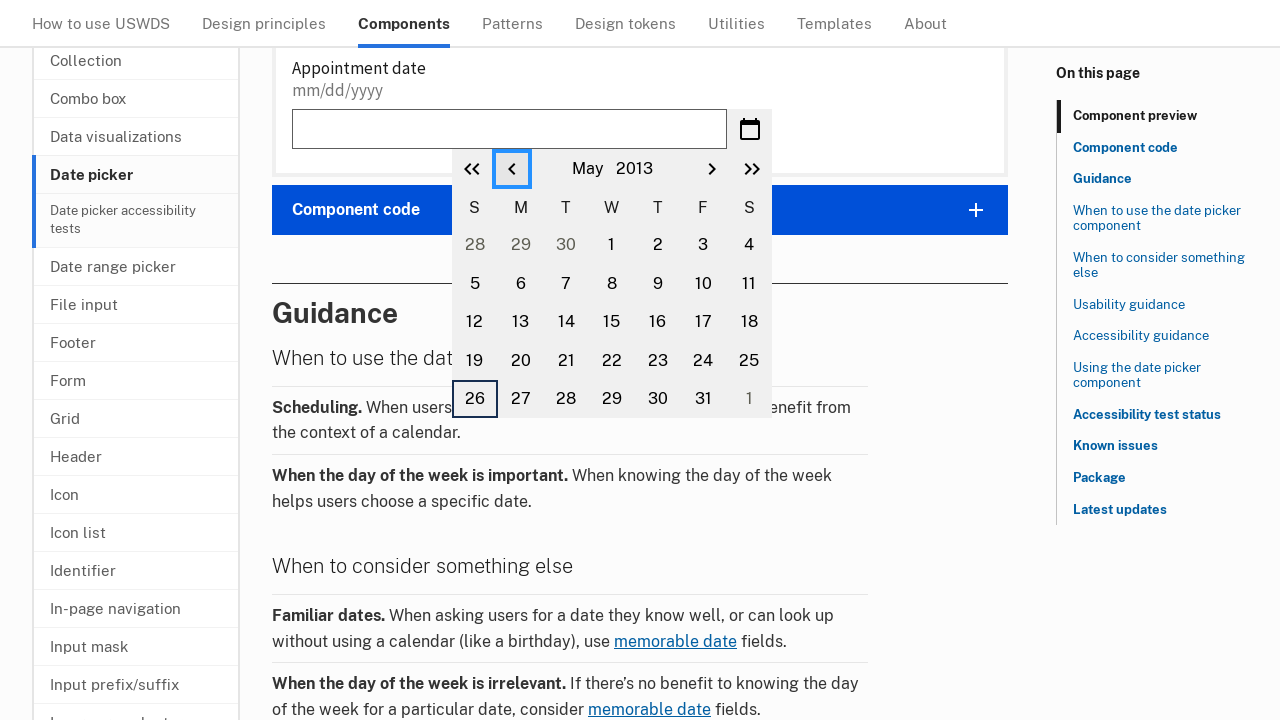

Retrieved current month: May
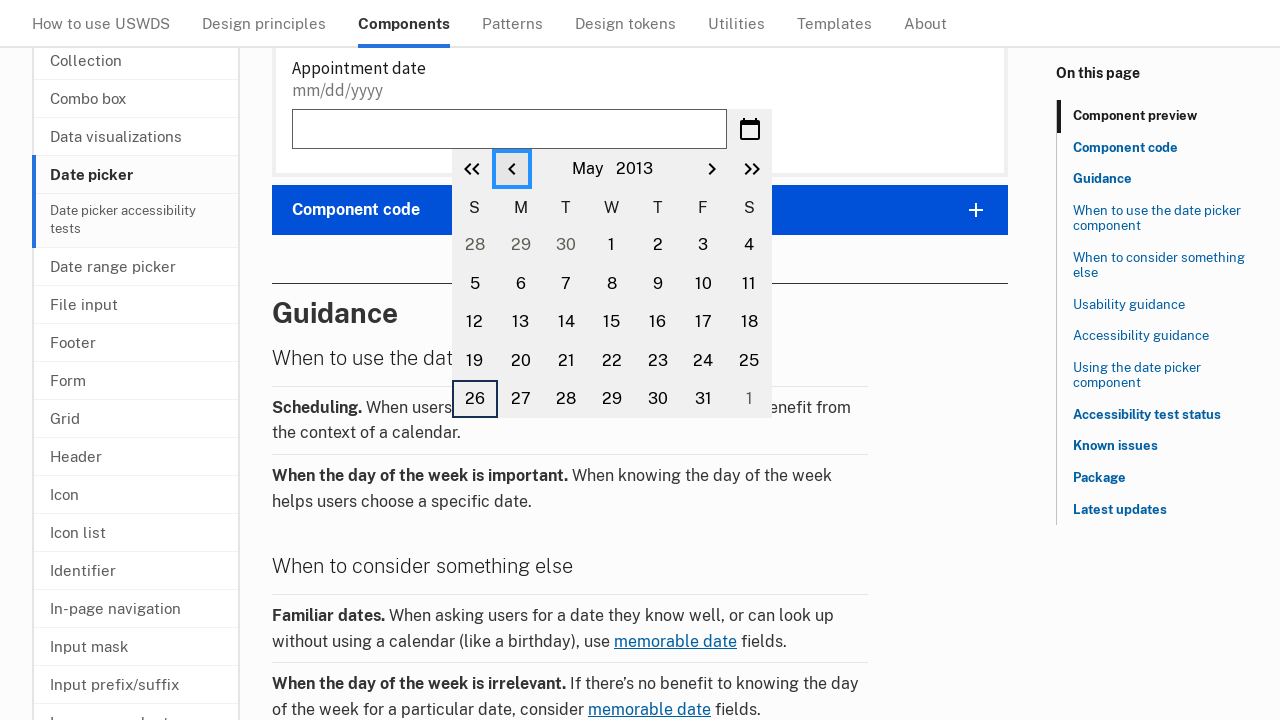

Retrieved current year: 2013
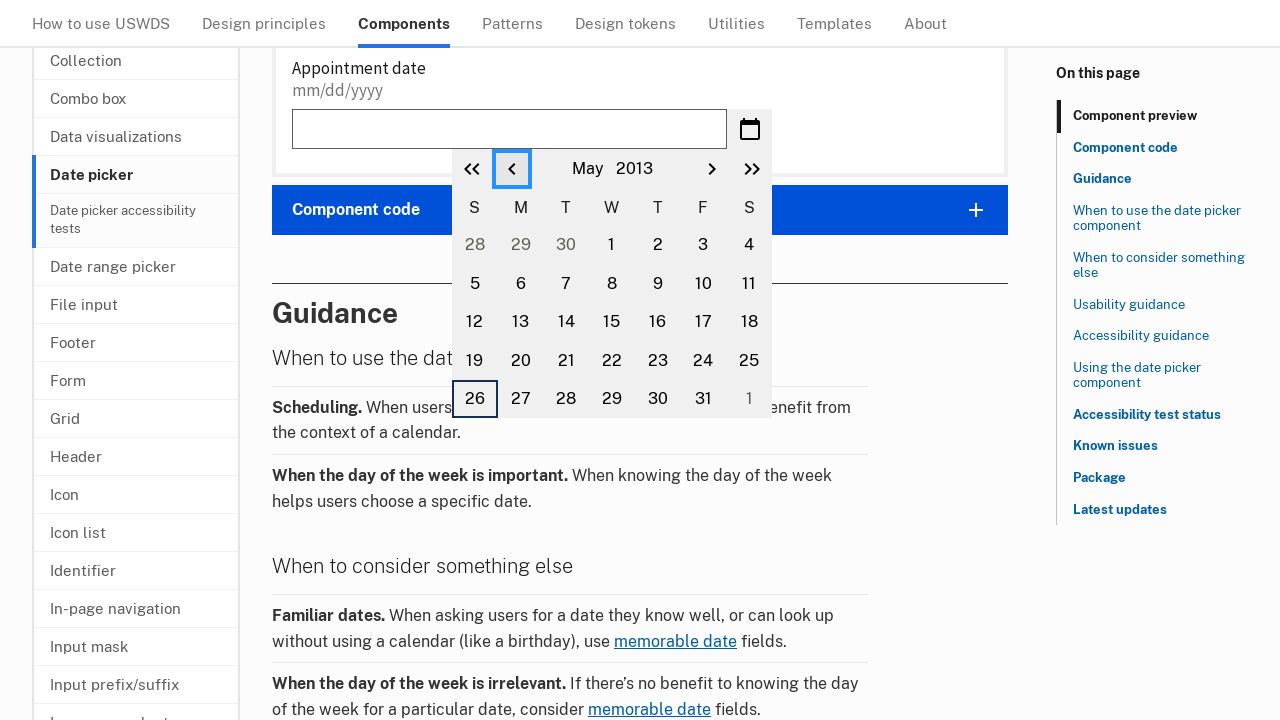

Clicked previous month button to navigate backwards at (512, 169) on button.usa-date-picker__calendar__previous-month
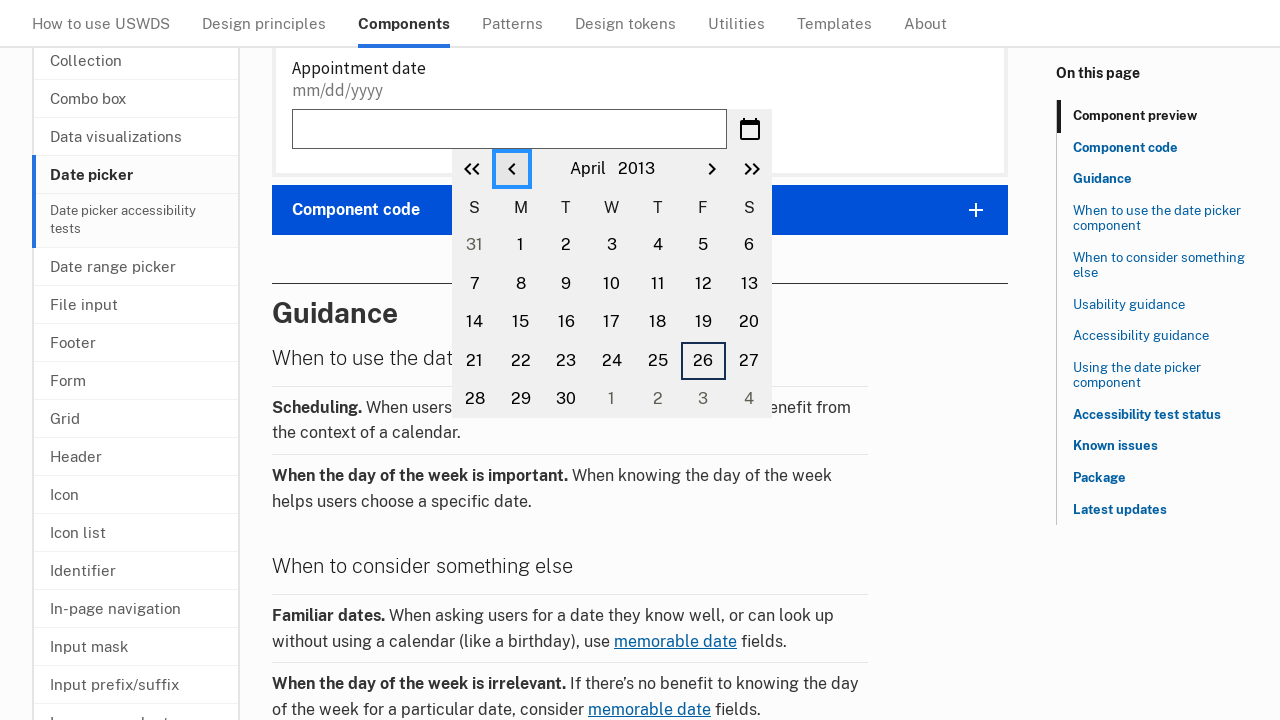

Retrieved current month: April
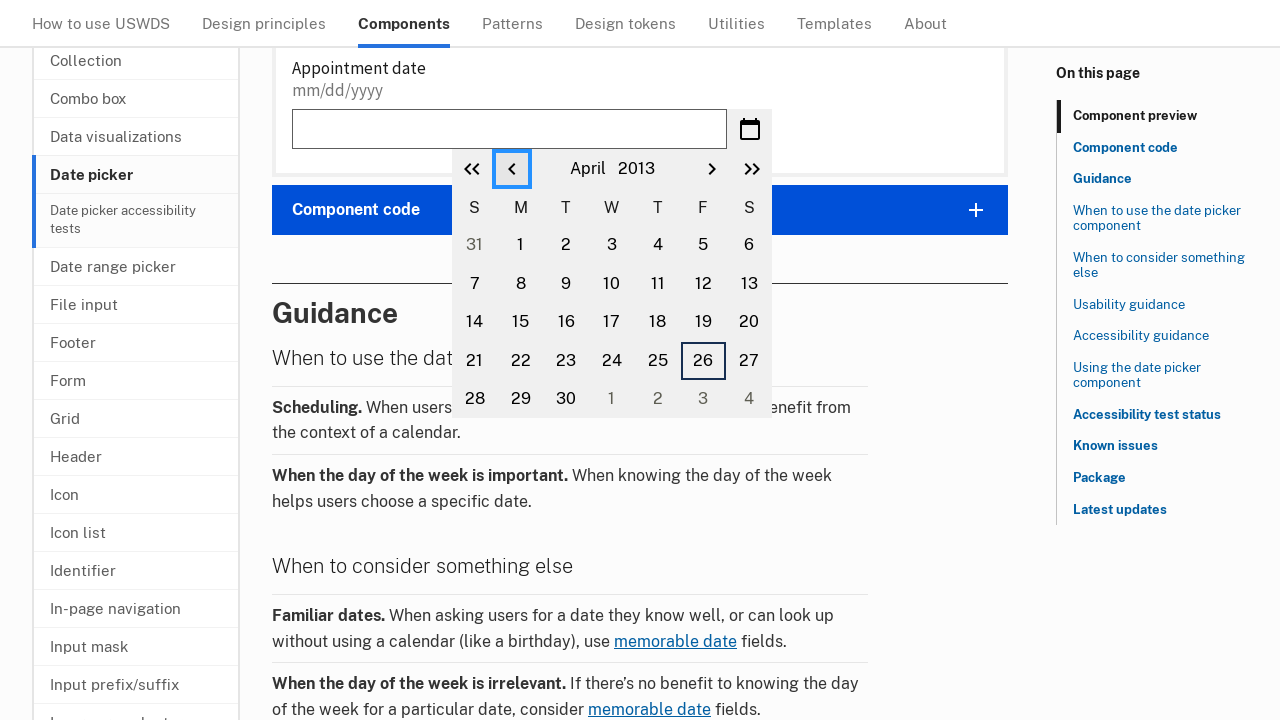

Retrieved current year: 2013
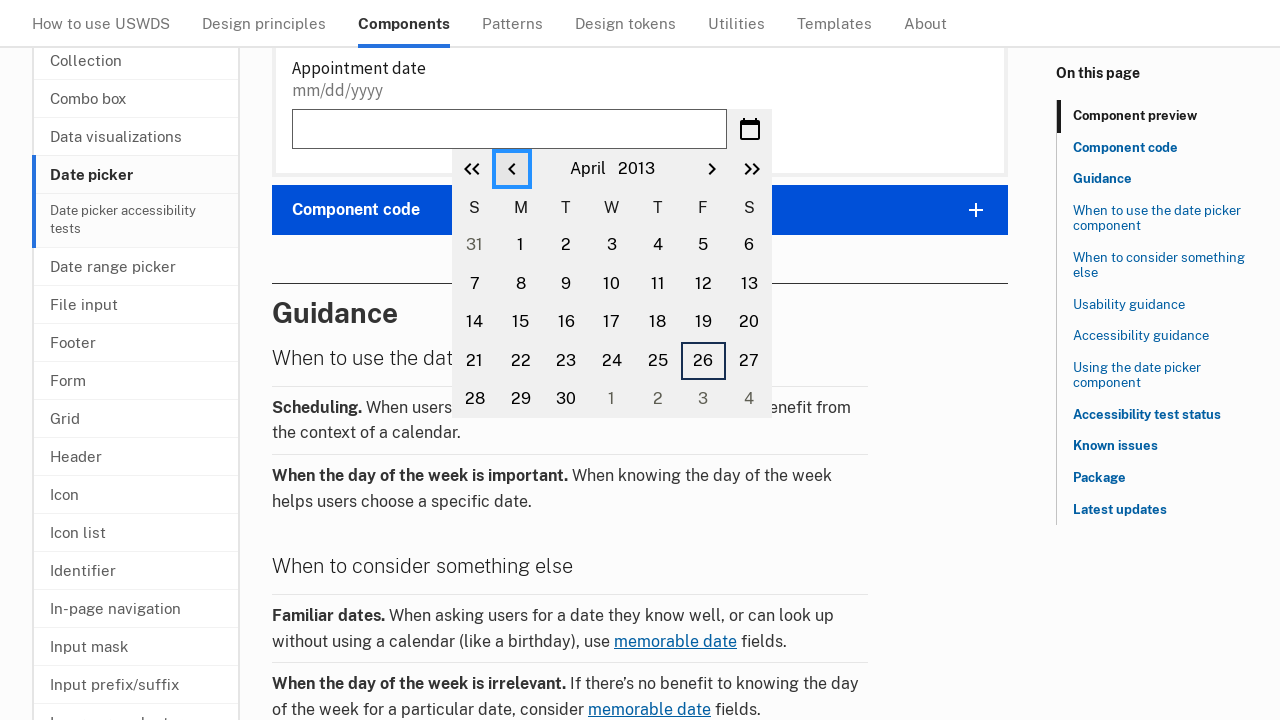

Clicked previous month button to navigate backwards at (512, 169) on button.usa-date-picker__calendar__previous-month
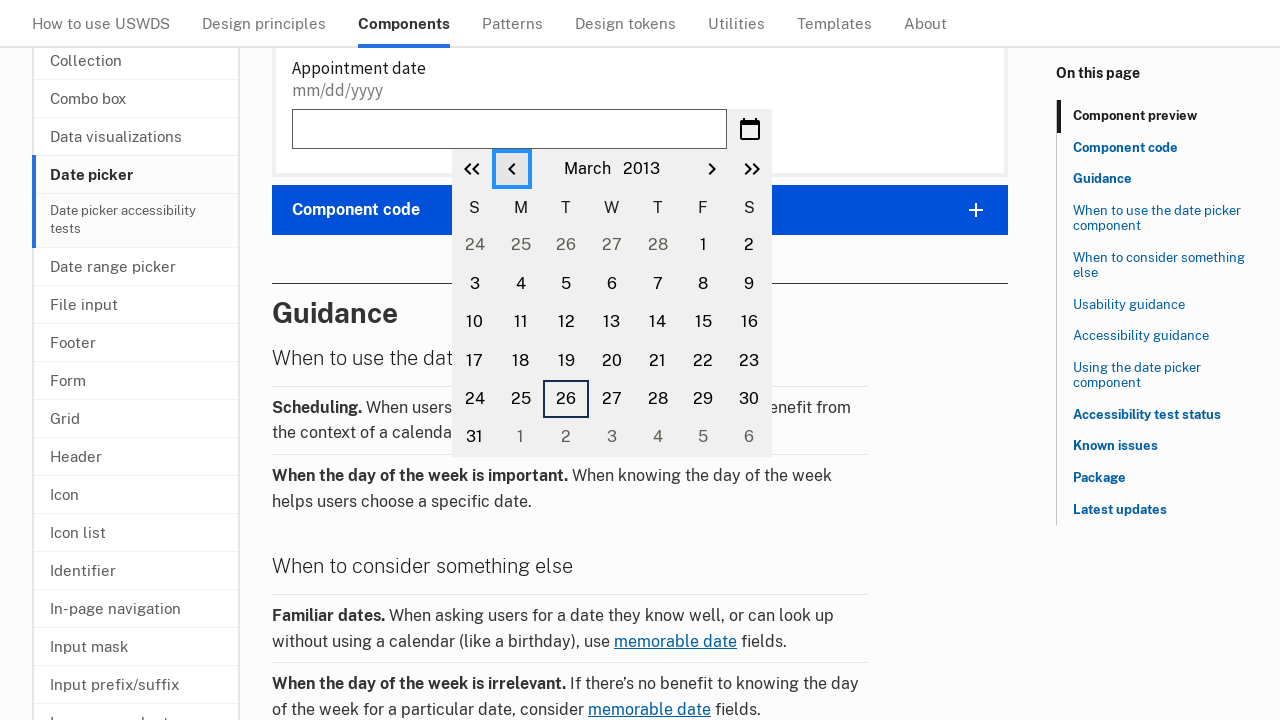

Retrieved current month: March
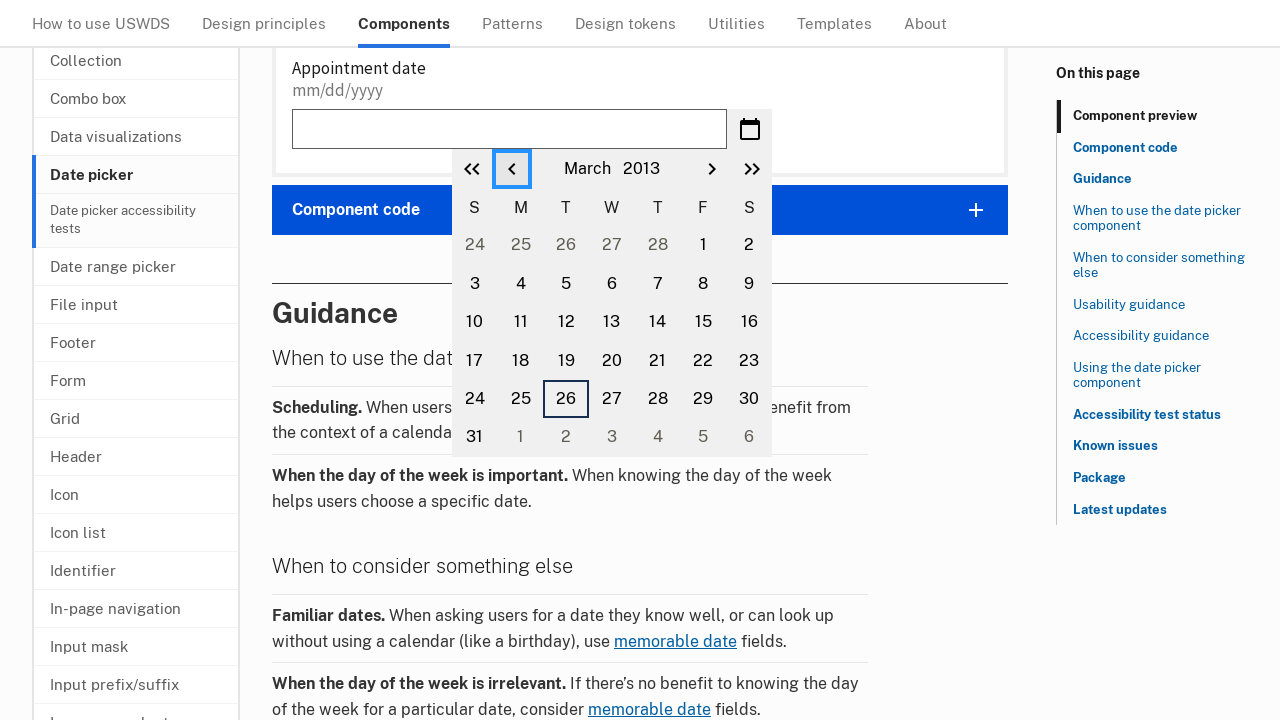

Retrieved current year: 2013
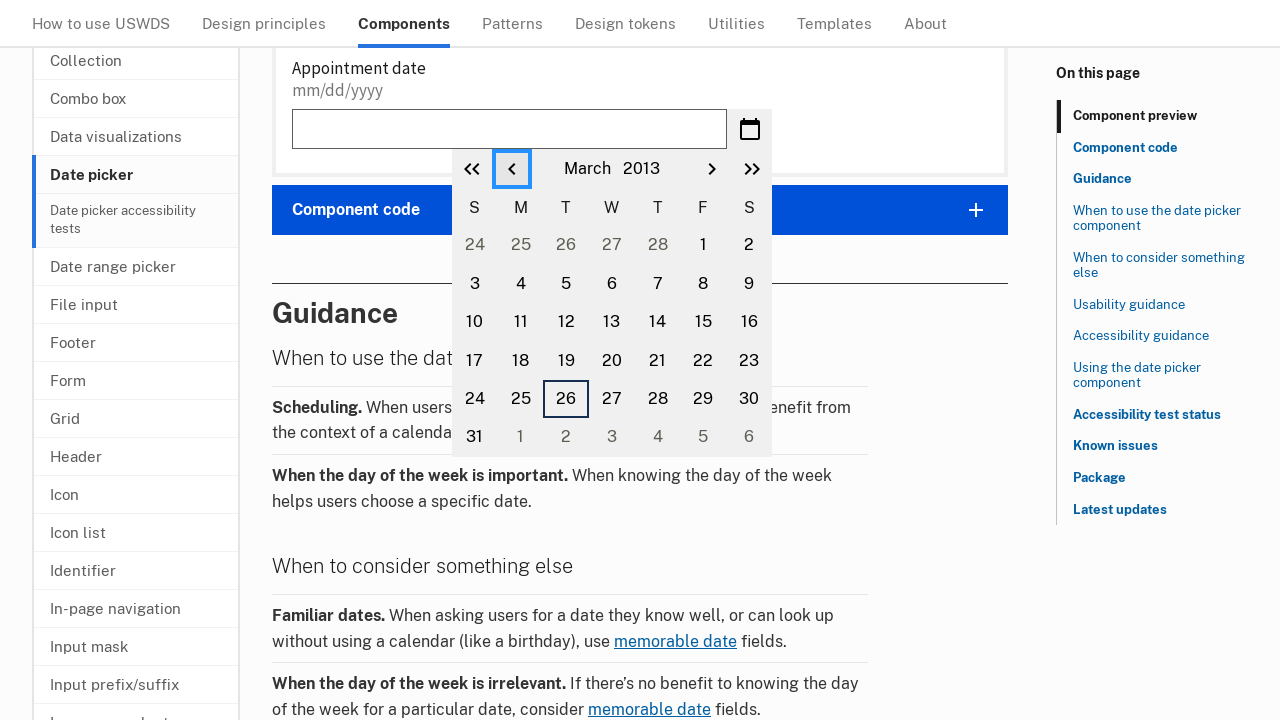

Clicked previous month button to navigate backwards at (512, 169) on button.usa-date-picker__calendar__previous-month
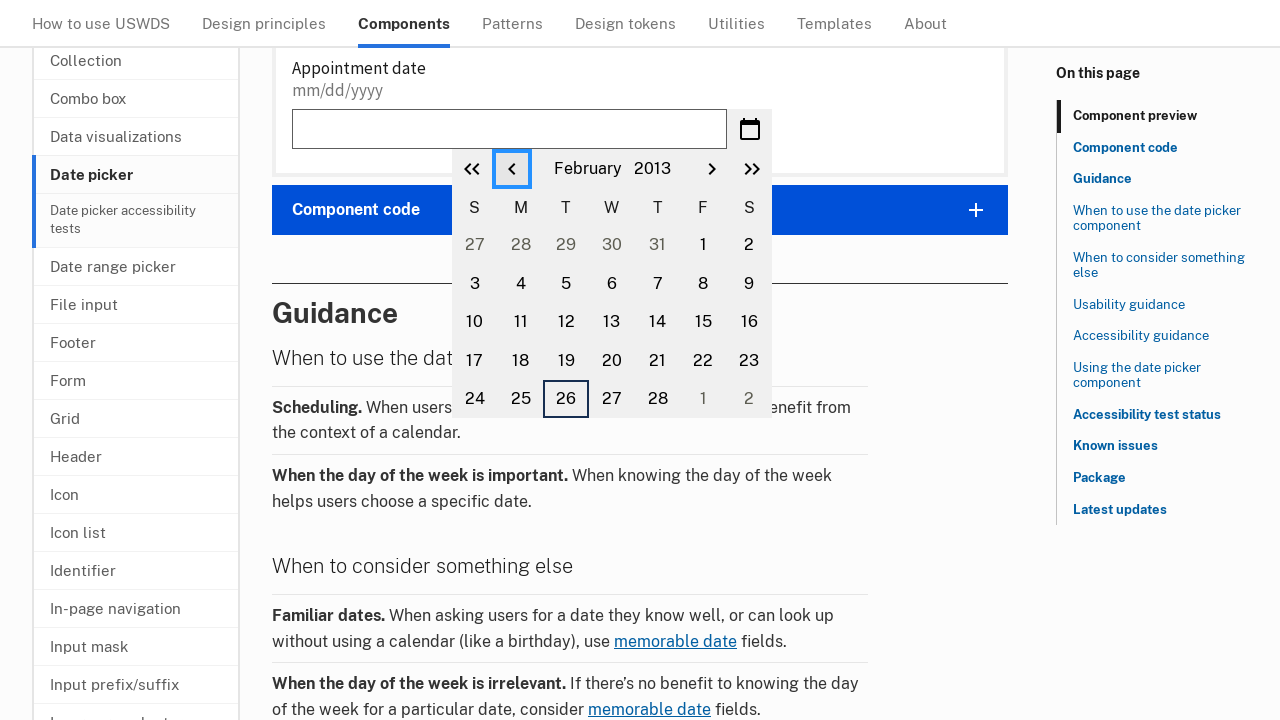

Retrieved current month: February
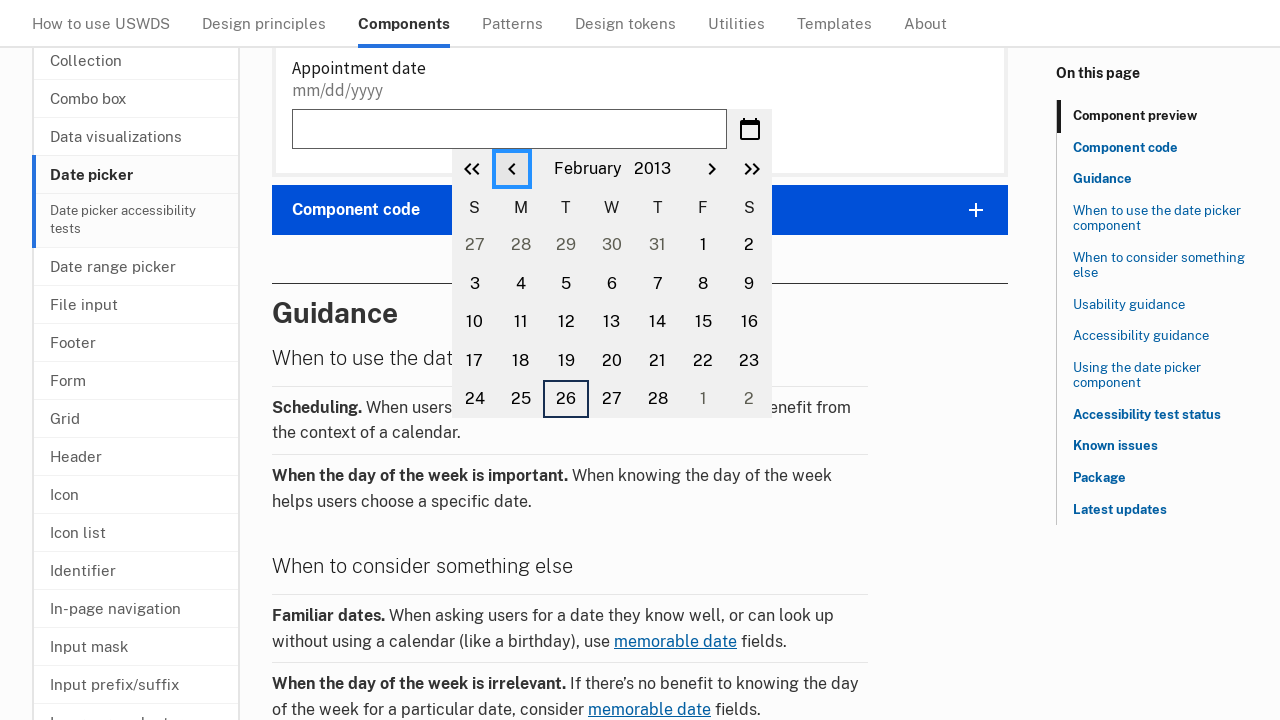

Retrieved current year: 2013
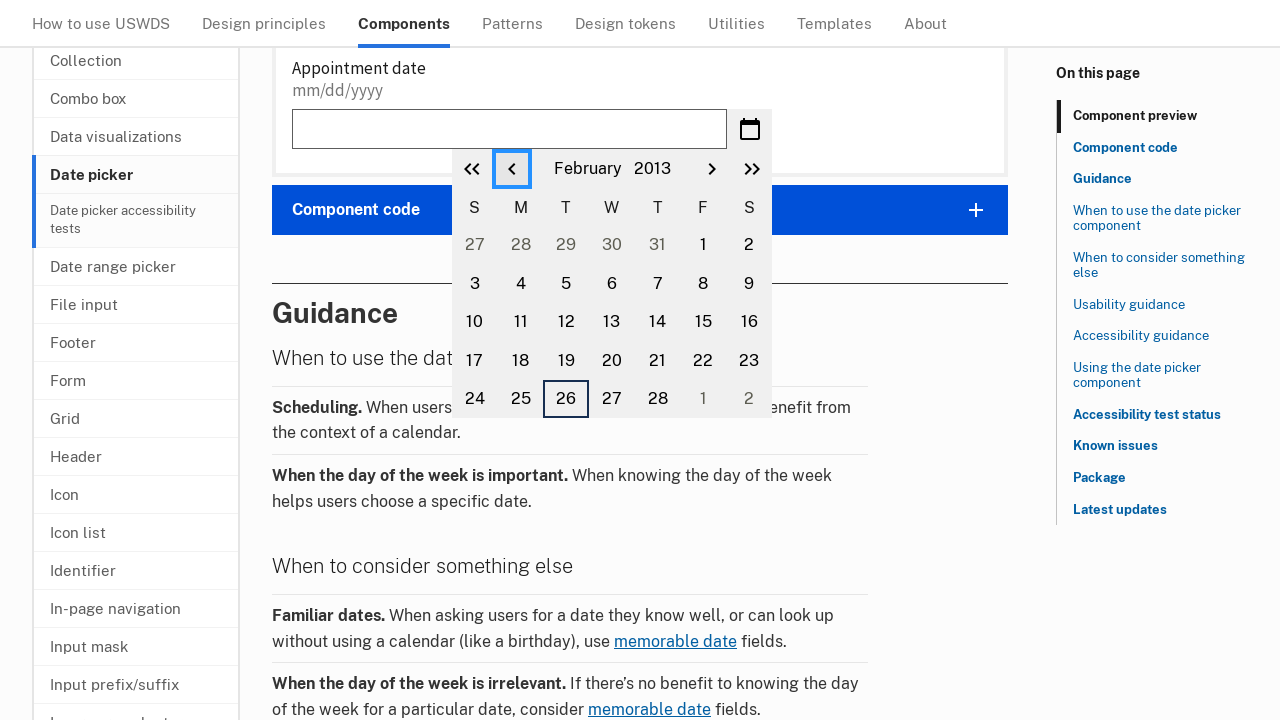

Clicked previous month button to navigate backwards at (512, 169) on button.usa-date-picker__calendar__previous-month
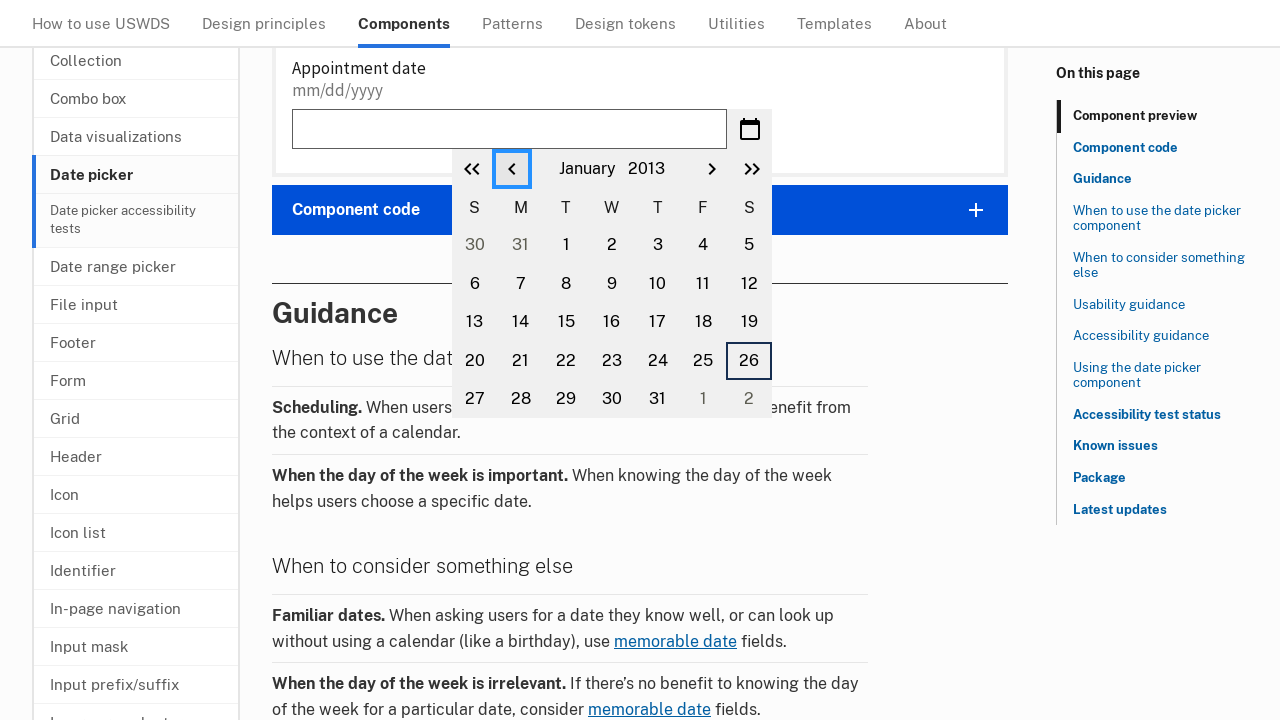

Retrieved current month: January
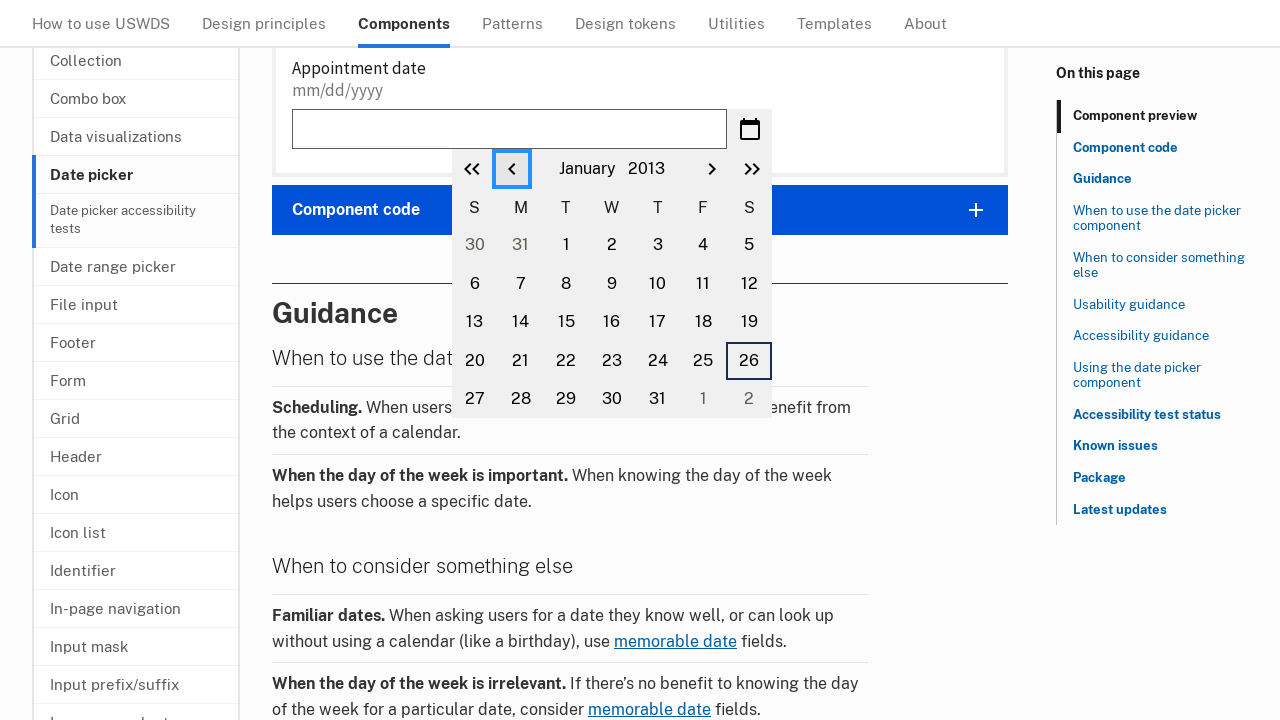

Retrieved current year: 2013
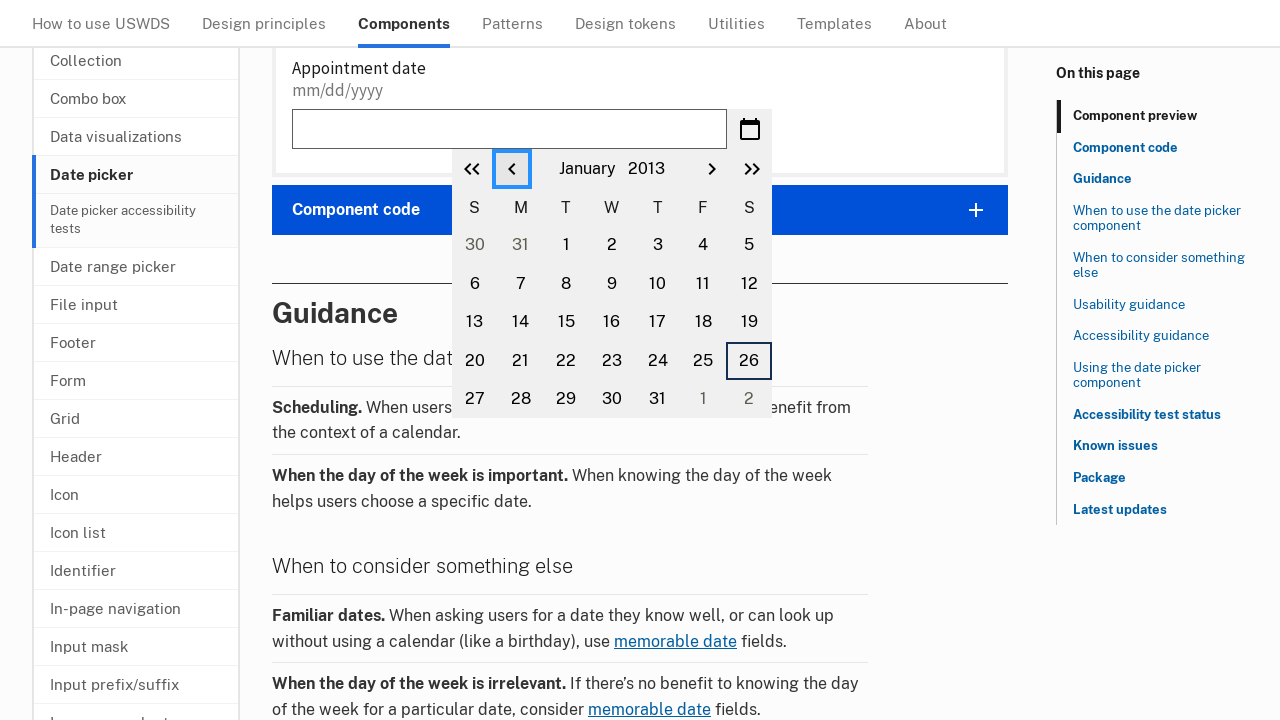

Clicked previous month button to navigate backwards at (512, 169) on button.usa-date-picker__calendar__previous-month
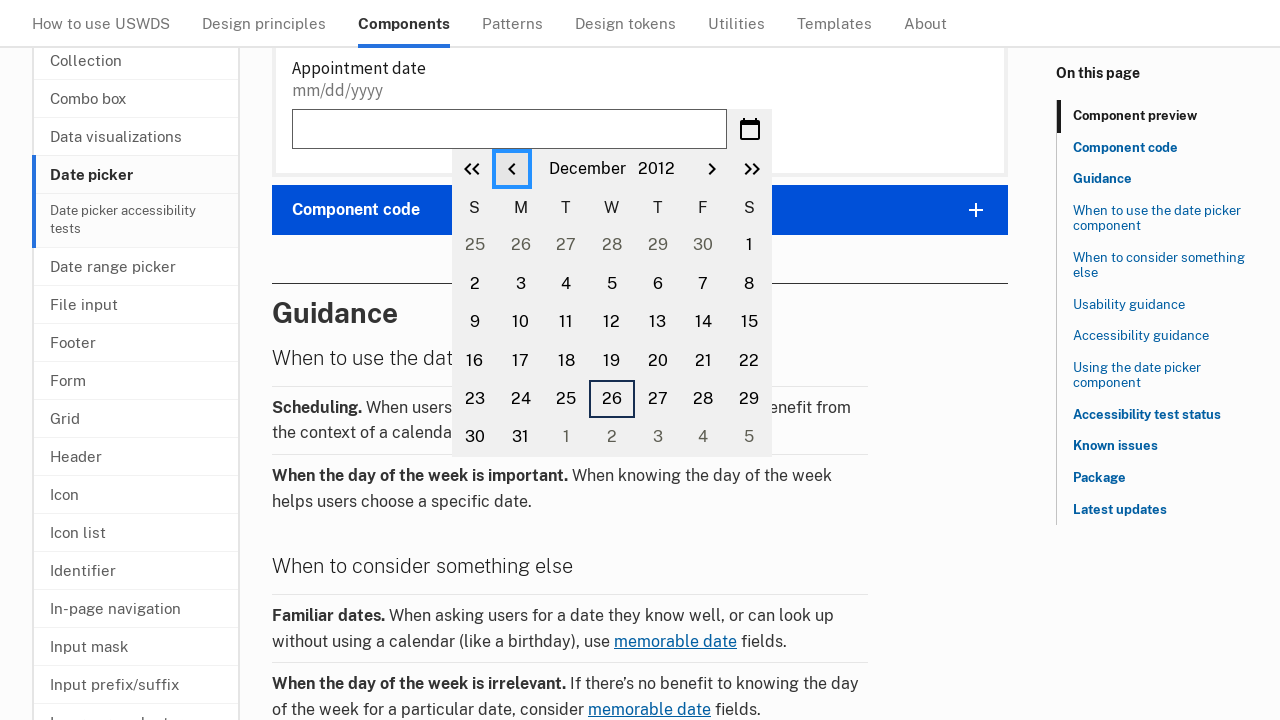

Retrieved current month: December
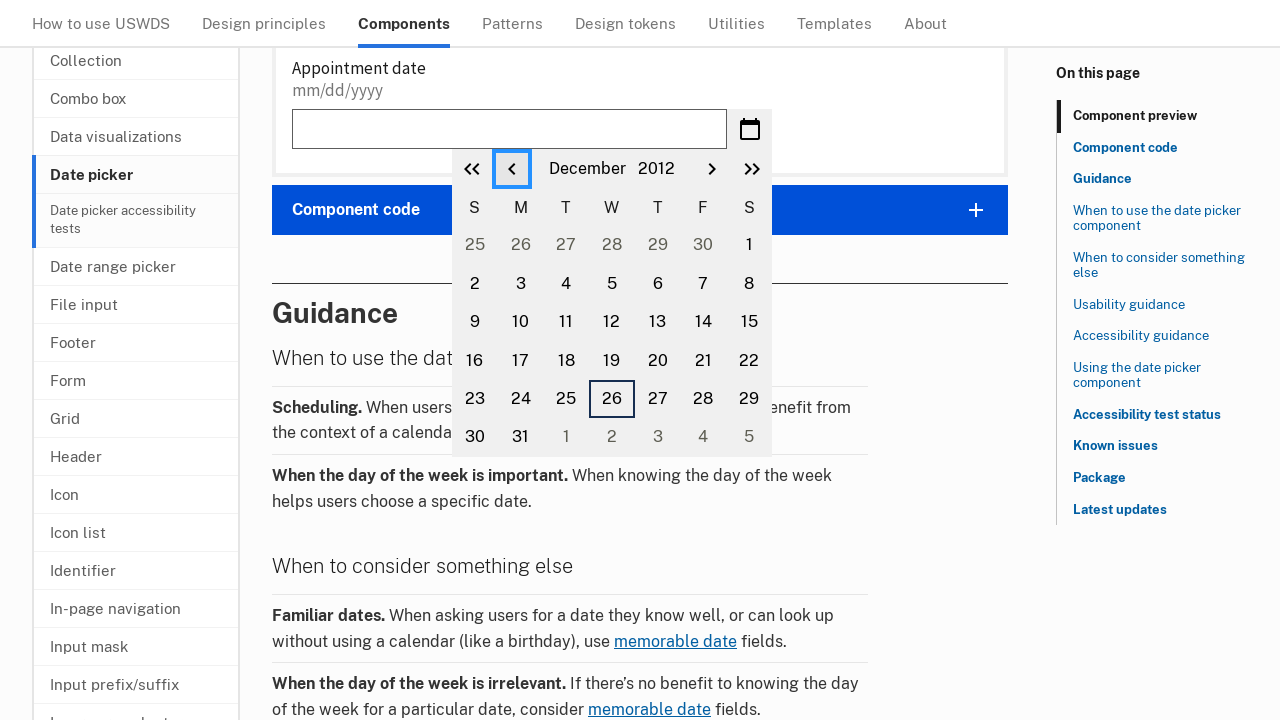

Retrieved current year: 2012
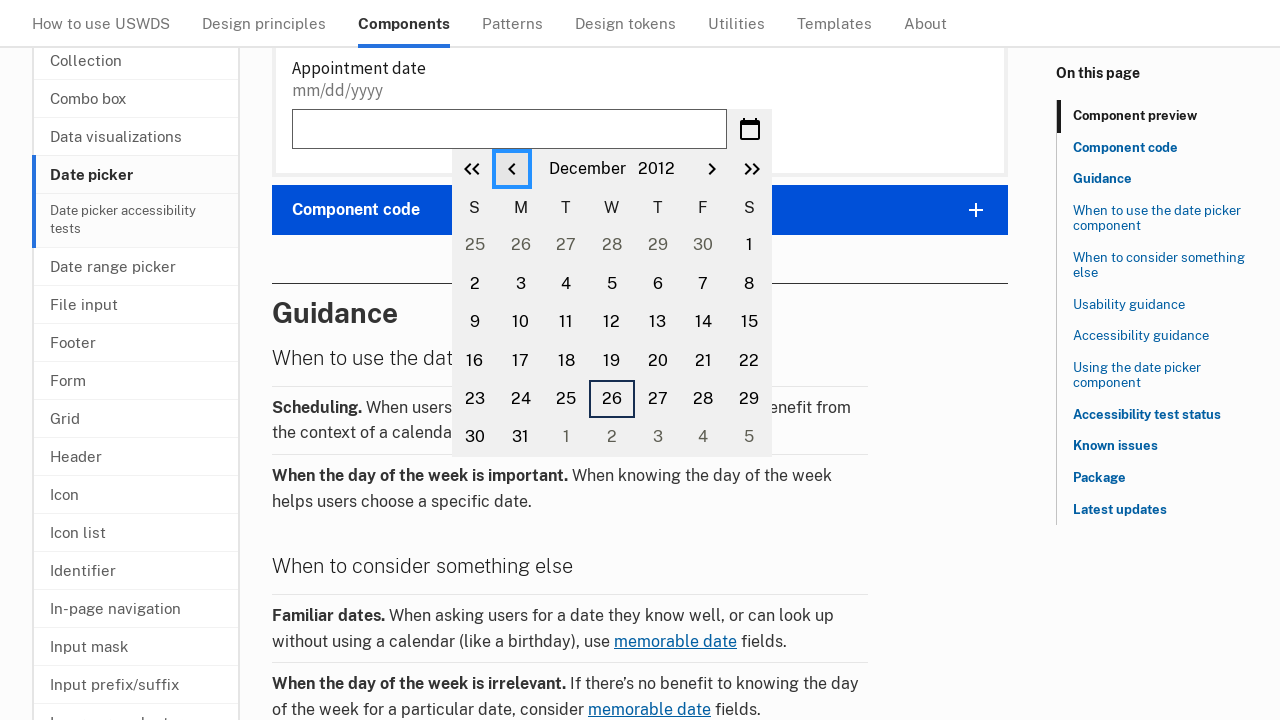

Reached target date: December 2012
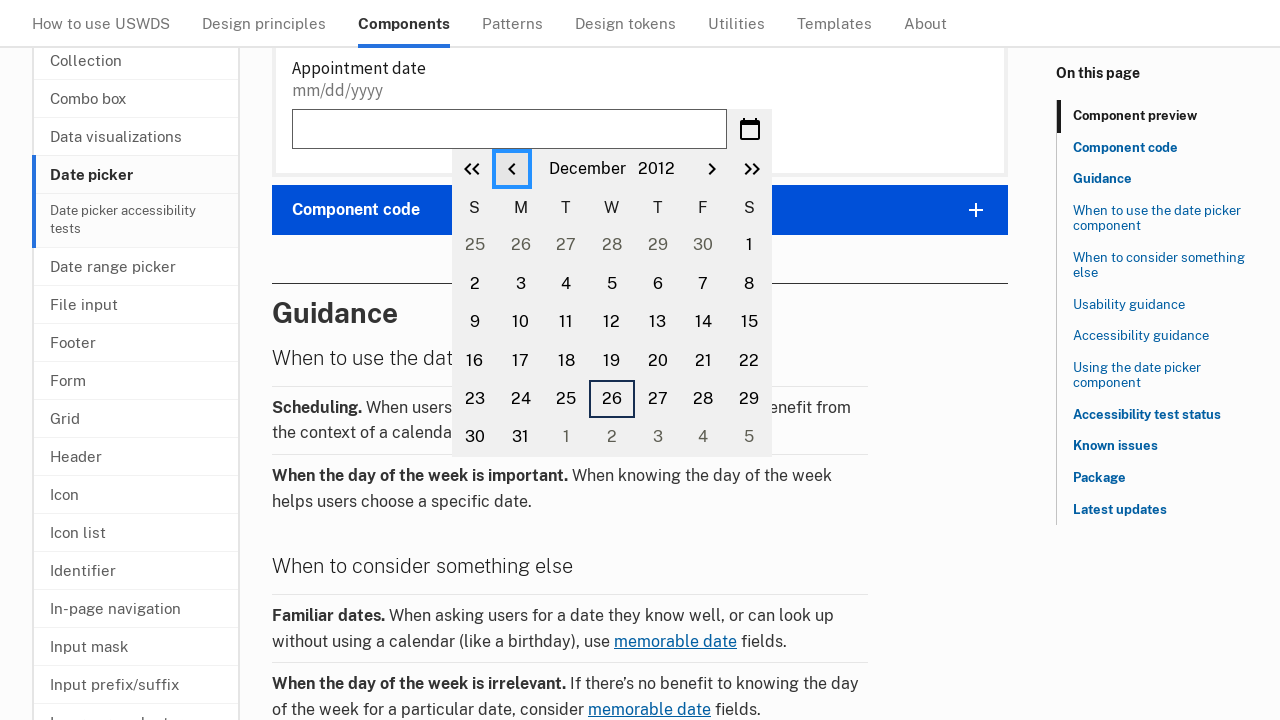

Located all calendar day elements
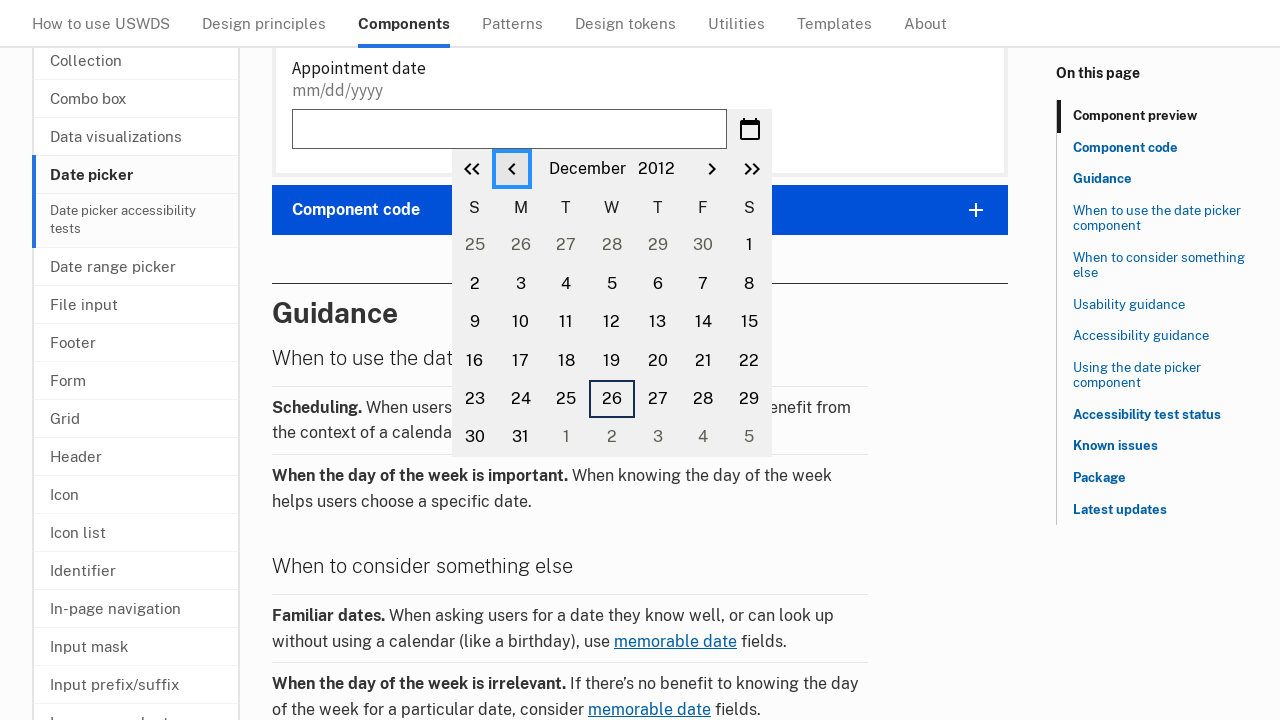

Clicked day 12 in the calendar at (612, 322) on table.usa-date-picker__calendar__table tbody tr td >> nth=17
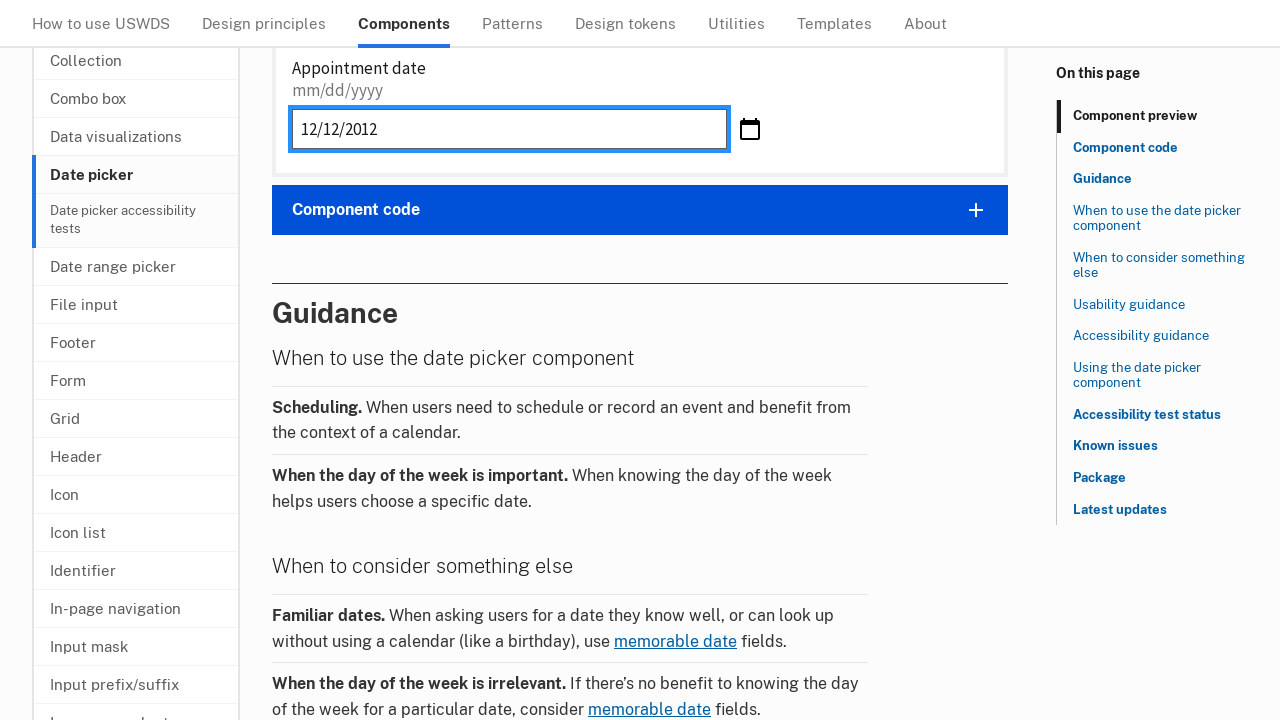

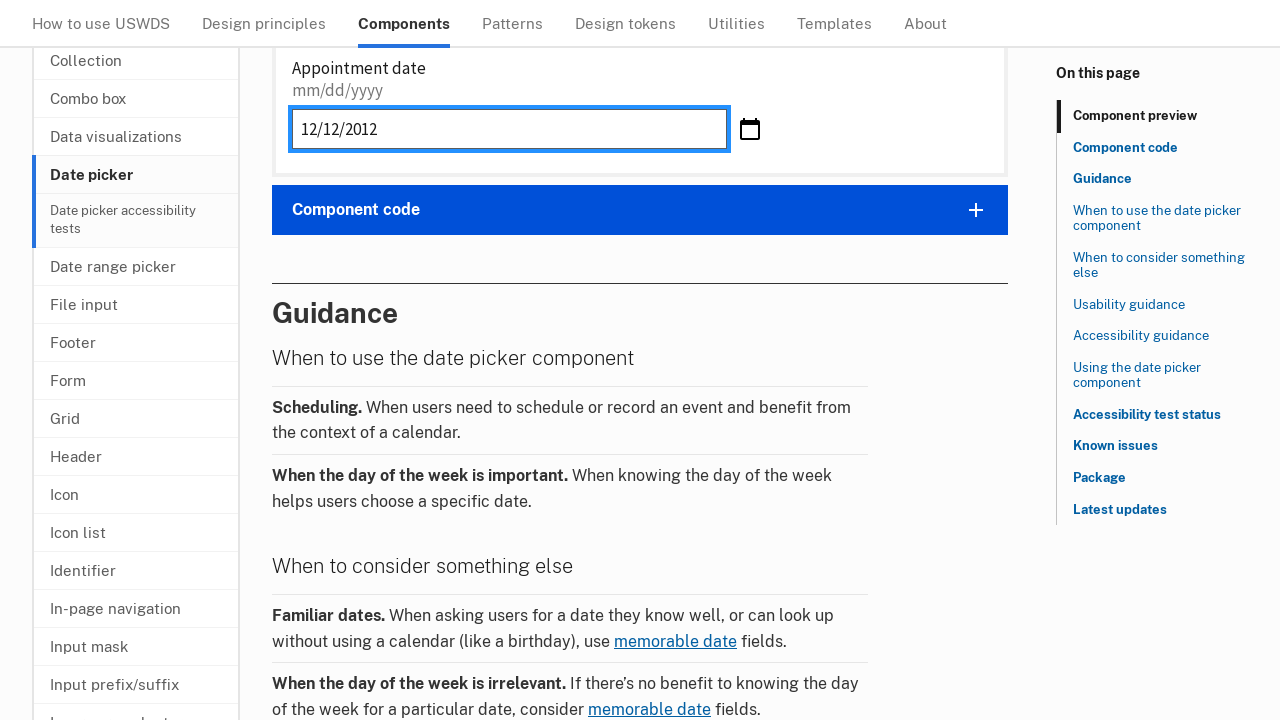